Navigates through a series of numbered HTML pages, checking for proper linking between consecutive pages and identifying when the last page is reached

Starting URL: http://qa-web-test-task.s3-website.eu-central-1.amazonaws.com

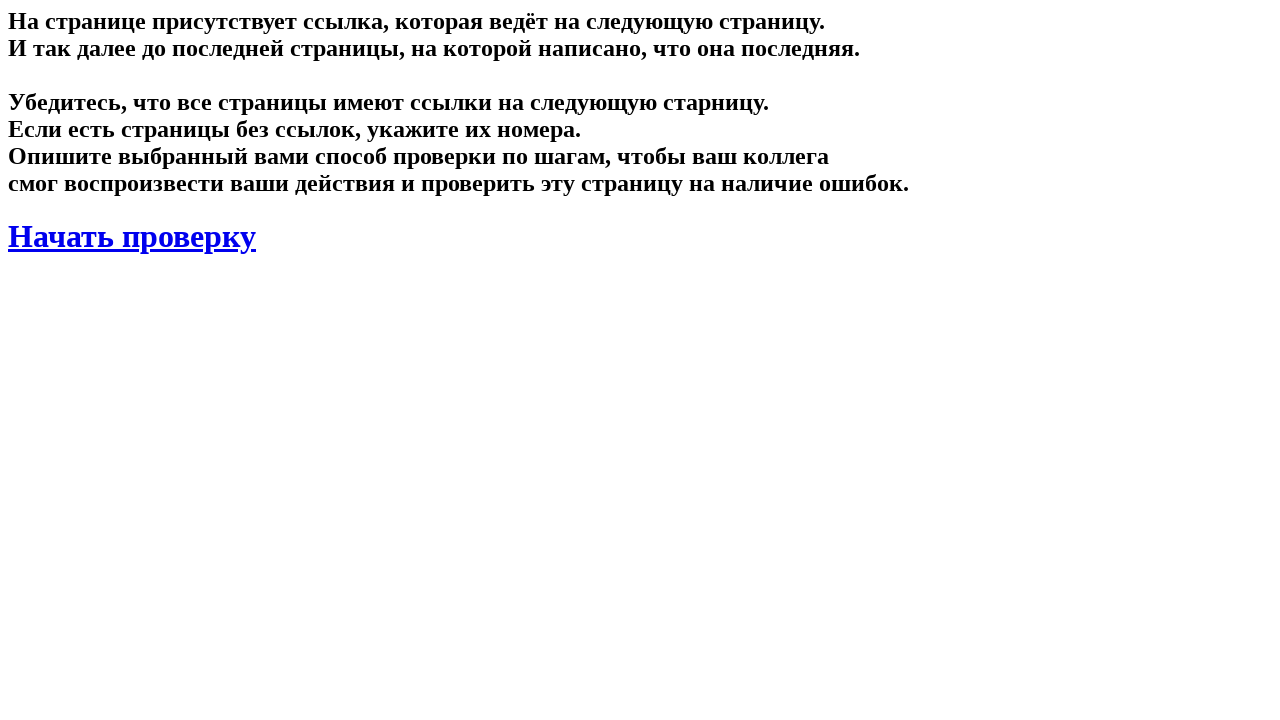

Retrieved content from page 0
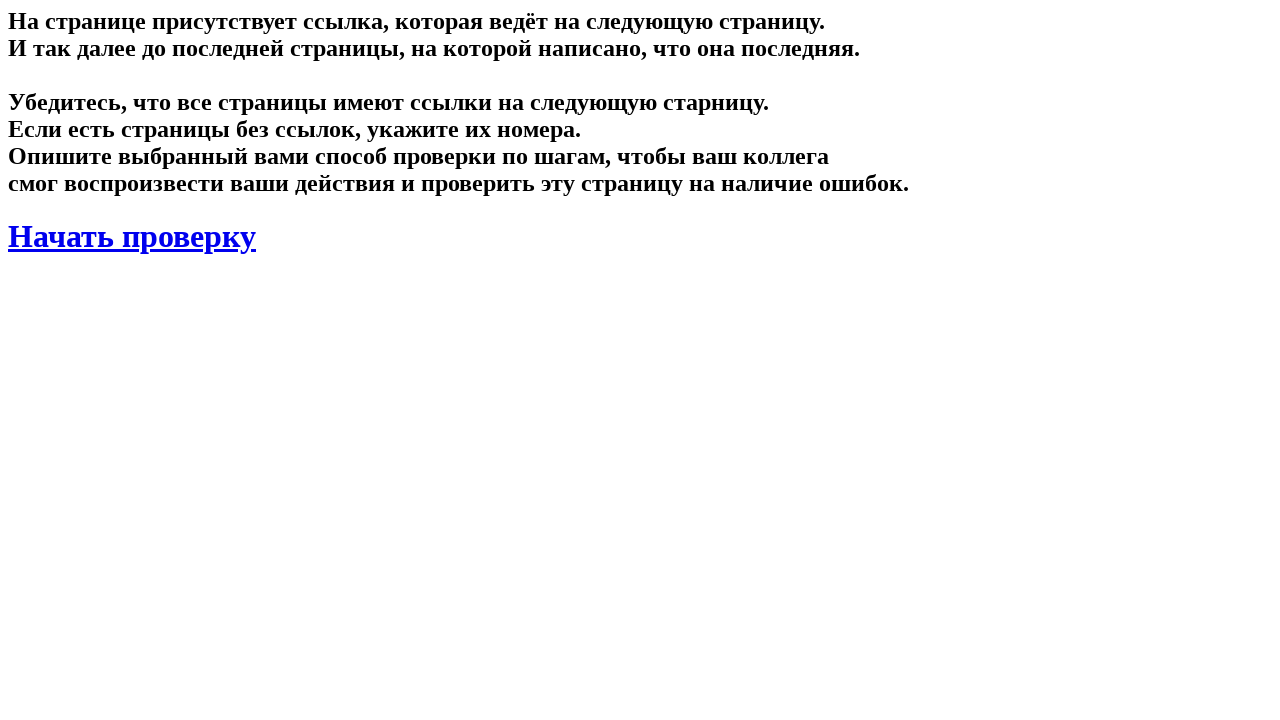

Located first link element on page 0
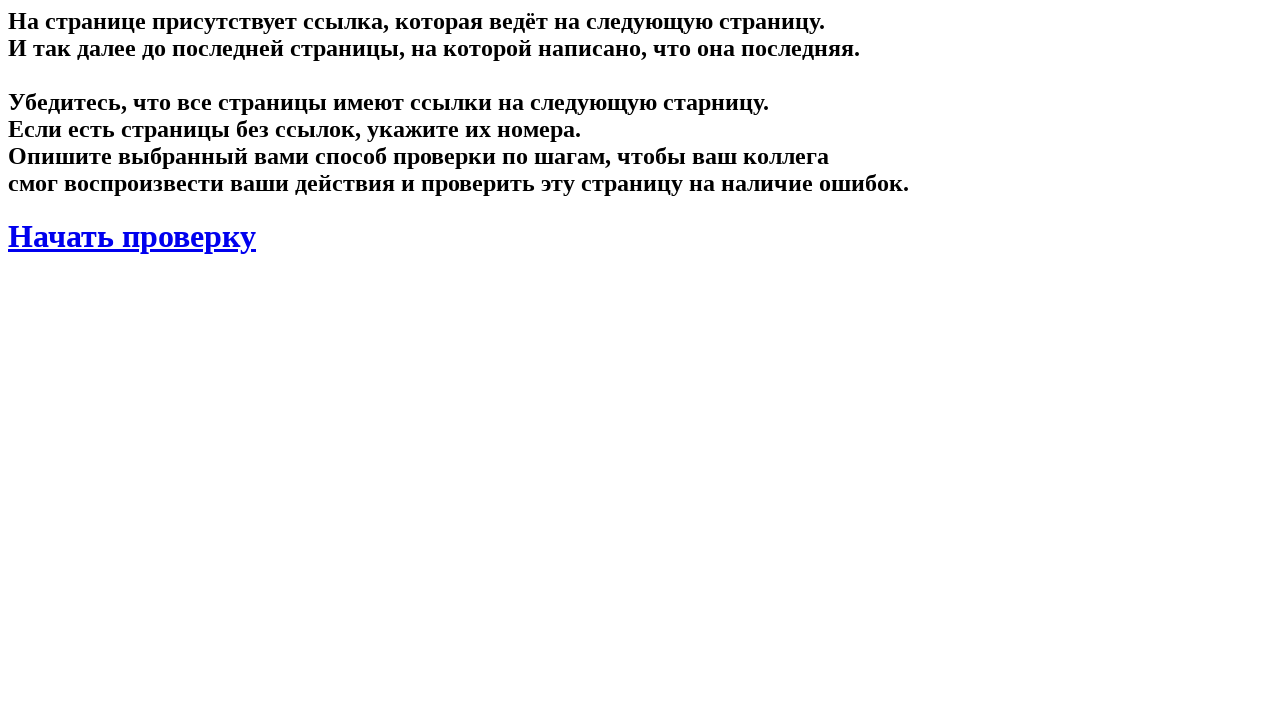

Retrieved href attribute from link on page 0: 1.html
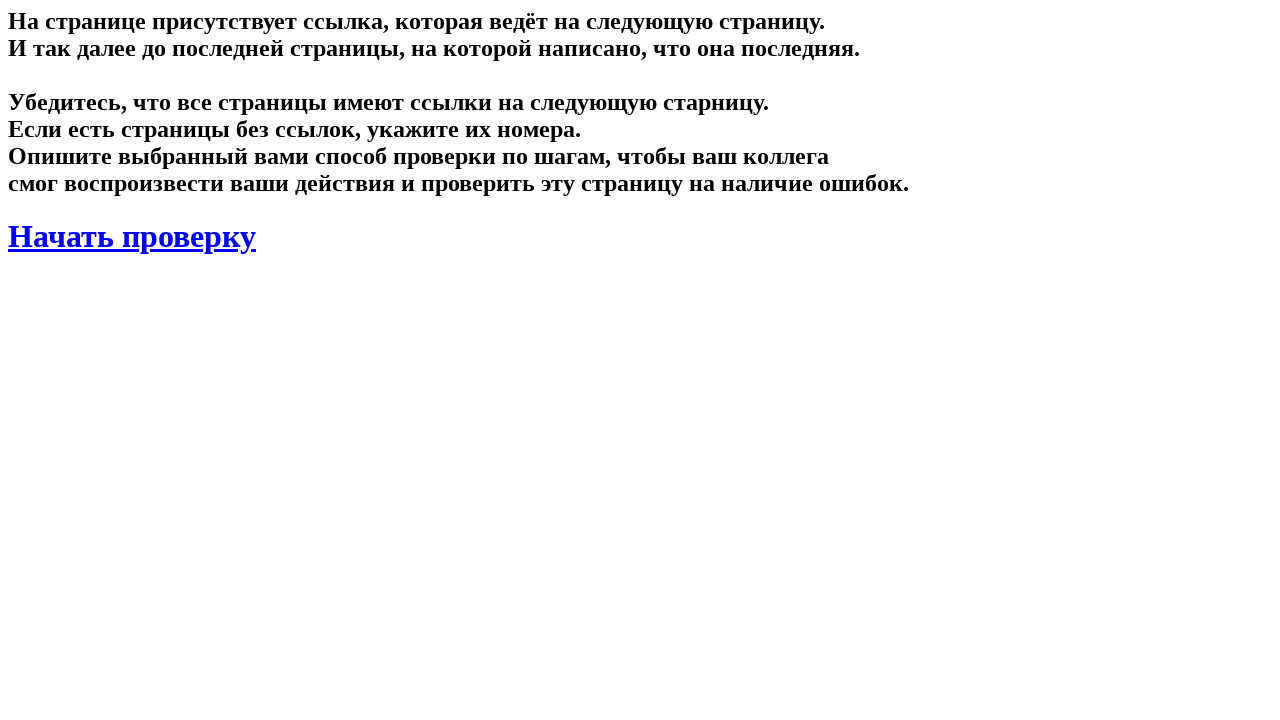

Link mismatch detected on page 0: expected http://qa-web-test-task.s3-website.eu-central-1.amazonaws.com/1.html, got 1.html
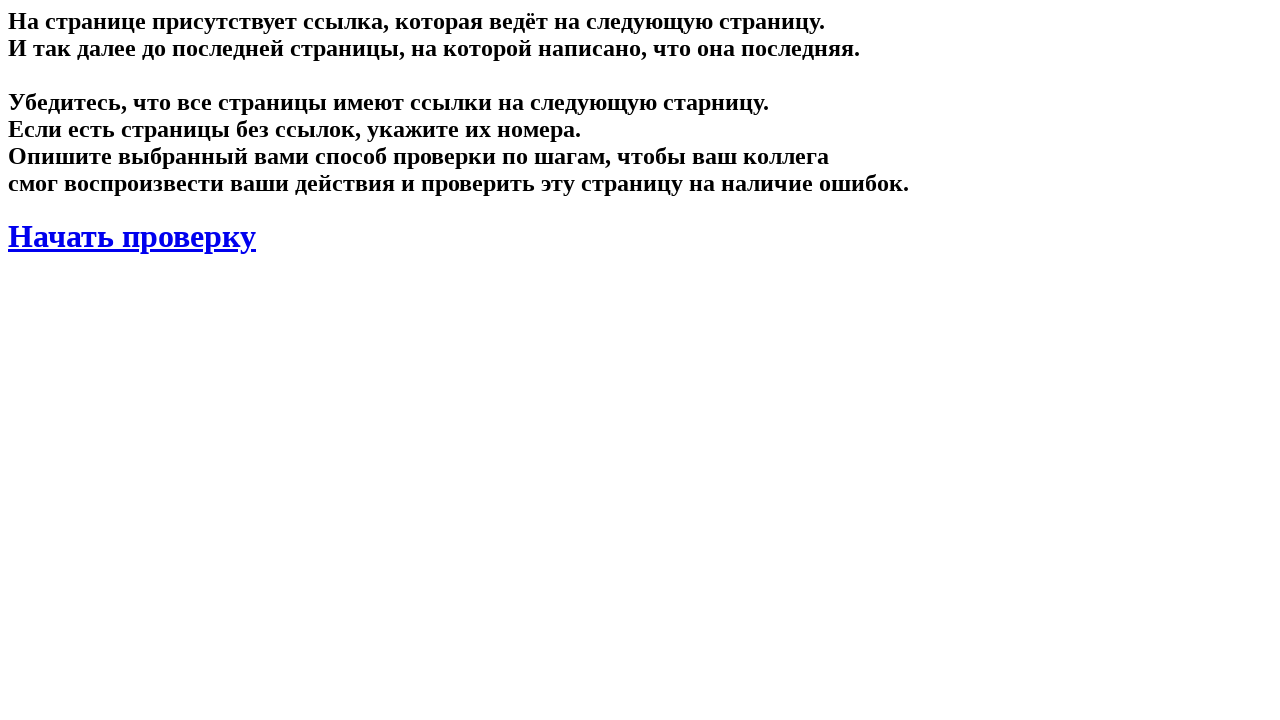

Navigated to page 1
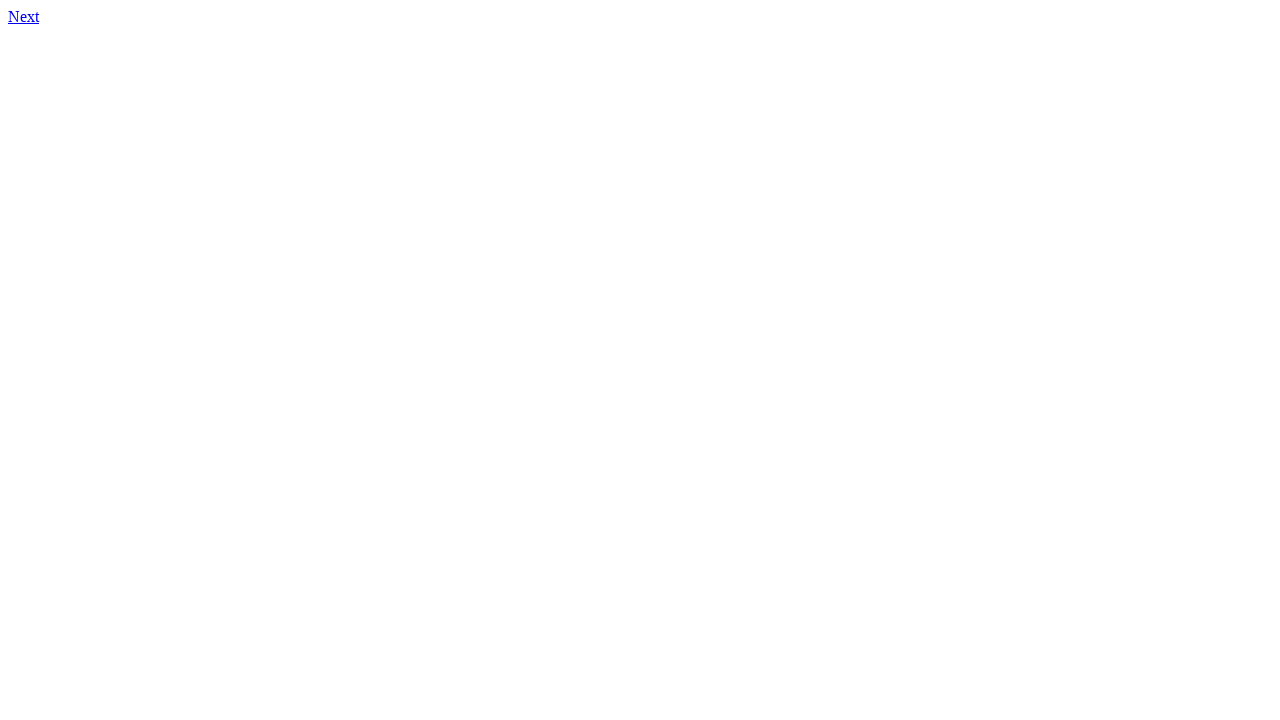

Retrieved content from page 1
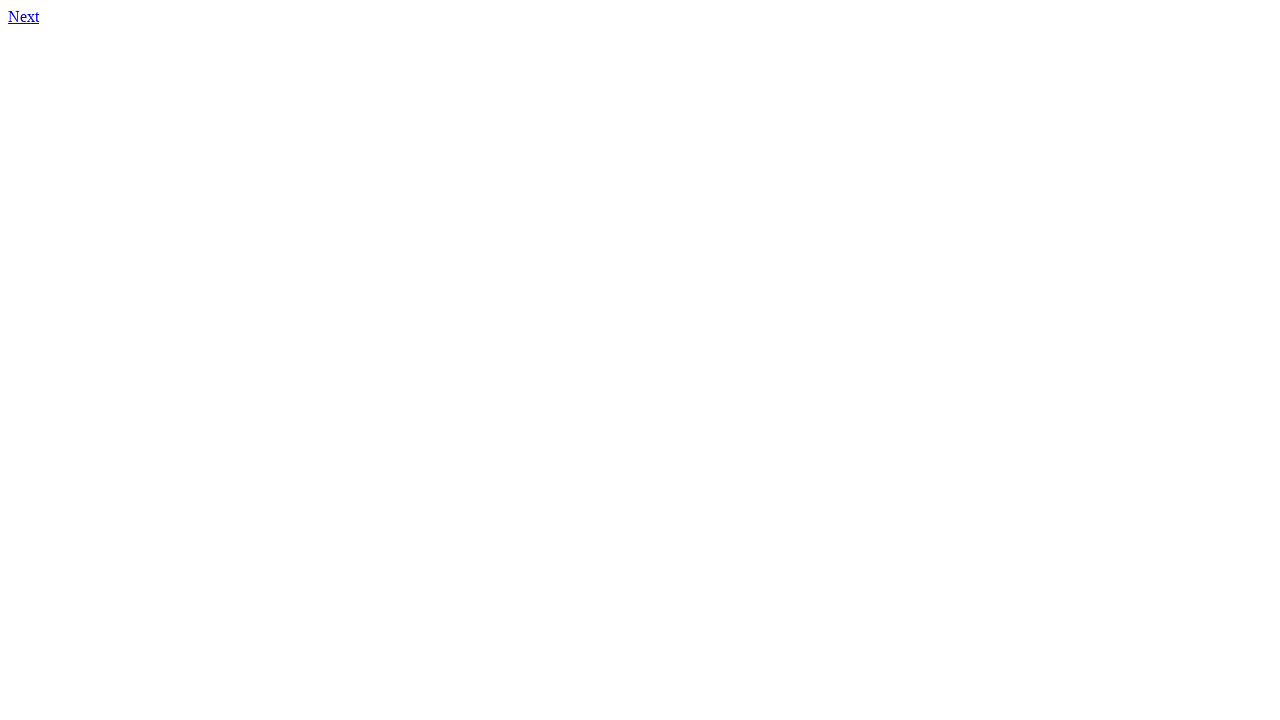

Located first link element on page 1
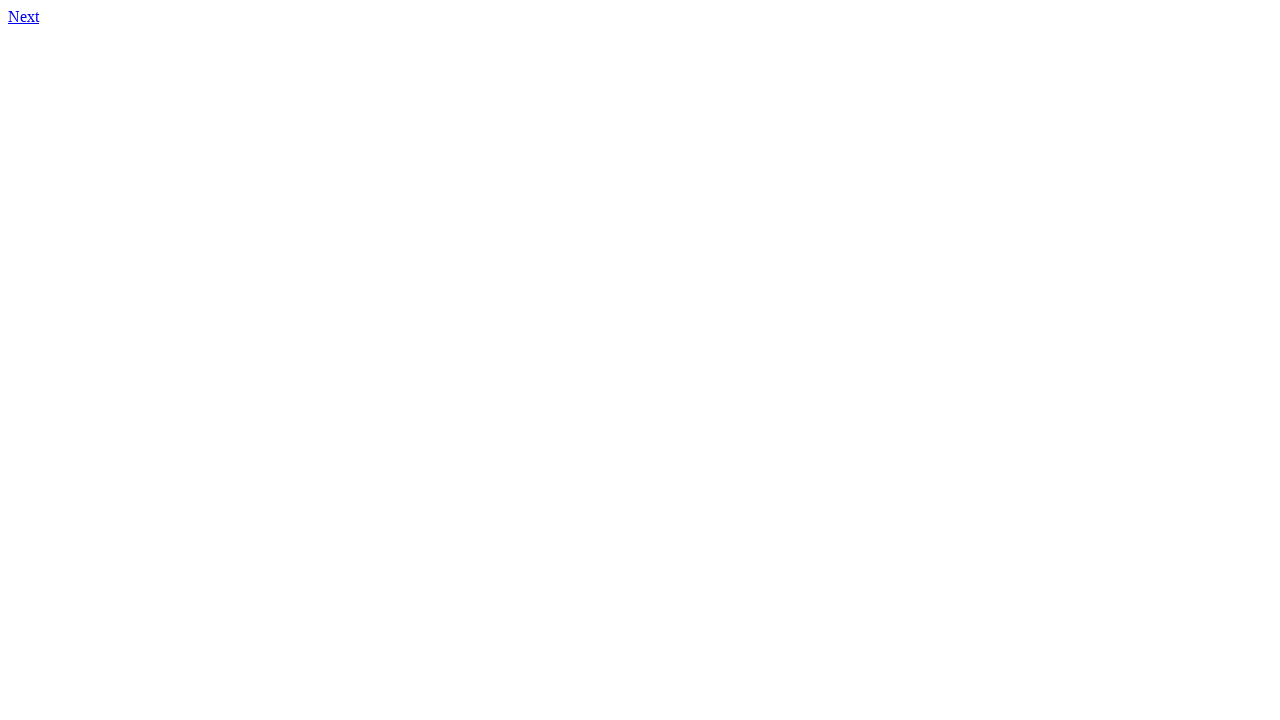

Retrieved href attribute from link on page 1: 2.html
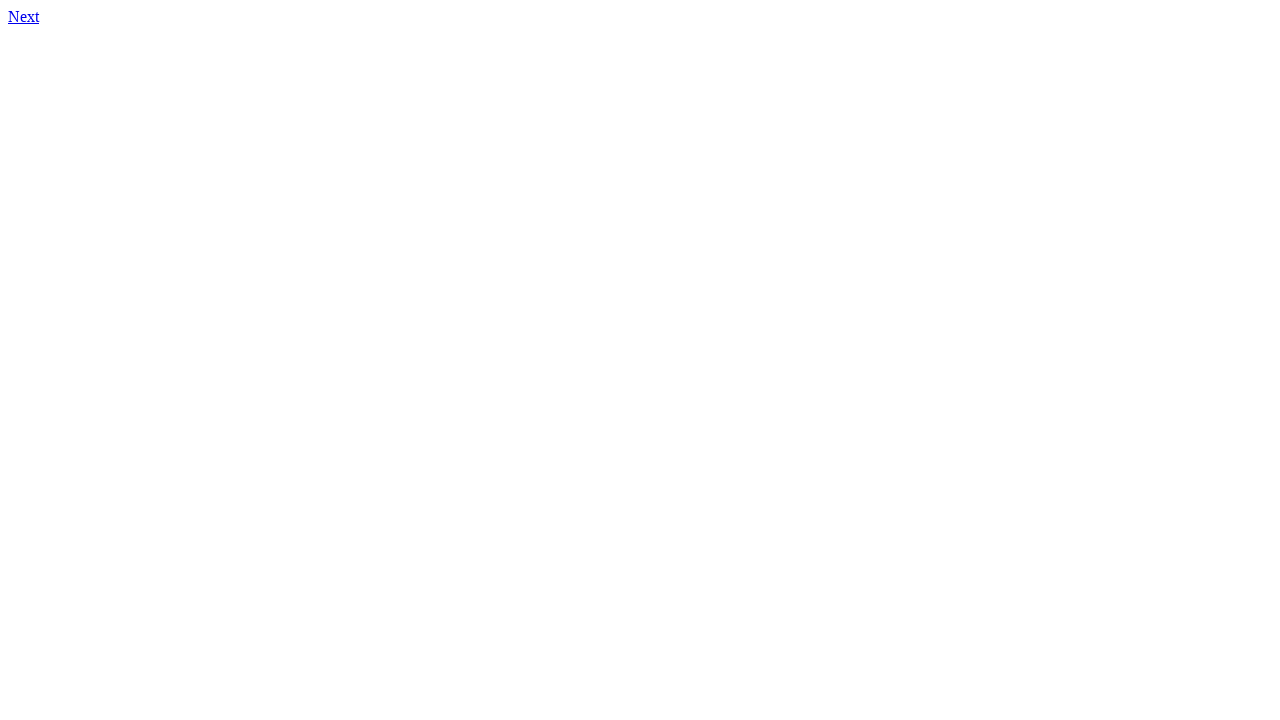

Link mismatch detected on page 1: expected http://qa-web-test-task.s3-website.eu-central-1.amazonaws.com/2.html, got 2.html
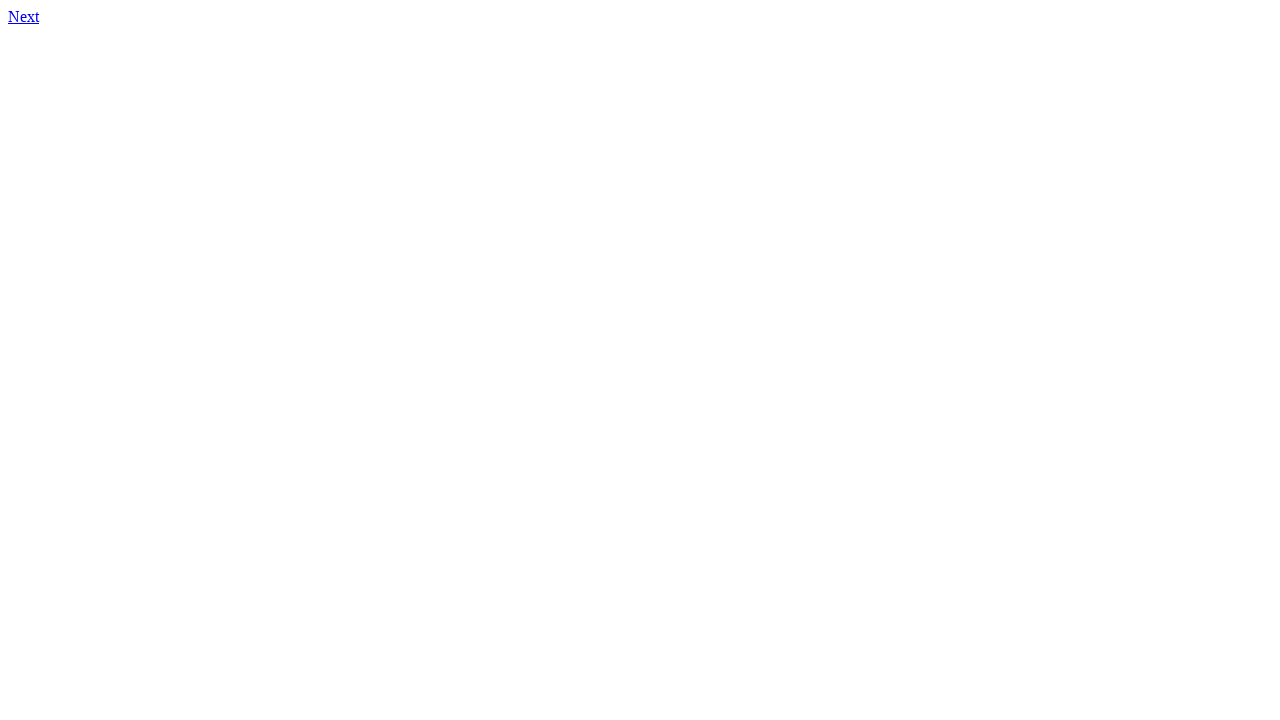

Navigated to page 2
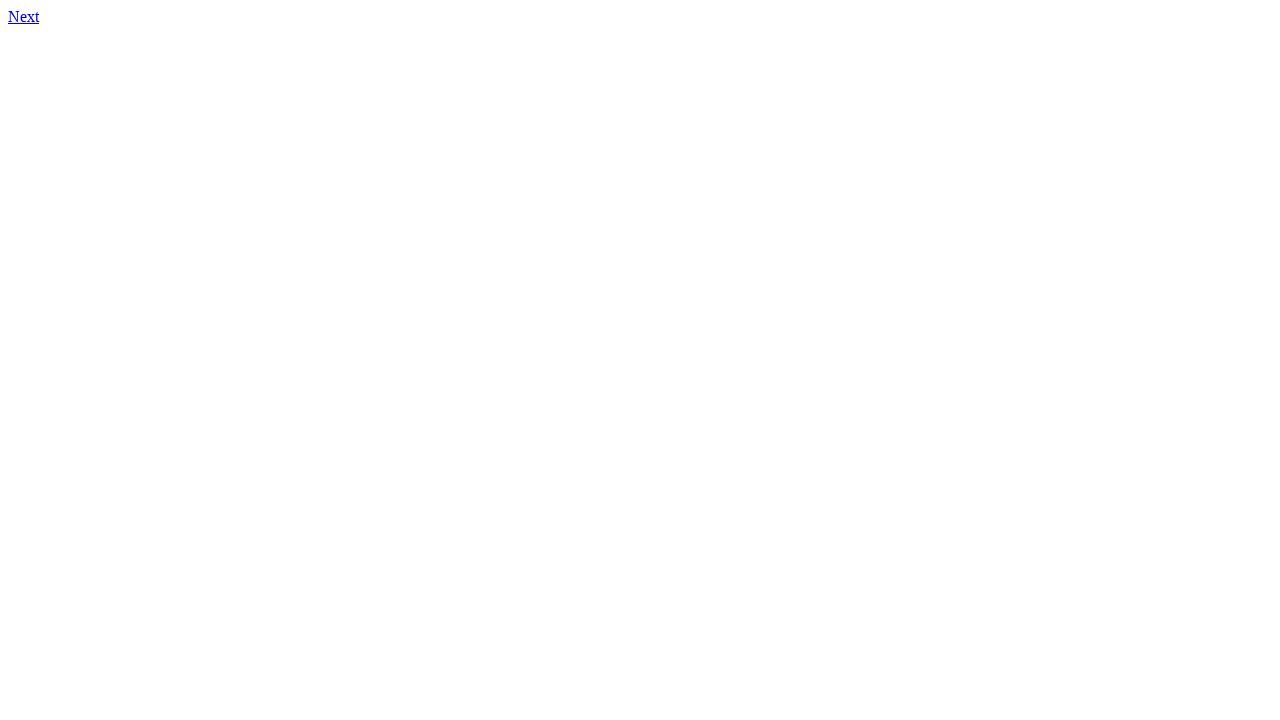

Retrieved content from page 2
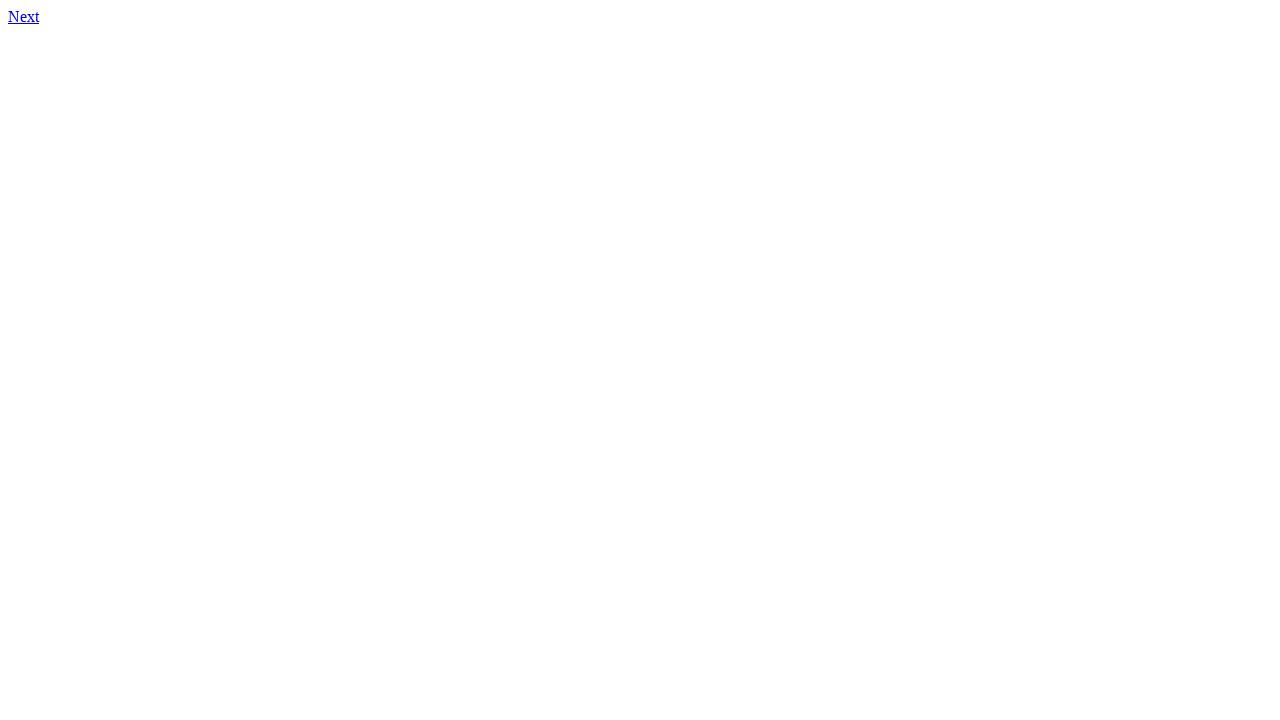

Located first link element on page 2
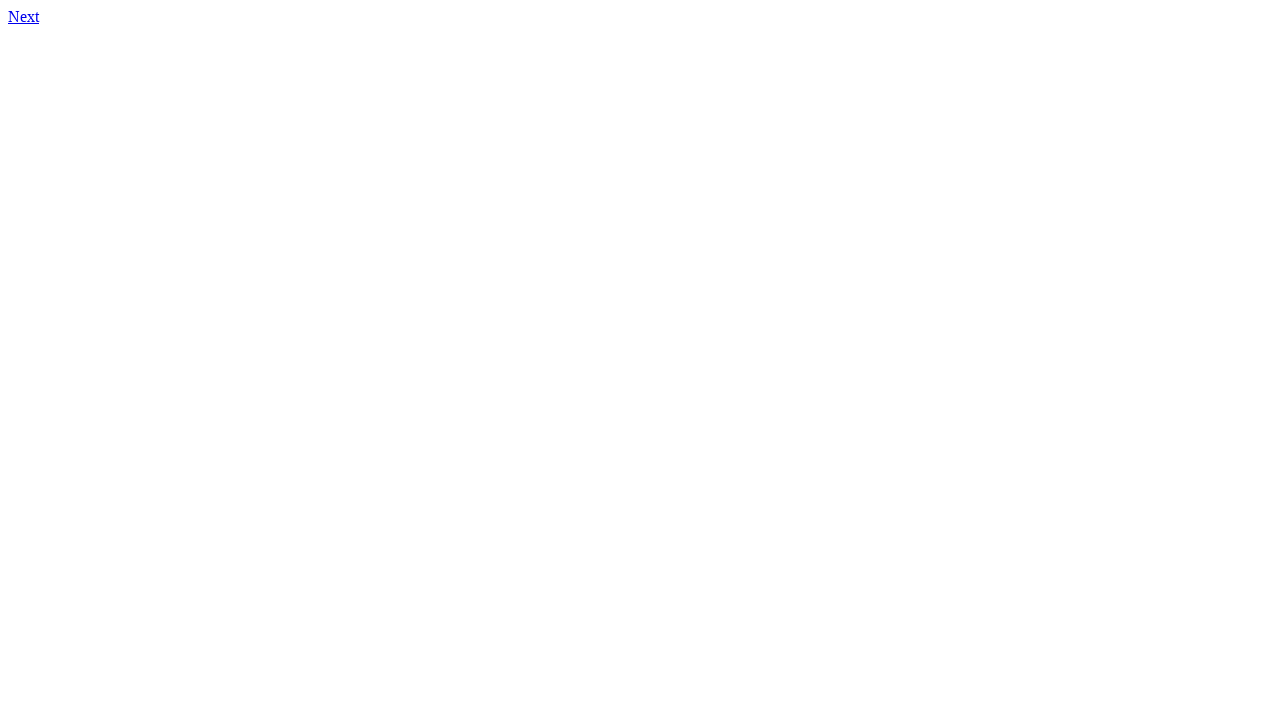

Retrieved href attribute from link on page 2: 3.html
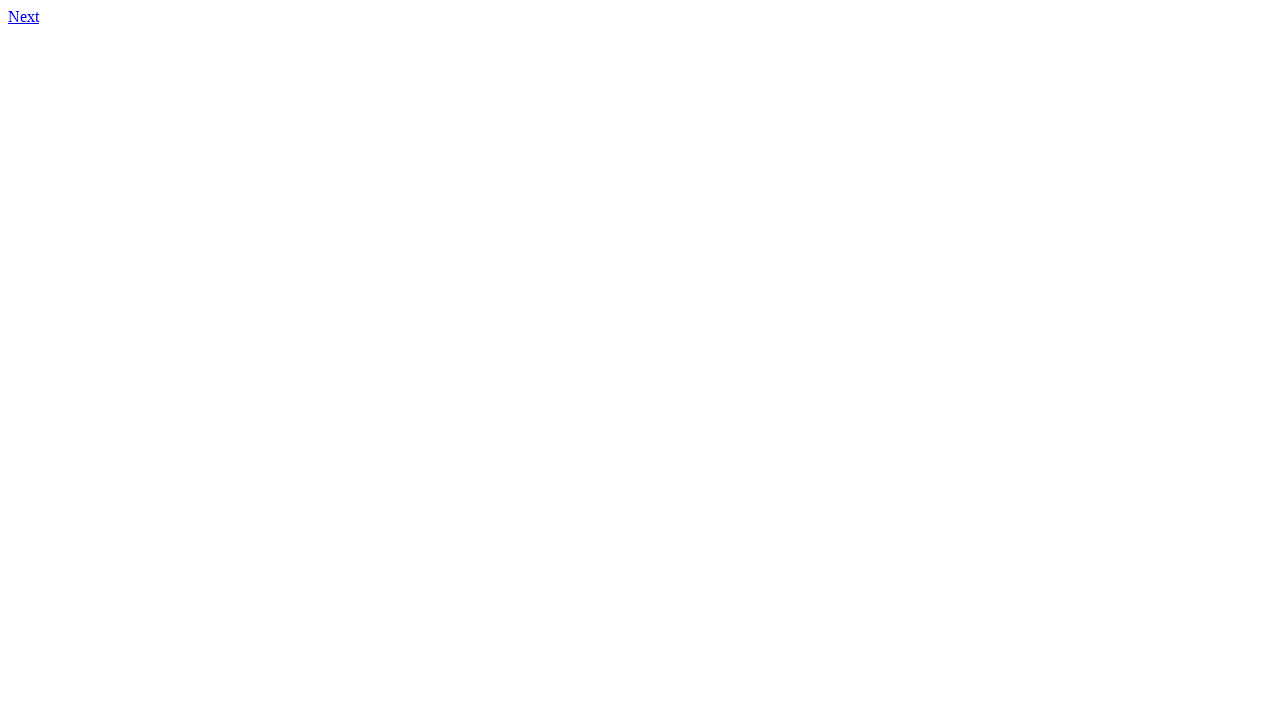

Link mismatch detected on page 2: expected http://qa-web-test-task.s3-website.eu-central-1.amazonaws.com/3.html, got 3.html
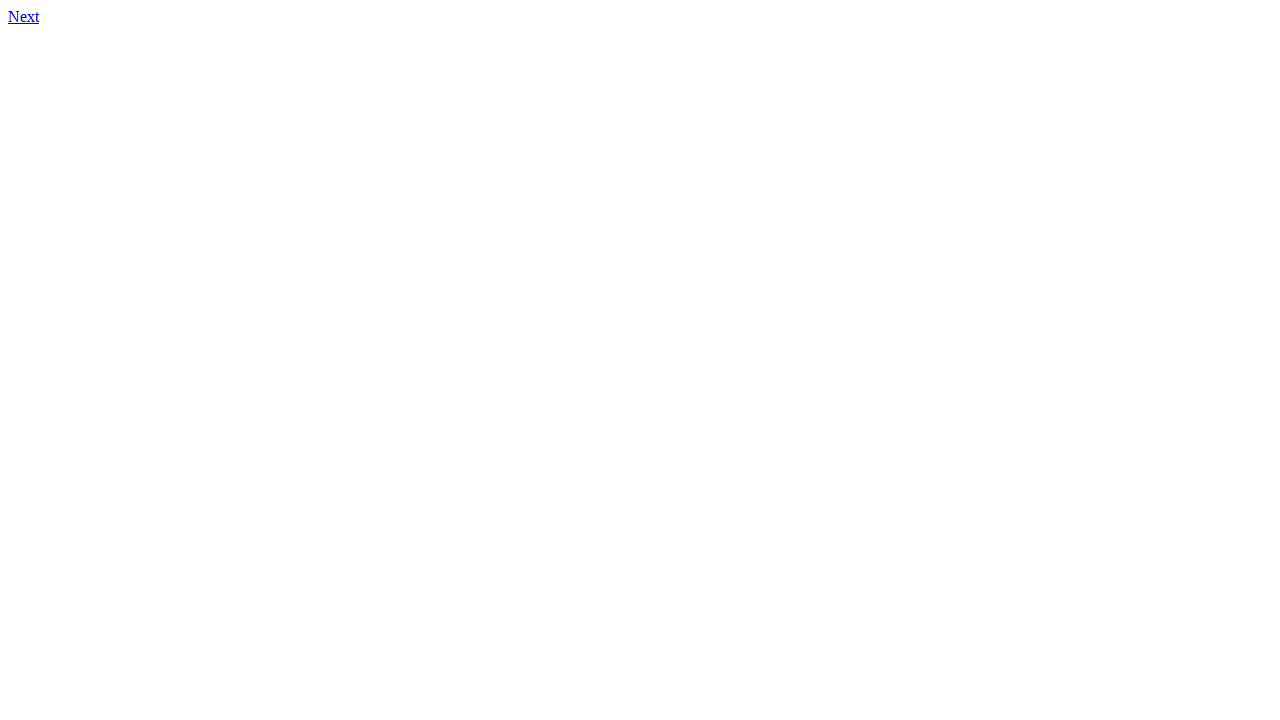

Navigated to page 3
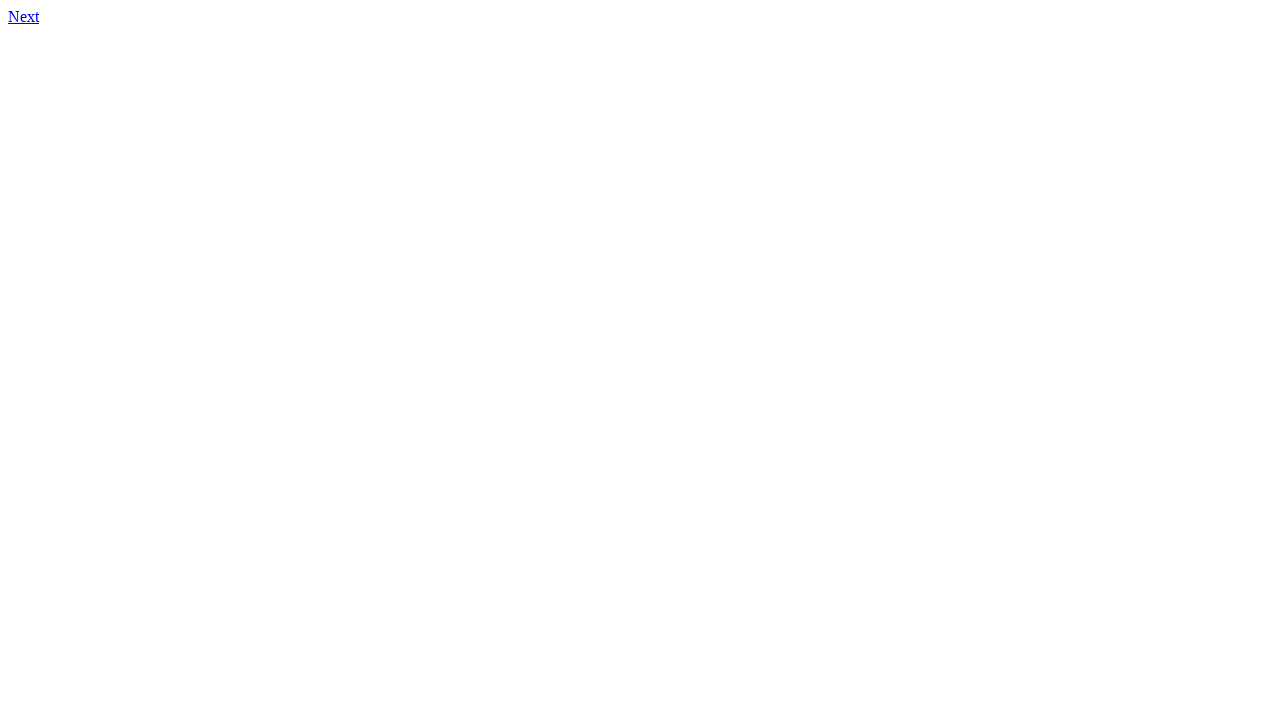

Retrieved content from page 3
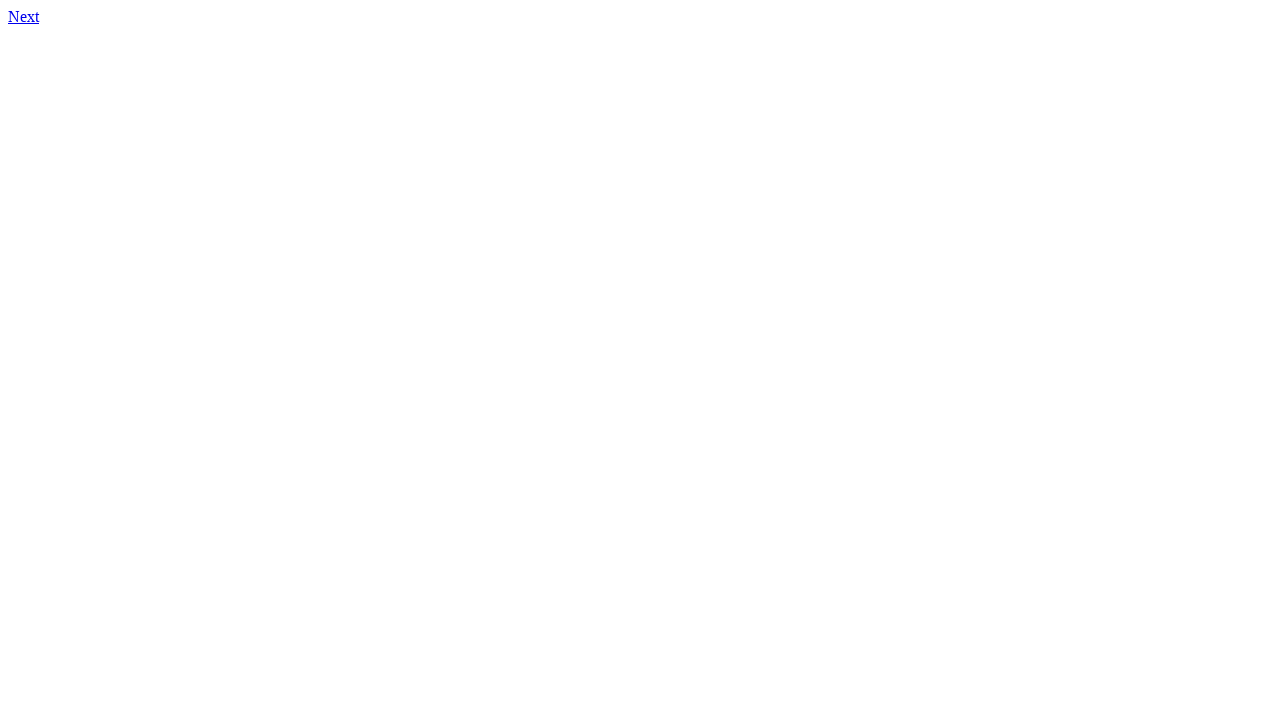

Located first link element on page 3
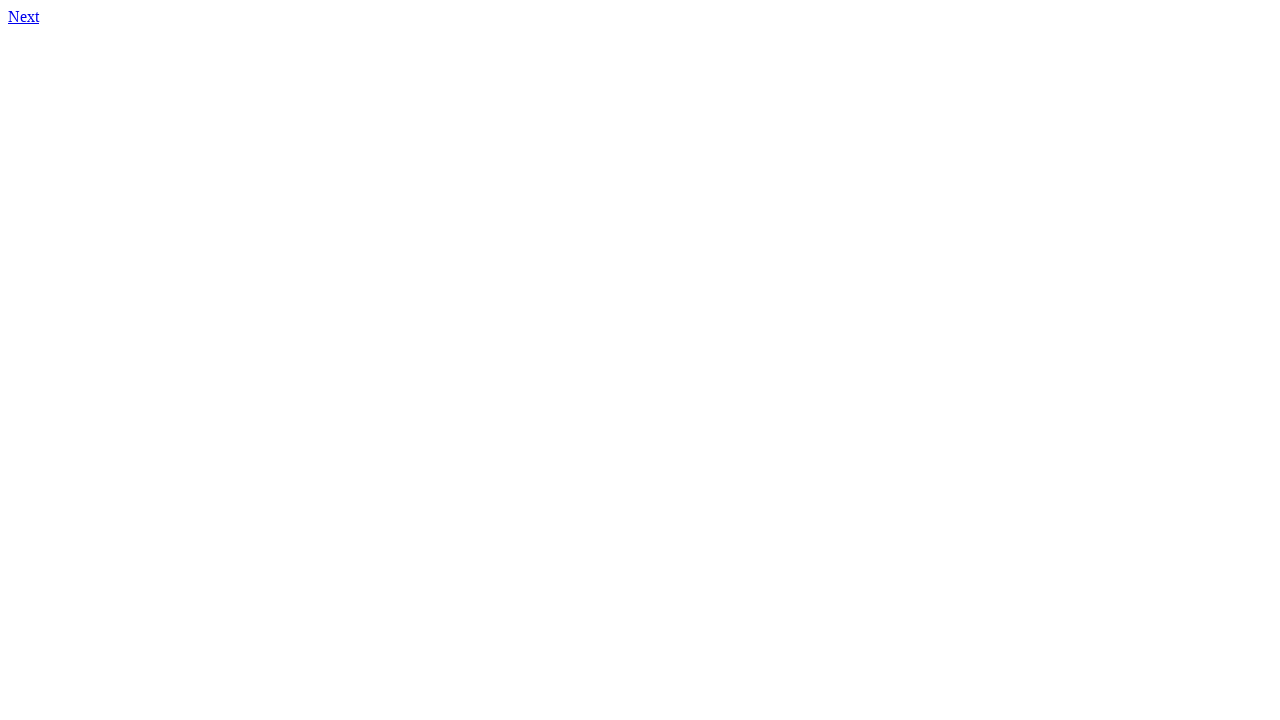

Retrieved href attribute from link on page 3: 4.html
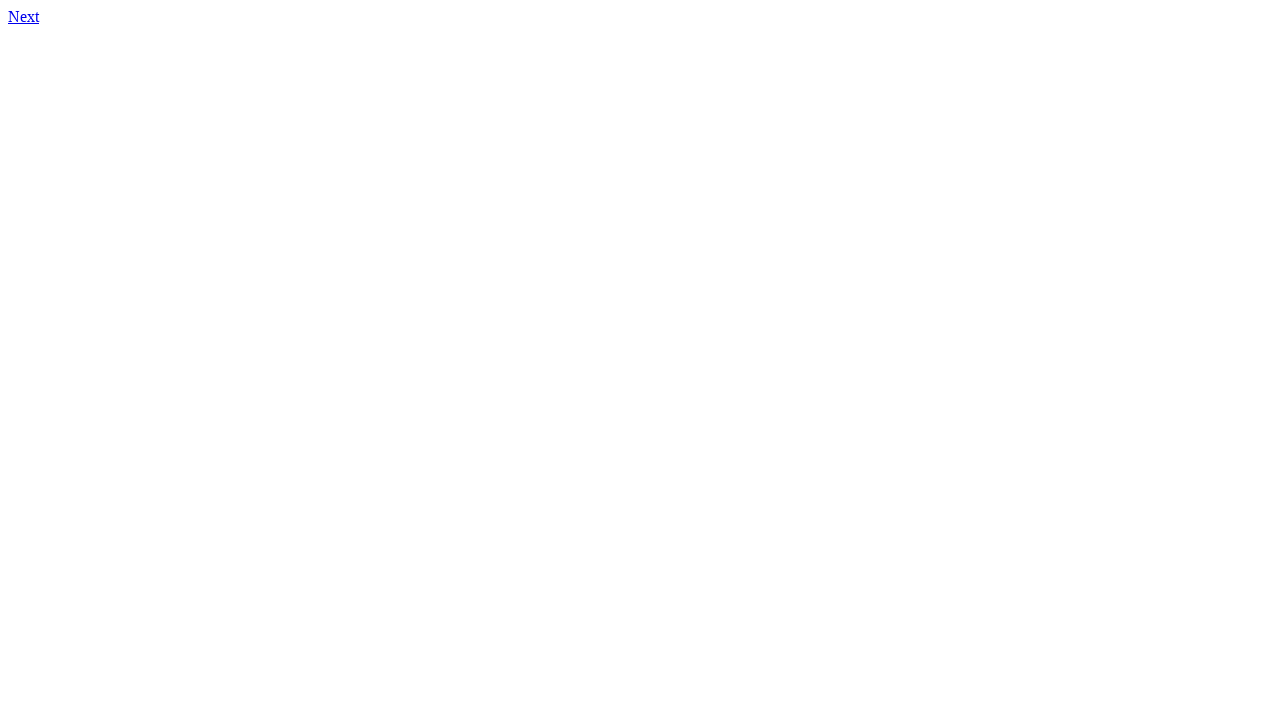

Link mismatch detected on page 3: expected http://qa-web-test-task.s3-website.eu-central-1.amazonaws.com/4.html, got 4.html
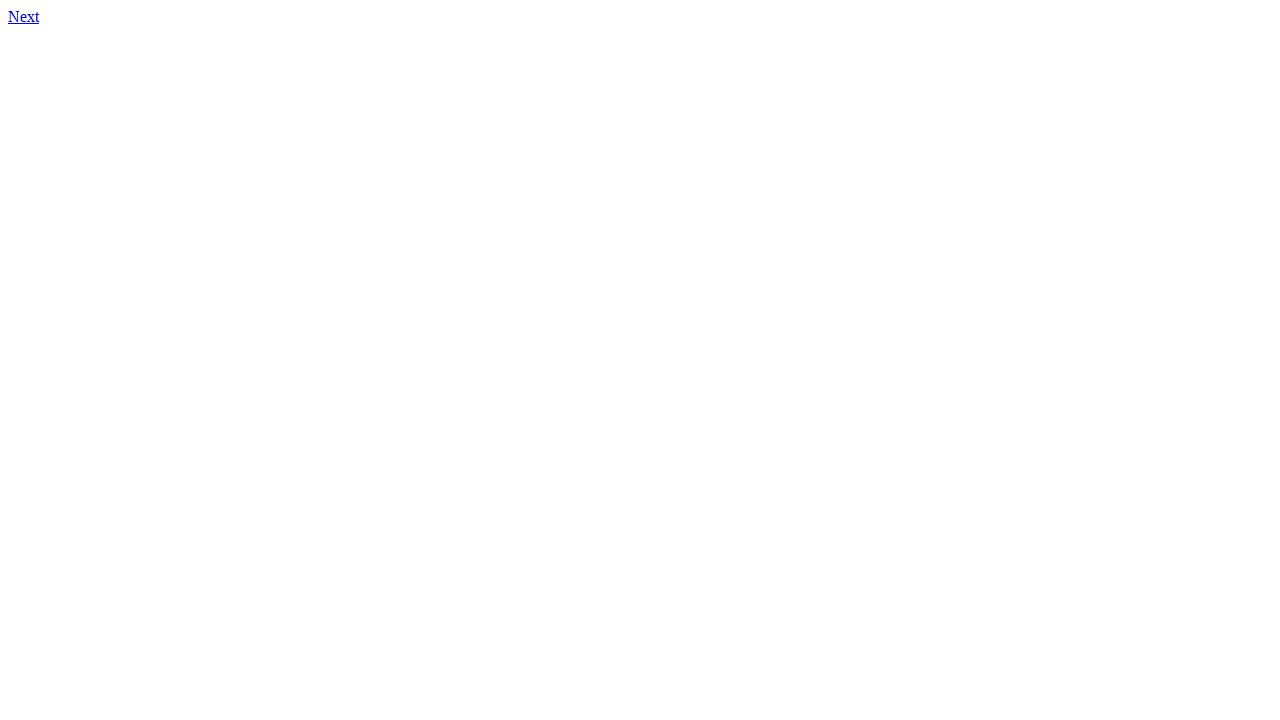

Navigated to page 4
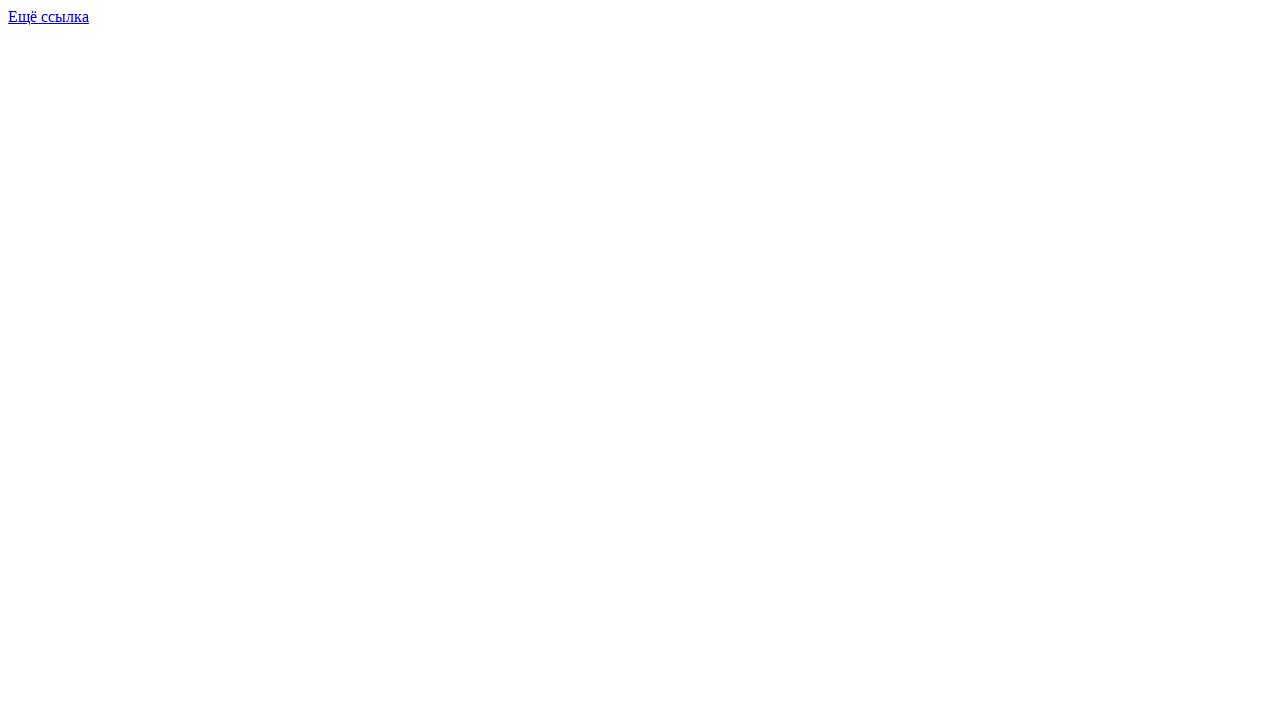

Retrieved content from page 4
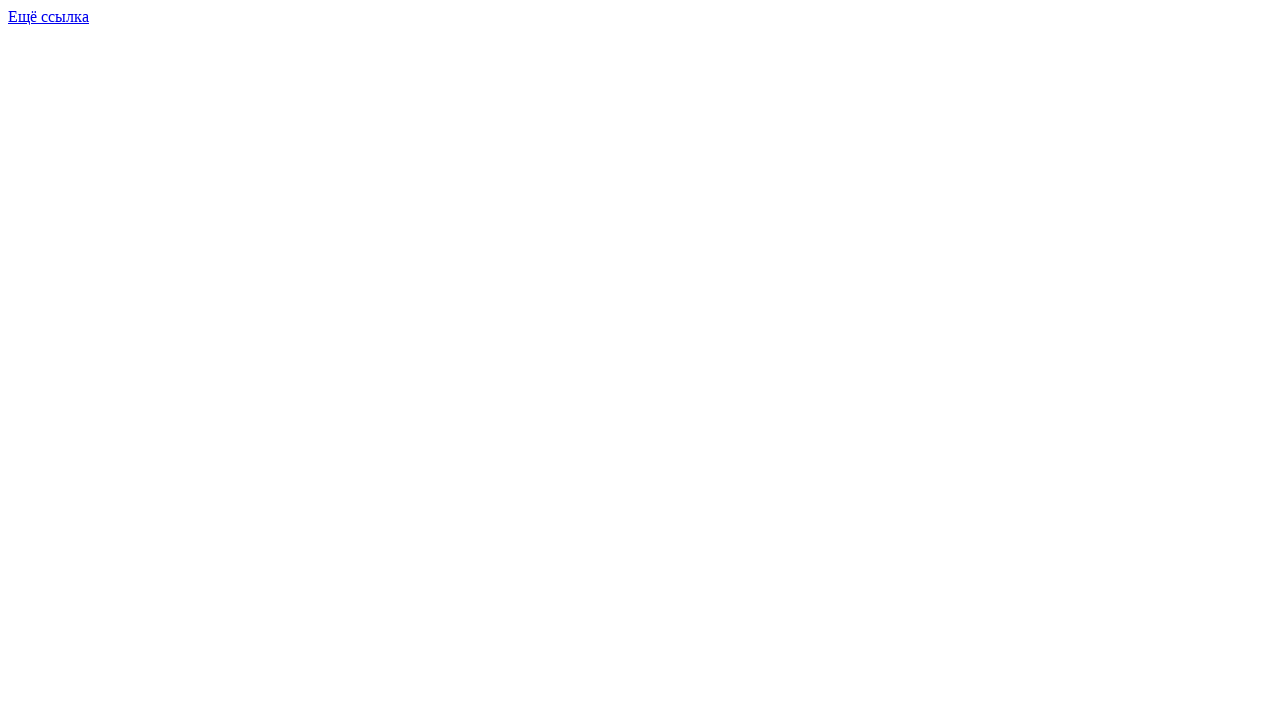

Located first link element on page 4
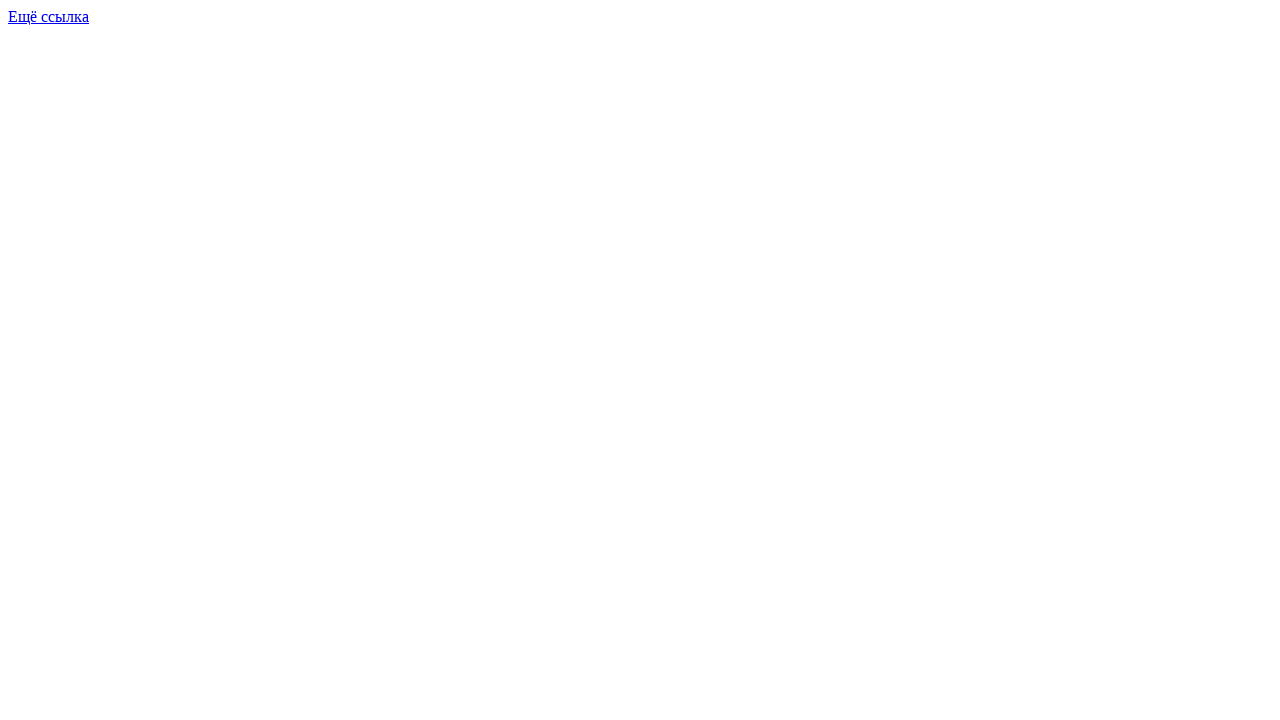

Retrieved href attribute from link on page 4: 5.html
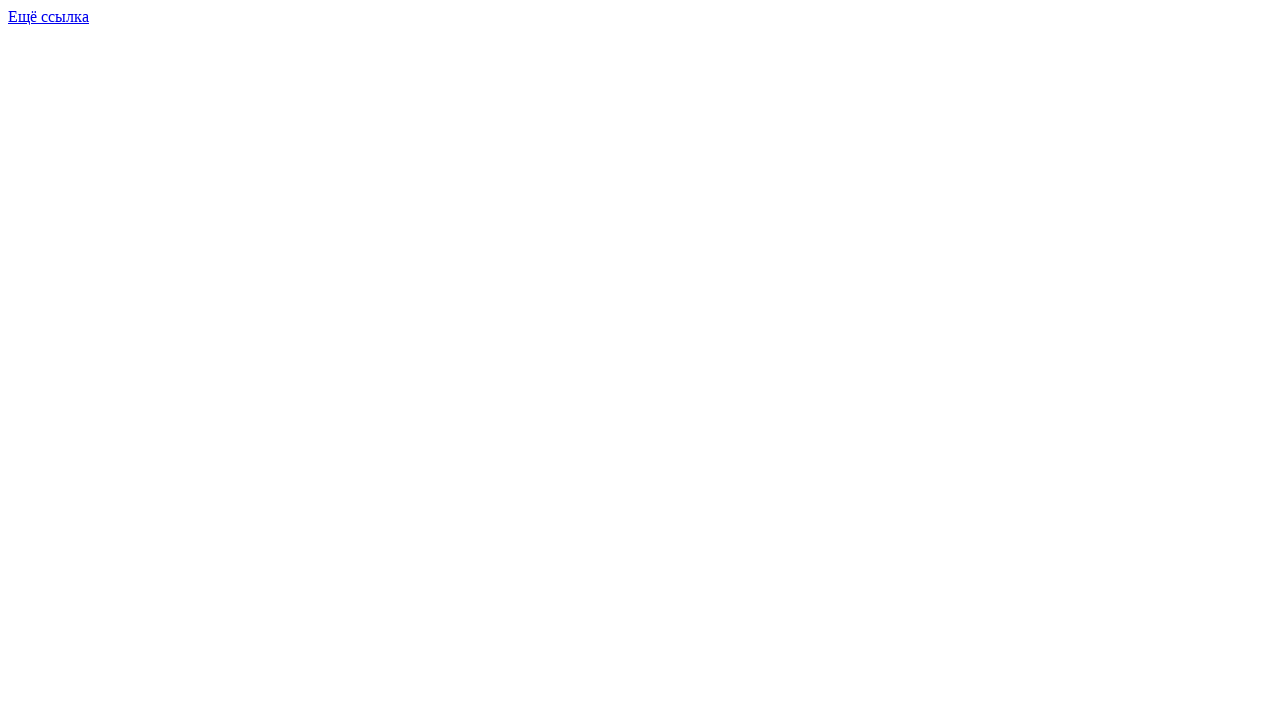

Link mismatch detected on page 4: expected http://qa-web-test-task.s3-website.eu-central-1.amazonaws.com/5.html, got 5.html
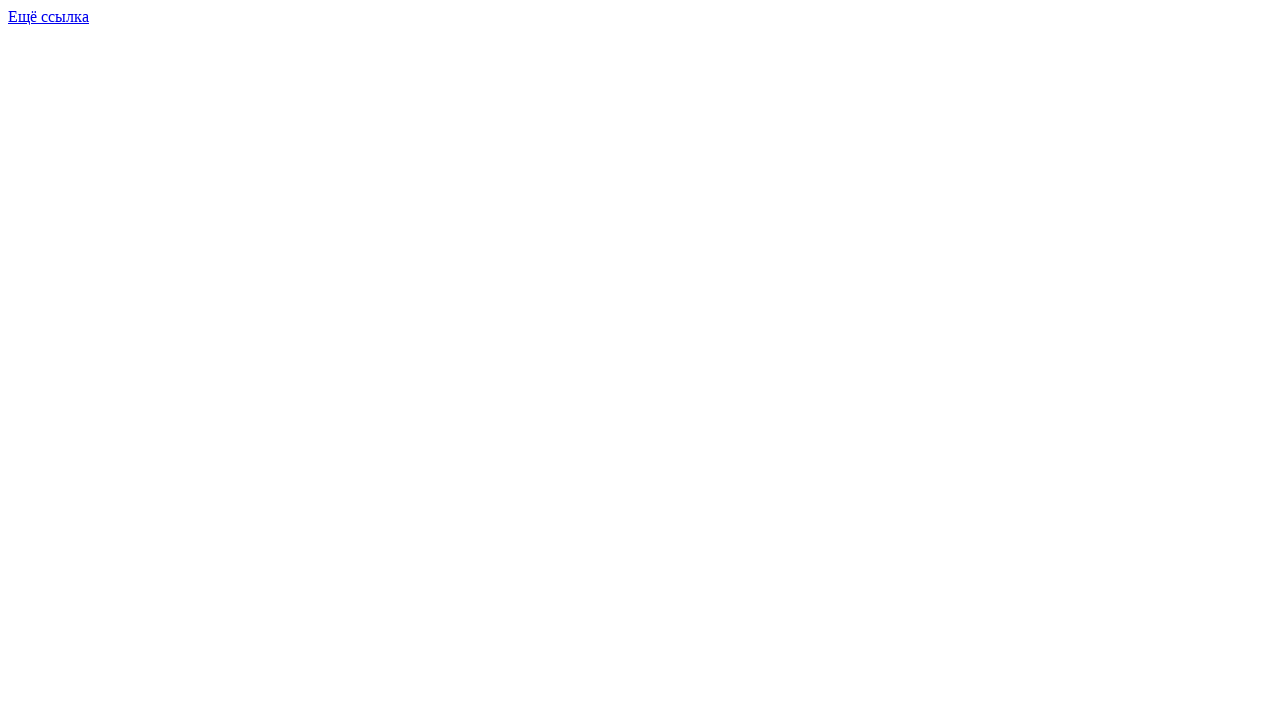

Navigated to page 5
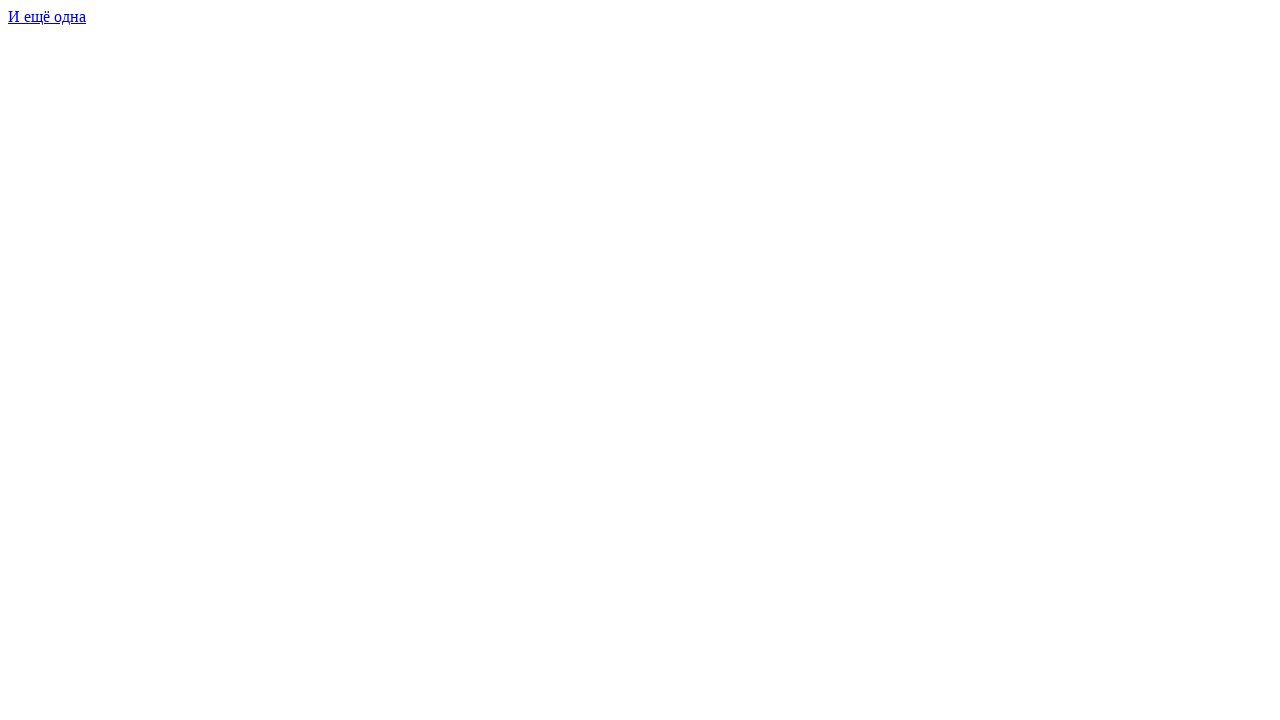

Retrieved content from page 5
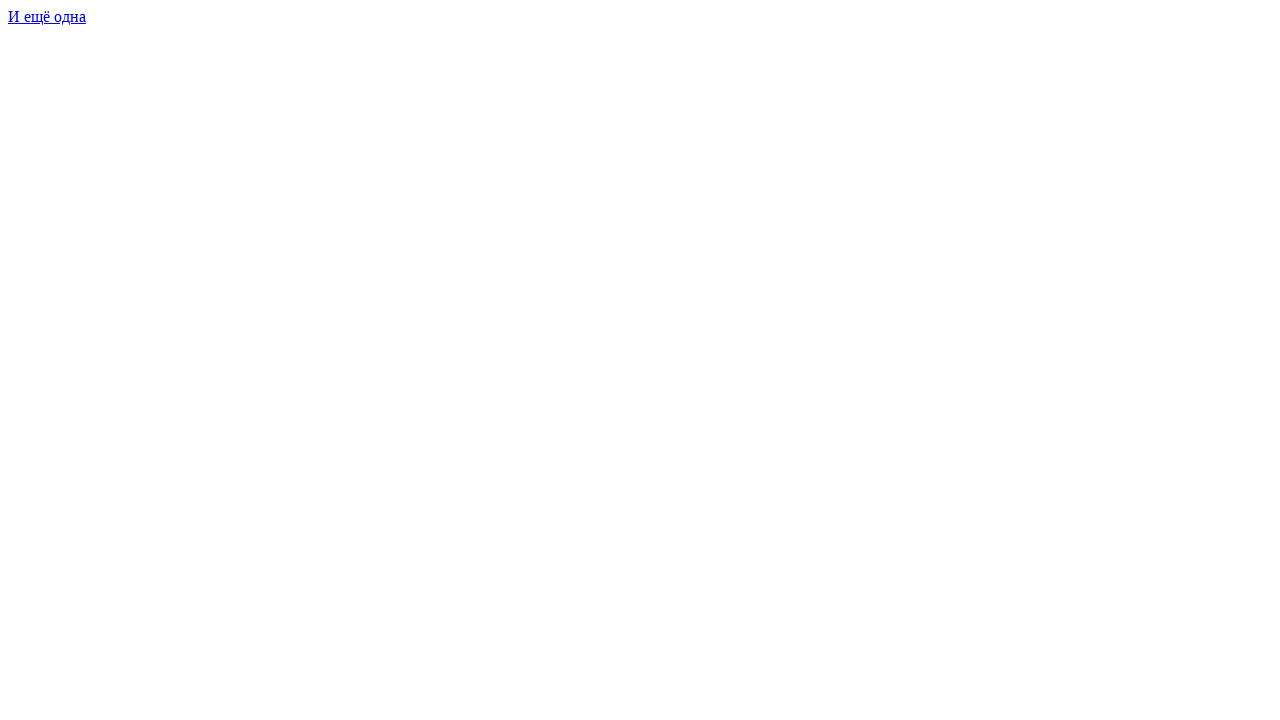

Located first link element on page 5
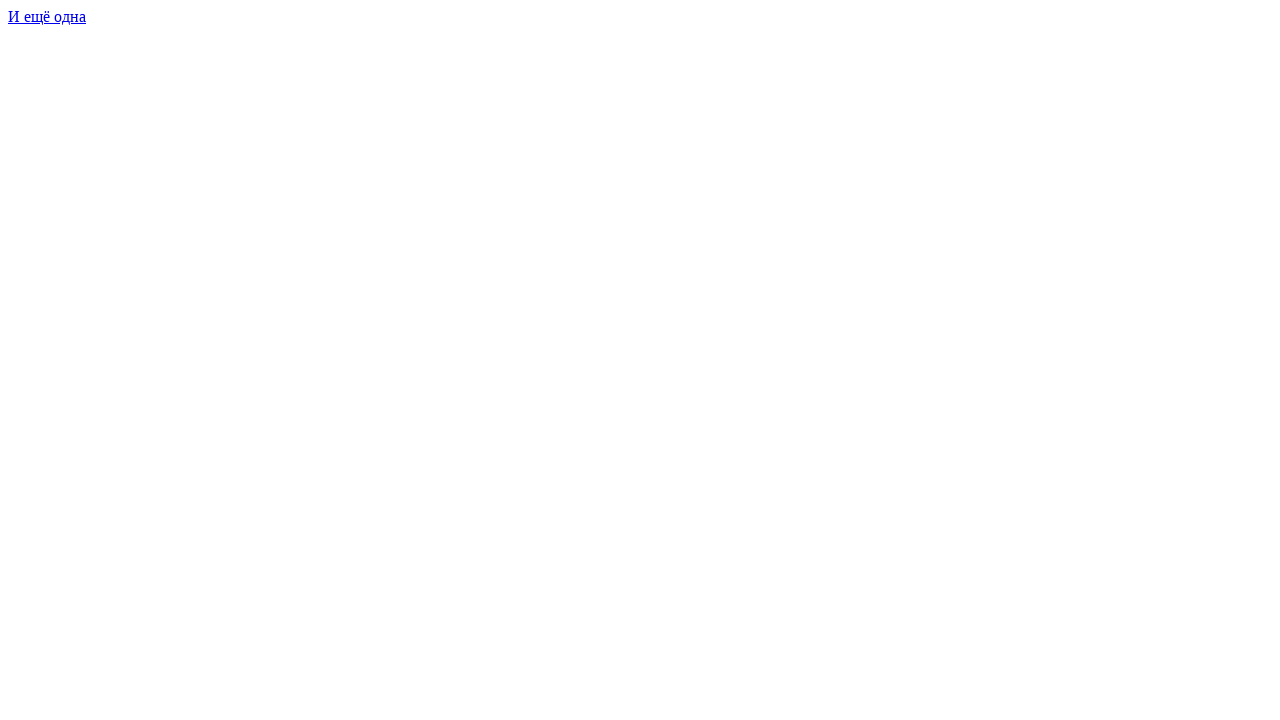

Retrieved href attribute from link on page 5: 6.html
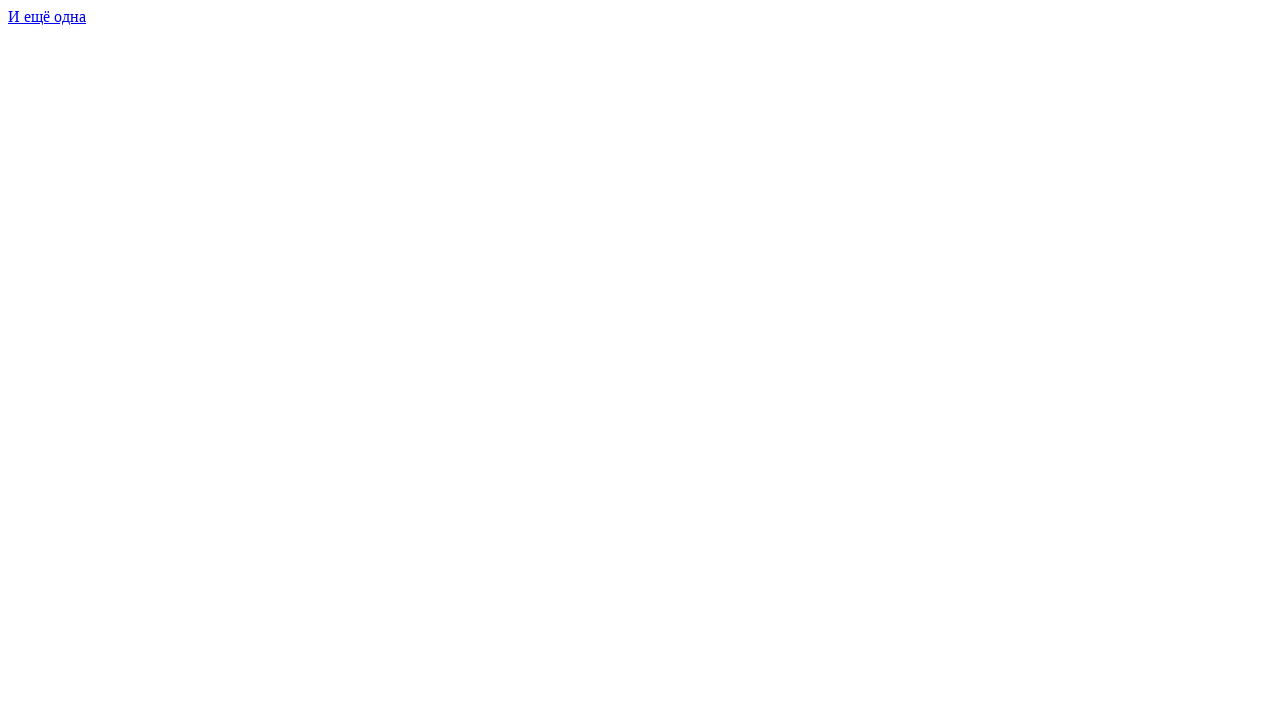

Link mismatch detected on page 5: expected http://qa-web-test-task.s3-website.eu-central-1.amazonaws.com/6.html, got 6.html
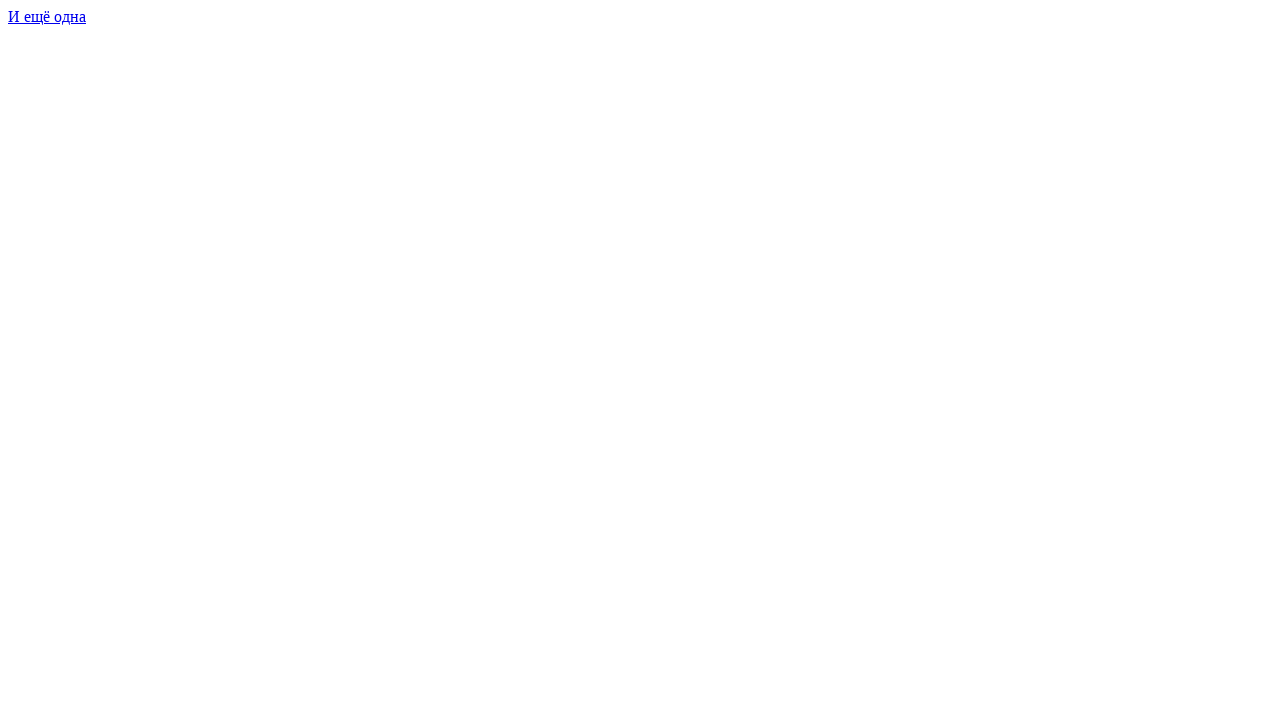

Navigated to page 6
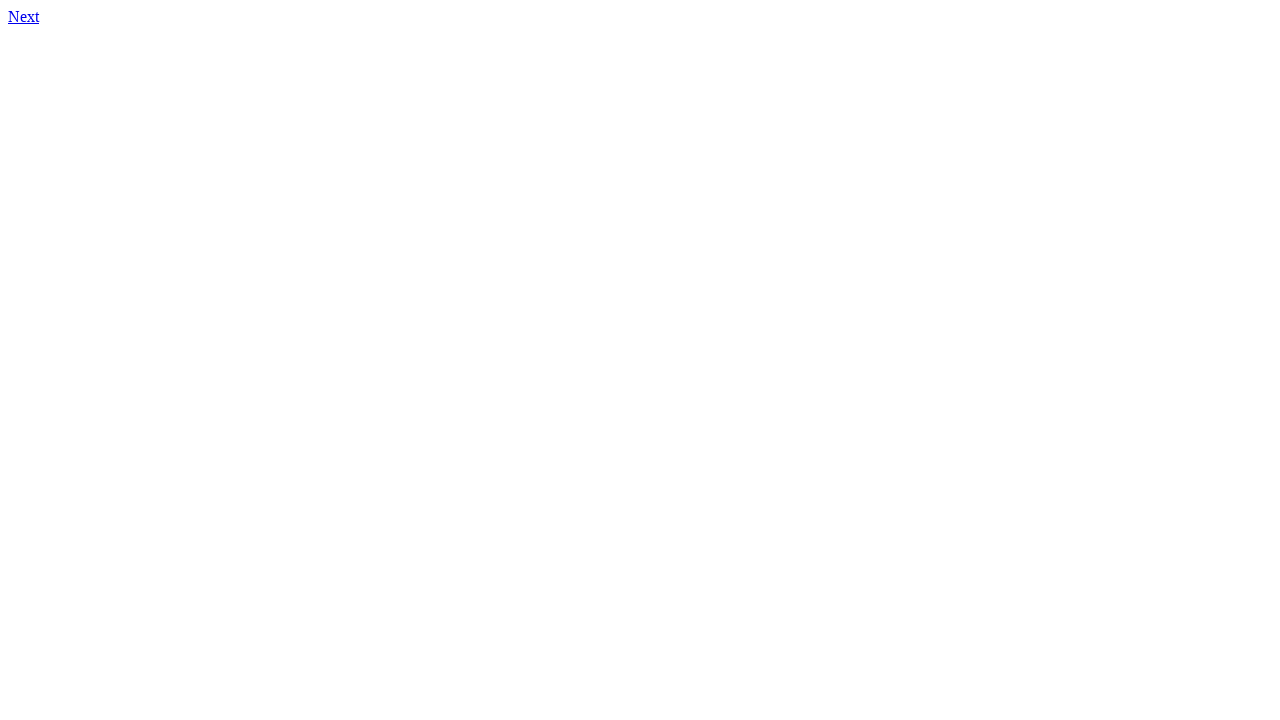

Retrieved content from page 6
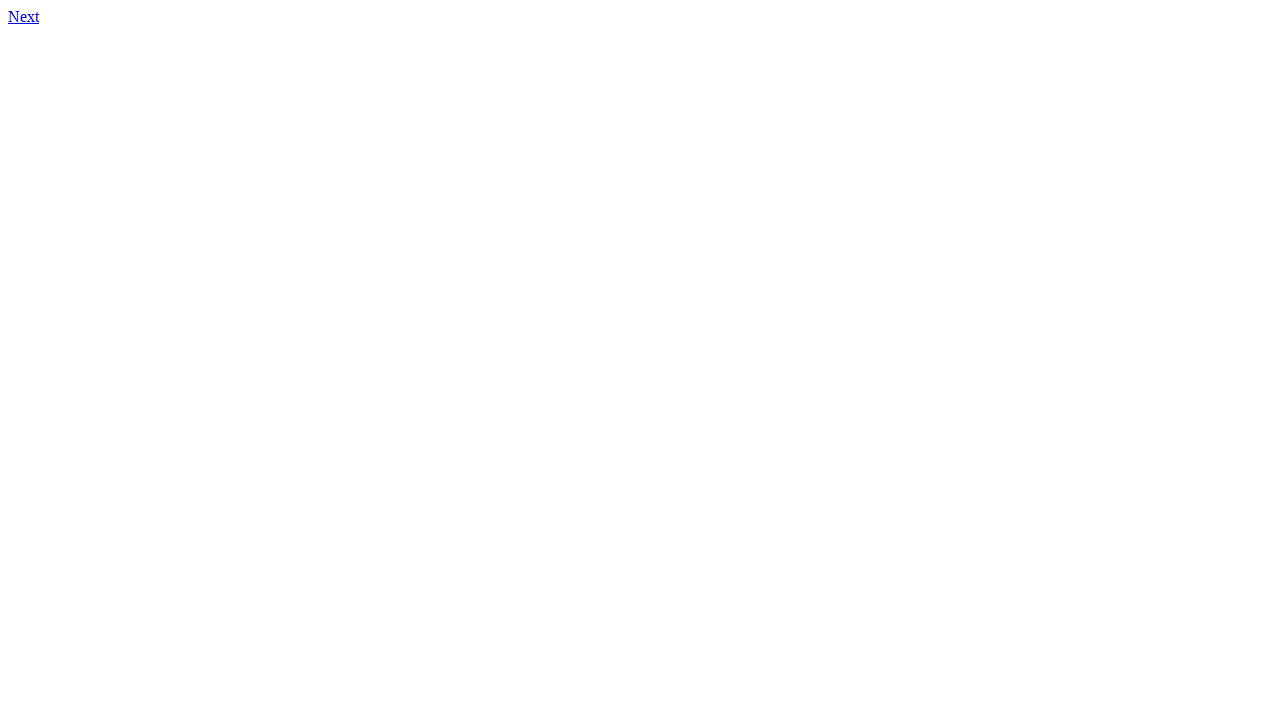

Located first link element on page 6
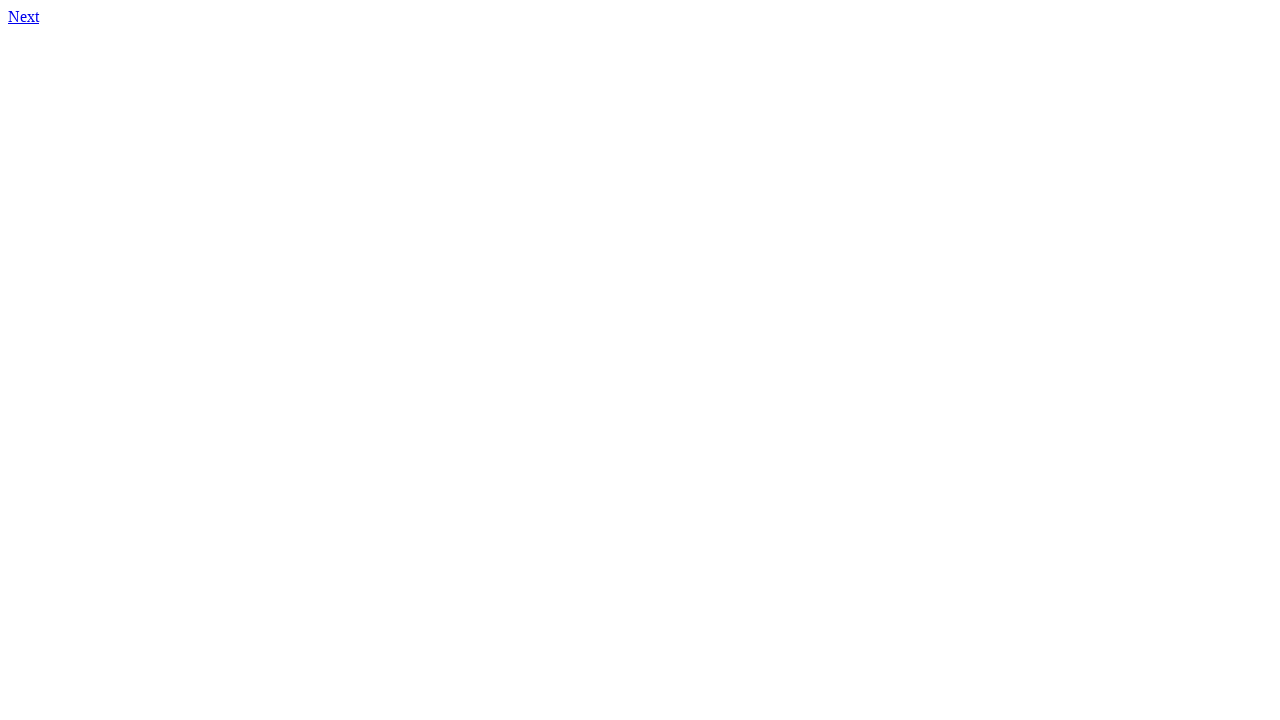

Retrieved href attribute from link on page 6: 7.html
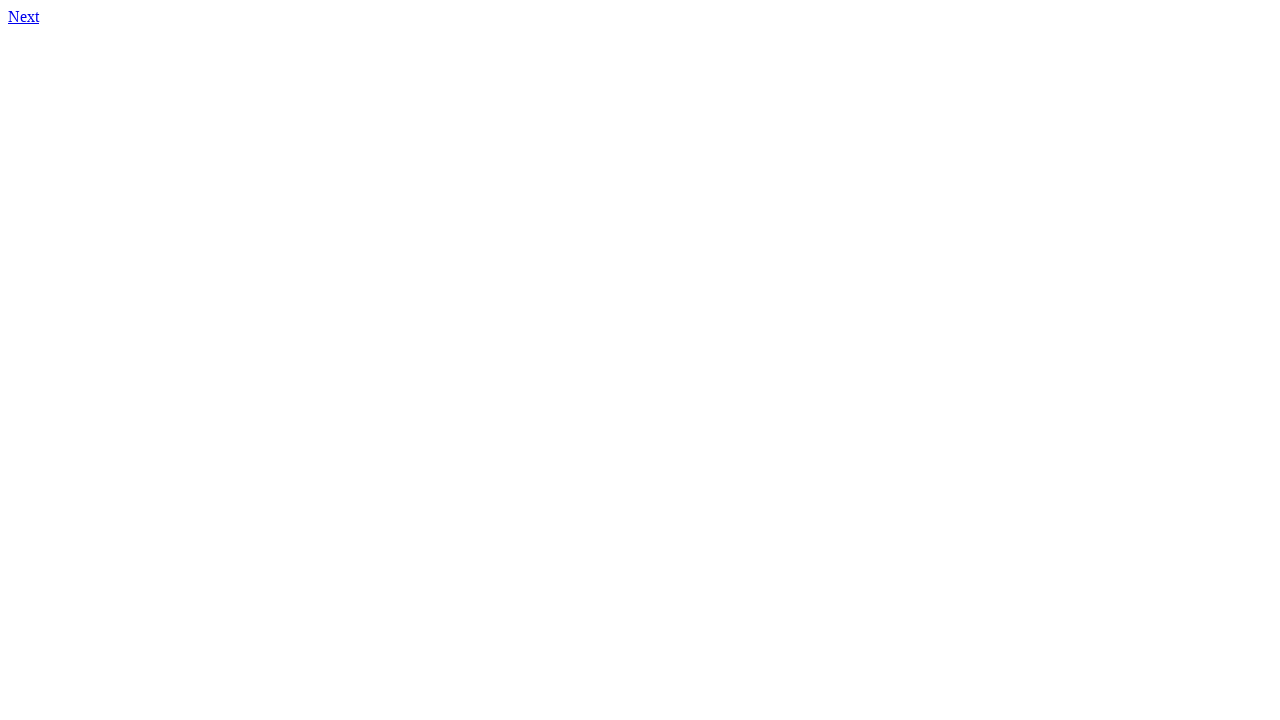

Link mismatch detected on page 6: expected http://qa-web-test-task.s3-website.eu-central-1.amazonaws.com/7.html, got 7.html
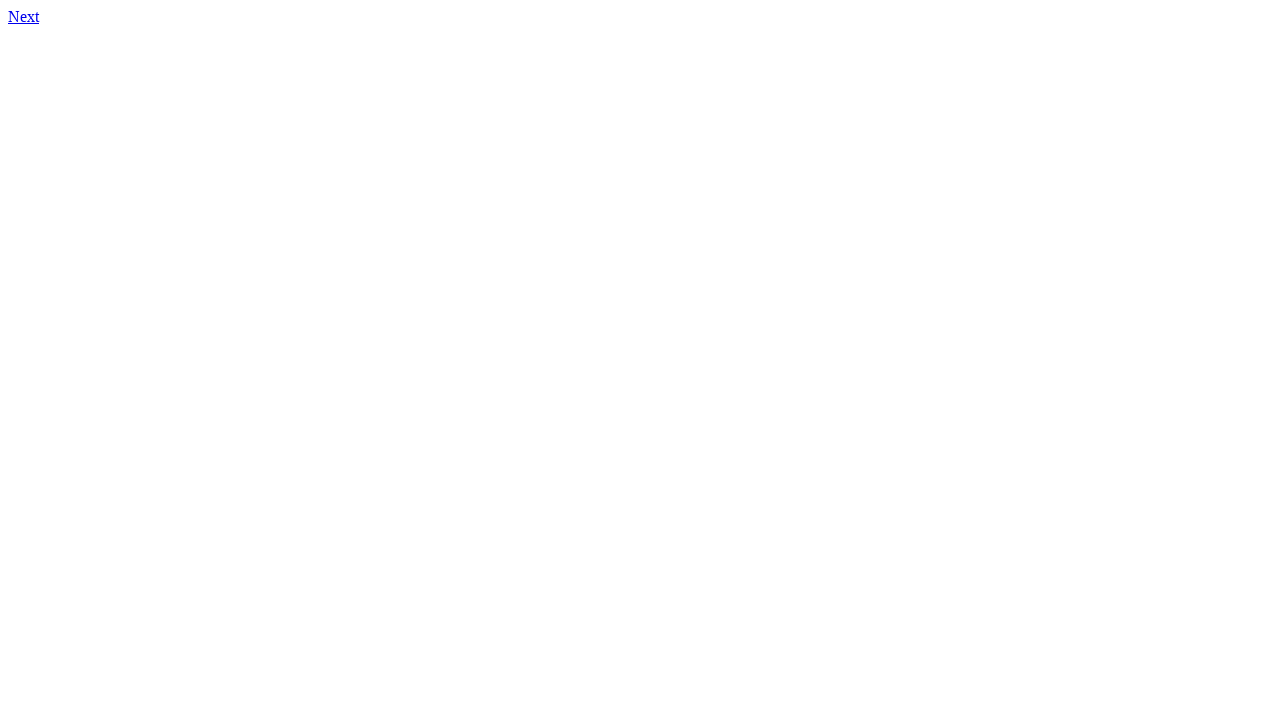

Navigated to page 7
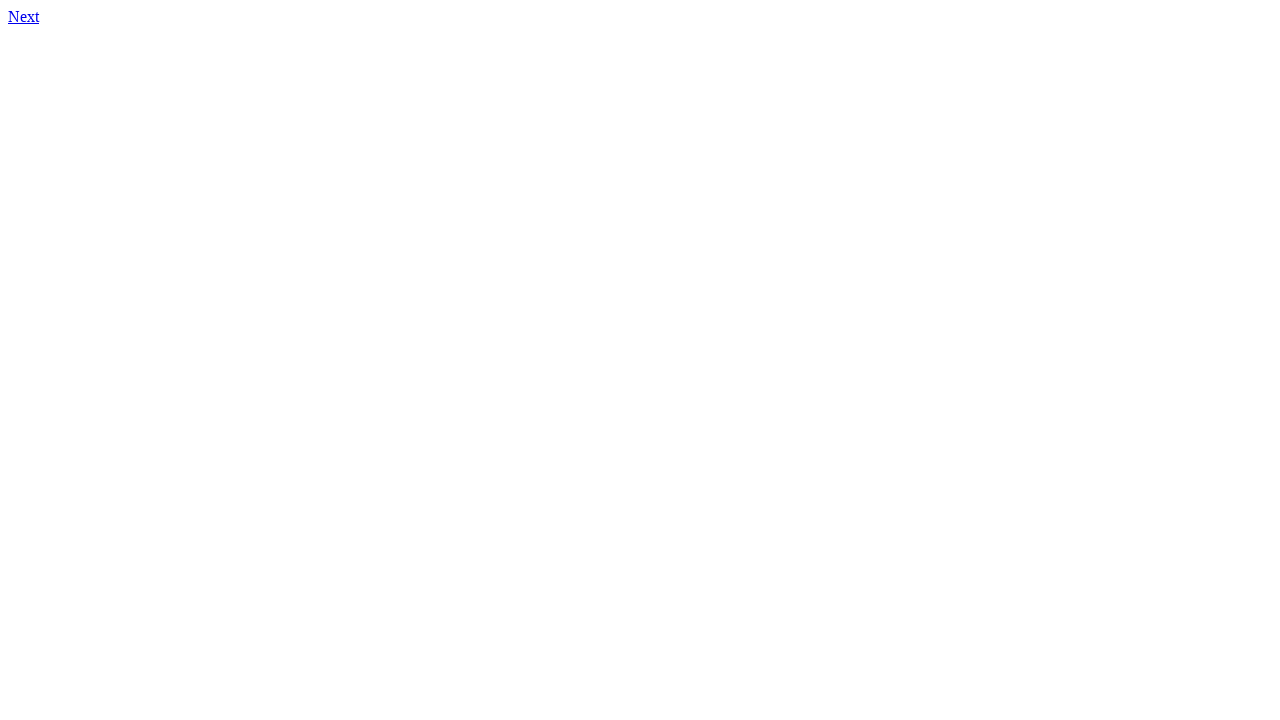

Retrieved content from page 7
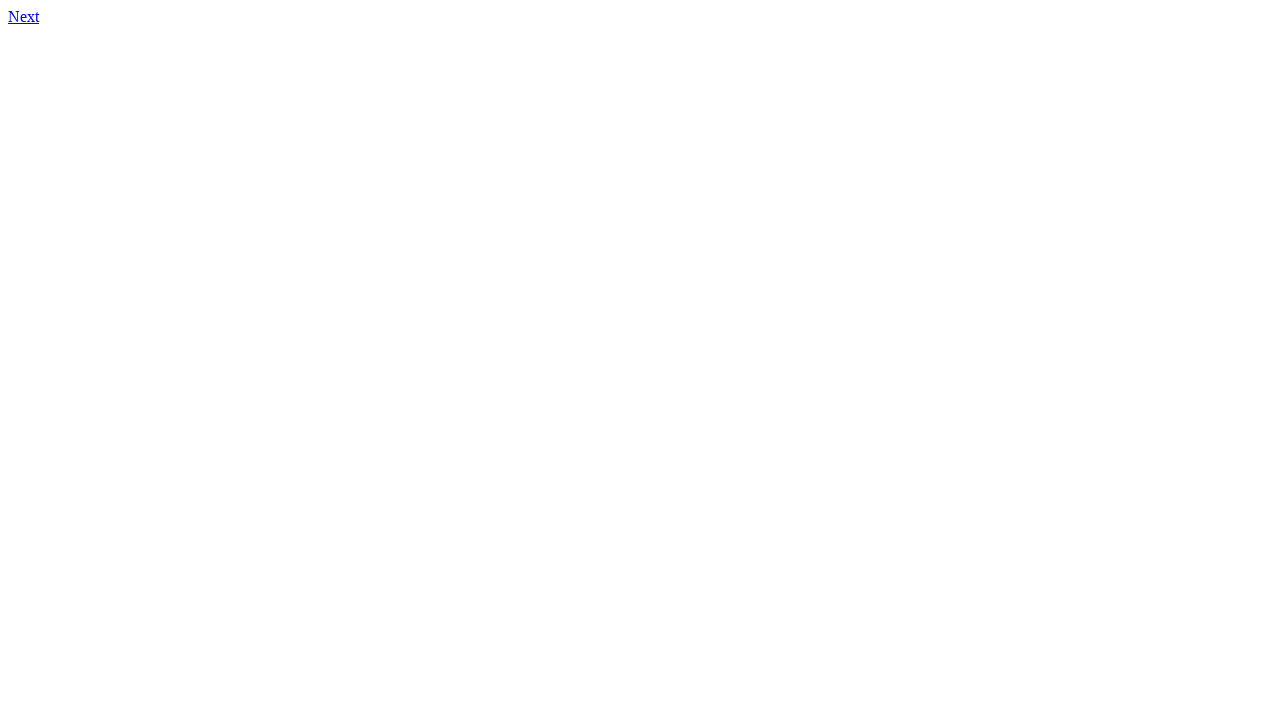

Located first link element on page 7
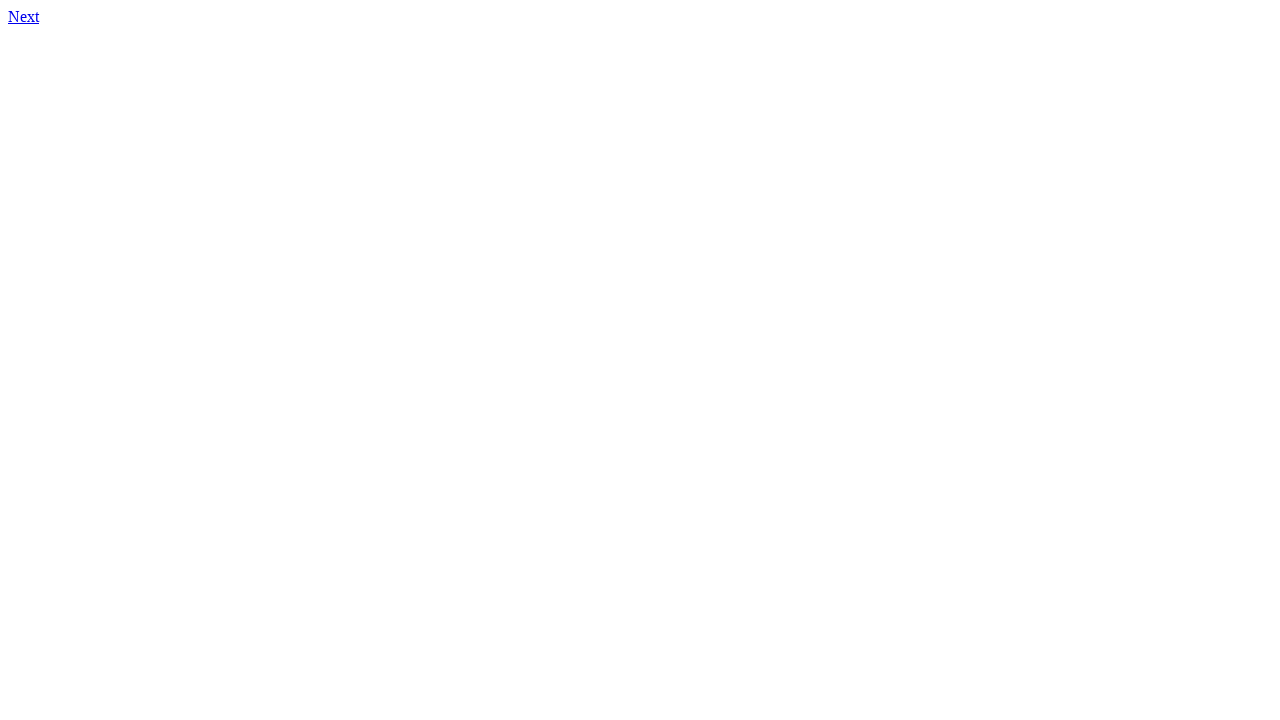

Retrieved href attribute from link on page 7: 8.html
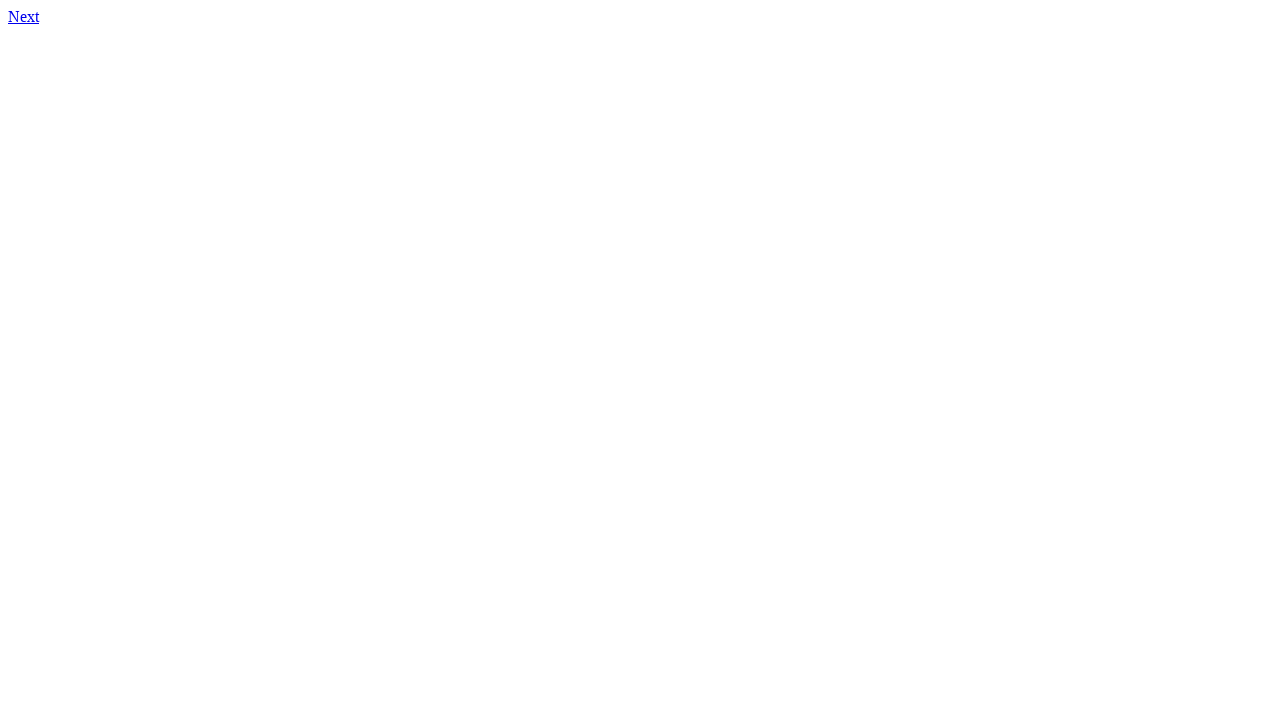

Link mismatch detected on page 7: expected http://qa-web-test-task.s3-website.eu-central-1.amazonaws.com/8.html, got 8.html
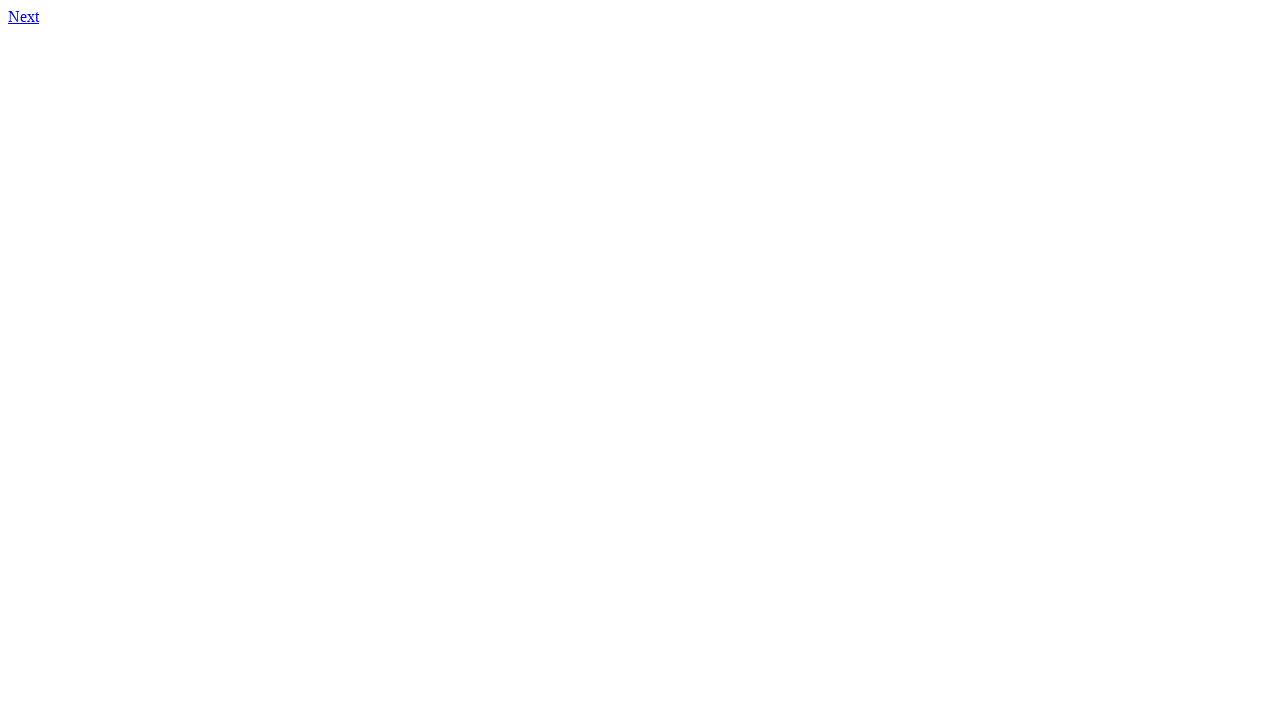

Navigated to page 8
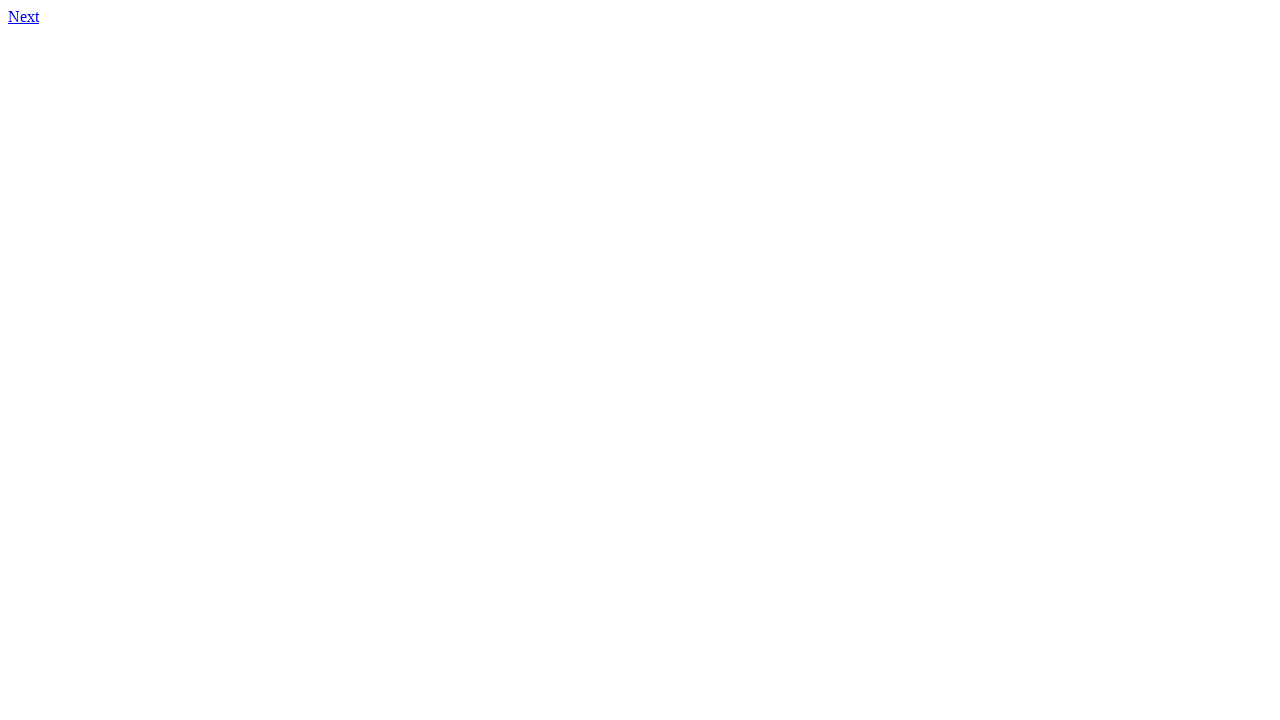

Retrieved content from page 8
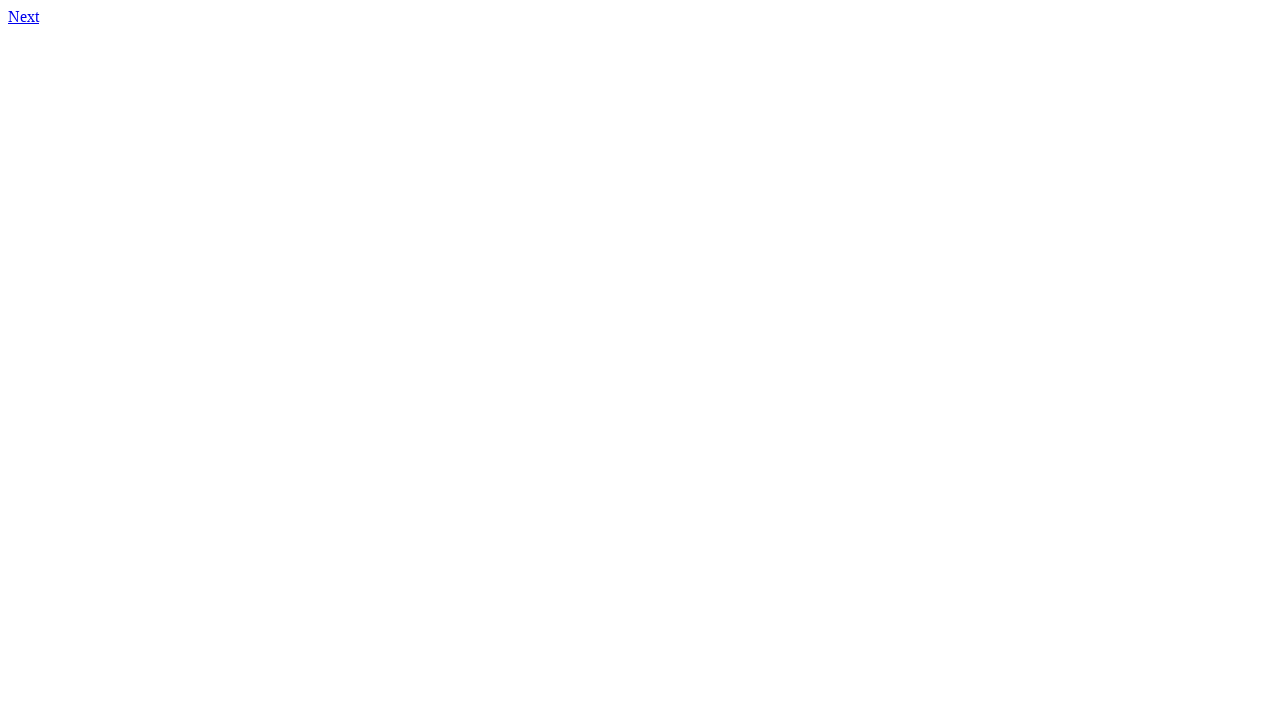

Located first link element on page 8
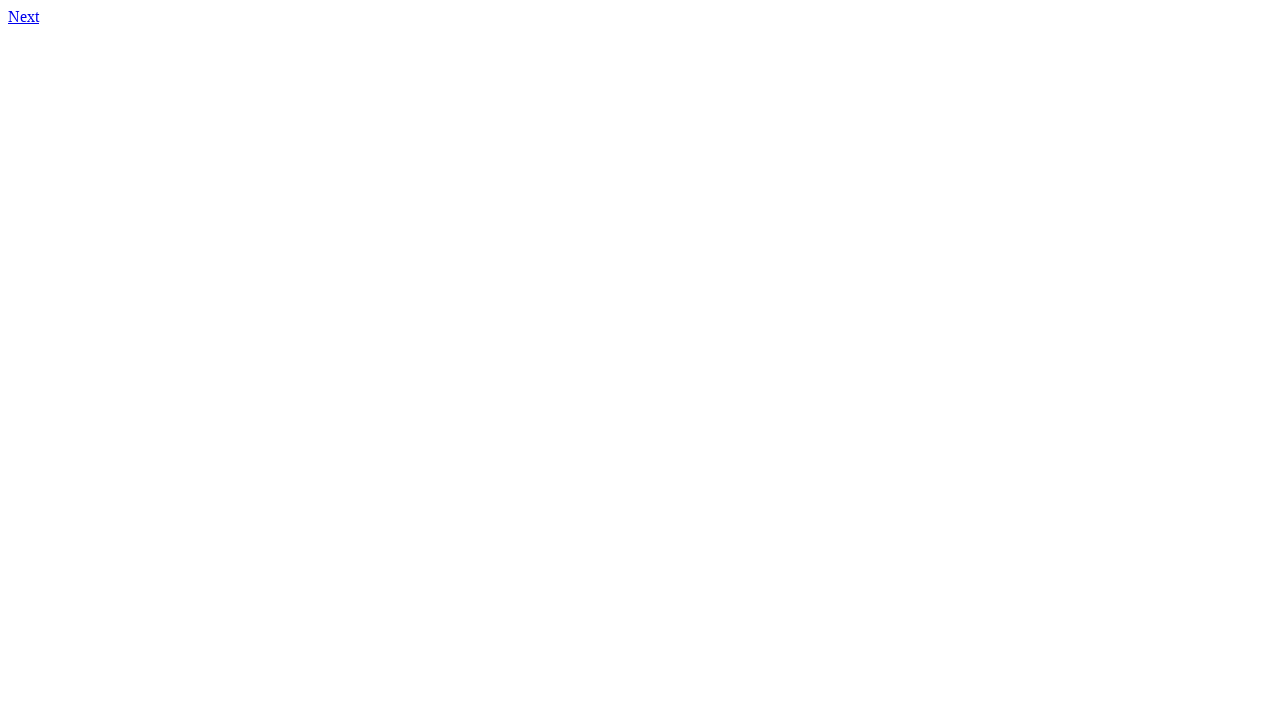

Retrieved href attribute from link on page 8: 9.html
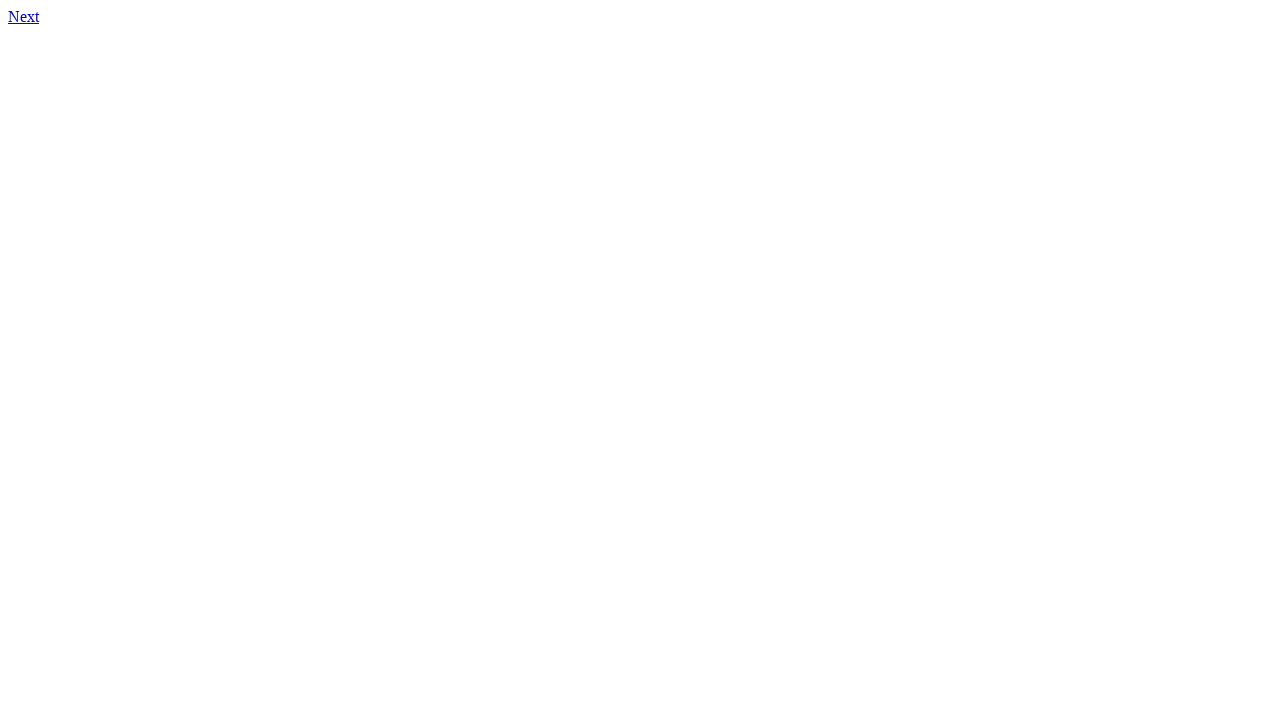

Link mismatch detected on page 8: expected http://qa-web-test-task.s3-website.eu-central-1.amazonaws.com/9.html, got 9.html
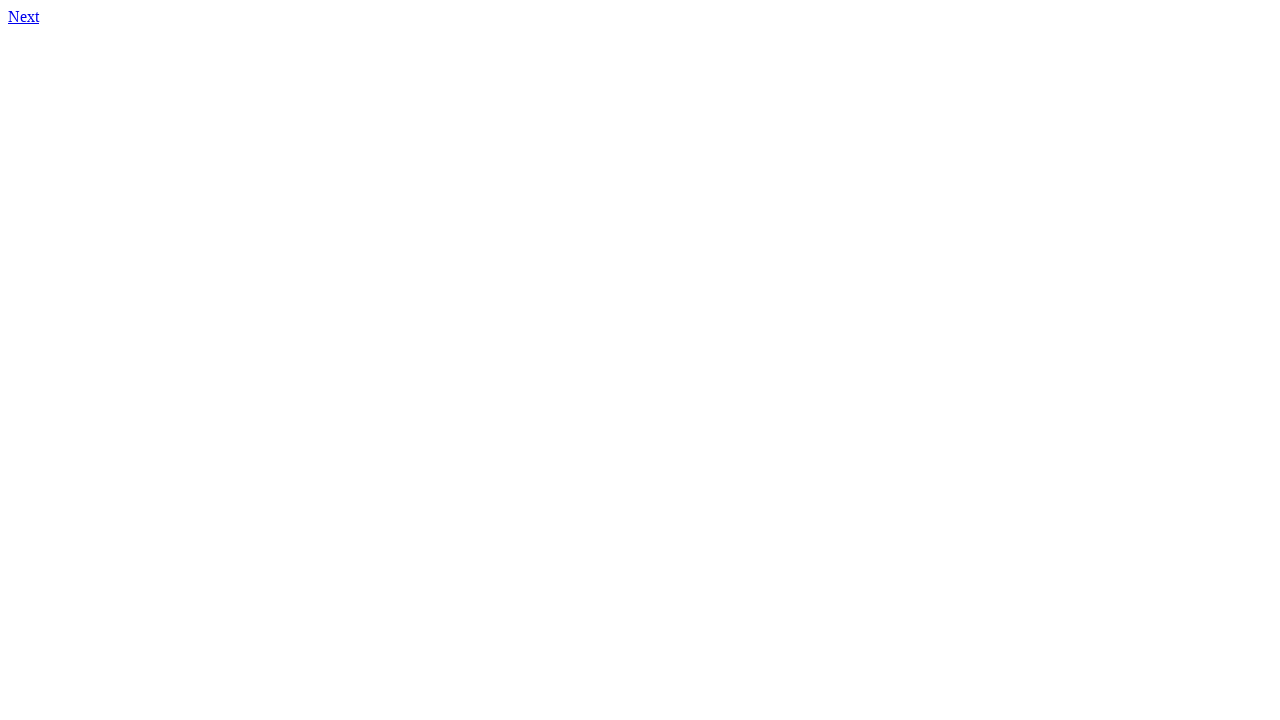

Navigated to page 9
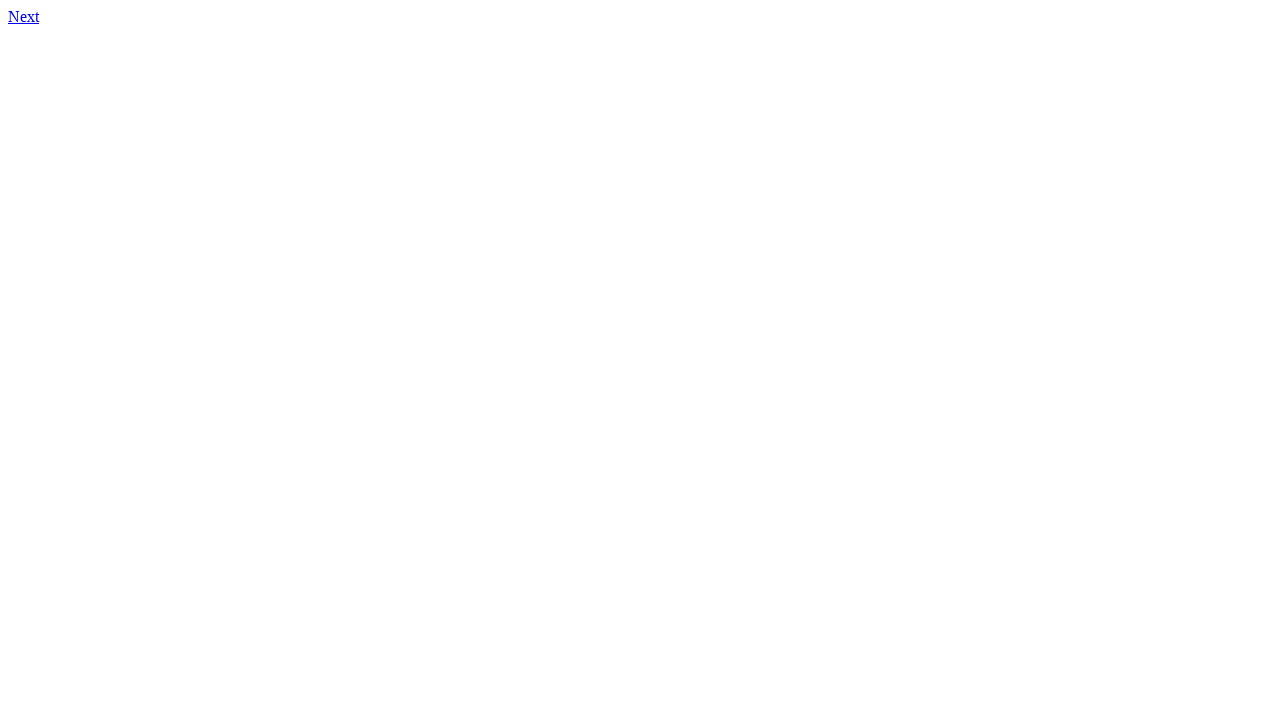

Retrieved content from page 9
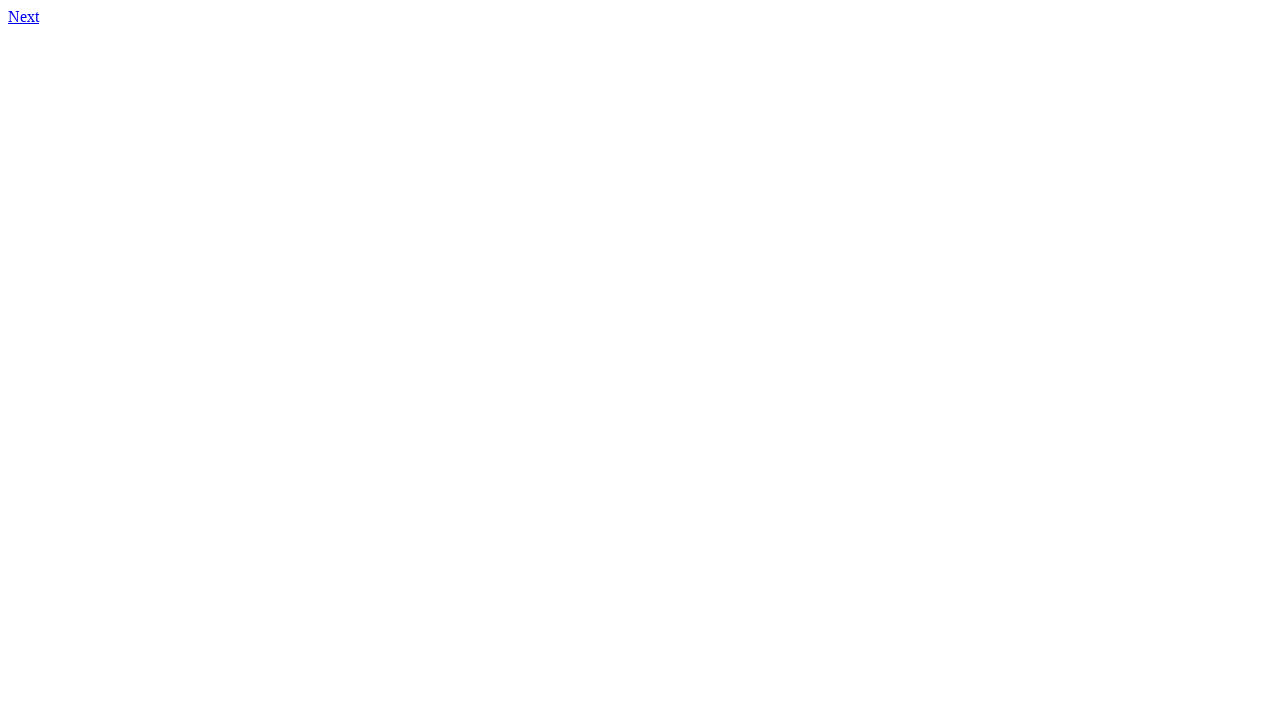

Located first link element on page 9
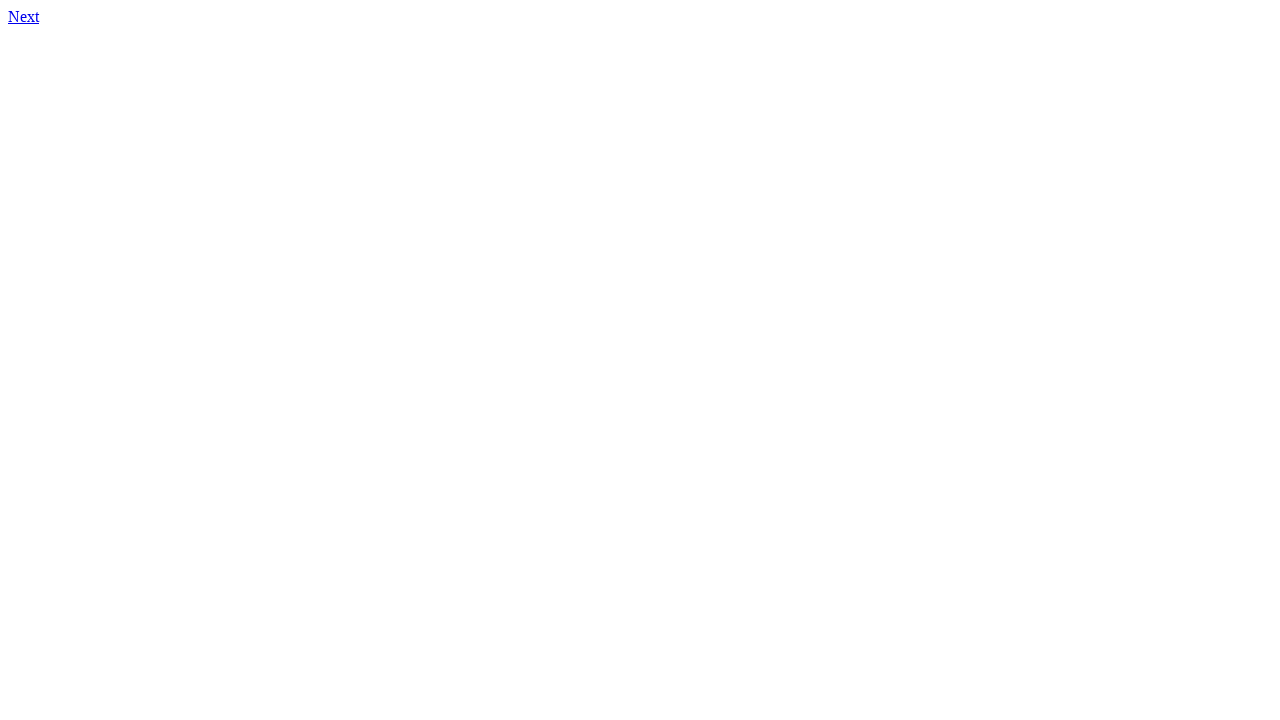

Retrieved href attribute from link on page 9: 10.html
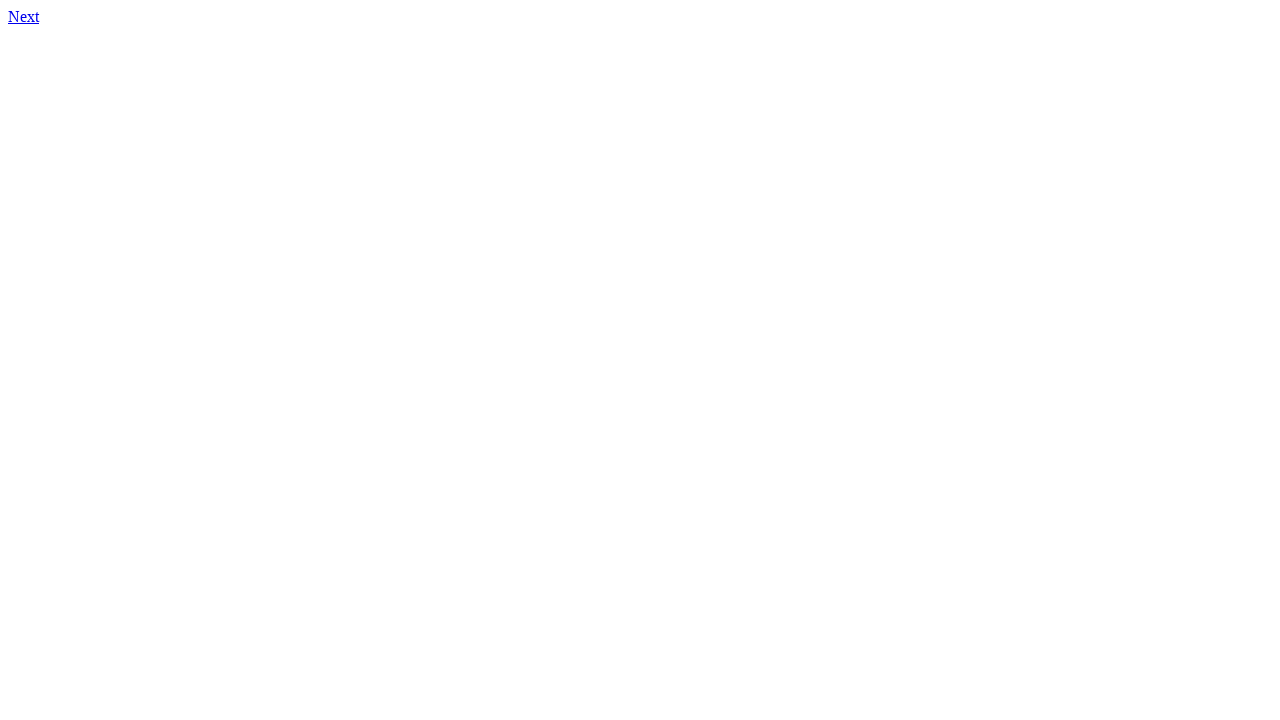

Link mismatch detected on page 9: expected http://qa-web-test-task.s3-website.eu-central-1.amazonaws.com/10.html, got 10.html
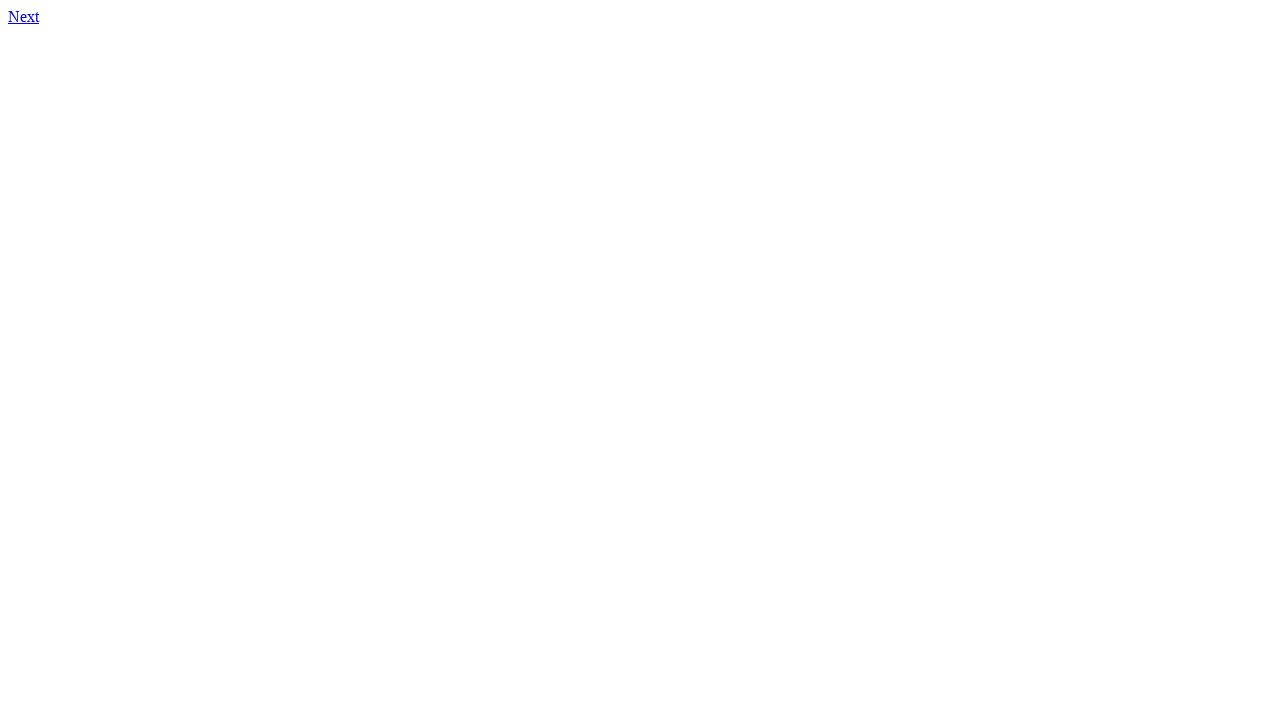

Navigated to page 10
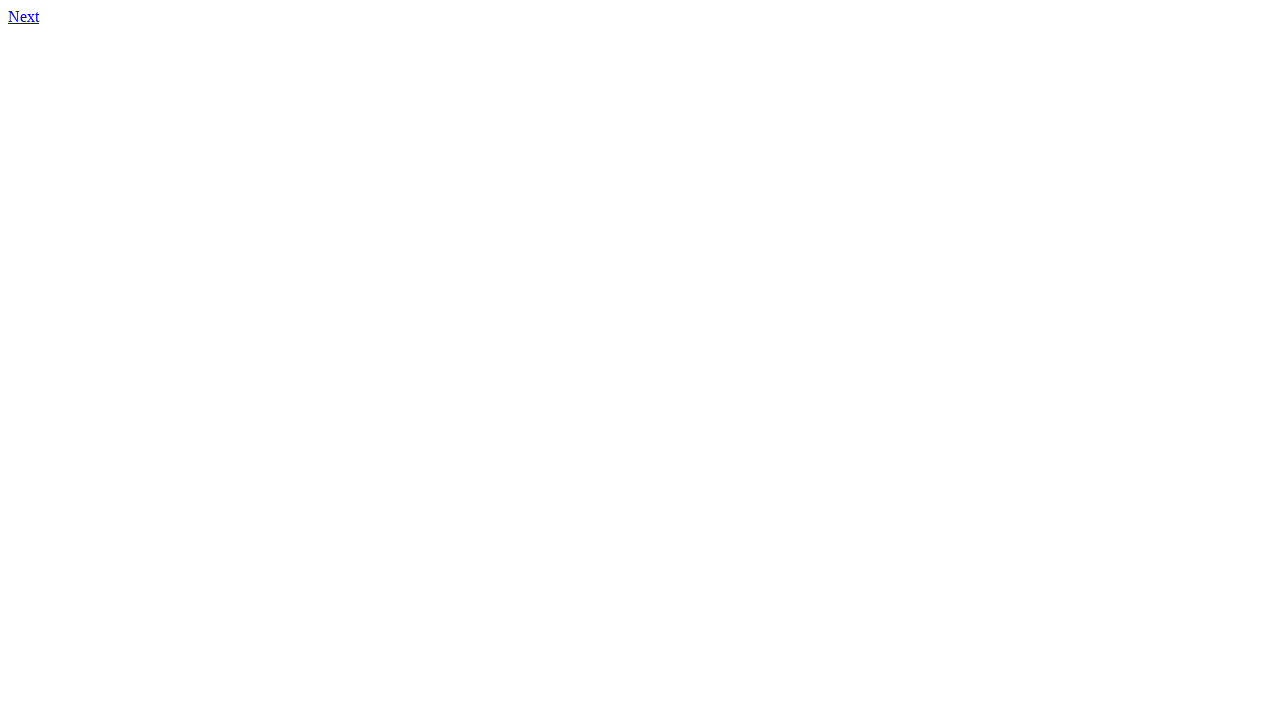

Retrieved content from page 10
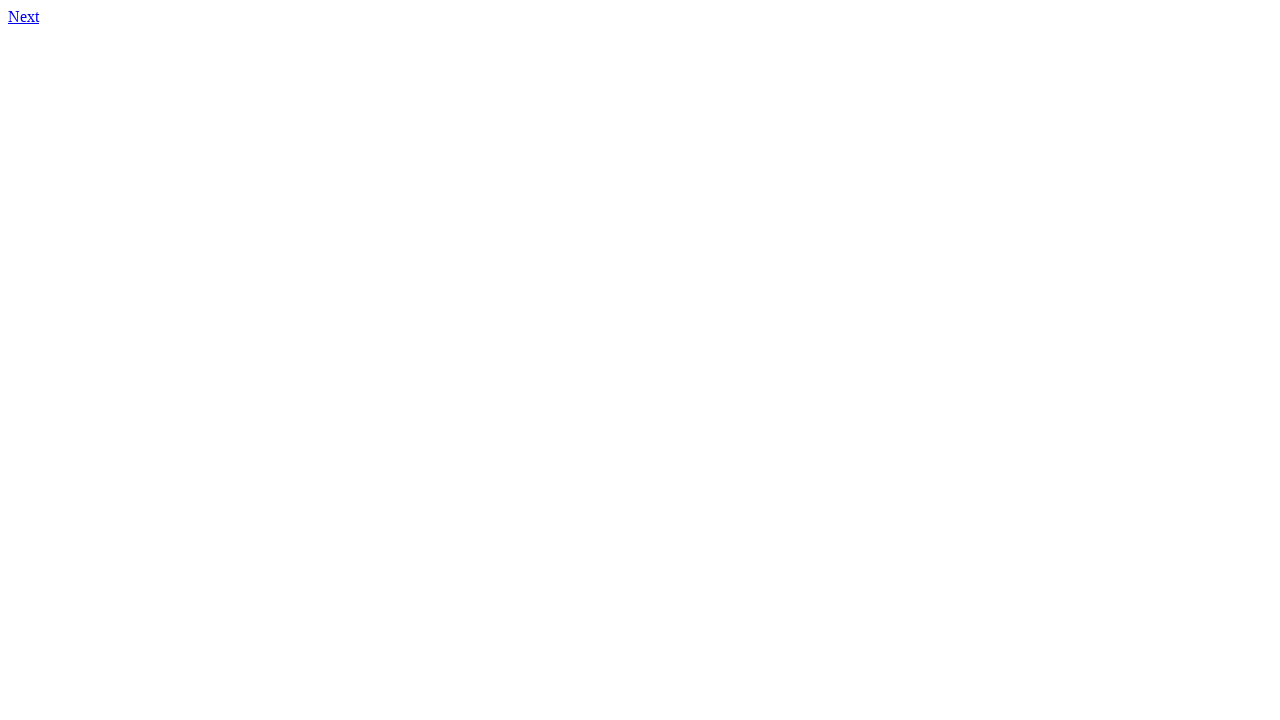

Located first link element on page 10
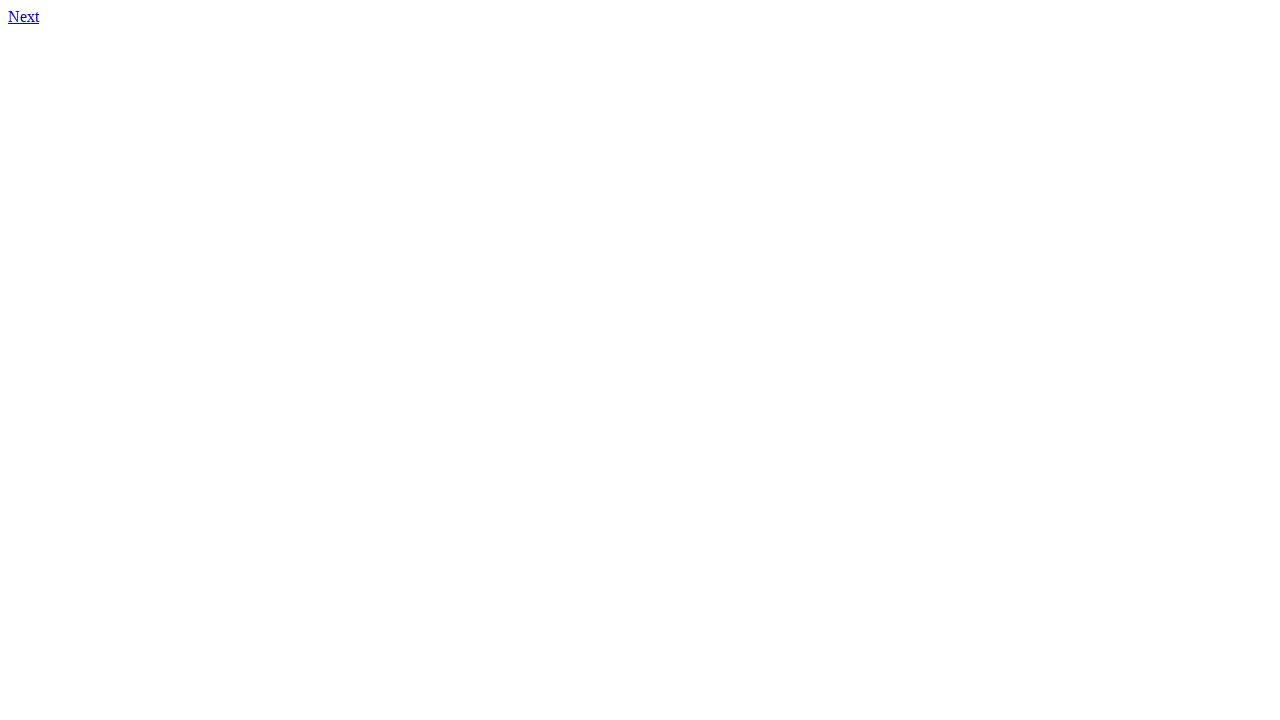

Retrieved href attribute from link on page 10: 11.html
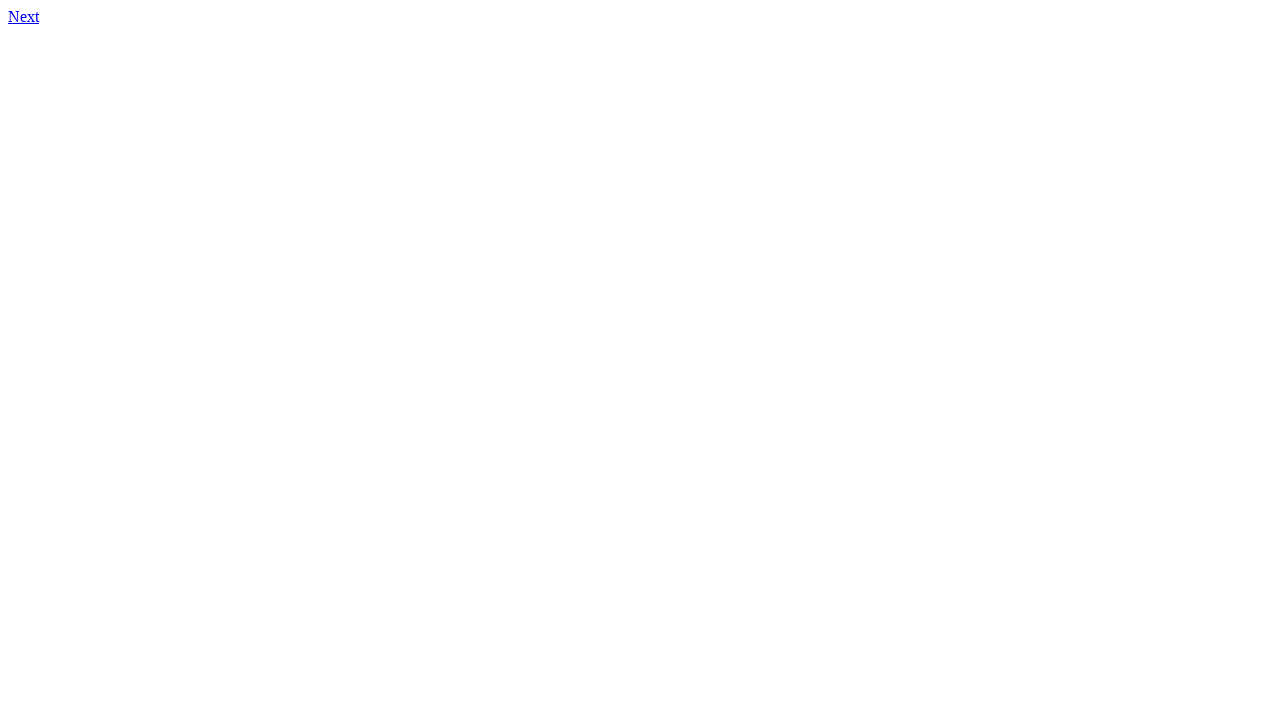

Link mismatch detected on page 10: expected http://qa-web-test-task.s3-website.eu-central-1.amazonaws.com/11.html, got 11.html
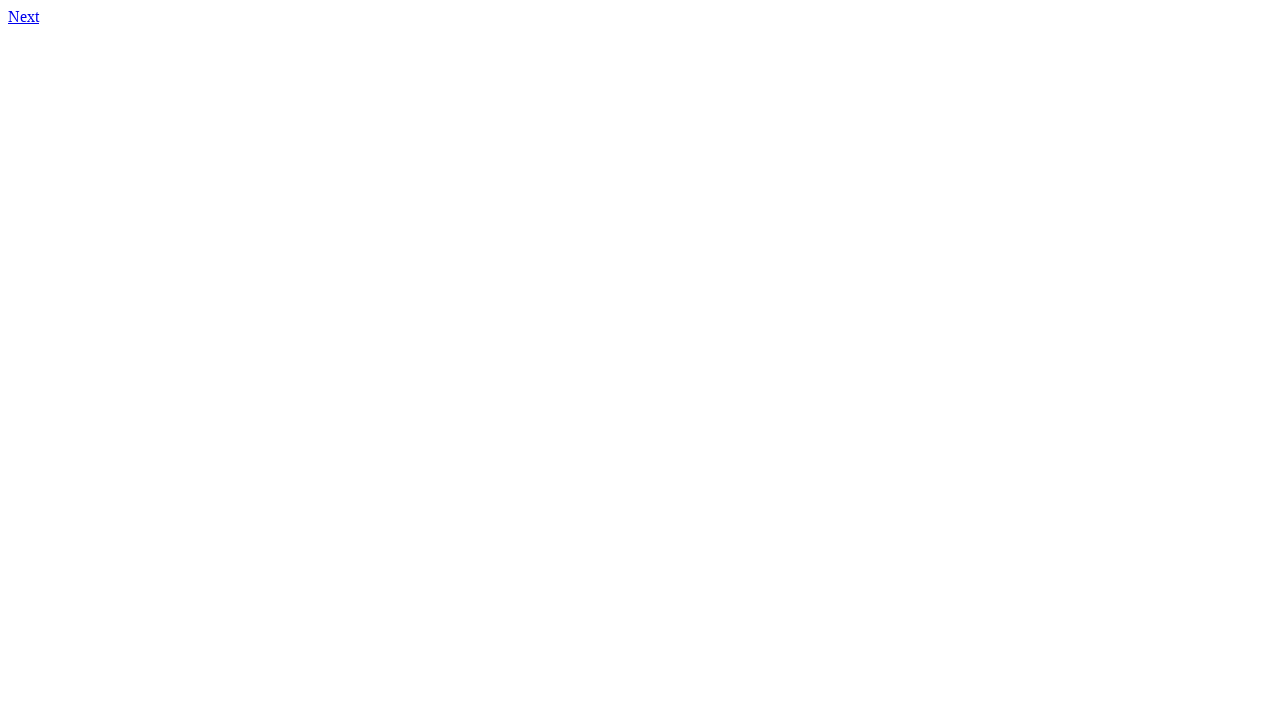

Navigated to page 11
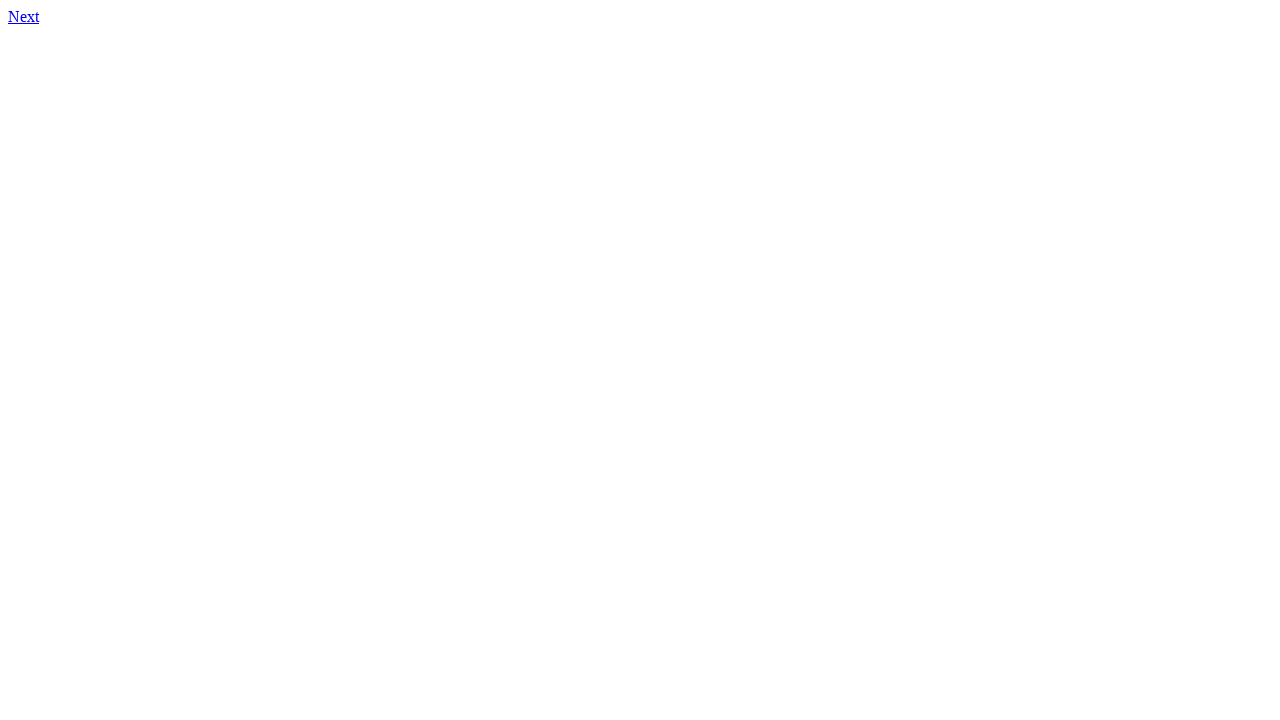

Retrieved content from page 11
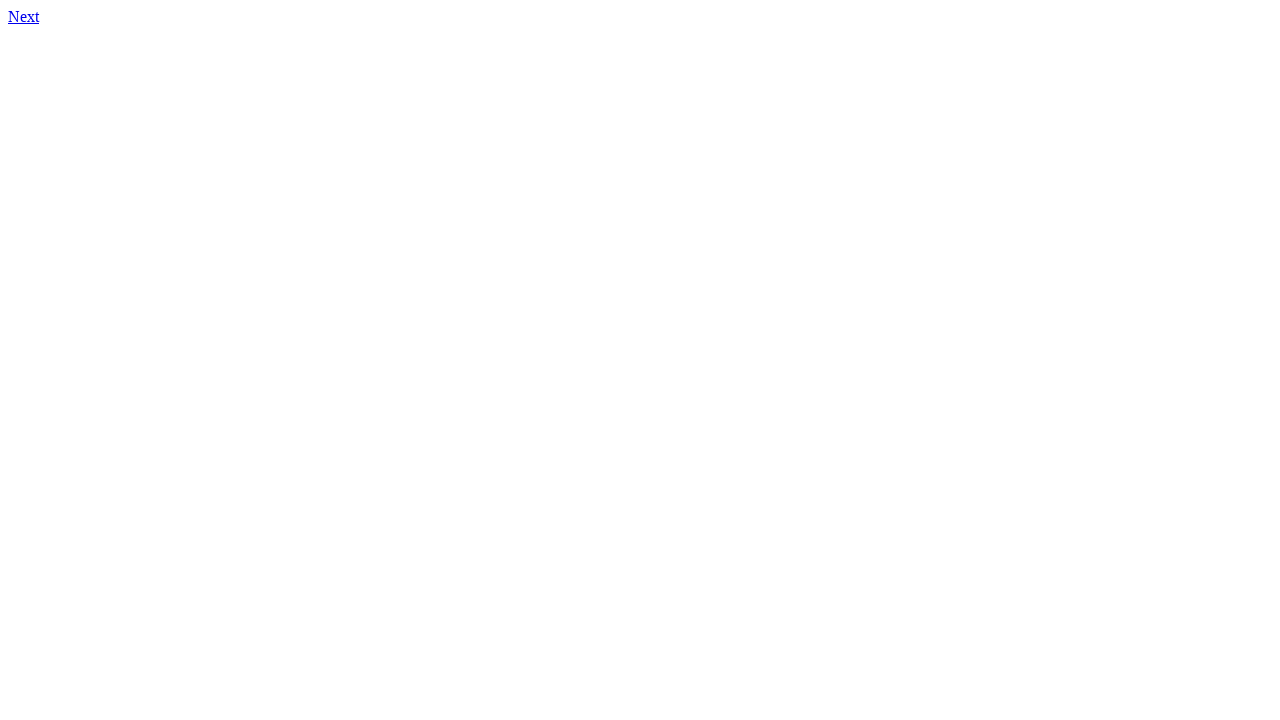

Located first link element on page 11
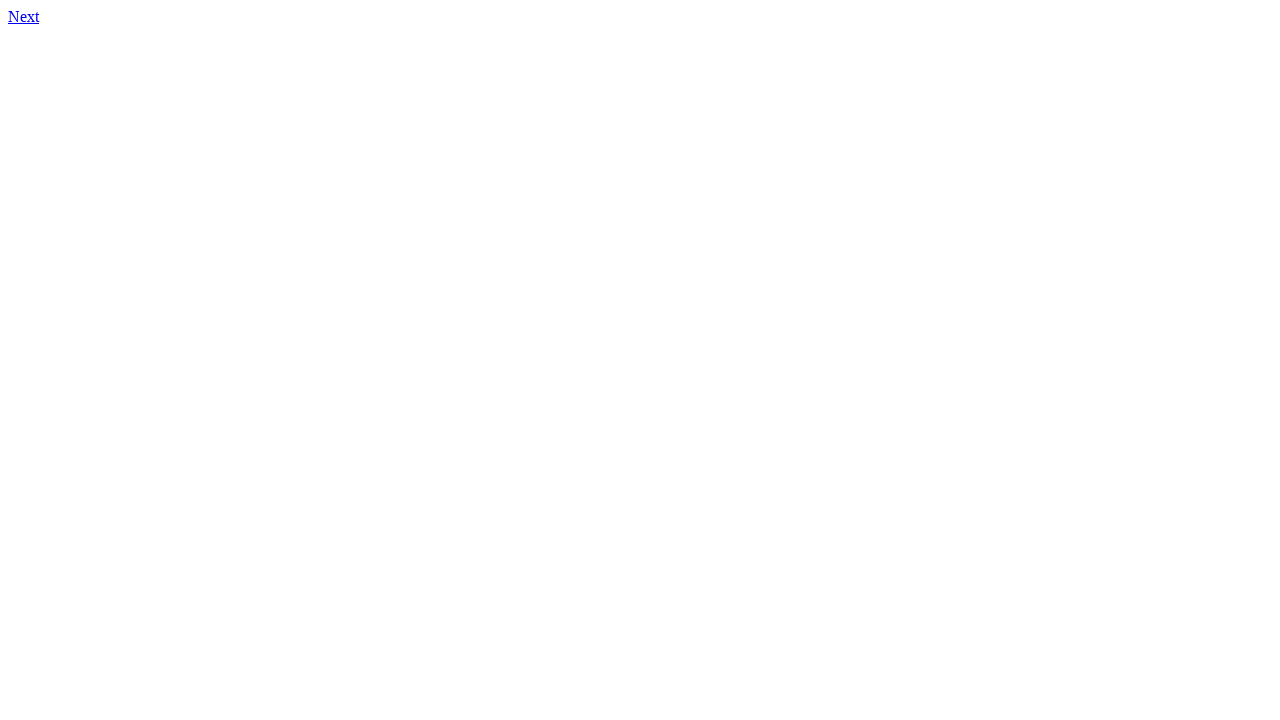

Retrieved href attribute from link on page 11: 12.html
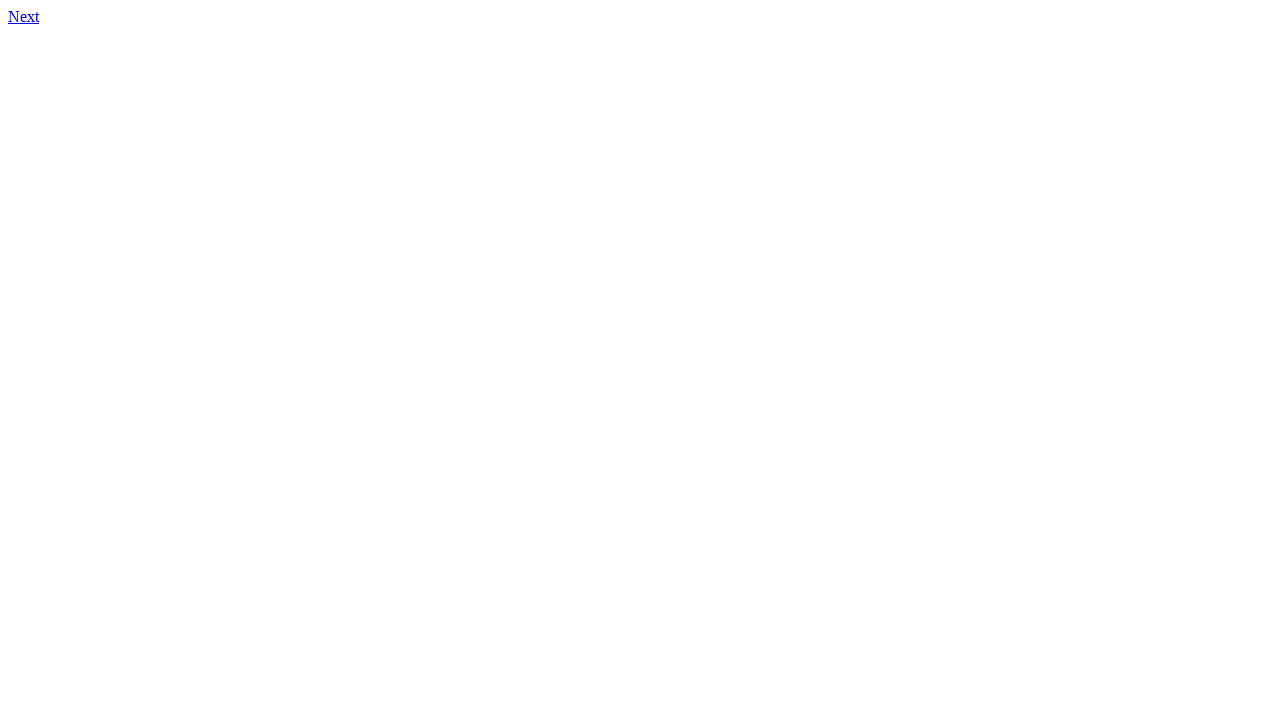

Link mismatch detected on page 11: expected http://qa-web-test-task.s3-website.eu-central-1.amazonaws.com/12.html, got 12.html
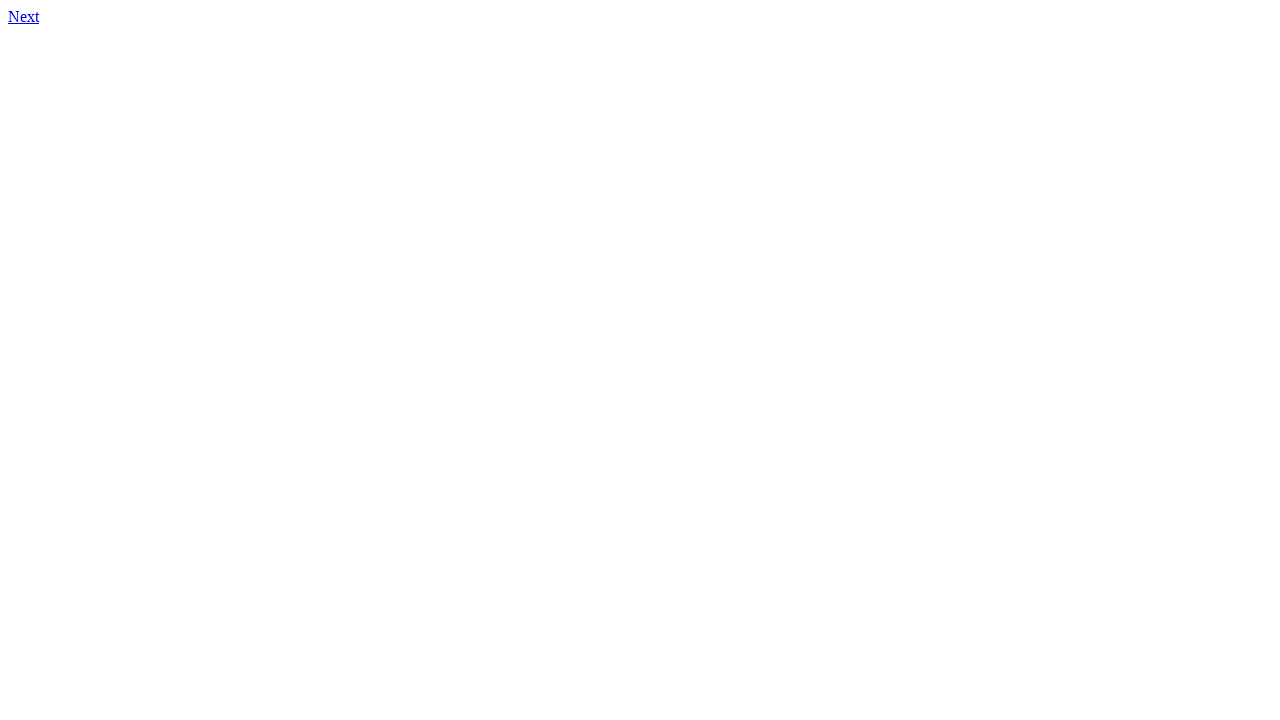

Navigated to page 12
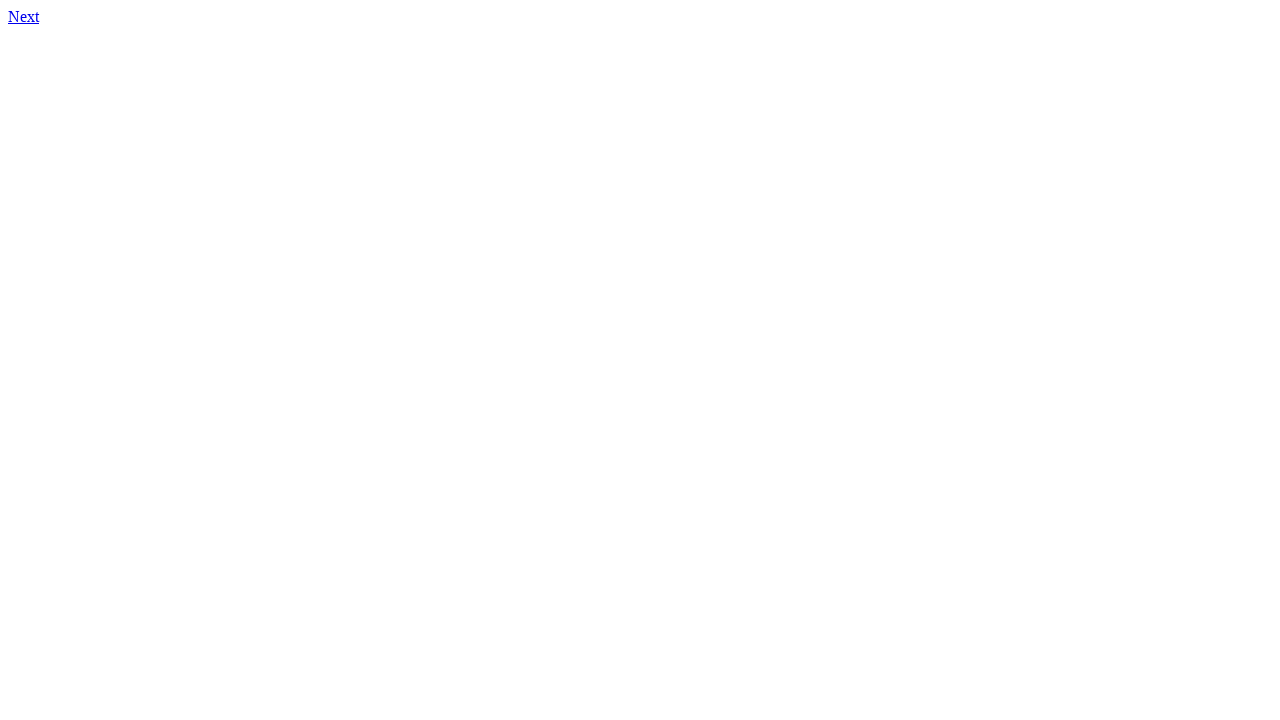

Retrieved content from page 12
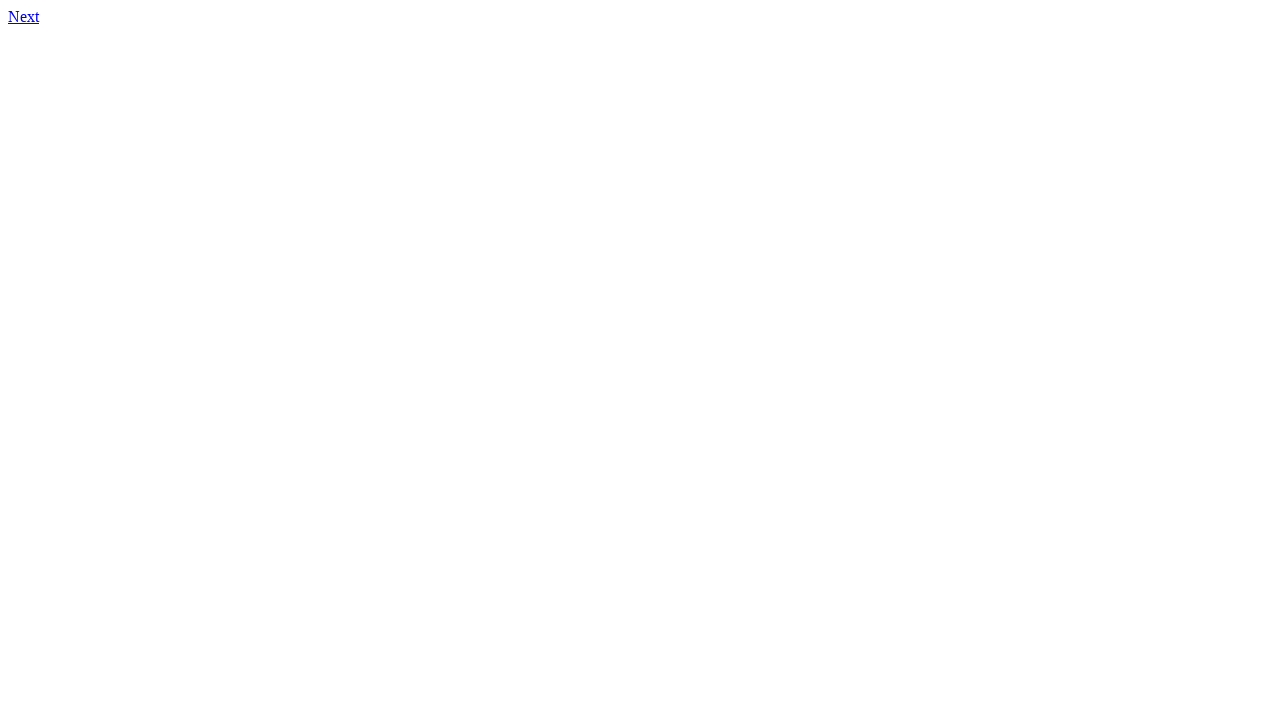

Located first link element on page 12
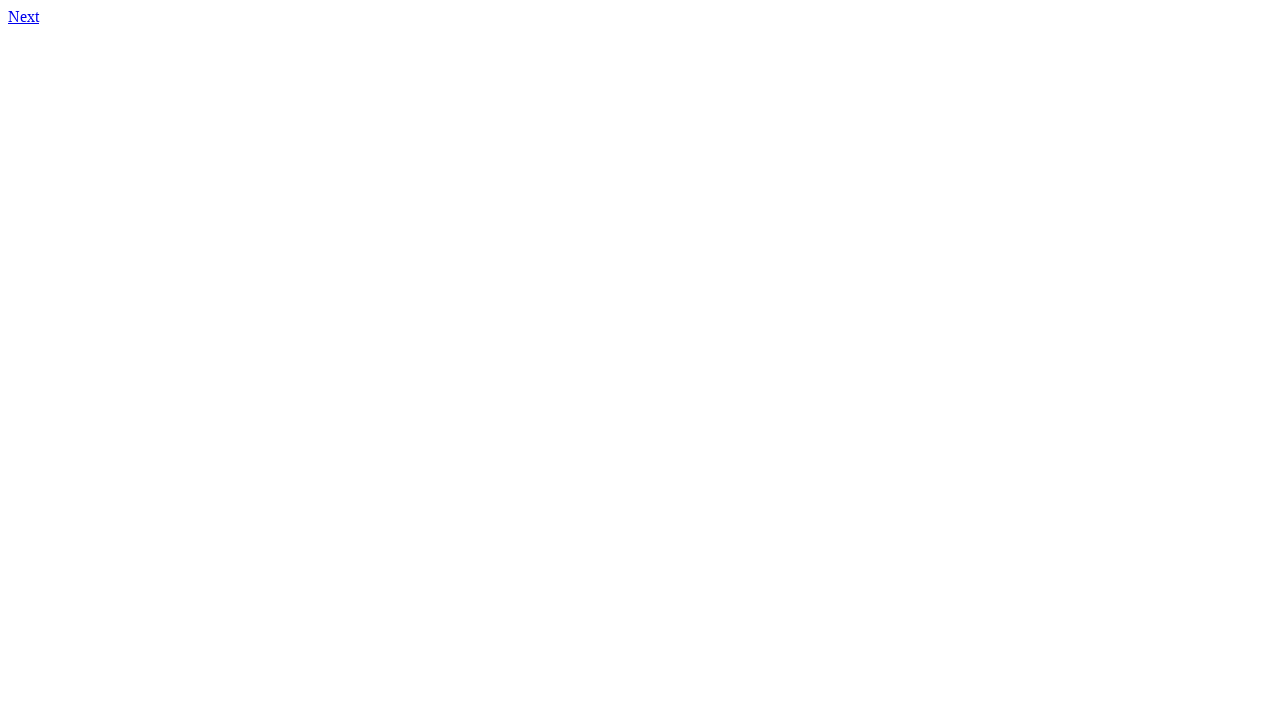

Retrieved href attribute from link on page 12: 13.html
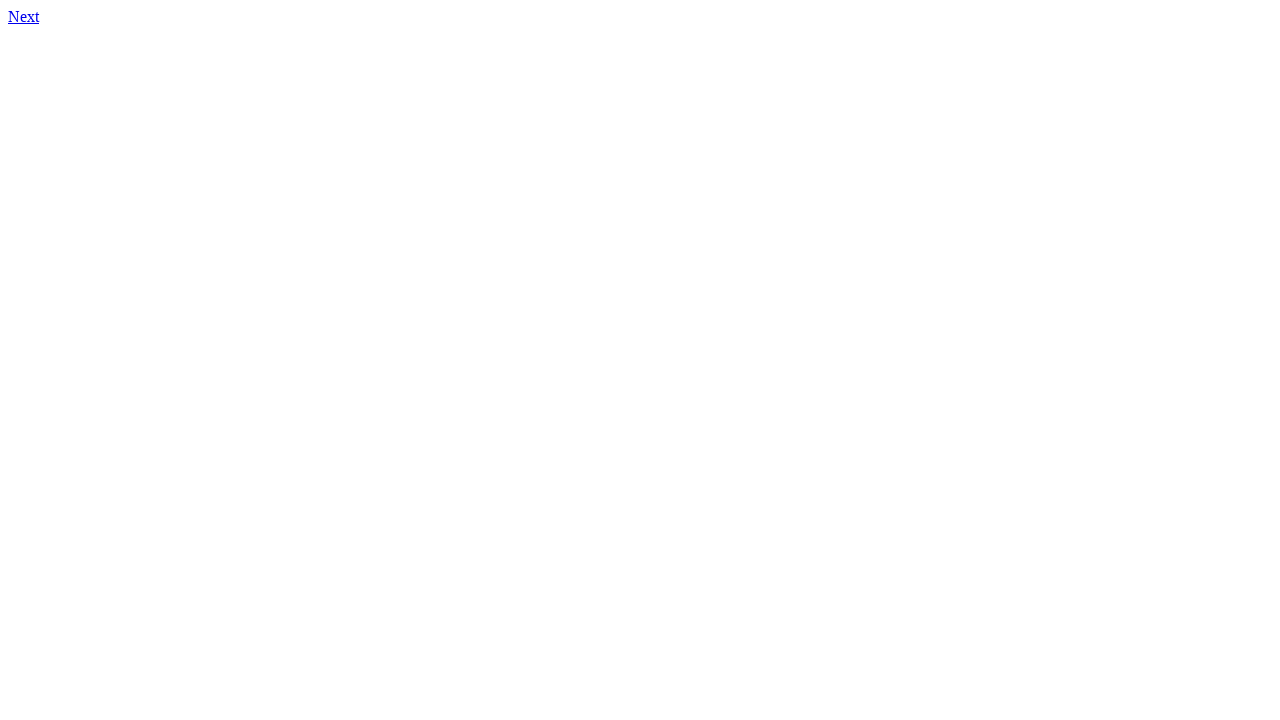

Link mismatch detected on page 12: expected http://qa-web-test-task.s3-website.eu-central-1.amazonaws.com/13.html, got 13.html
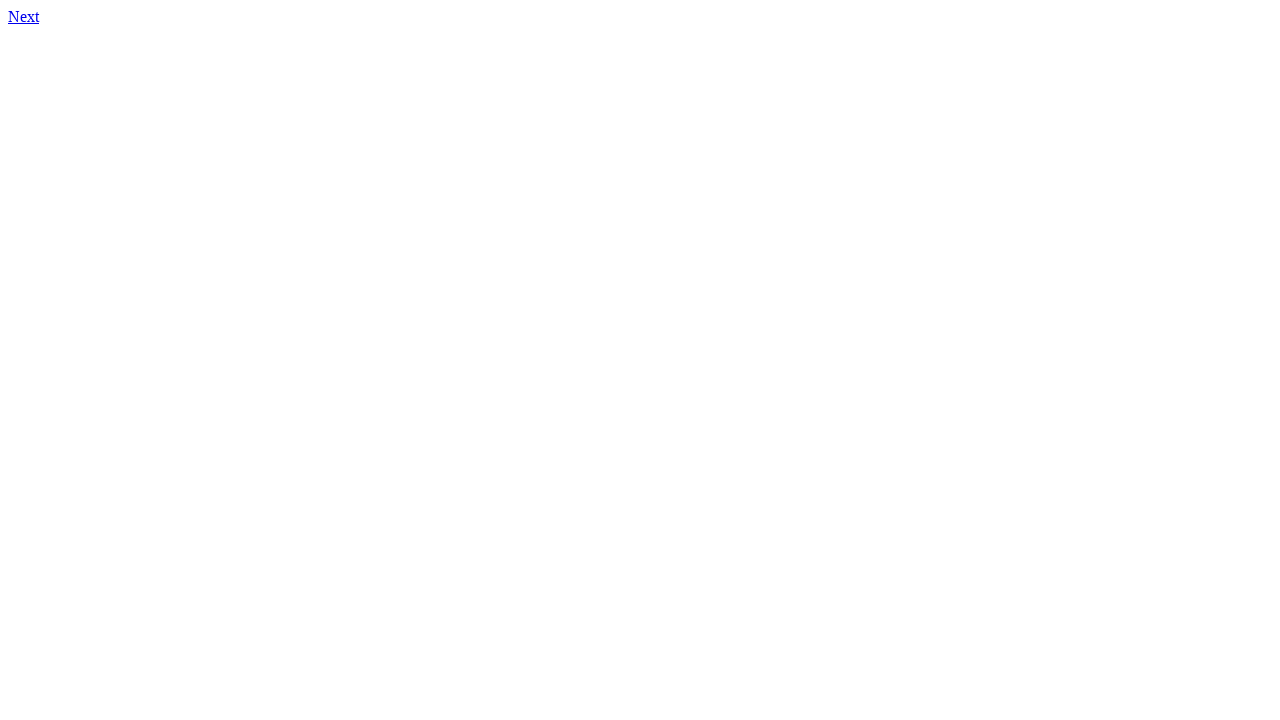

Navigated to page 13
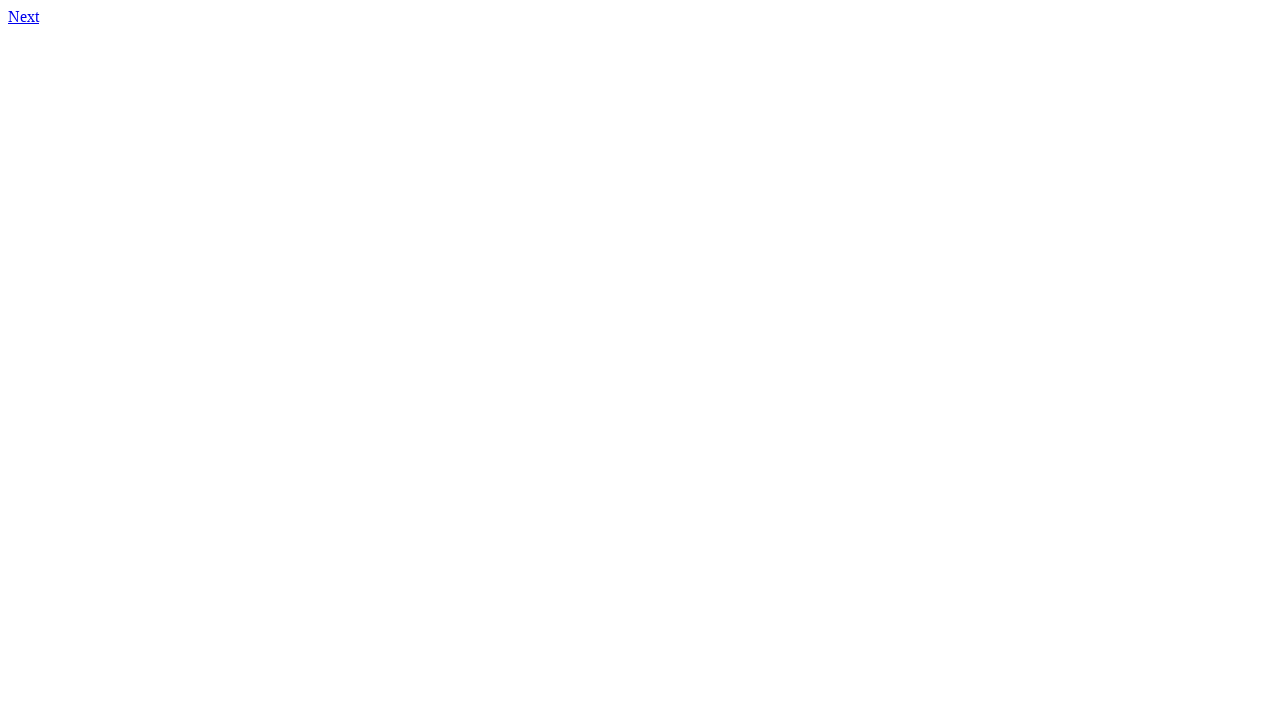

Retrieved content from page 13
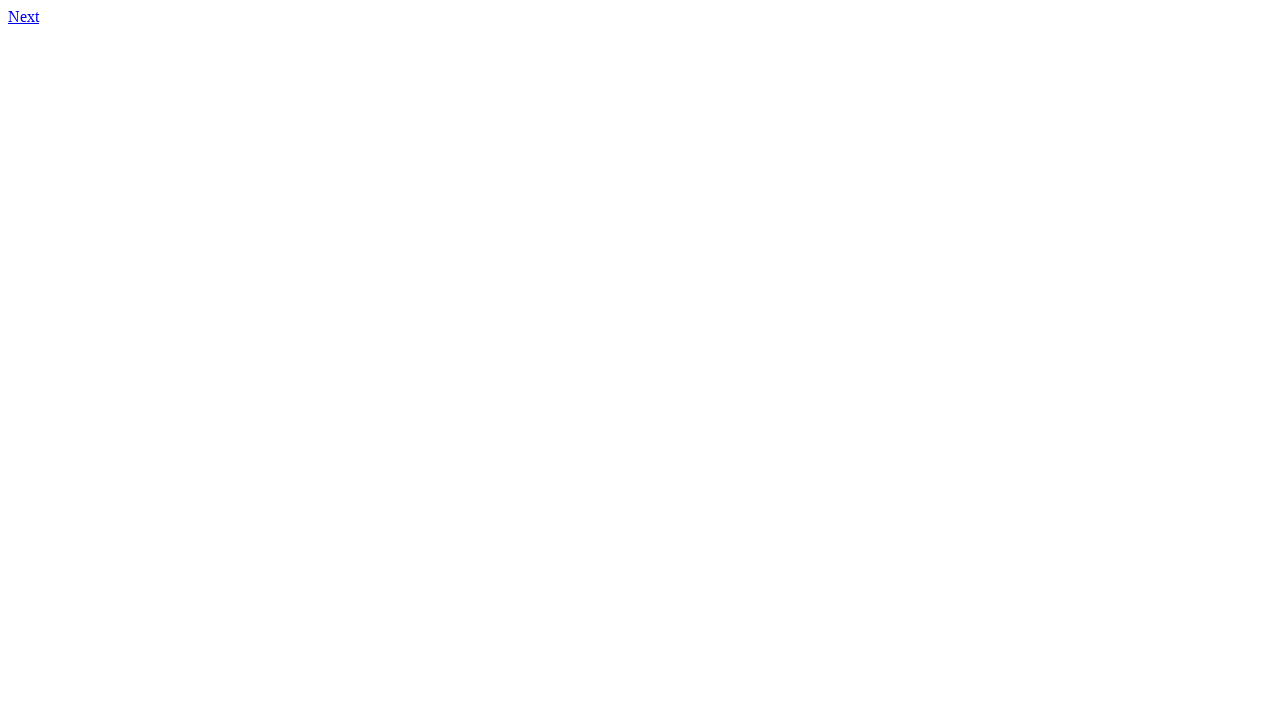

Located first link element on page 13
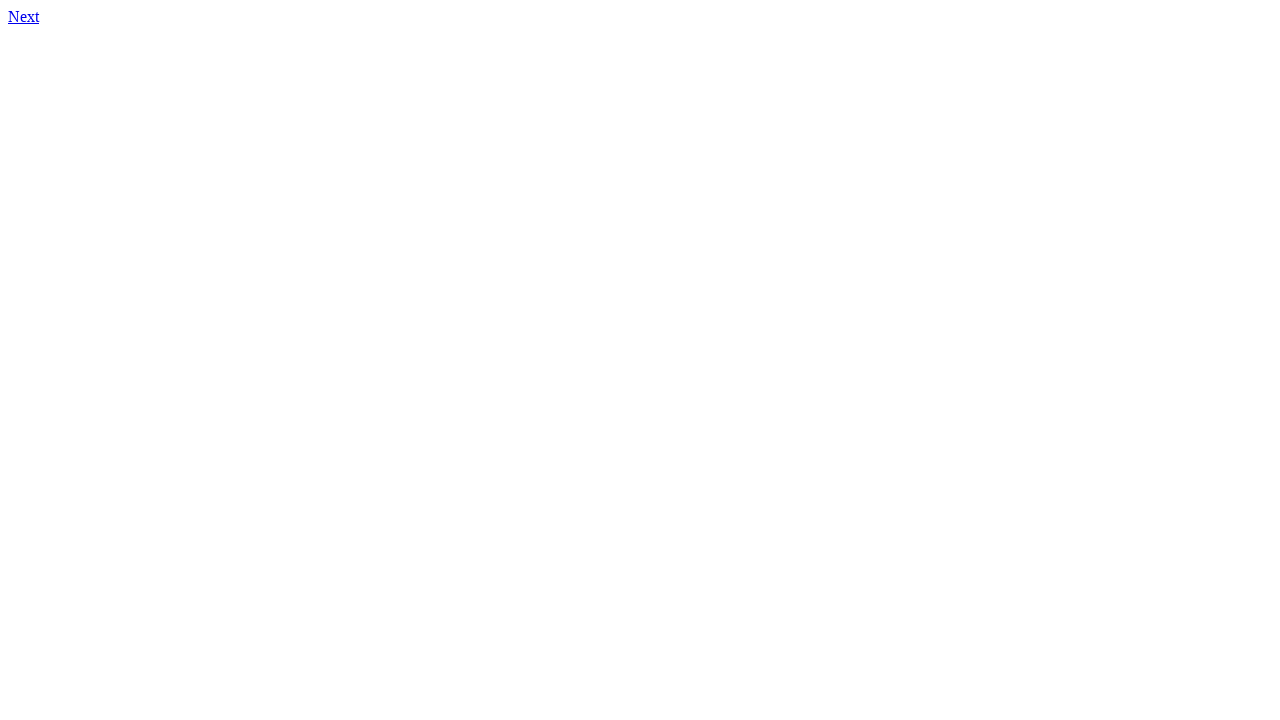

Retrieved href attribute from link on page 13: 14.html
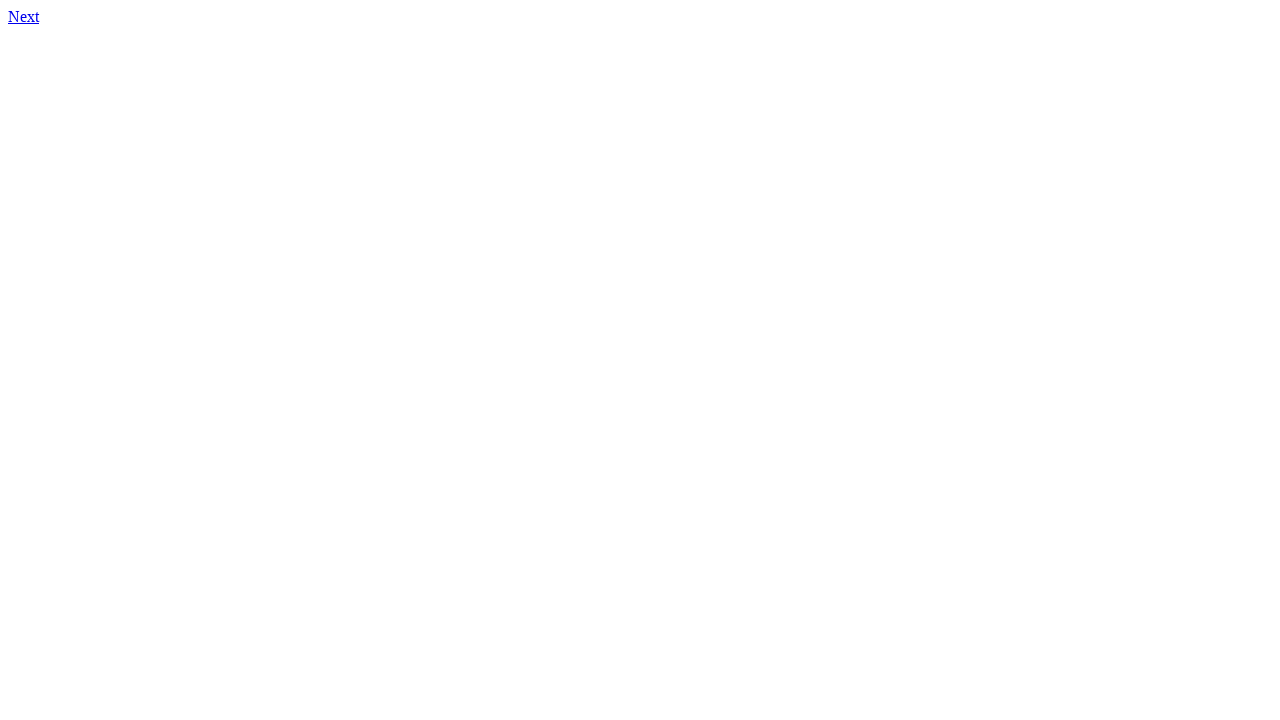

Link mismatch detected on page 13: expected http://qa-web-test-task.s3-website.eu-central-1.amazonaws.com/14.html, got 14.html
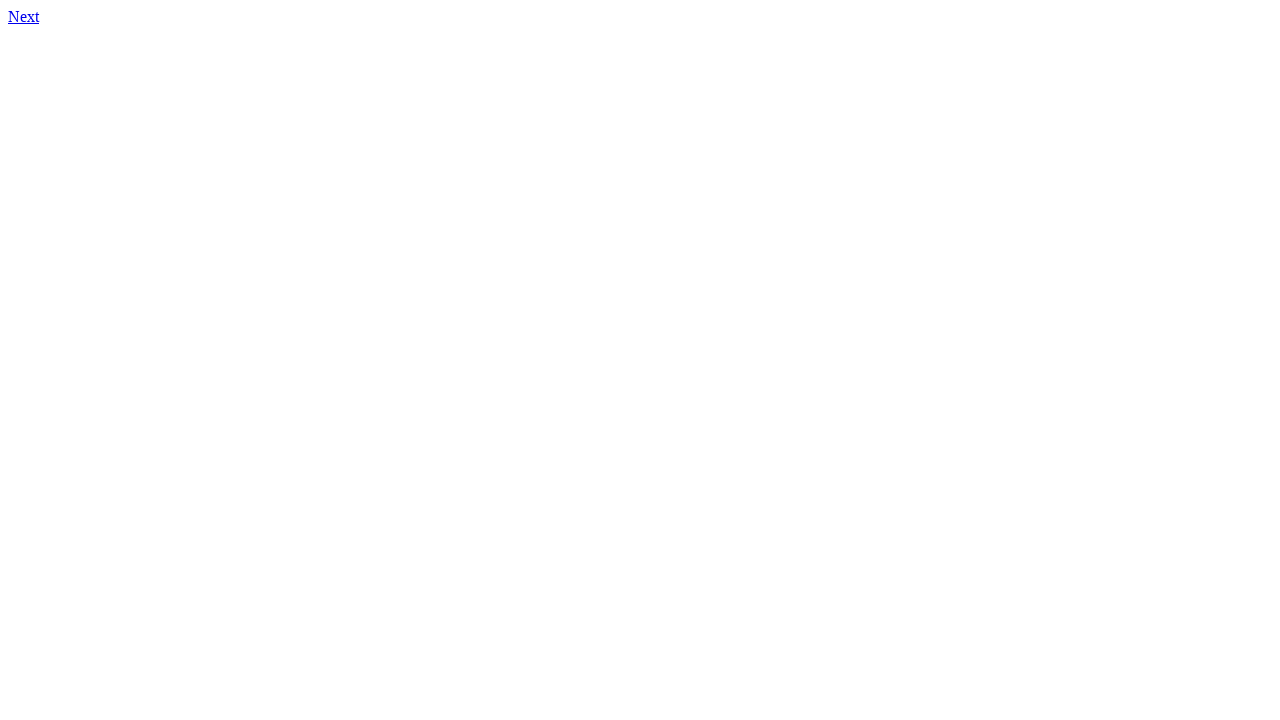

Navigated to page 14
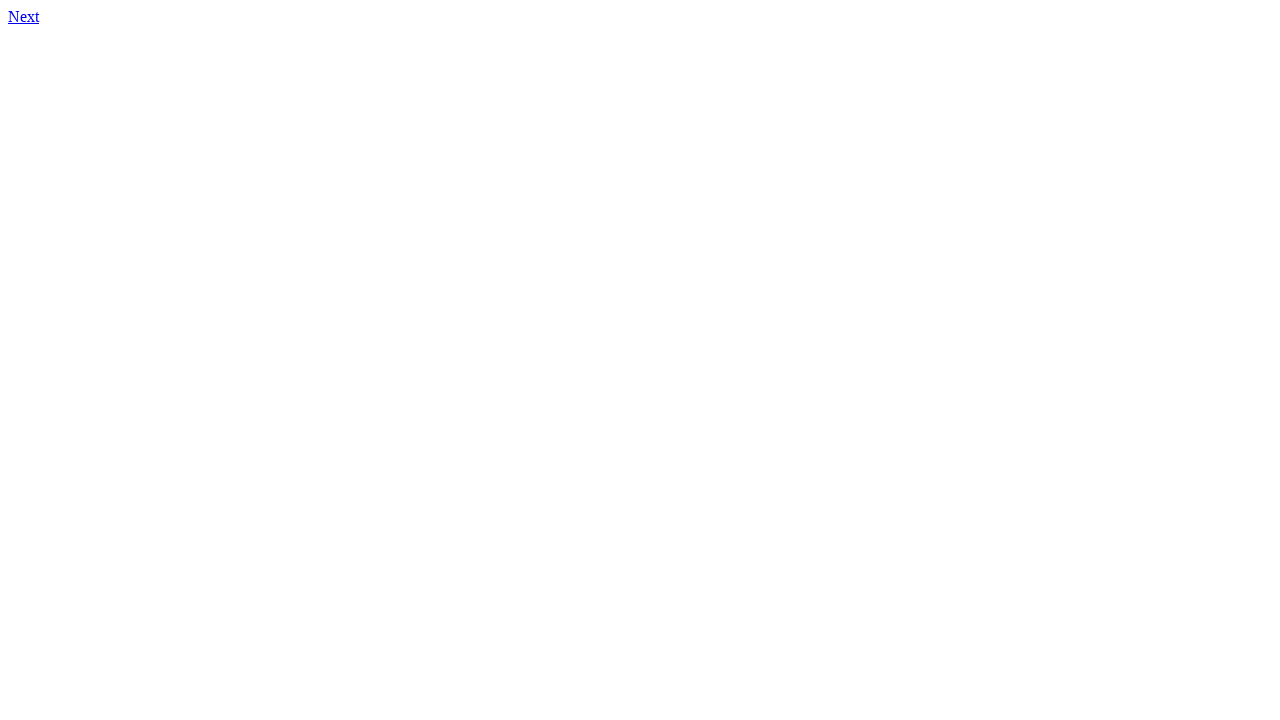

Retrieved content from page 14
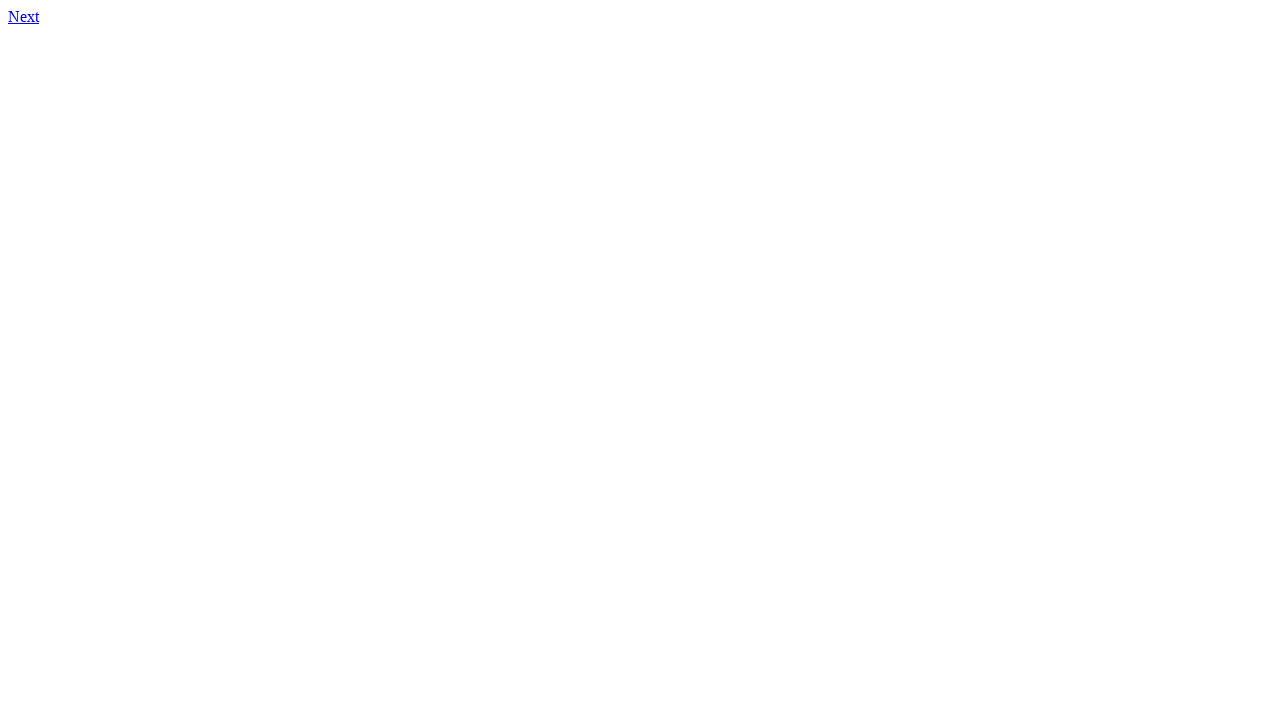

Located first link element on page 14
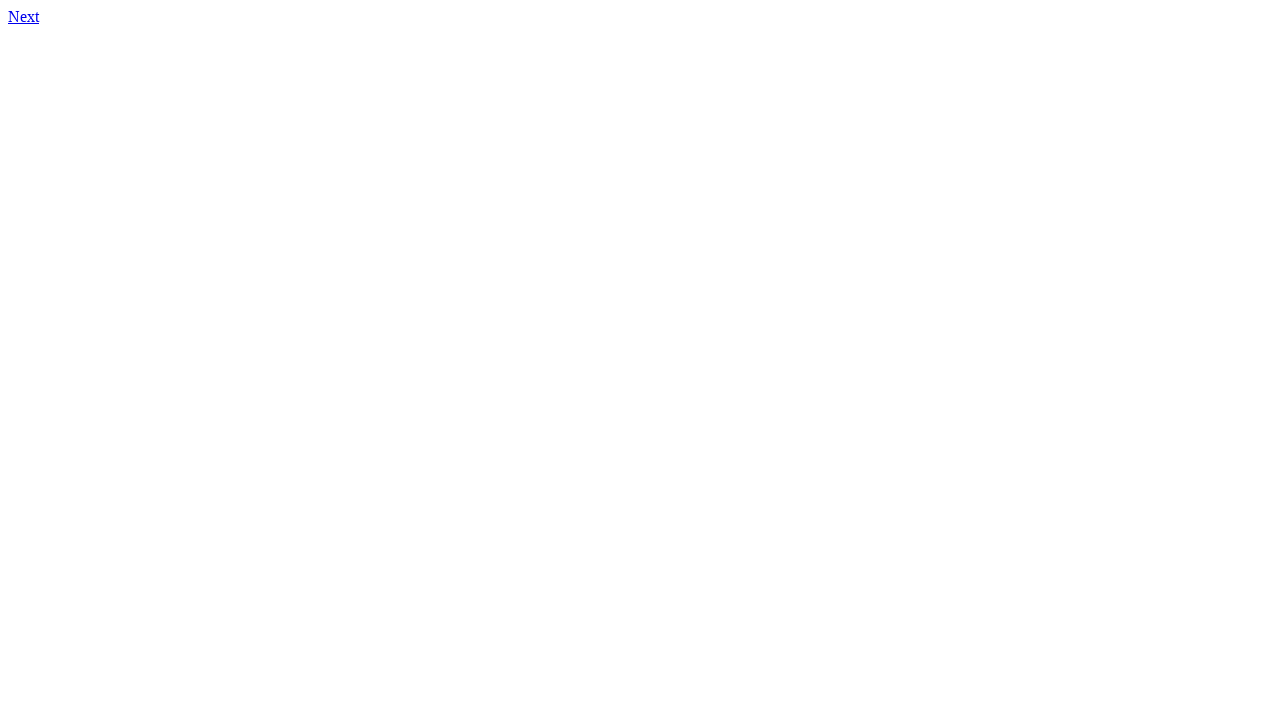

Retrieved href attribute from link on page 14: 15.html
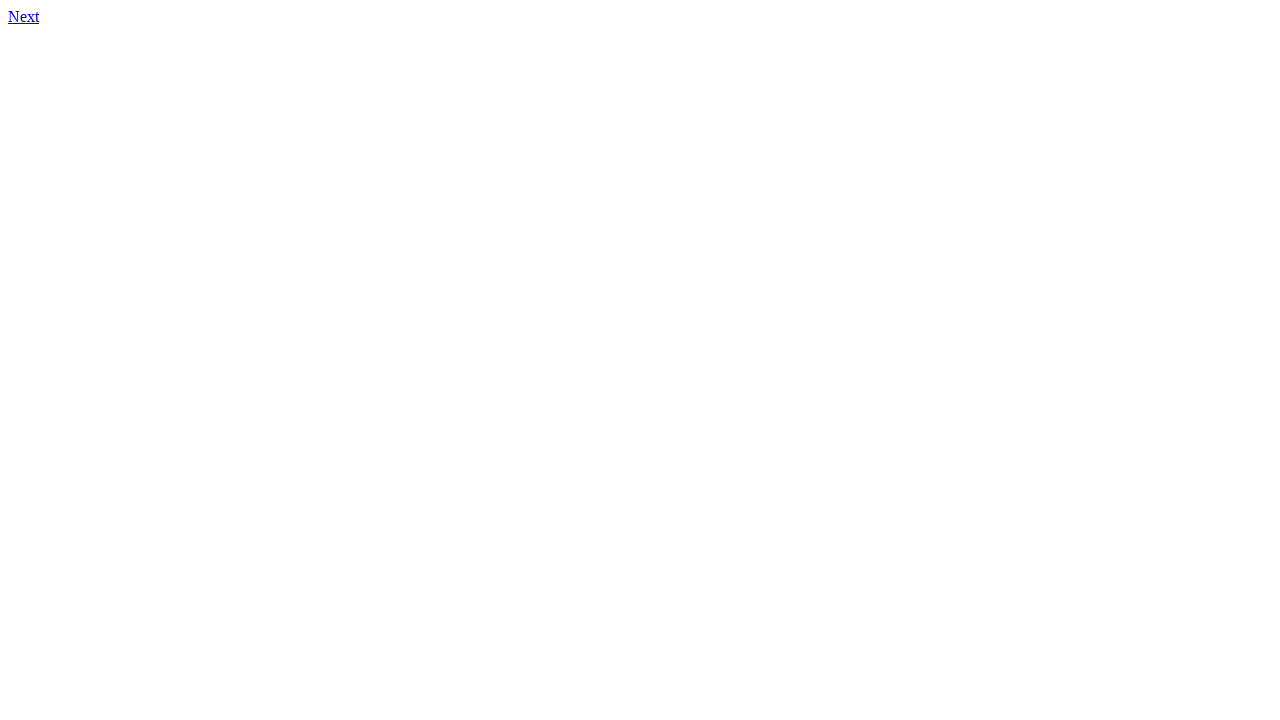

Link mismatch detected on page 14: expected http://qa-web-test-task.s3-website.eu-central-1.amazonaws.com/15.html, got 15.html
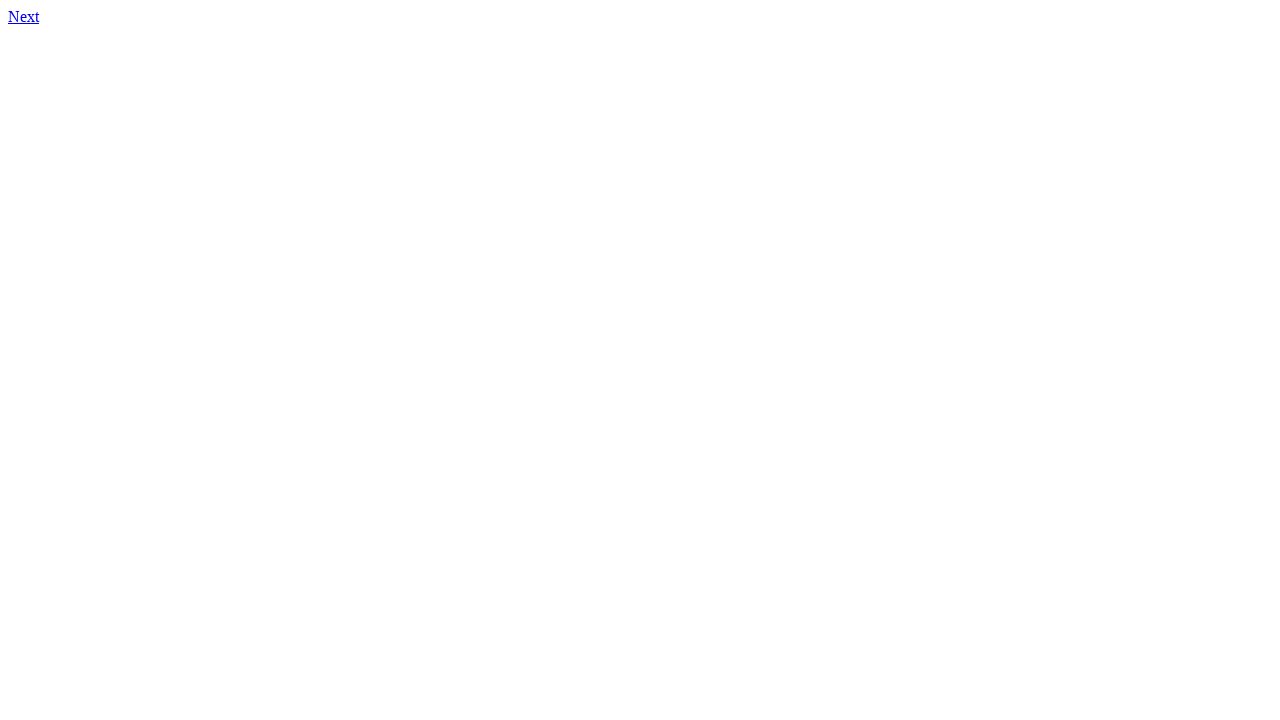

Navigated to page 15
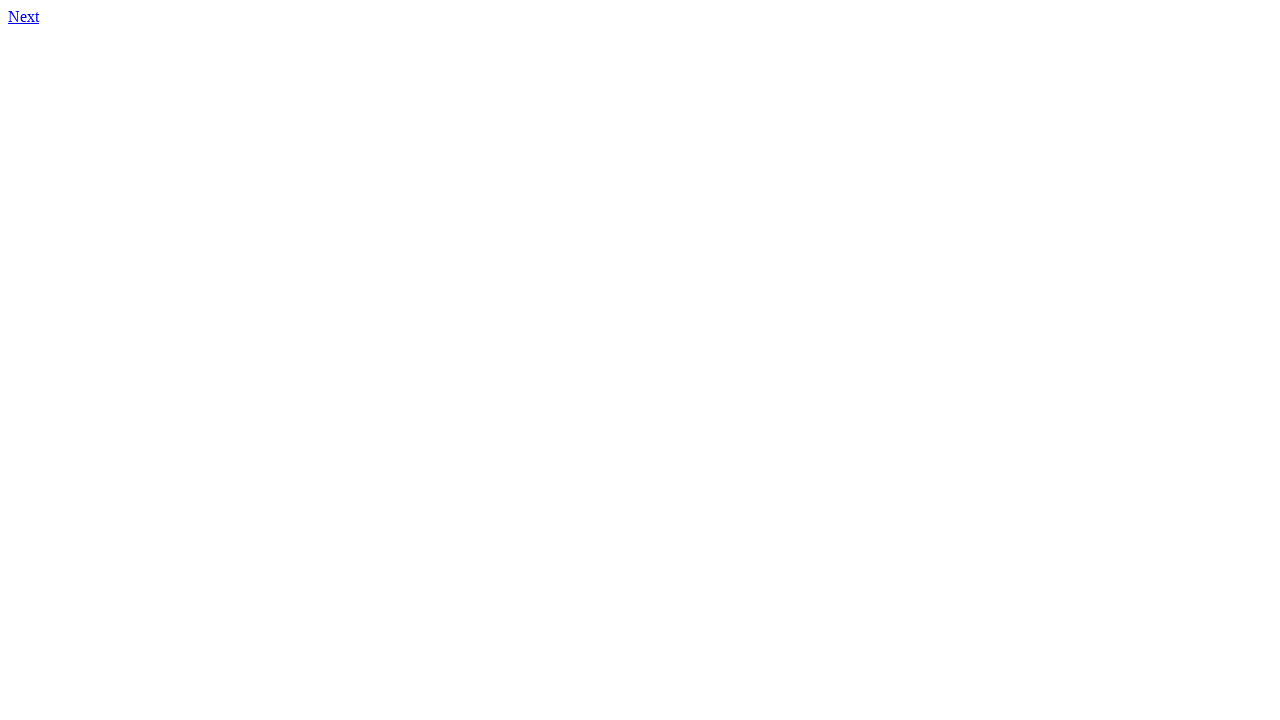

Retrieved content from page 15
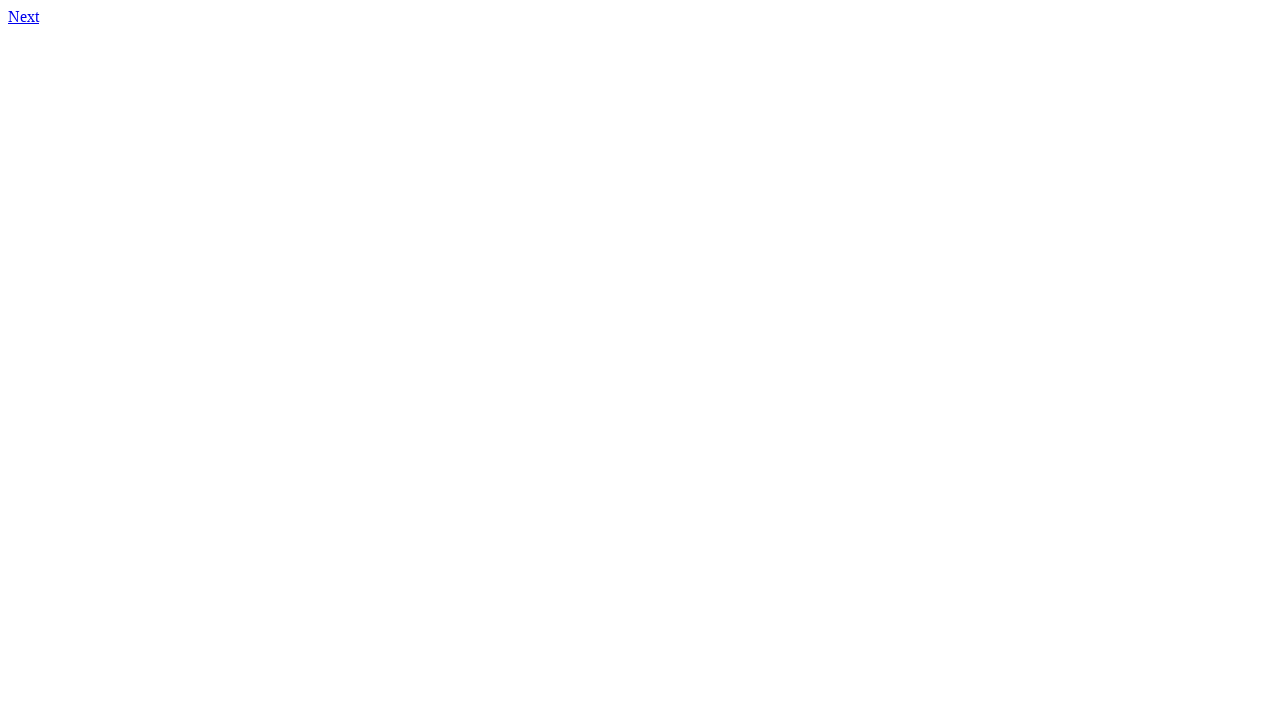

Located first link element on page 15
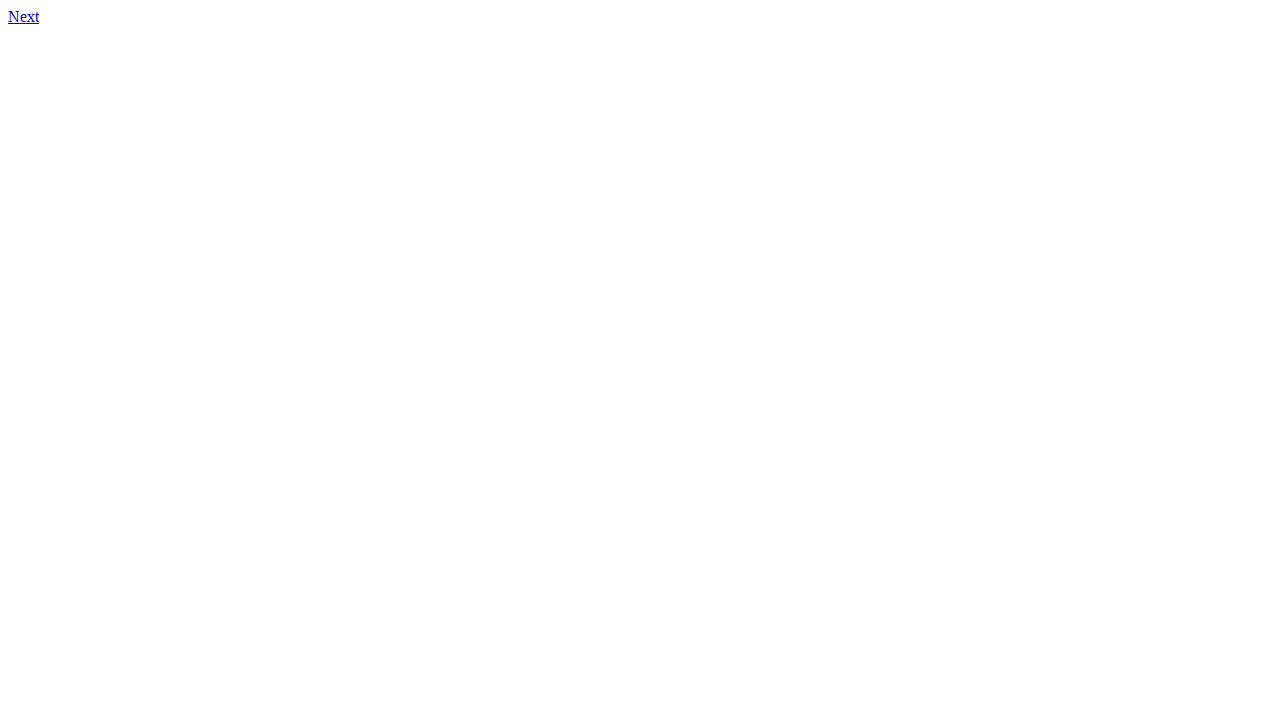

Retrieved href attribute from link on page 15: 16.html
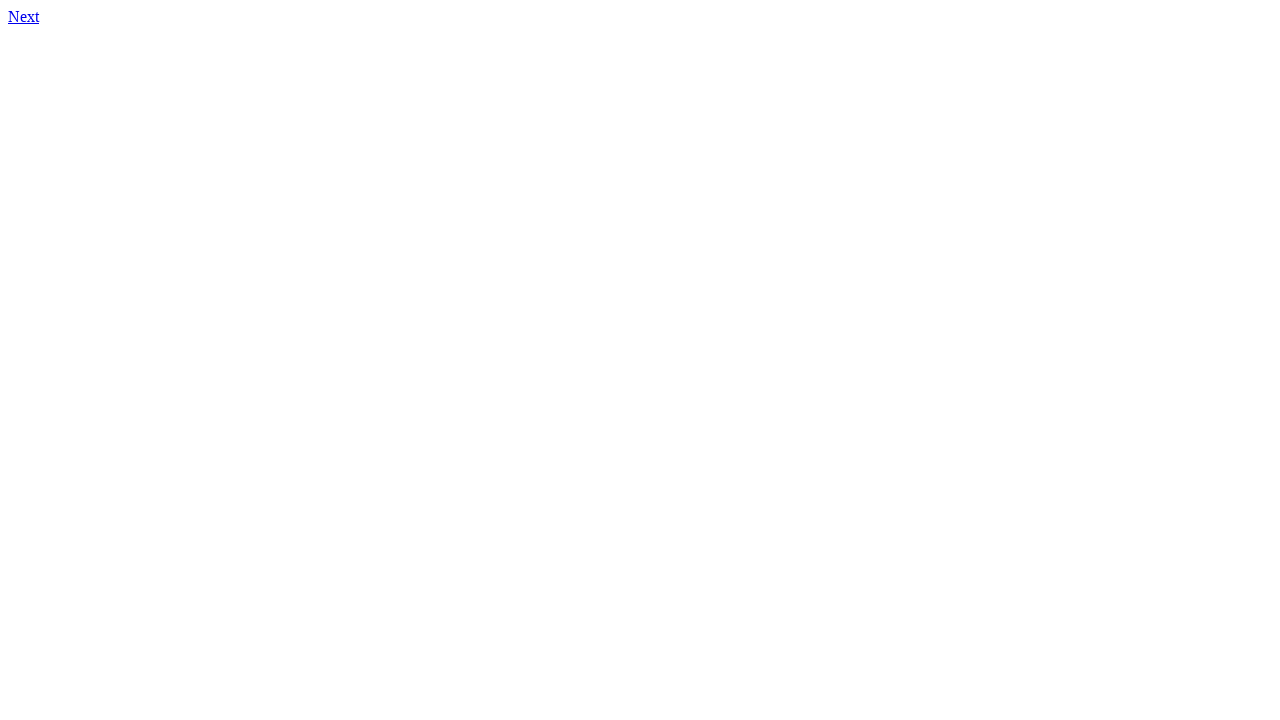

Link mismatch detected on page 15: expected http://qa-web-test-task.s3-website.eu-central-1.amazonaws.com/16.html, got 16.html
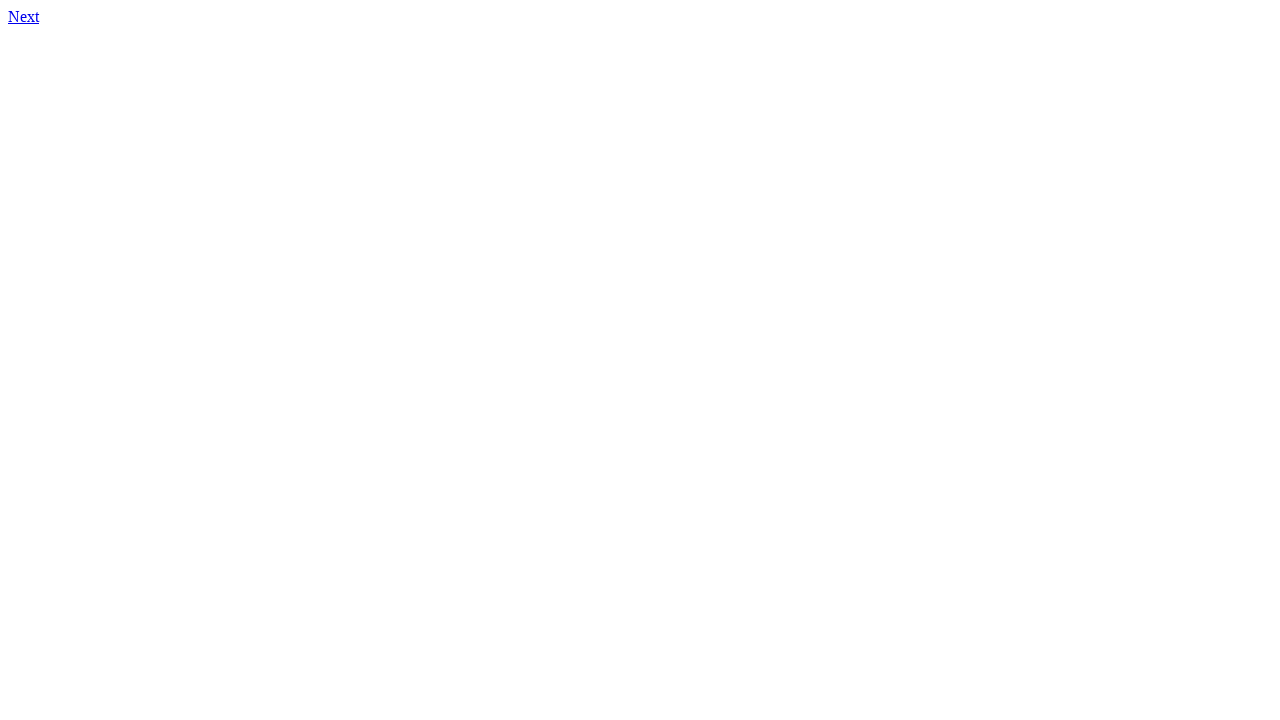

Navigated to page 16
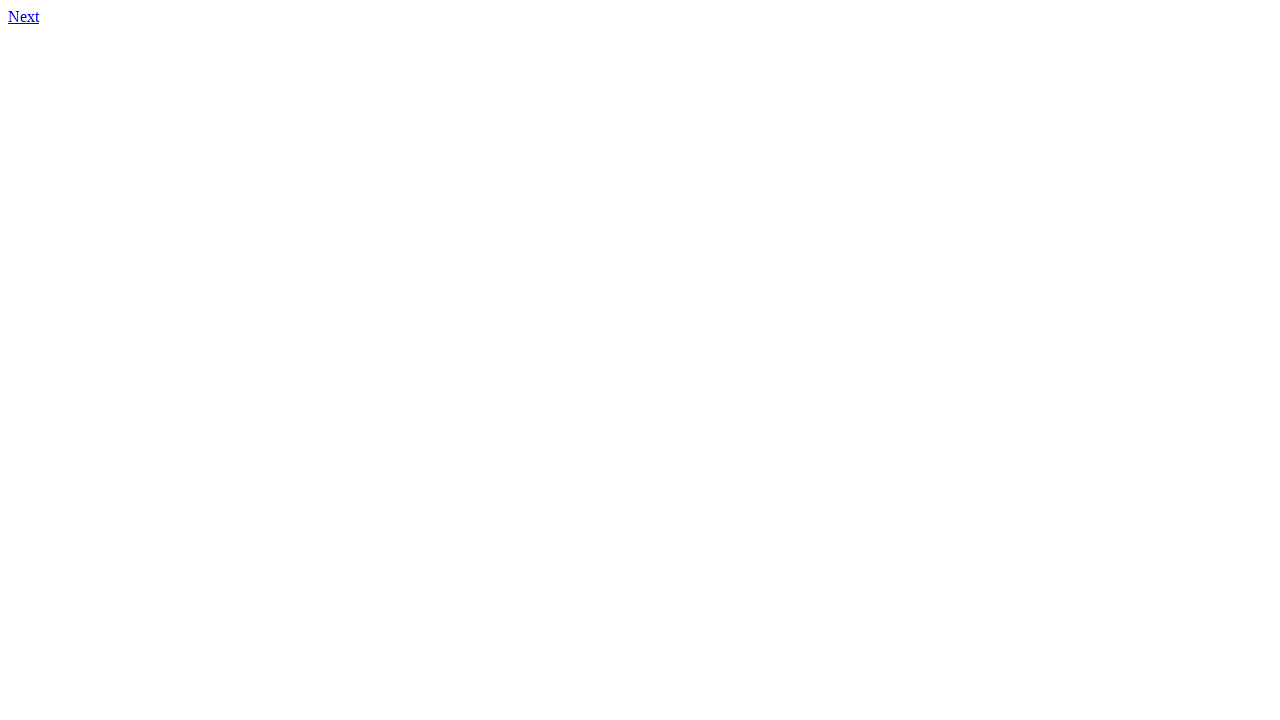

Retrieved content from page 16
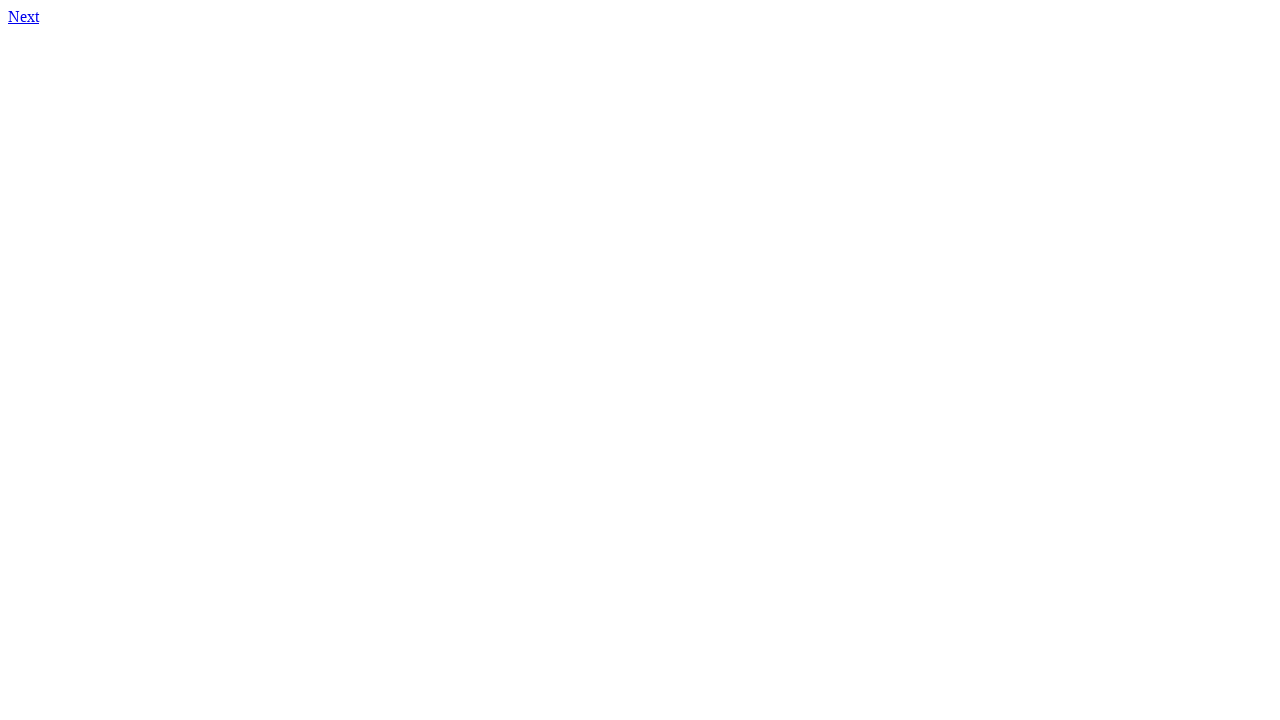

Located first link element on page 16
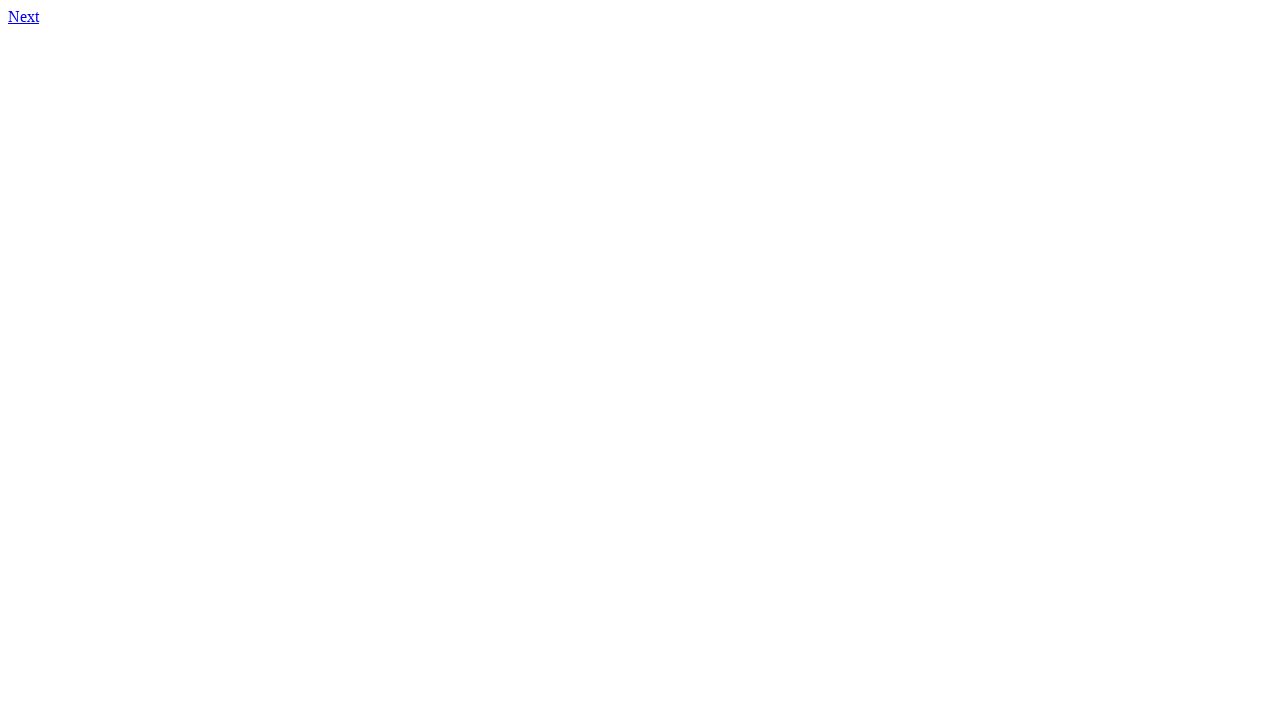

Retrieved href attribute from link on page 16: 17.html
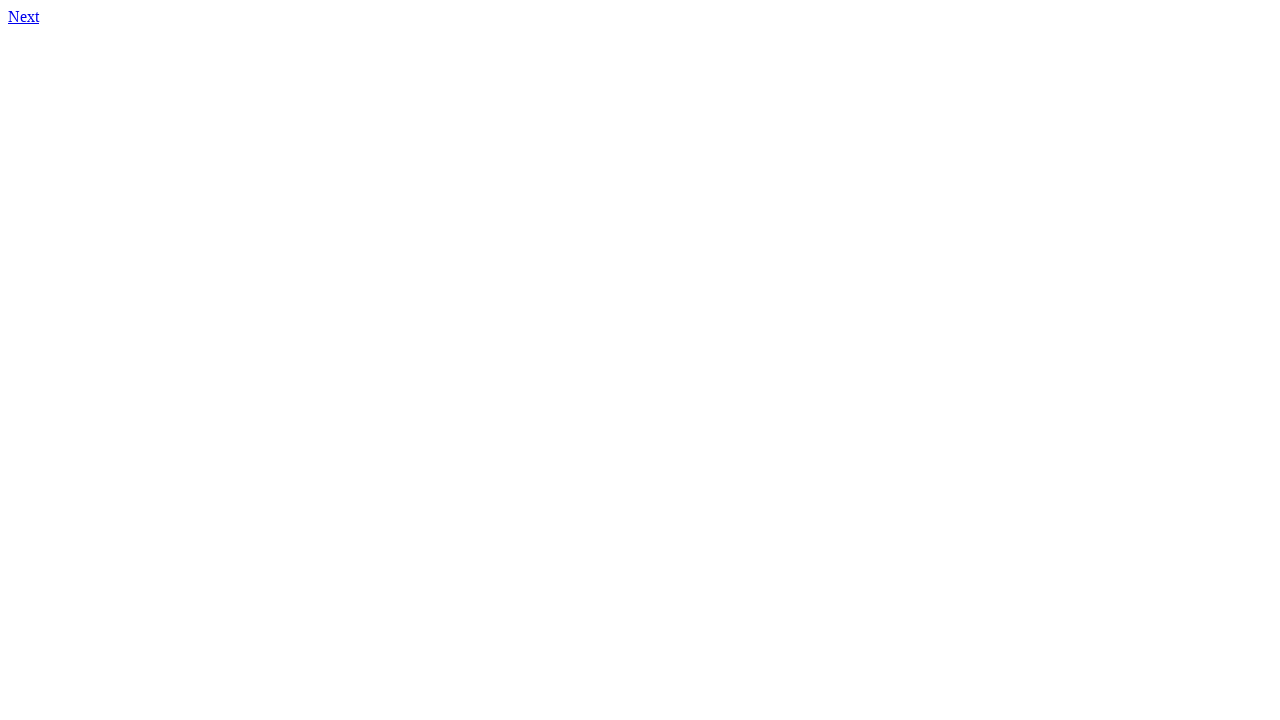

Link mismatch detected on page 16: expected http://qa-web-test-task.s3-website.eu-central-1.amazonaws.com/17.html, got 17.html
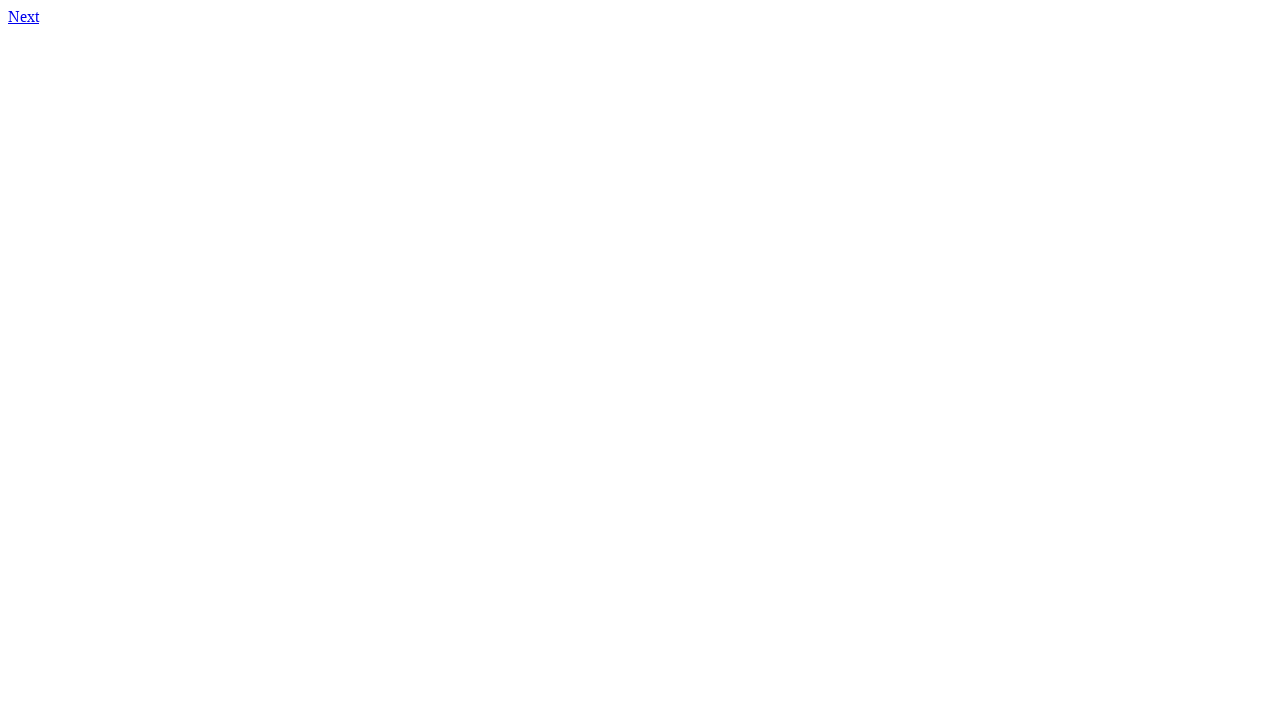

Navigated to page 17
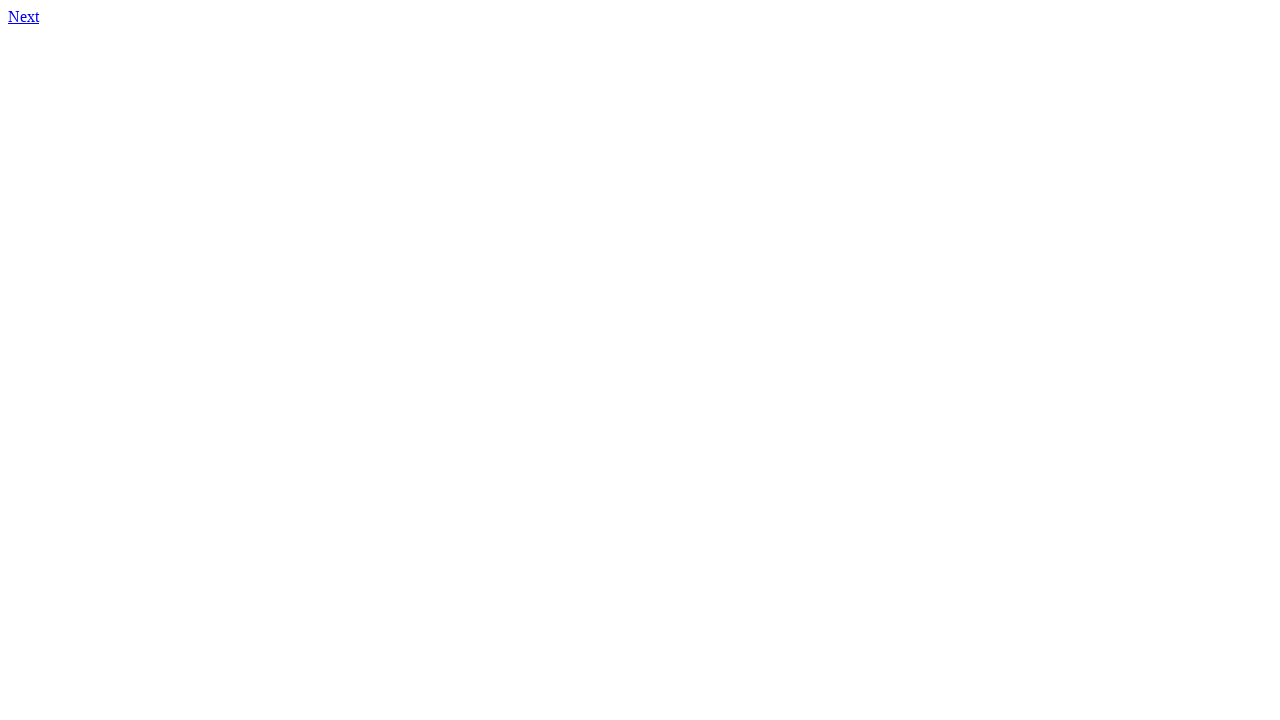

Retrieved content from page 17
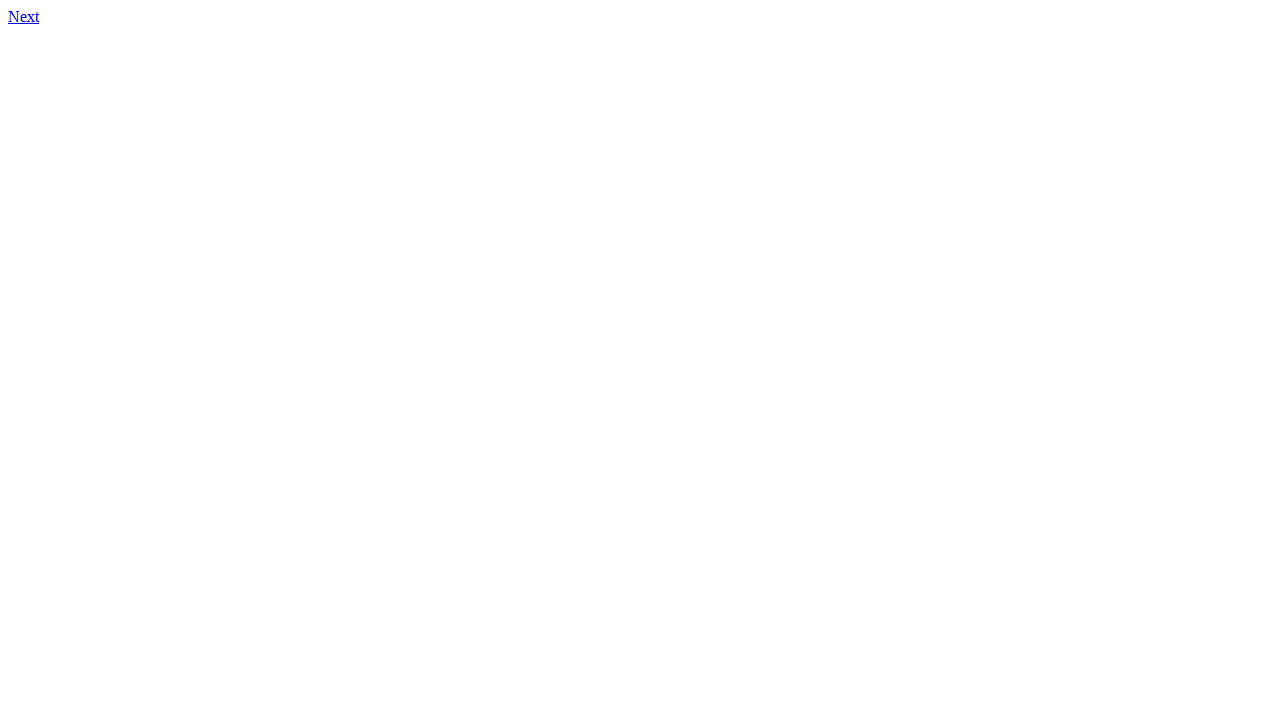

Located first link element on page 17
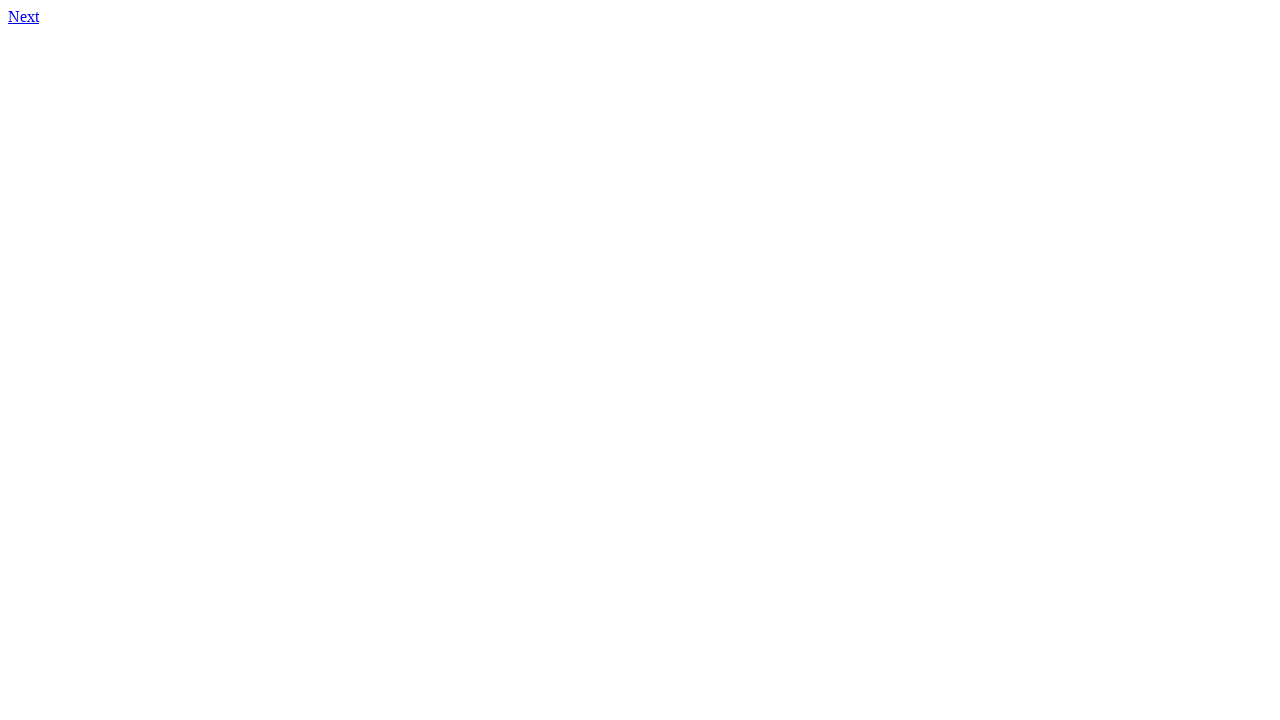

Retrieved href attribute from link on page 17: 18.html
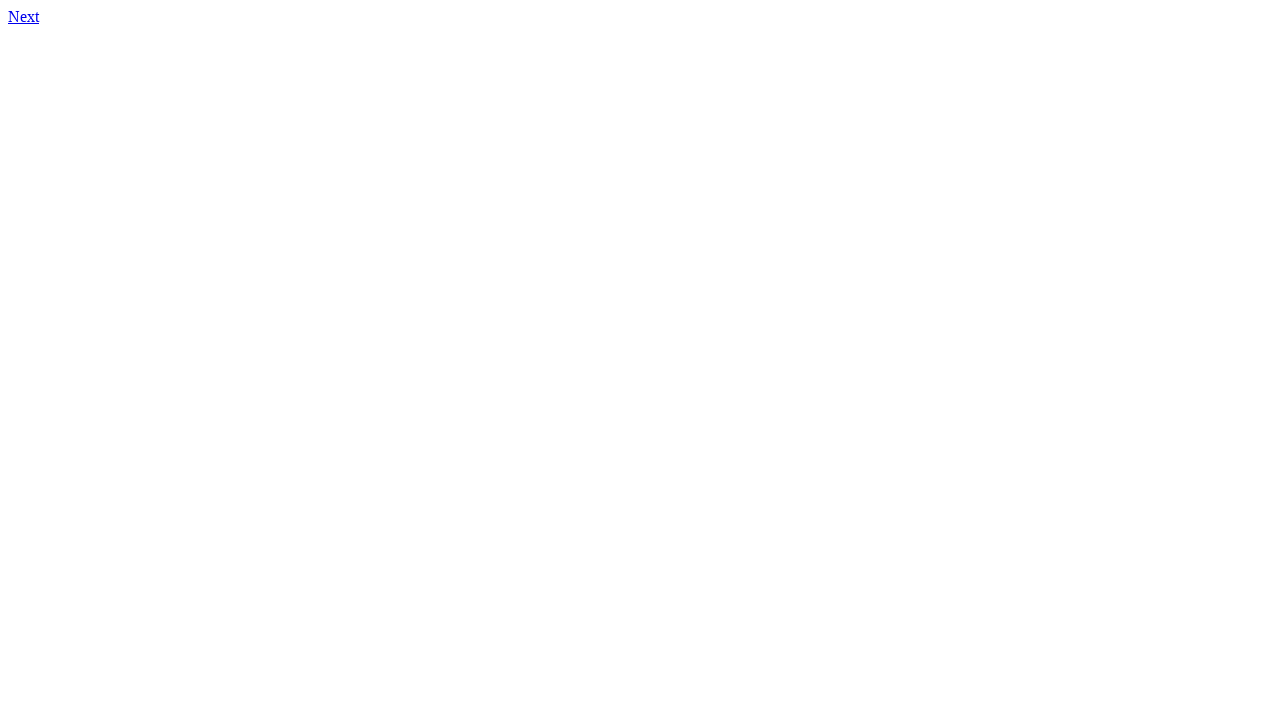

Link mismatch detected on page 17: expected http://qa-web-test-task.s3-website.eu-central-1.amazonaws.com/18.html, got 18.html
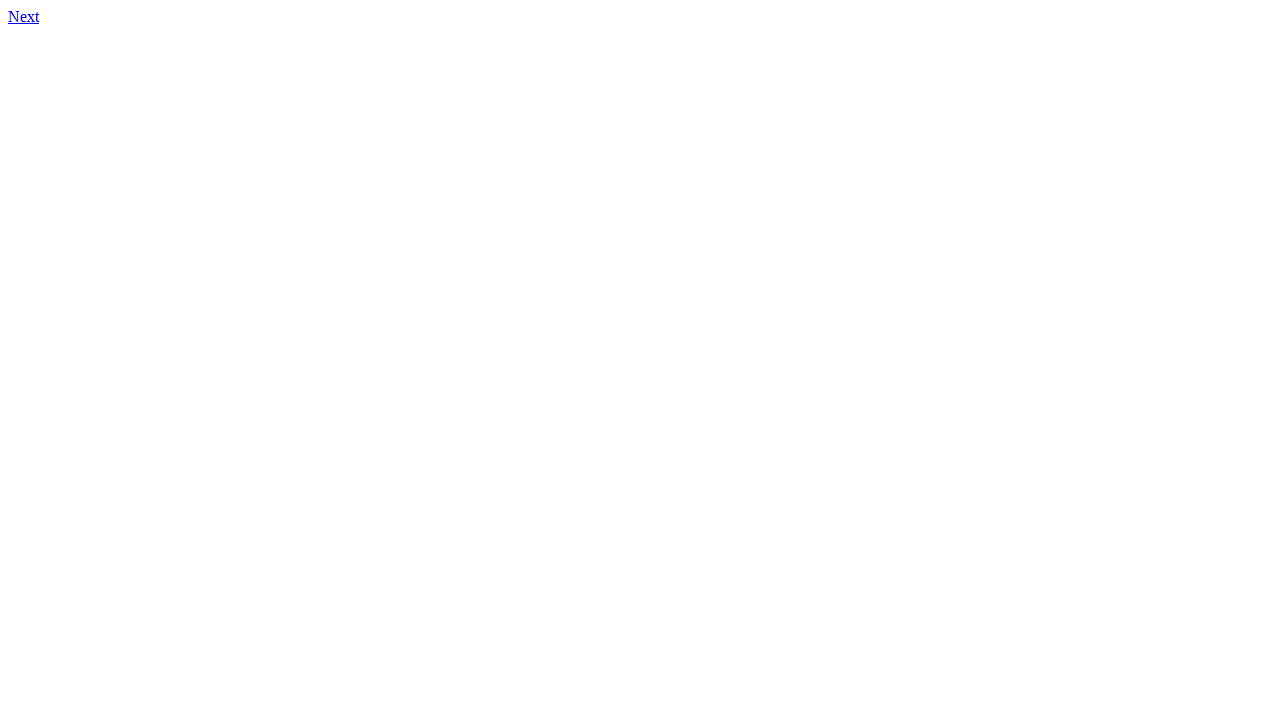

Navigated to page 18
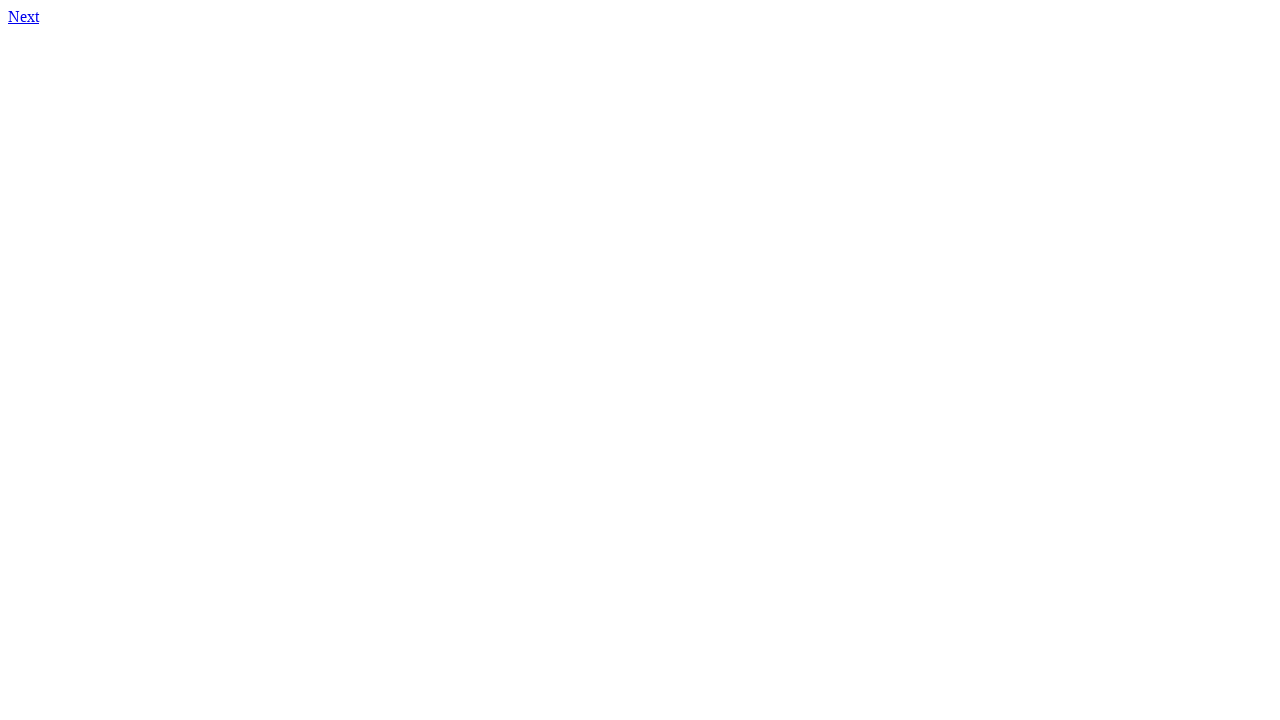

Retrieved content from page 18
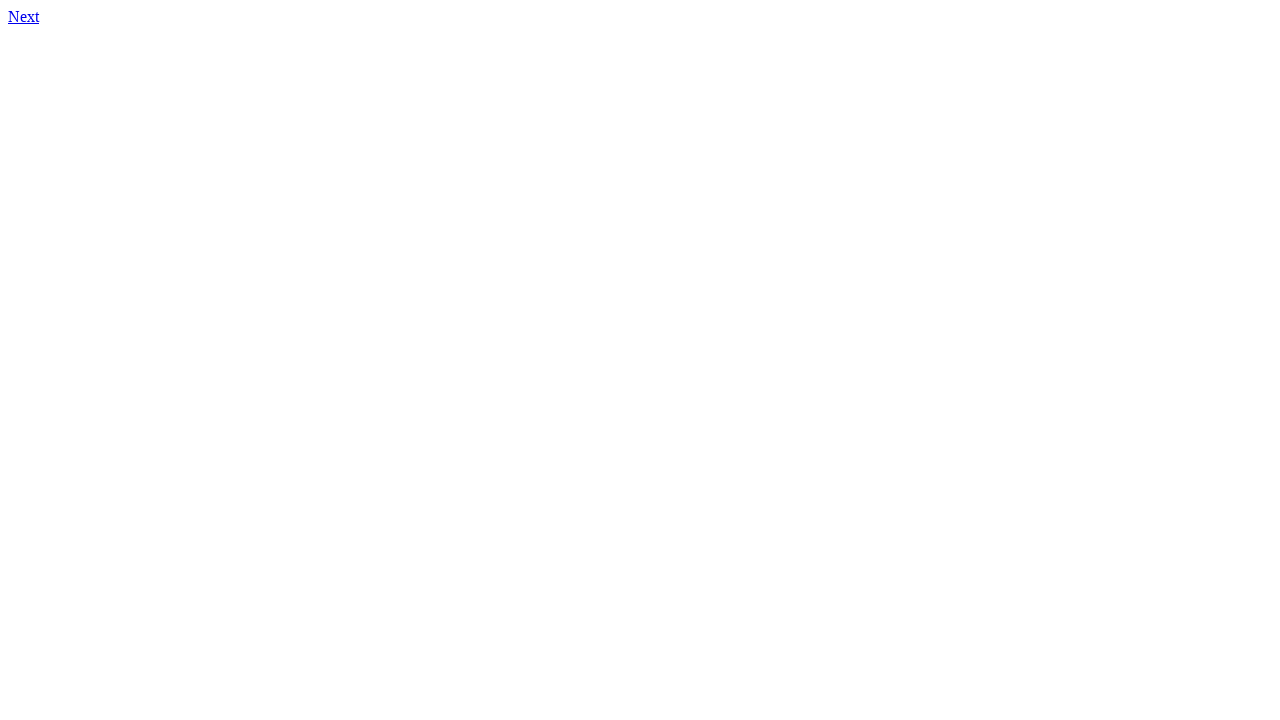

Located first link element on page 18
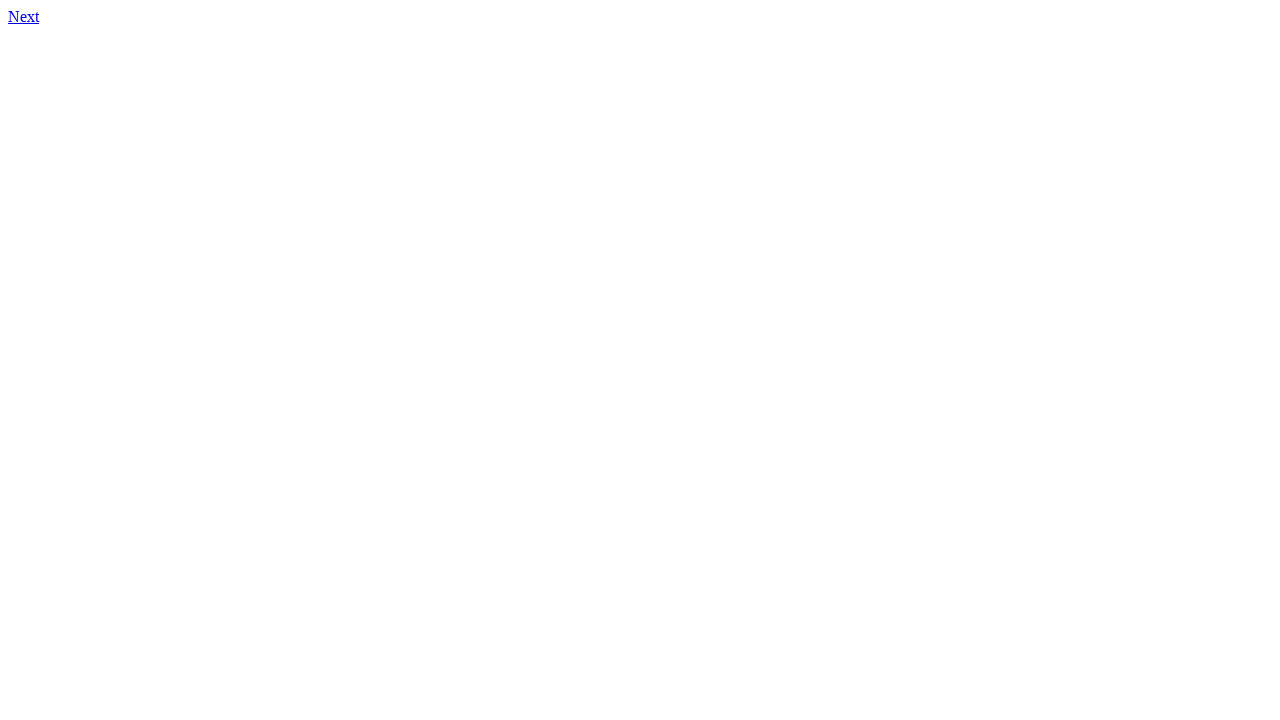

Retrieved href attribute from link on page 18: 19.html
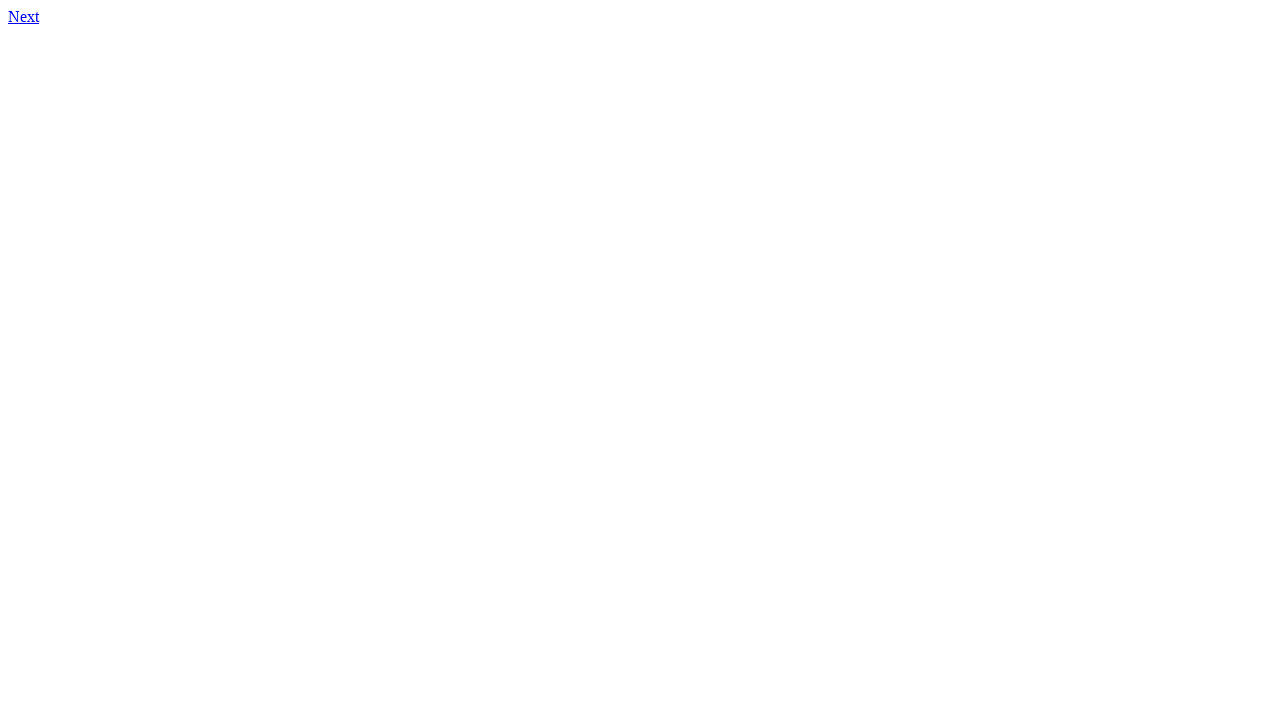

Link mismatch detected on page 18: expected http://qa-web-test-task.s3-website.eu-central-1.amazonaws.com/19.html, got 19.html
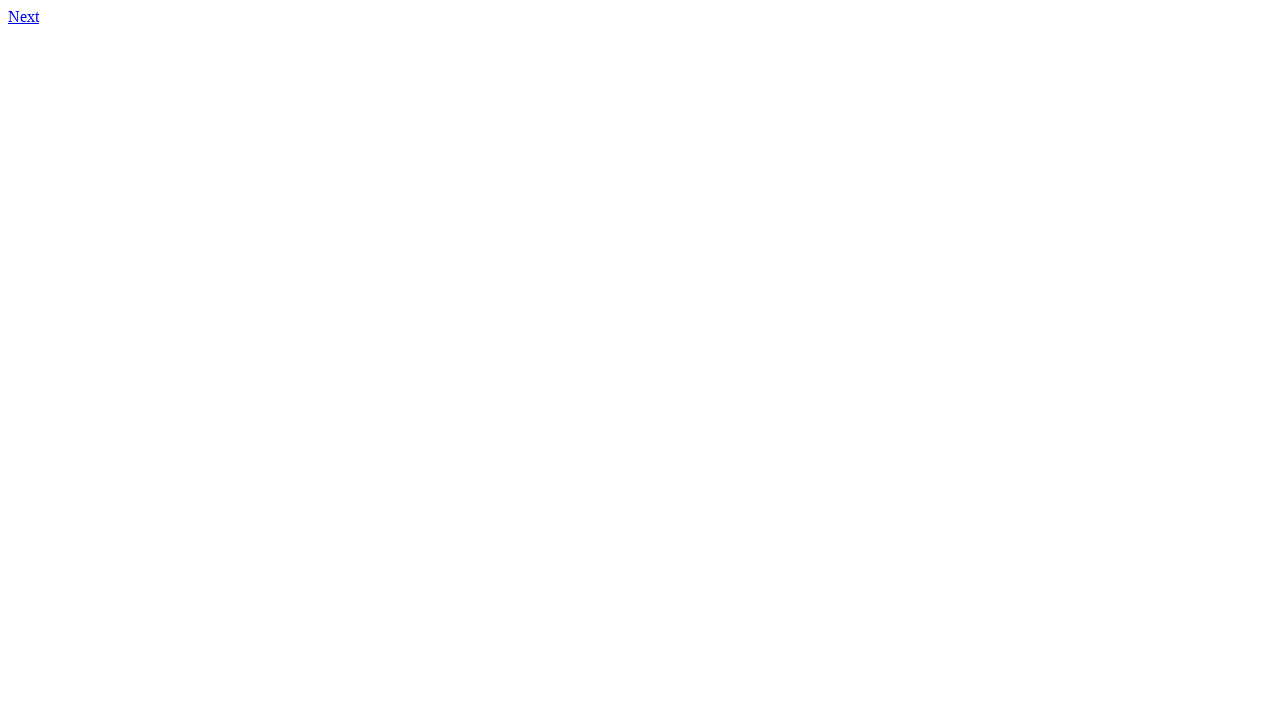

Navigated to page 19
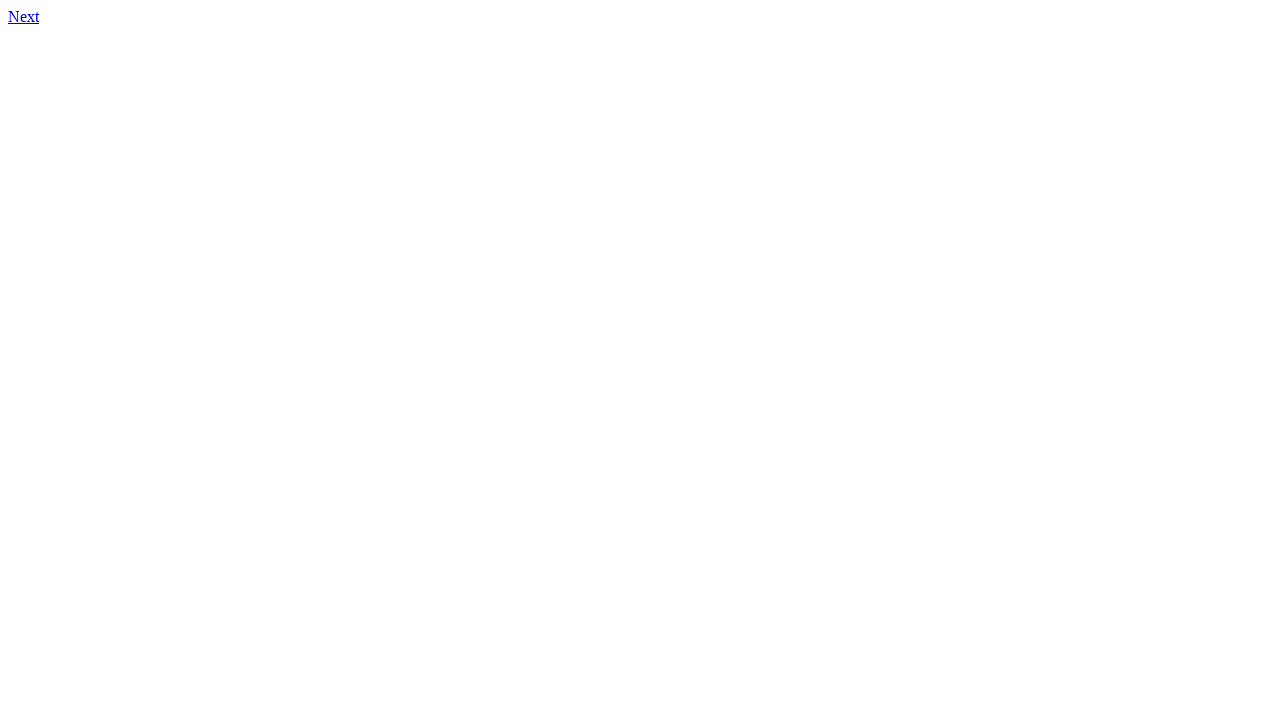

Retrieved content from page 19
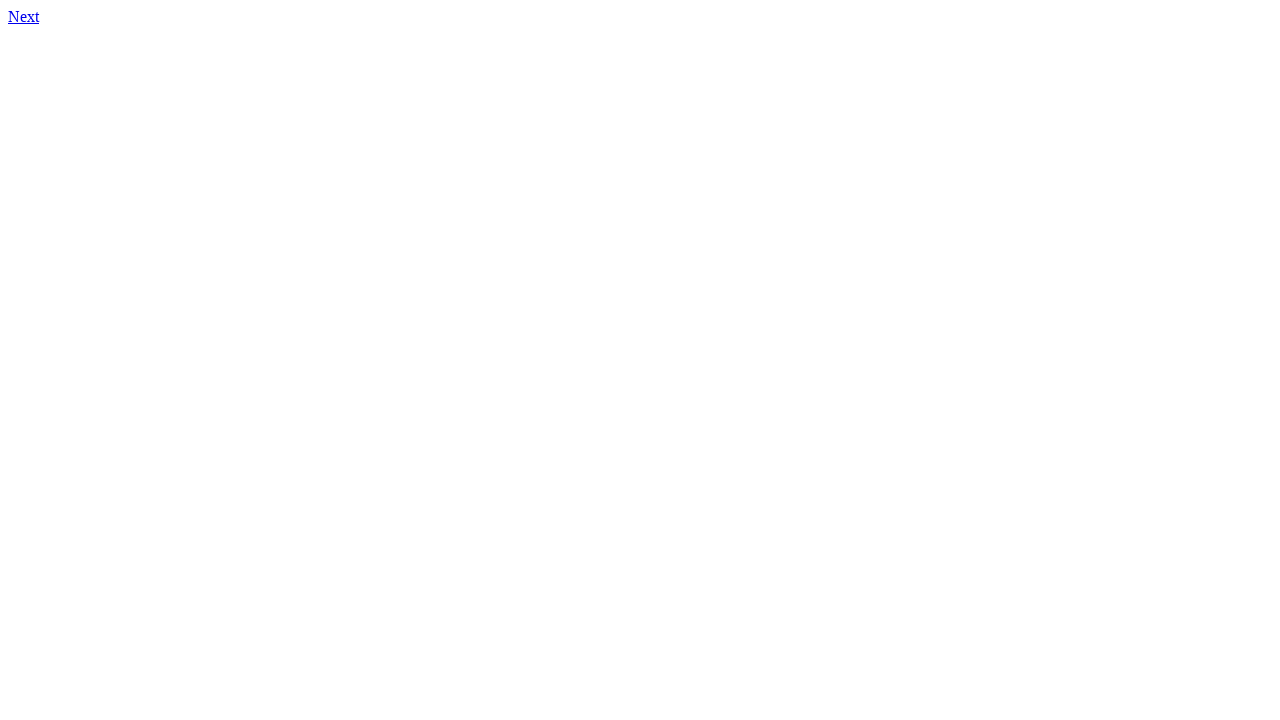

Located first link element on page 19
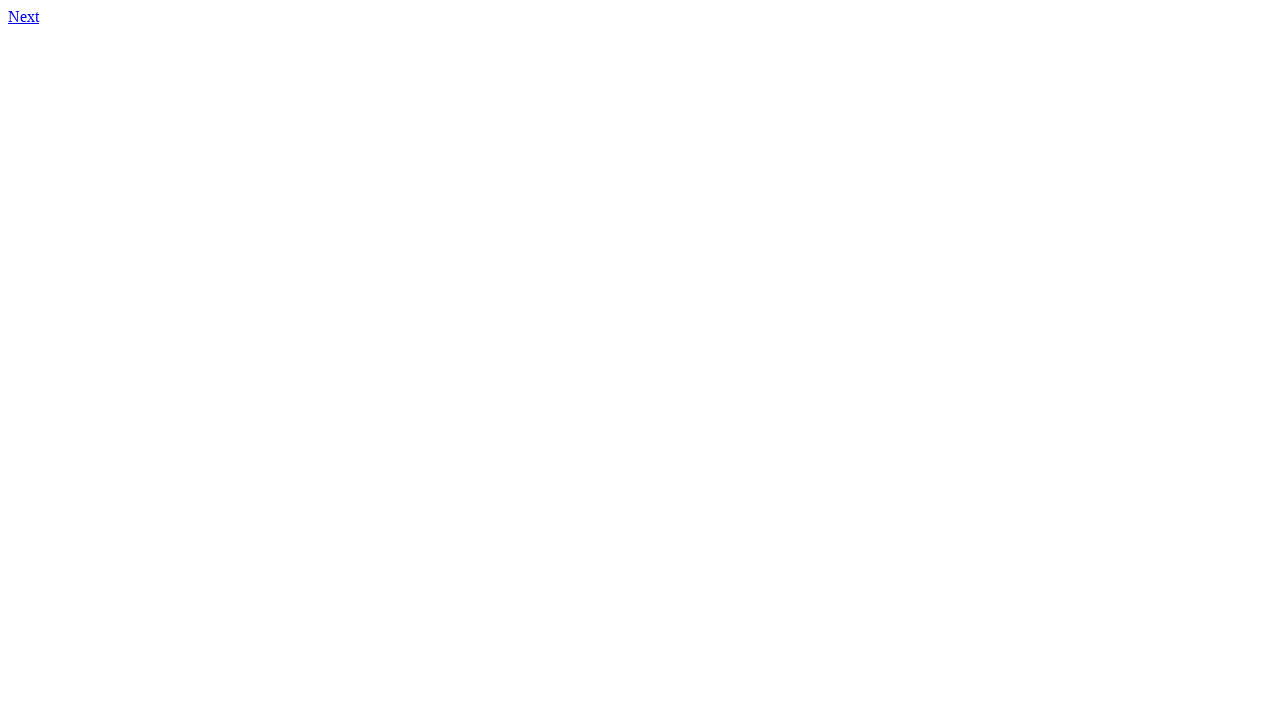

Retrieved href attribute from link on page 19: 20.html
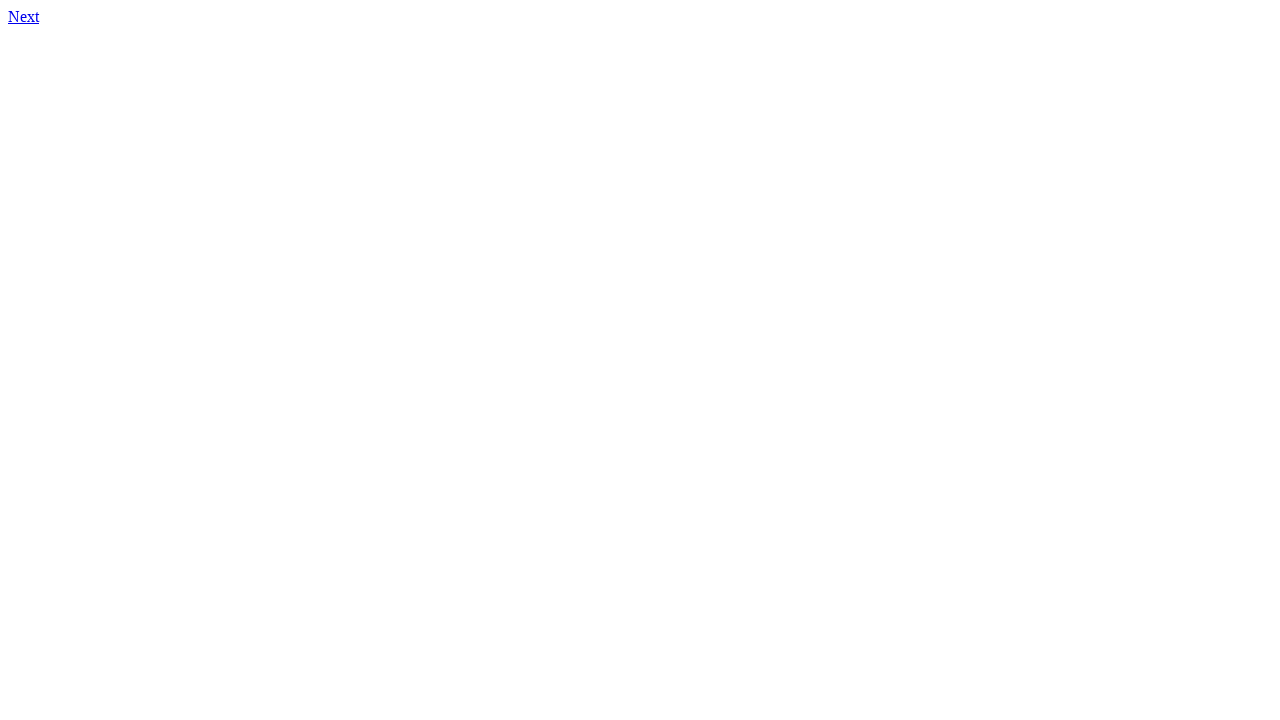

Link mismatch detected on page 19: expected http://qa-web-test-task.s3-website.eu-central-1.amazonaws.com/20.html, got 20.html
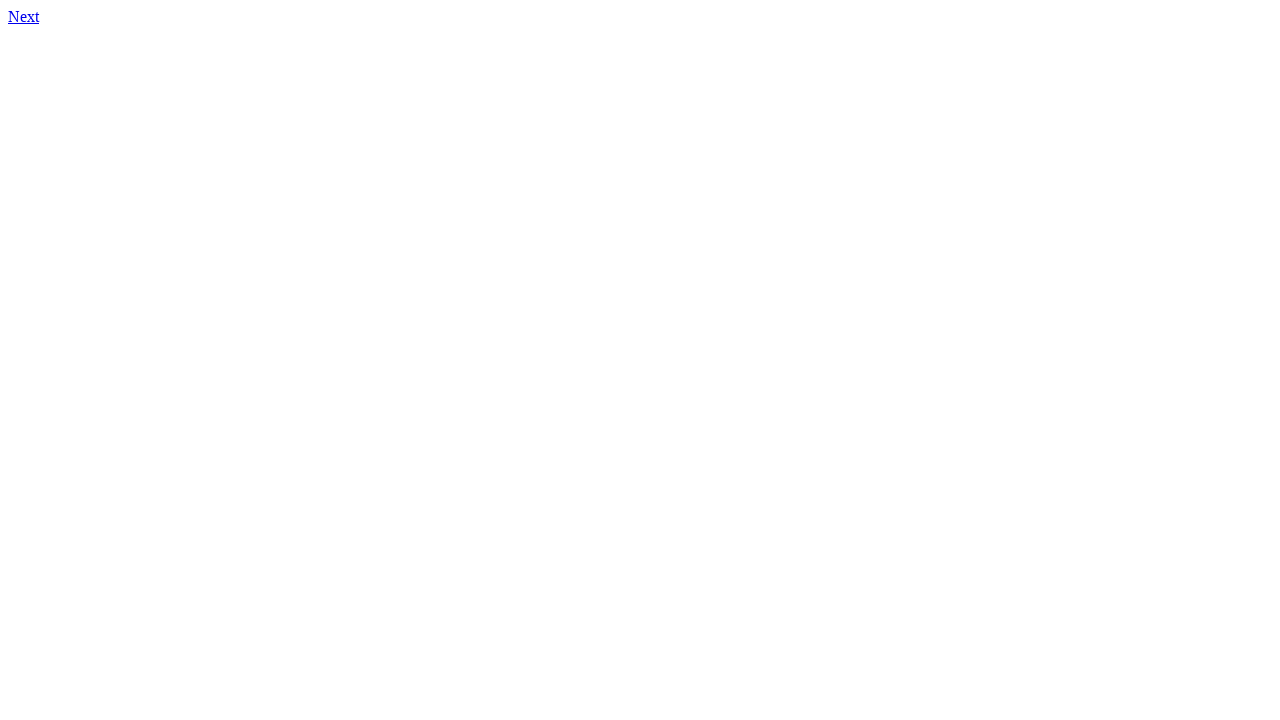

Navigated to page 20
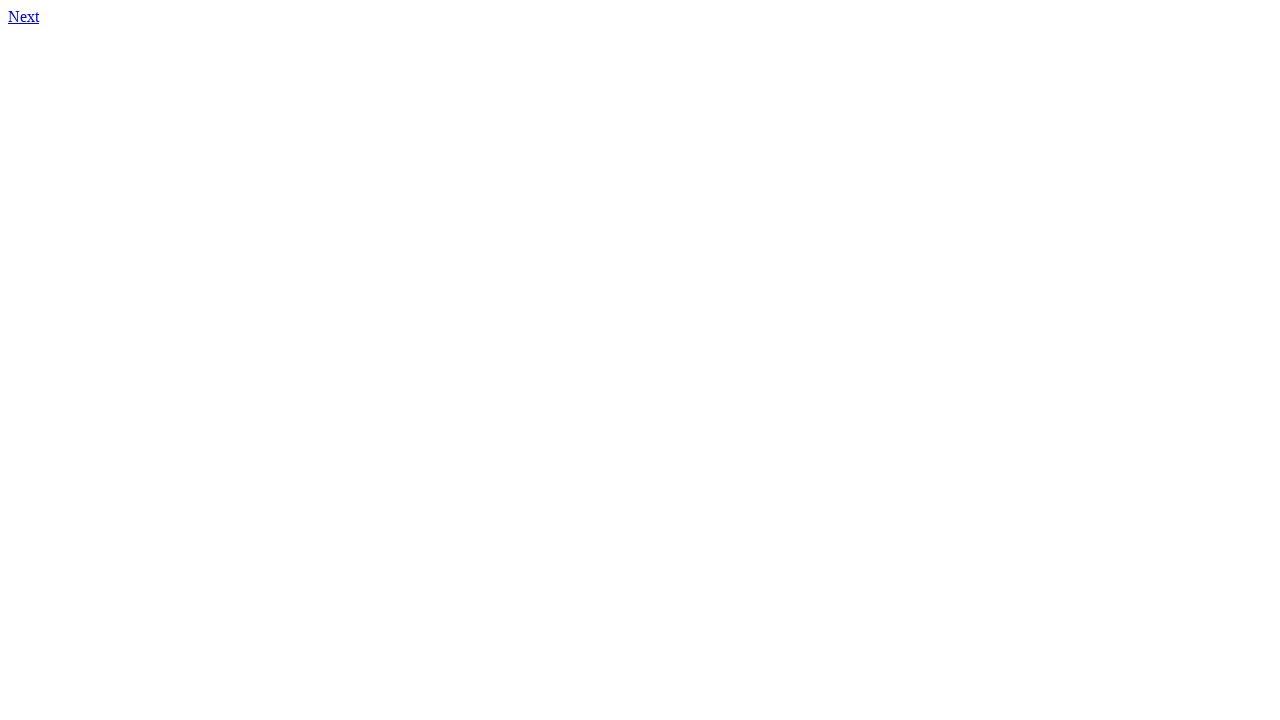

Retrieved content from page 20
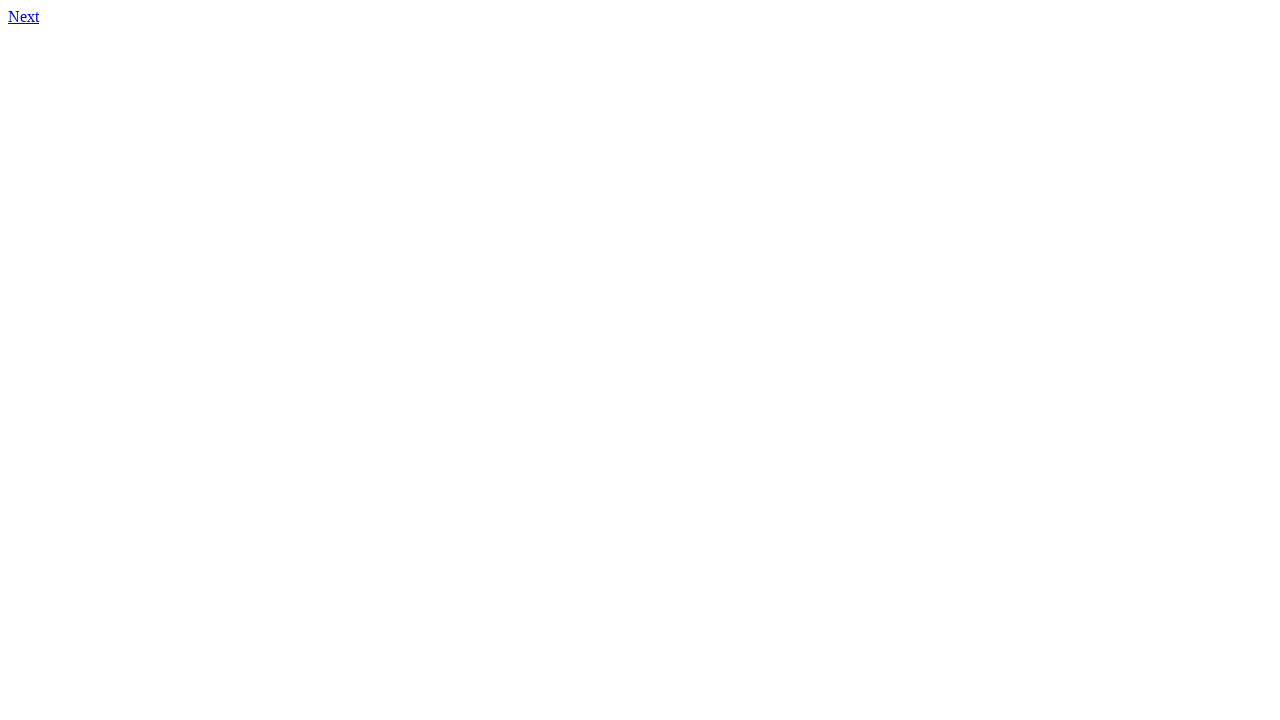

Located first link element on page 20
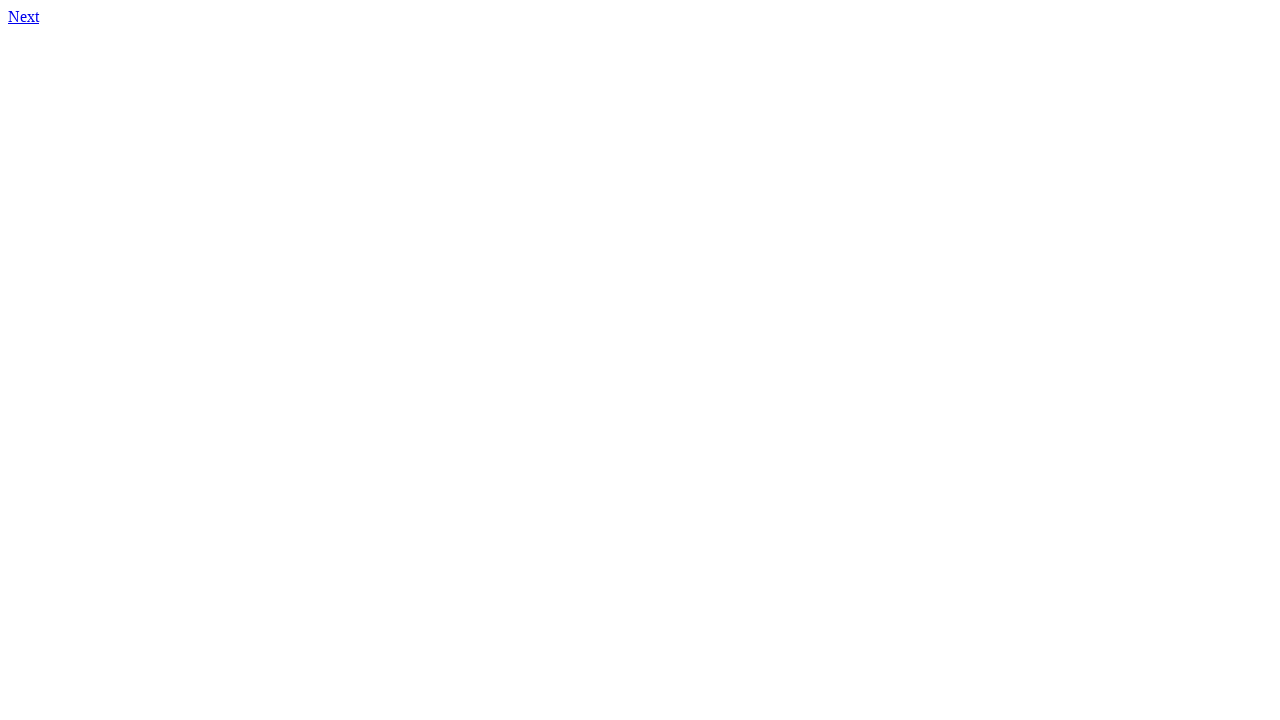

Retrieved href attribute from link on page 20: 21.html
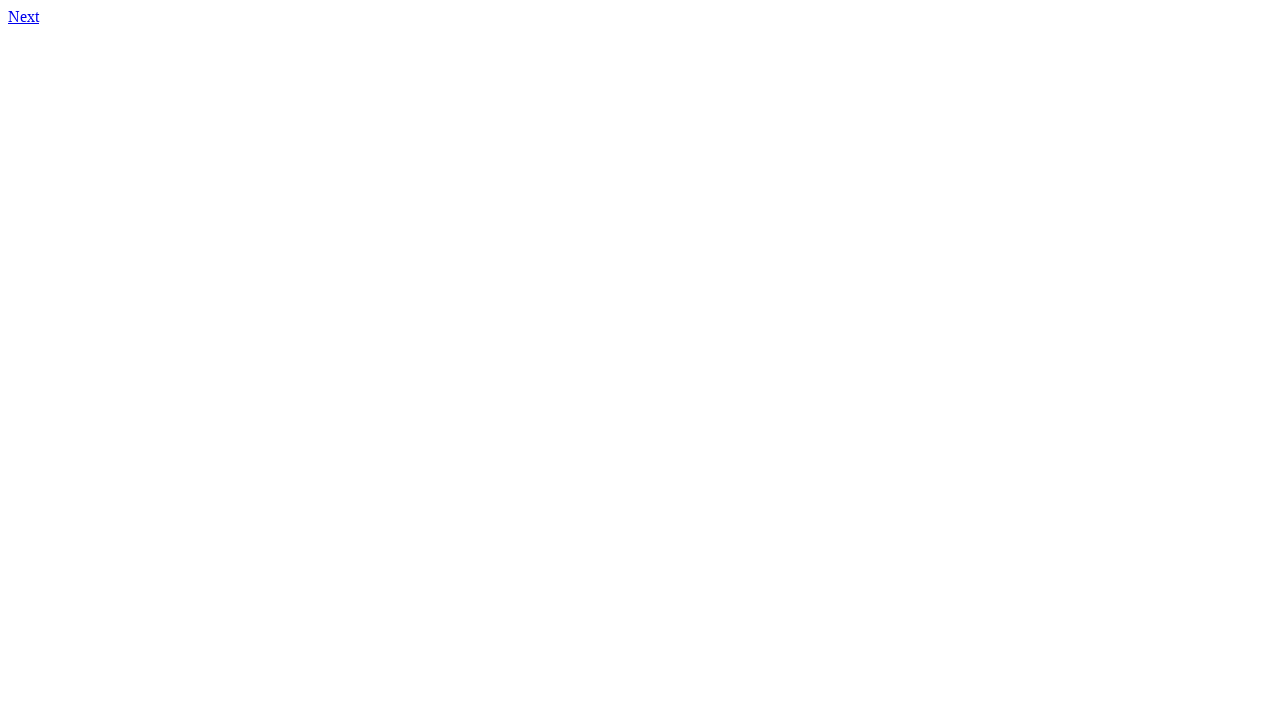

Link mismatch detected on page 20: expected http://qa-web-test-task.s3-website.eu-central-1.amazonaws.com/21.html, got 21.html
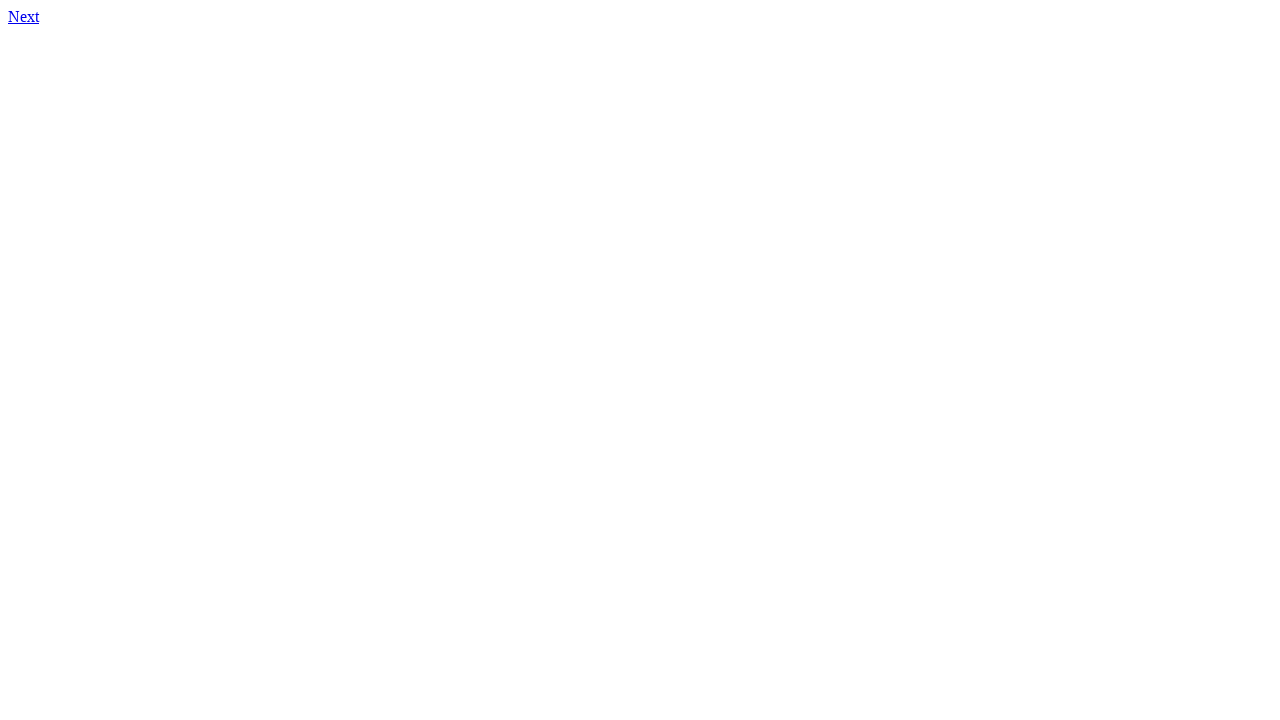

Navigated to page 21
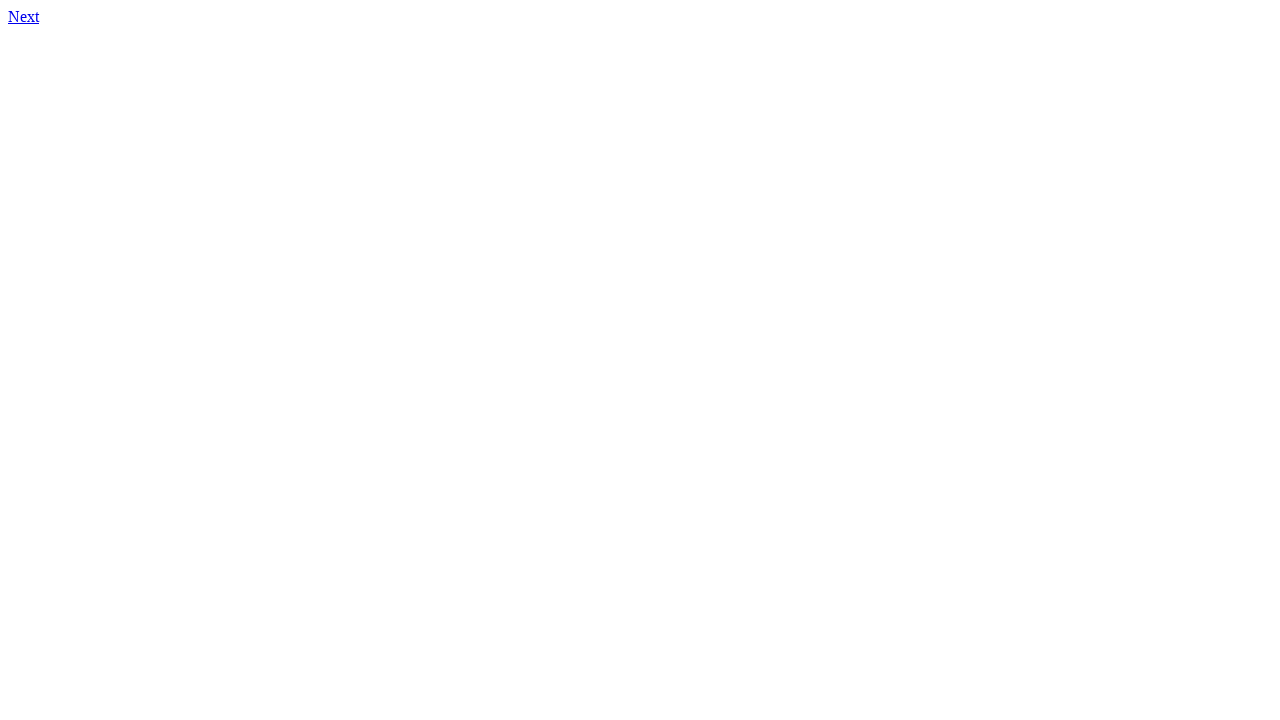

Retrieved content from page 21
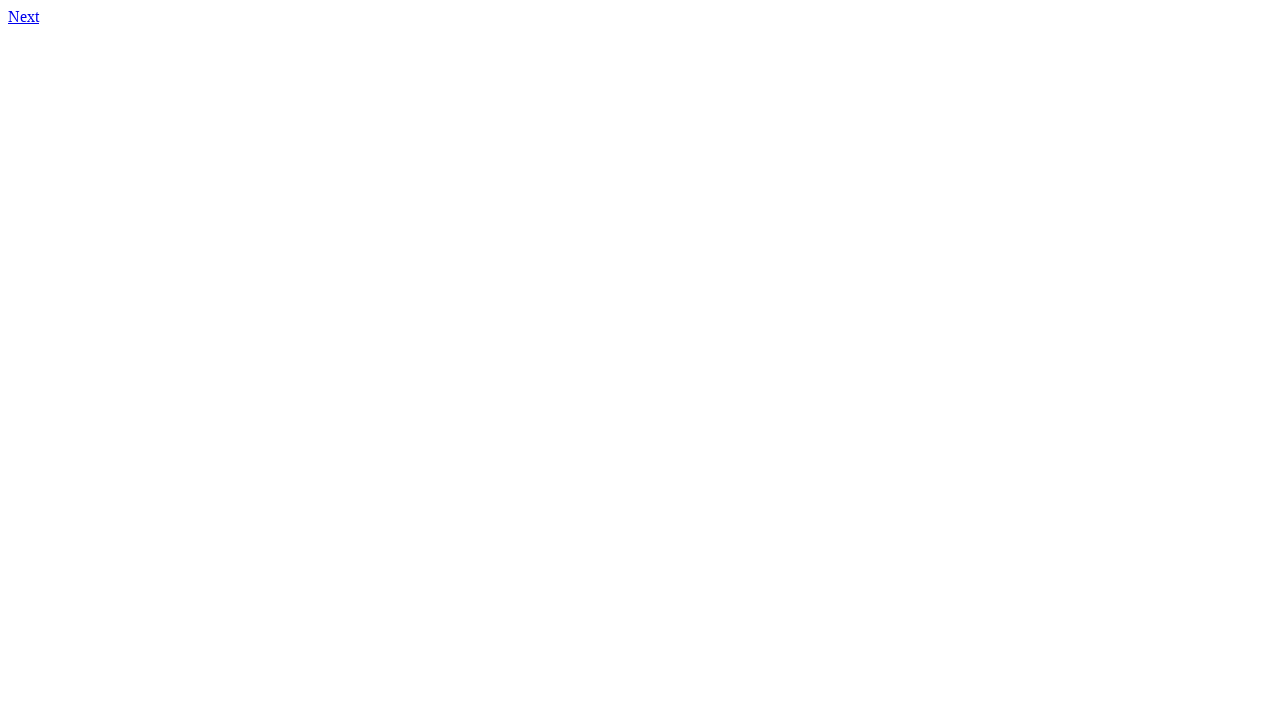

Located first link element on page 21
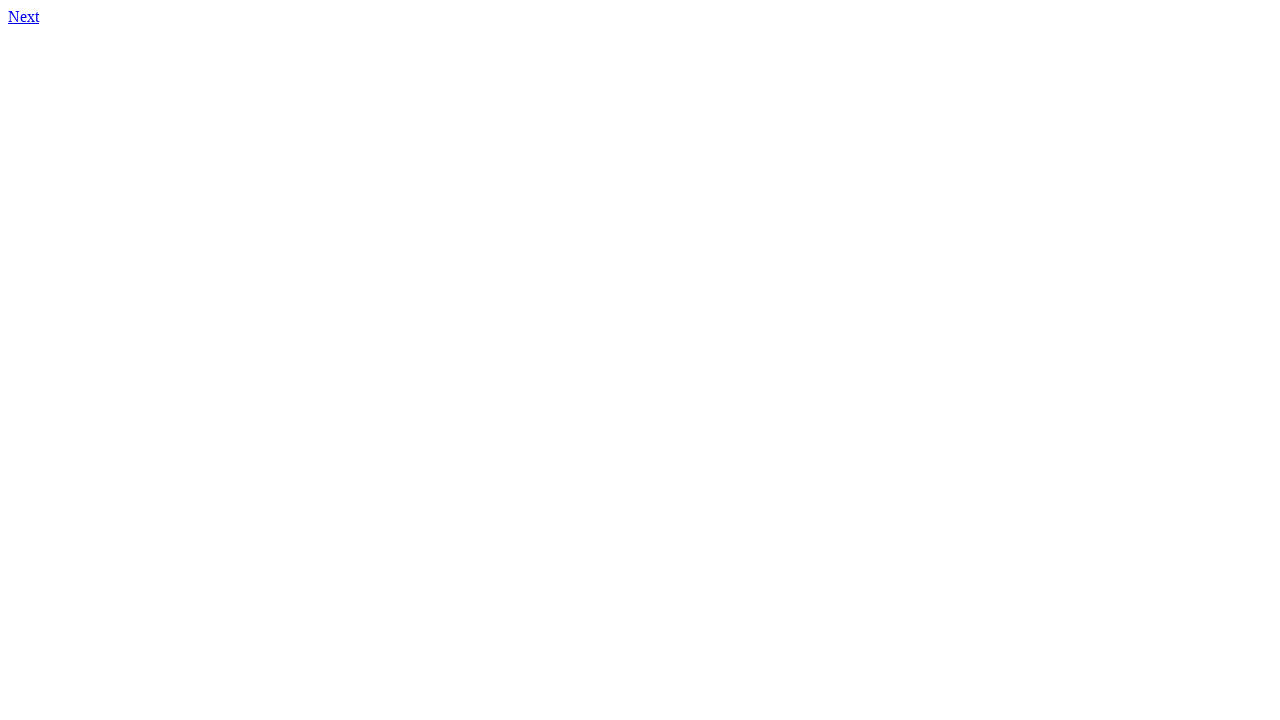

Retrieved href attribute from link on page 21: 22.html
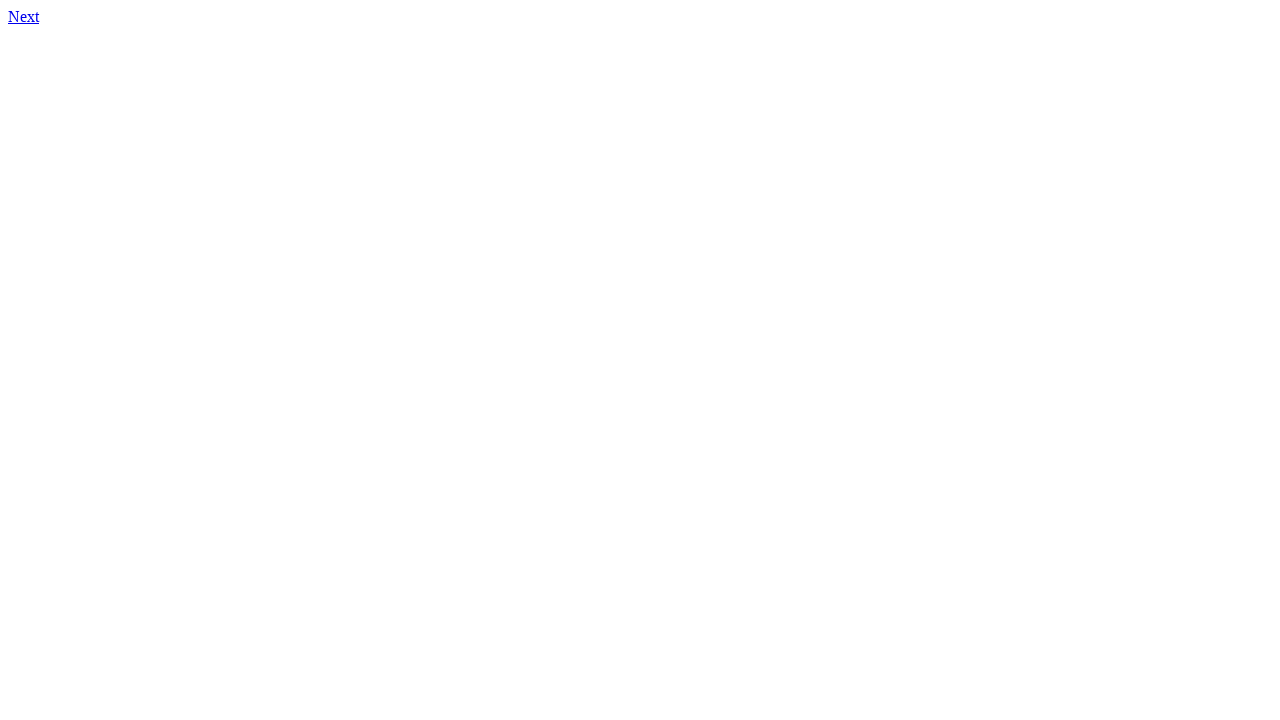

Link mismatch detected on page 21: expected http://qa-web-test-task.s3-website.eu-central-1.amazonaws.com/22.html, got 22.html
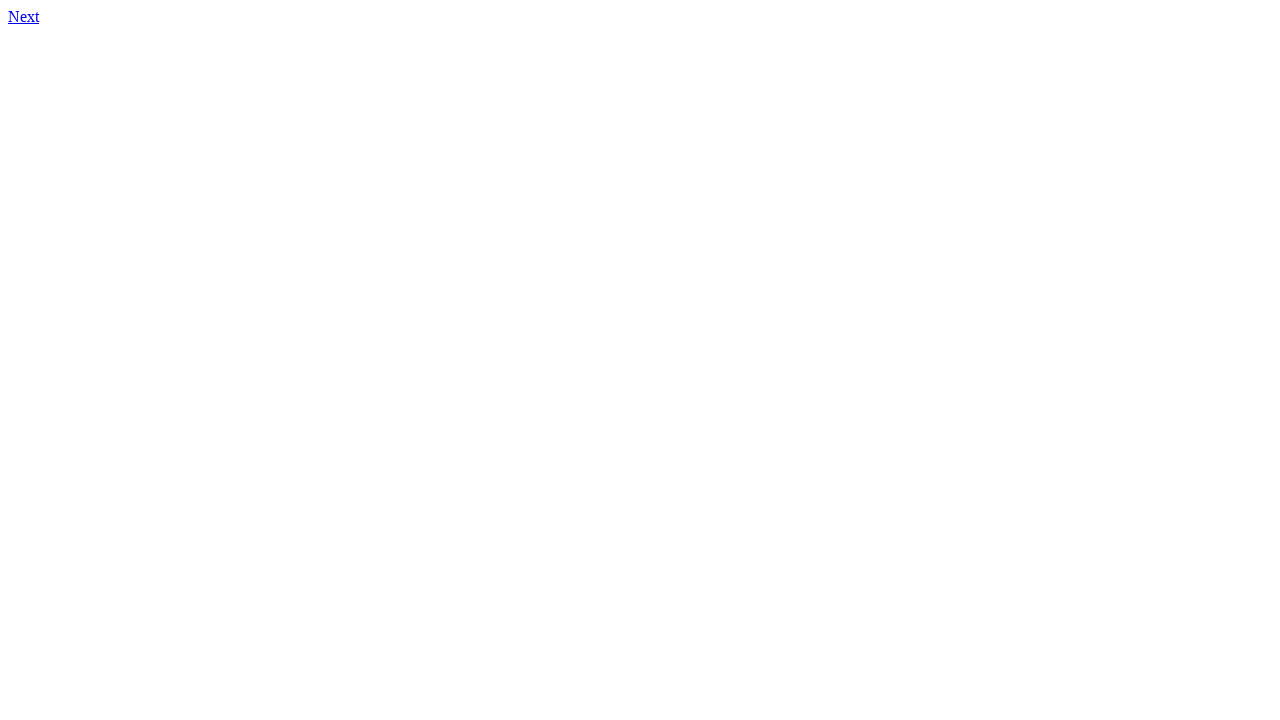

Navigated to page 22
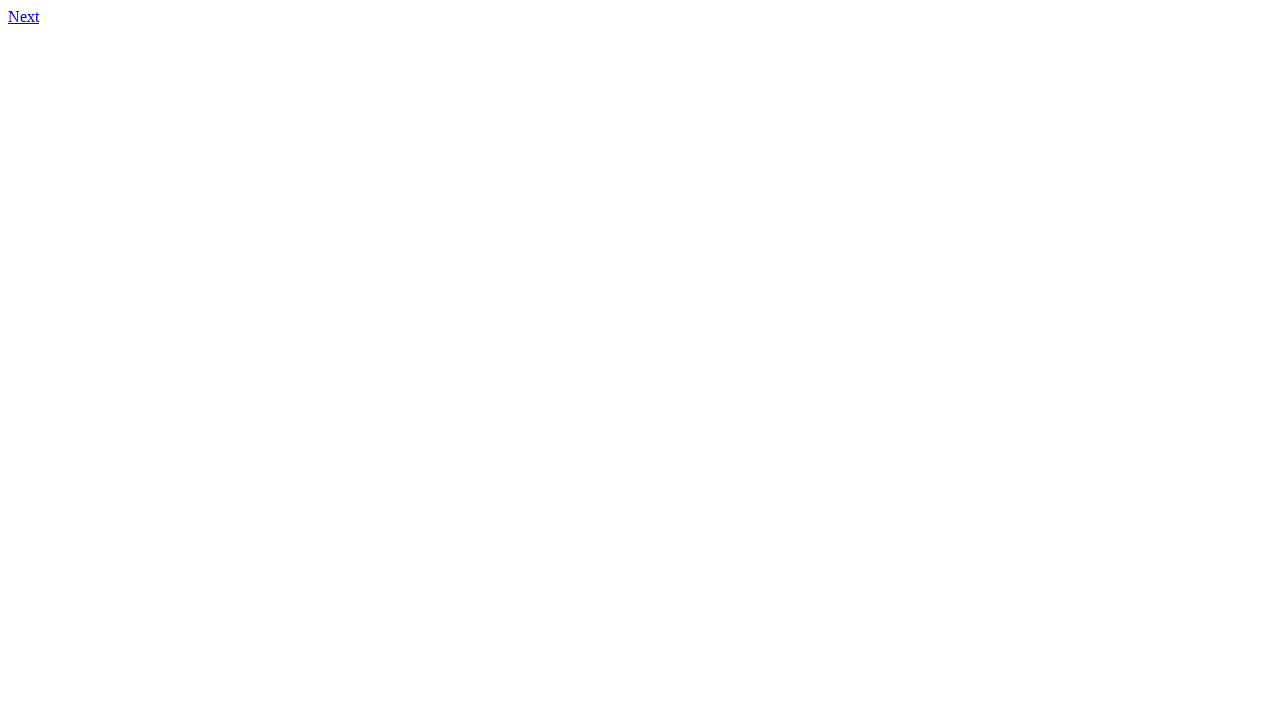

Retrieved content from page 22
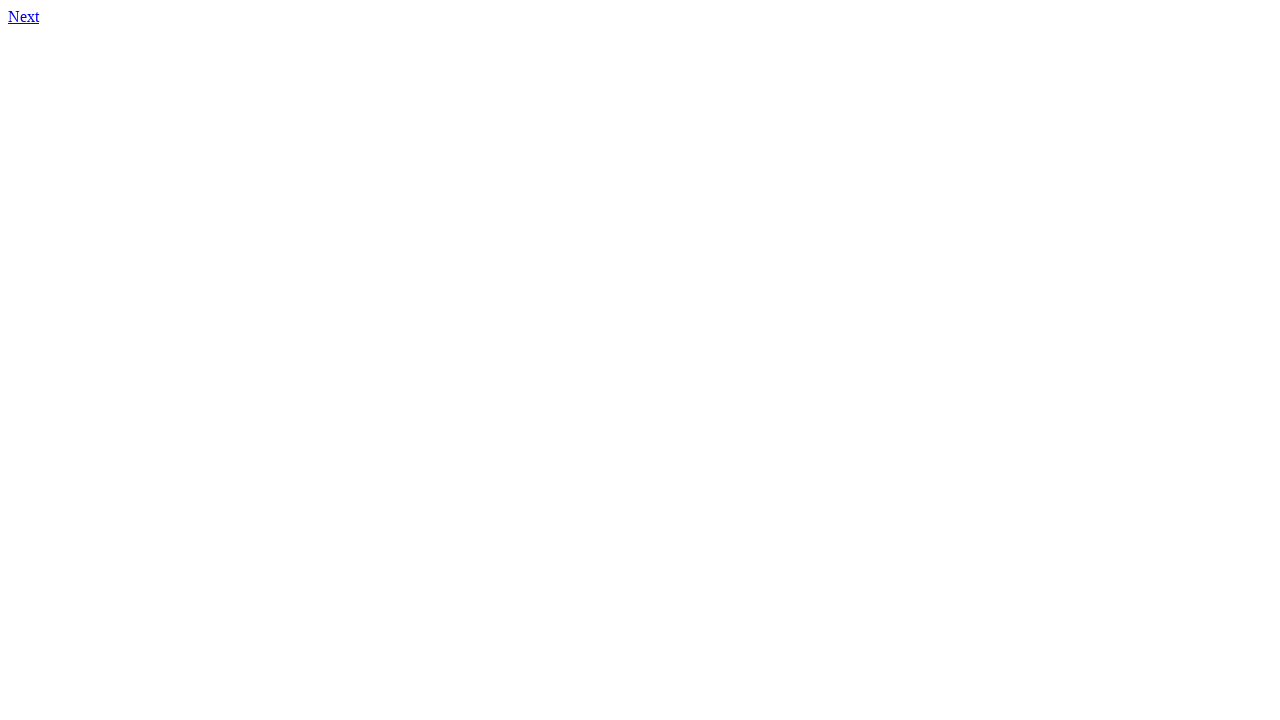

Located first link element on page 22
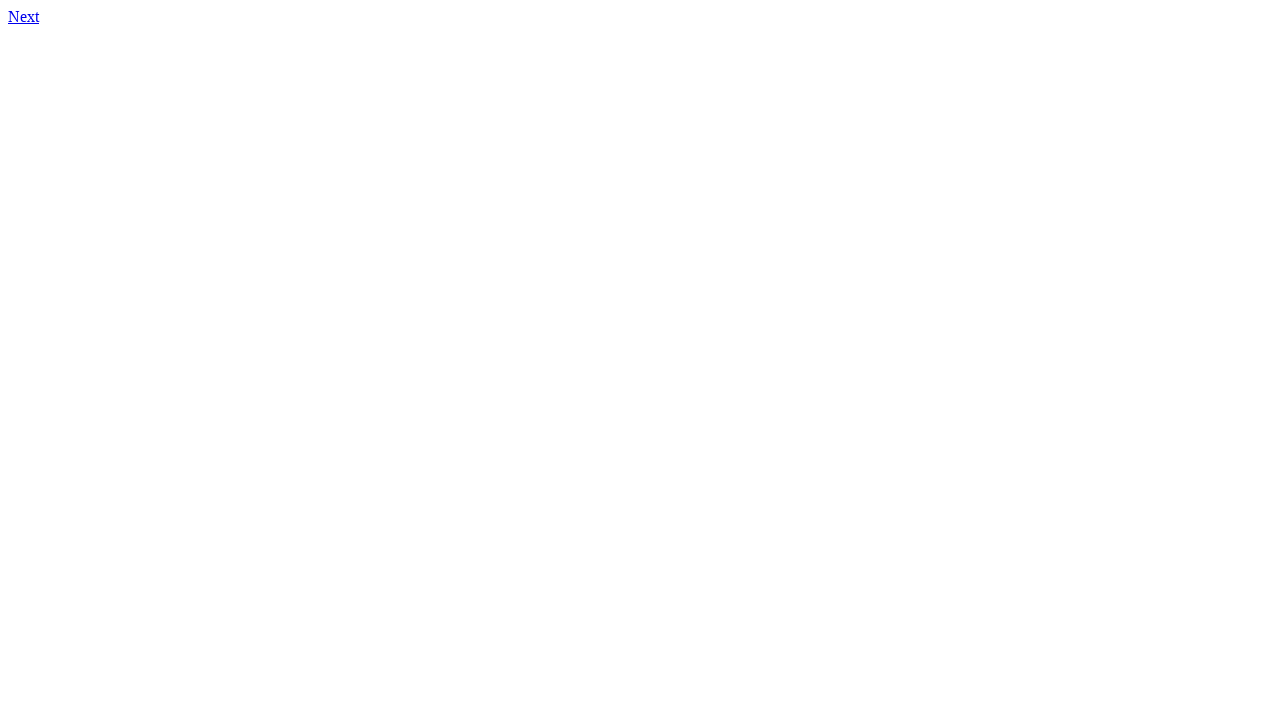

Retrieved href attribute from link on page 22: 23.html
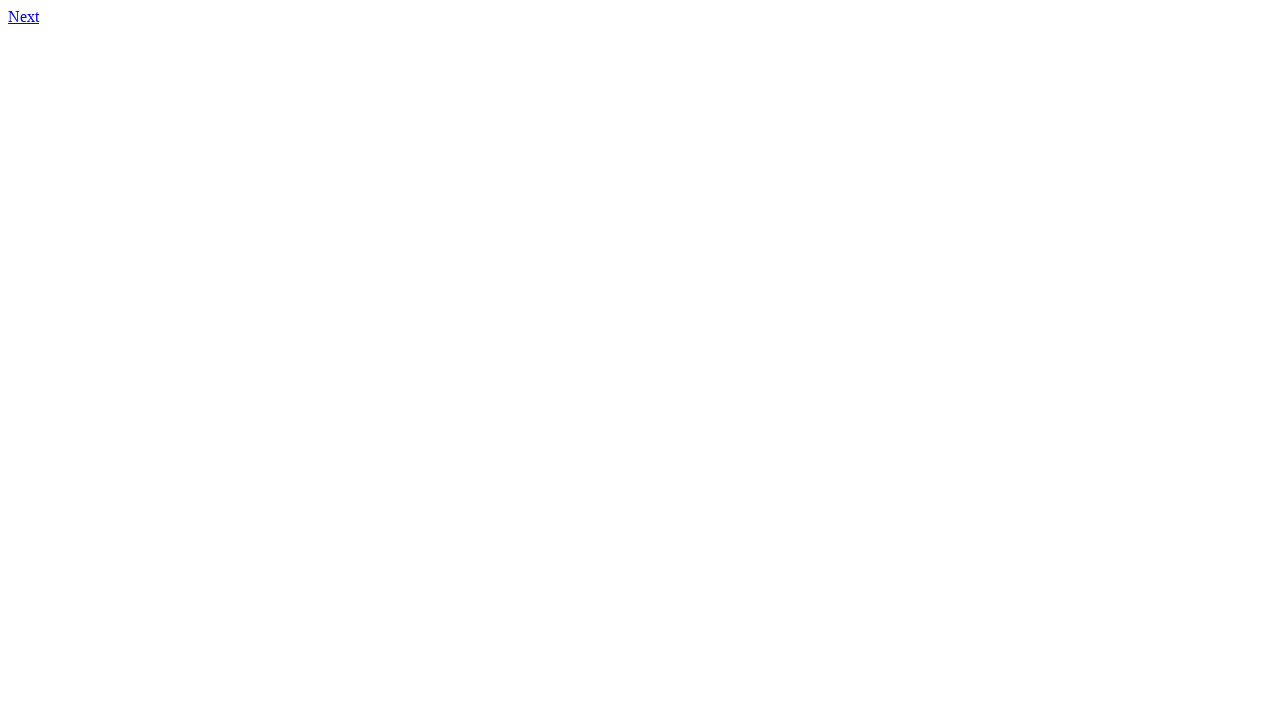

Link mismatch detected on page 22: expected http://qa-web-test-task.s3-website.eu-central-1.amazonaws.com/23.html, got 23.html
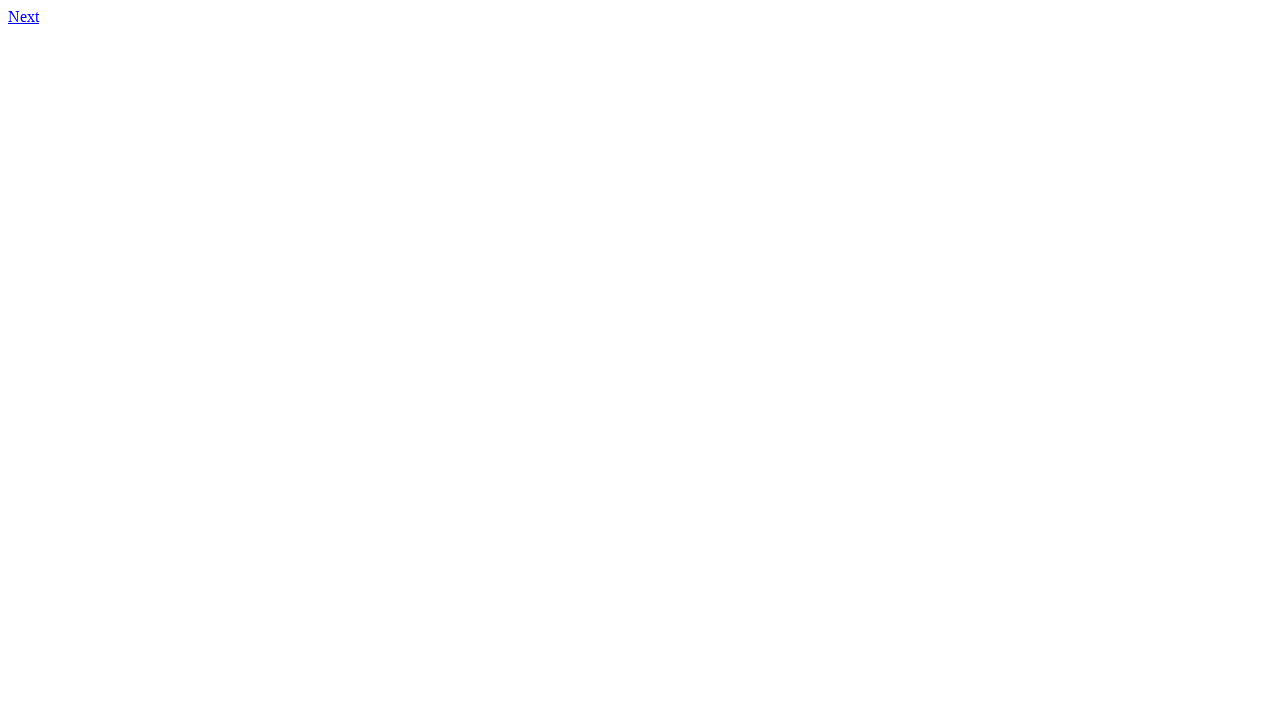

Navigated to page 23
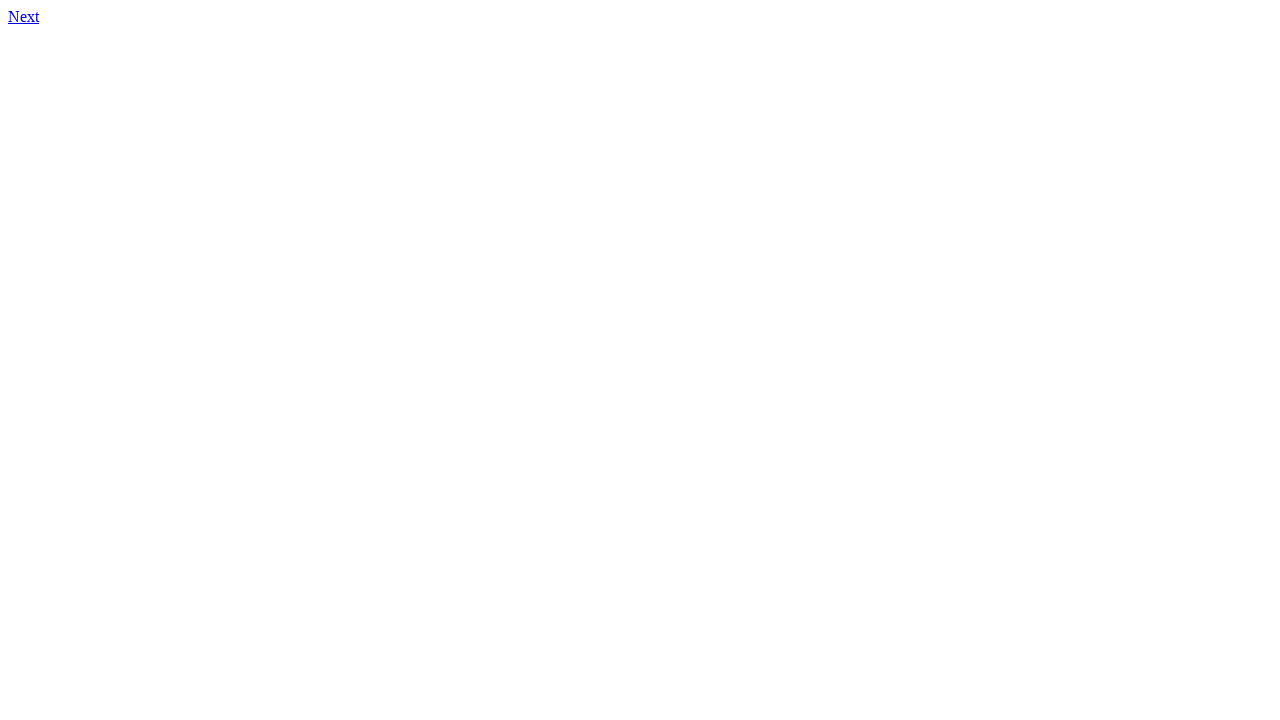

Retrieved content from page 23
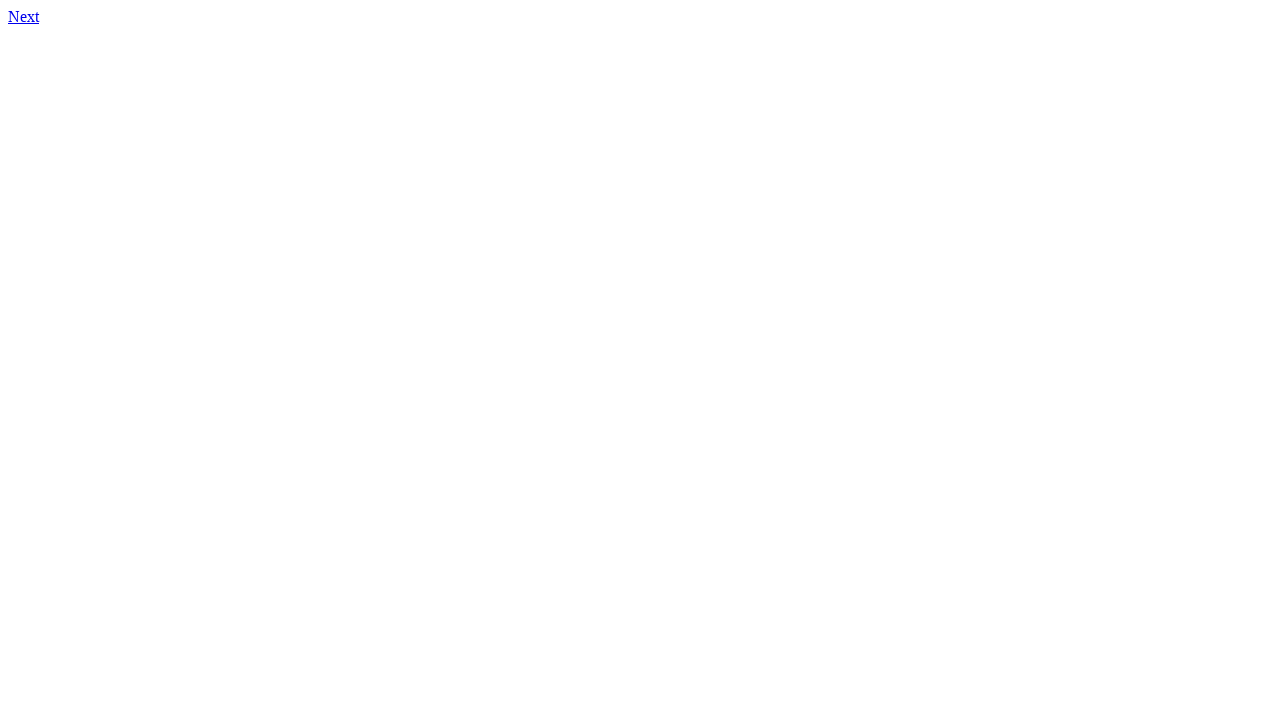

Located first link element on page 23
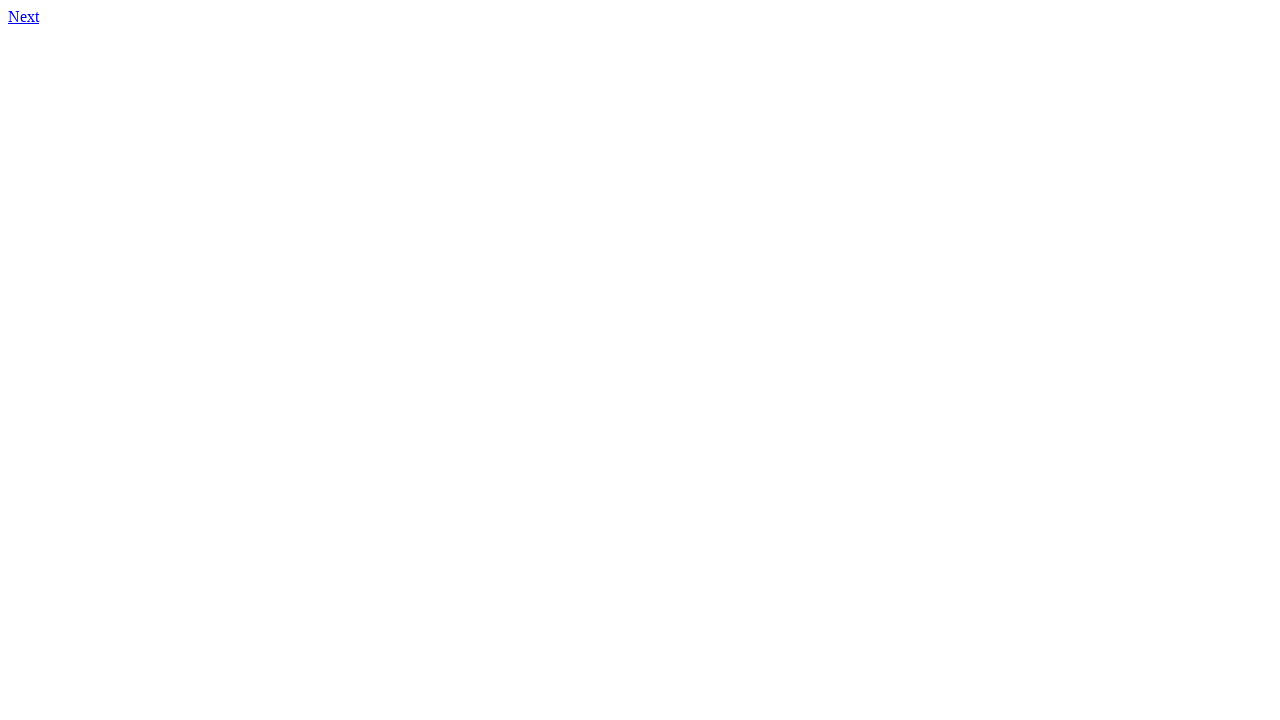

Retrieved href attribute from link on page 23: 24.html
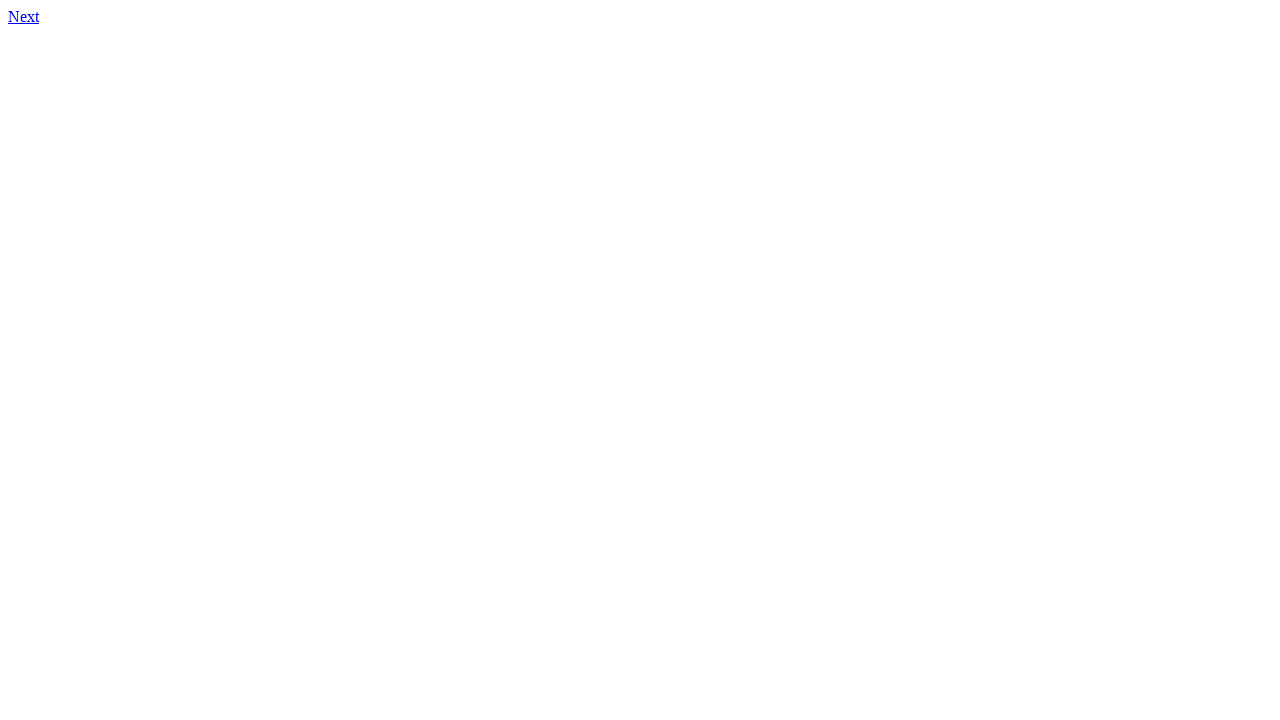

Link mismatch detected on page 23: expected http://qa-web-test-task.s3-website.eu-central-1.amazonaws.com/24.html, got 24.html
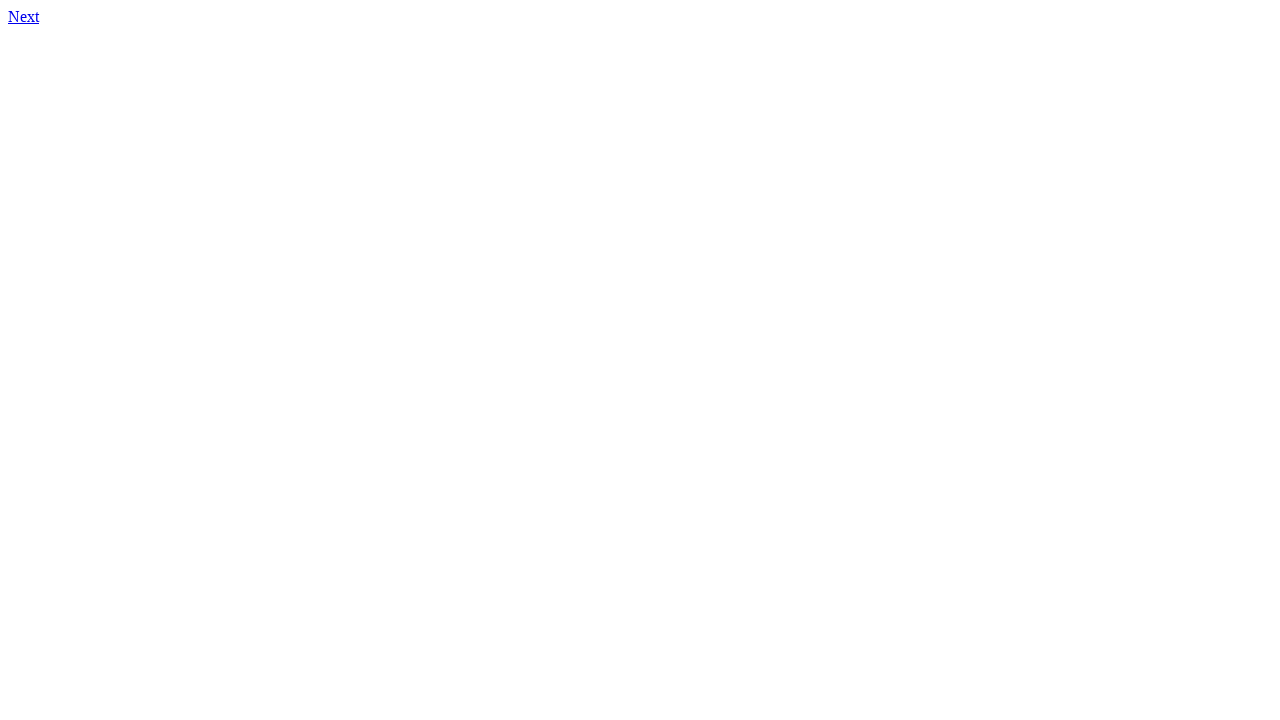

Navigated to page 24
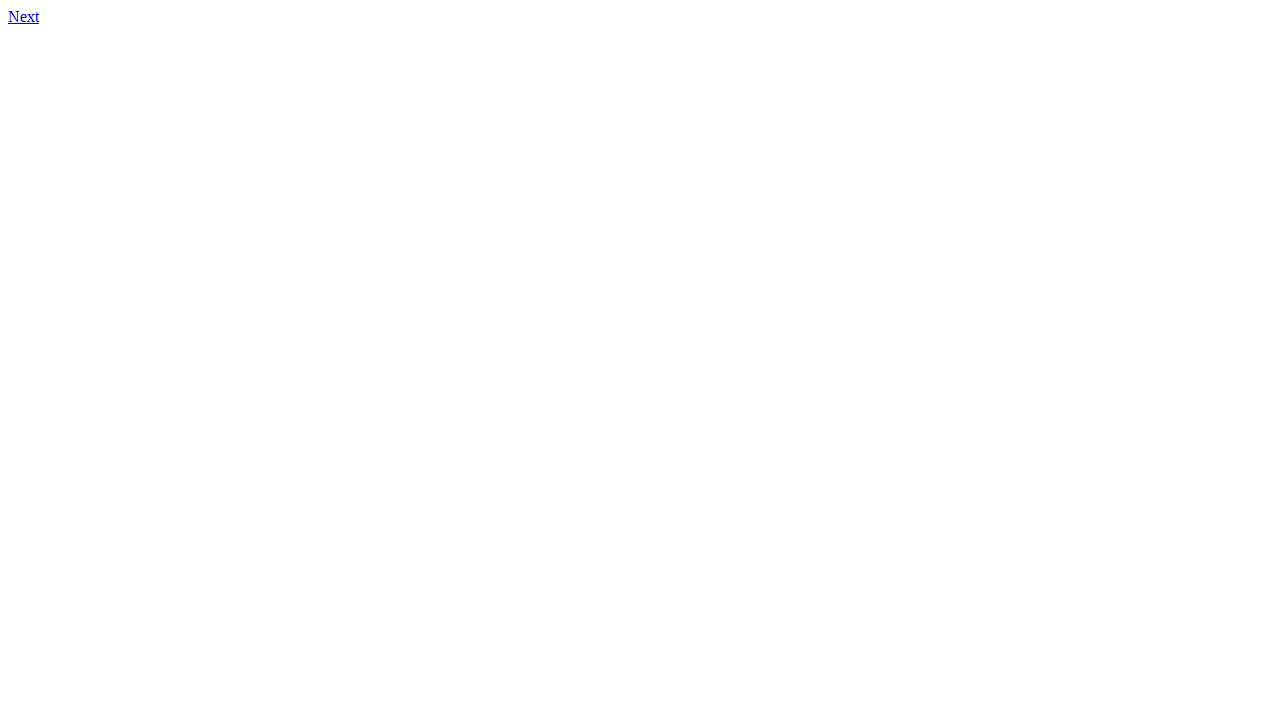

Retrieved content from page 24
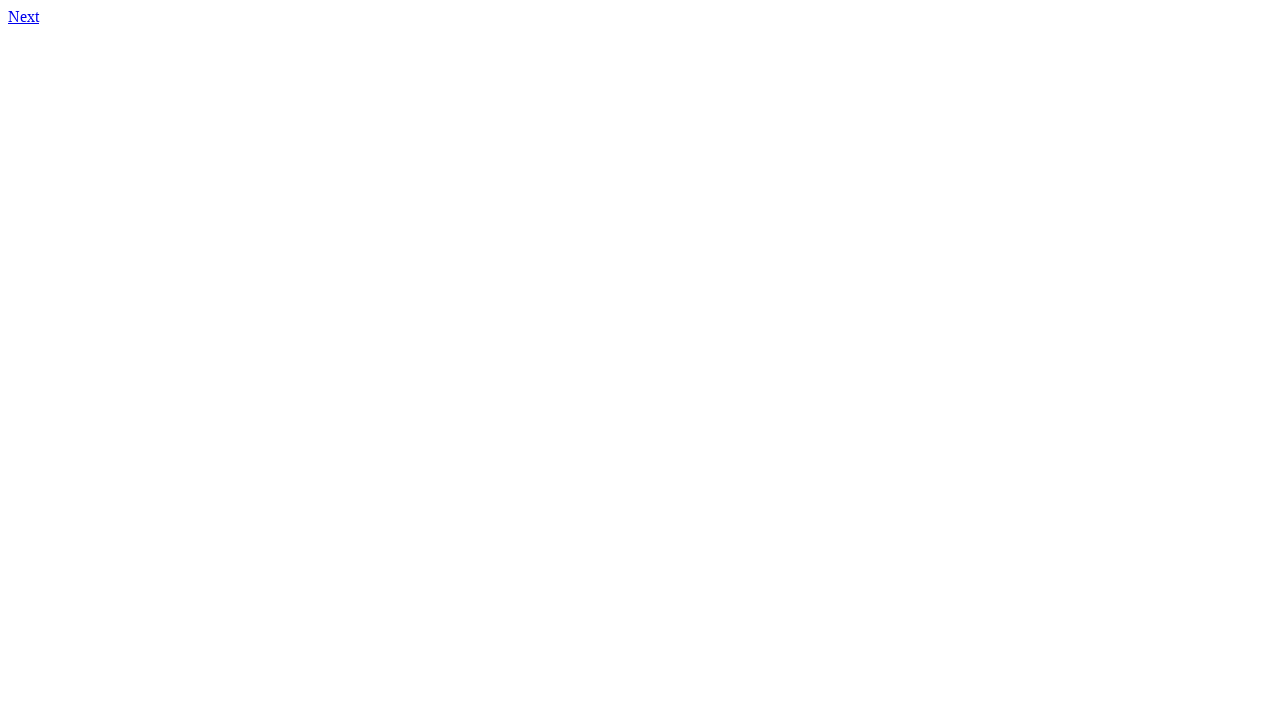

Located first link element on page 24
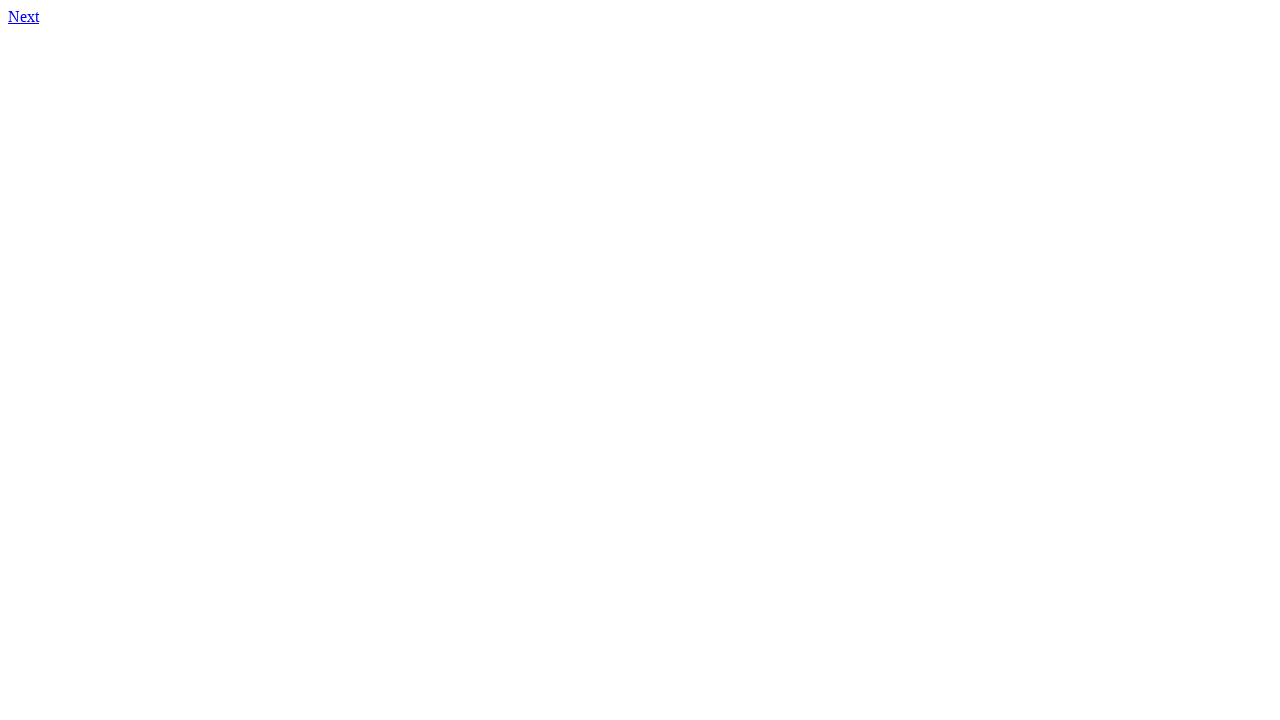

Retrieved href attribute from link on page 24: 25.html
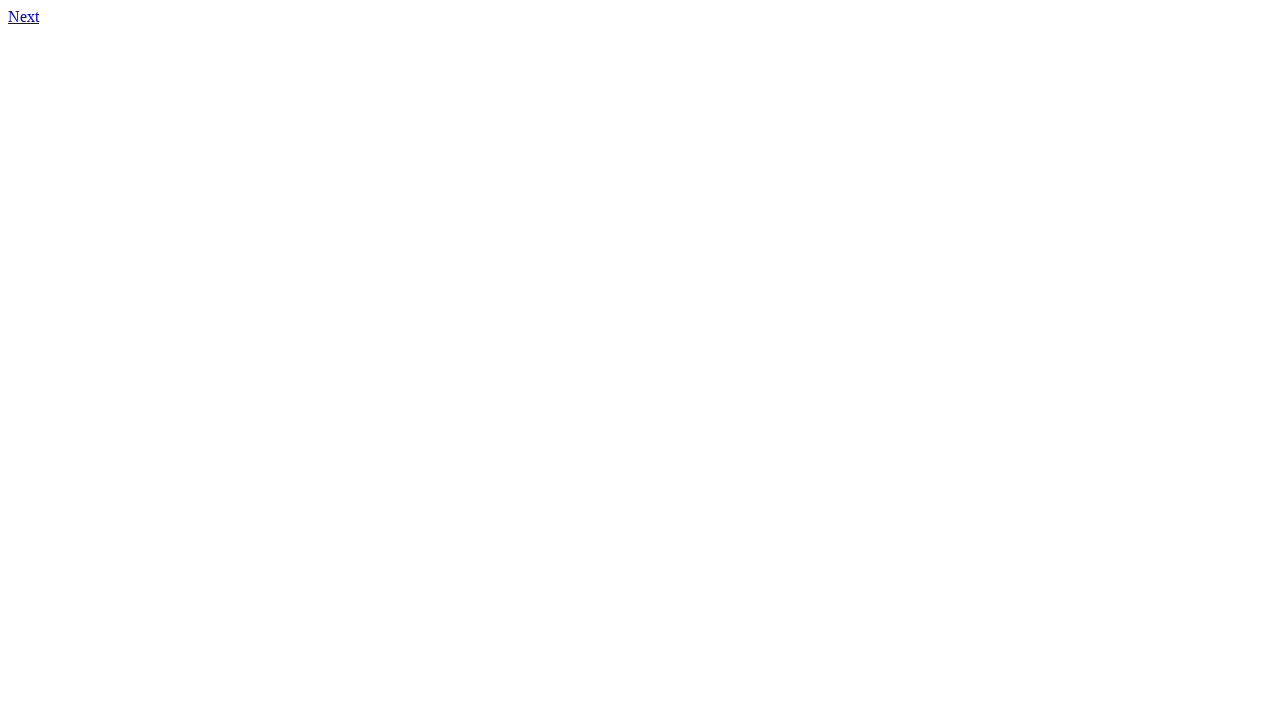

Link mismatch detected on page 24: expected http://qa-web-test-task.s3-website.eu-central-1.amazonaws.com/25.html, got 25.html
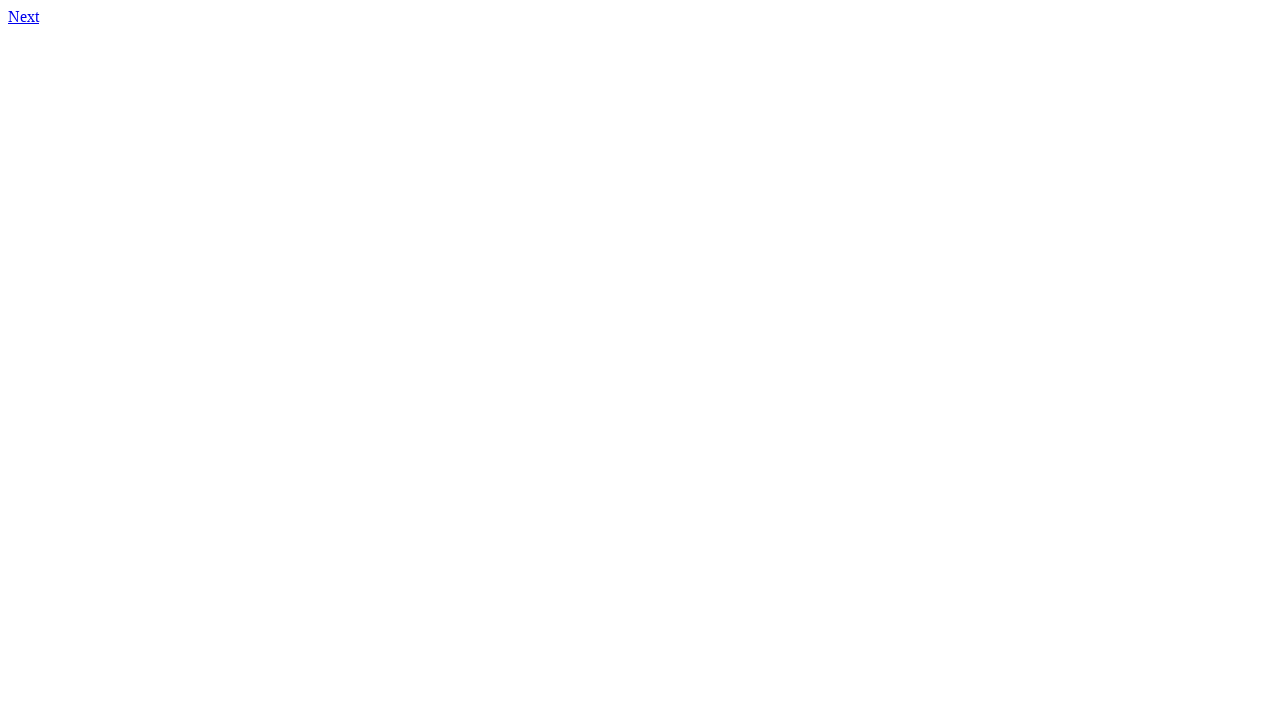

Navigated to page 25
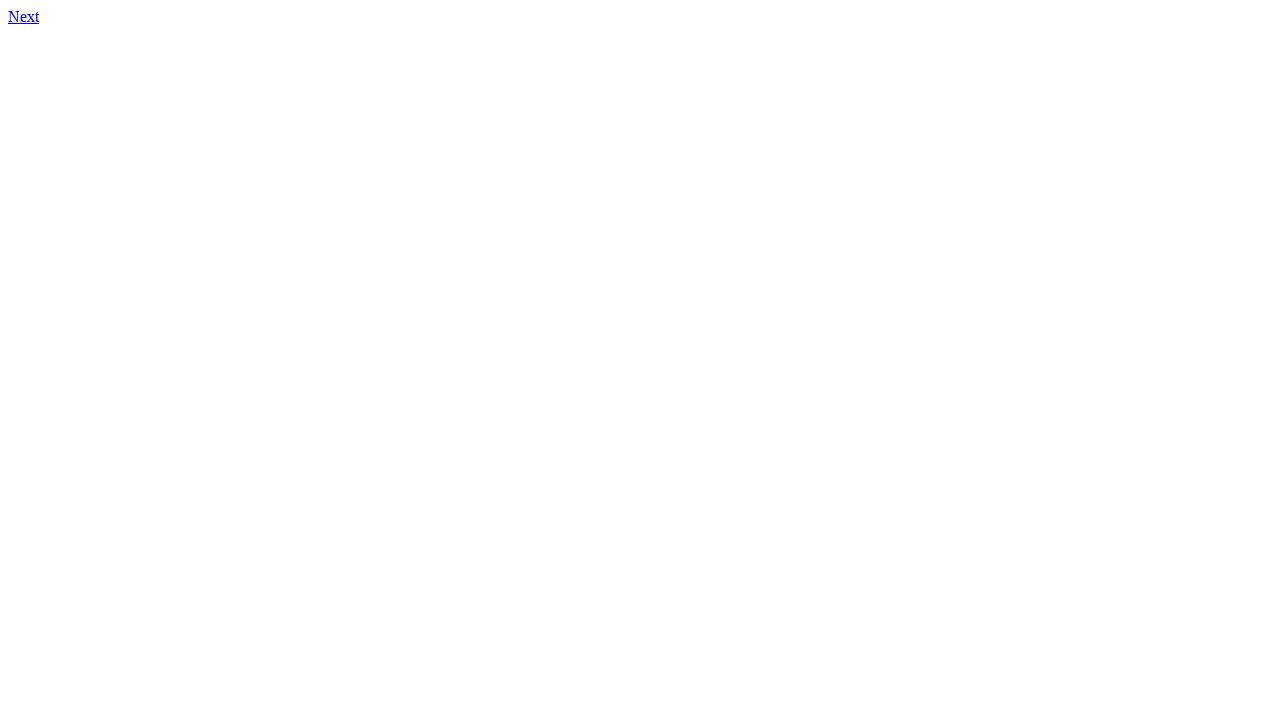

Retrieved content from page 25
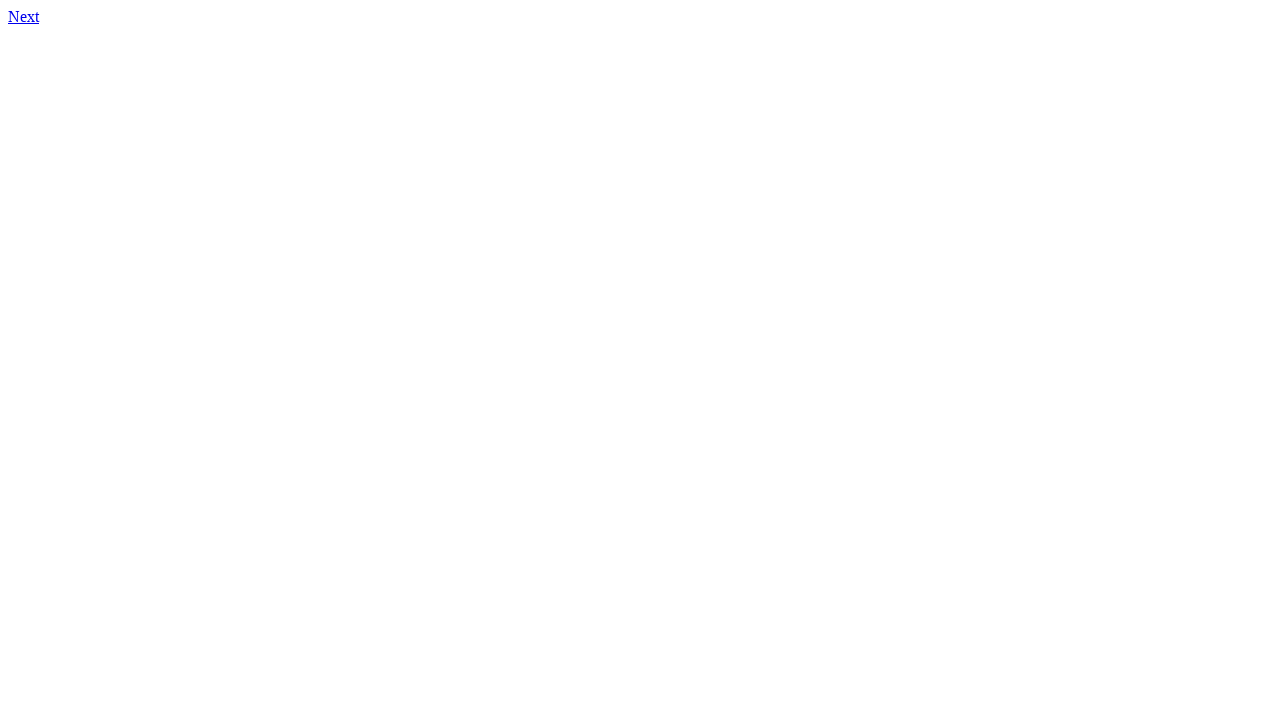

Located first link element on page 25
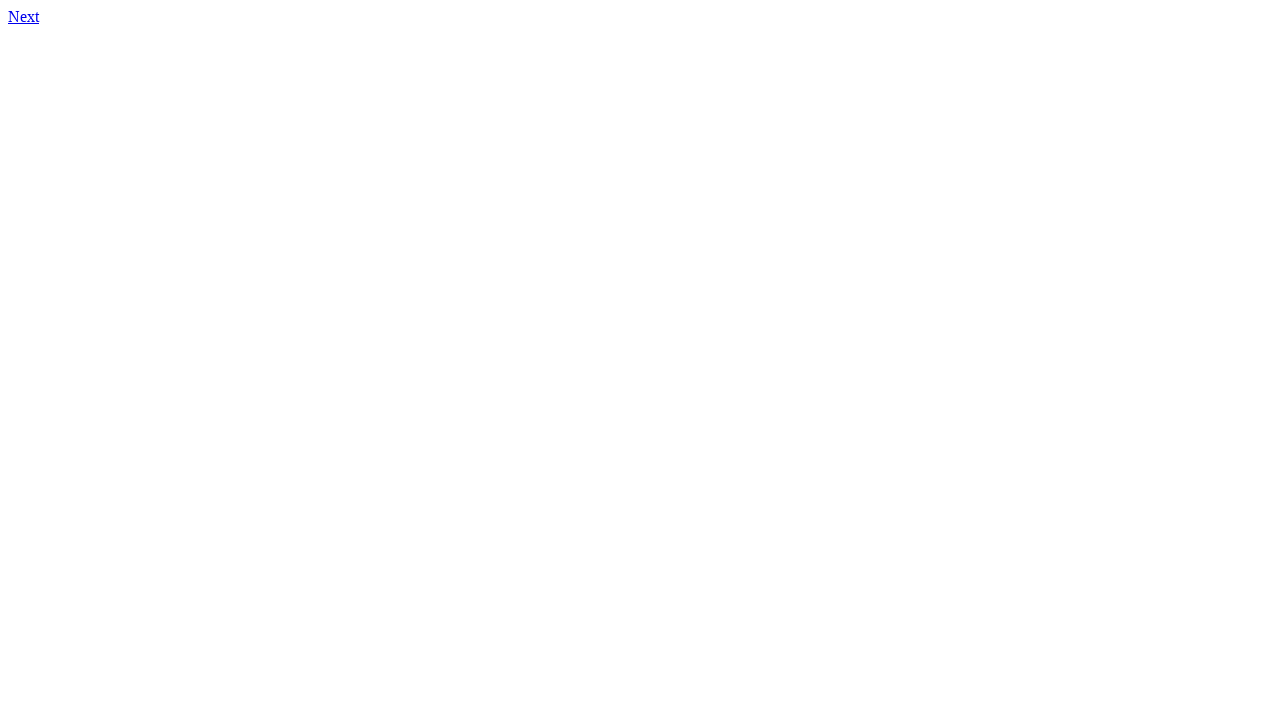

Retrieved href attribute from link on page 25: 26.html
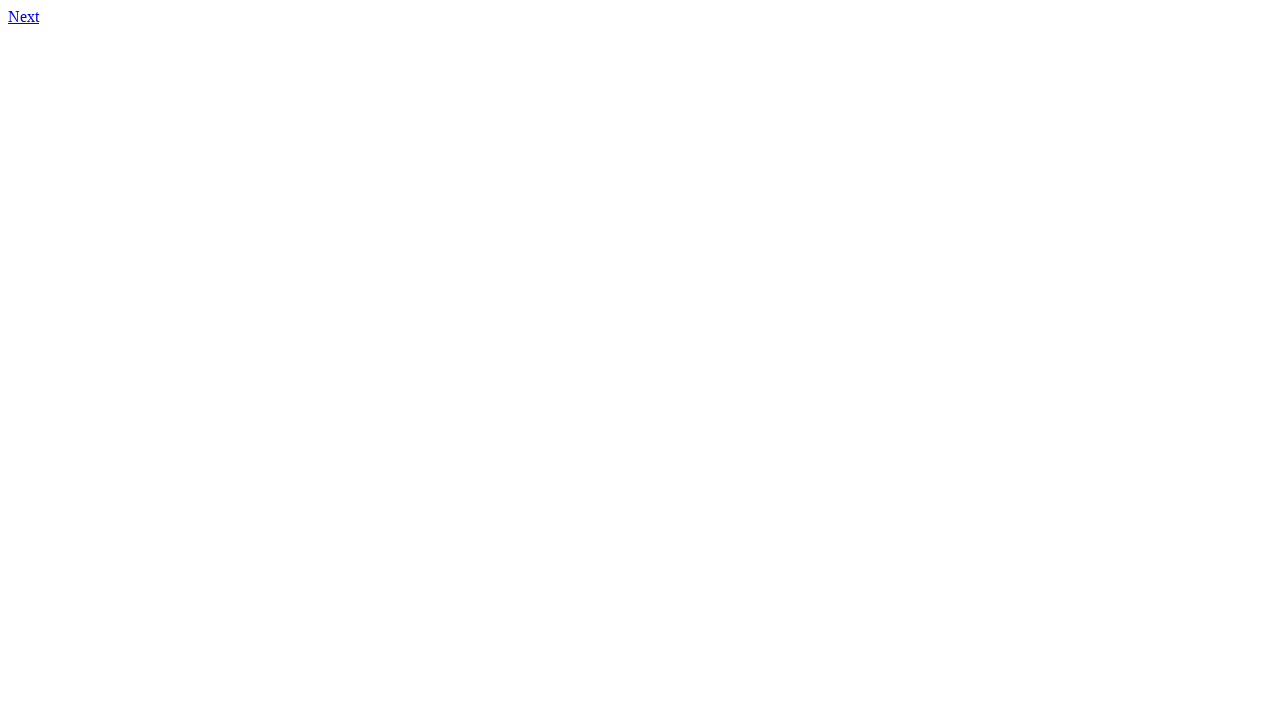

Link mismatch detected on page 25: expected http://qa-web-test-task.s3-website.eu-central-1.amazonaws.com/26.html, got 26.html
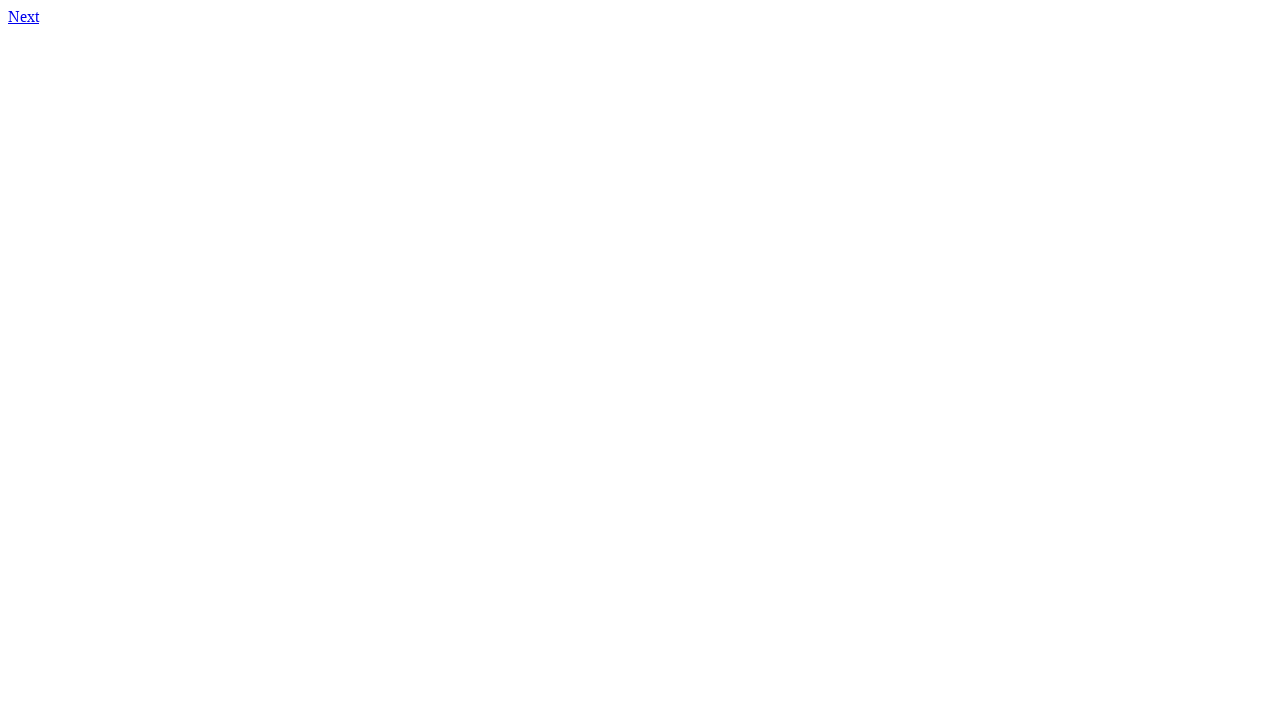

Navigated to page 26
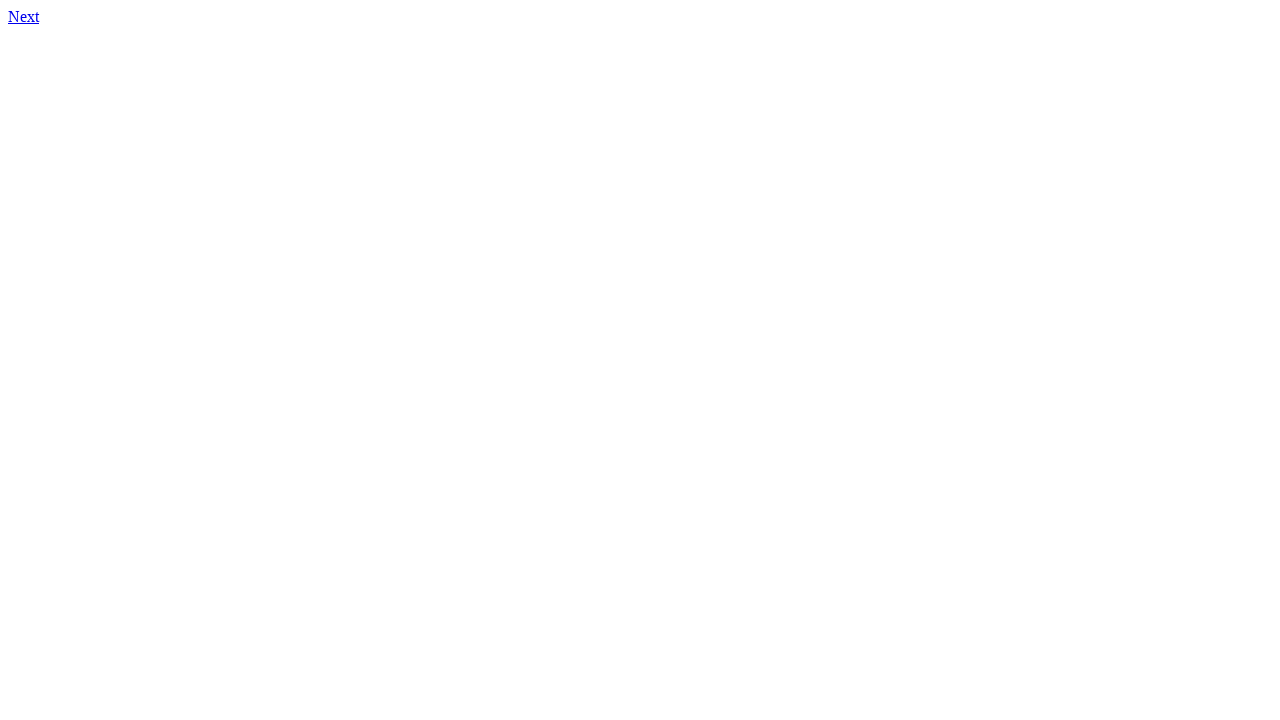

Retrieved content from page 26
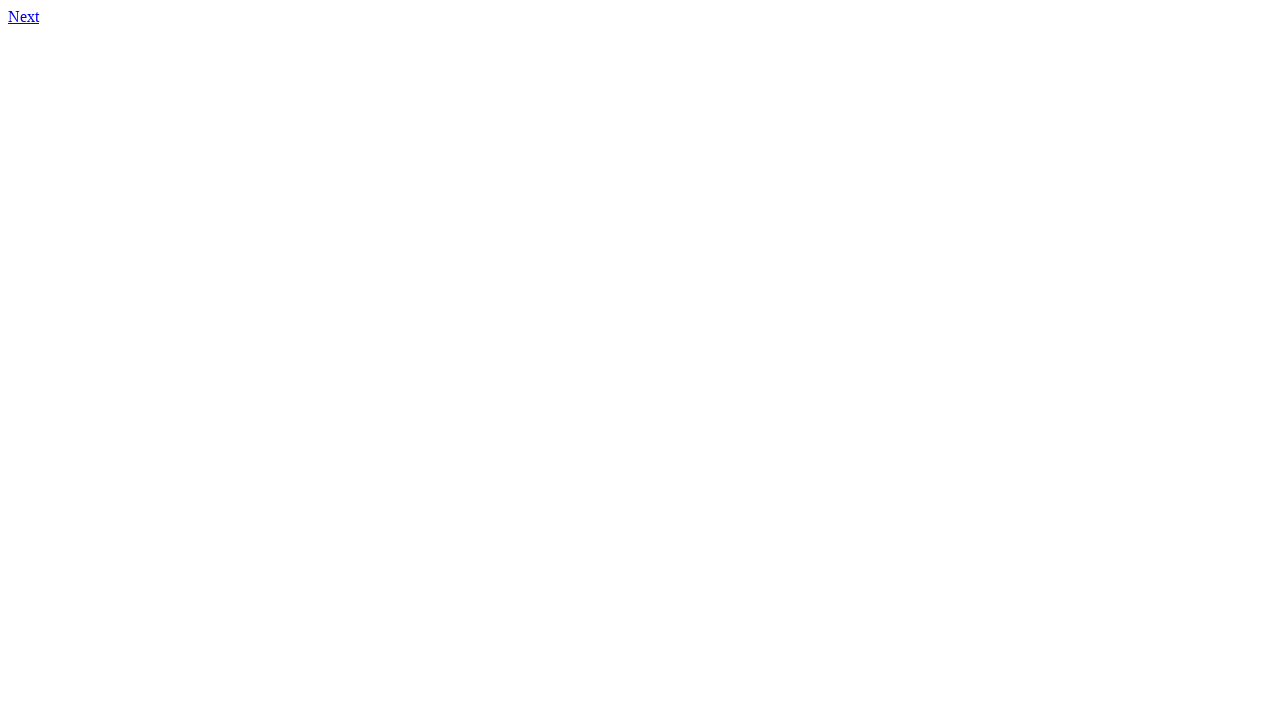

Located first link element on page 26
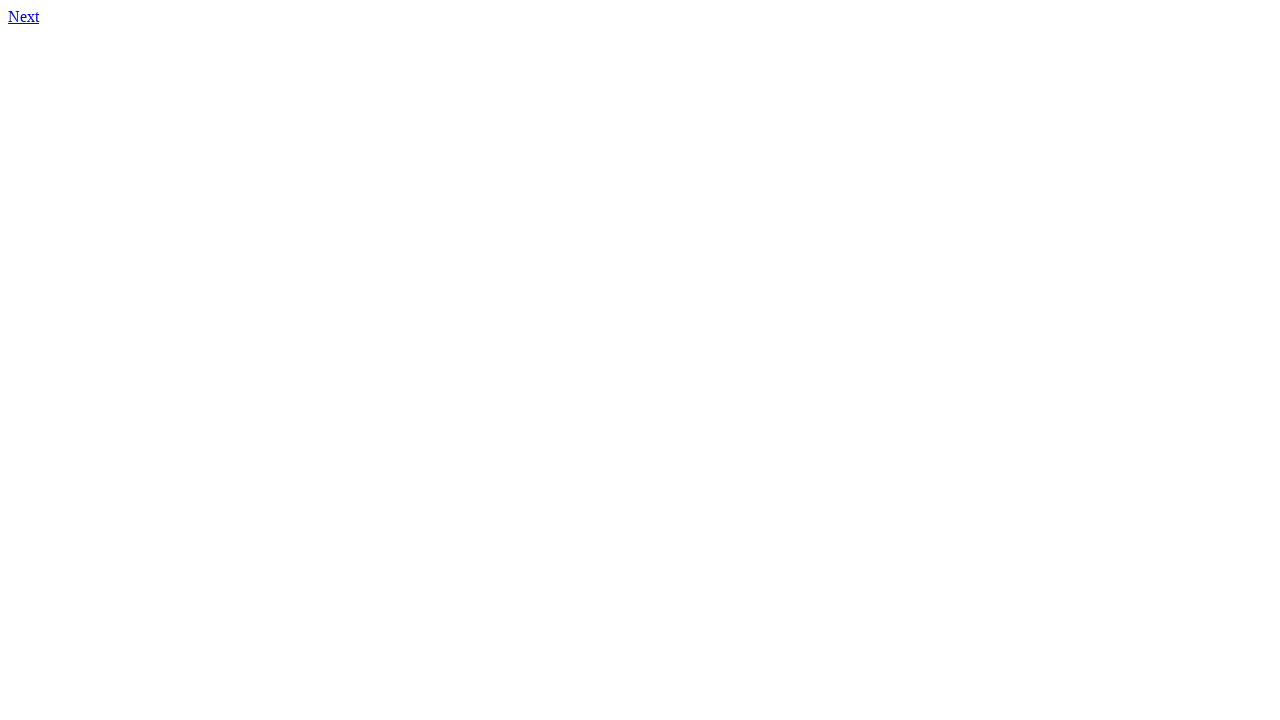

Retrieved href attribute from link on page 26: 27.html
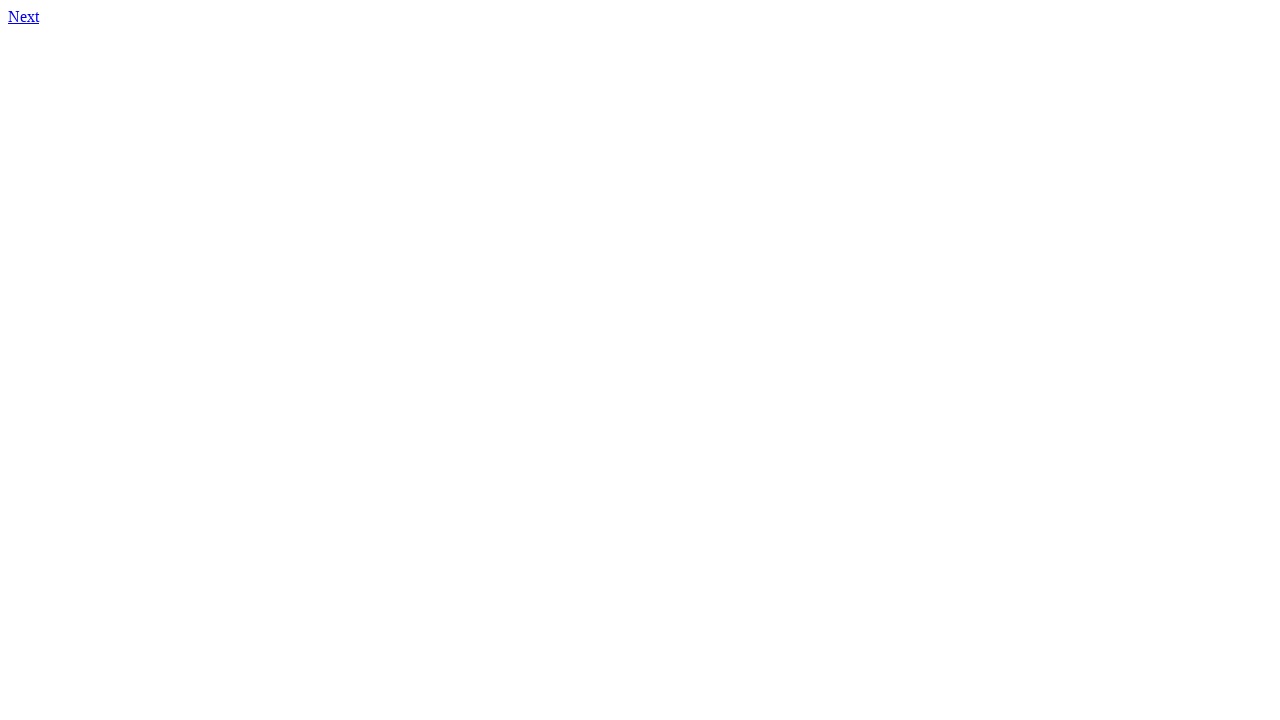

Link mismatch detected on page 26: expected http://qa-web-test-task.s3-website.eu-central-1.amazonaws.com/27.html, got 27.html
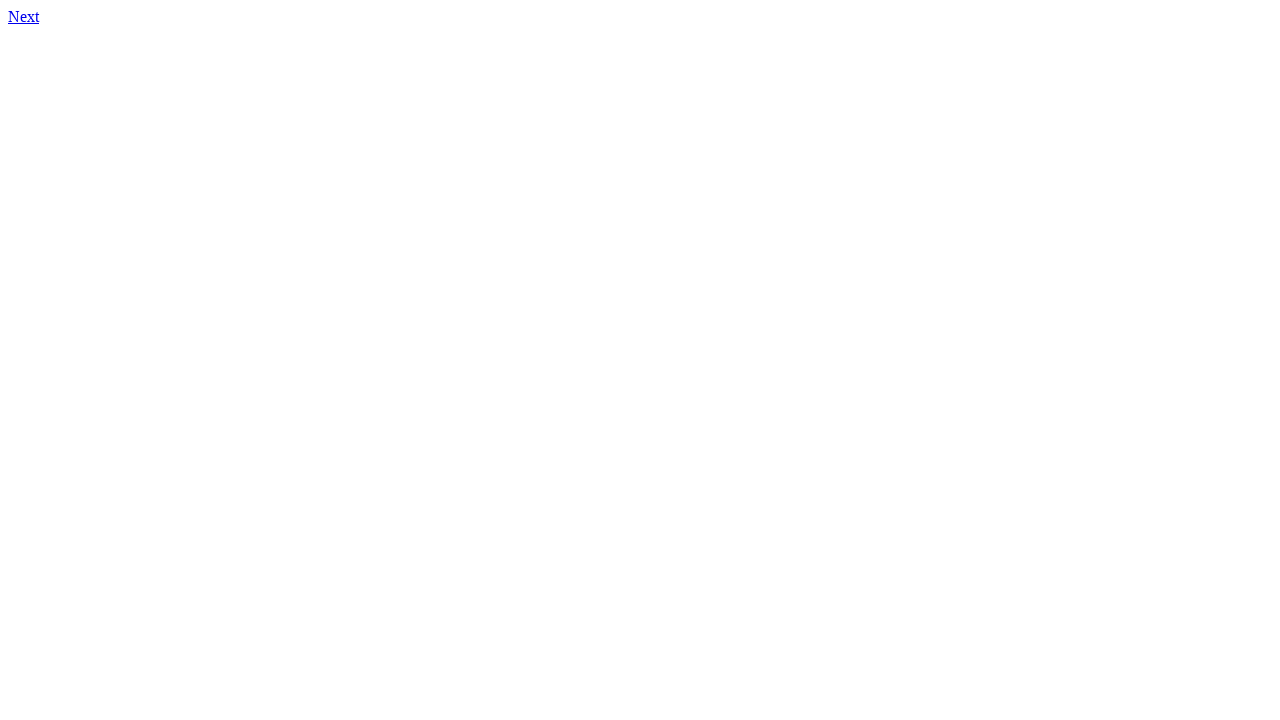

Navigated to page 27
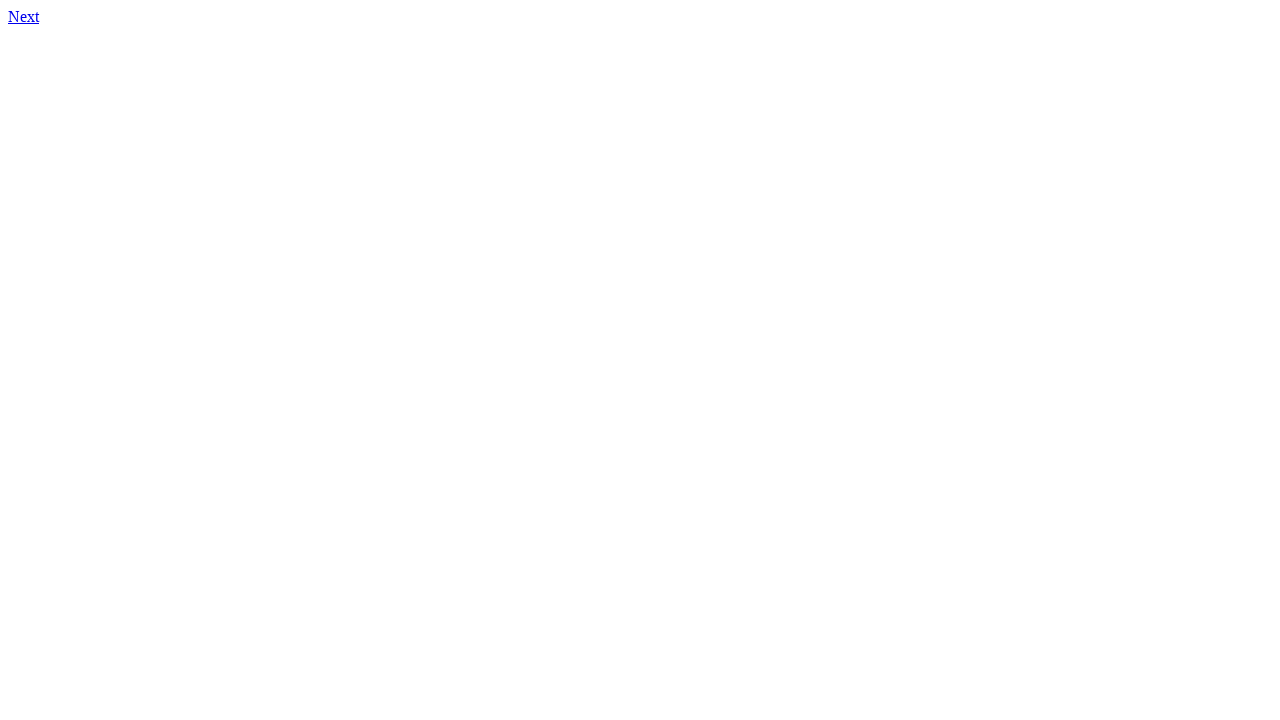

Retrieved content from page 27
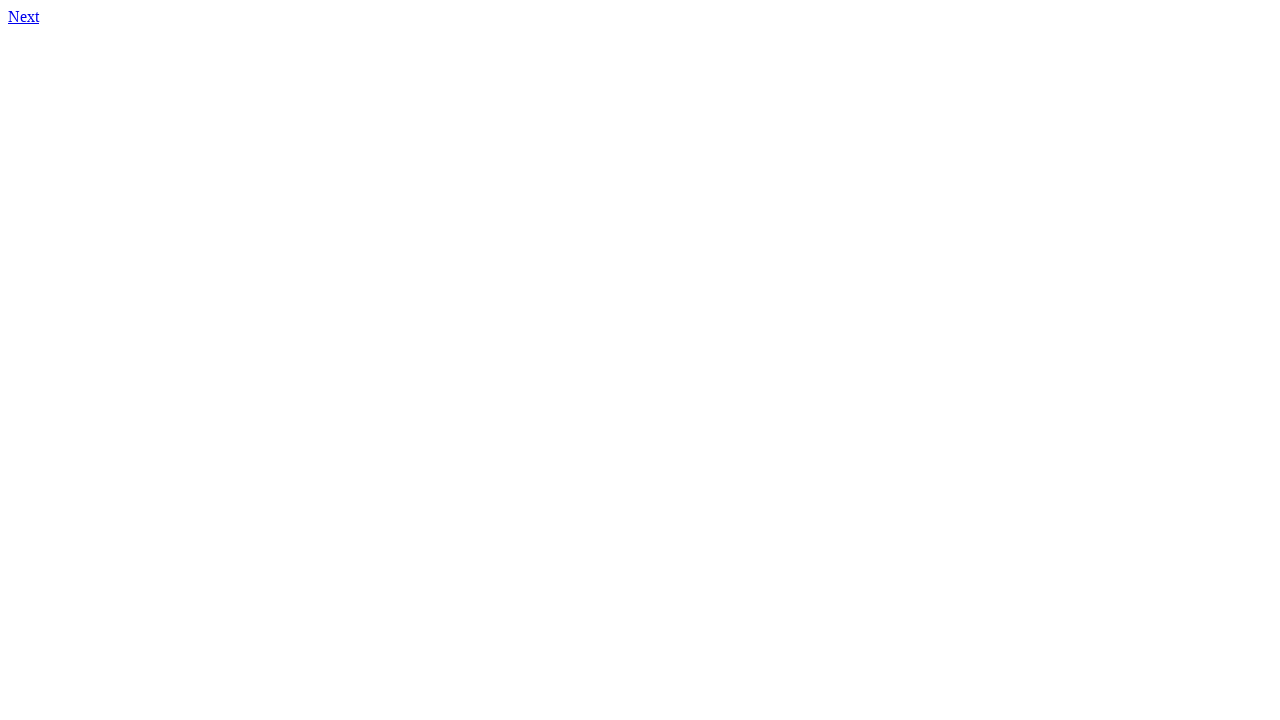

Located first link element on page 27
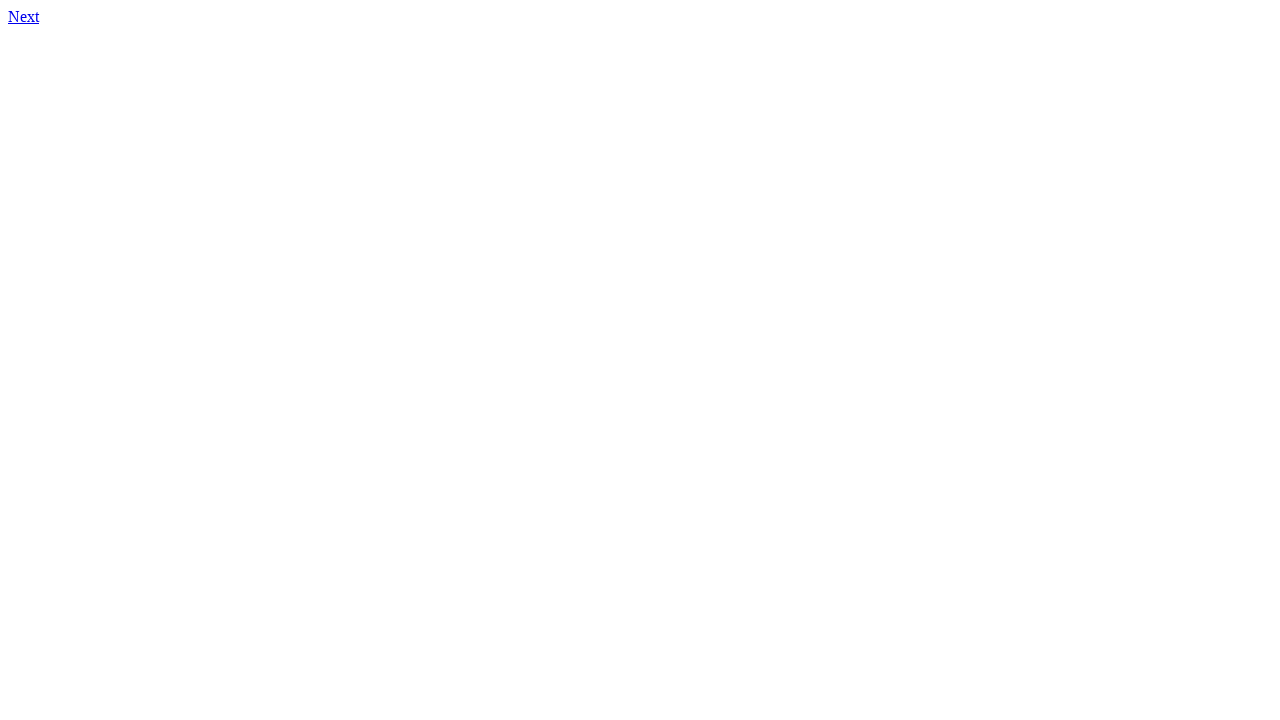

Retrieved href attribute from link on page 27: 28.html
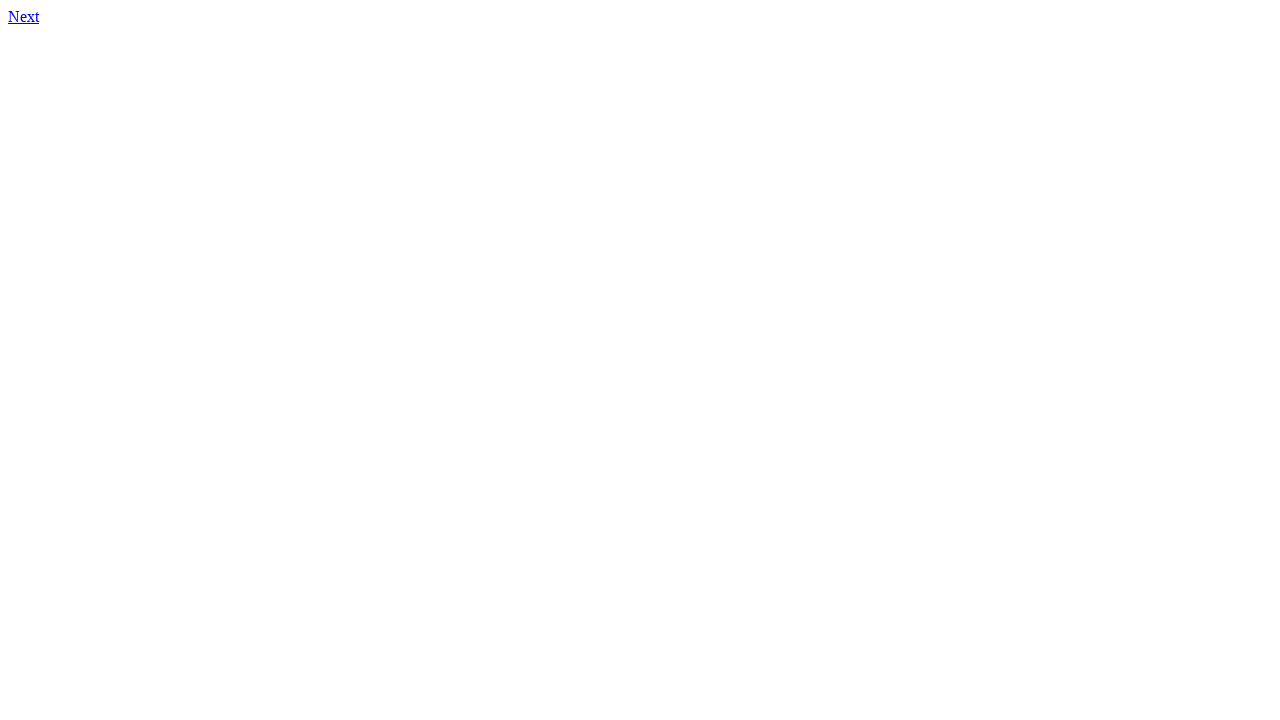

Link mismatch detected on page 27: expected http://qa-web-test-task.s3-website.eu-central-1.amazonaws.com/28.html, got 28.html
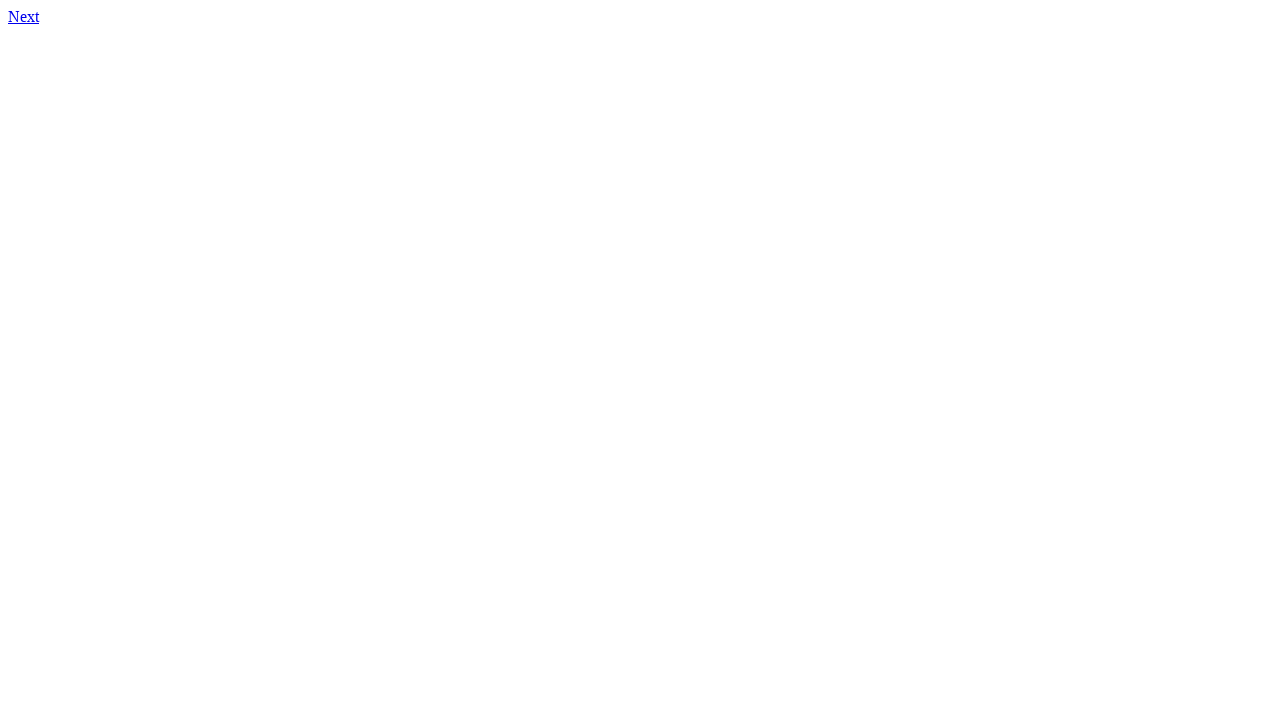

Navigated to page 28
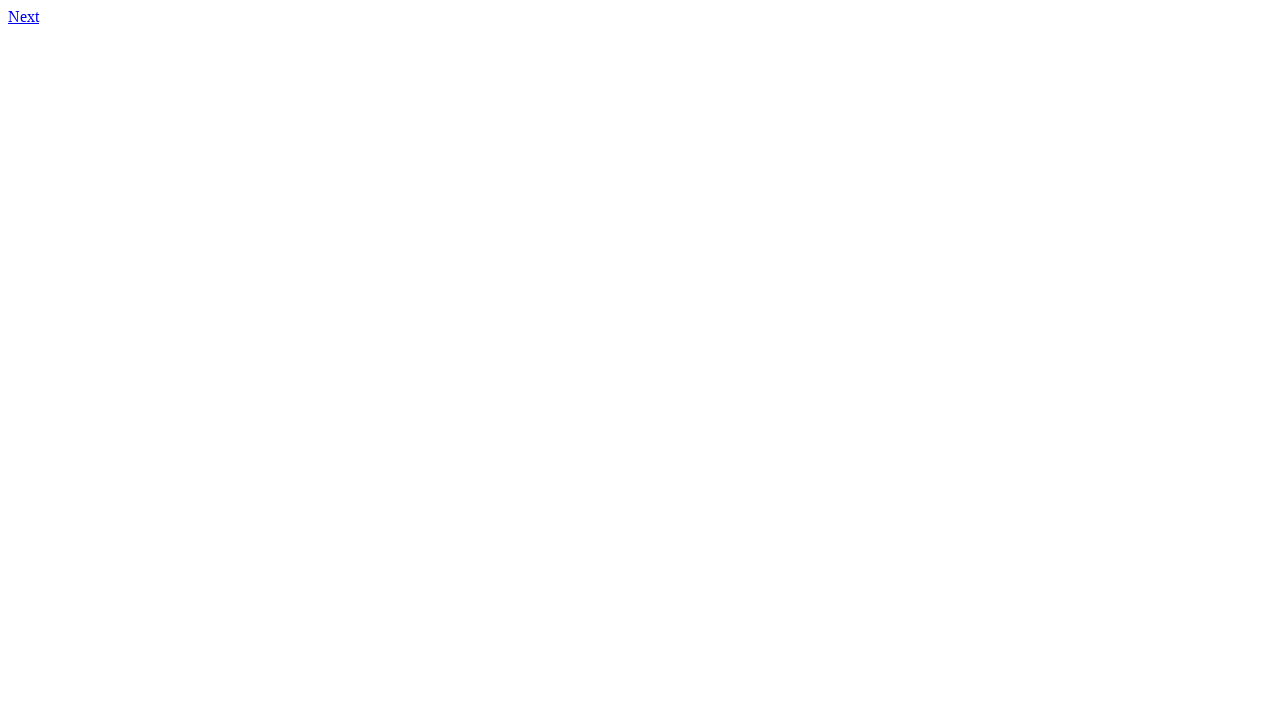

Retrieved content from page 28
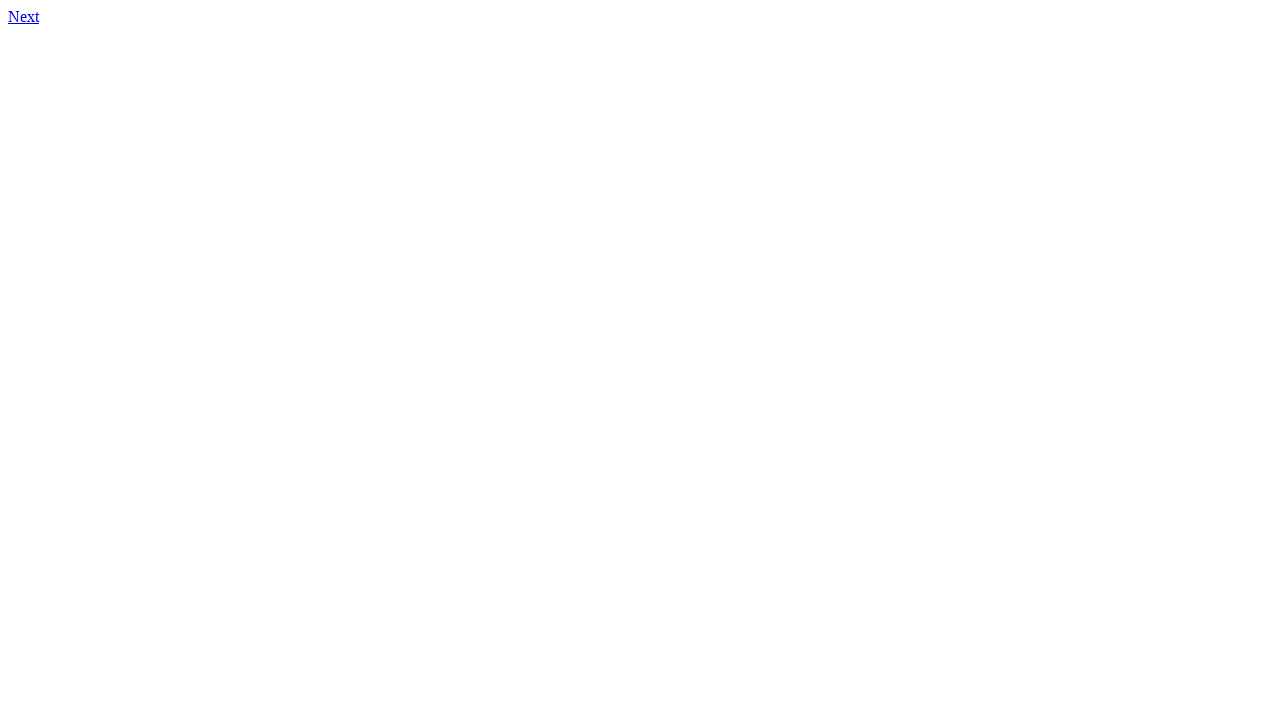

Located first link element on page 28
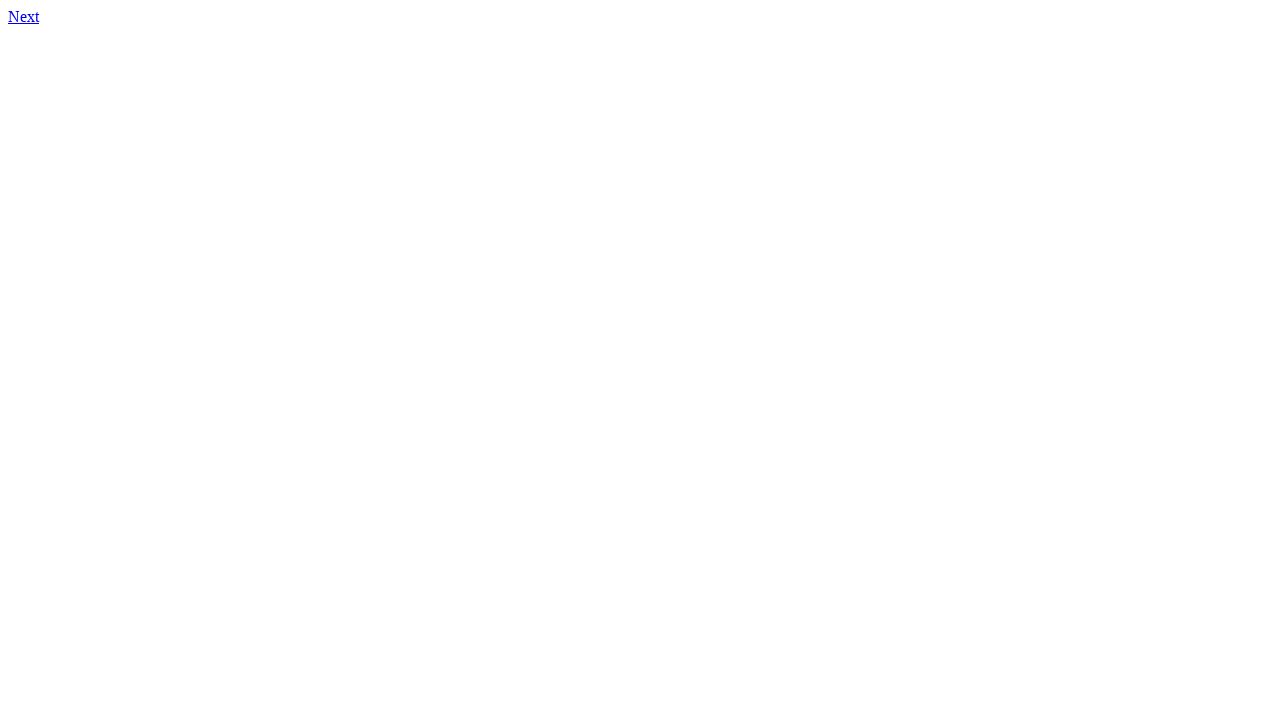

Retrieved href attribute from link on page 28: 29.html
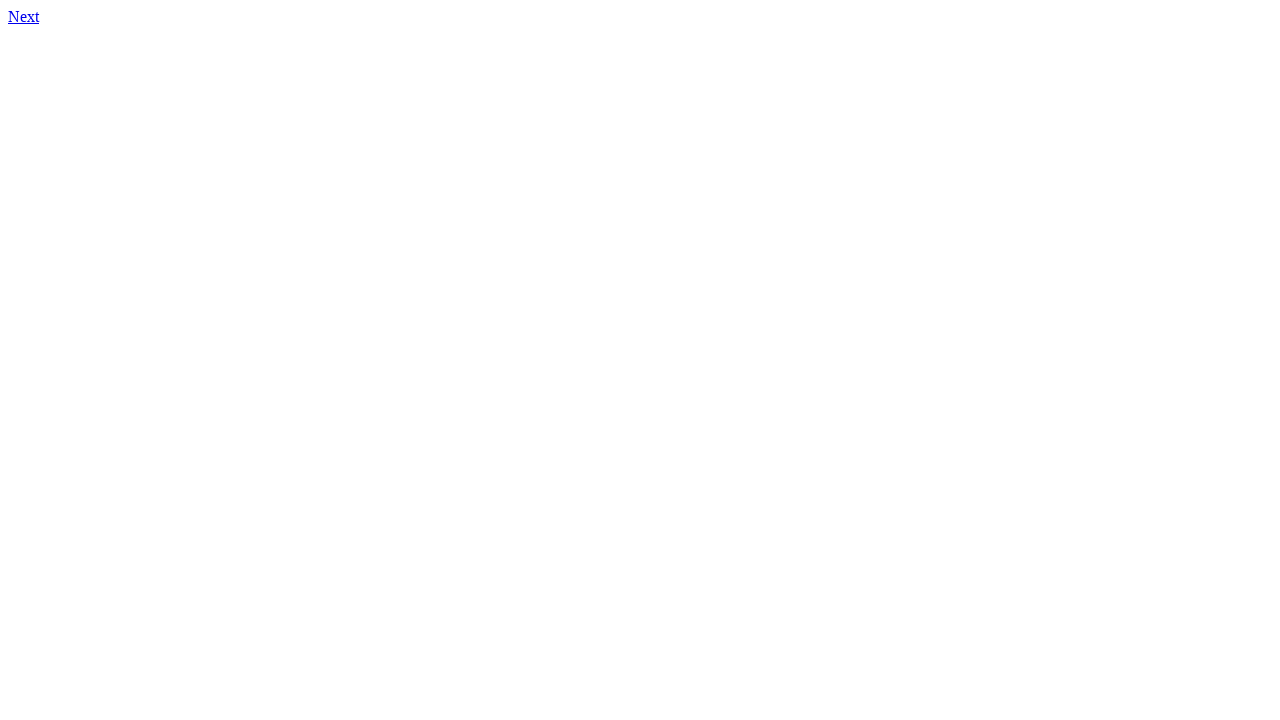

Link mismatch detected on page 28: expected http://qa-web-test-task.s3-website.eu-central-1.amazonaws.com/29.html, got 29.html
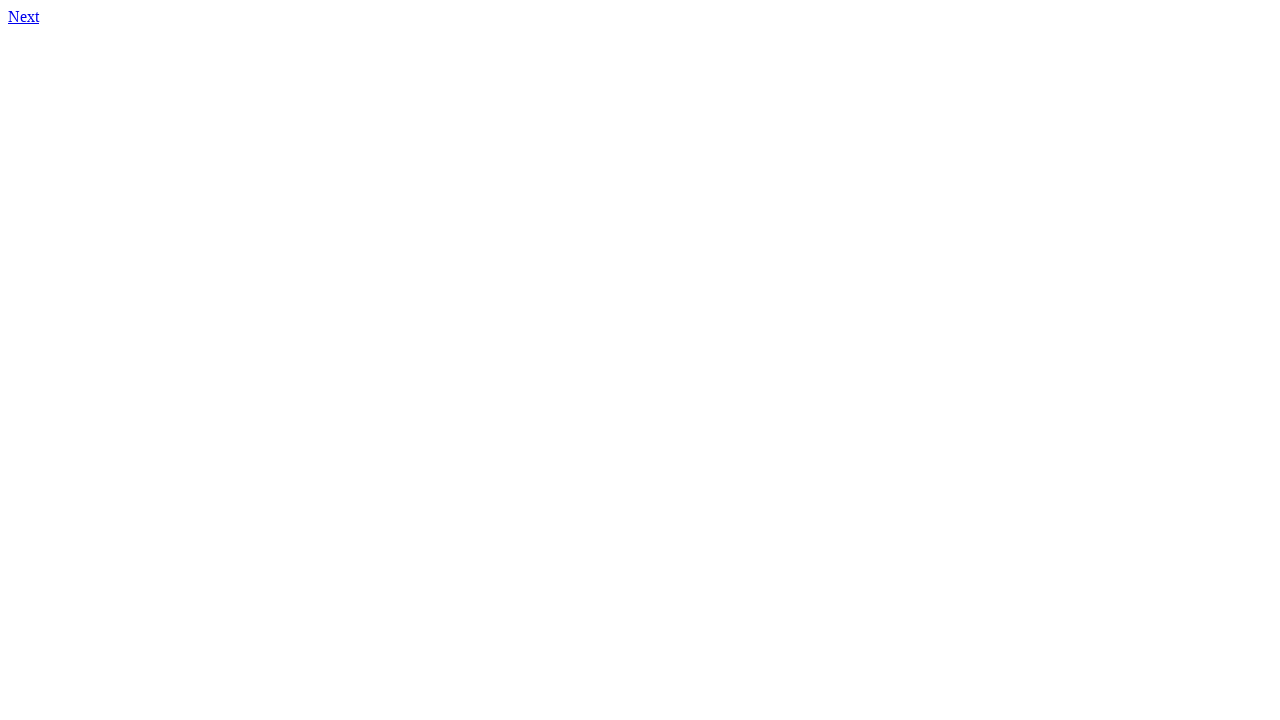

Navigated to page 29
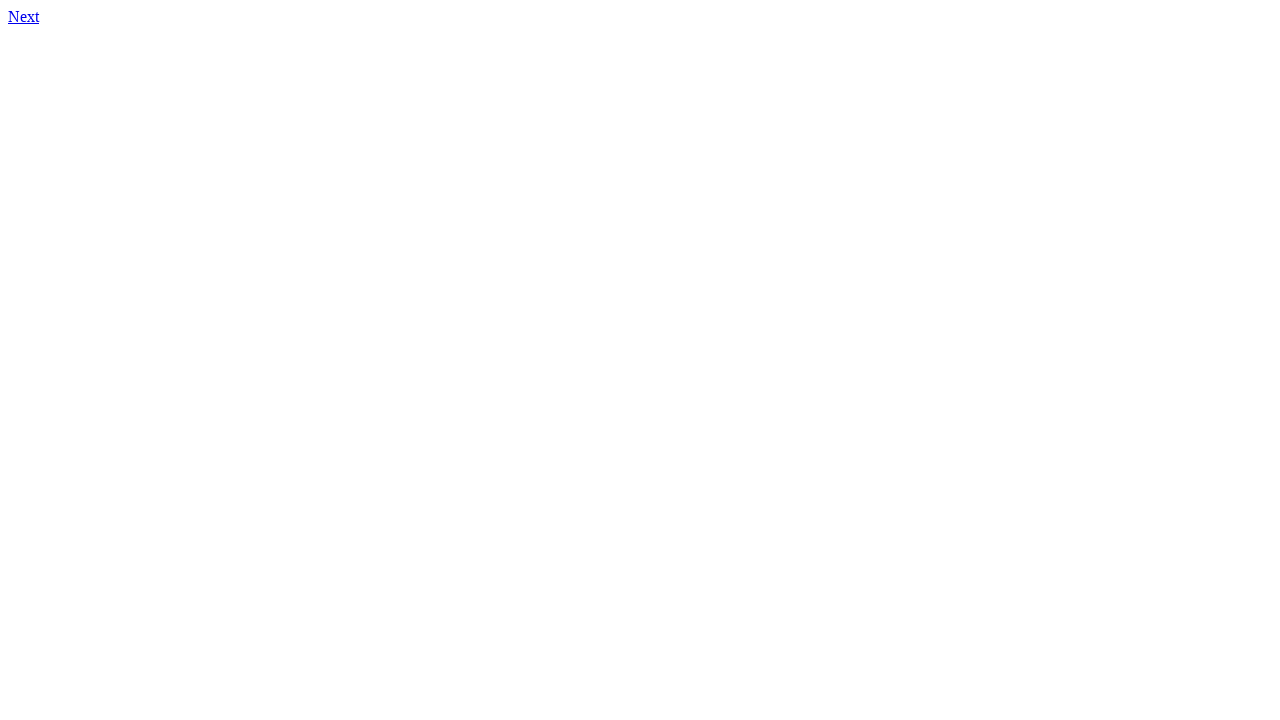

Retrieved content from page 29
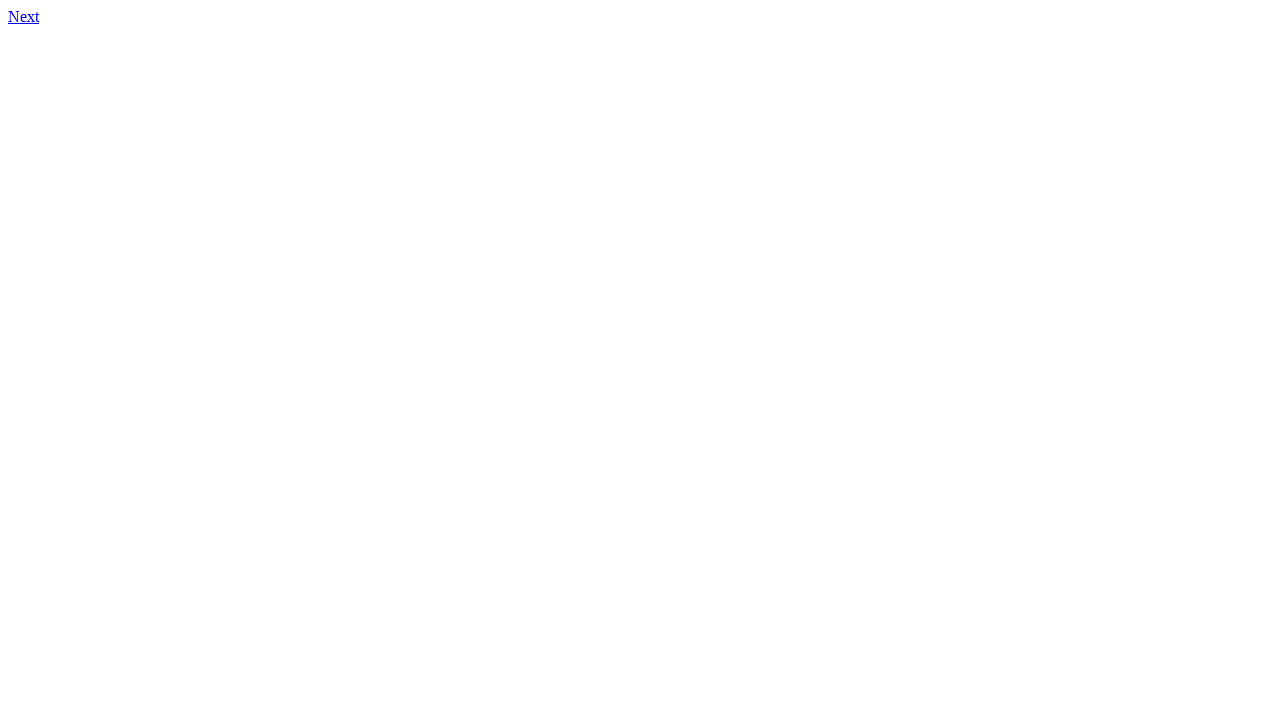

Located first link element on page 29
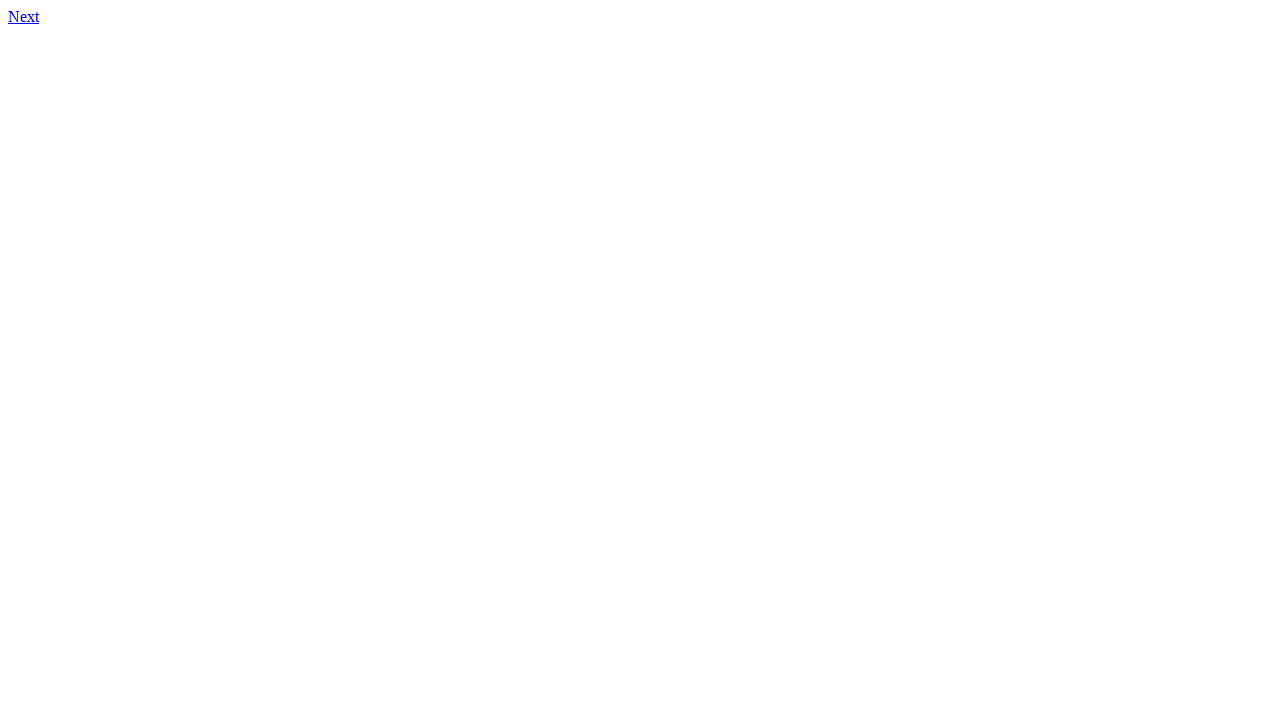

Retrieved href attribute from link on page 29: 30.html
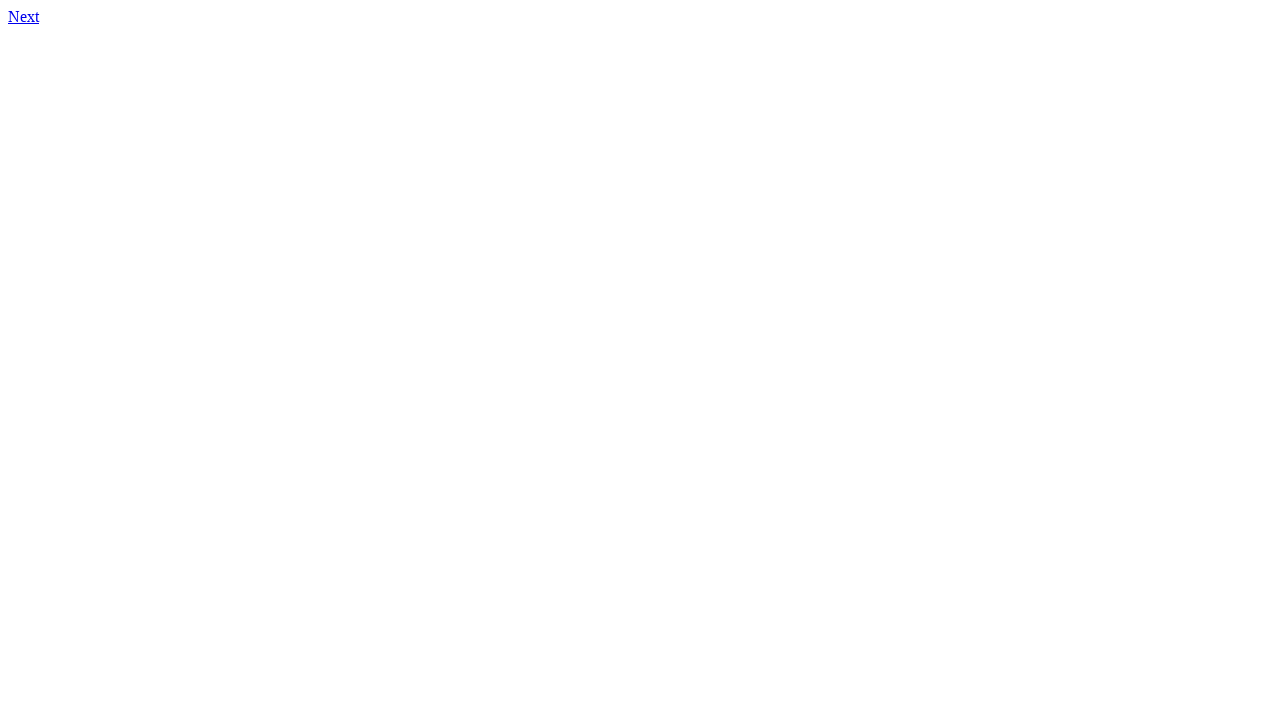

Link mismatch detected on page 29: expected http://qa-web-test-task.s3-website.eu-central-1.amazonaws.com/30.html, got 30.html
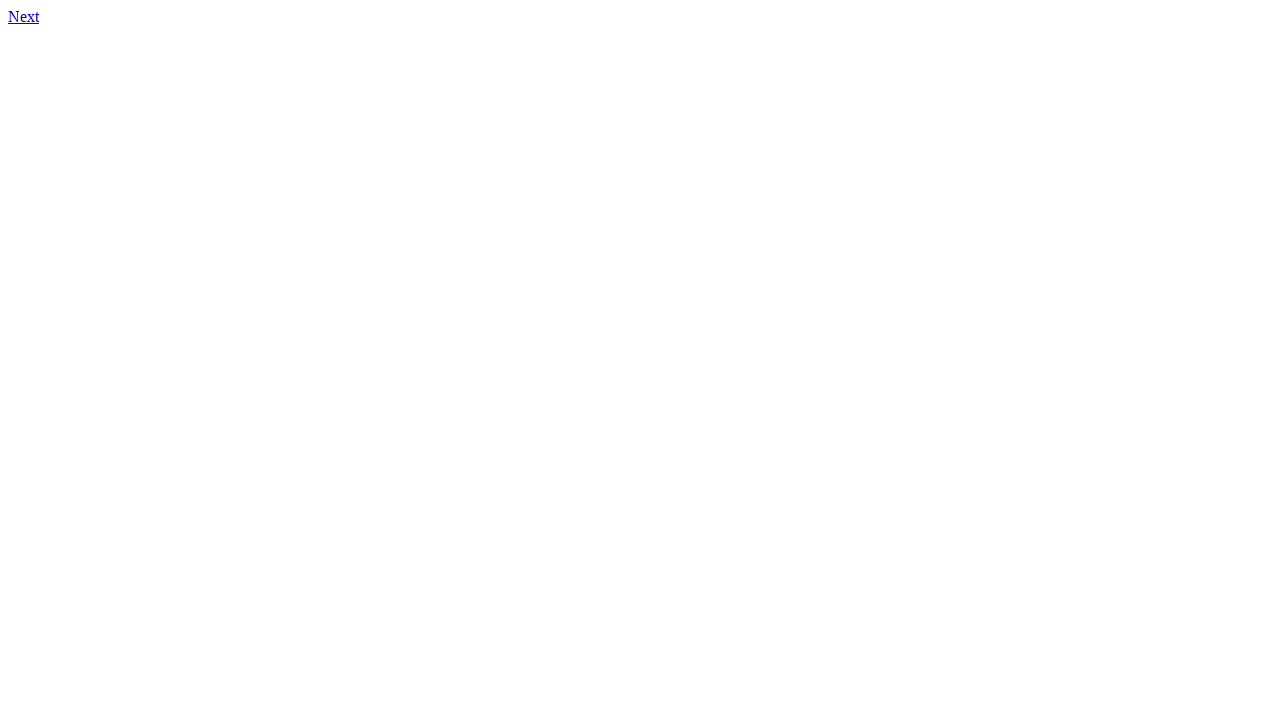

Navigated to page 30
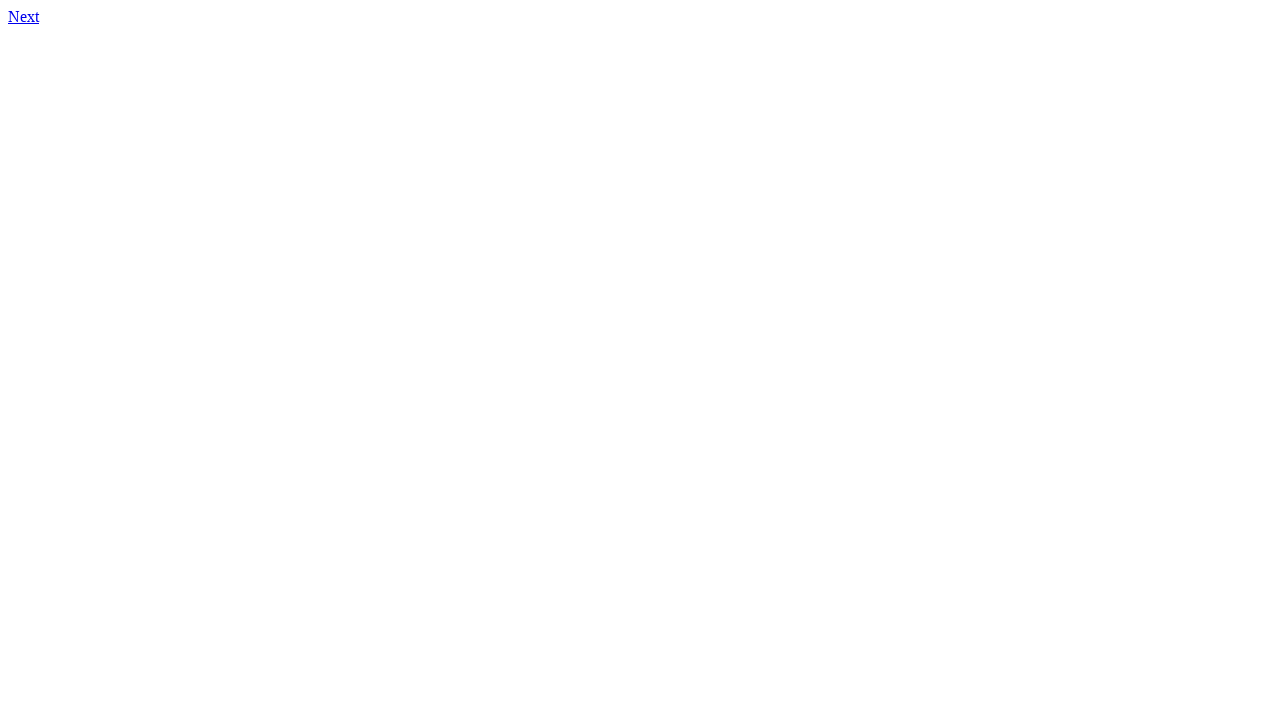

Retrieved content from page 30
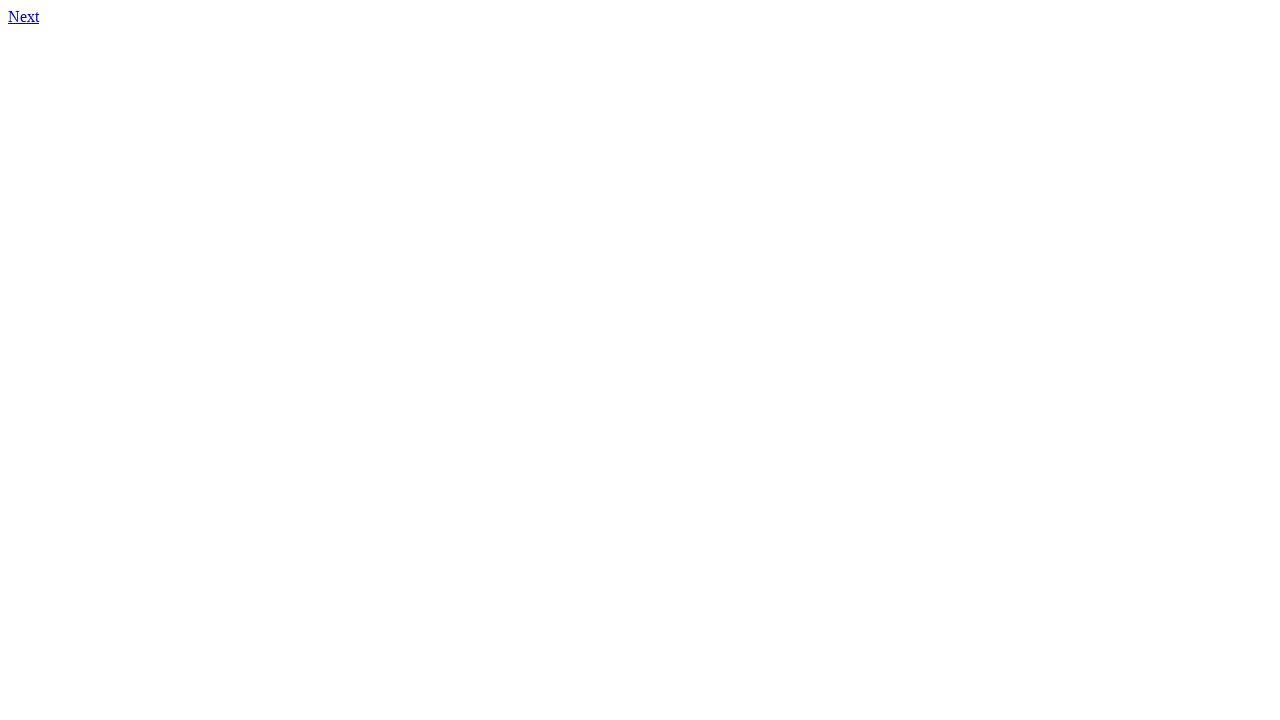

Located first link element on page 30
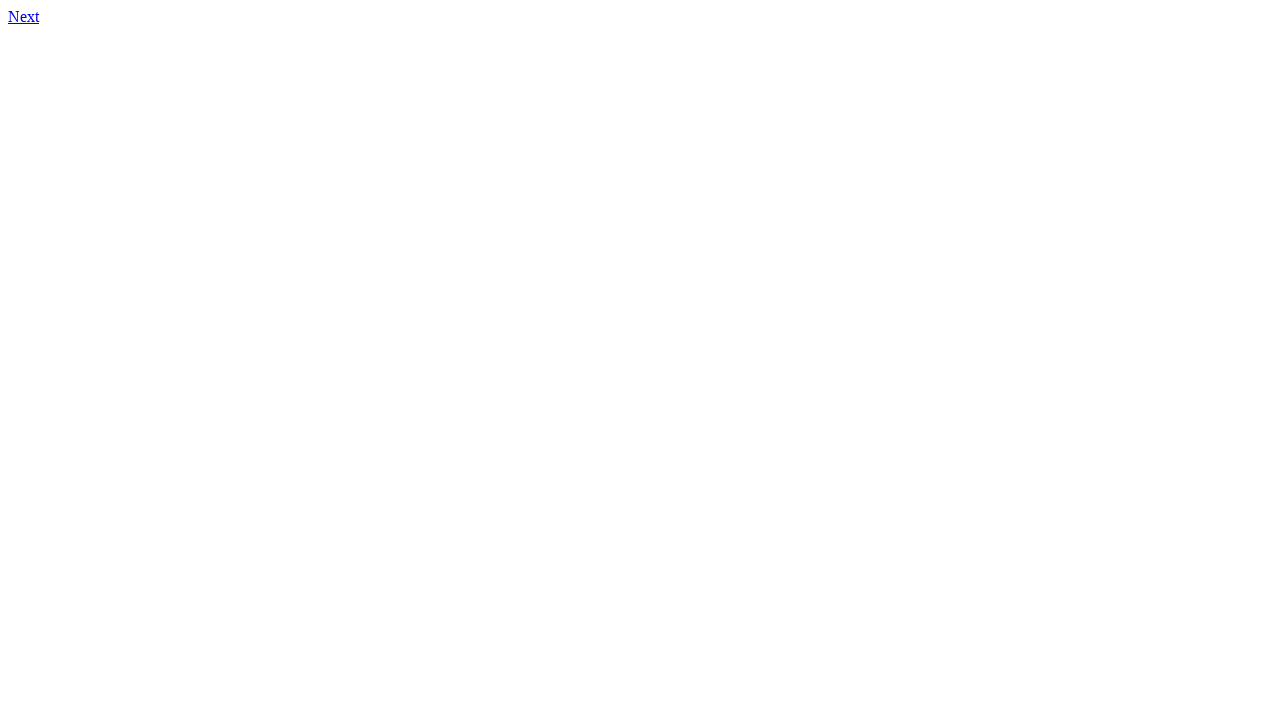

Retrieved href attribute from link on page 30: 31.html
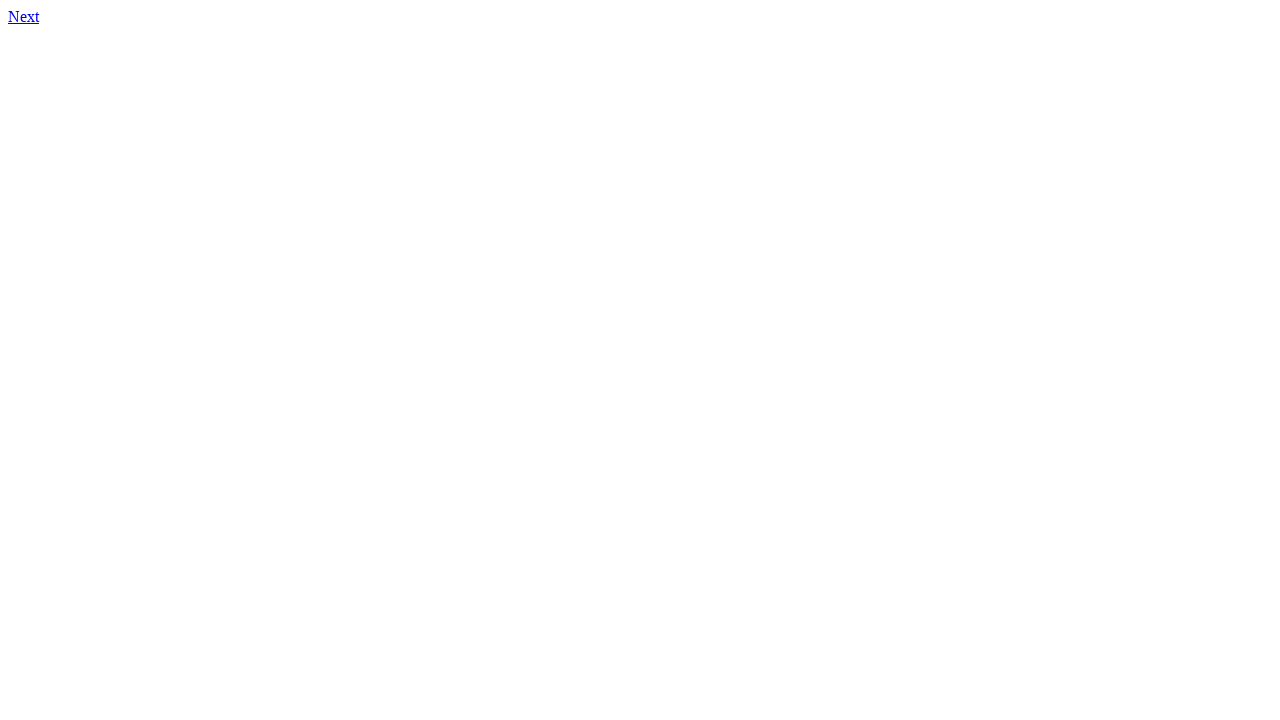

Link mismatch detected on page 30: expected http://qa-web-test-task.s3-website.eu-central-1.amazonaws.com/31.html, got 31.html
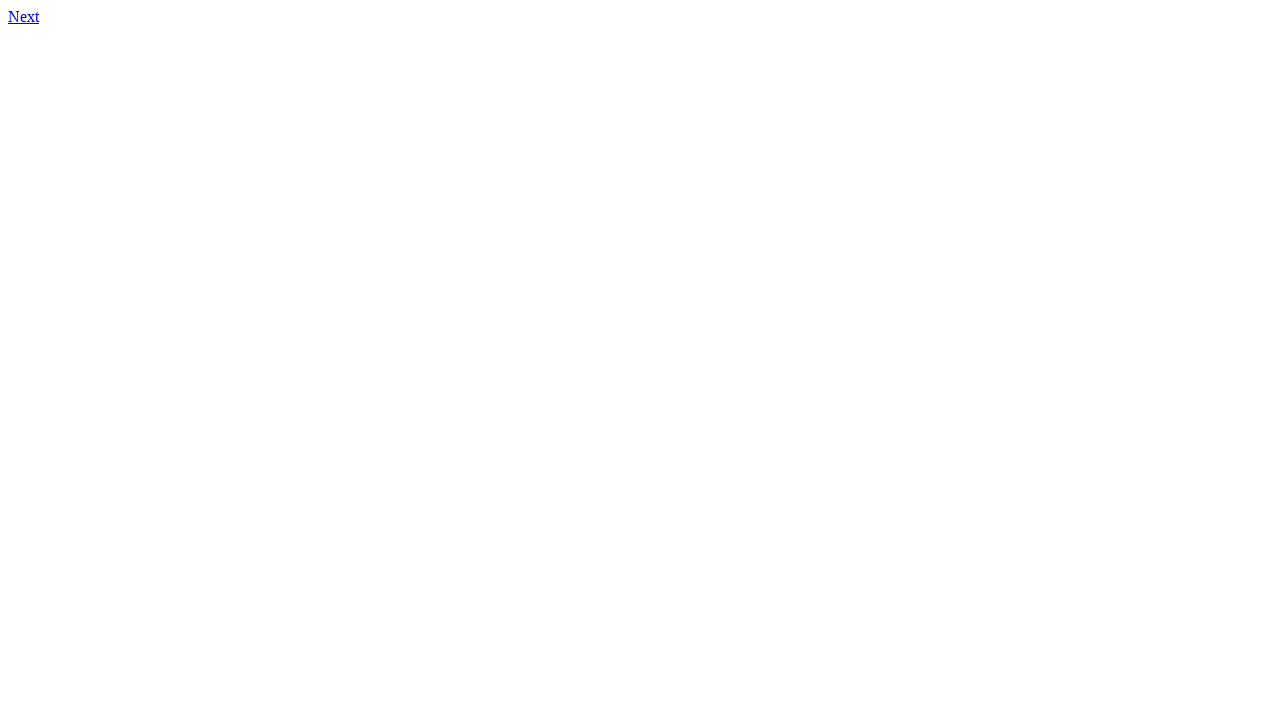

Navigated to page 31
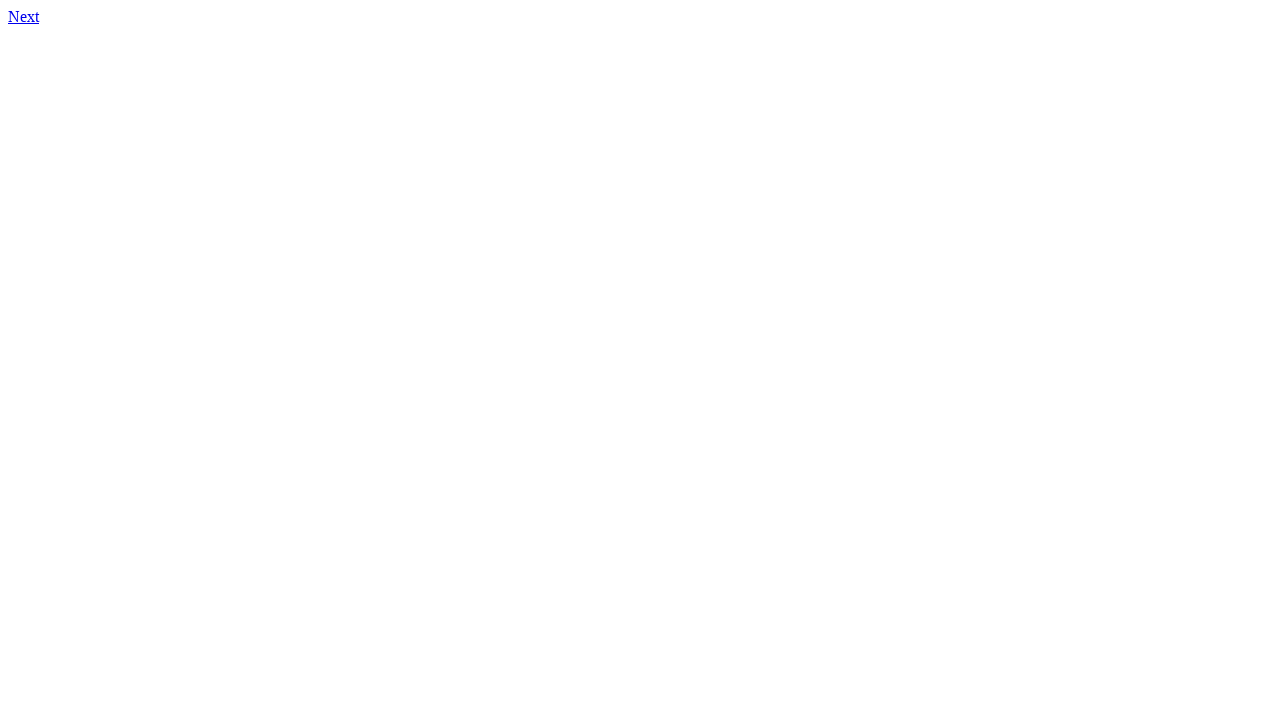

Retrieved content from page 31
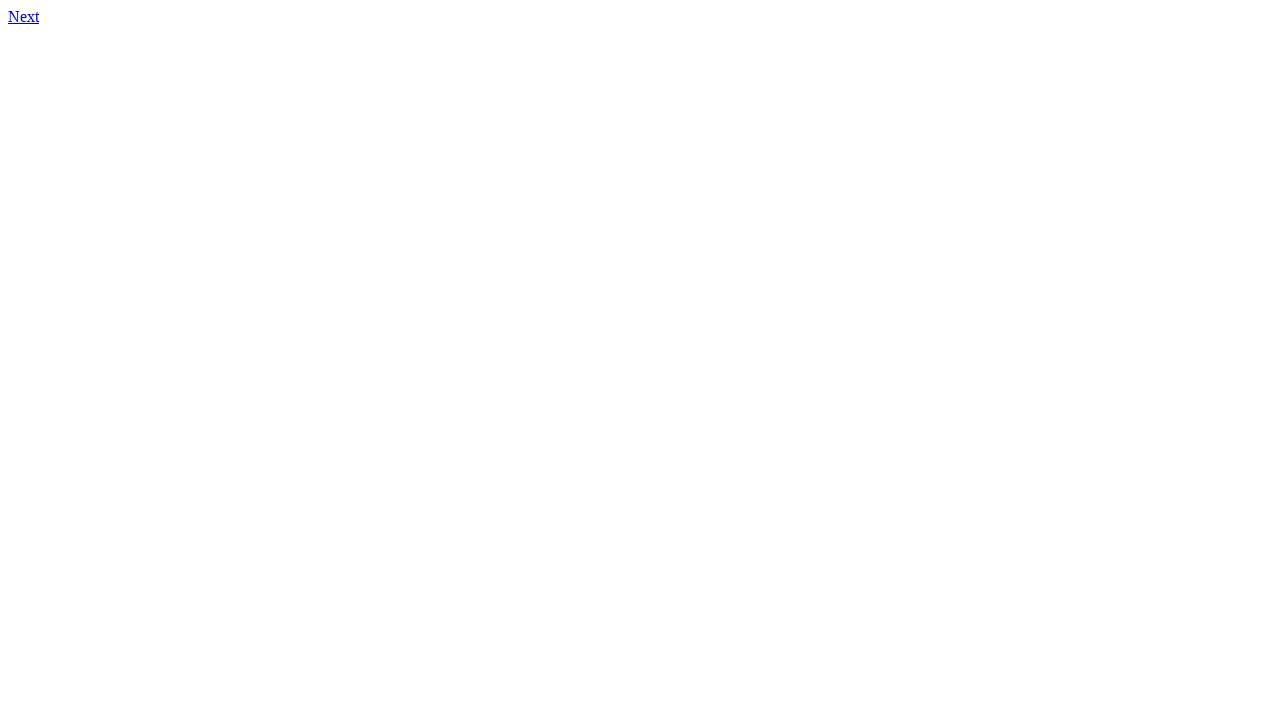

Located first link element on page 31
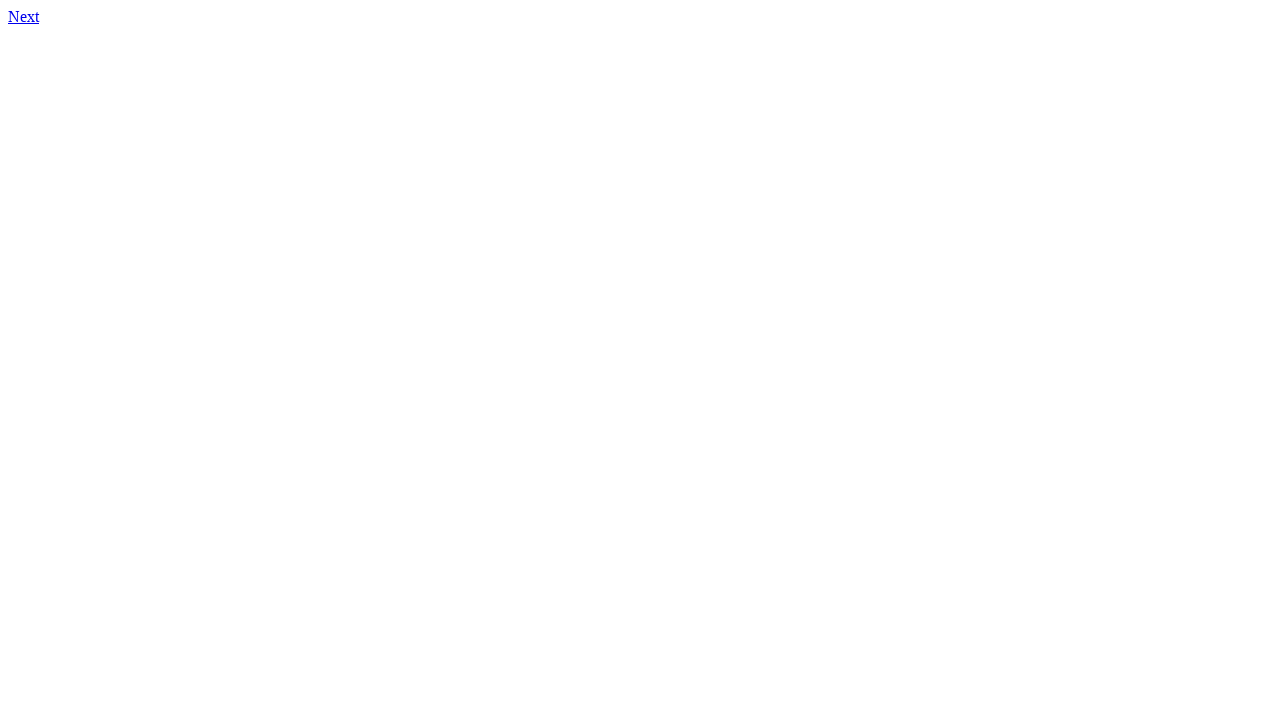

Retrieved href attribute from link on page 31: 32.html
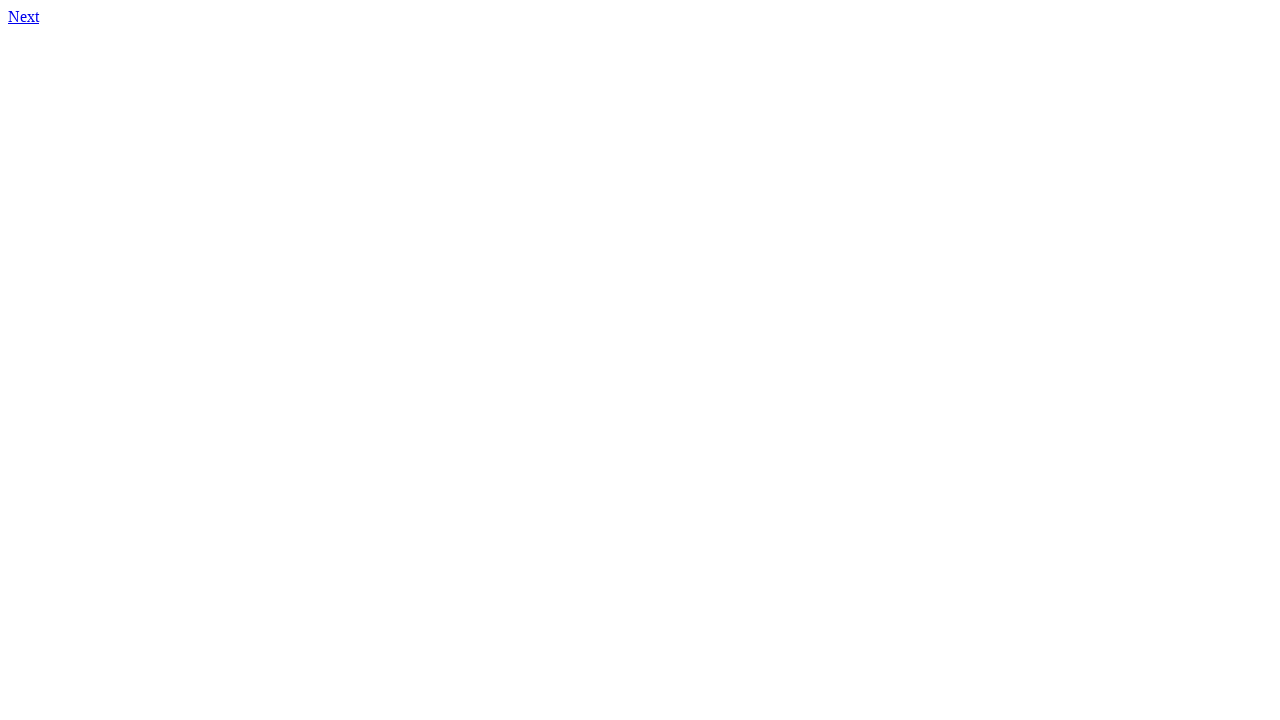

Link mismatch detected on page 31: expected http://qa-web-test-task.s3-website.eu-central-1.amazonaws.com/32.html, got 32.html
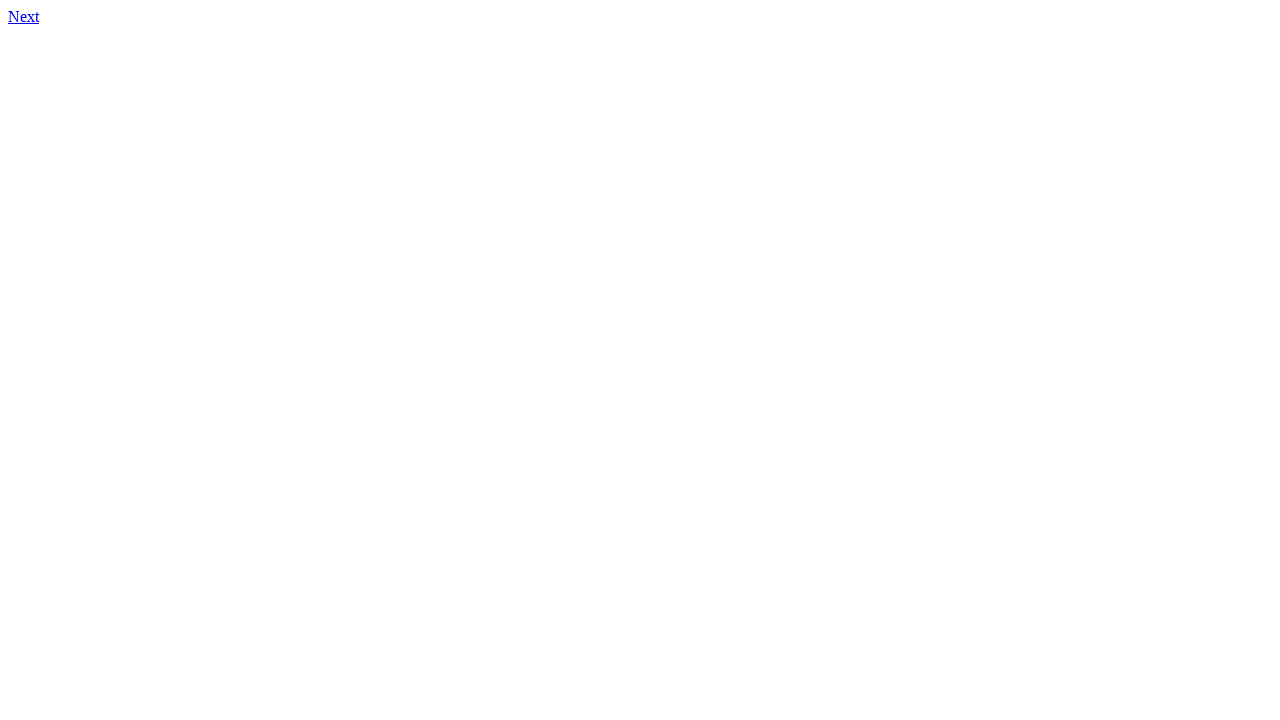

Navigated to page 32
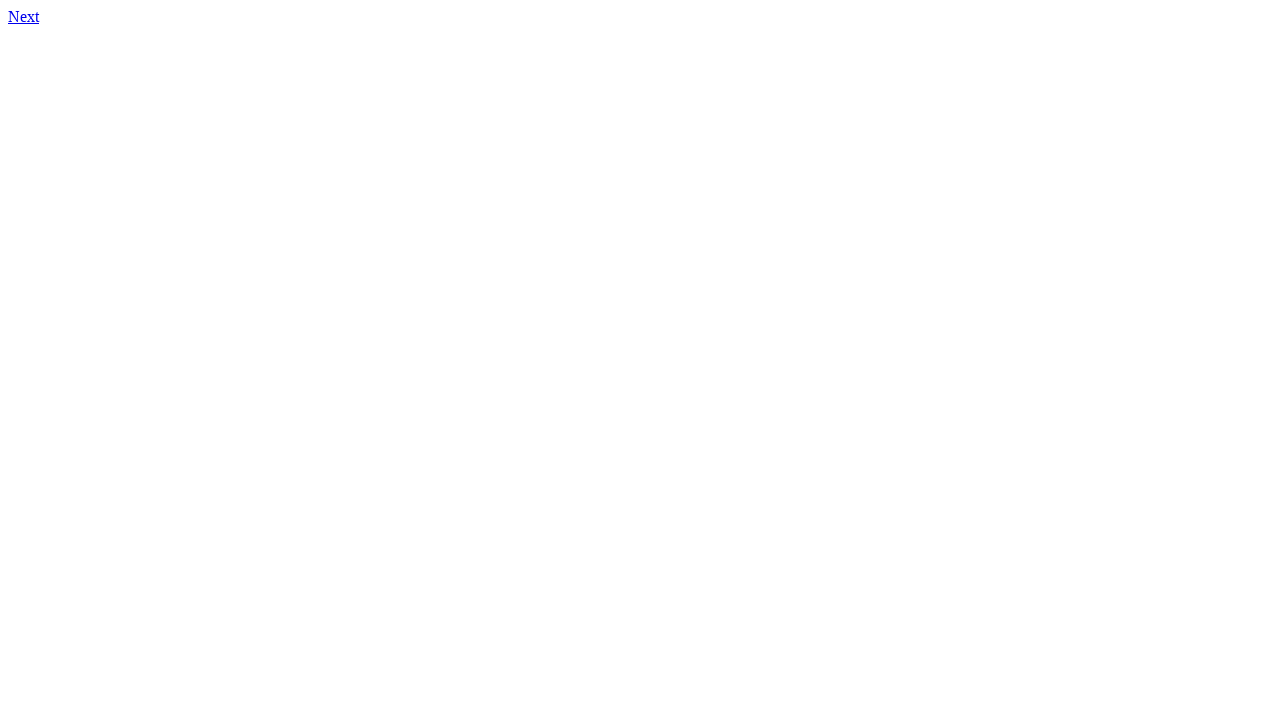

Retrieved content from page 32
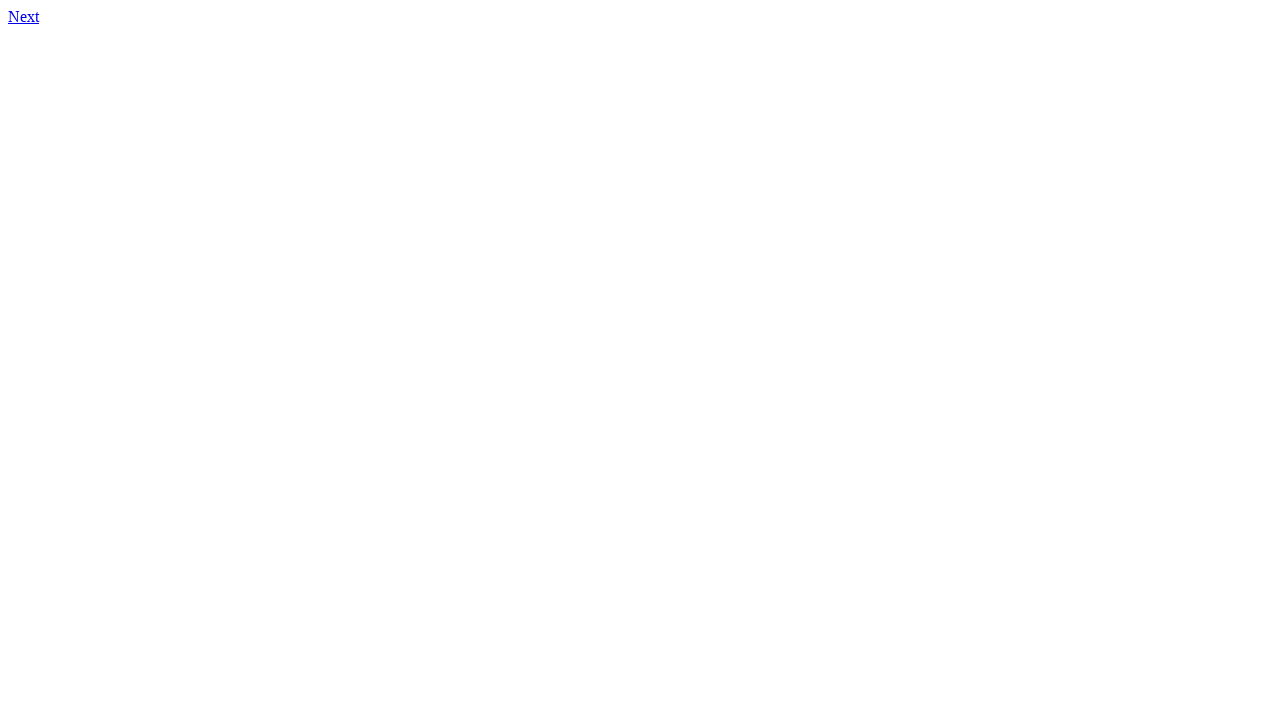

Located first link element on page 32
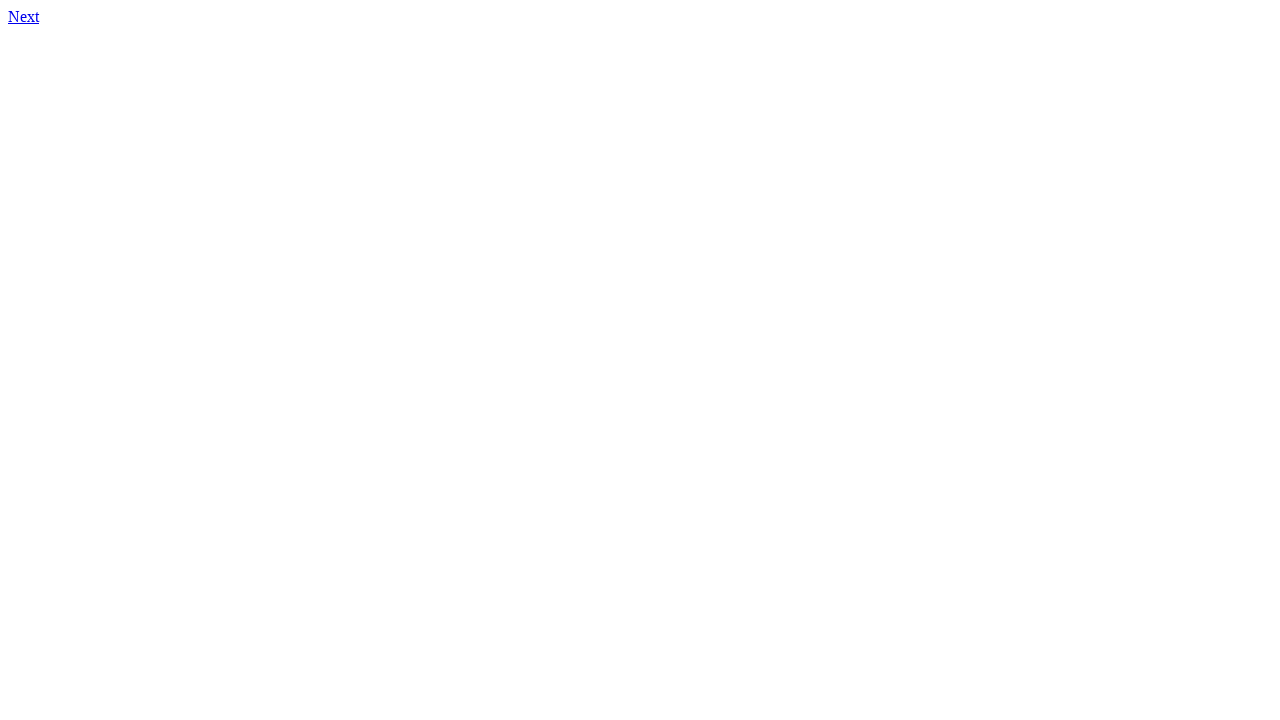

Retrieved href attribute from link on page 32: 33.html
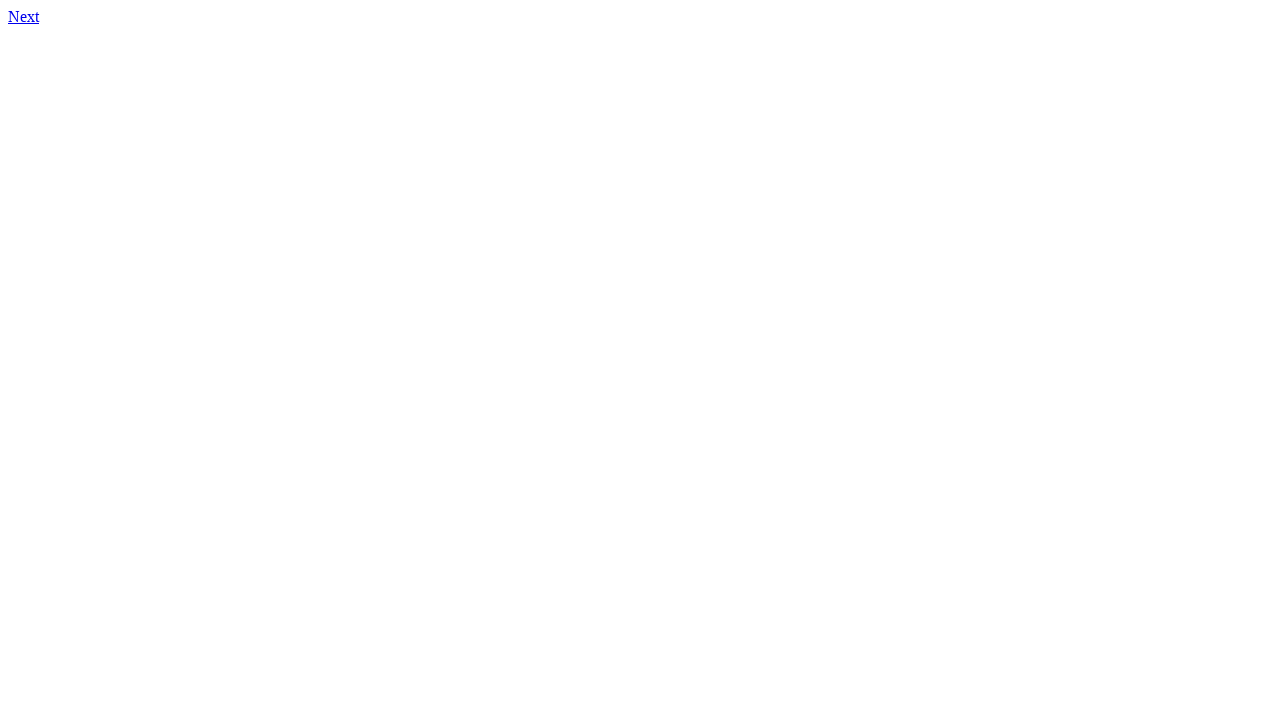

Link mismatch detected on page 32: expected http://qa-web-test-task.s3-website.eu-central-1.amazonaws.com/33.html, got 33.html
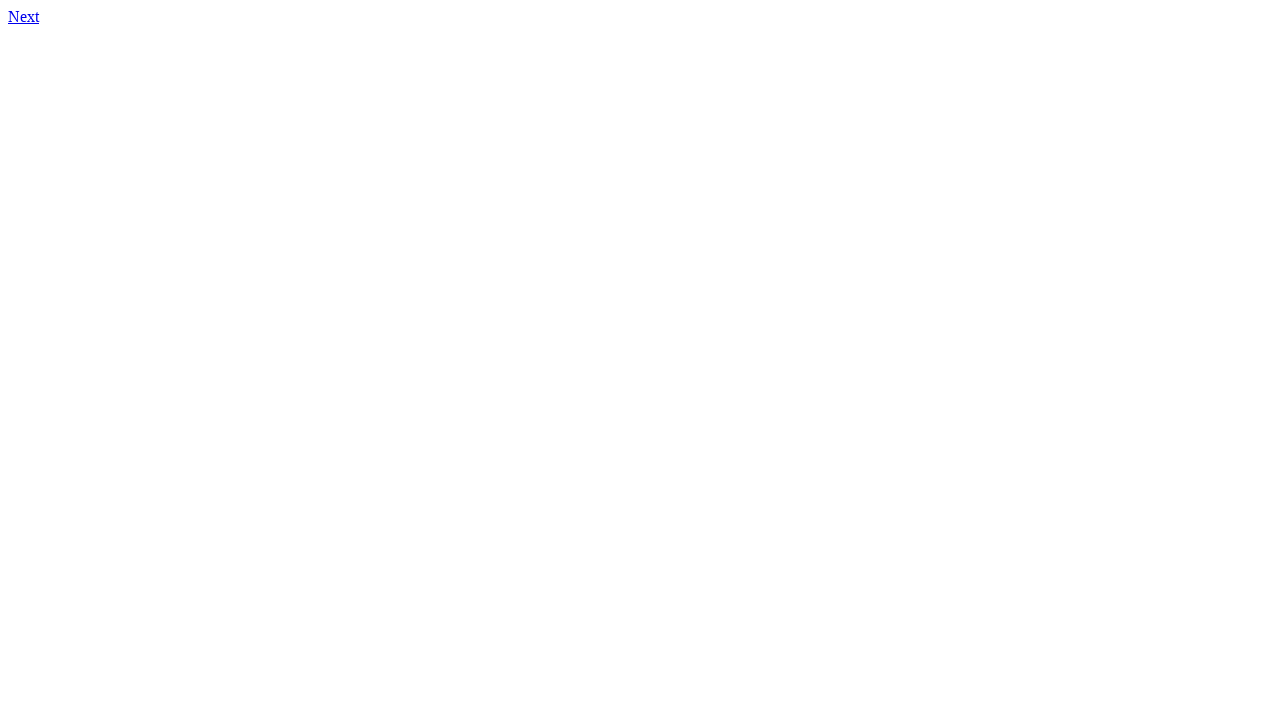

Navigated to page 33
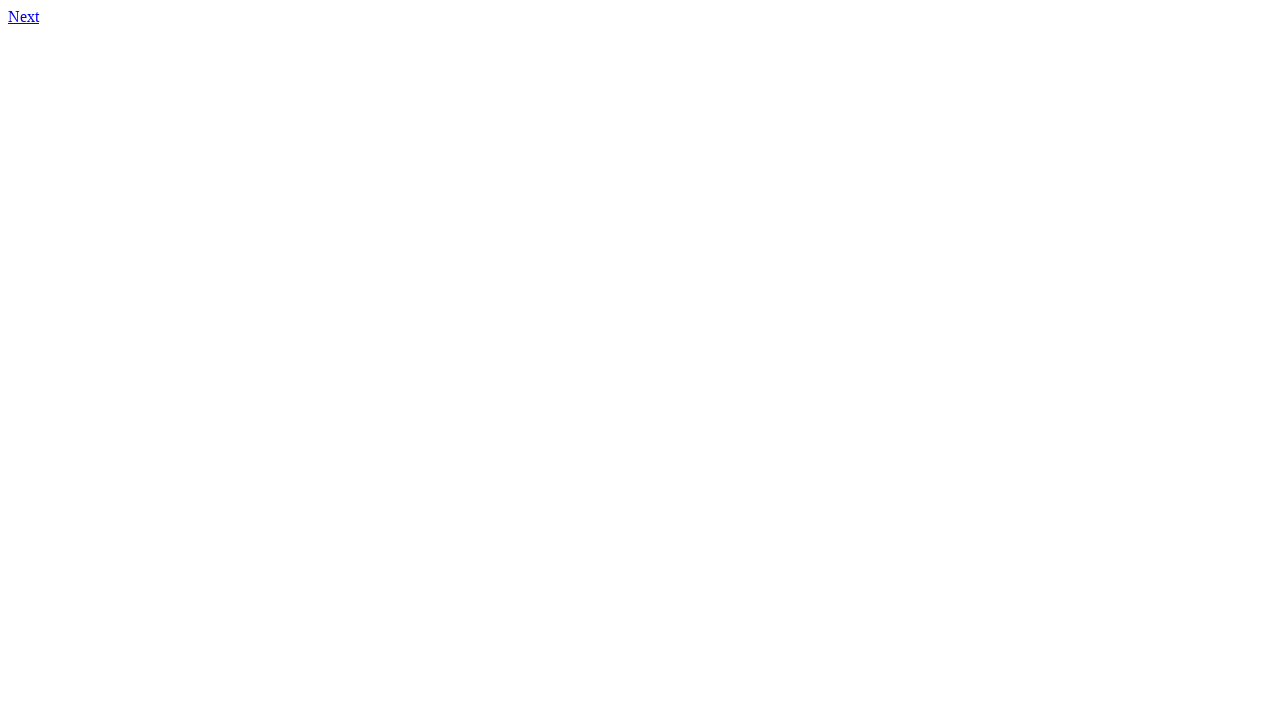

Retrieved content from page 33
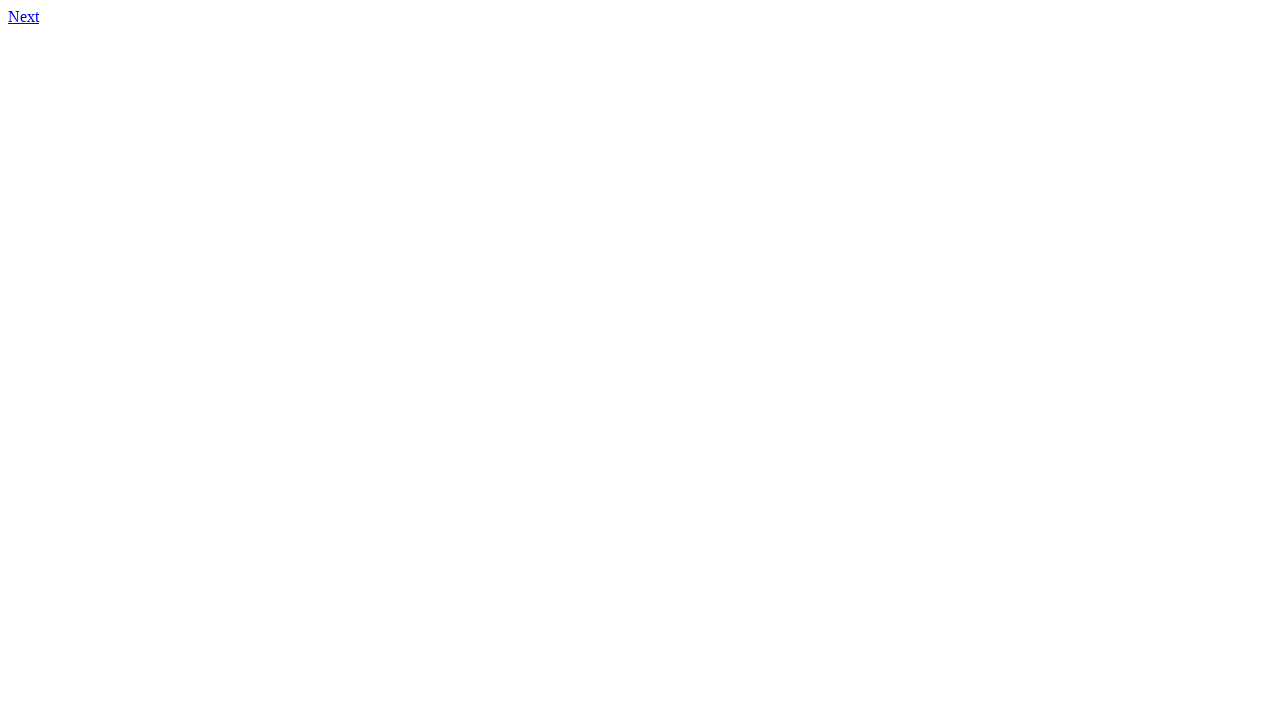

Located first link element on page 33
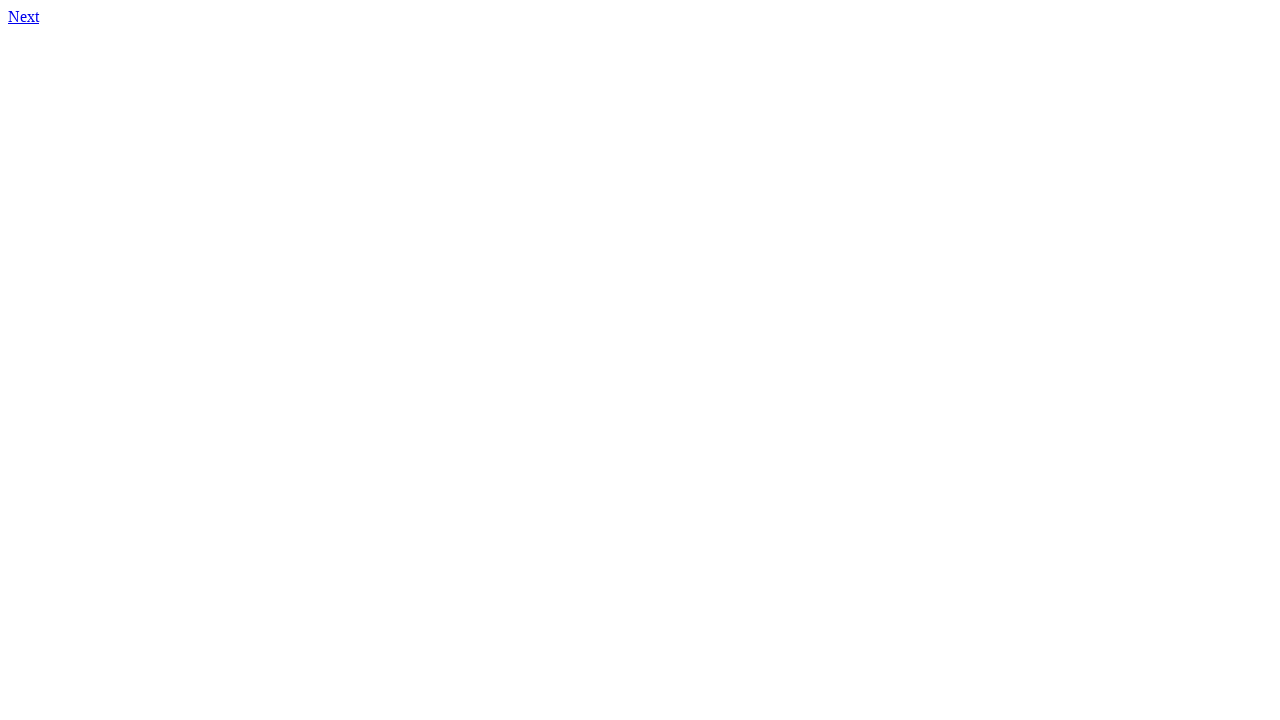

Retrieved href attribute from link on page 33: 34.html
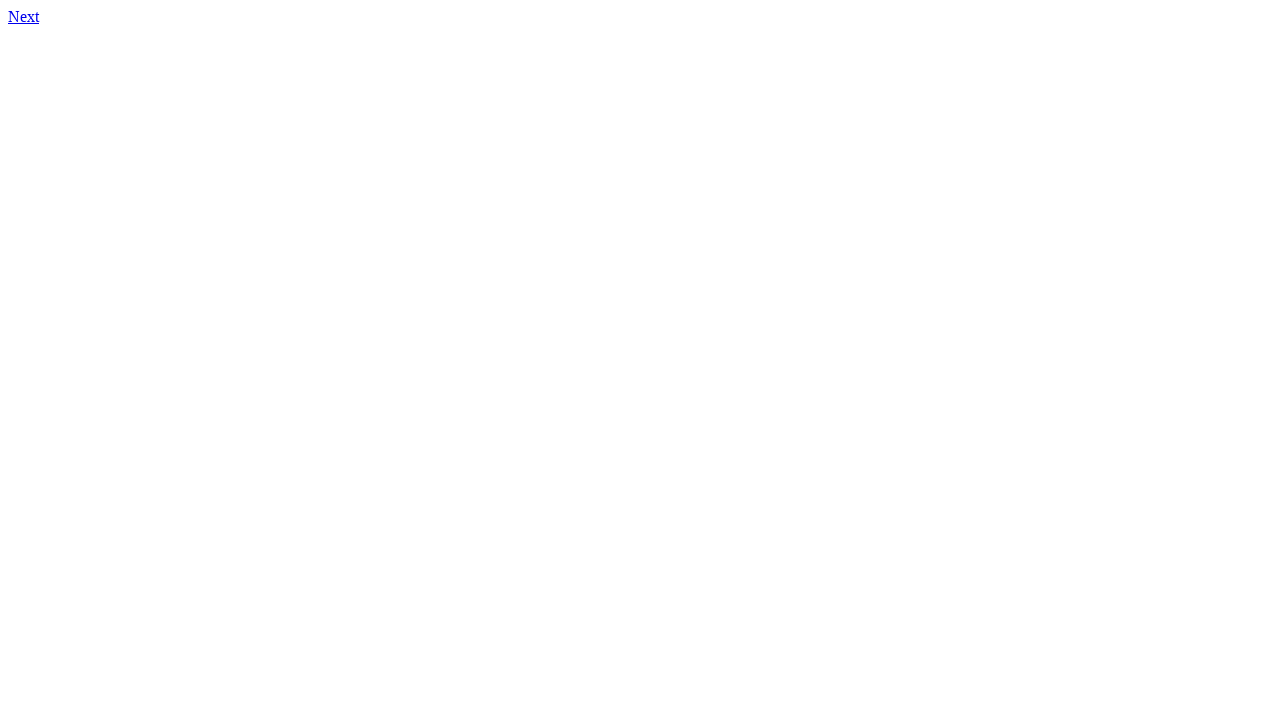

Link mismatch detected on page 33: expected http://qa-web-test-task.s3-website.eu-central-1.amazonaws.com/34.html, got 34.html
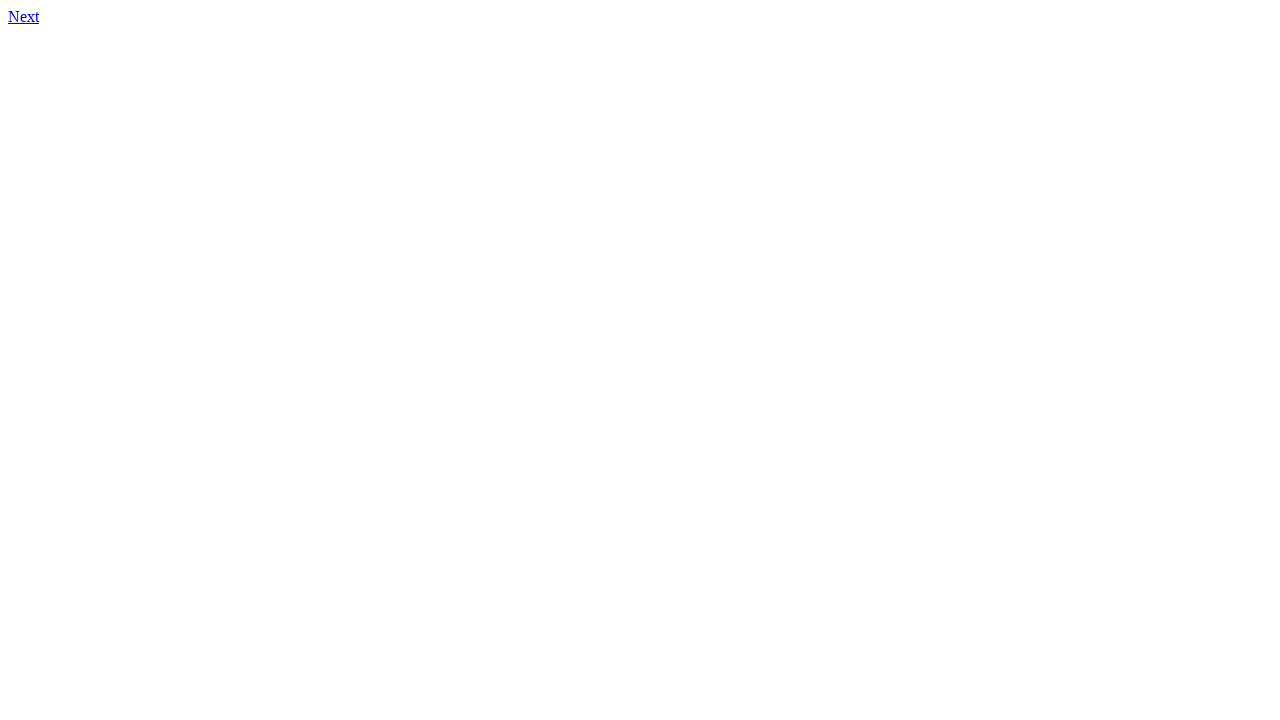

Navigated to page 34
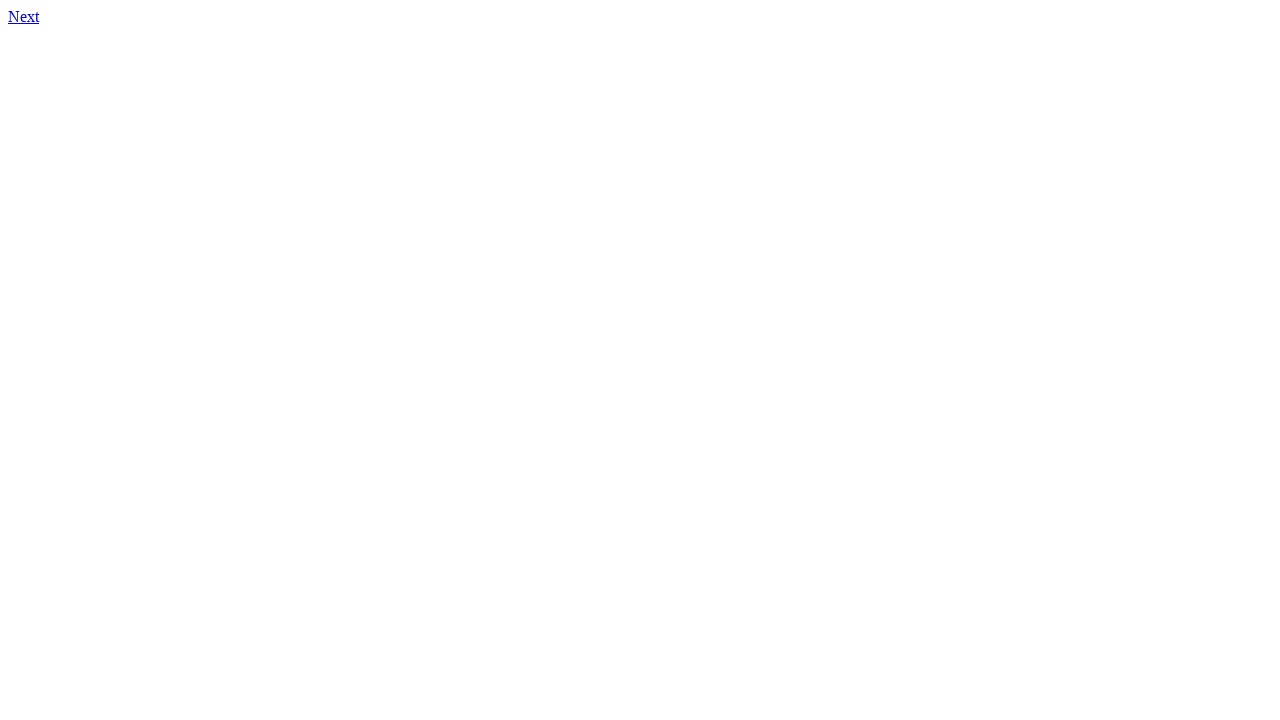

Retrieved content from page 34
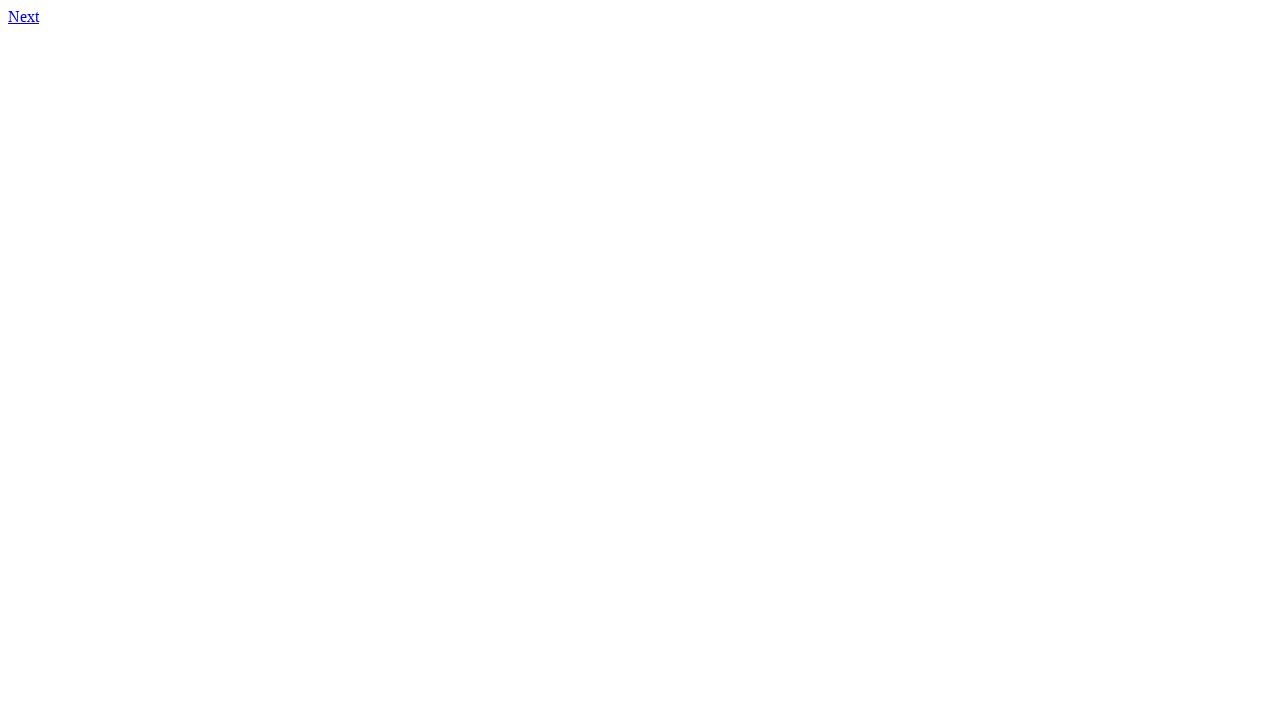

Located first link element on page 34
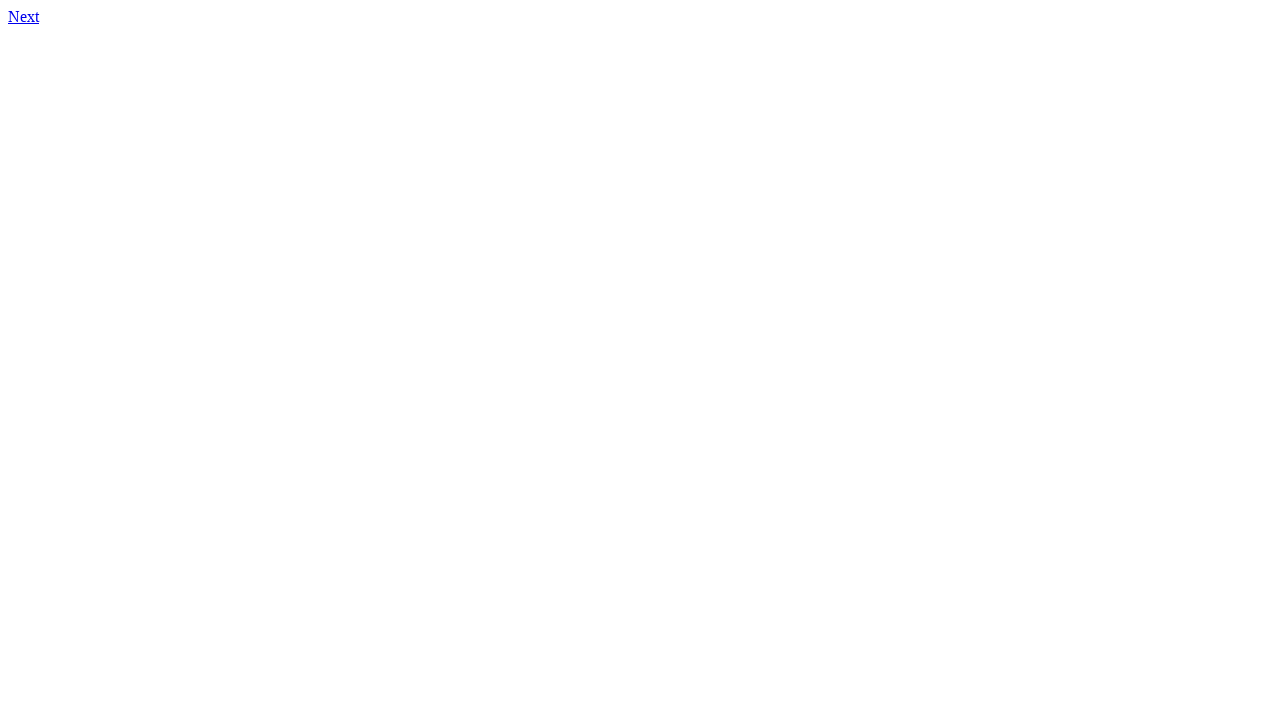

Retrieved href attribute from link on page 34: 35.html
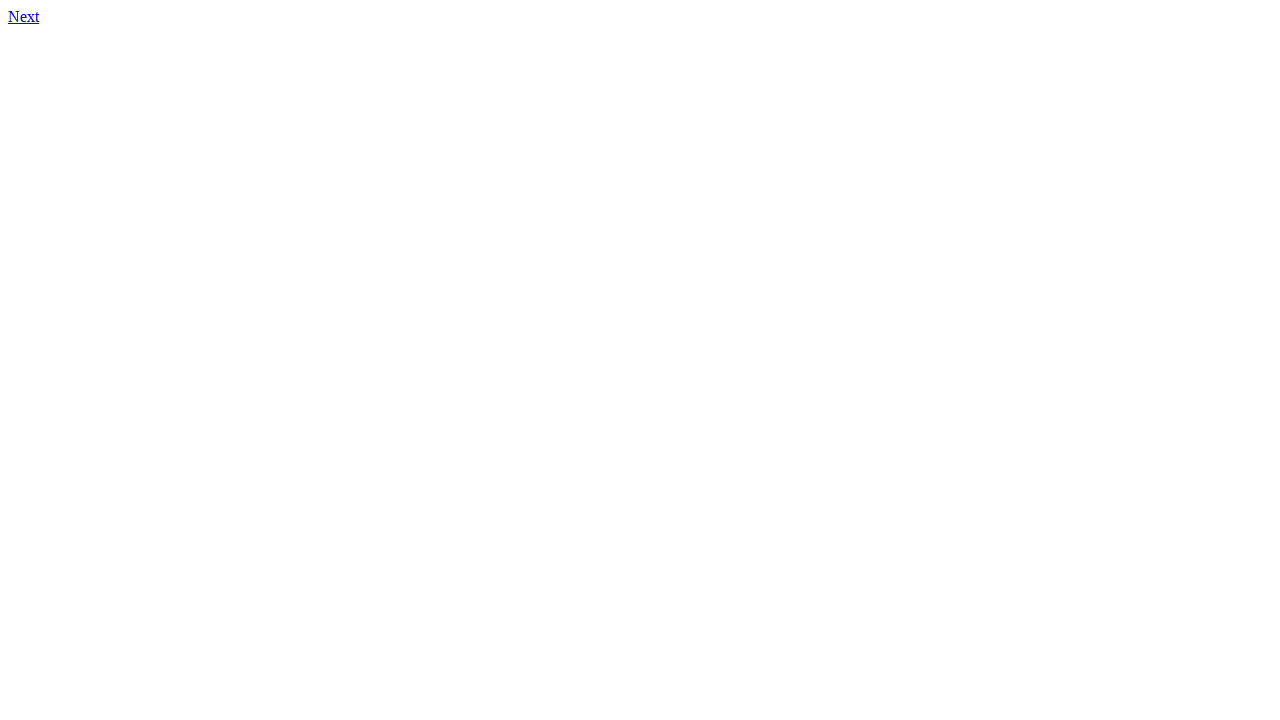

Link mismatch detected on page 34: expected http://qa-web-test-task.s3-website.eu-central-1.amazonaws.com/35.html, got 35.html
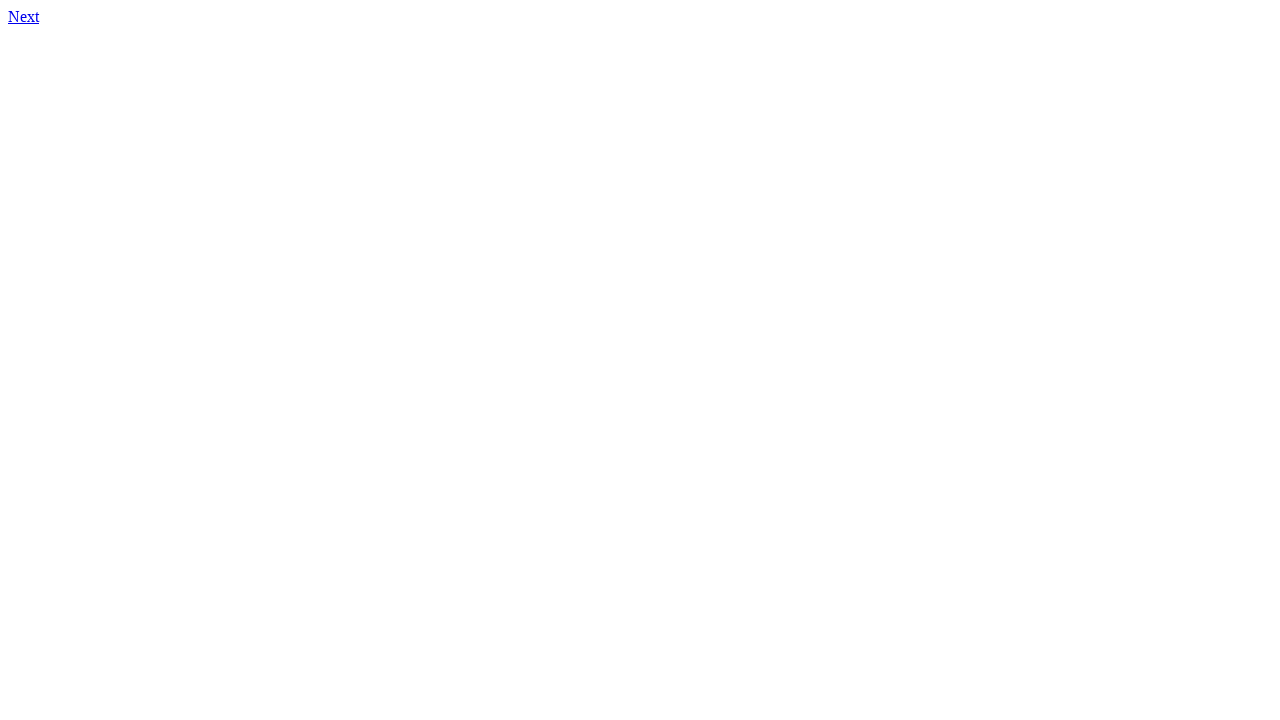

Navigated to page 35
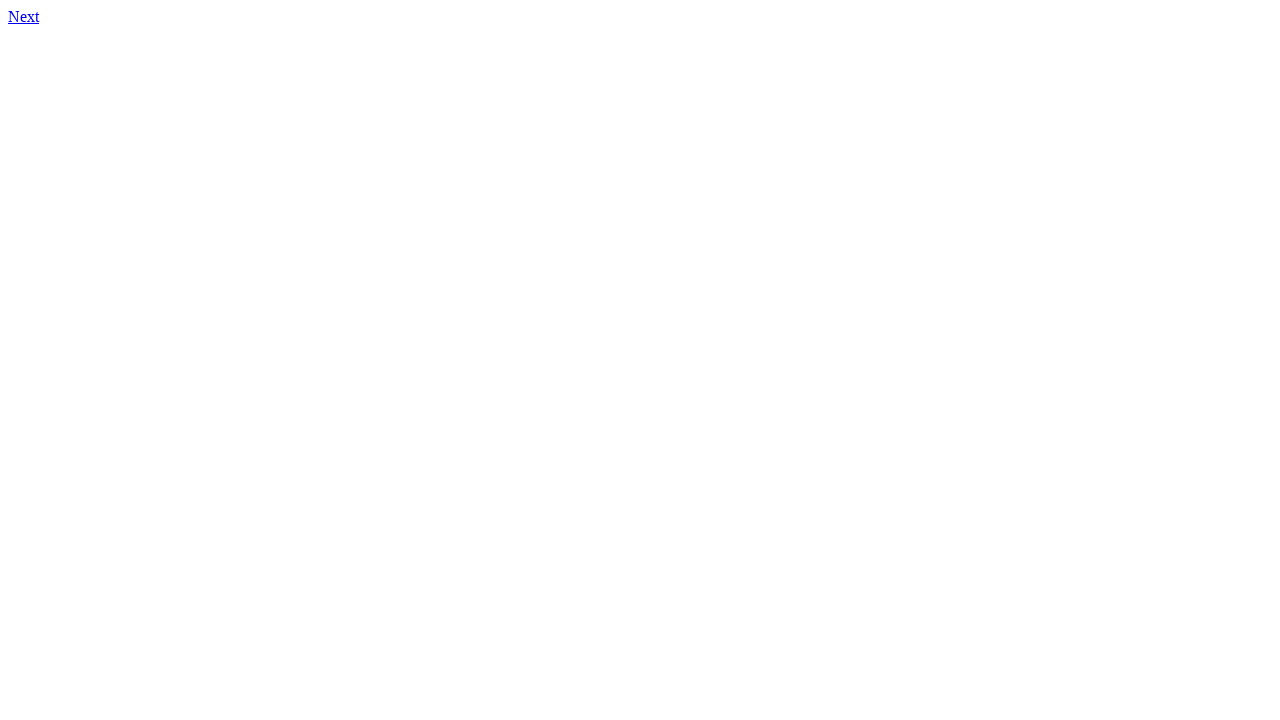

Retrieved content from page 35
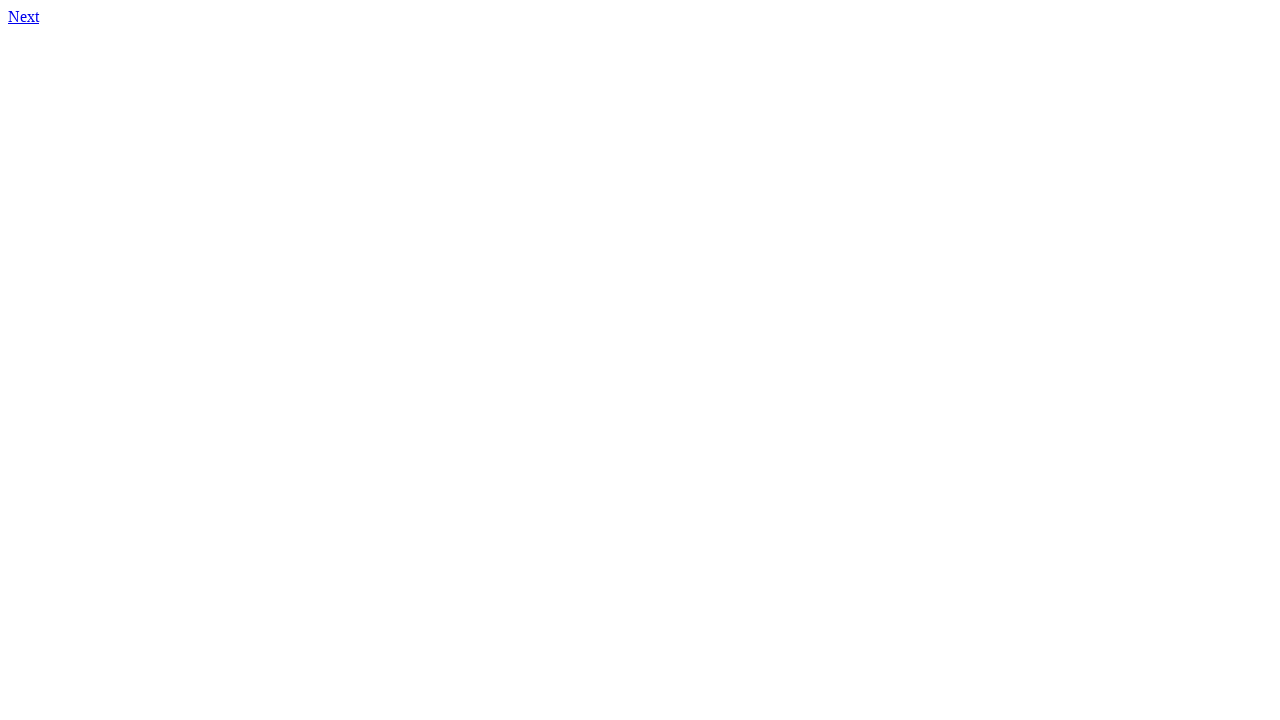

Located first link element on page 35
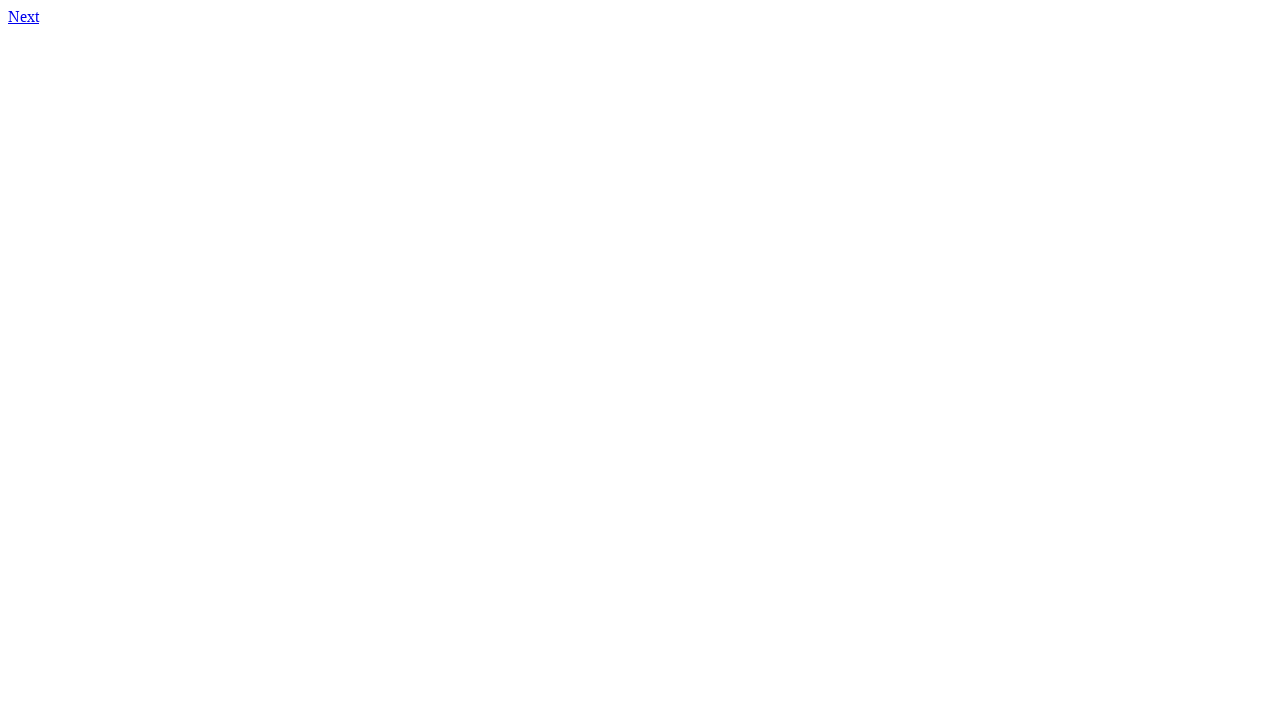

Retrieved href attribute from link on page 35: 36.html
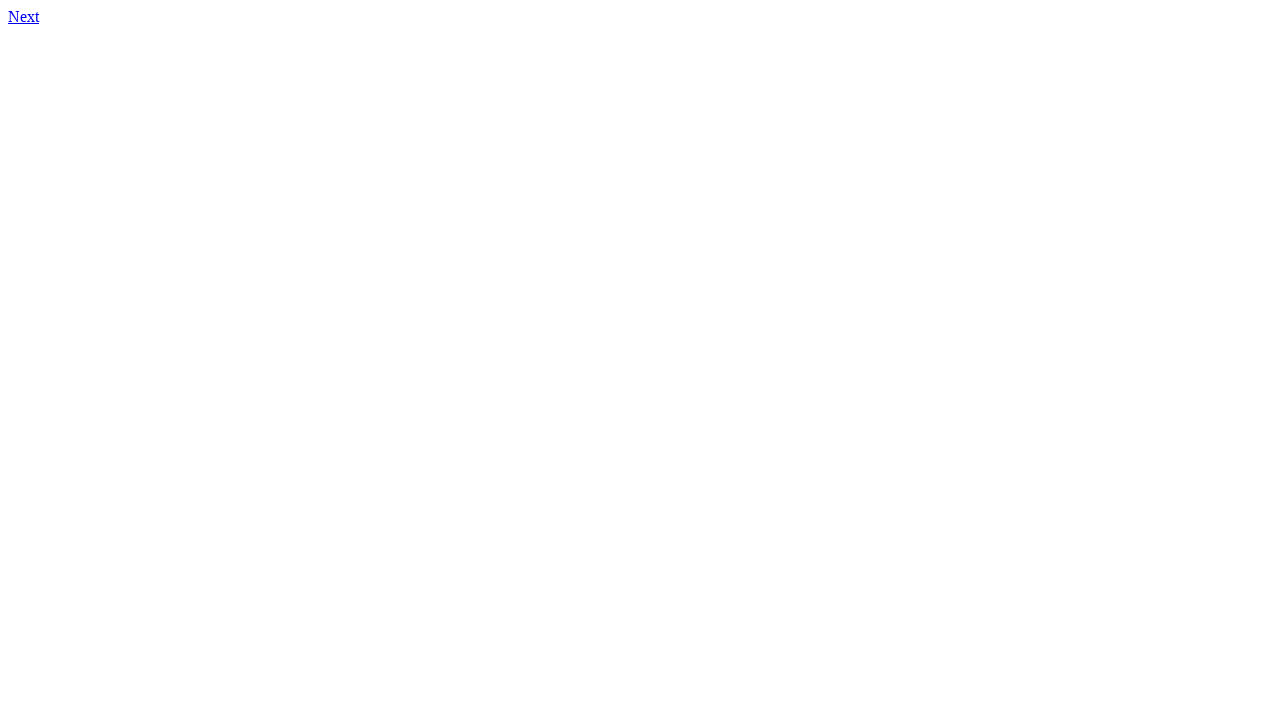

Link mismatch detected on page 35: expected http://qa-web-test-task.s3-website.eu-central-1.amazonaws.com/36.html, got 36.html
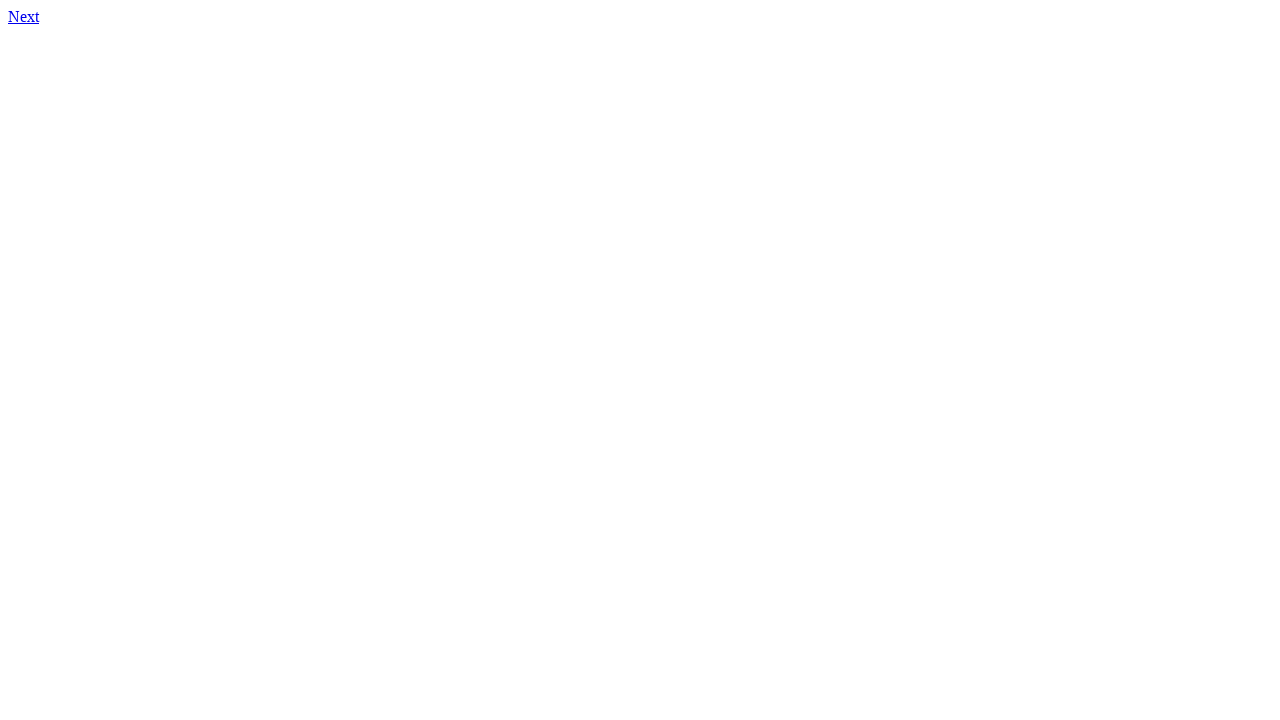

Navigated to page 36
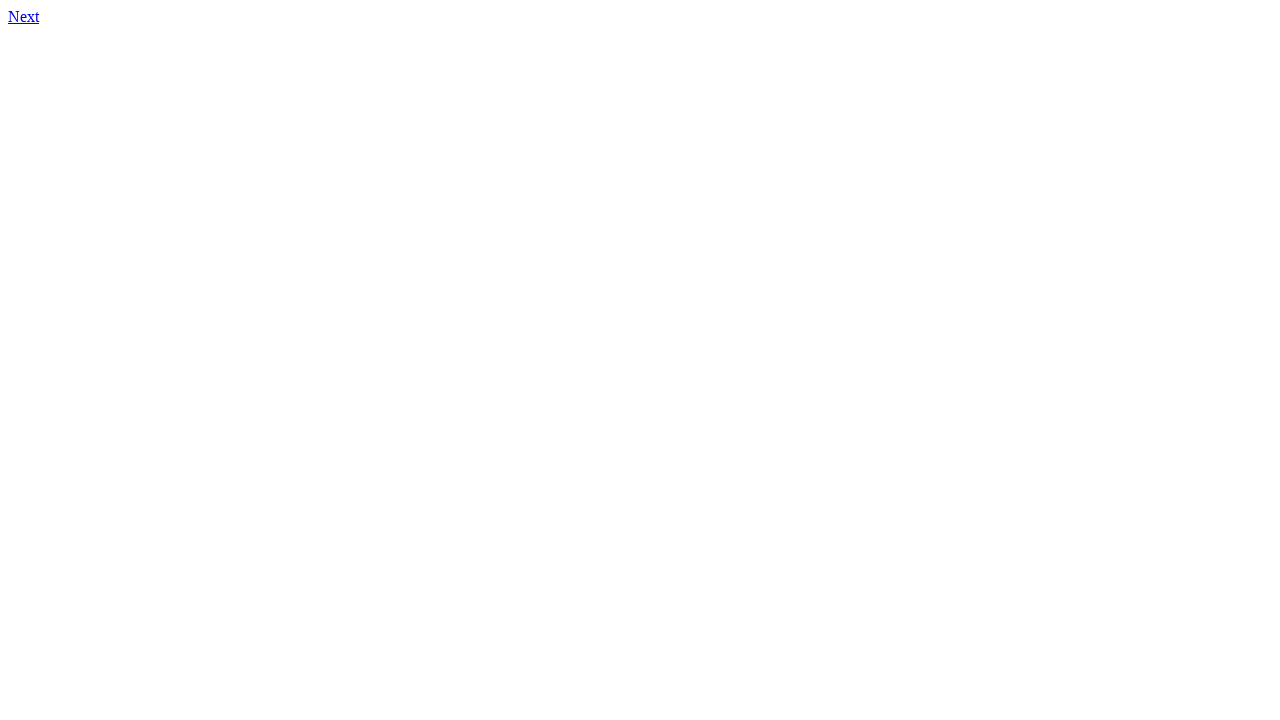

Retrieved content from page 36
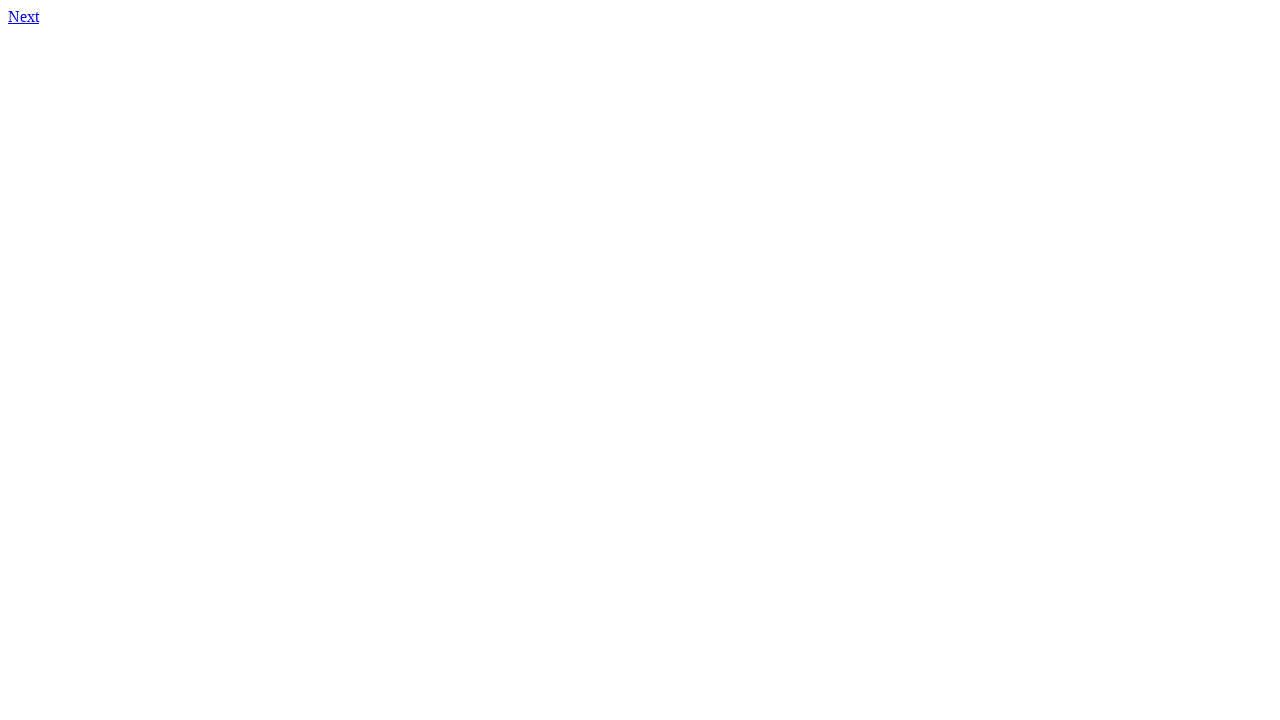

Located first link element on page 36
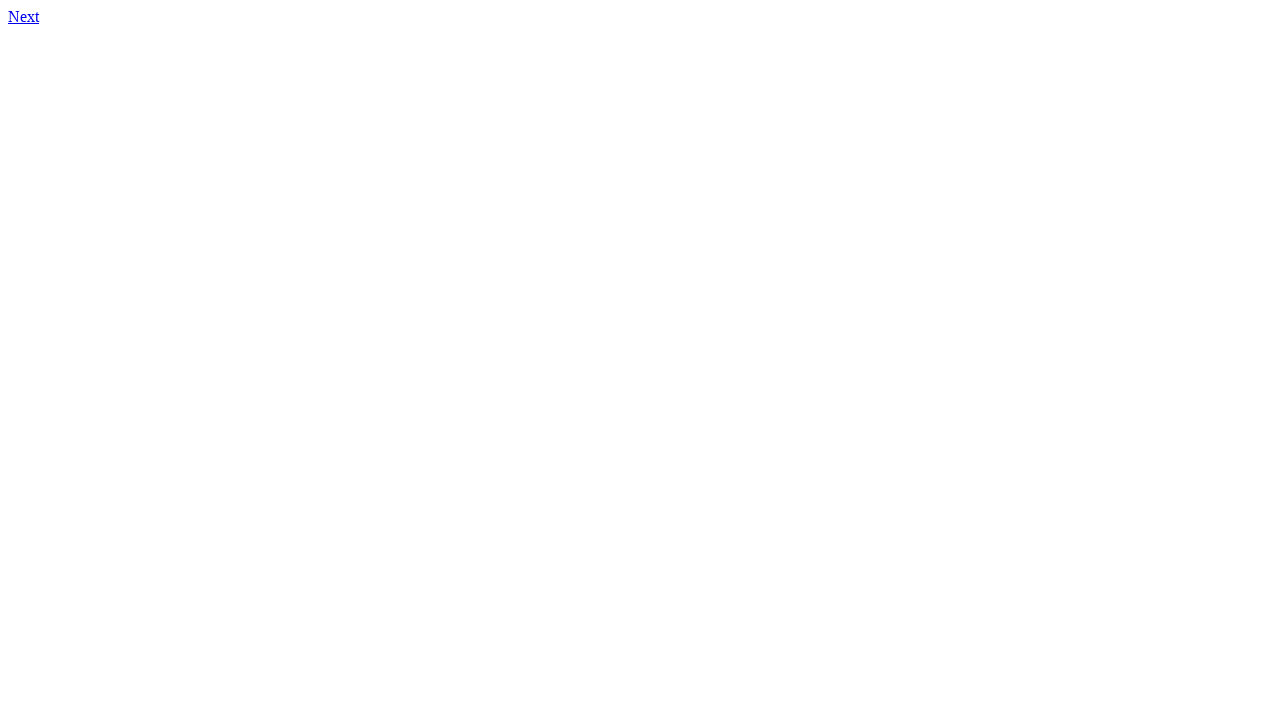

Retrieved href attribute from link on page 36: 37.html
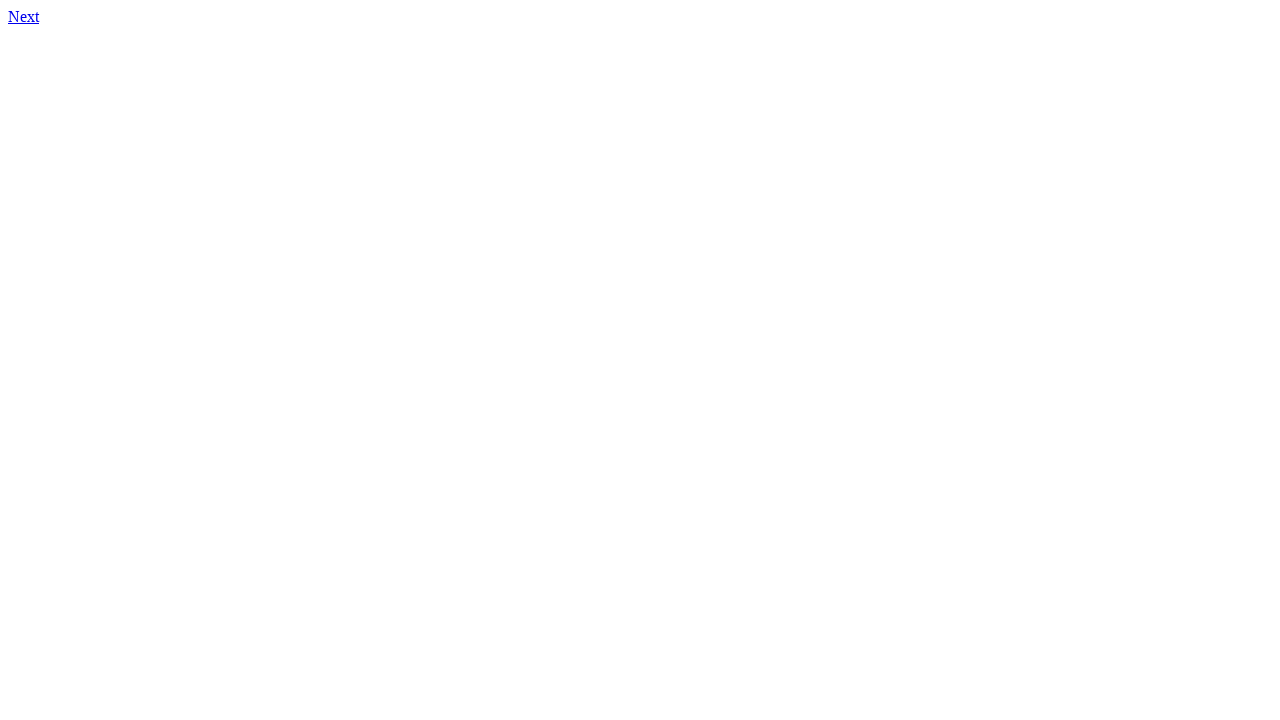

Link mismatch detected on page 36: expected http://qa-web-test-task.s3-website.eu-central-1.amazonaws.com/37.html, got 37.html
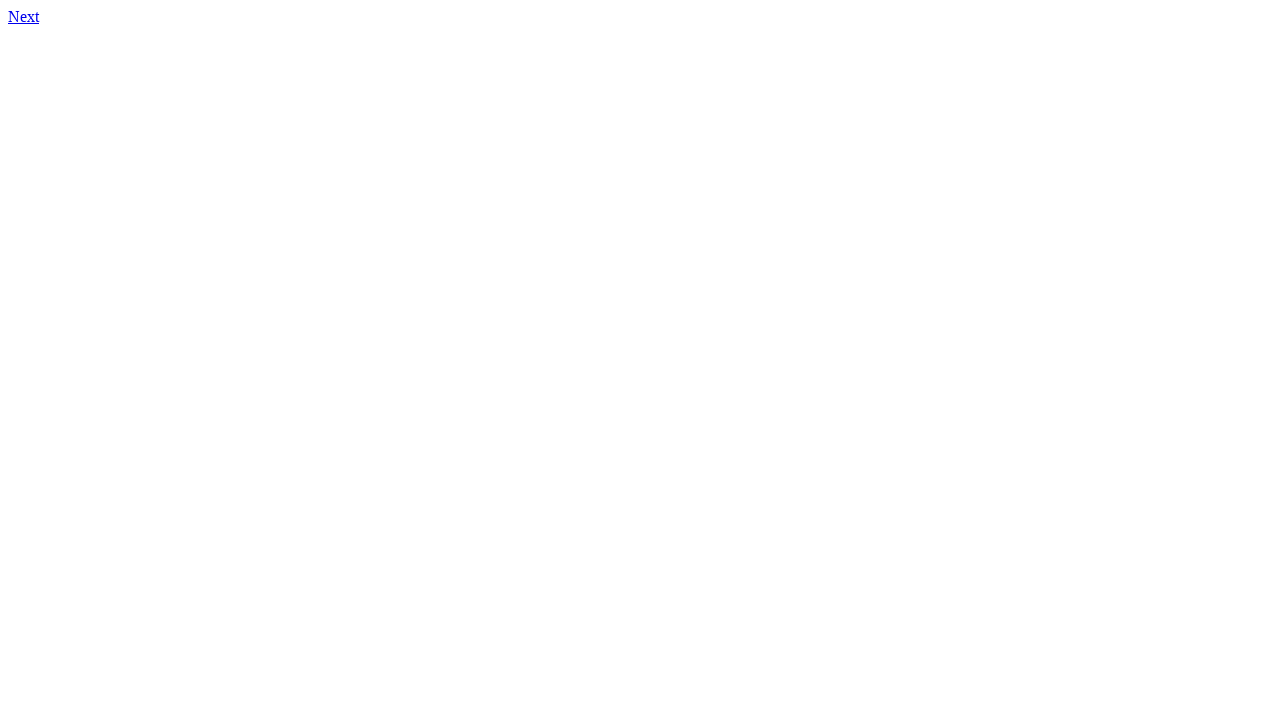

Navigated to page 37
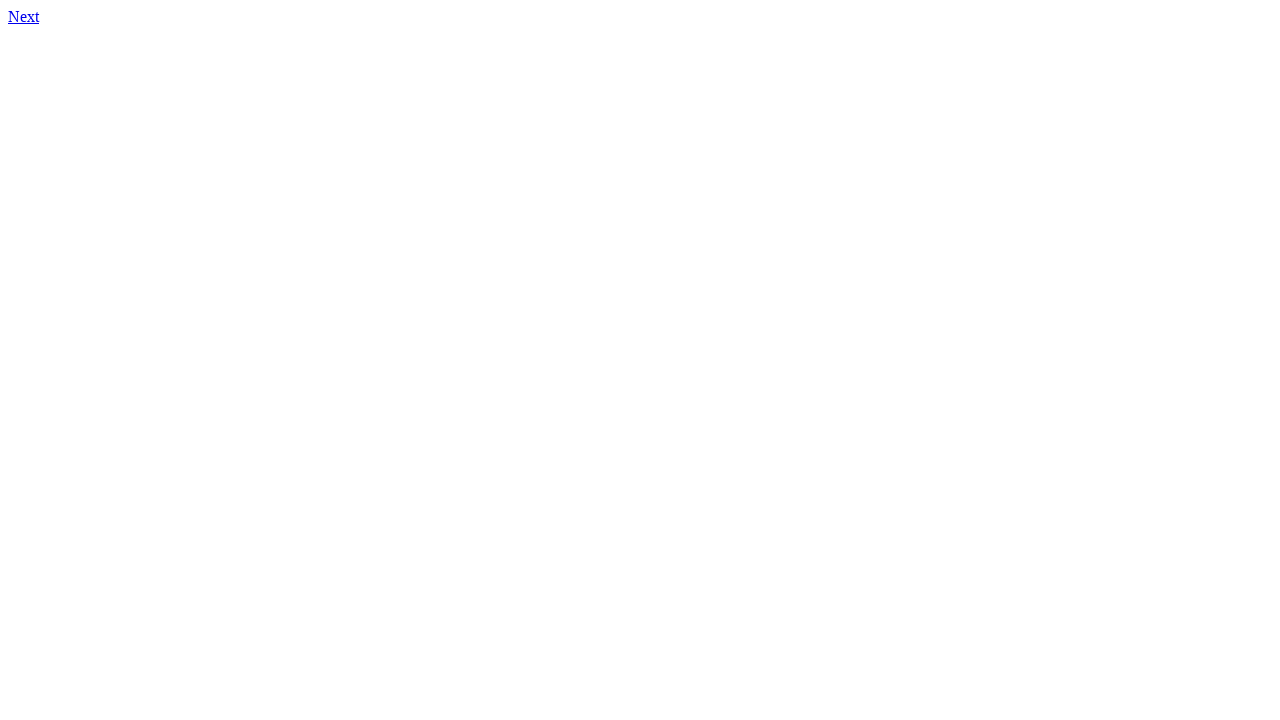

Retrieved content from page 37
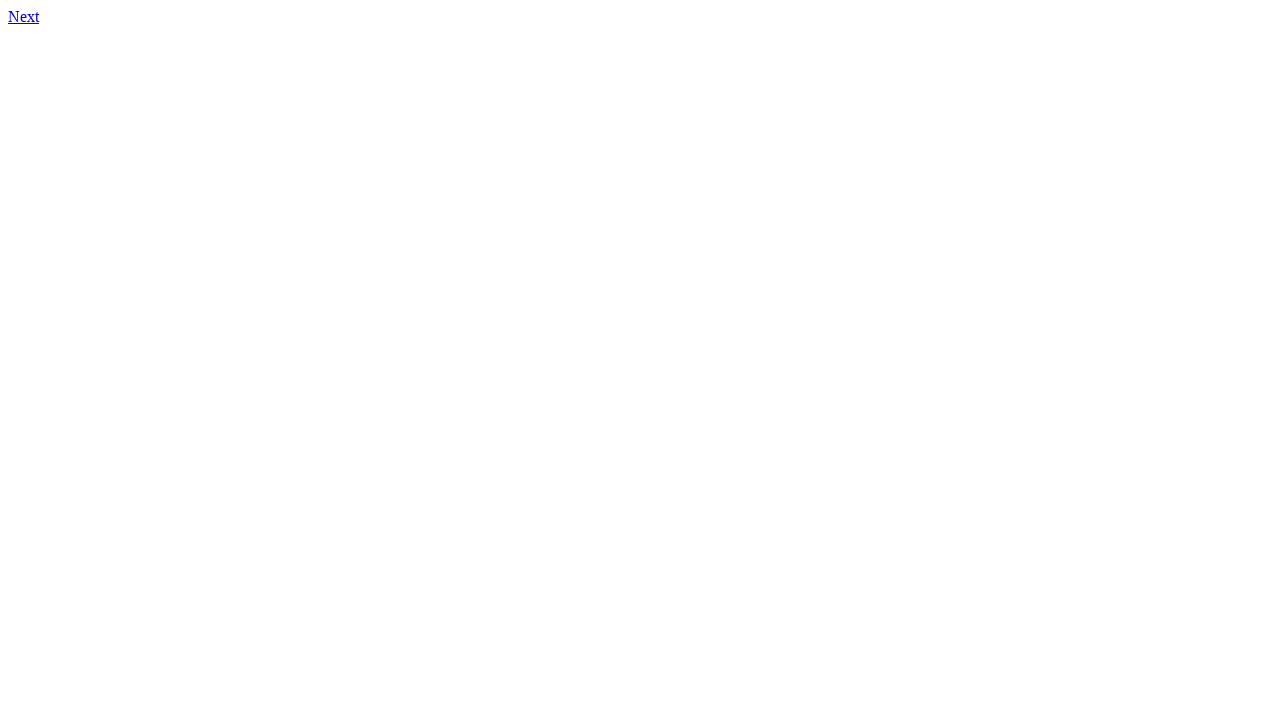

Located first link element on page 37
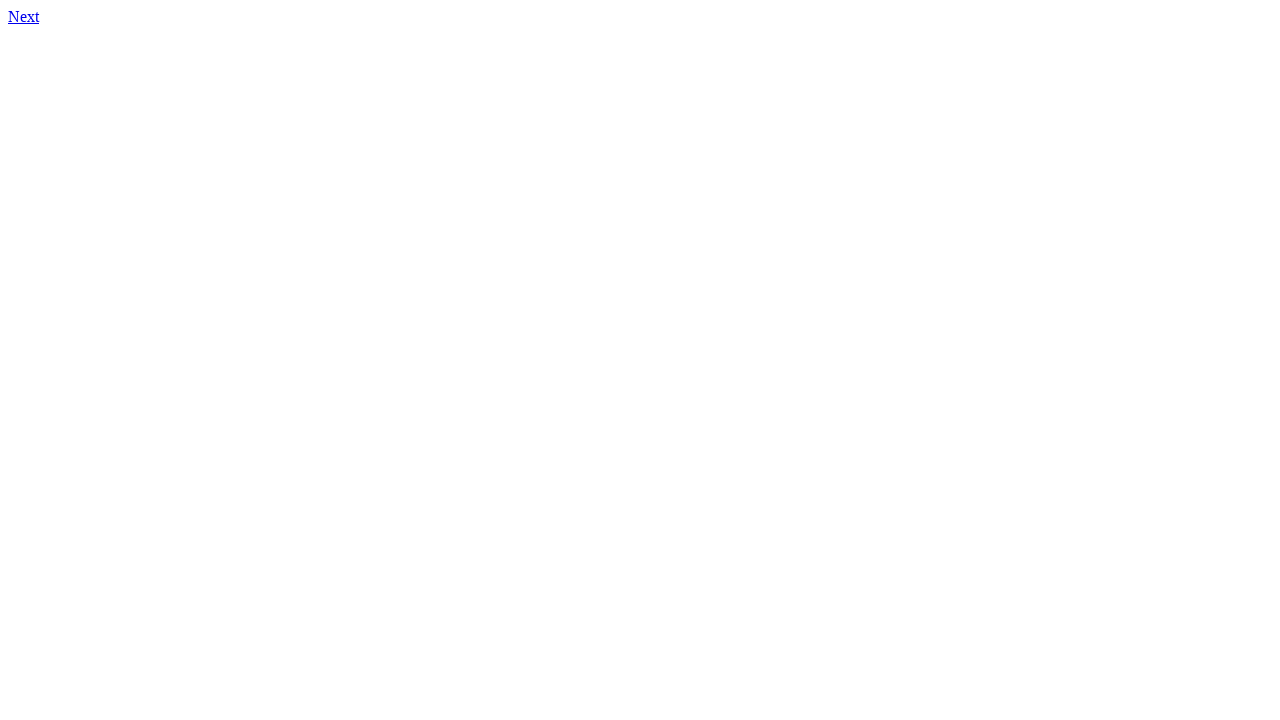

Retrieved href attribute from link on page 37: 38.html
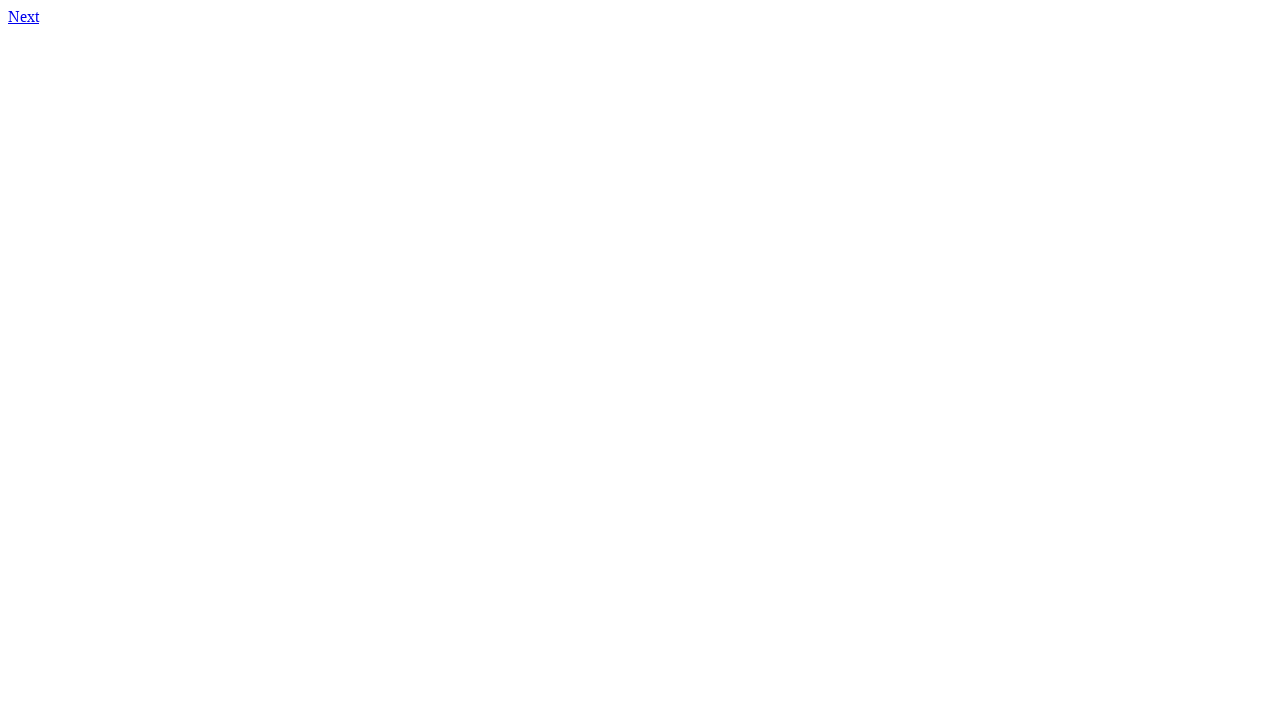

Link mismatch detected on page 37: expected http://qa-web-test-task.s3-website.eu-central-1.amazonaws.com/38.html, got 38.html
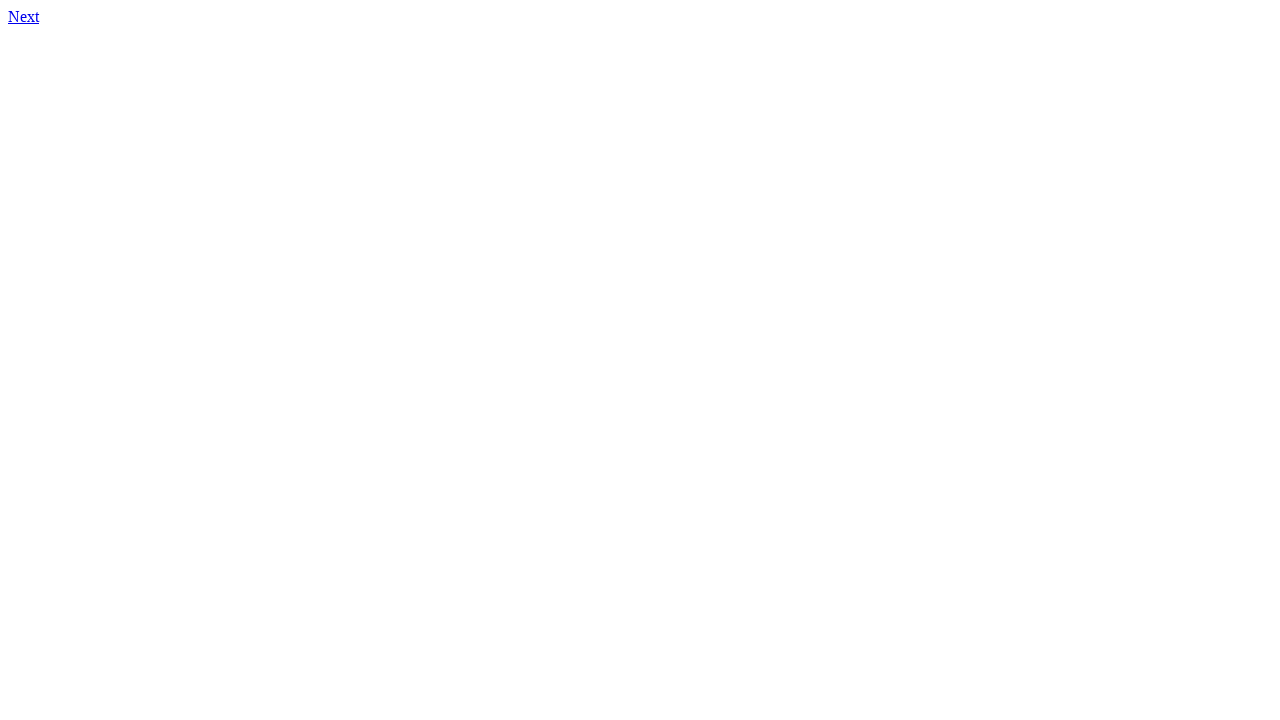

Navigated to page 38
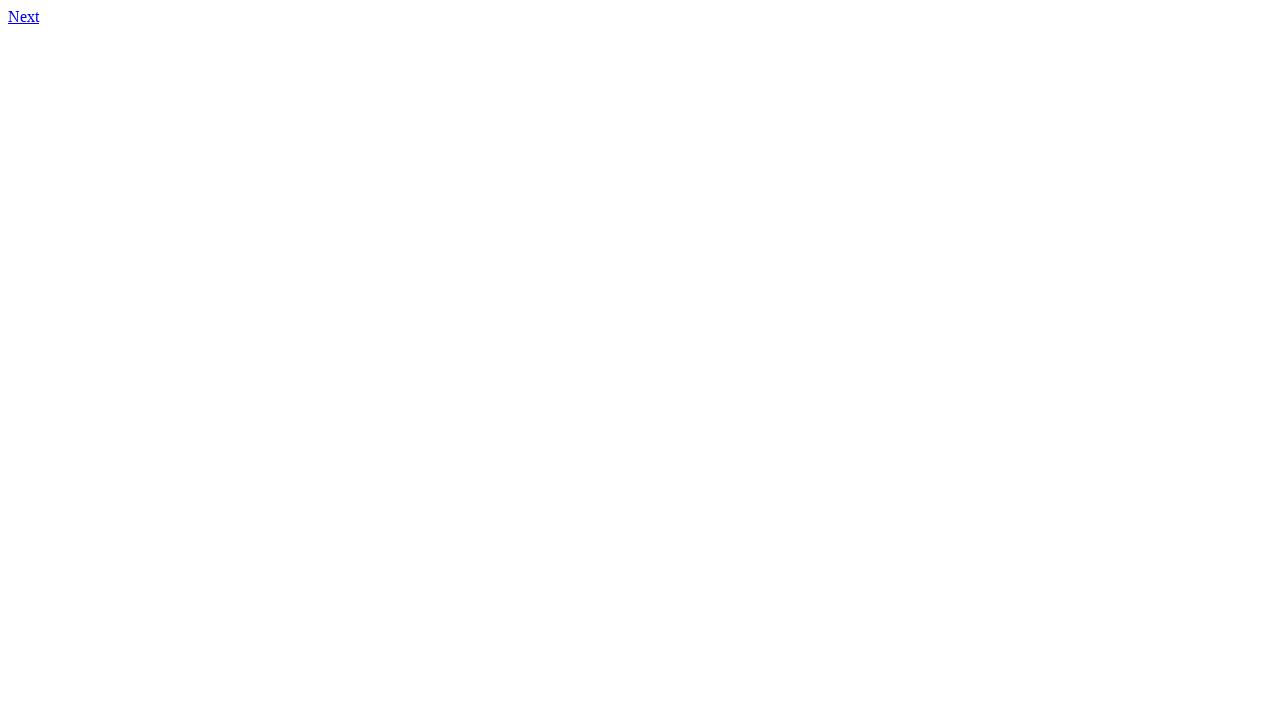

Retrieved content from page 38
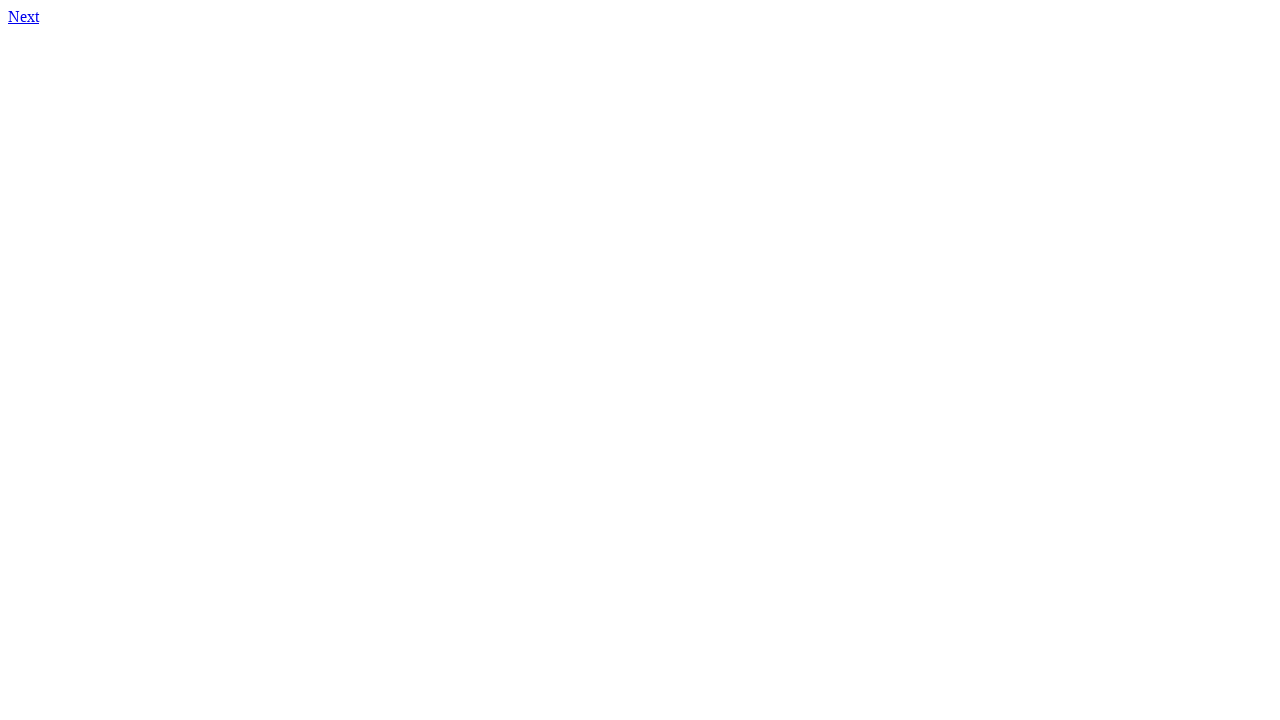

Located first link element on page 38
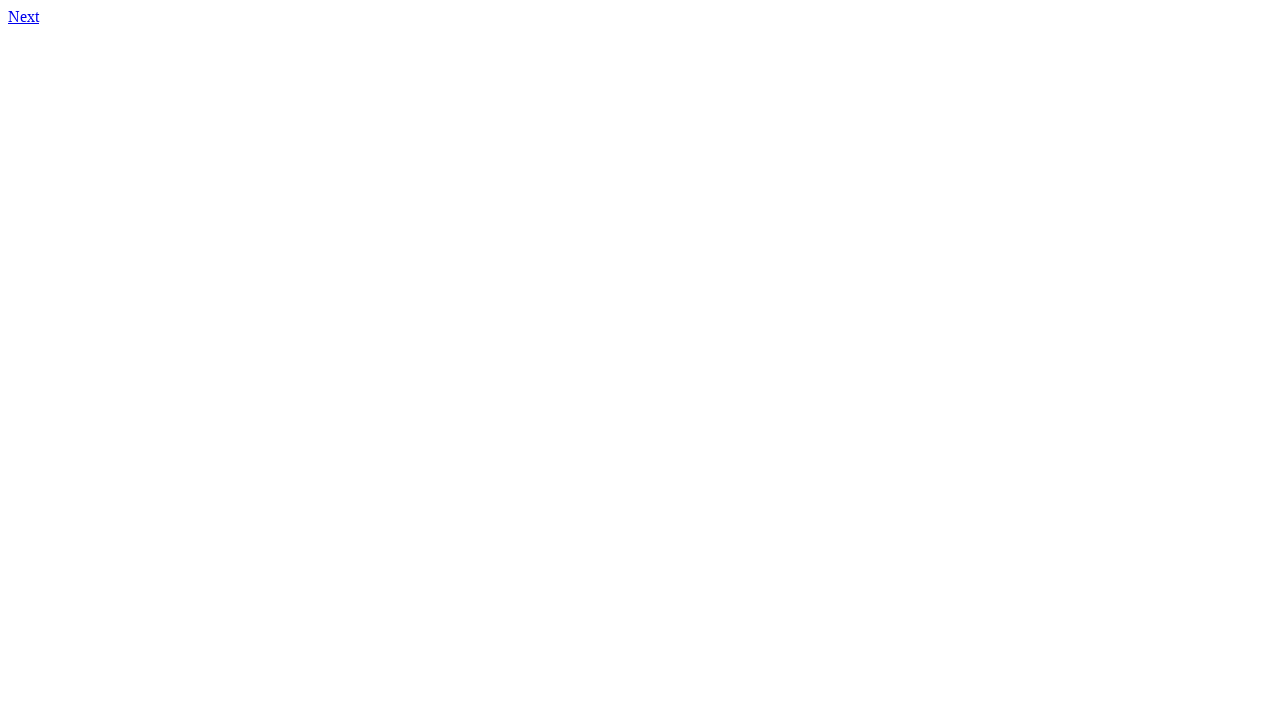

Retrieved href attribute from link on page 38: 39.html
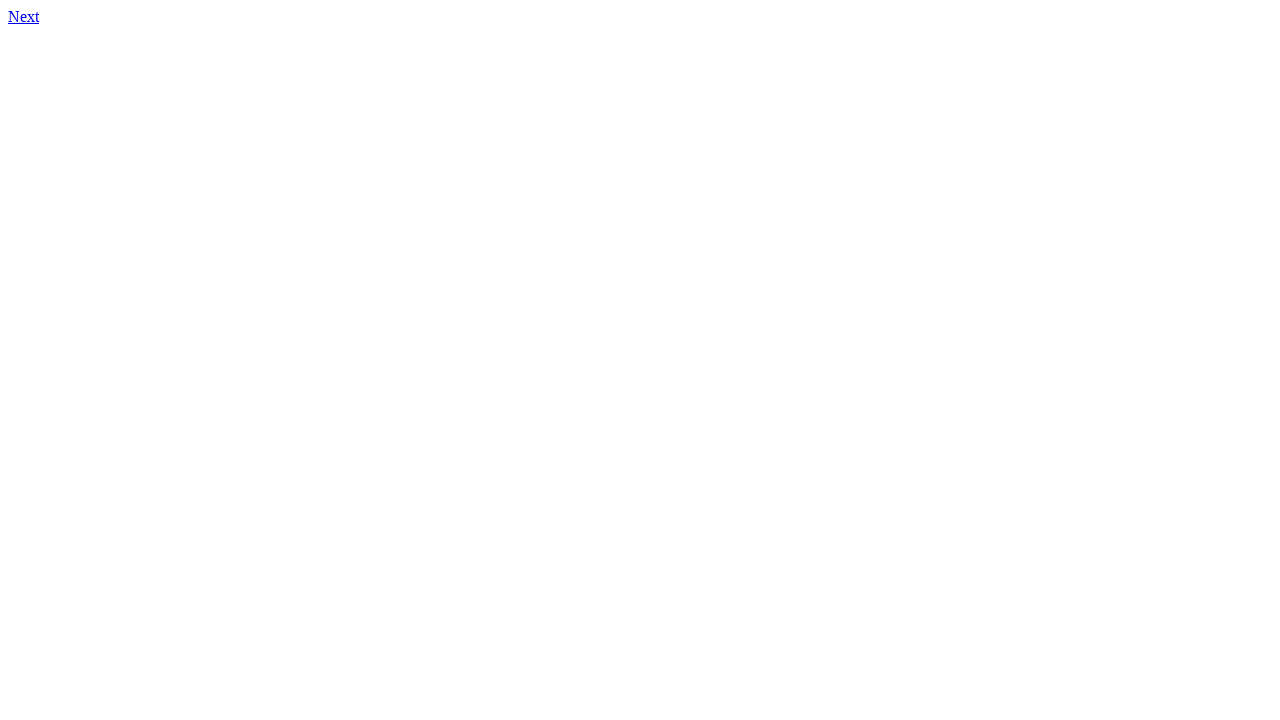

Link mismatch detected on page 38: expected http://qa-web-test-task.s3-website.eu-central-1.amazonaws.com/39.html, got 39.html
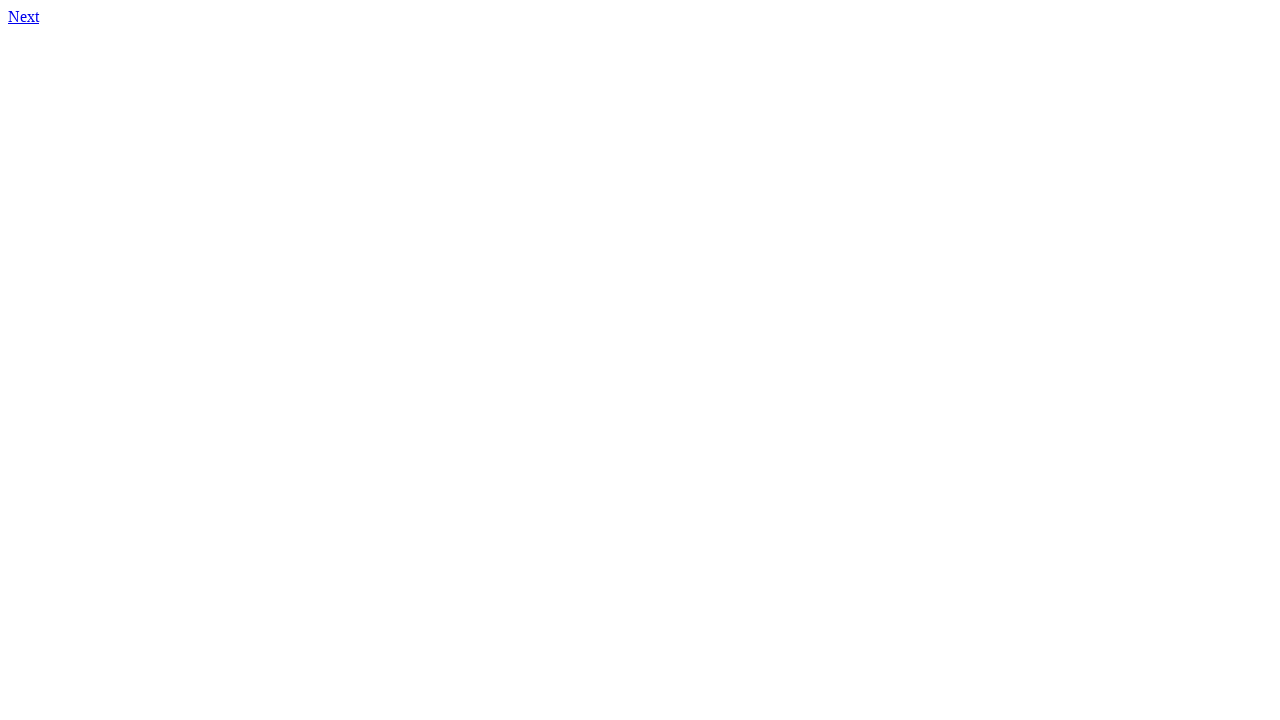

Navigated to page 39
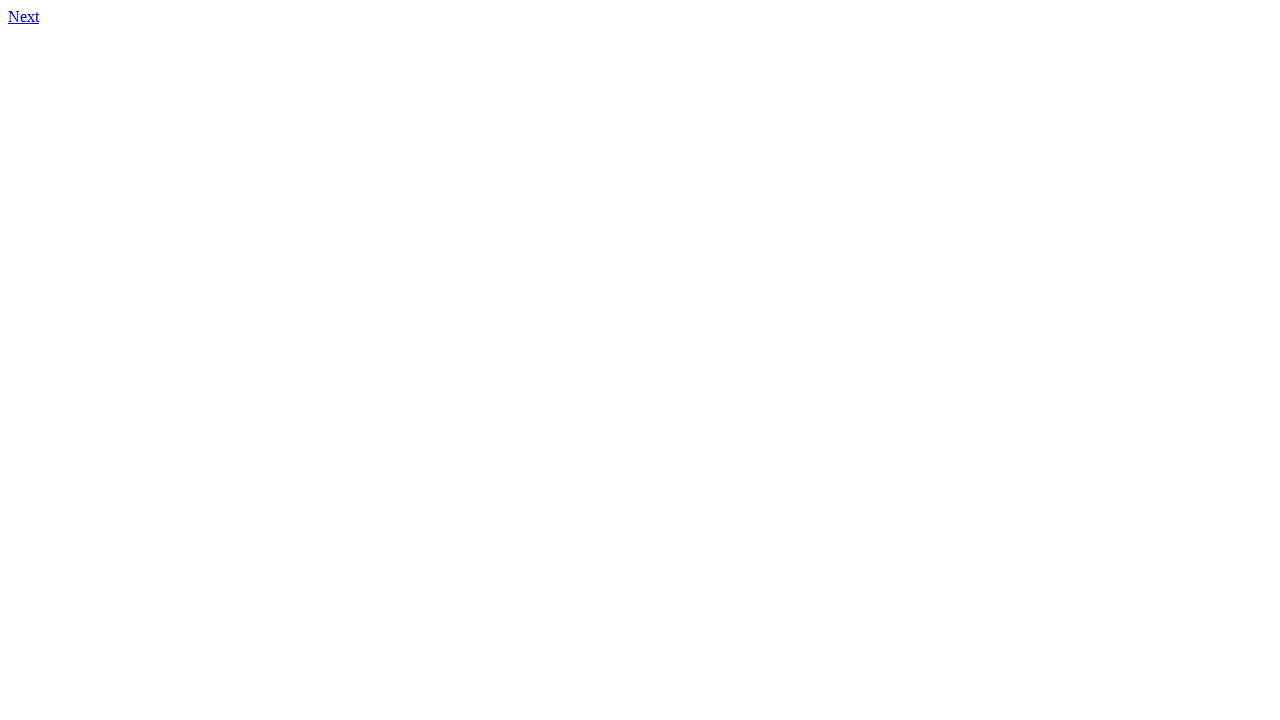

Retrieved content from page 39
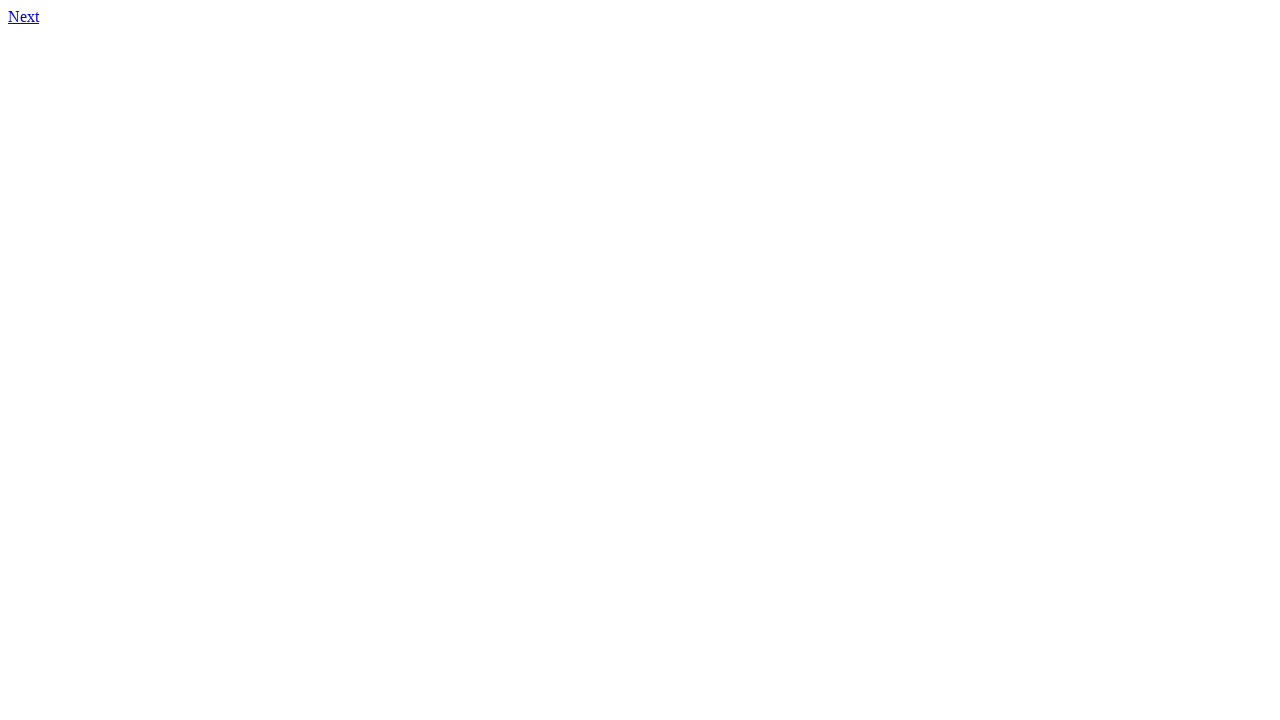

Located first link element on page 39
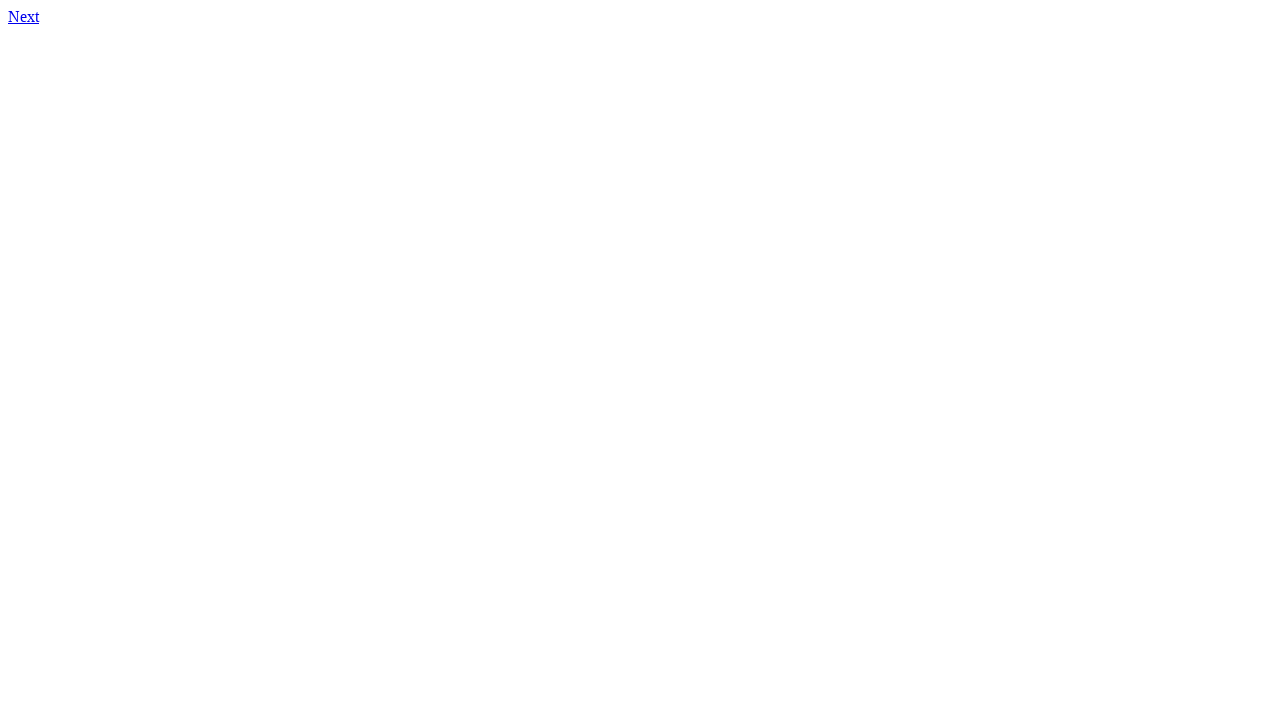

Retrieved href attribute from link on page 39: 40.html
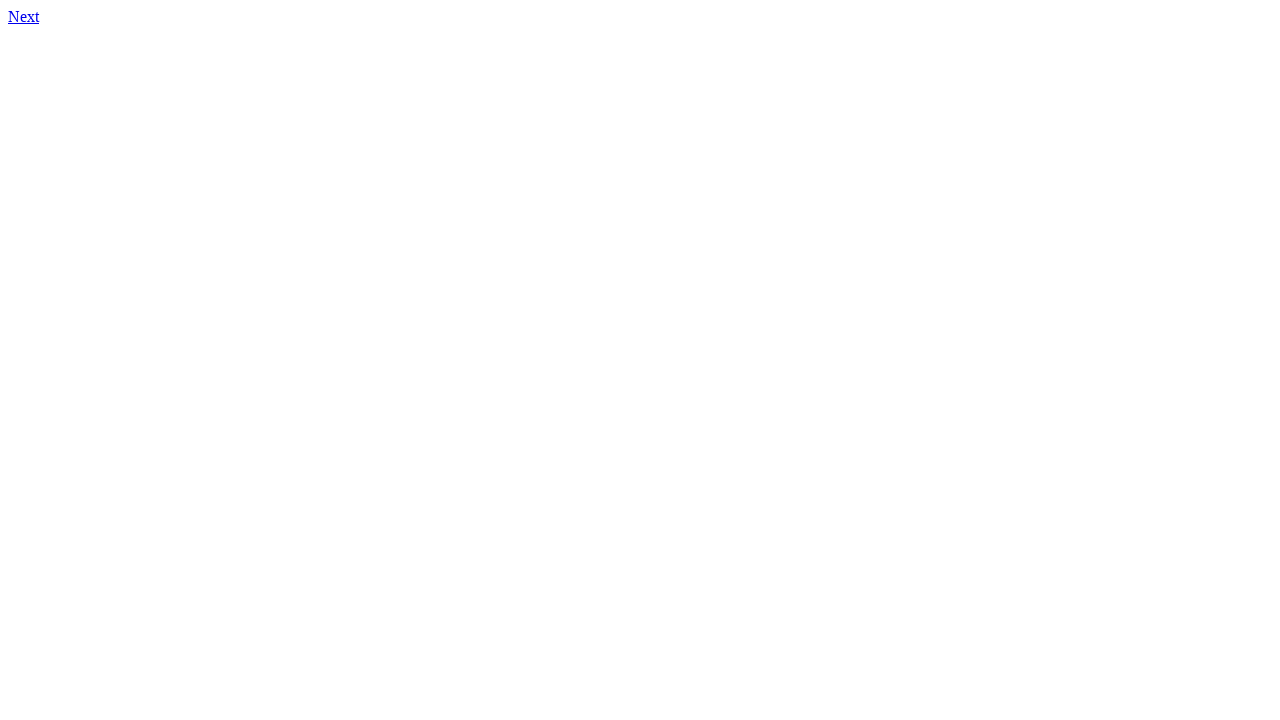

Link mismatch detected on page 39: expected http://qa-web-test-task.s3-website.eu-central-1.amazonaws.com/40.html, got 40.html
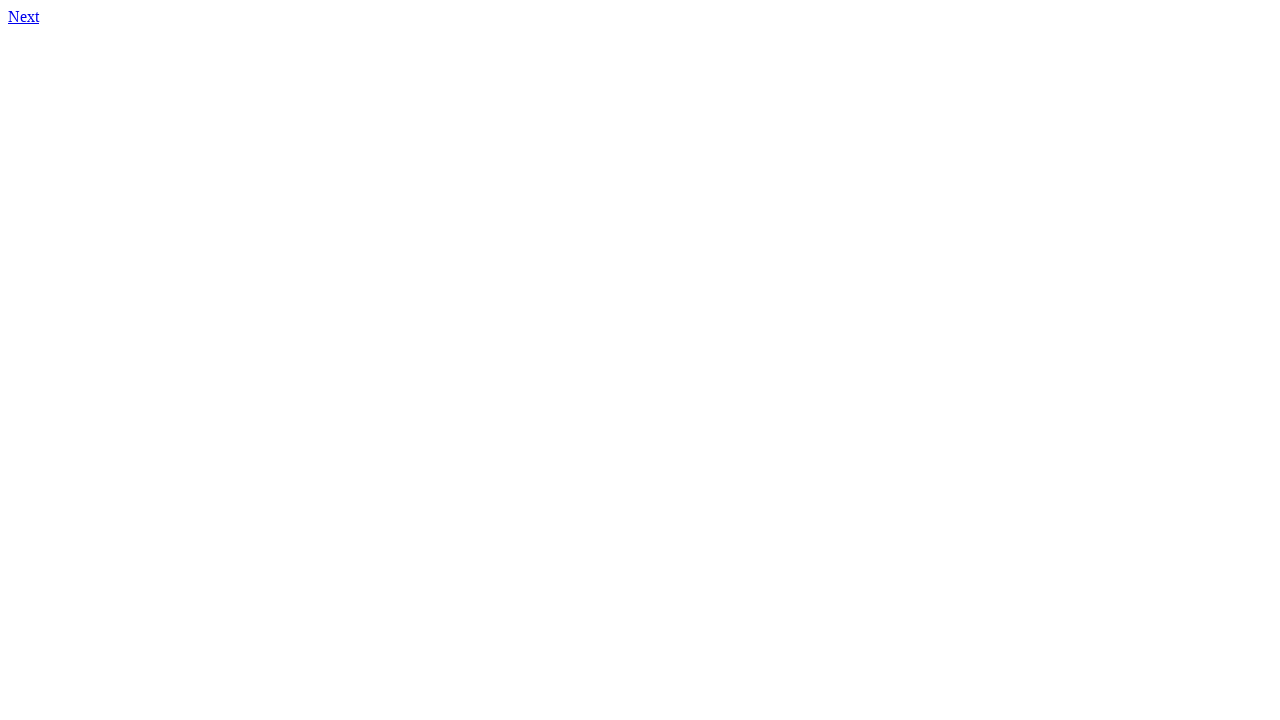

Navigated to page 40
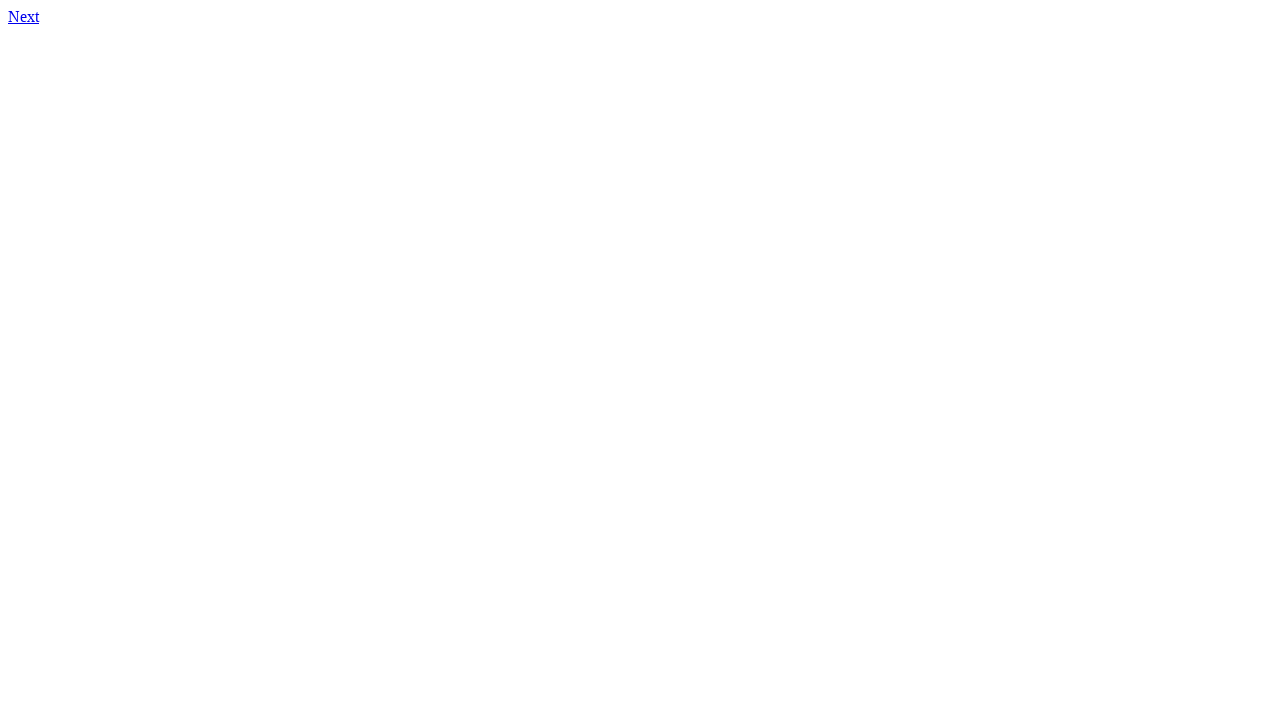

Retrieved content from page 40
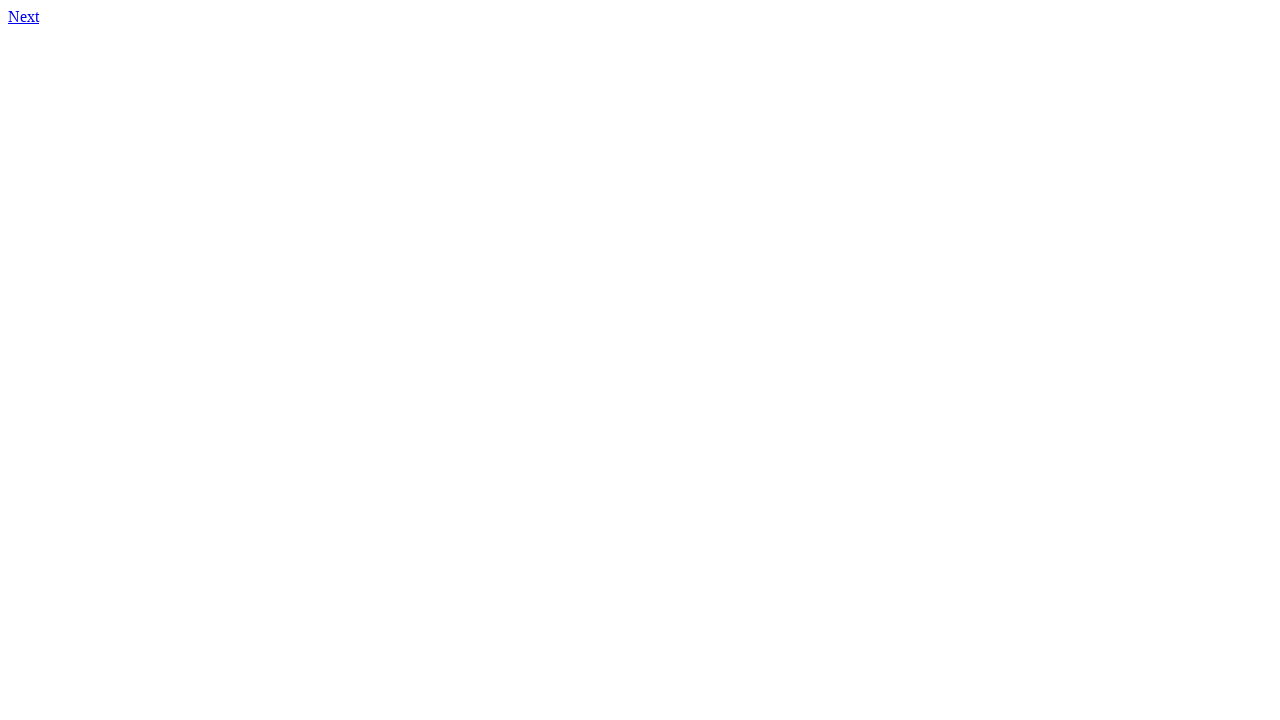

Located first link element on page 40
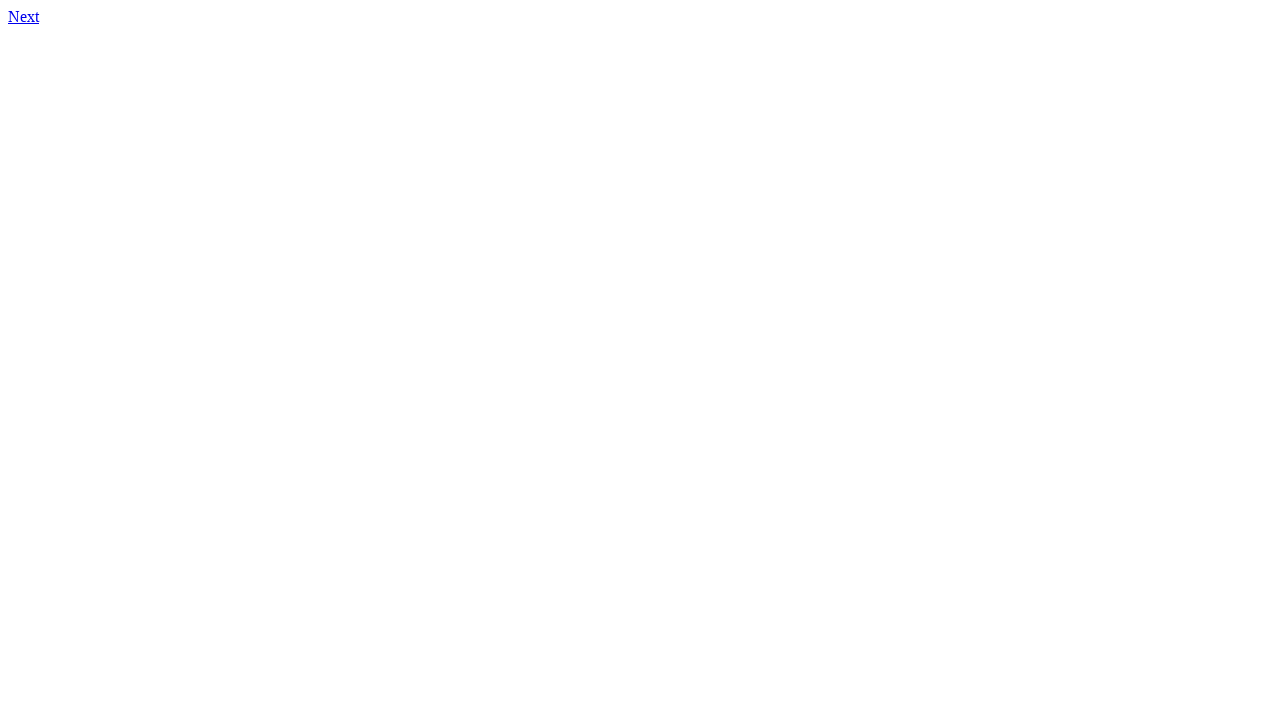

Retrieved href attribute from link on page 40: 41.html
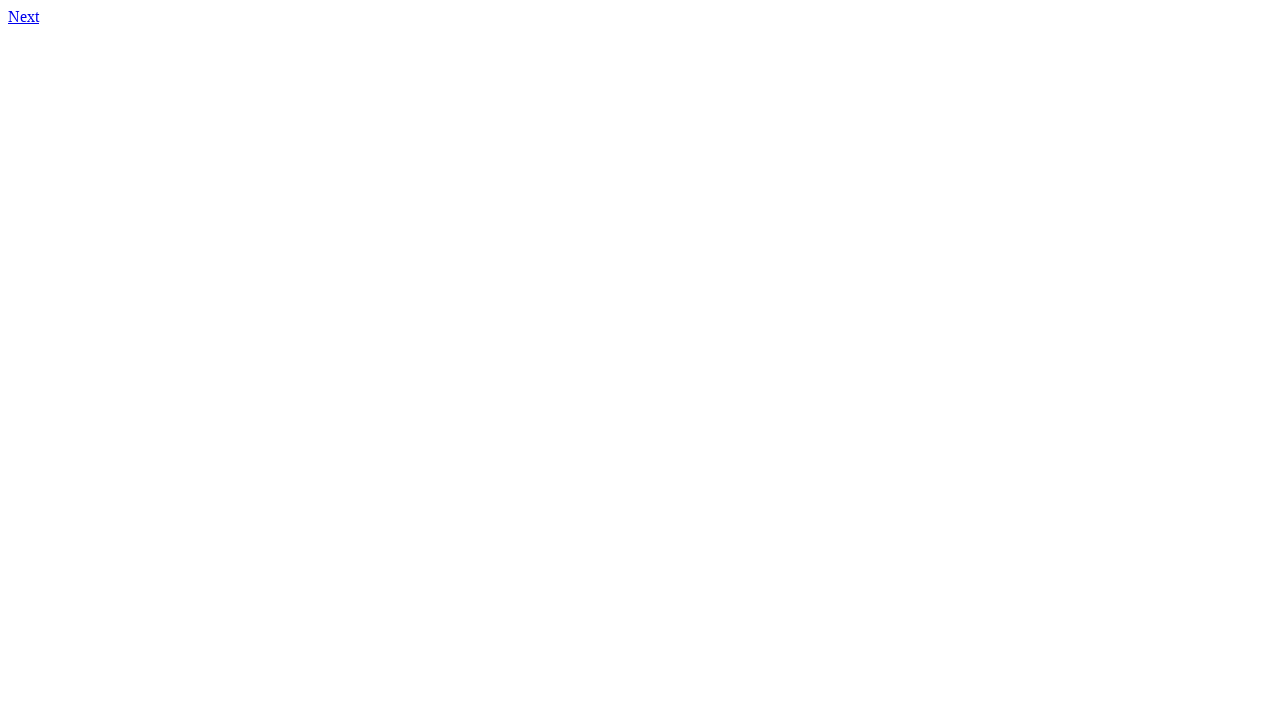

Link mismatch detected on page 40: expected http://qa-web-test-task.s3-website.eu-central-1.amazonaws.com/41.html, got 41.html
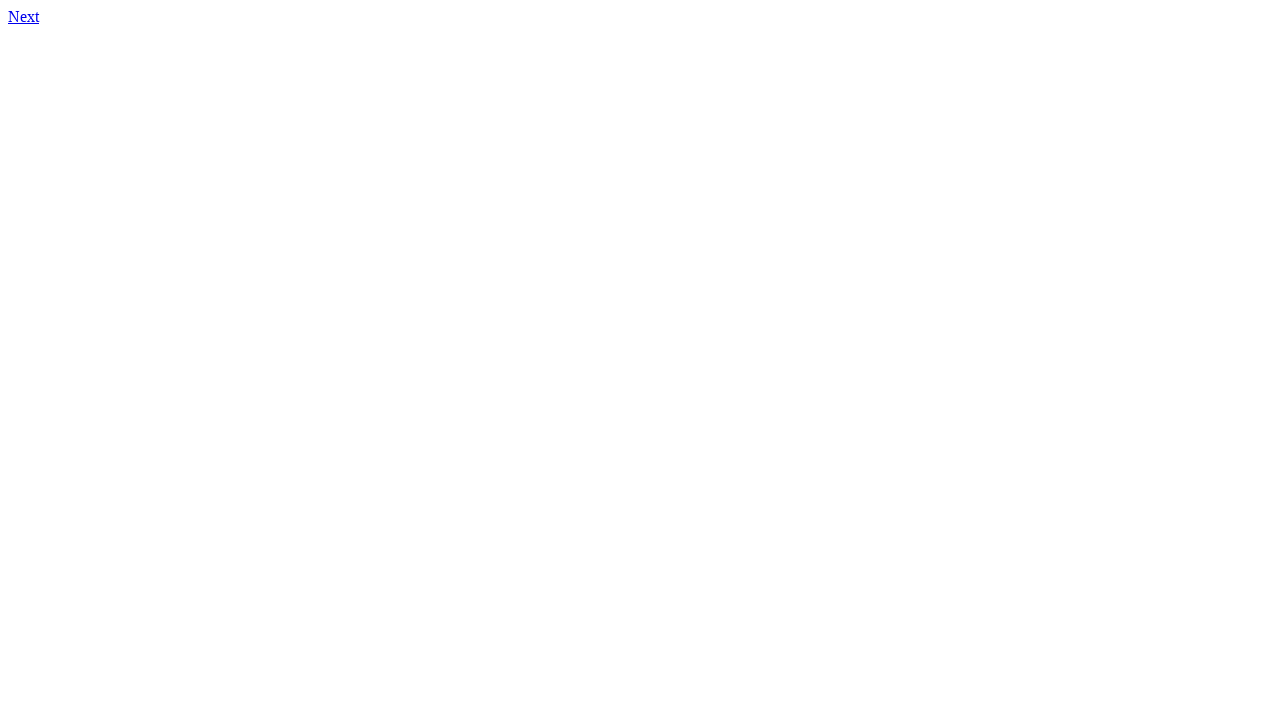

Navigated to page 41
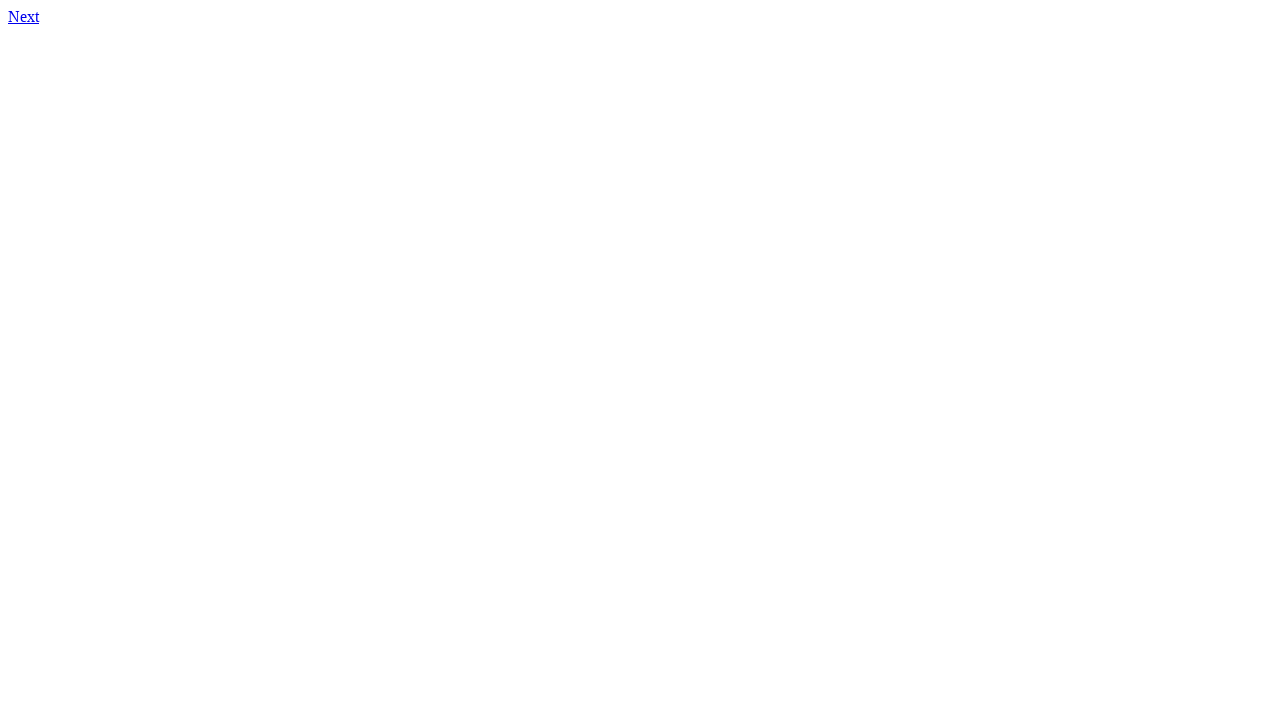

Retrieved content from page 41
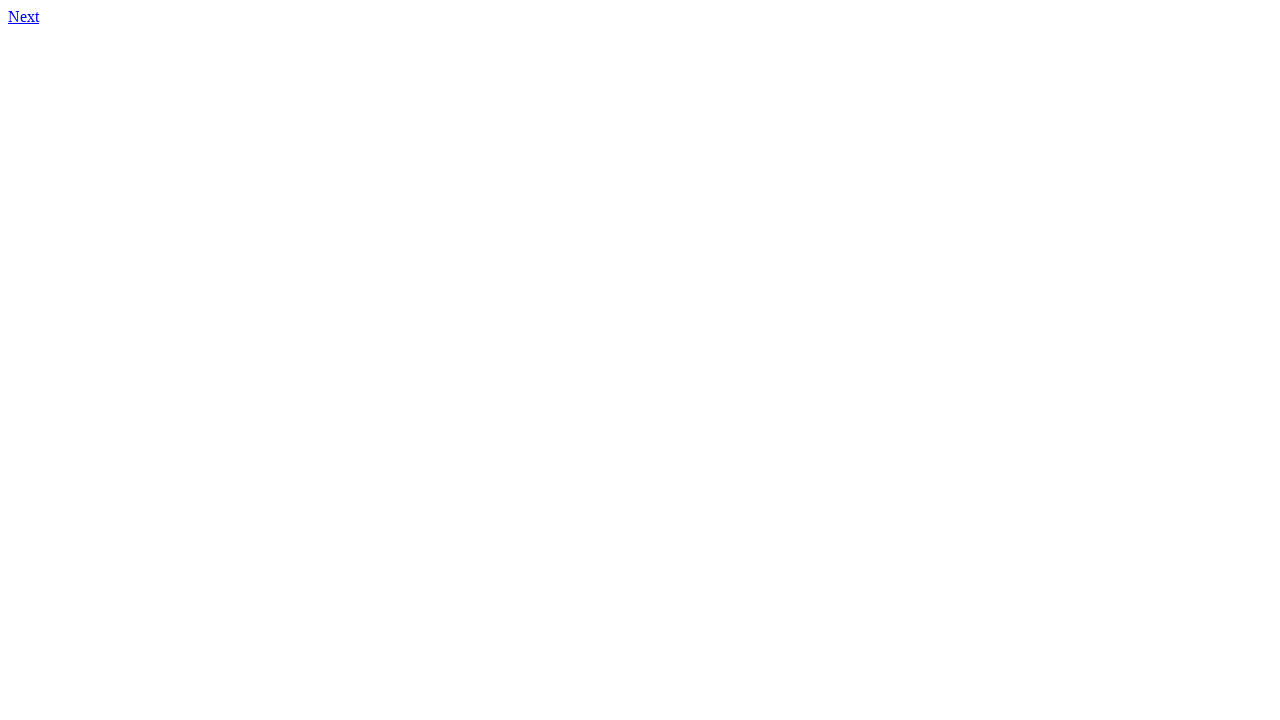

Located first link element on page 41
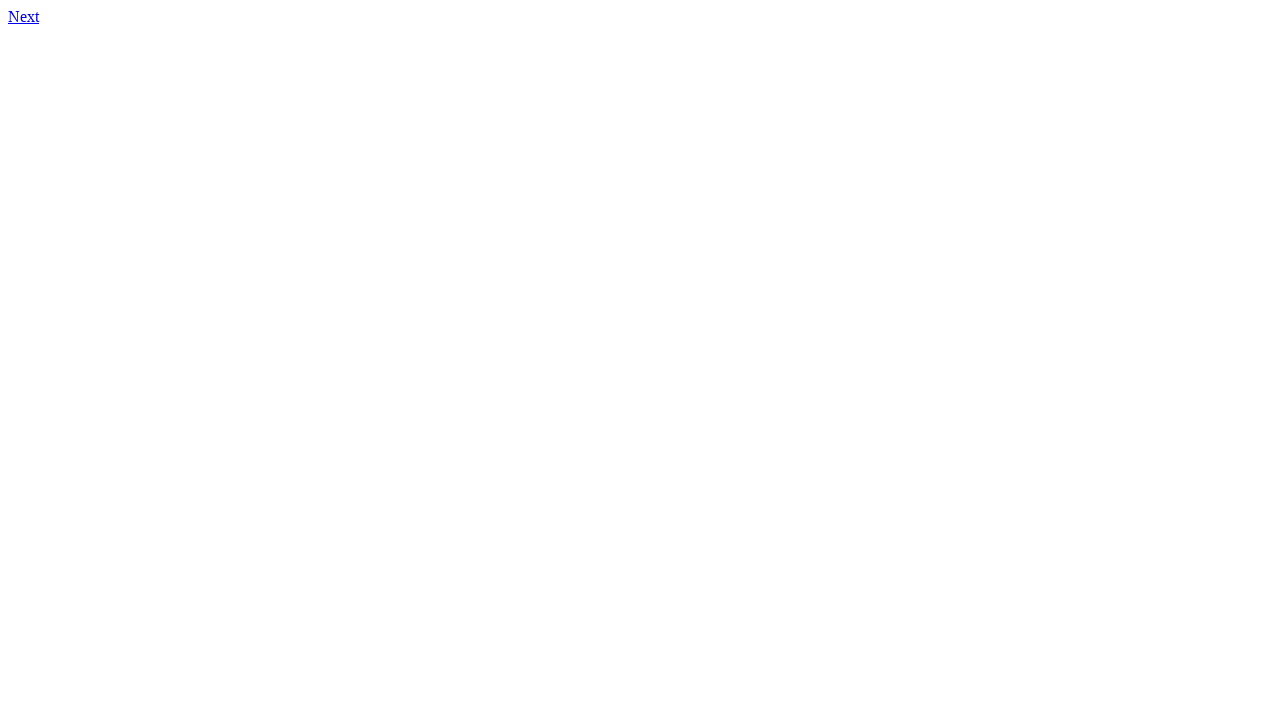

Retrieved href attribute from link on page 41: 42.html
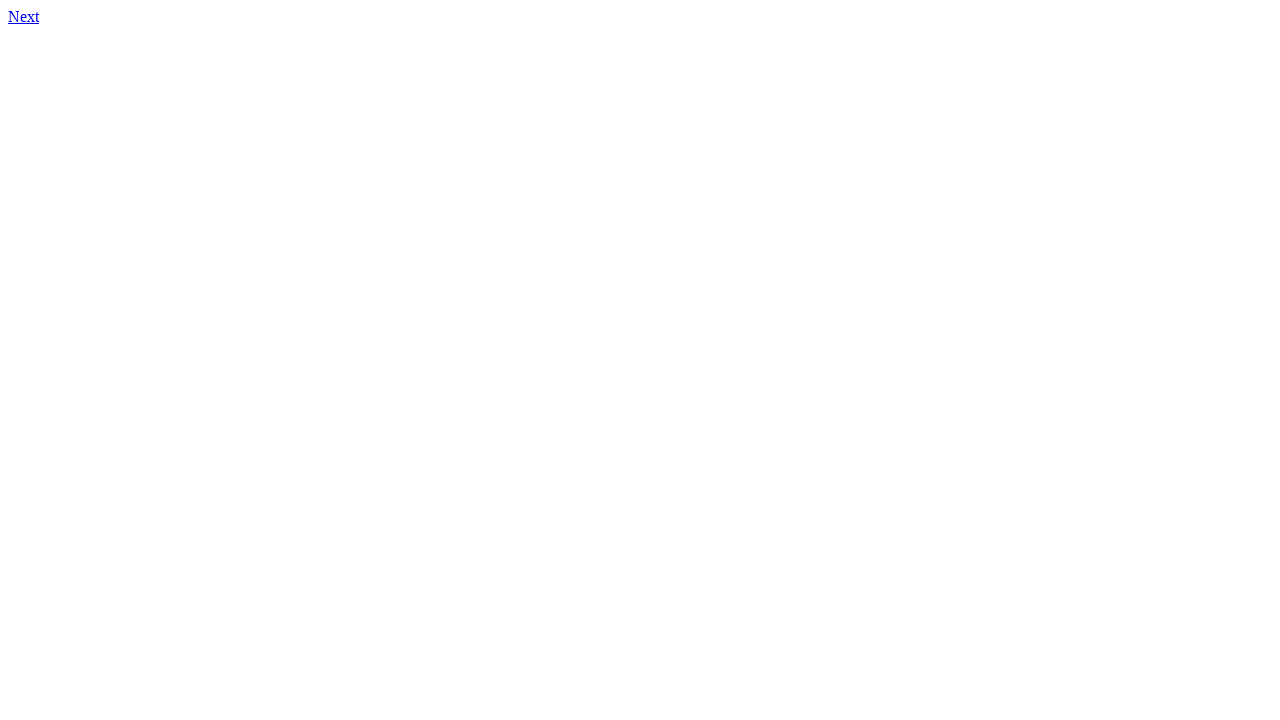

Link mismatch detected on page 41: expected http://qa-web-test-task.s3-website.eu-central-1.amazonaws.com/42.html, got 42.html
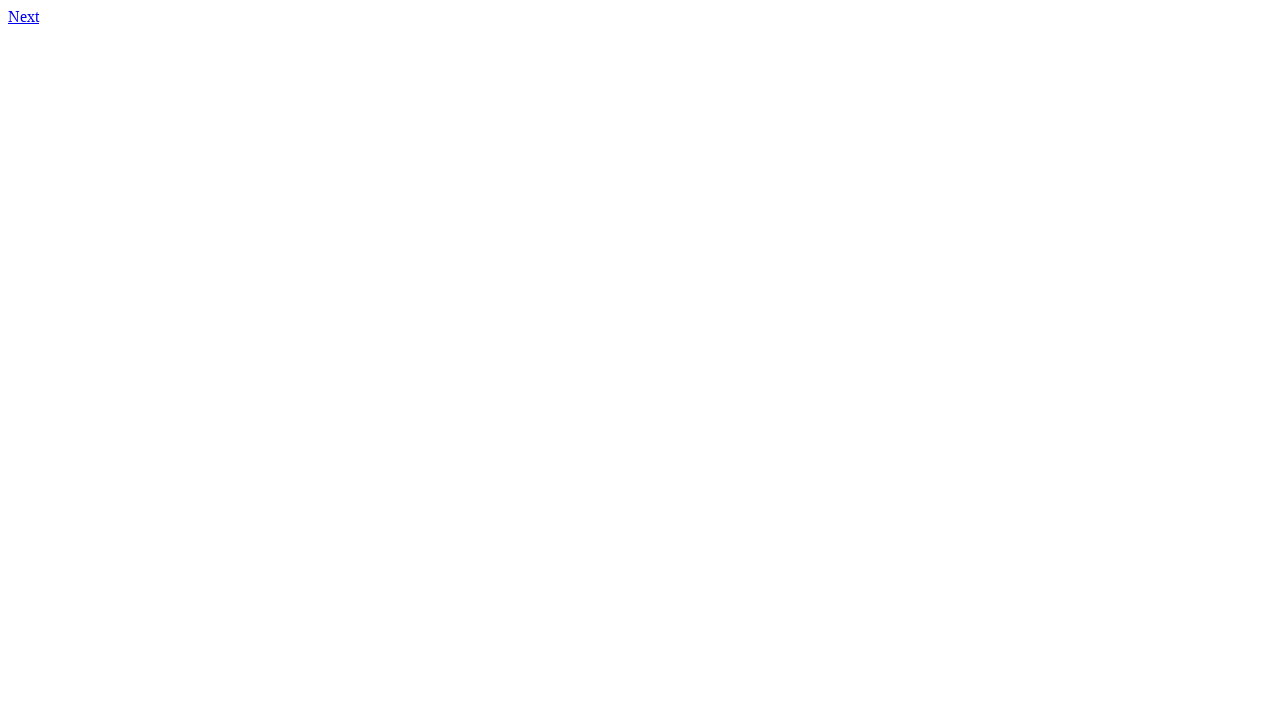

Navigated to page 42
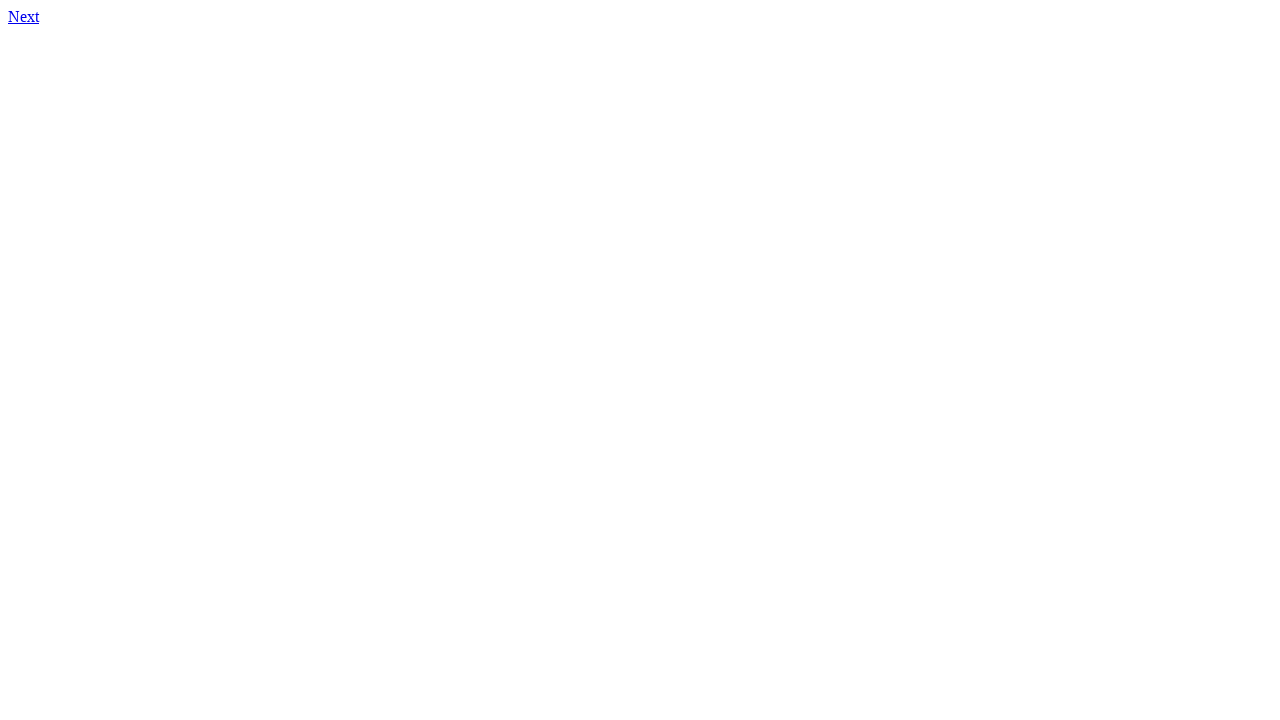

Retrieved content from page 42
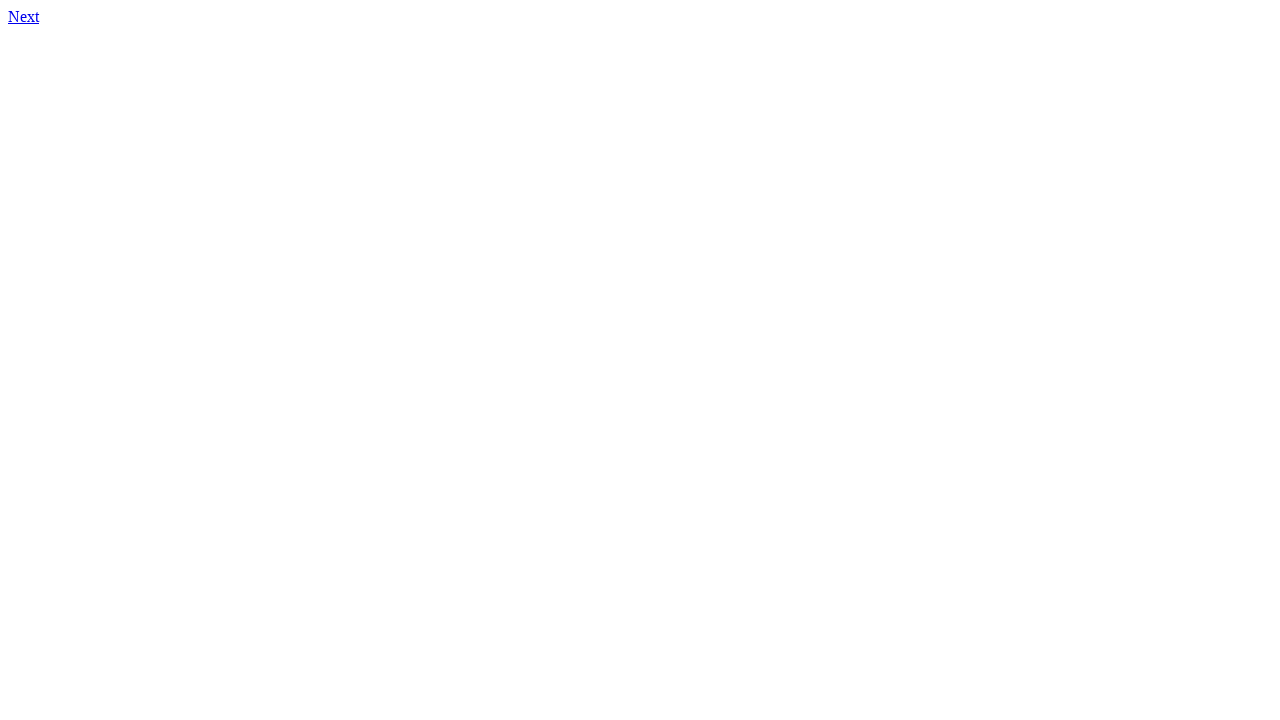

Located first link element on page 42
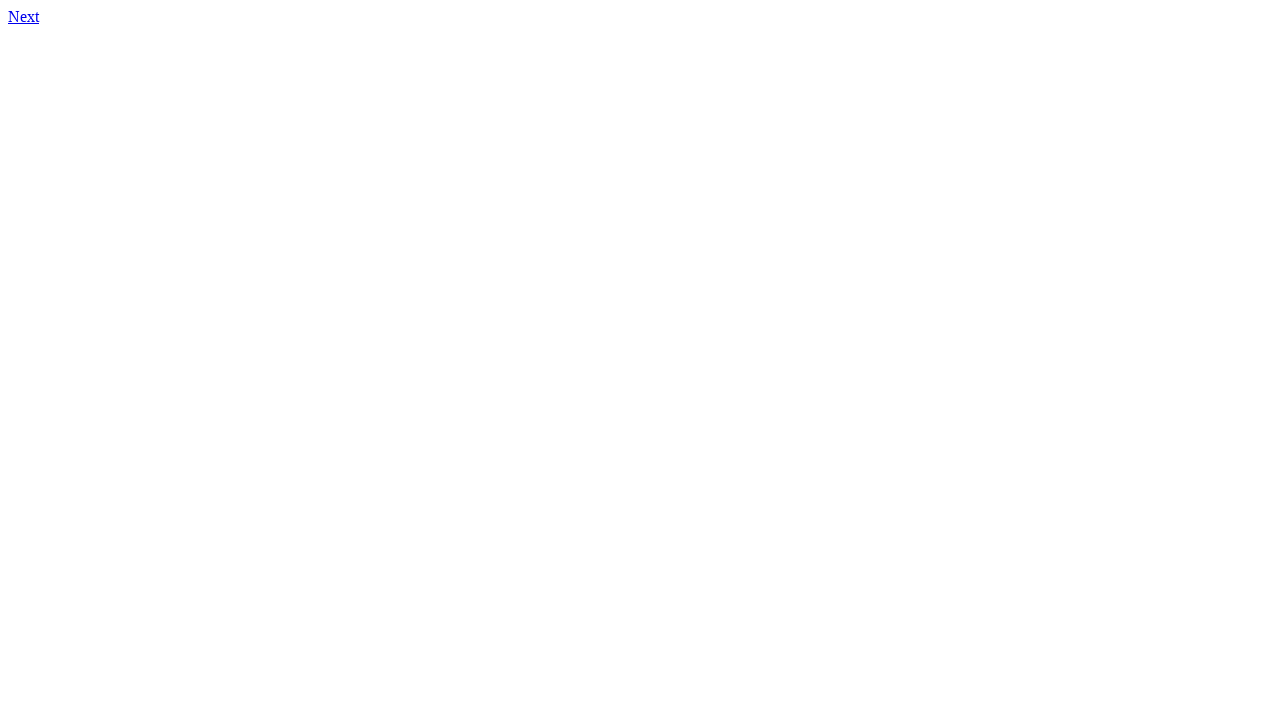

Retrieved href attribute from link on page 42: 43.html
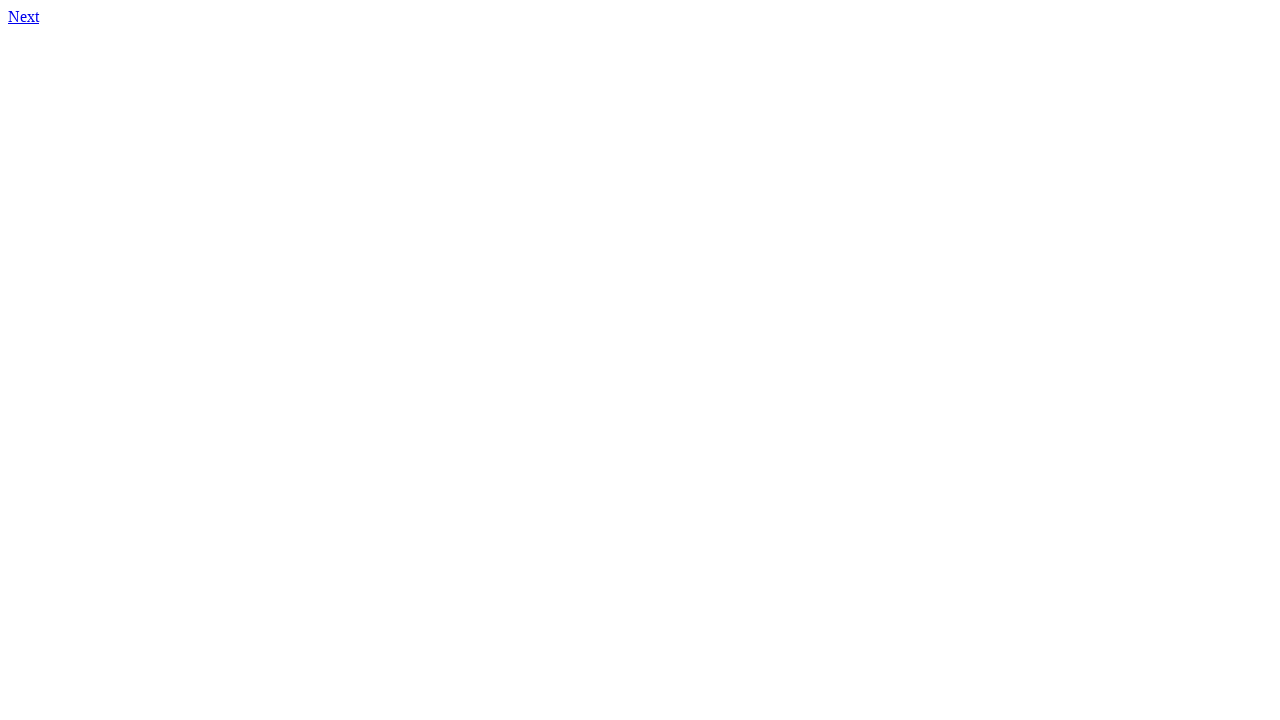

Link mismatch detected on page 42: expected http://qa-web-test-task.s3-website.eu-central-1.amazonaws.com/43.html, got 43.html
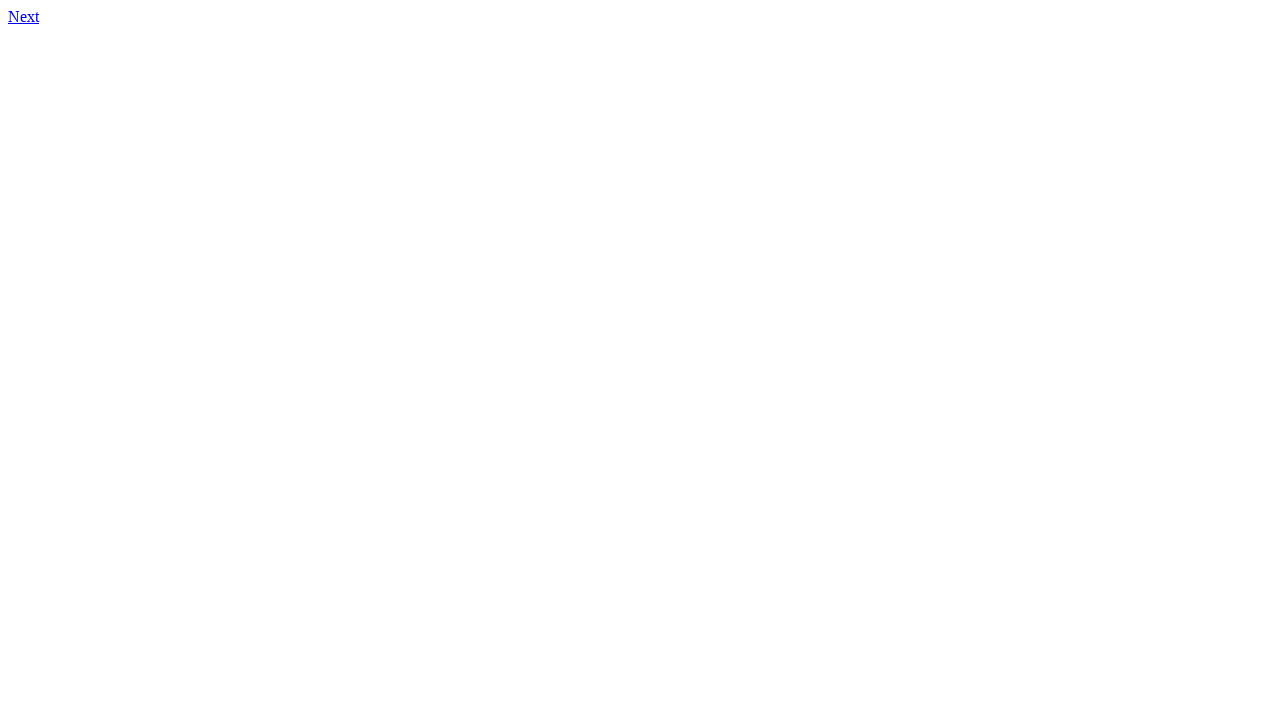

Navigated to page 43
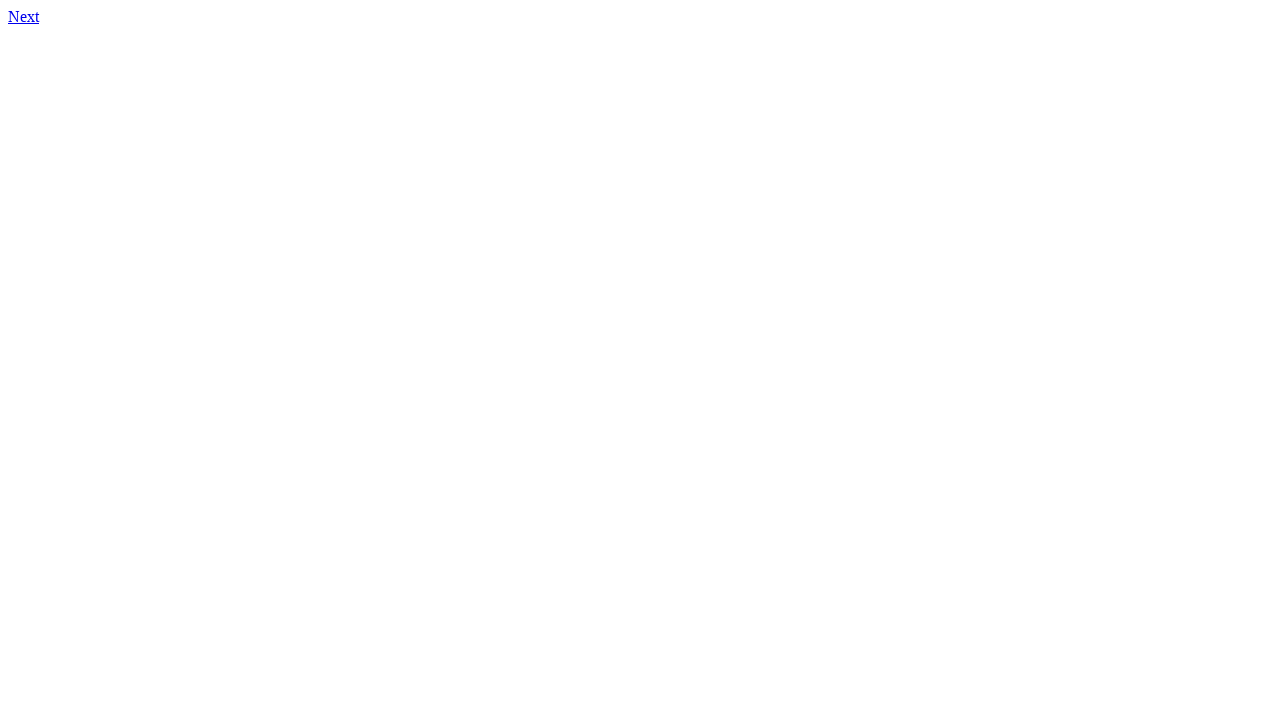

Retrieved content from page 43
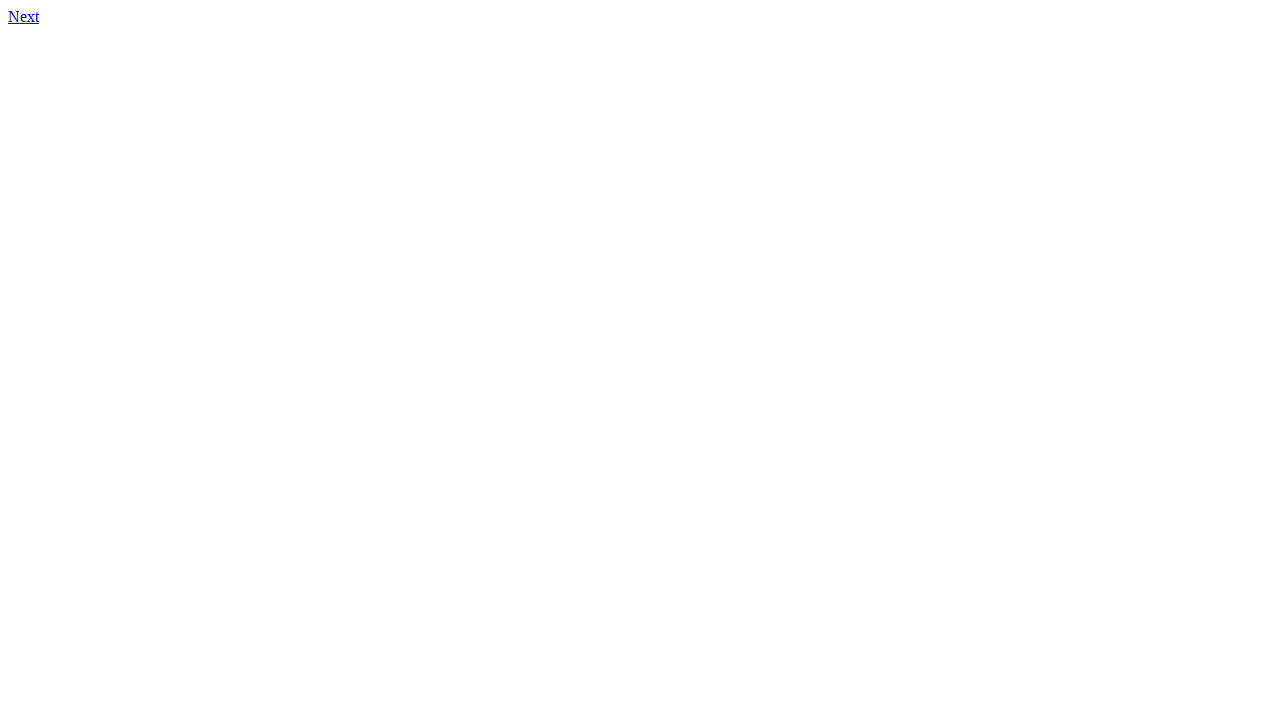

Located first link element on page 43
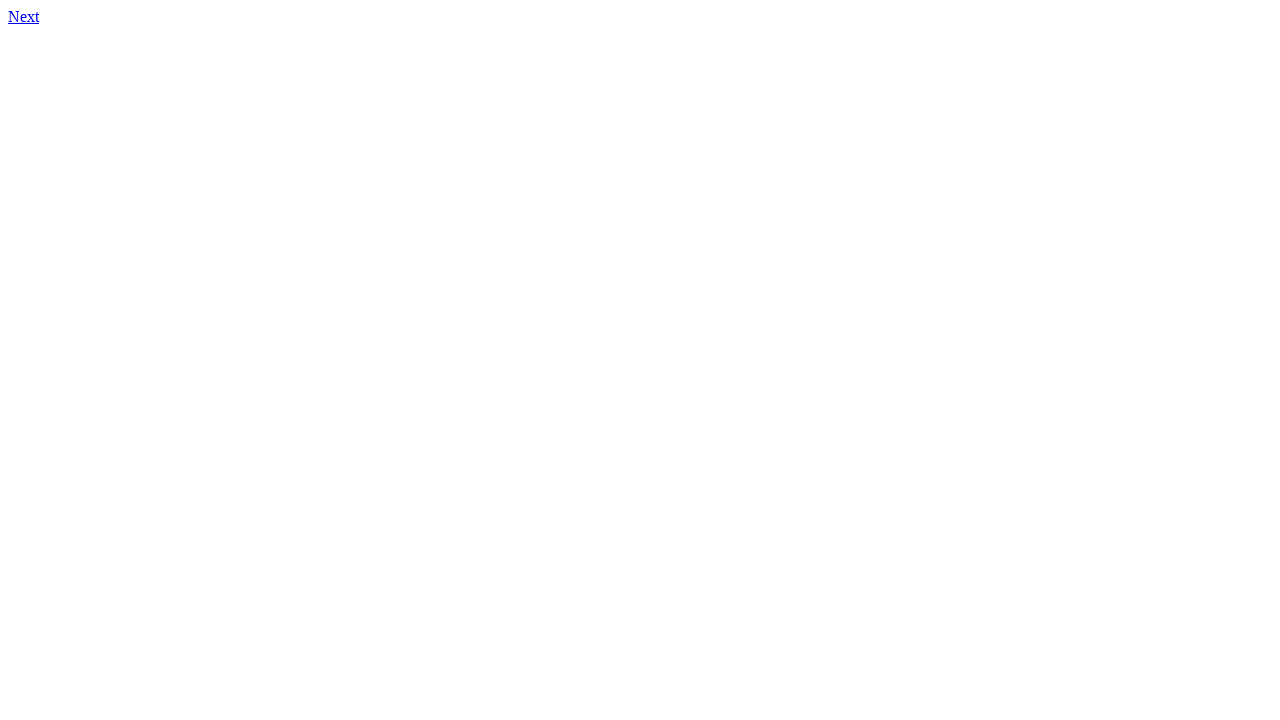

Retrieved href attribute from link on page 43: 44.html
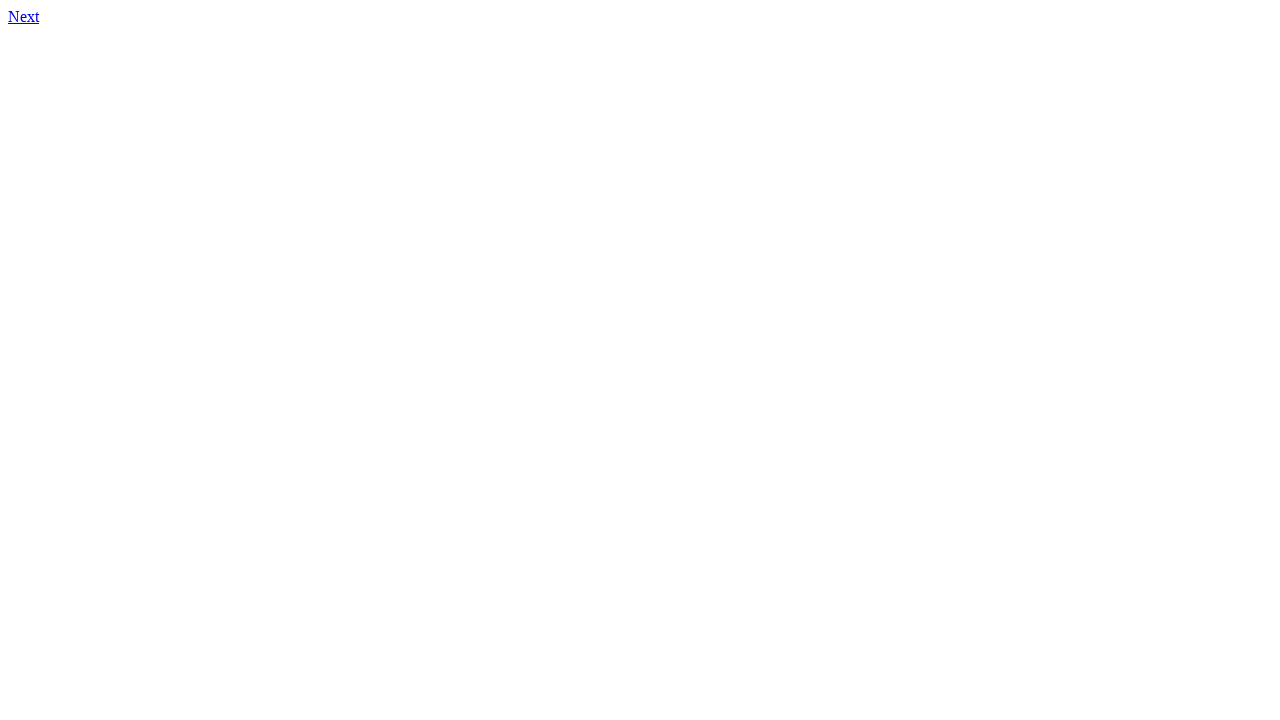

Link mismatch detected on page 43: expected http://qa-web-test-task.s3-website.eu-central-1.amazonaws.com/44.html, got 44.html
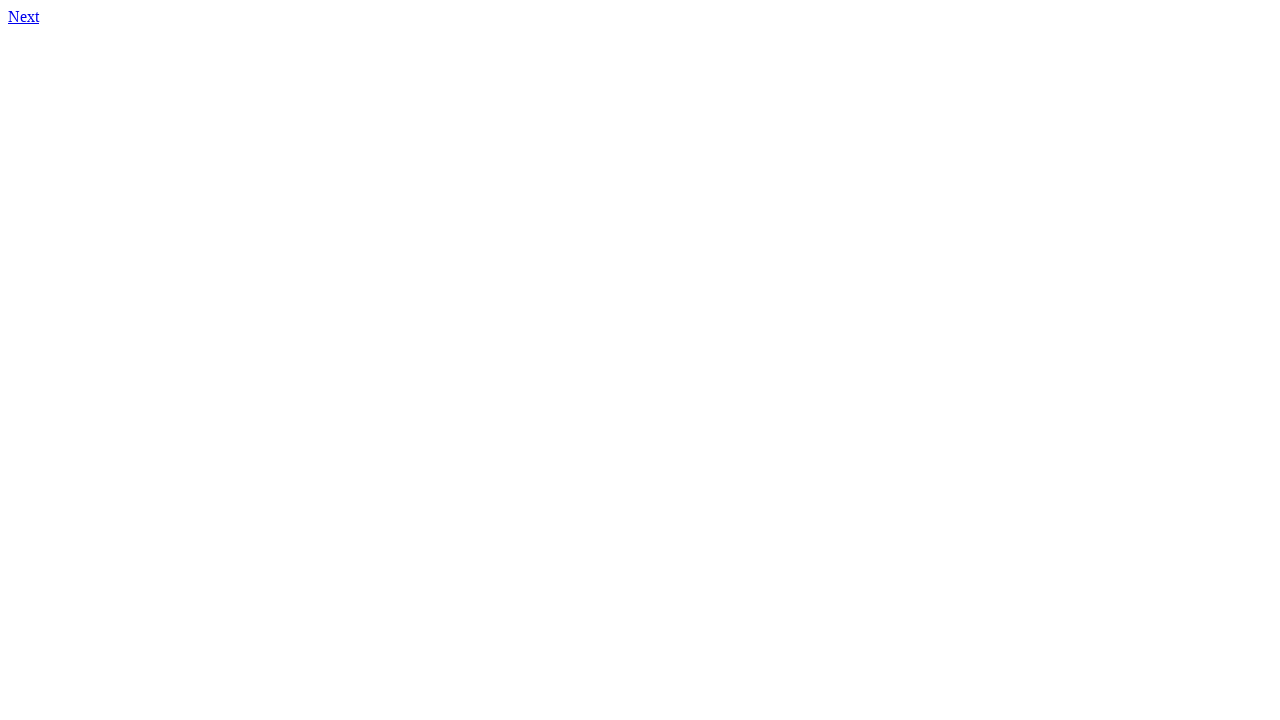

Navigated to page 44
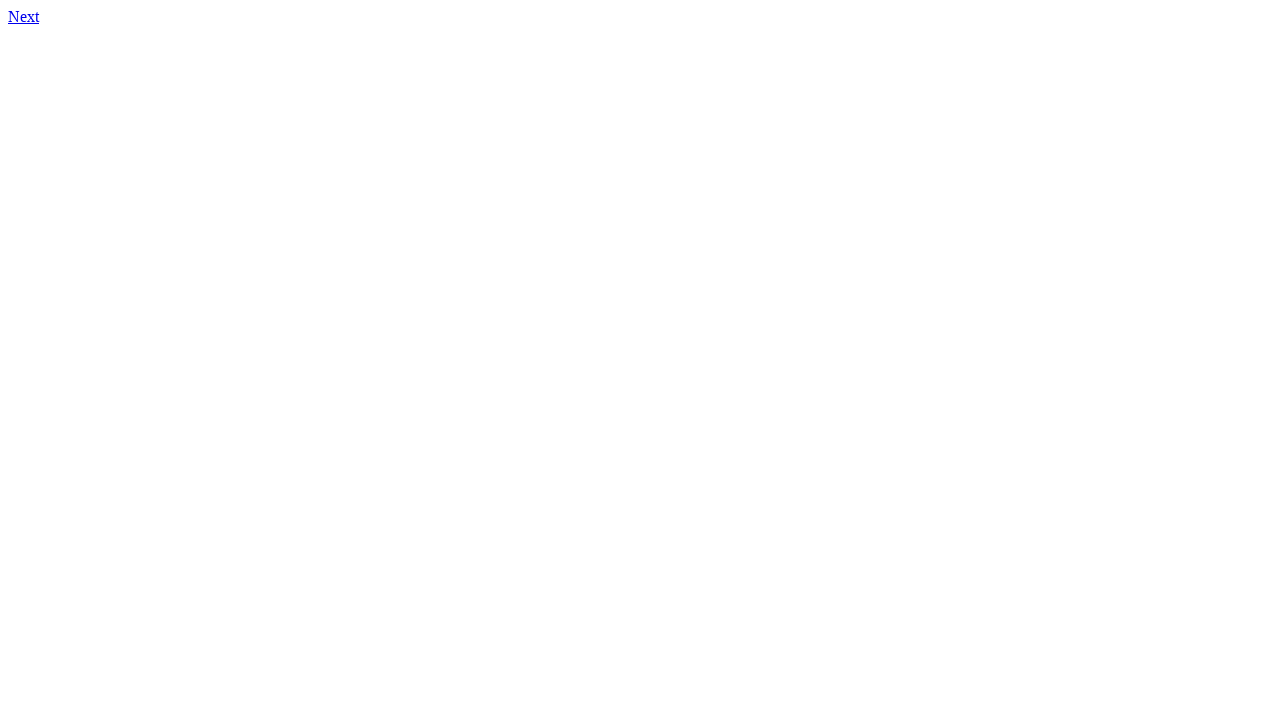

Retrieved content from page 44
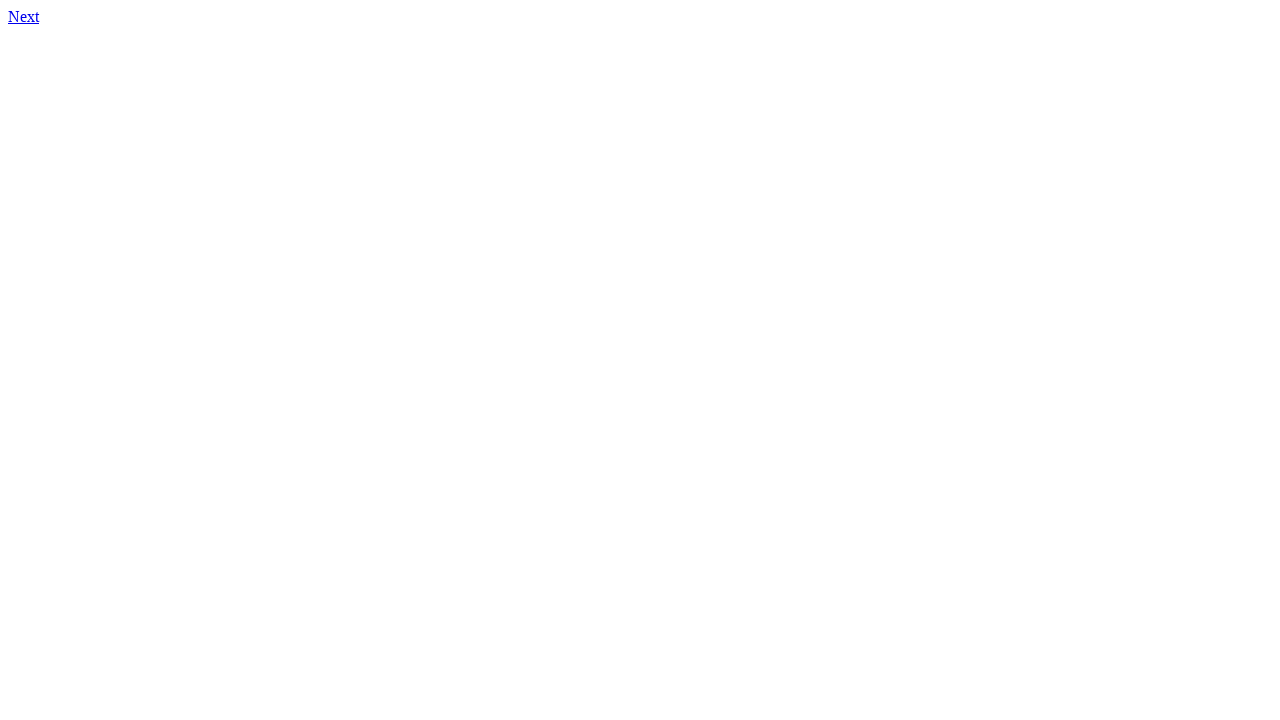

Located first link element on page 44
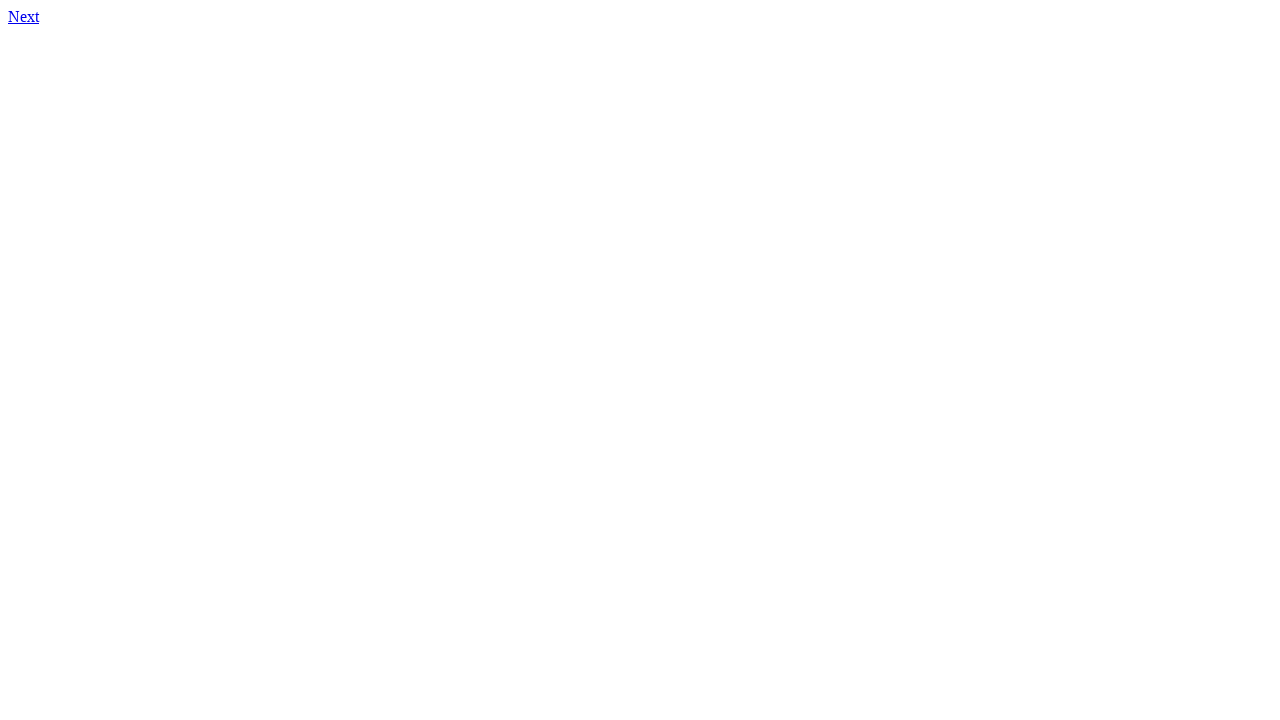

Retrieved href attribute from link on page 44: 45.html
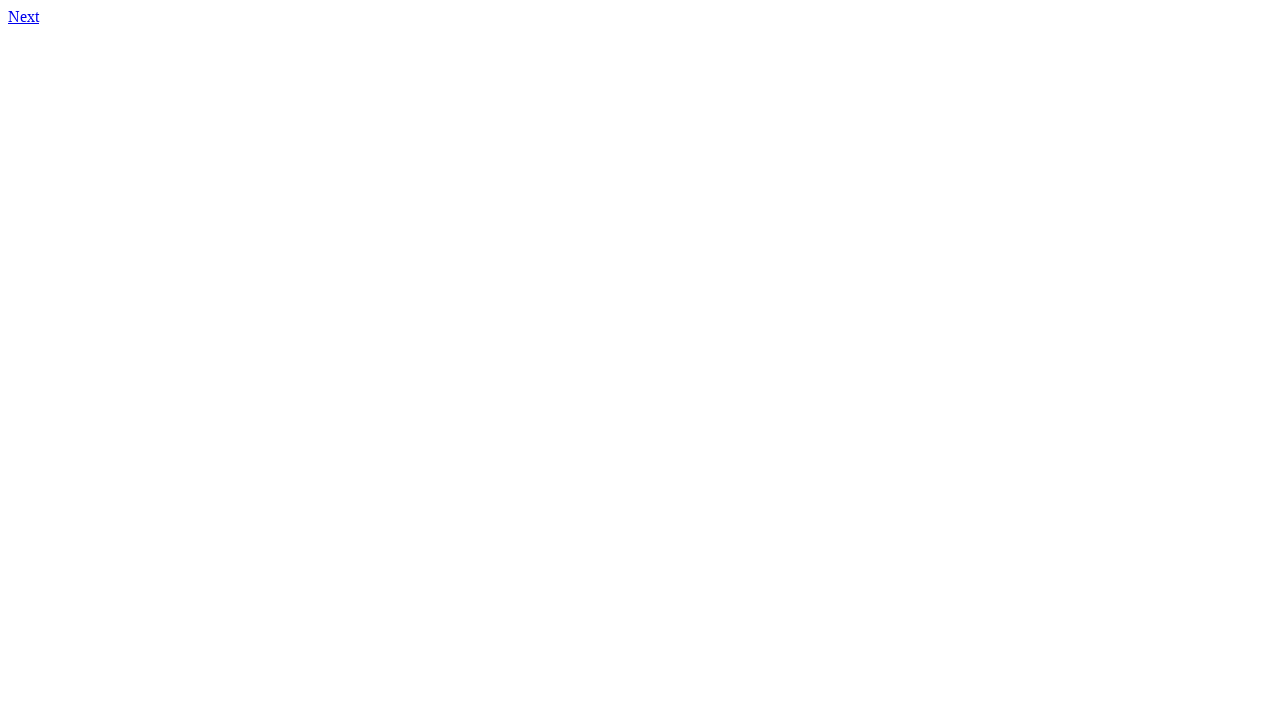

Link mismatch detected on page 44: expected http://qa-web-test-task.s3-website.eu-central-1.amazonaws.com/45.html, got 45.html
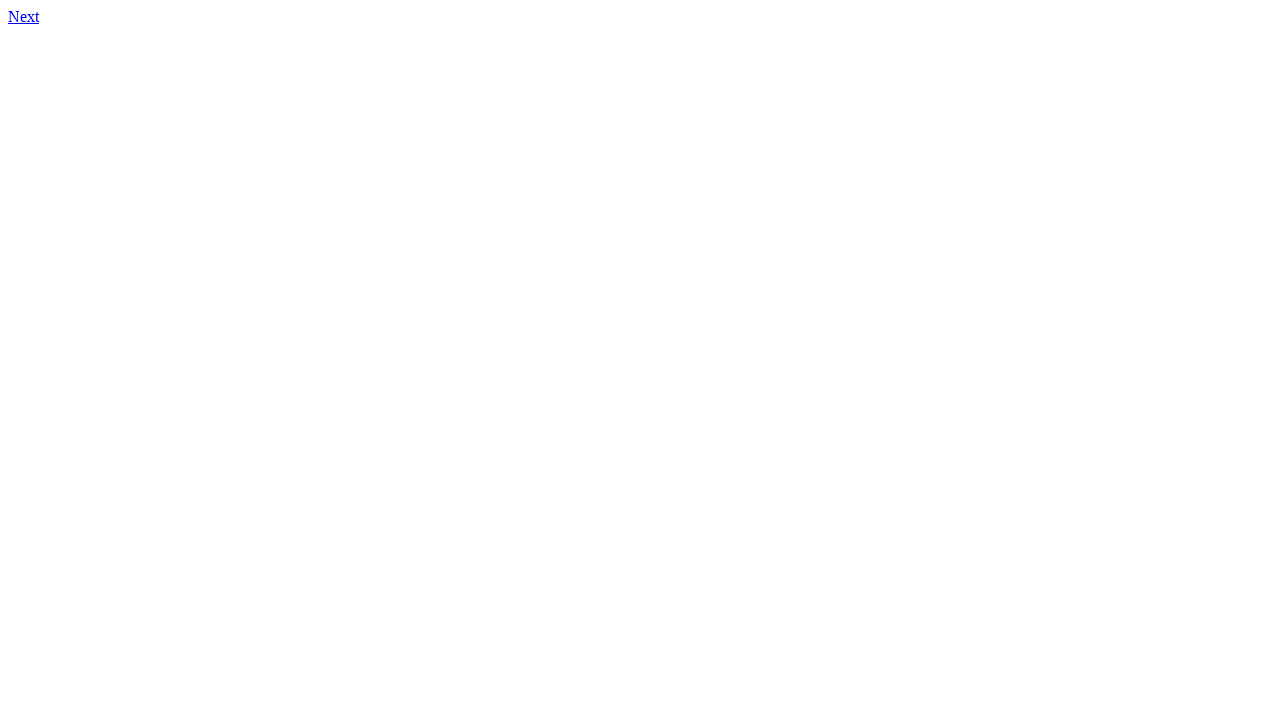

Navigated to page 45
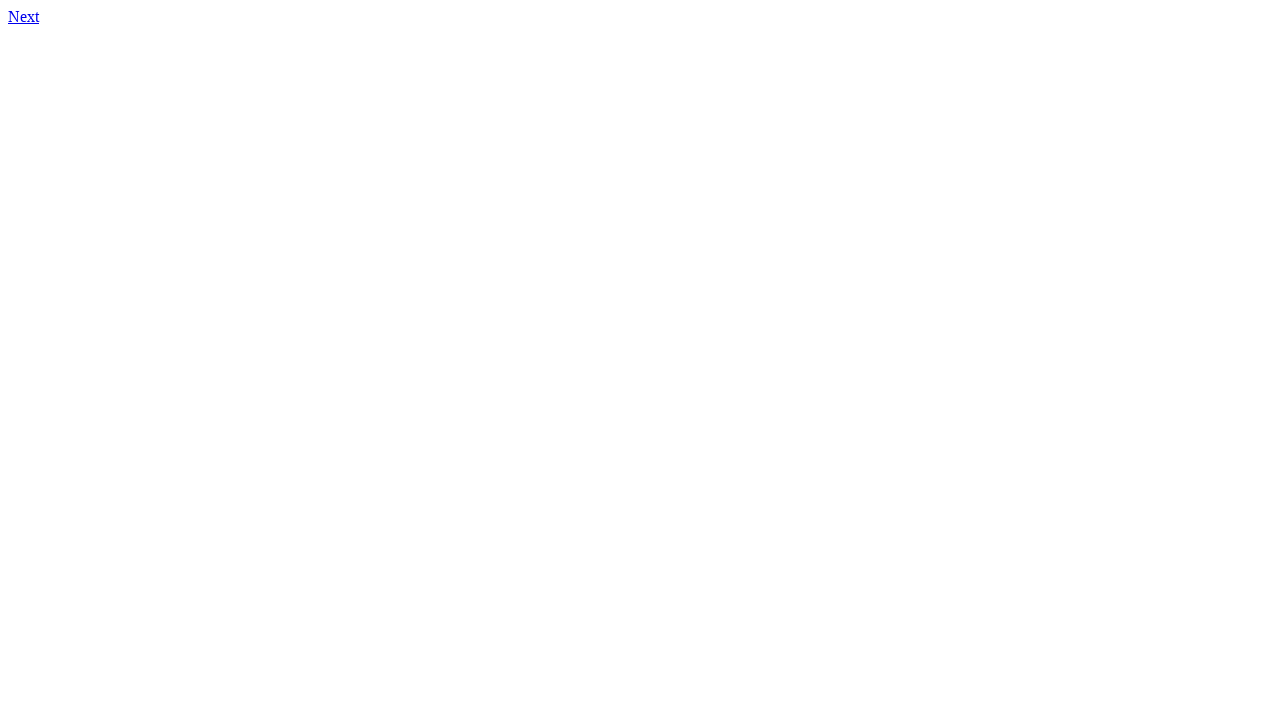

Retrieved content from page 45
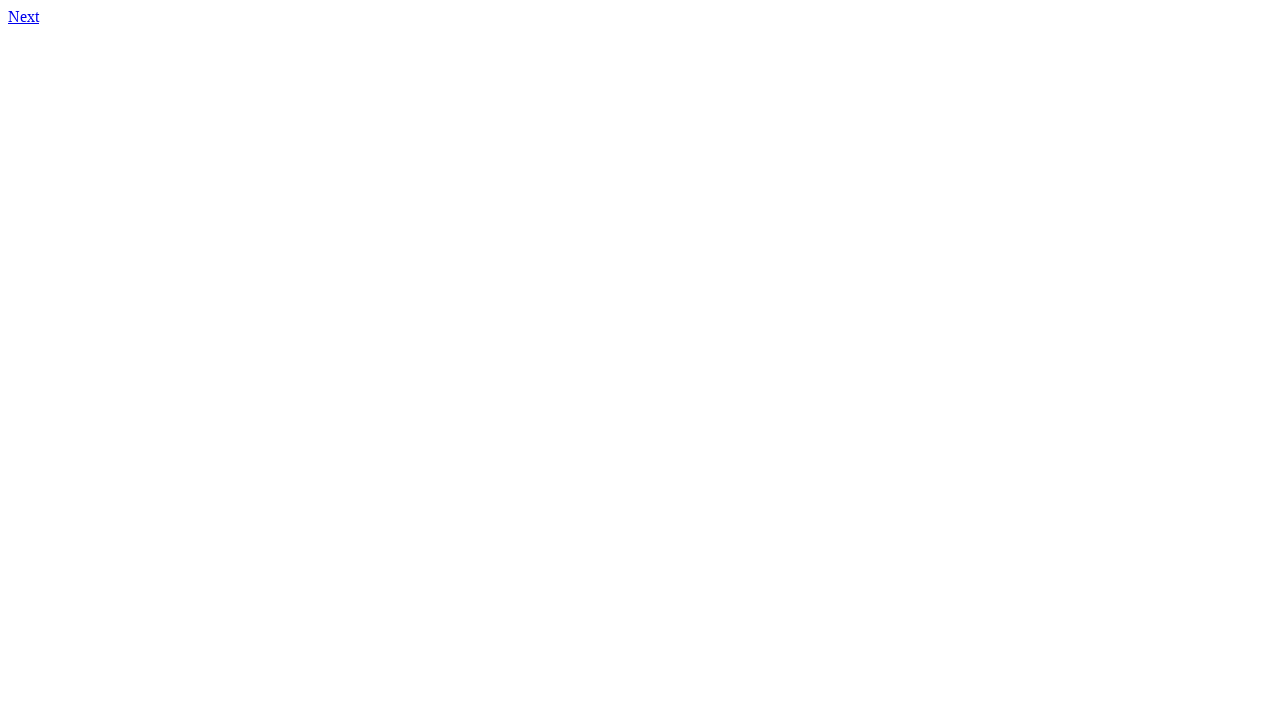

Located first link element on page 45
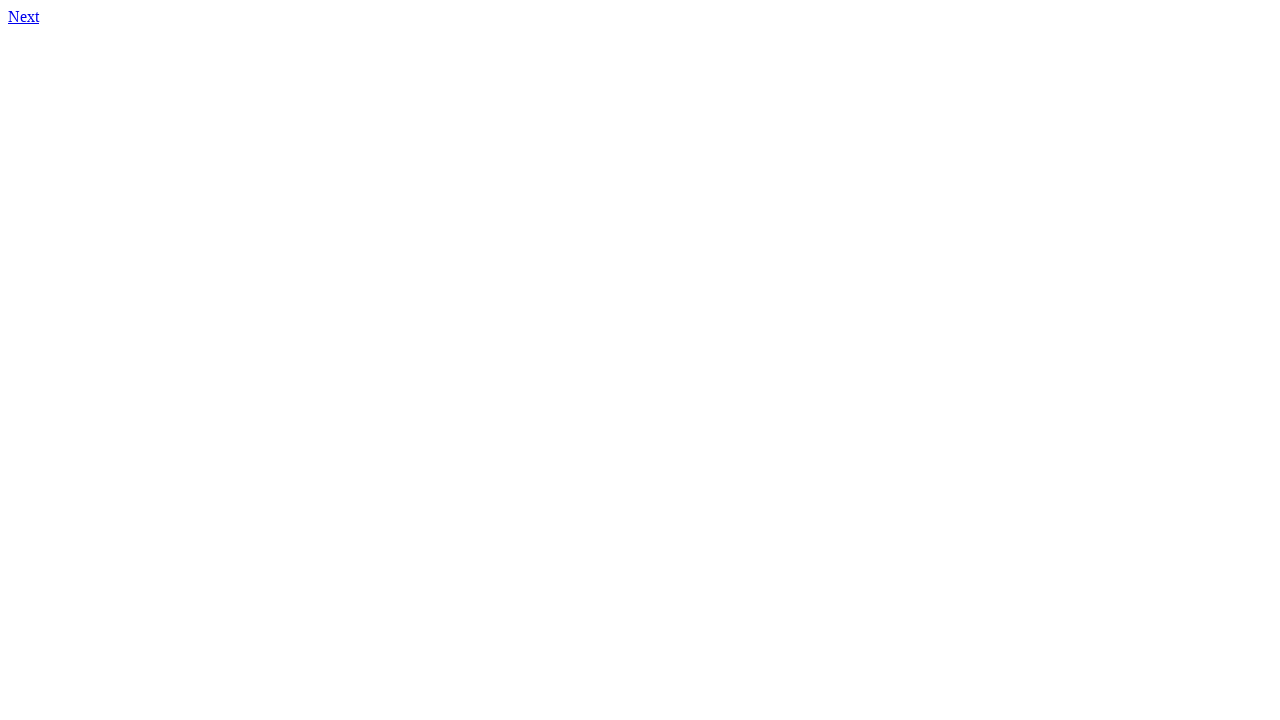

Retrieved href attribute from link on page 45: 46.html
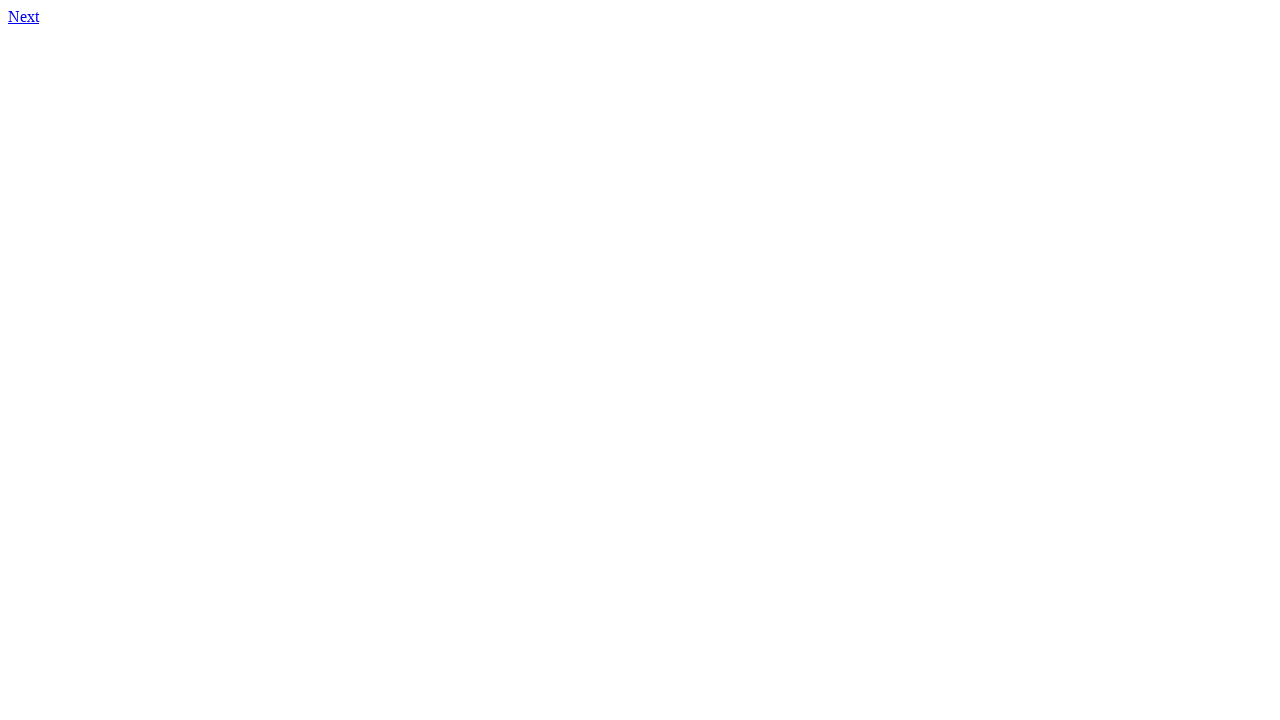

Link mismatch detected on page 45: expected http://qa-web-test-task.s3-website.eu-central-1.amazonaws.com/46.html, got 46.html
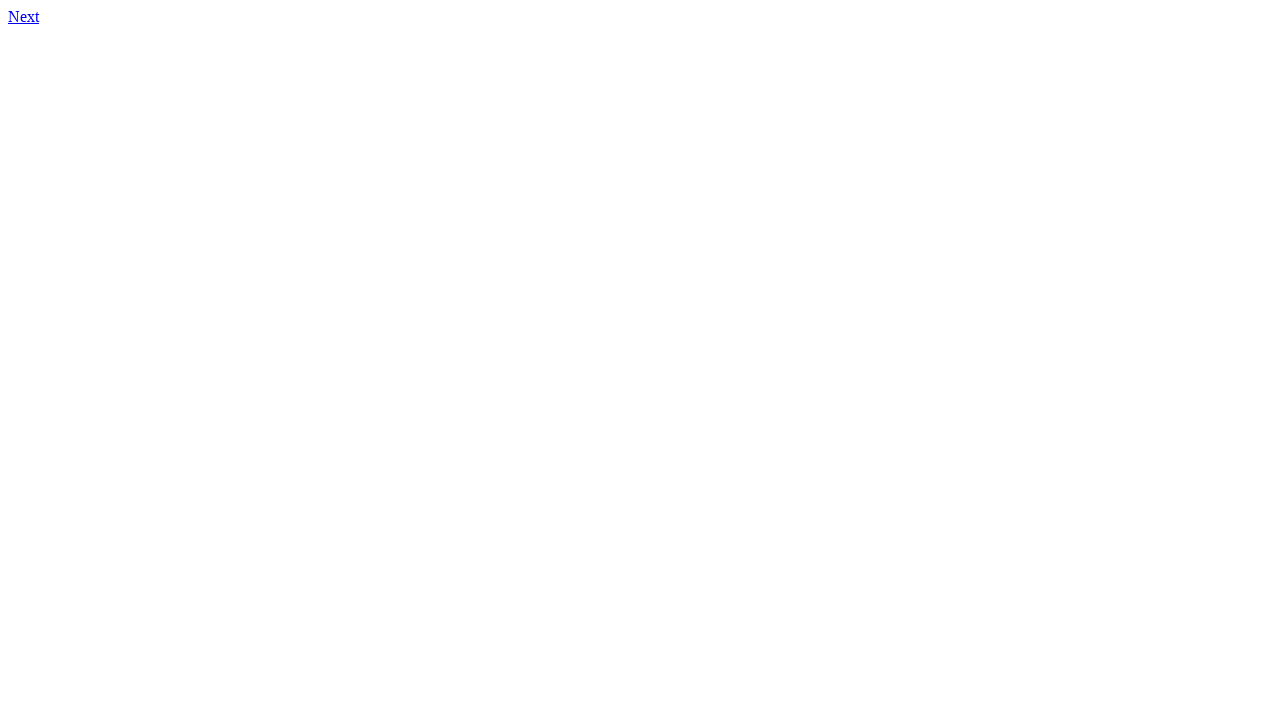

Navigated to page 46
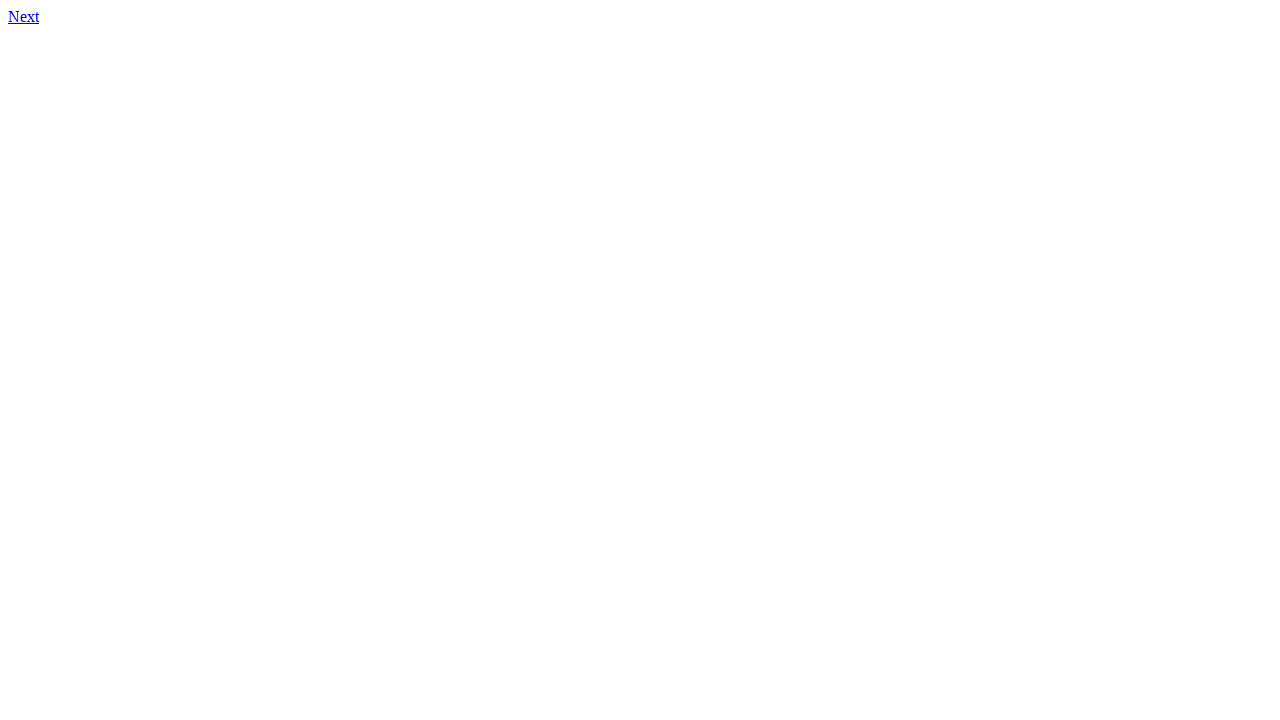

Retrieved content from page 46
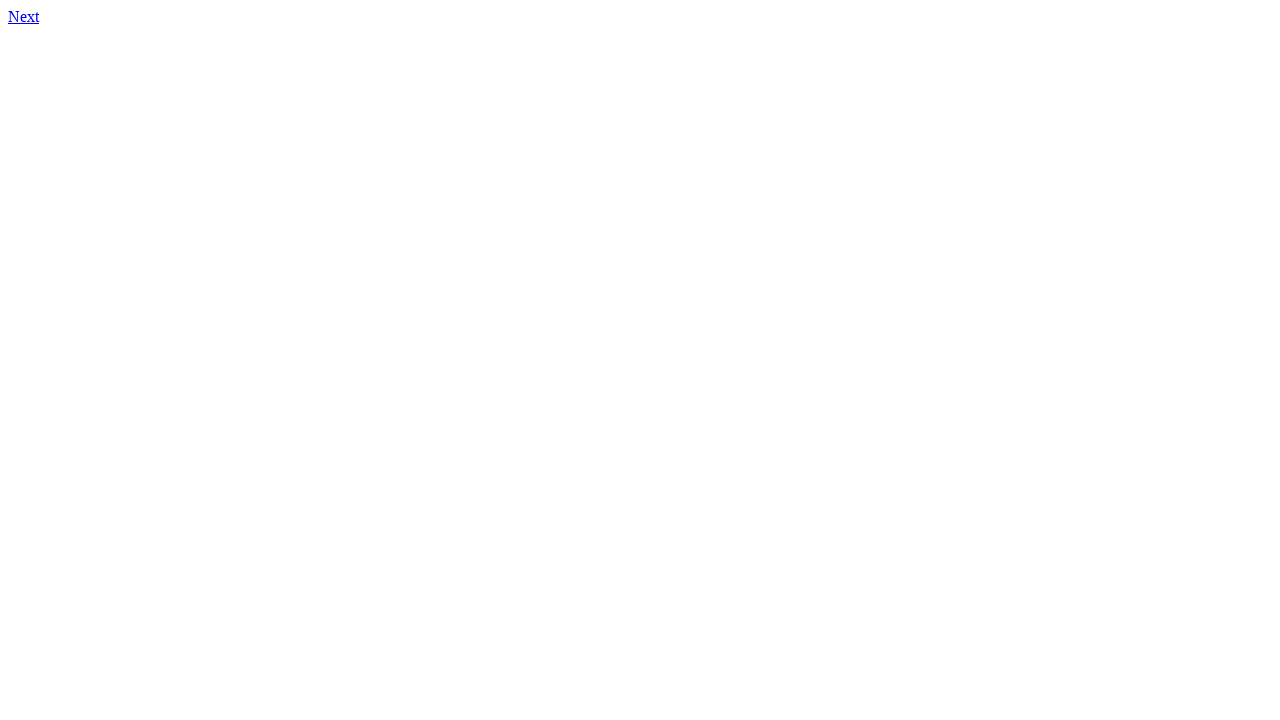

Located first link element on page 46
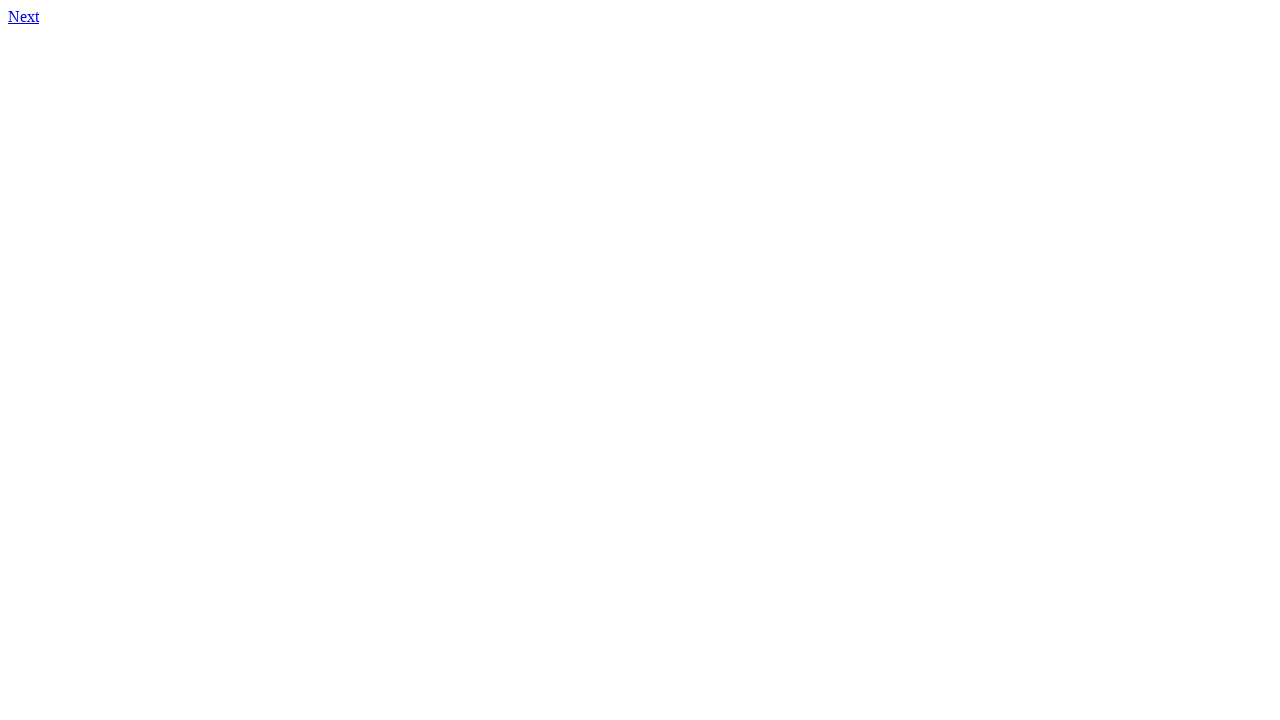

Retrieved href attribute from link on page 46: 47.html
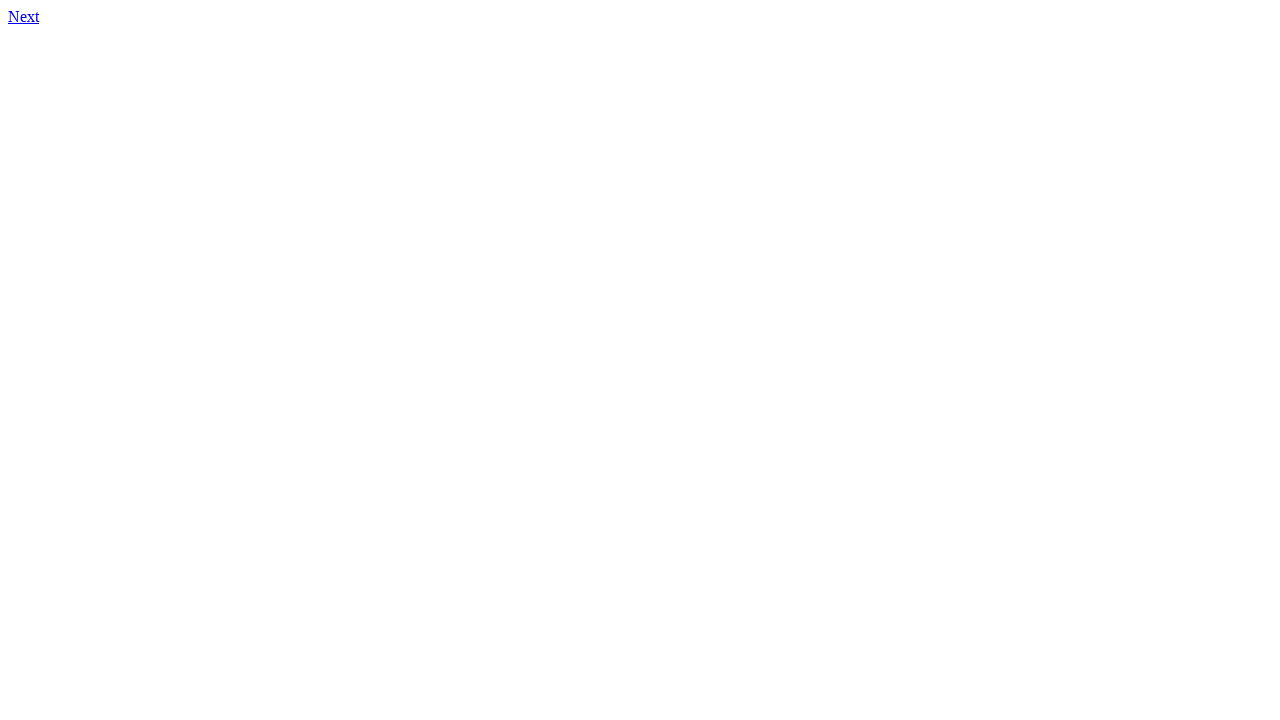

Link mismatch detected on page 46: expected http://qa-web-test-task.s3-website.eu-central-1.amazonaws.com/47.html, got 47.html
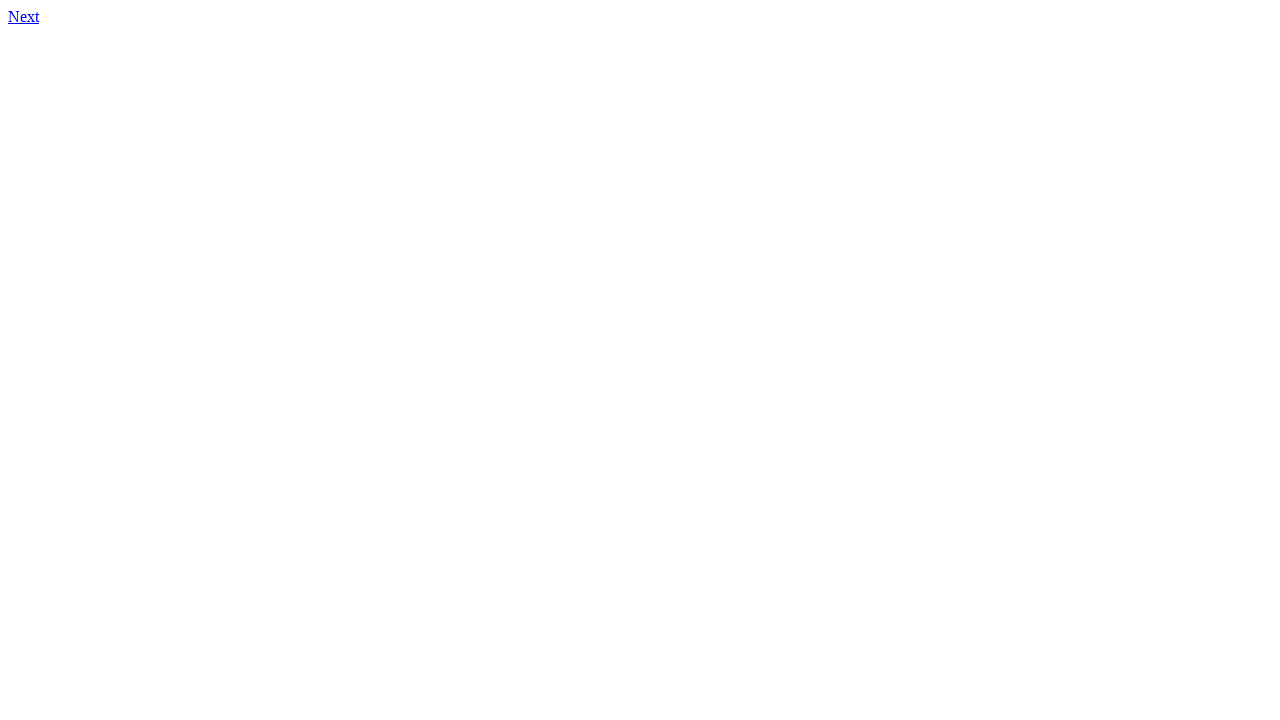

Navigated to page 47
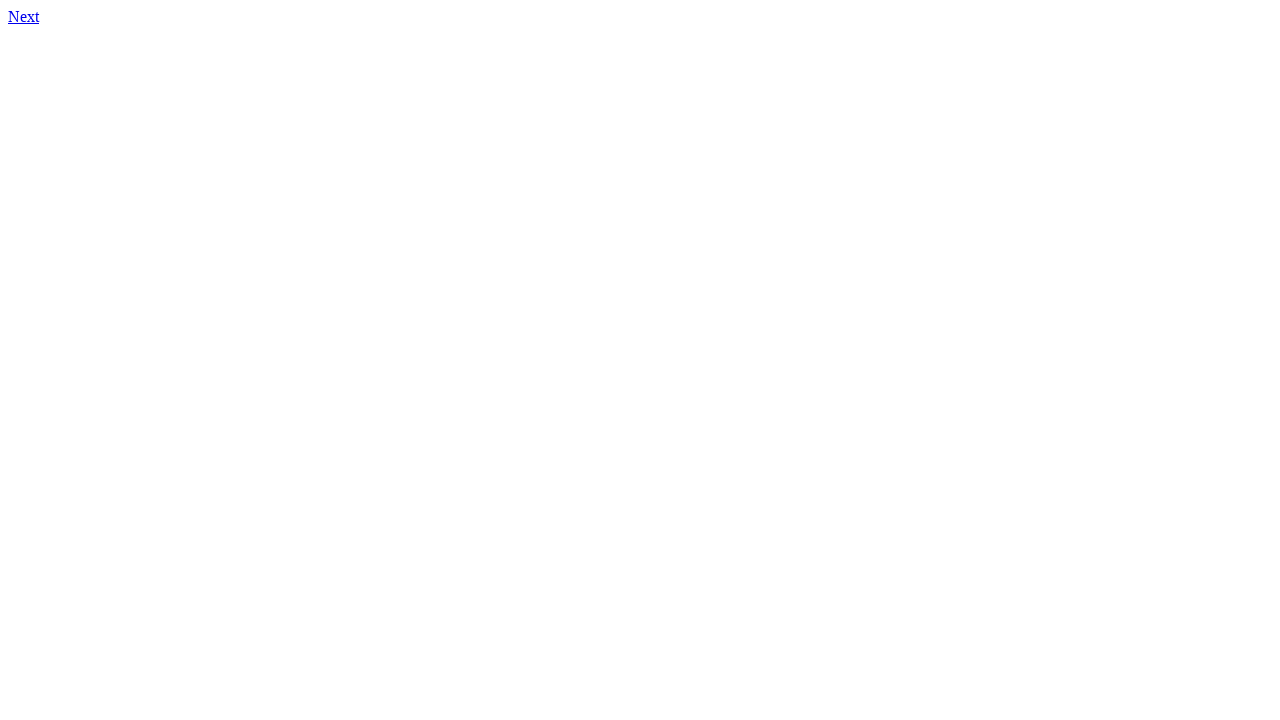

Retrieved content from page 47
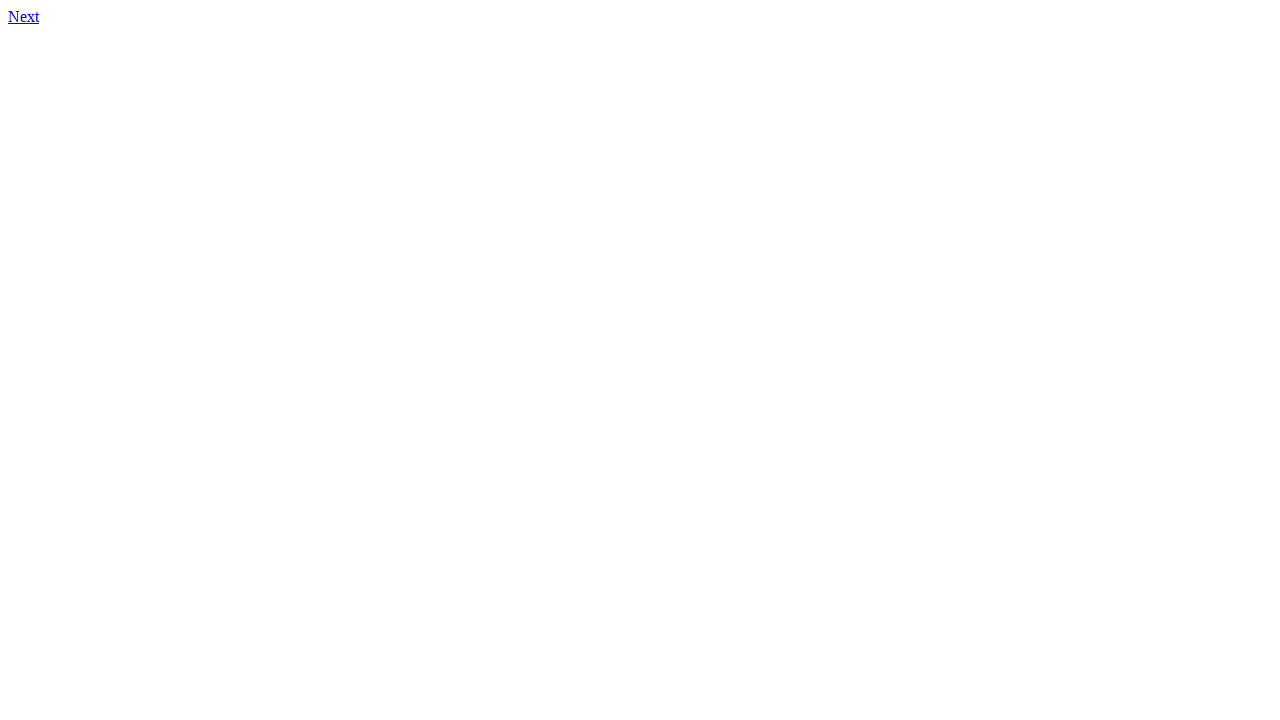

Located first link element on page 47
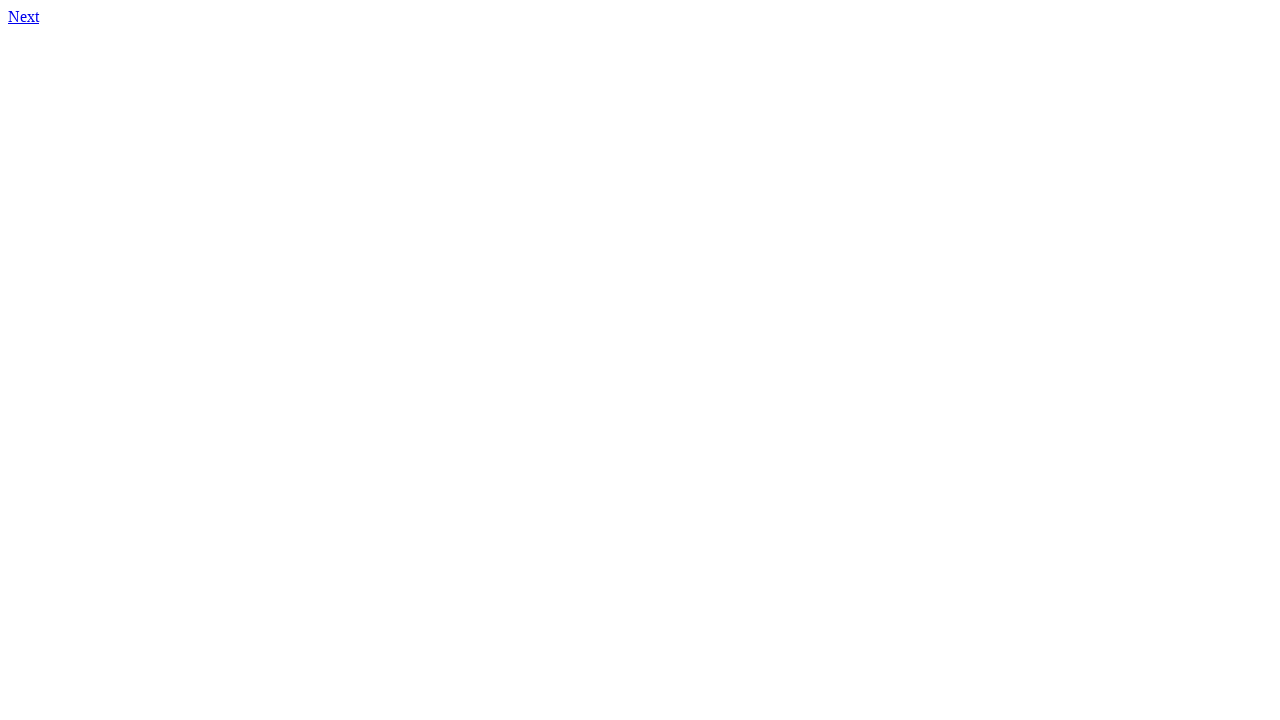

Retrieved href attribute from link on page 47: 48.html
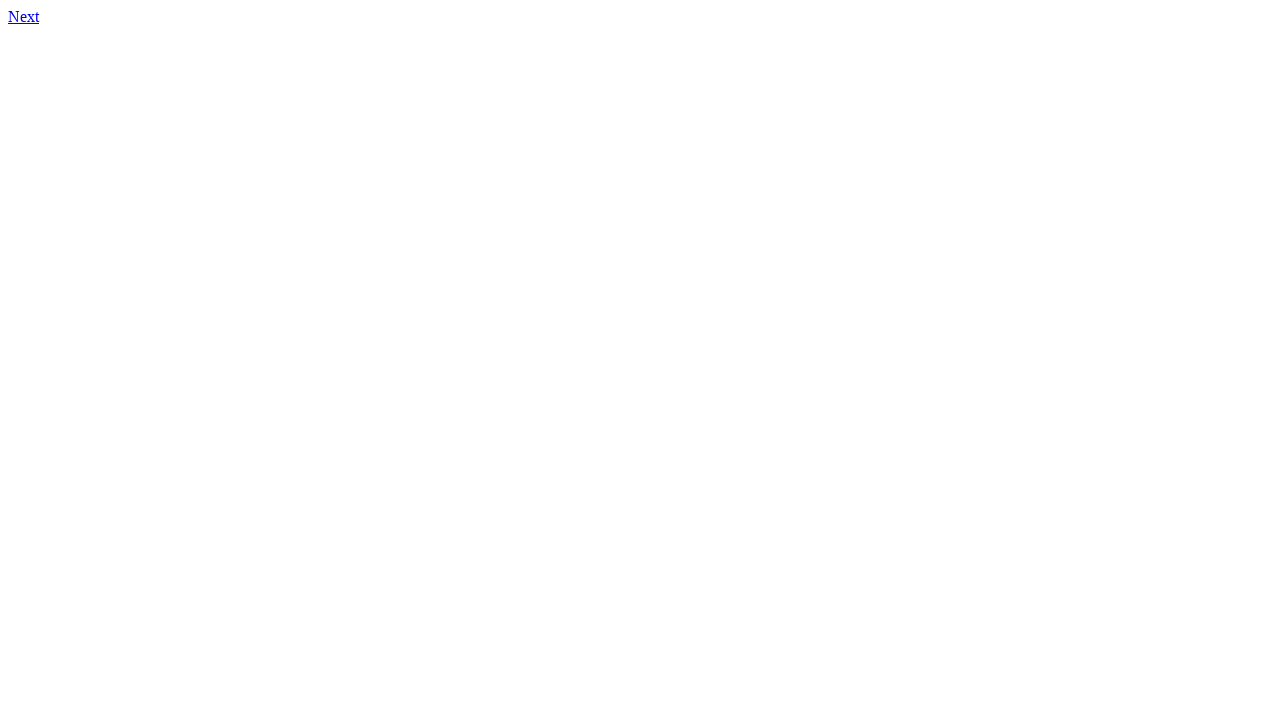

Link mismatch detected on page 47: expected http://qa-web-test-task.s3-website.eu-central-1.amazonaws.com/48.html, got 48.html
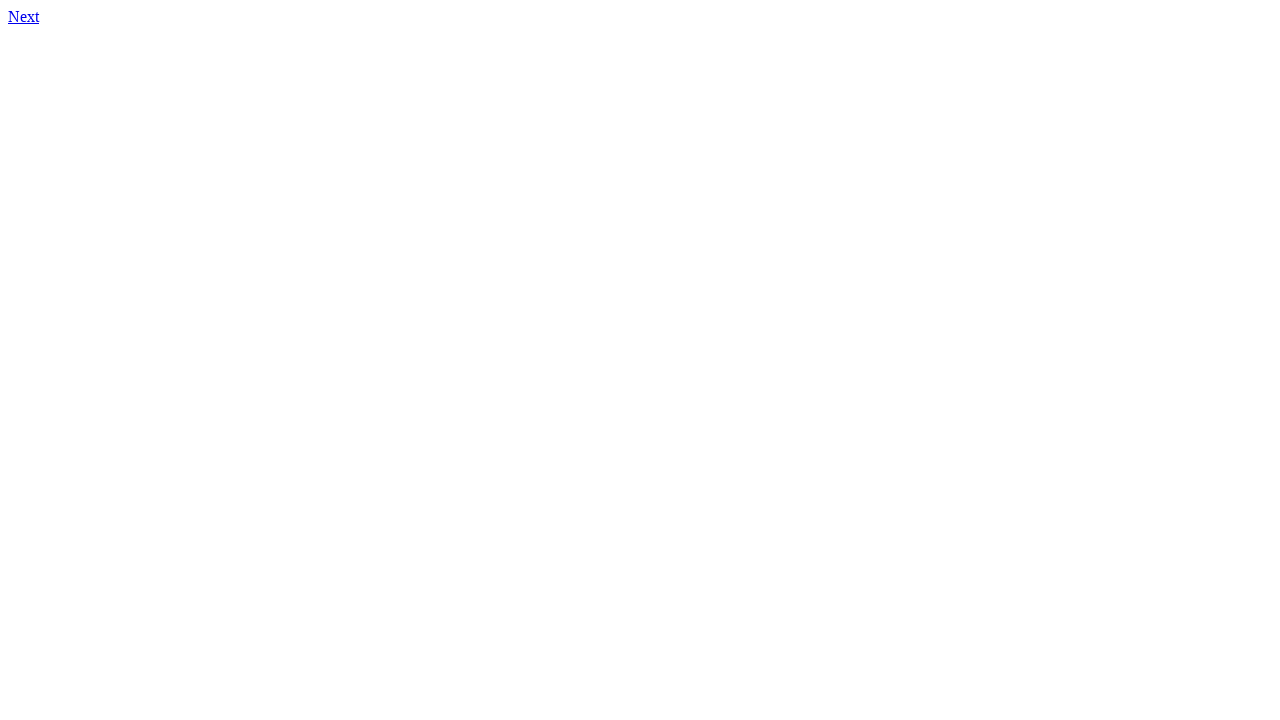

Navigated to page 48
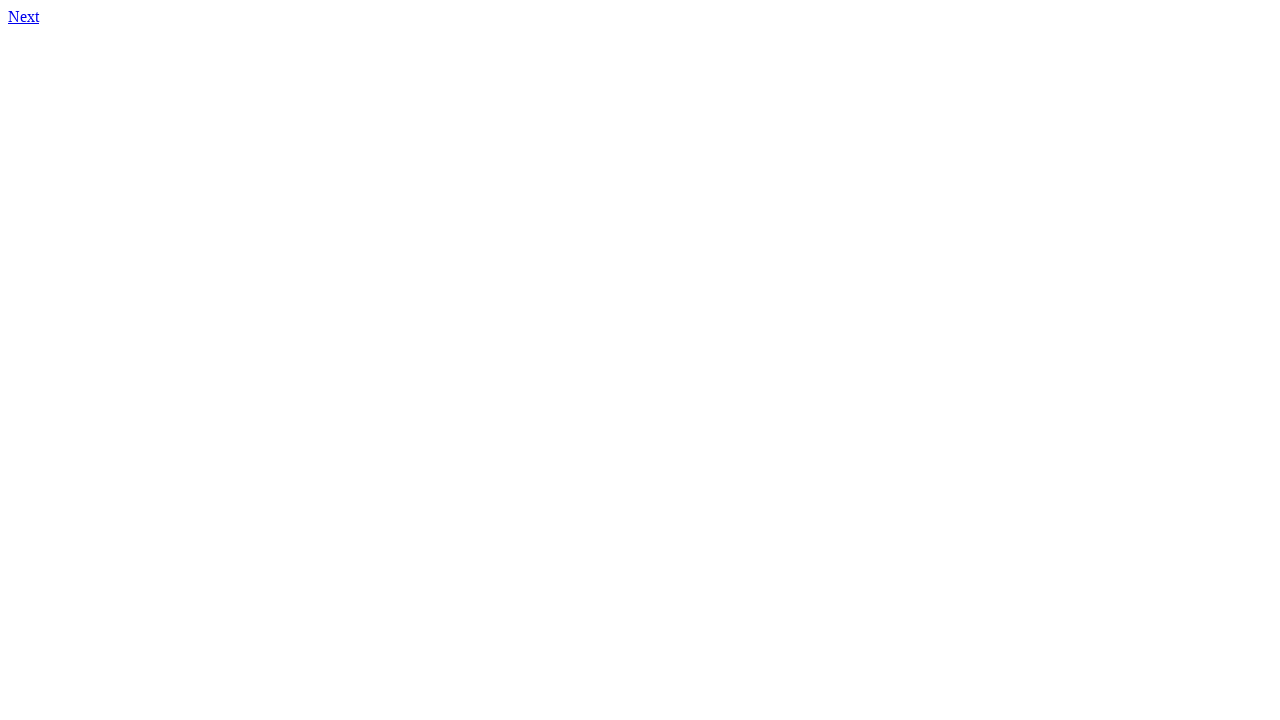

Retrieved content from page 48
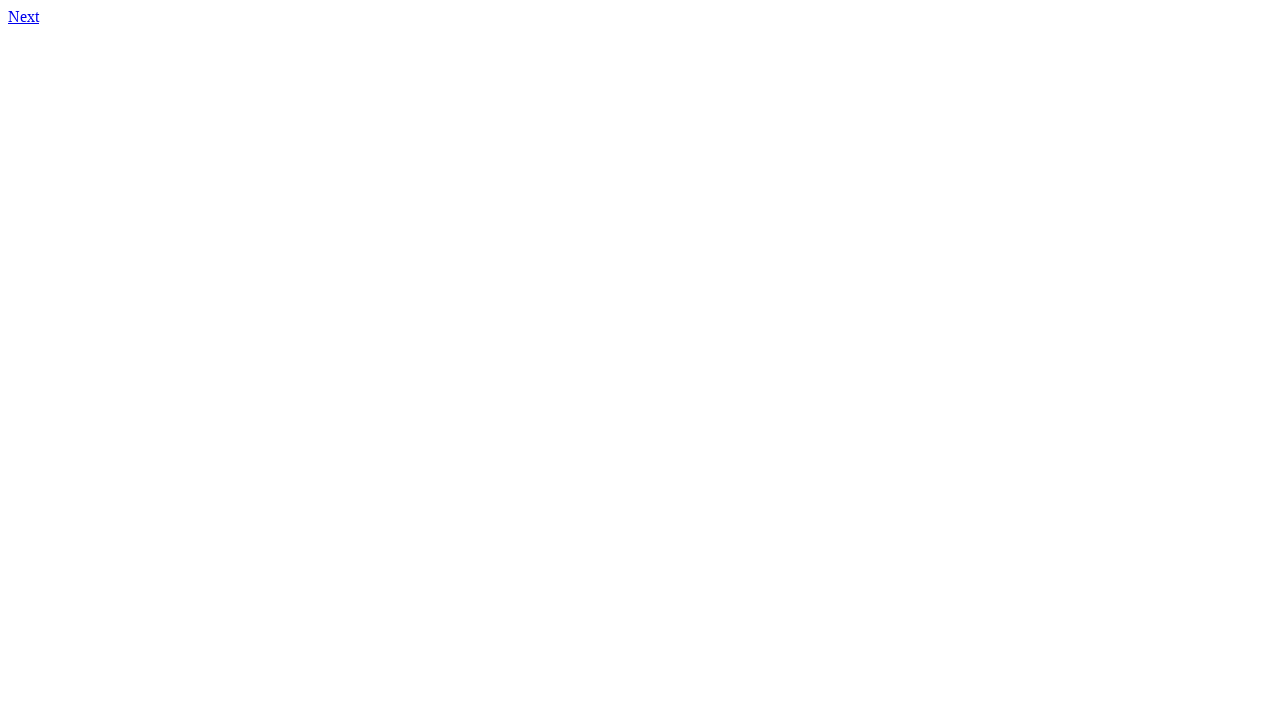

Located first link element on page 48
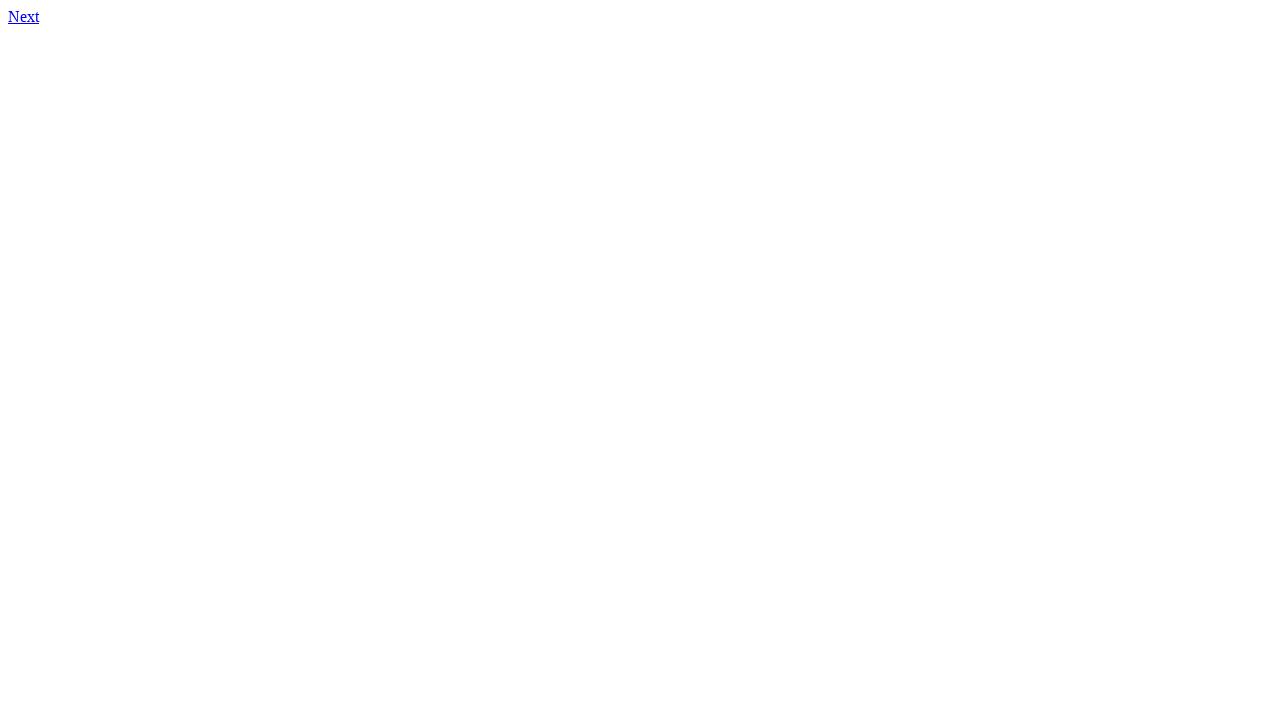

Retrieved href attribute from link on page 48: 49.html
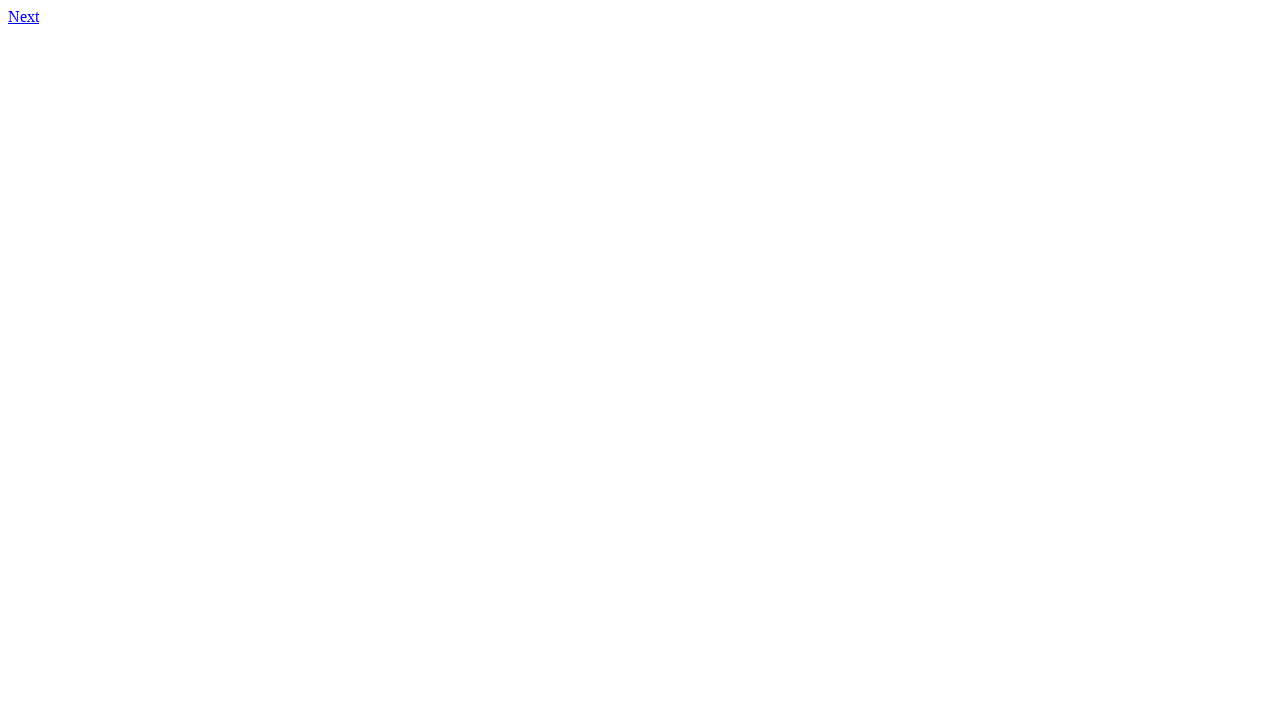

Link mismatch detected on page 48: expected http://qa-web-test-task.s3-website.eu-central-1.amazonaws.com/49.html, got 49.html
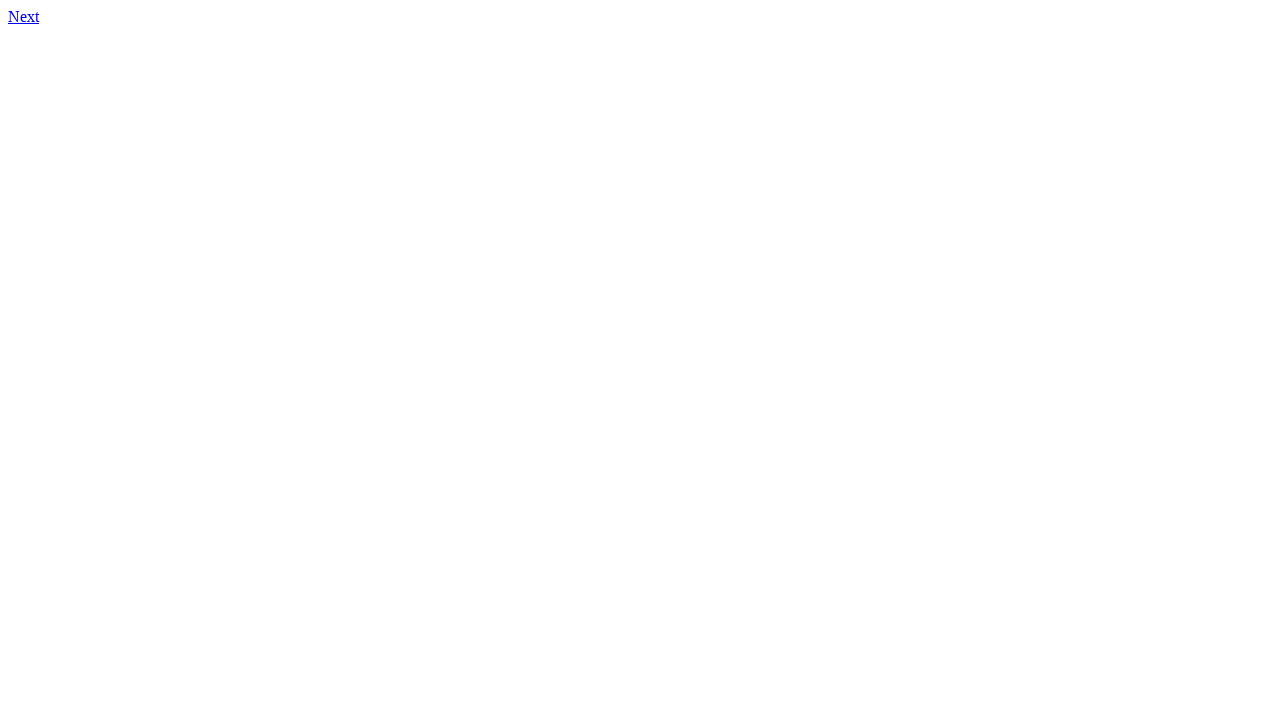

Navigated to page 49
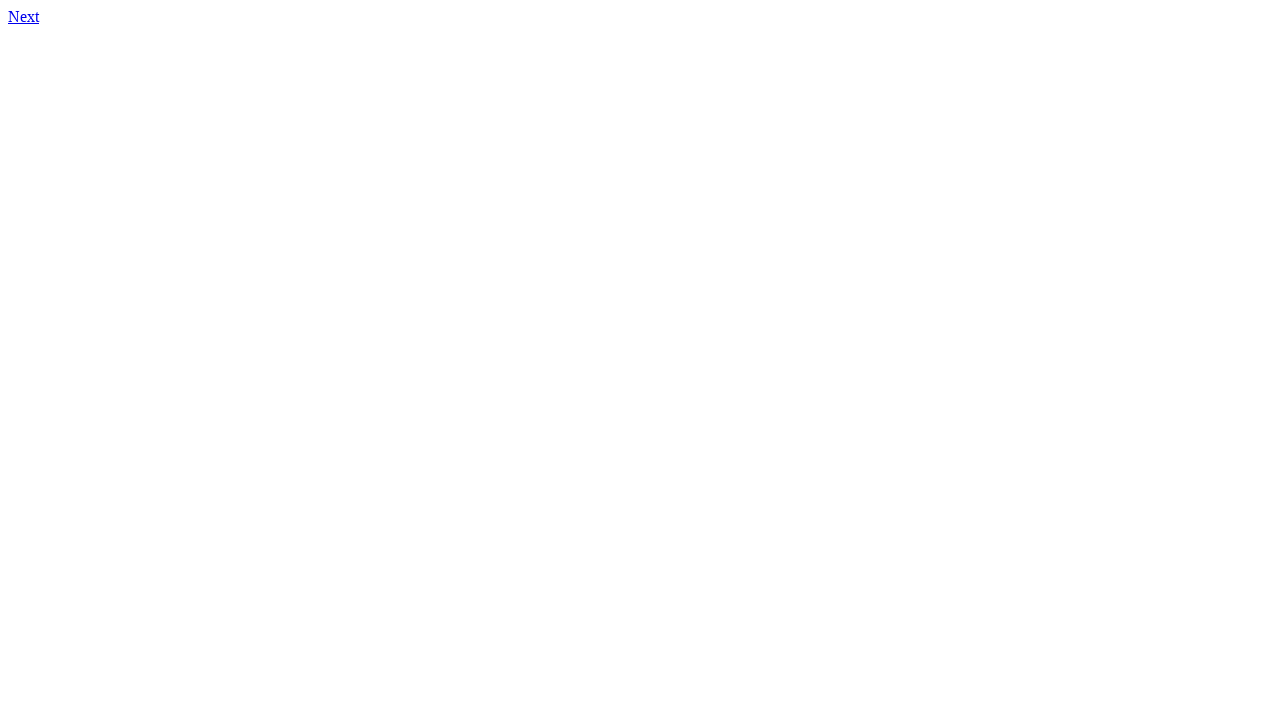

Retrieved content from page 49
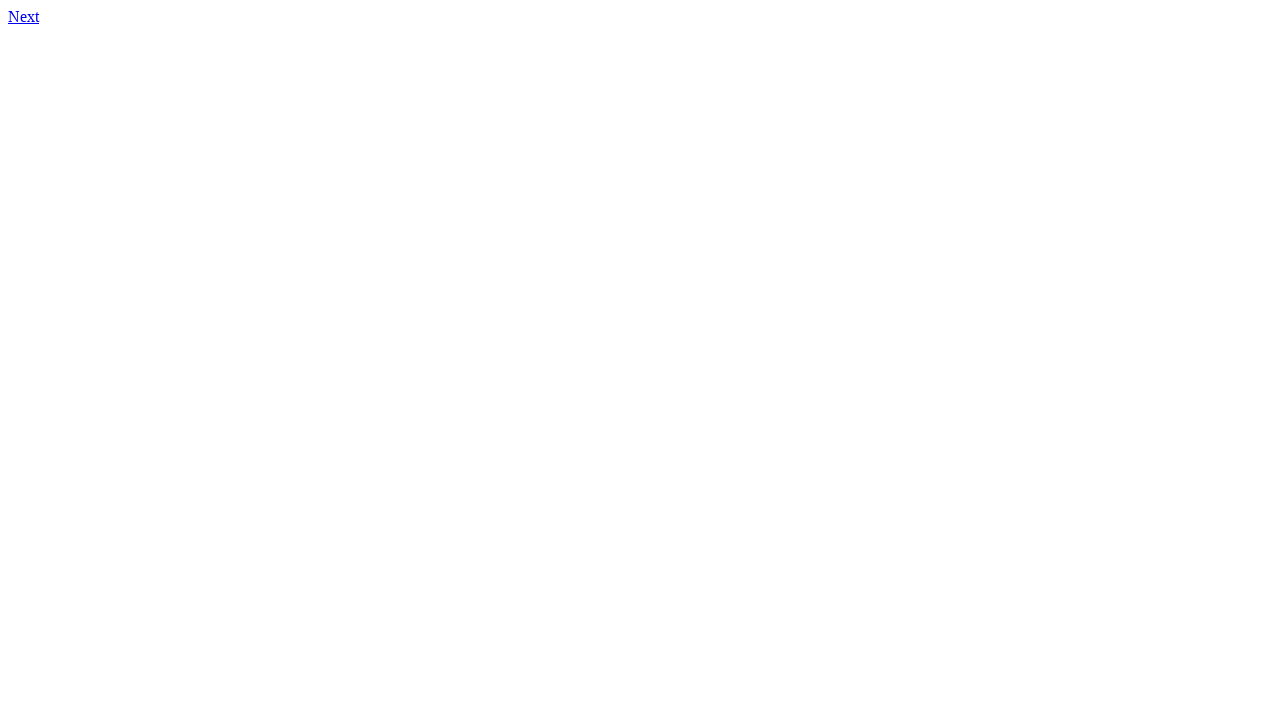

Located first link element on page 49
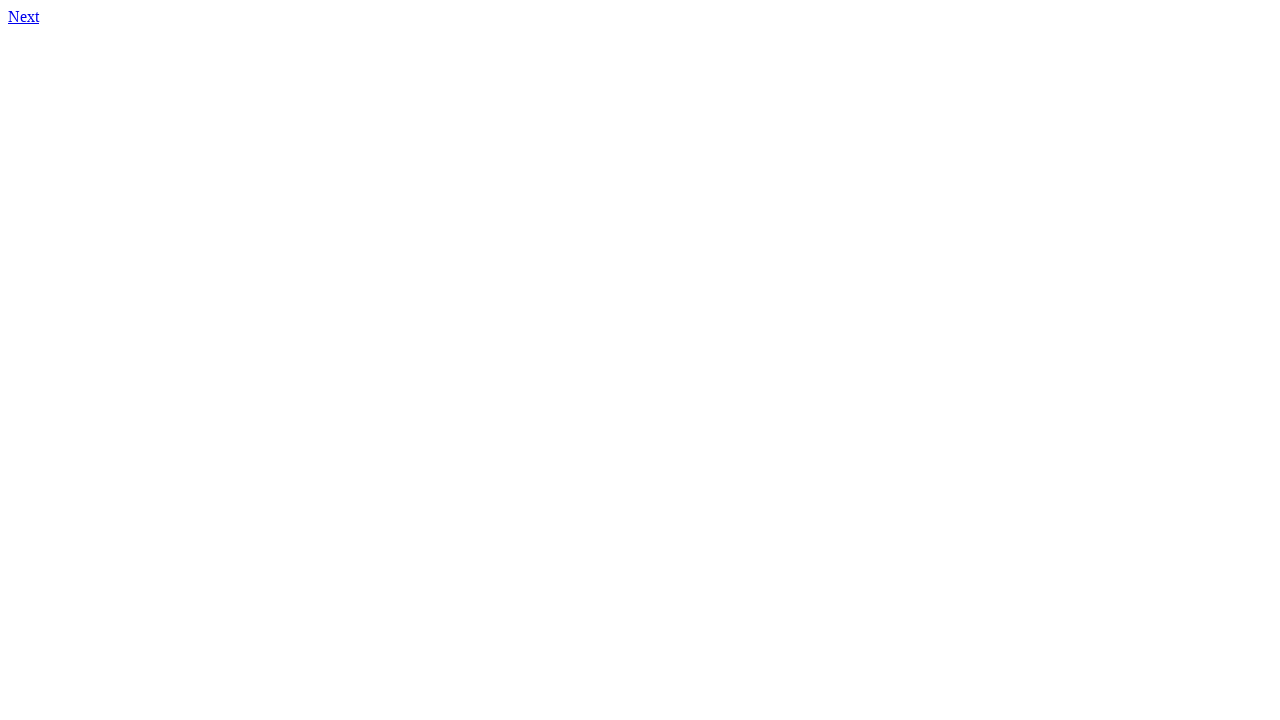

Retrieved href attribute from link on page 49: 50.html
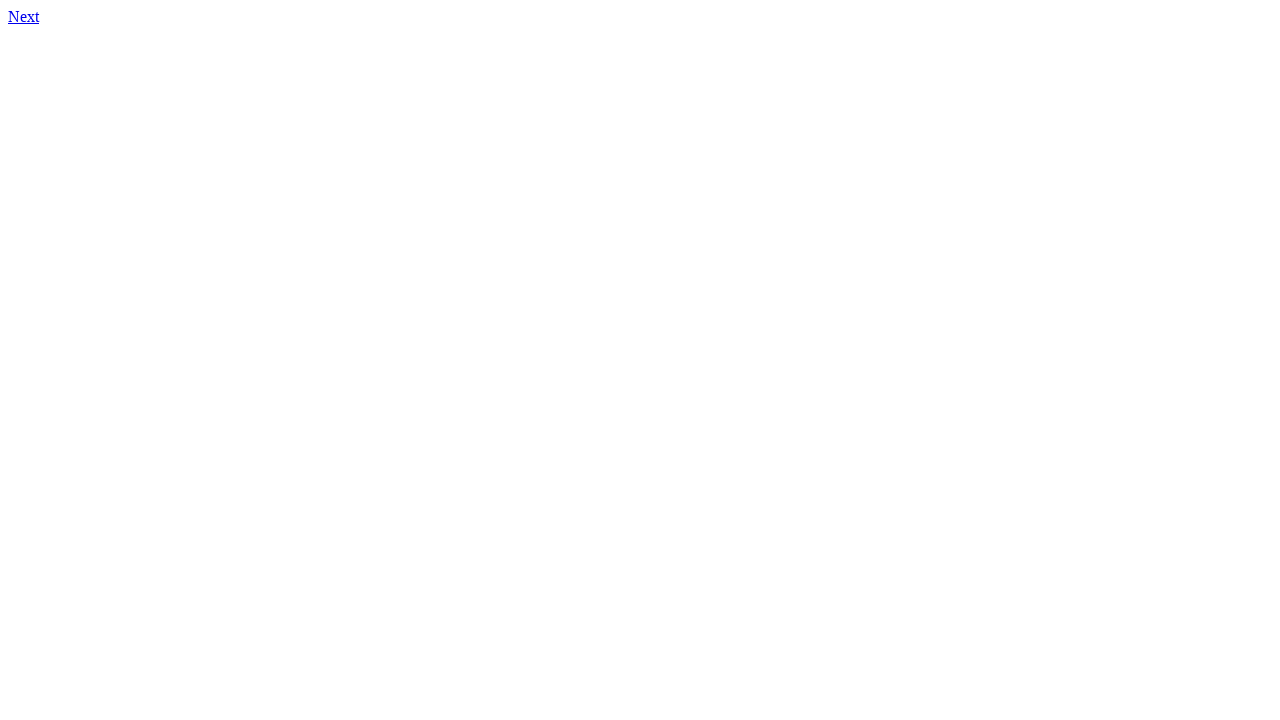

Link mismatch detected on page 49: expected http://qa-web-test-task.s3-website.eu-central-1.amazonaws.com/50.html, got 50.html
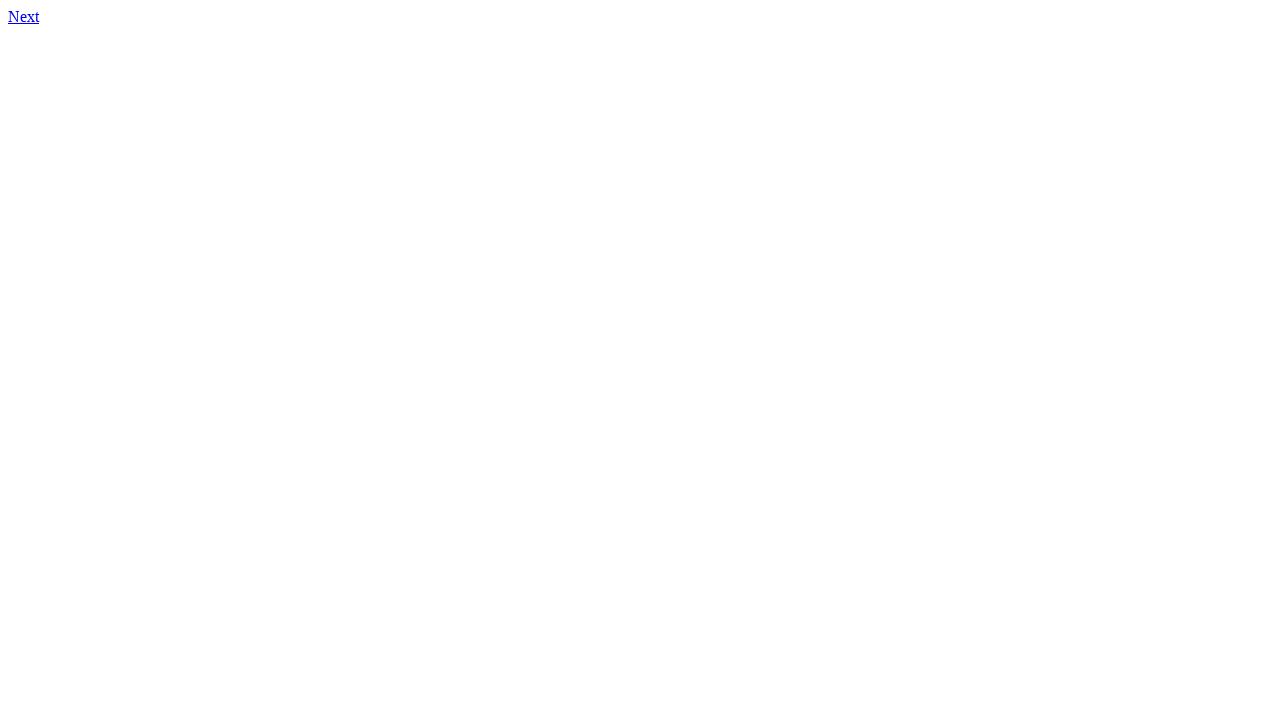

Navigated to page 50
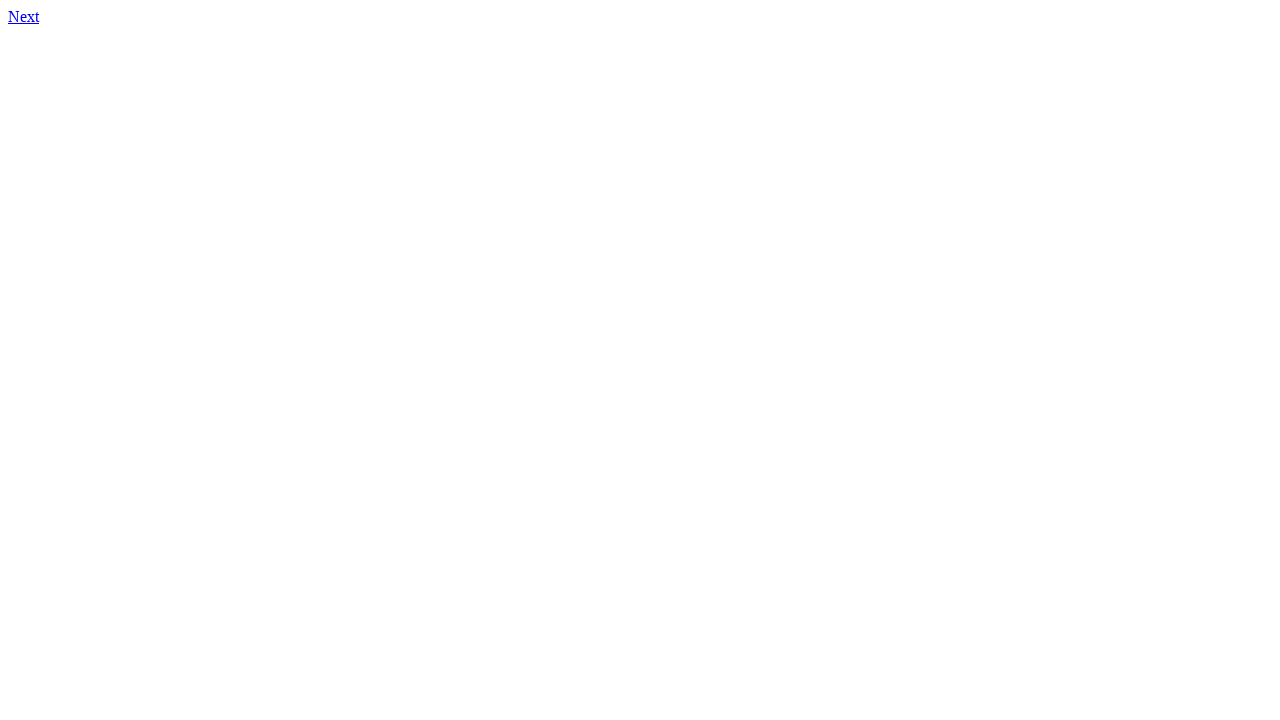

Retrieved content from page 50
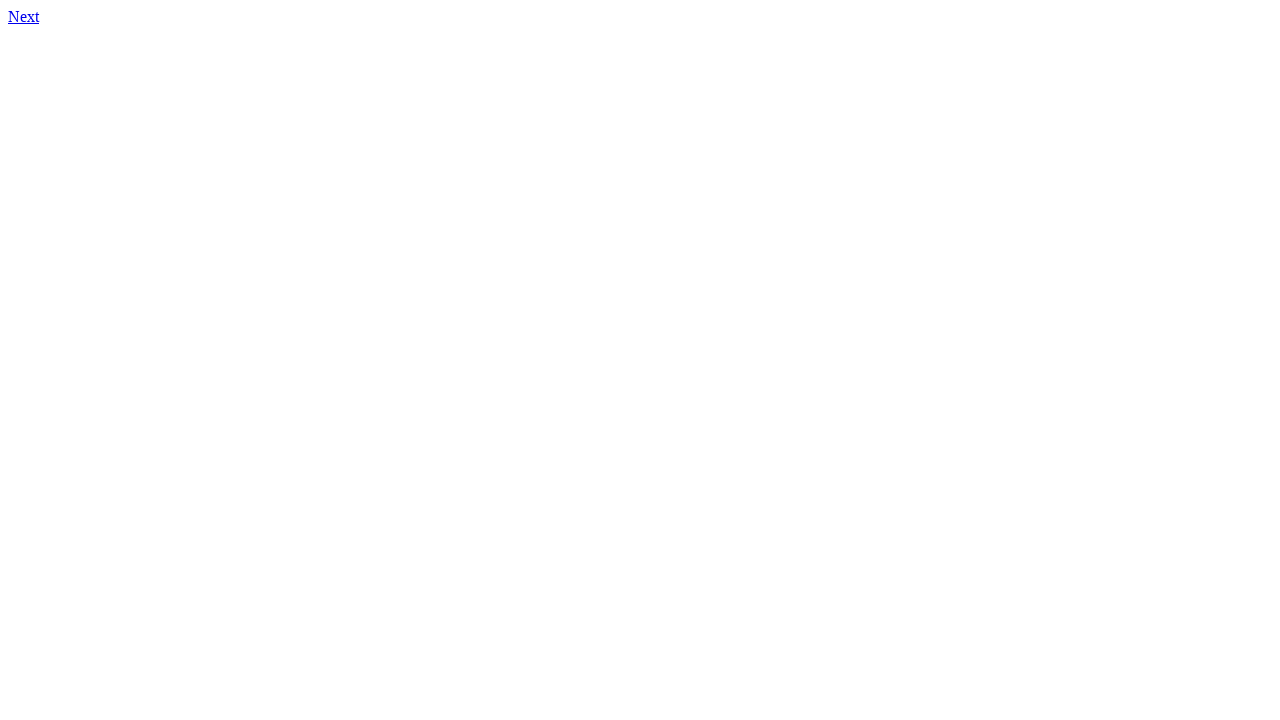

Located first link element on page 50
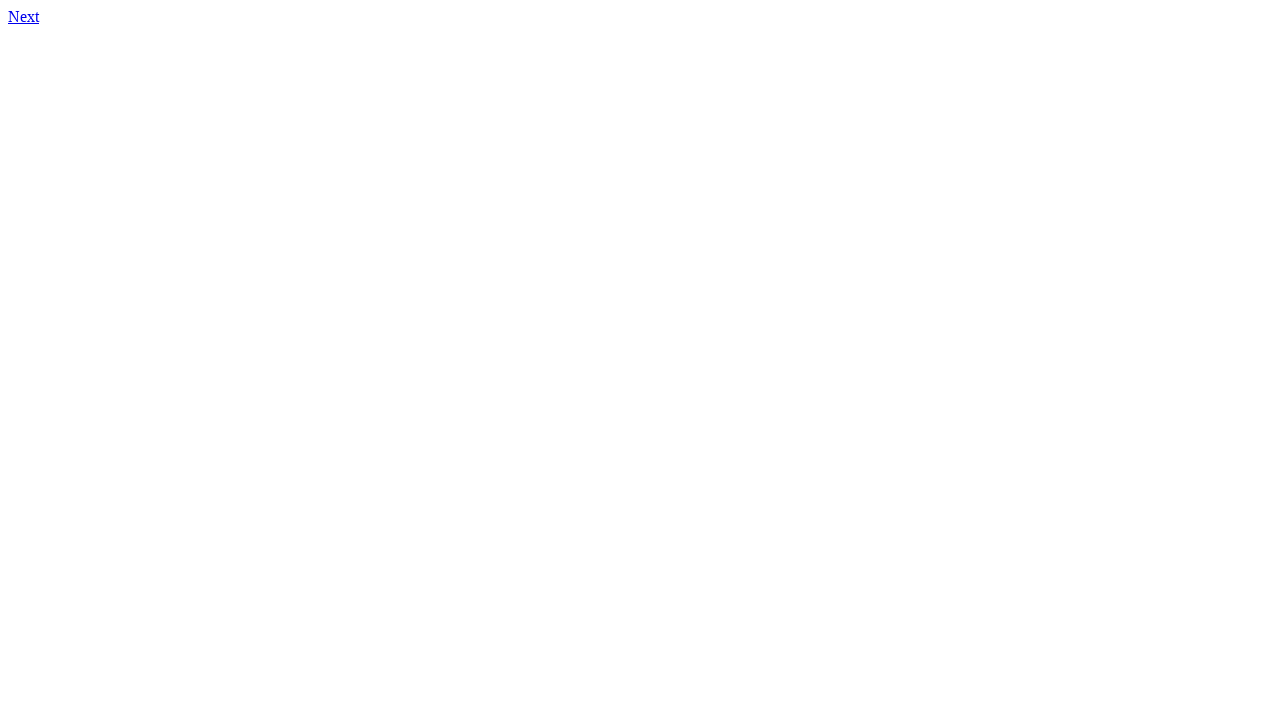

Retrieved href attribute from link on page 50: 51.html
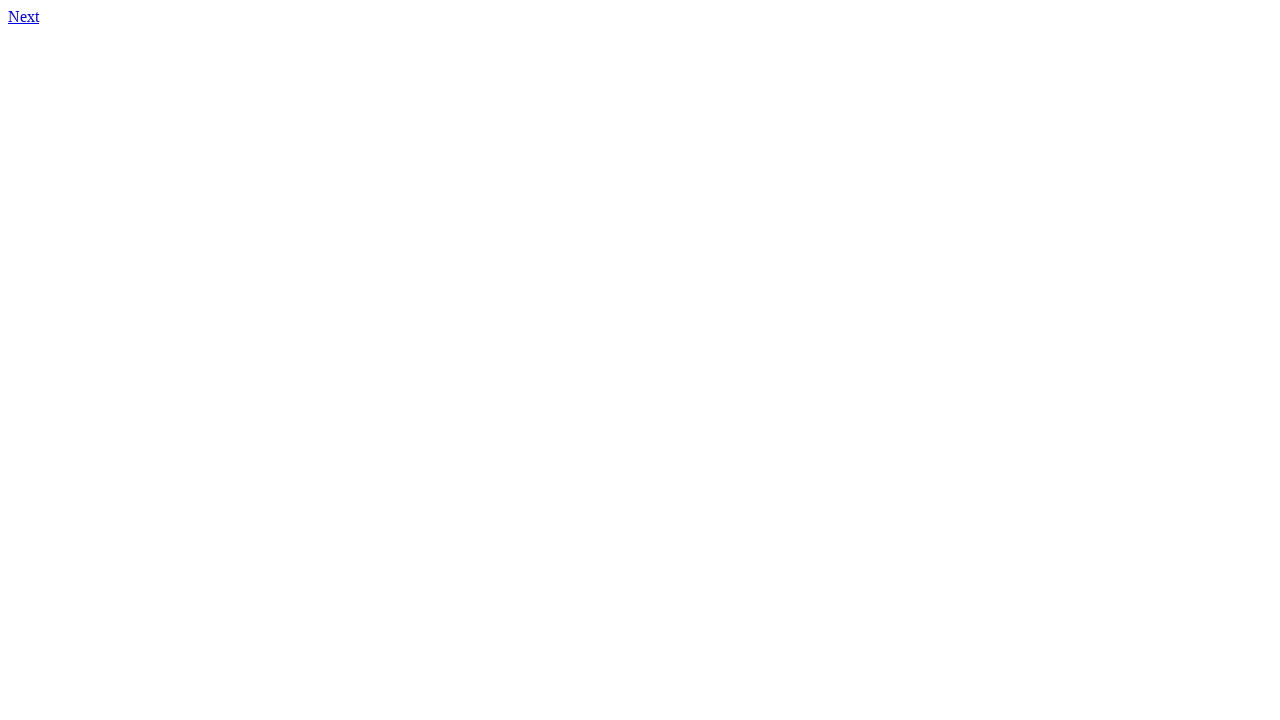

Link mismatch detected on page 50: expected http://qa-web-test-task.s3-website.eu-central-1.amazonaws.com/51.html, got 51.html
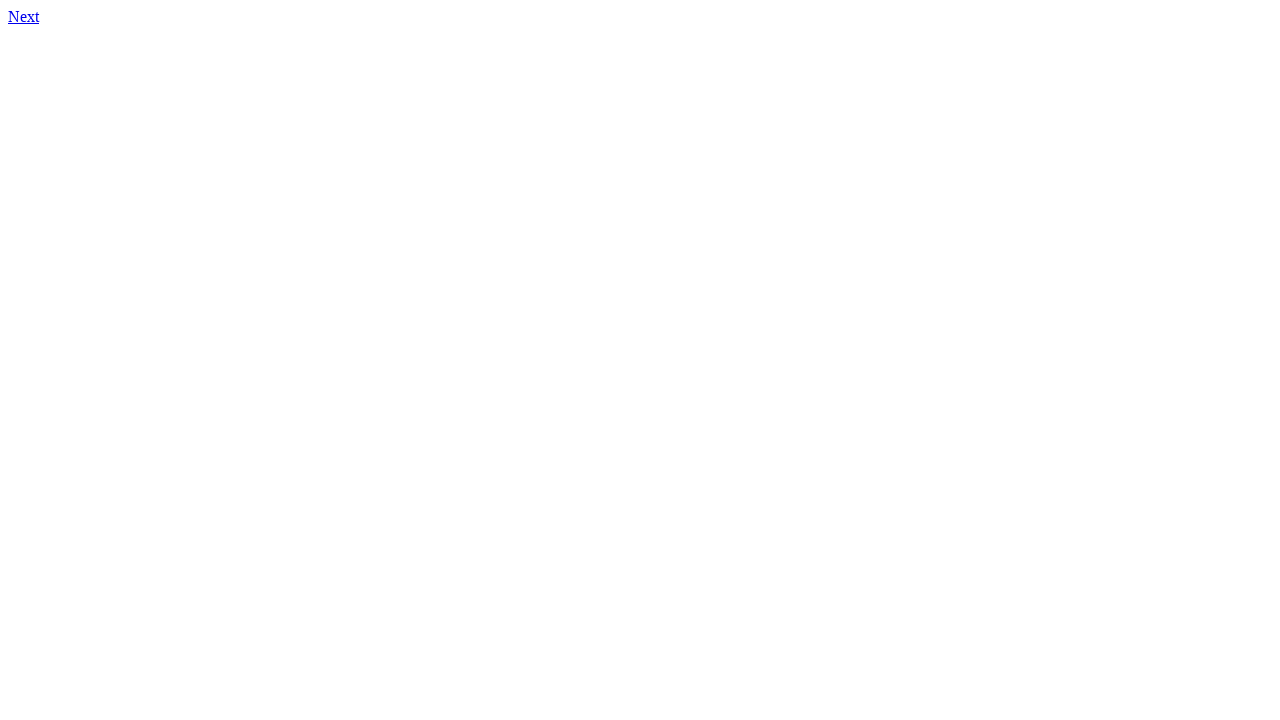

Navigated to page 51
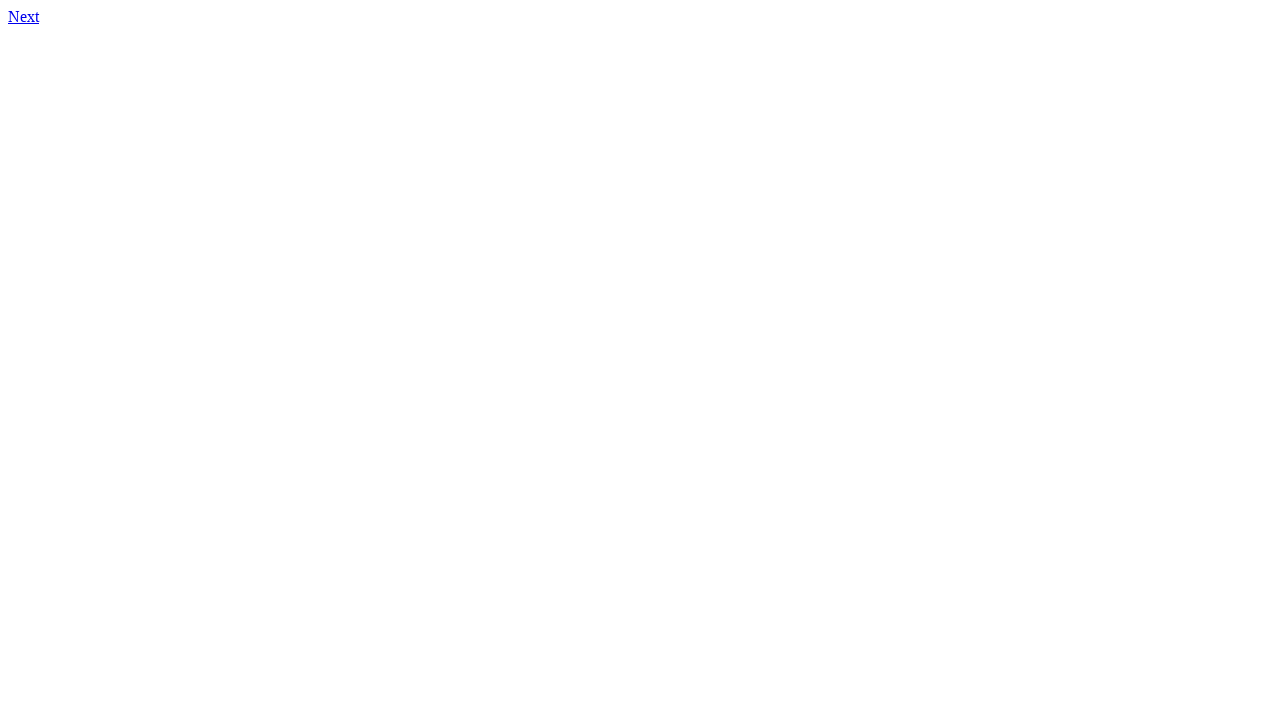

Retrieved content from page 51
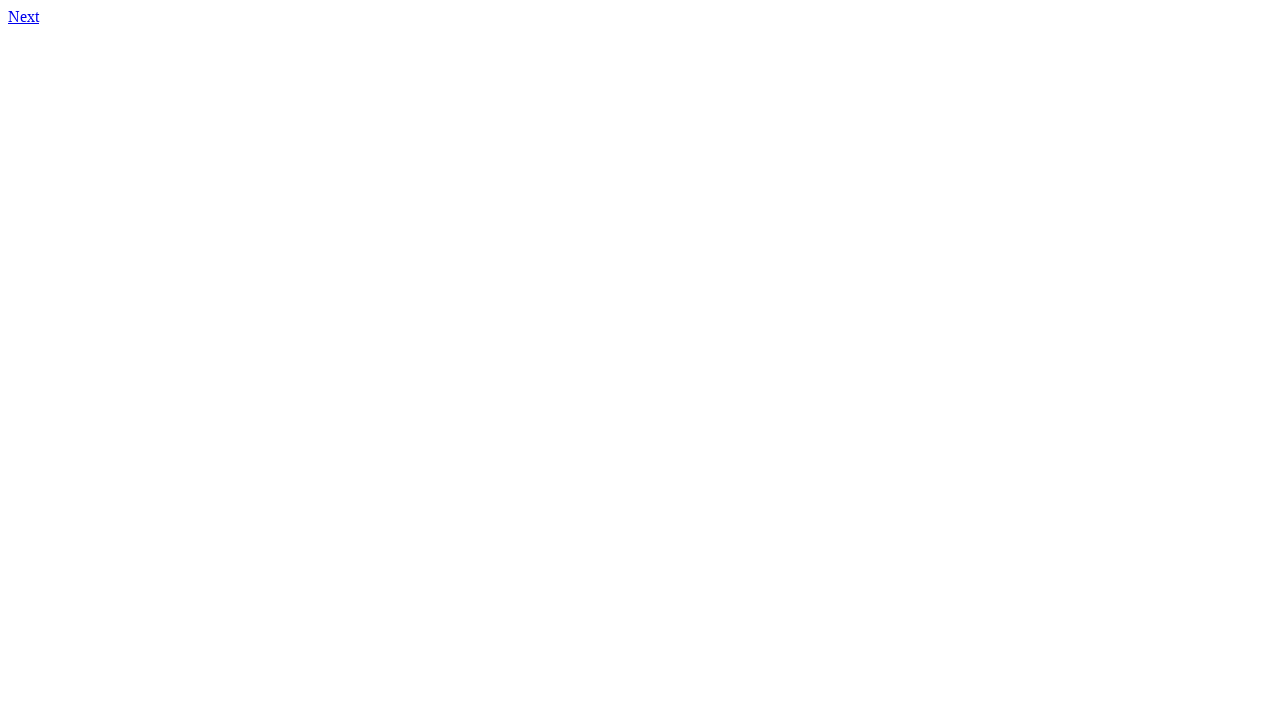

Located first link element on page 51
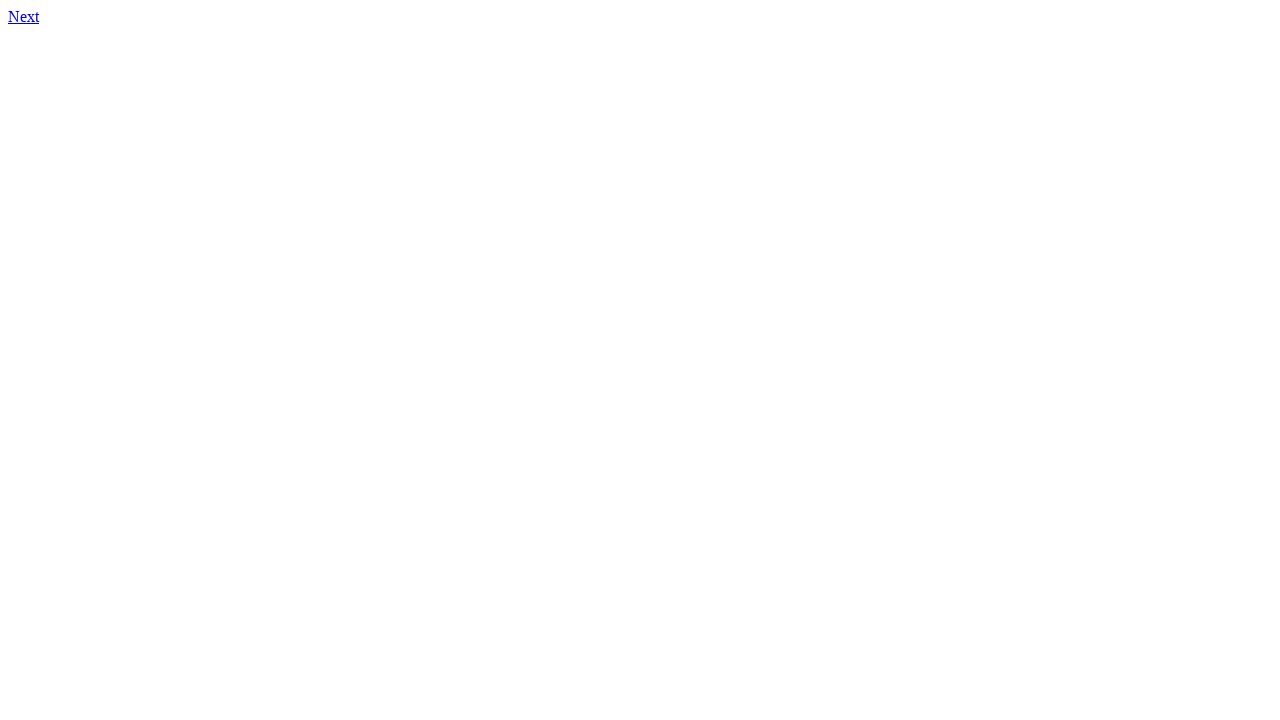

Retrieved href attribute from link on page 51: 52.html
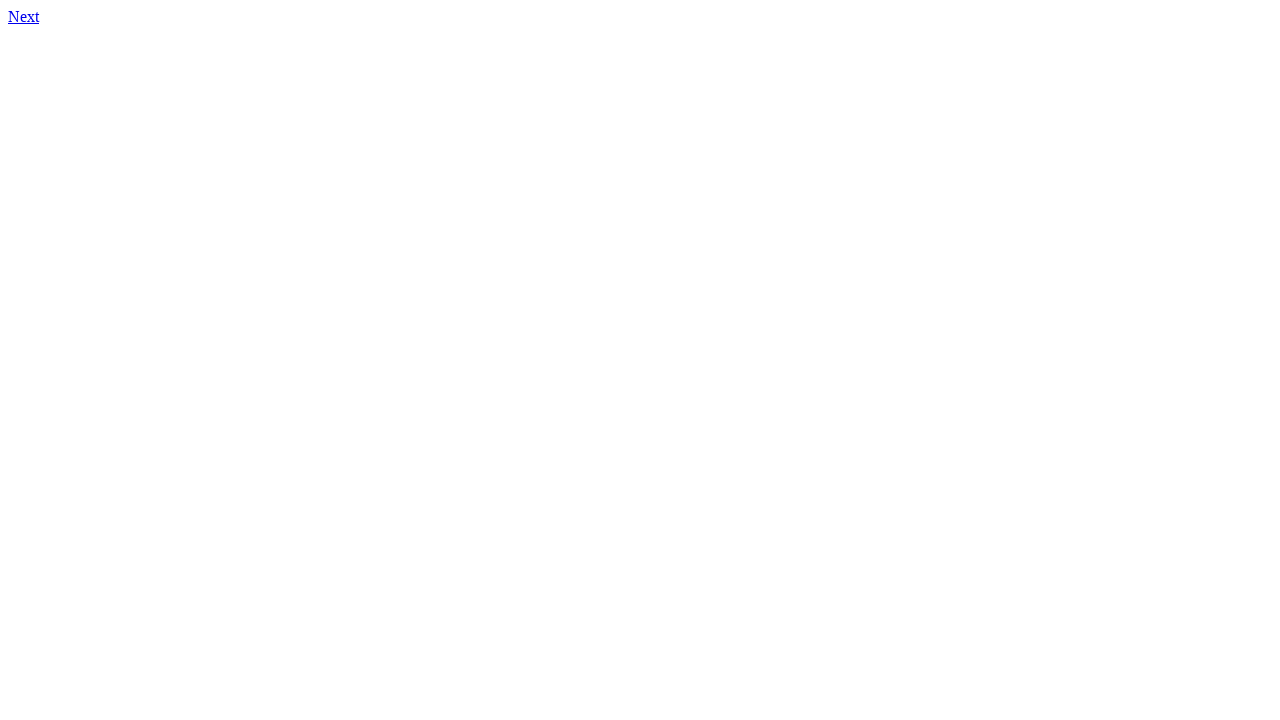

Link mismatch detected on page 51: expected http://qa-web-test-task.s3-website.eu-central-1.amazonaws.com/52.html, got 52.html
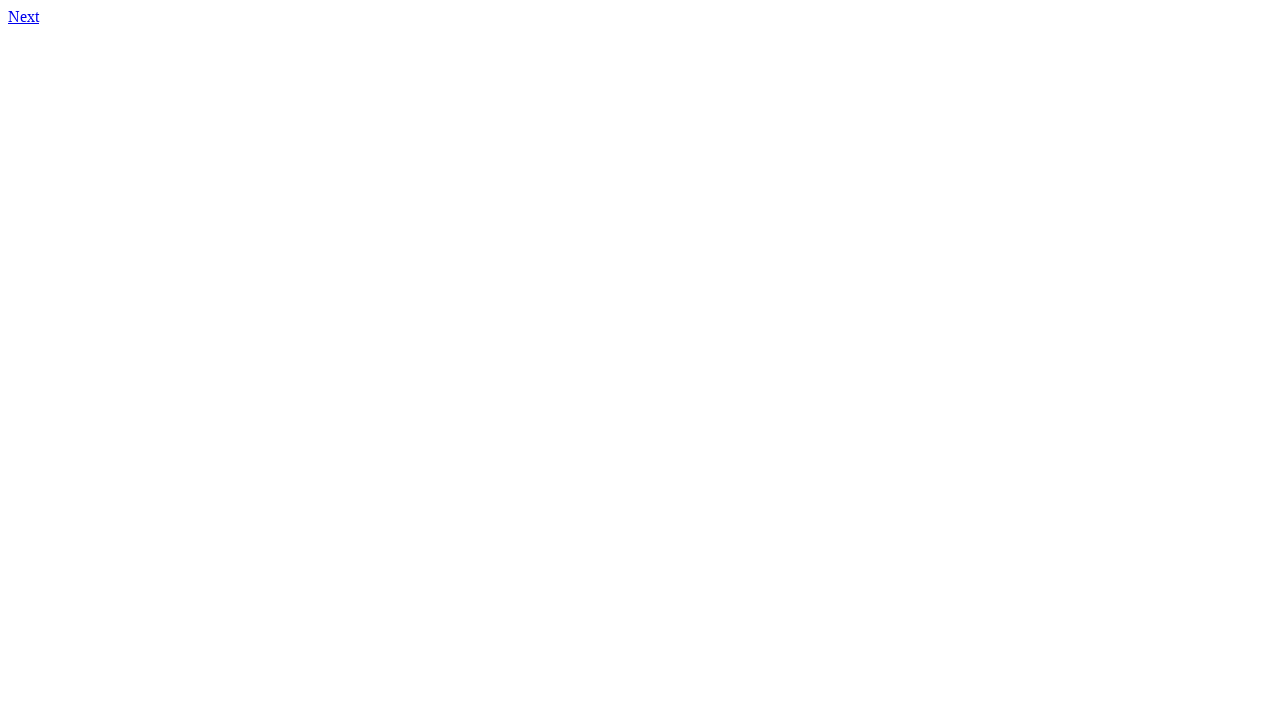

Navigated to page 52
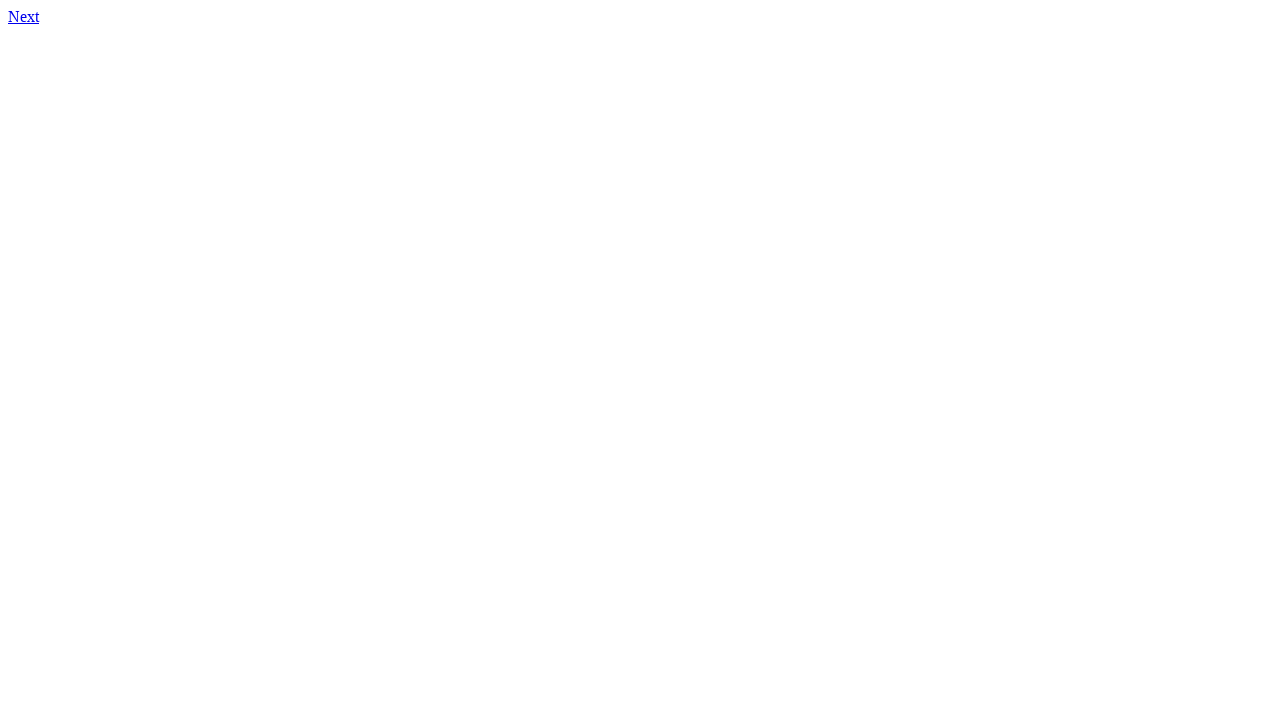

Retrieved content from page 52
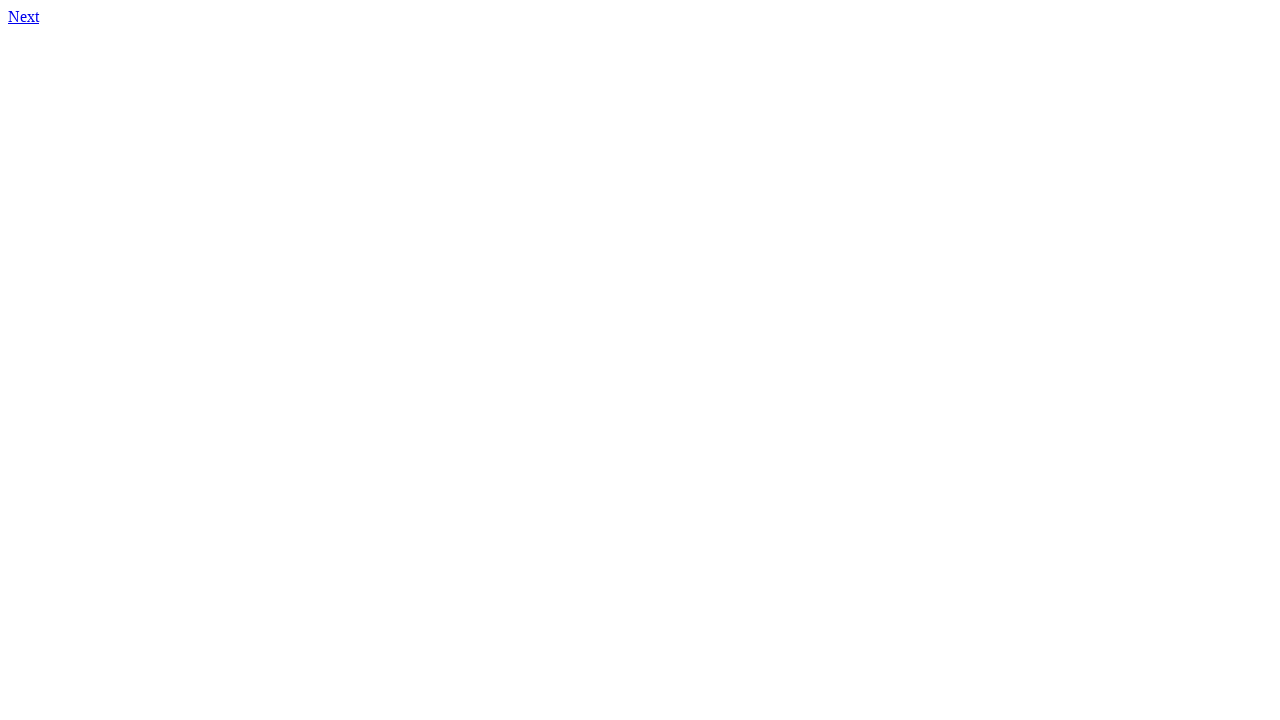

Located first link element on page 52
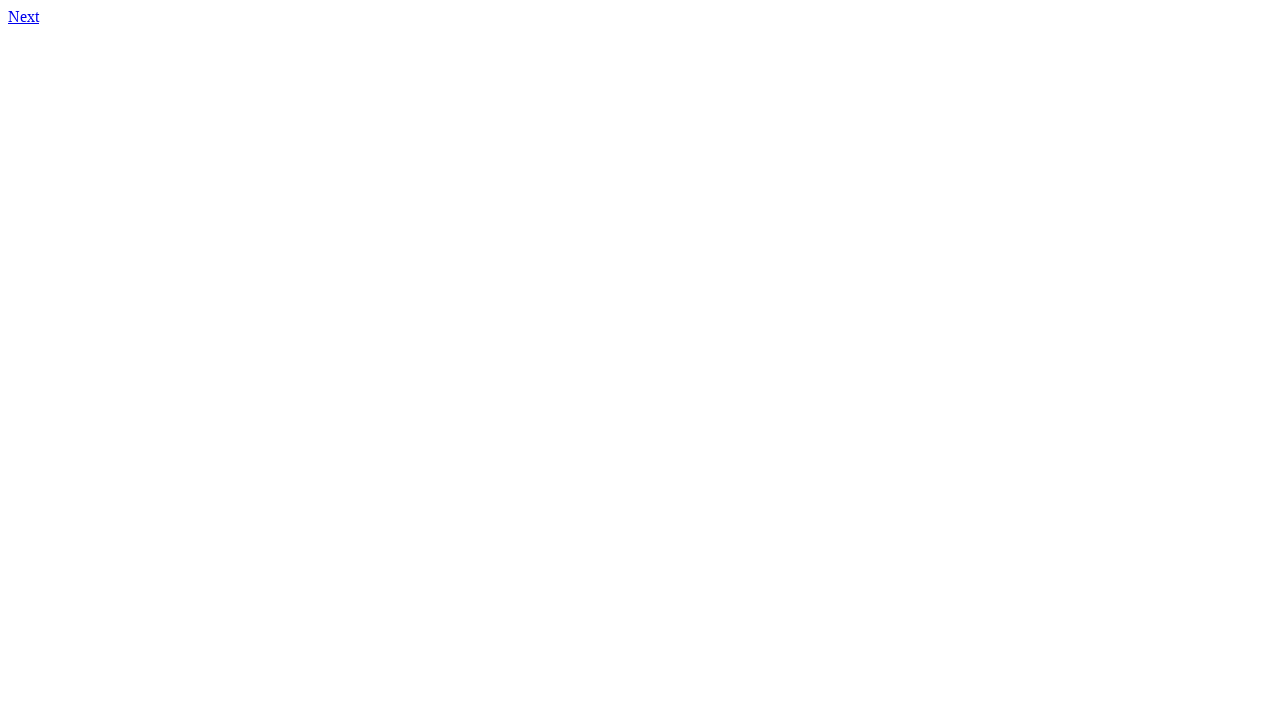

Retrieved href attribute from link on page 52: 53.html
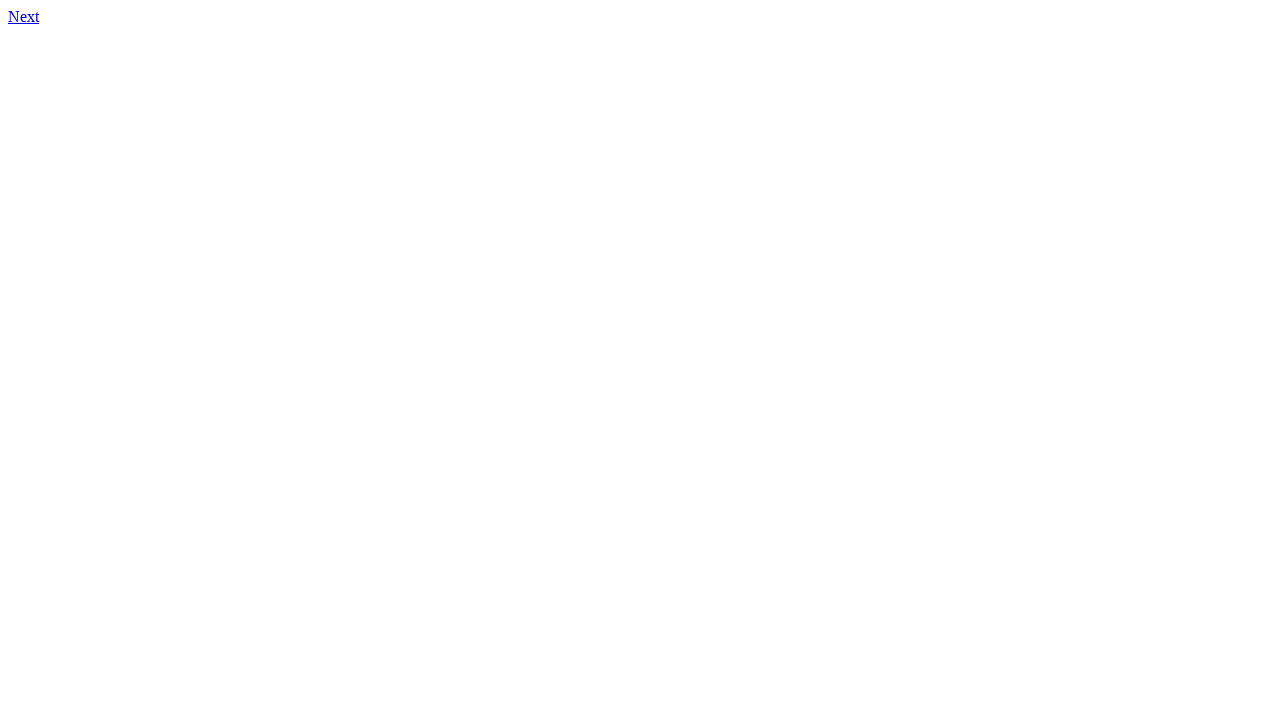

Link mismatch detected on page 52: expected http://qa-web-test-task.s3-website.eu-central-1.amazonaws.com/53.html, got 53.html
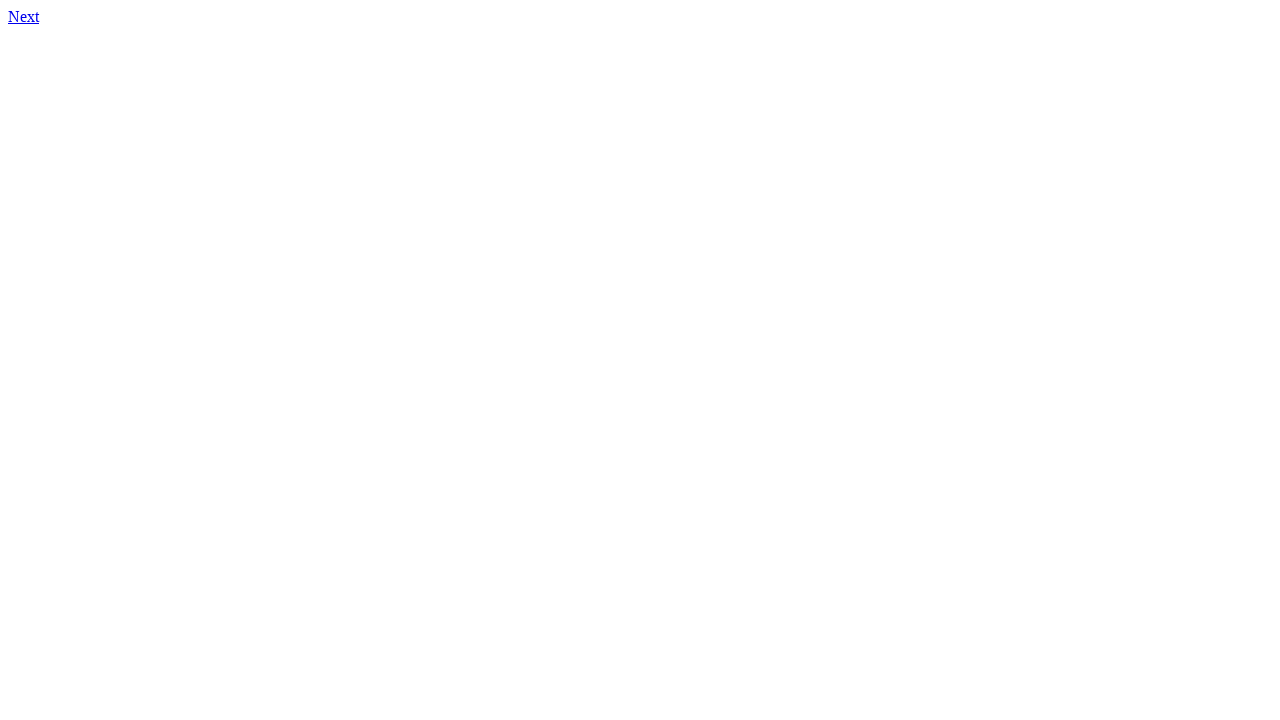

Navigated to page 53
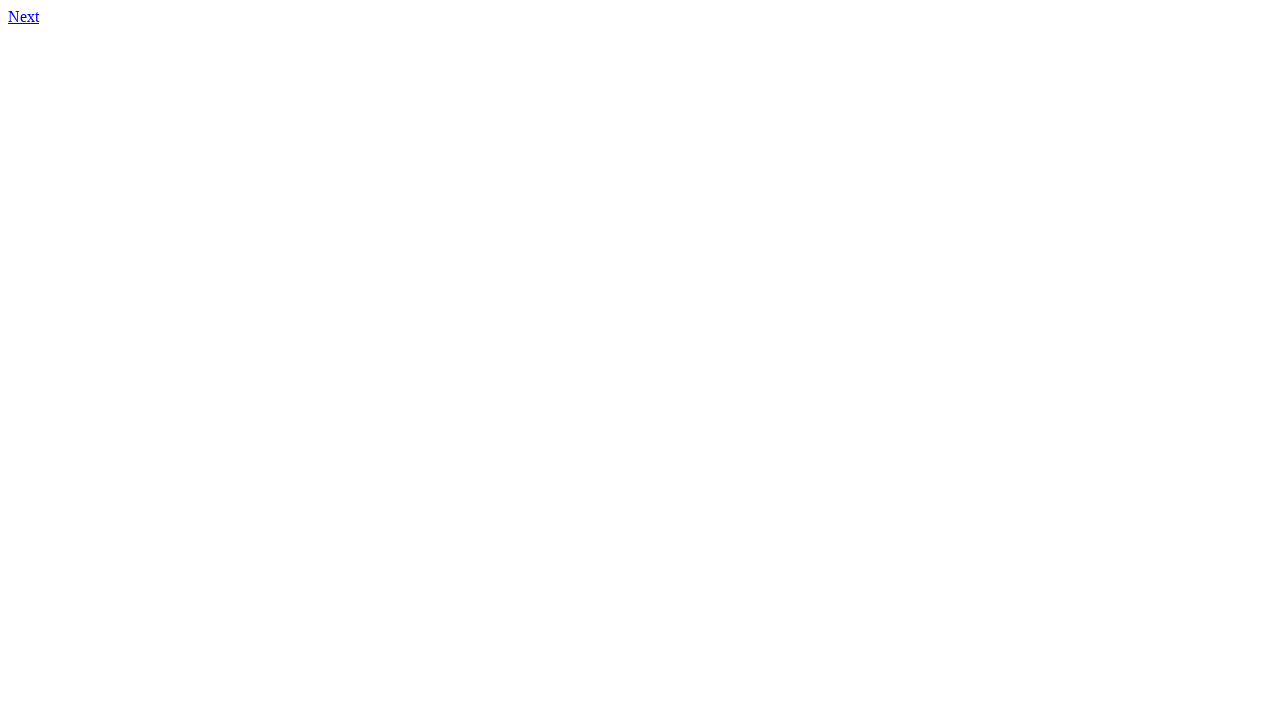

Retrieved content from page 53
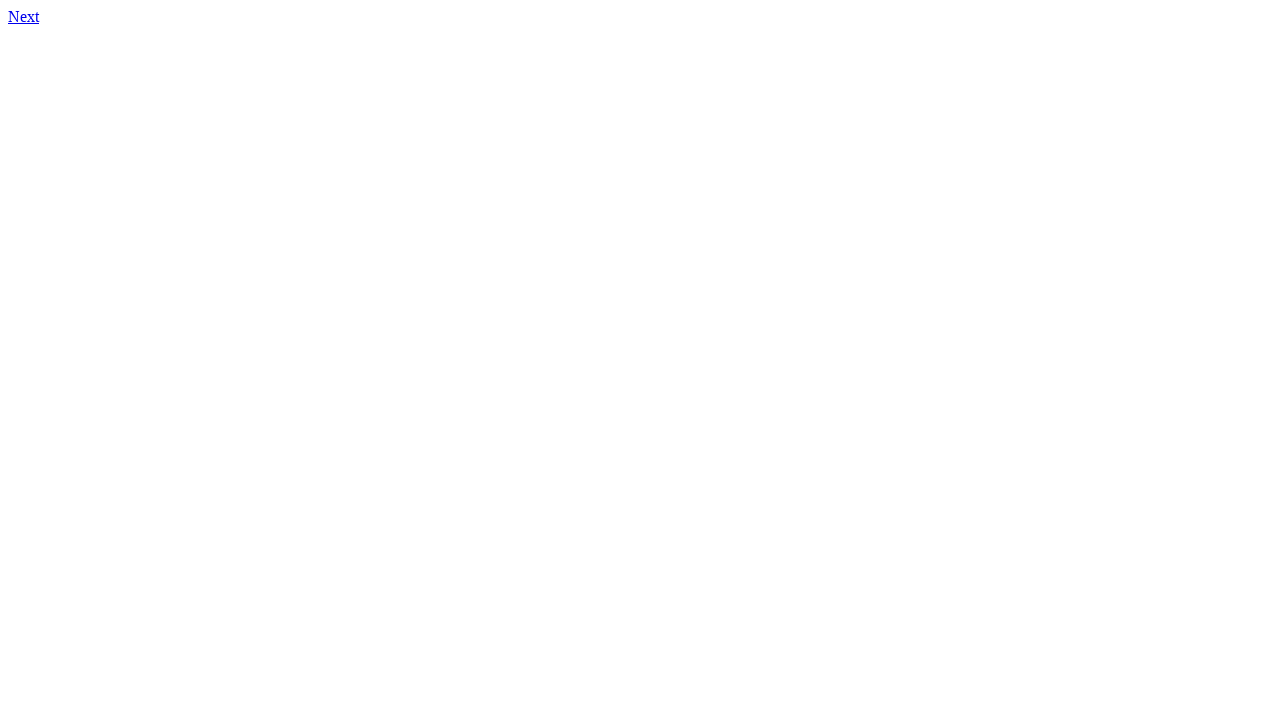

Located first link element on page 53
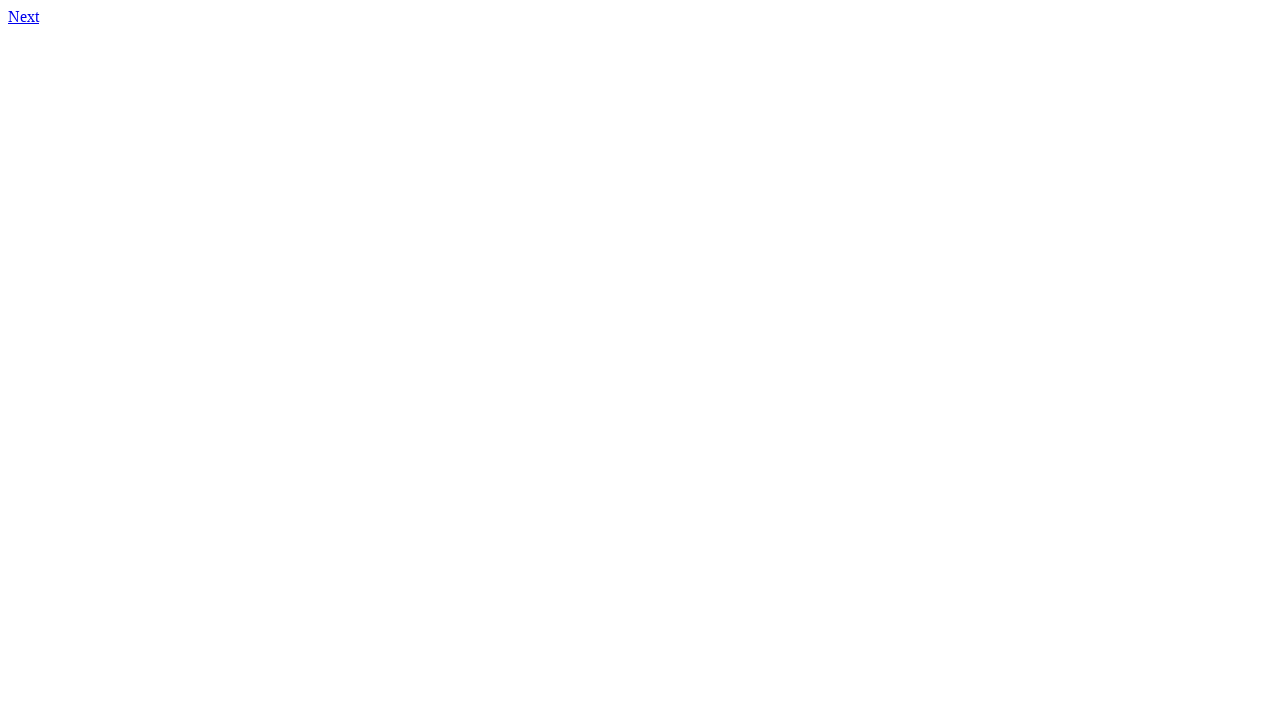

Retrieved href attribute from link on page 53: 54.html
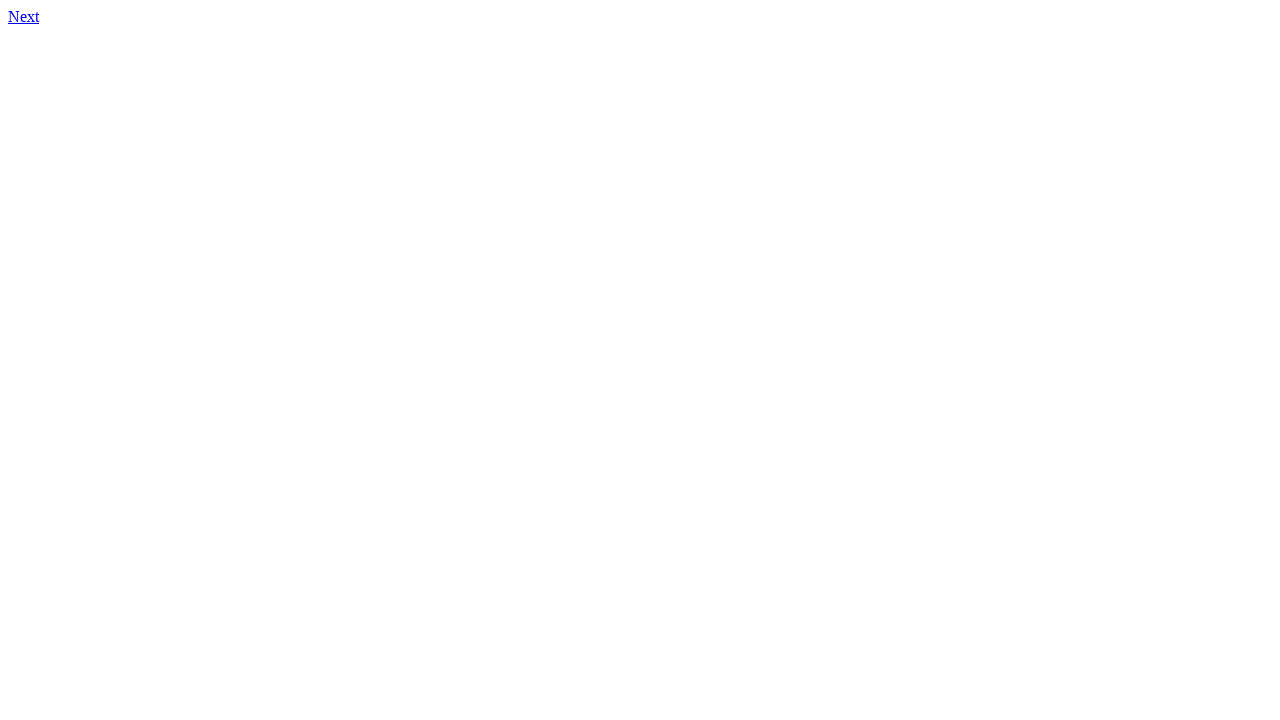

Link mismatch detected on page 53: expected http://qa-web-test-task.s3-website.eu-central-1.amazonaws.com/54.html, got 54.html
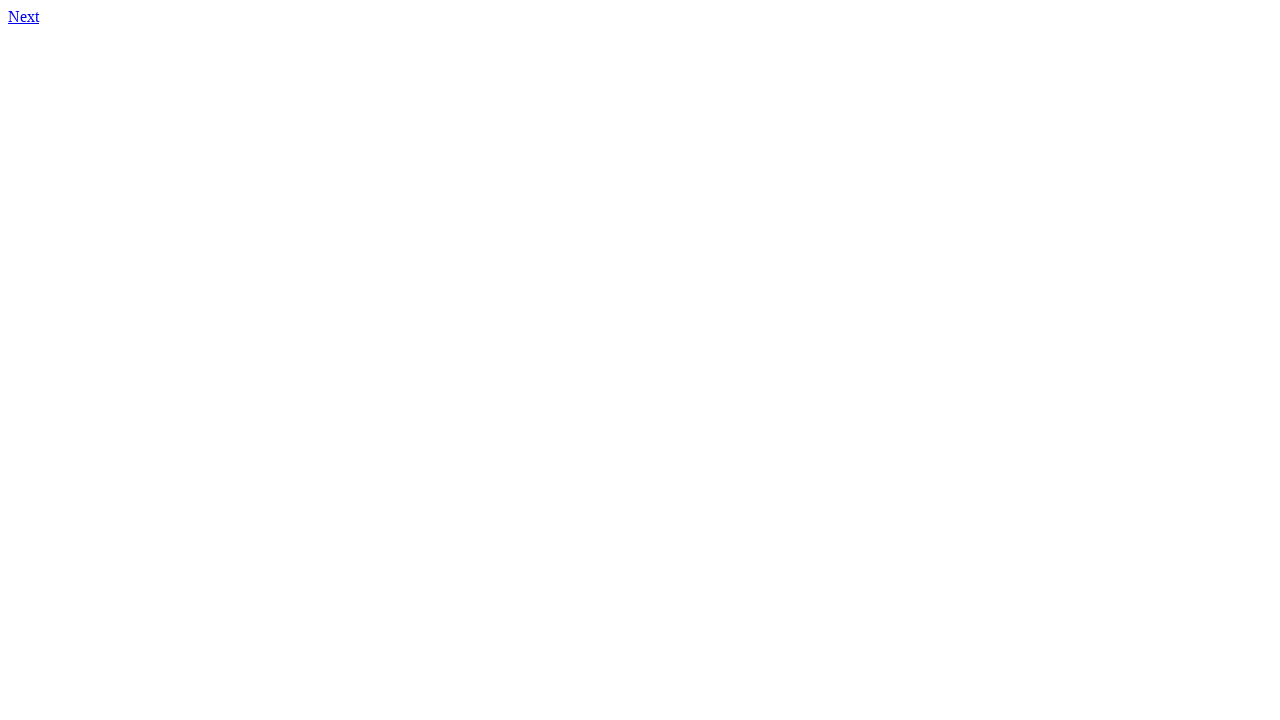

Navigated to page 54
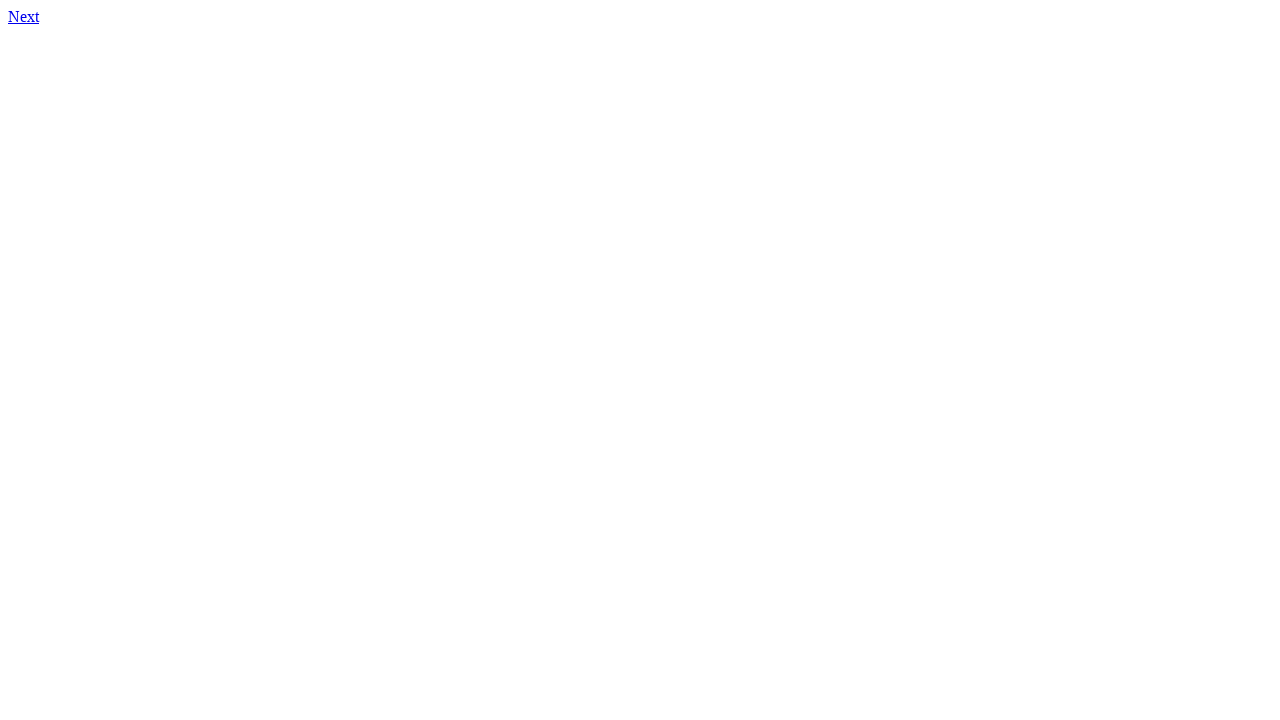

Retrieved content from page 54
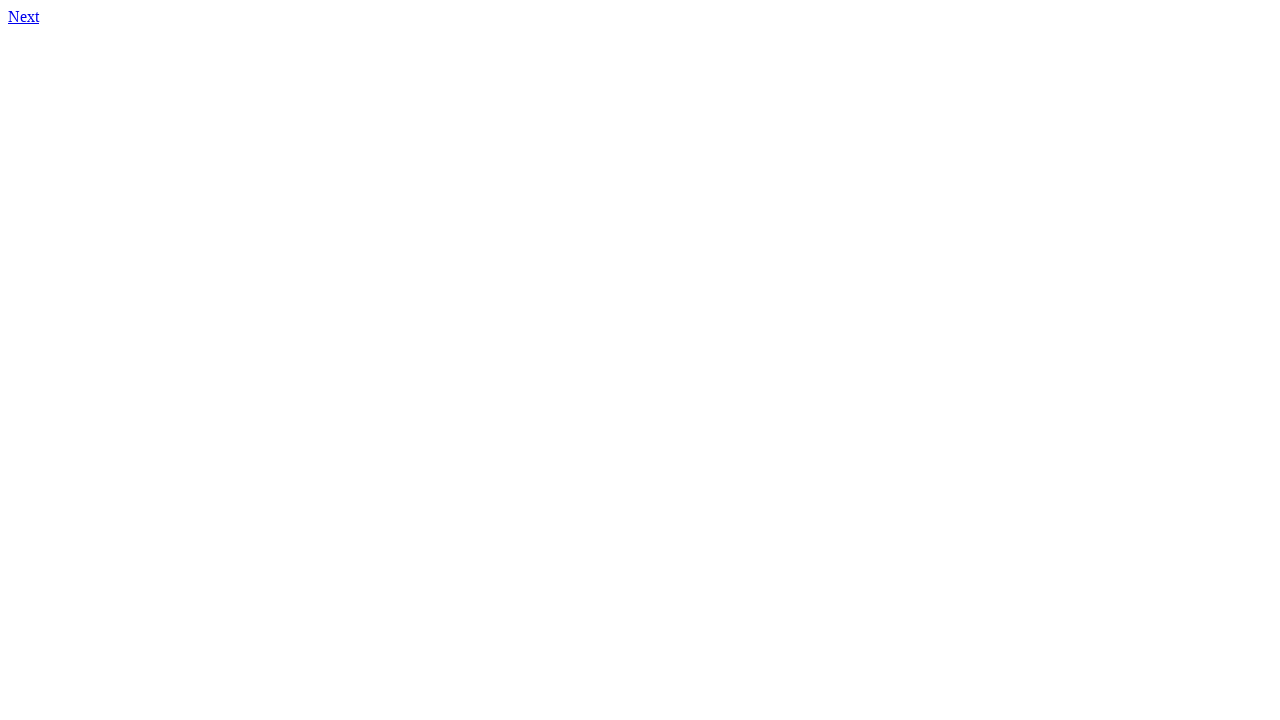

Located first link element on page 54
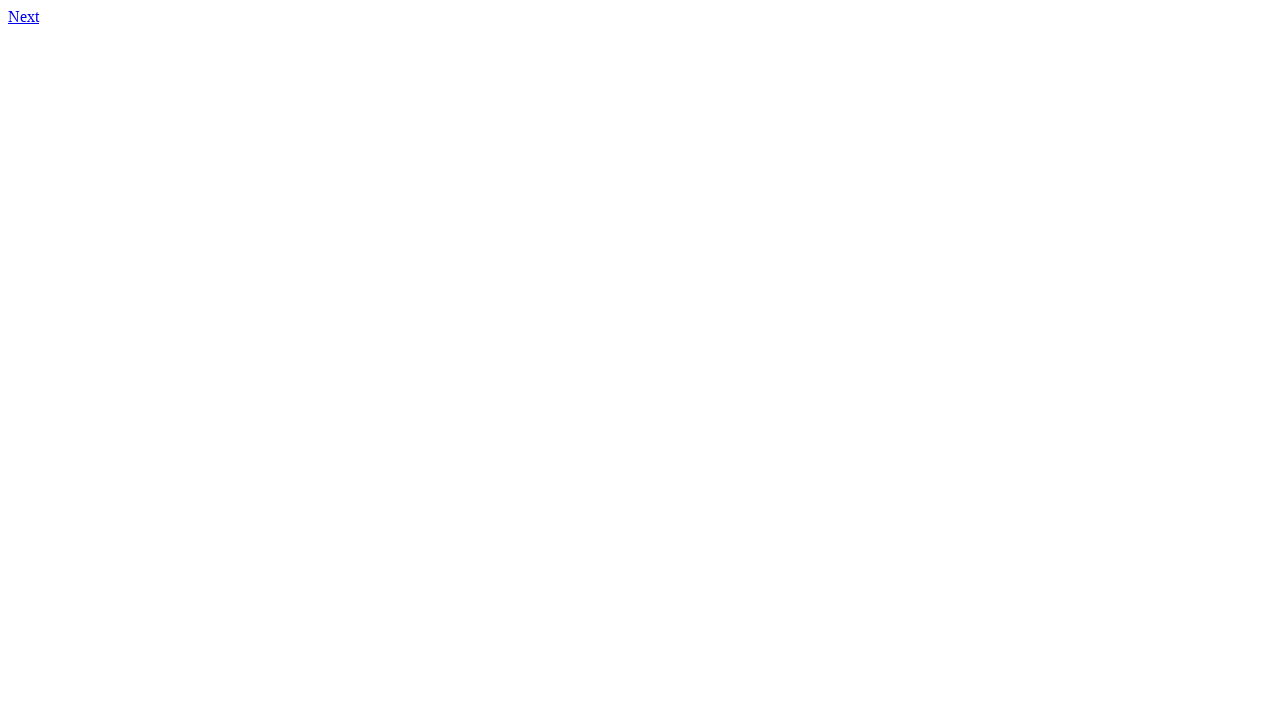

Retrieved href attribute from link on page 54: 55.html
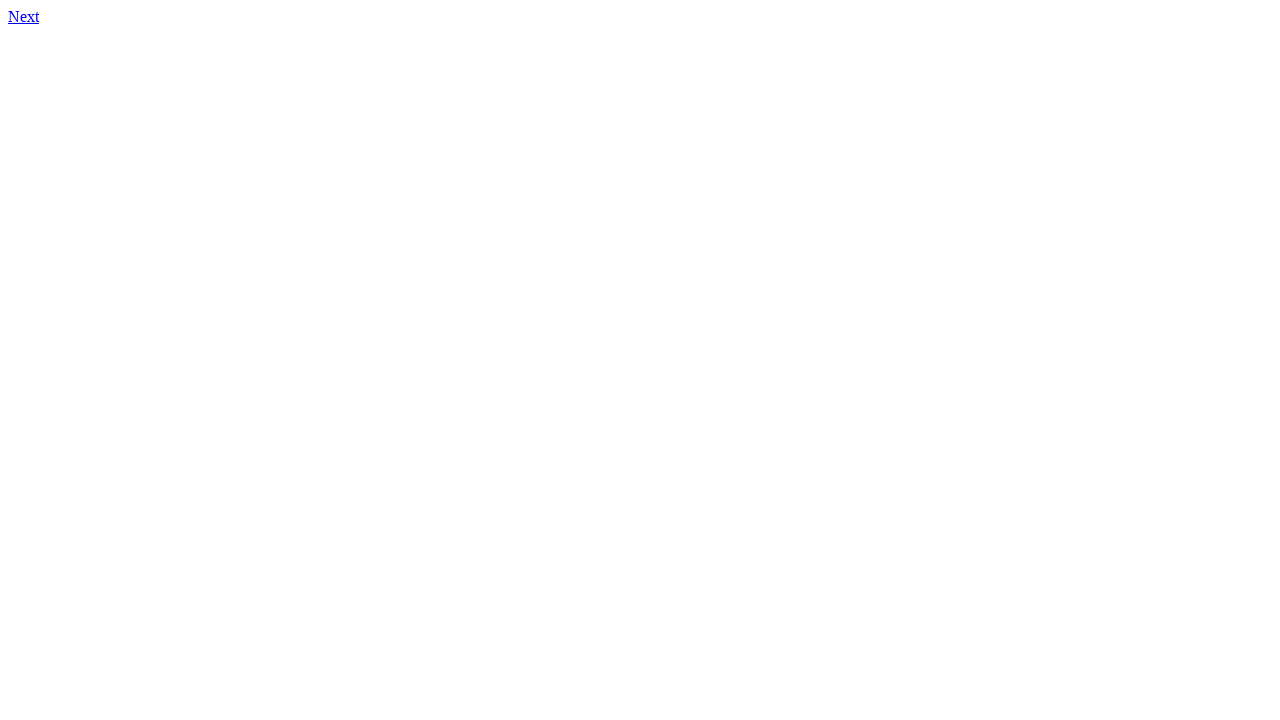

Link mismatch detected on page 54: expected http://qa-web-test-task.s3-website.eu-central-1.amazonaws.com/55.html, got 55.html
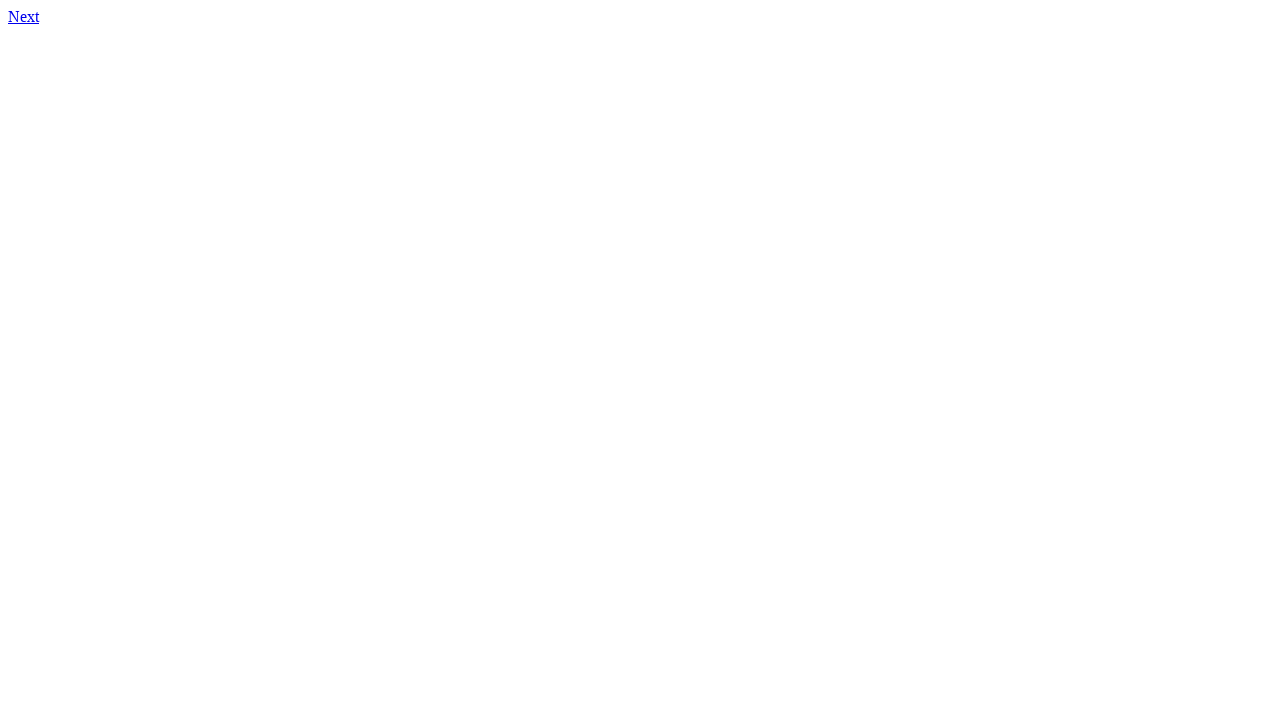

Navigated to page 55
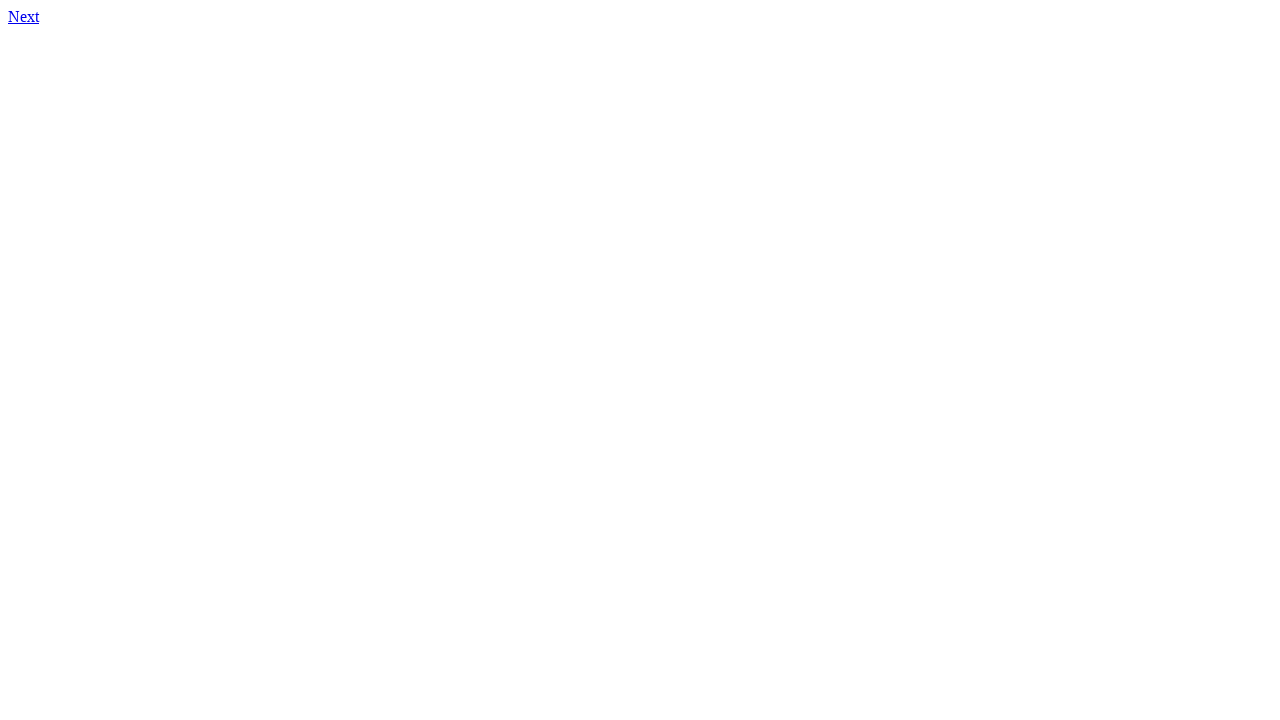

Retrieved content from page 55
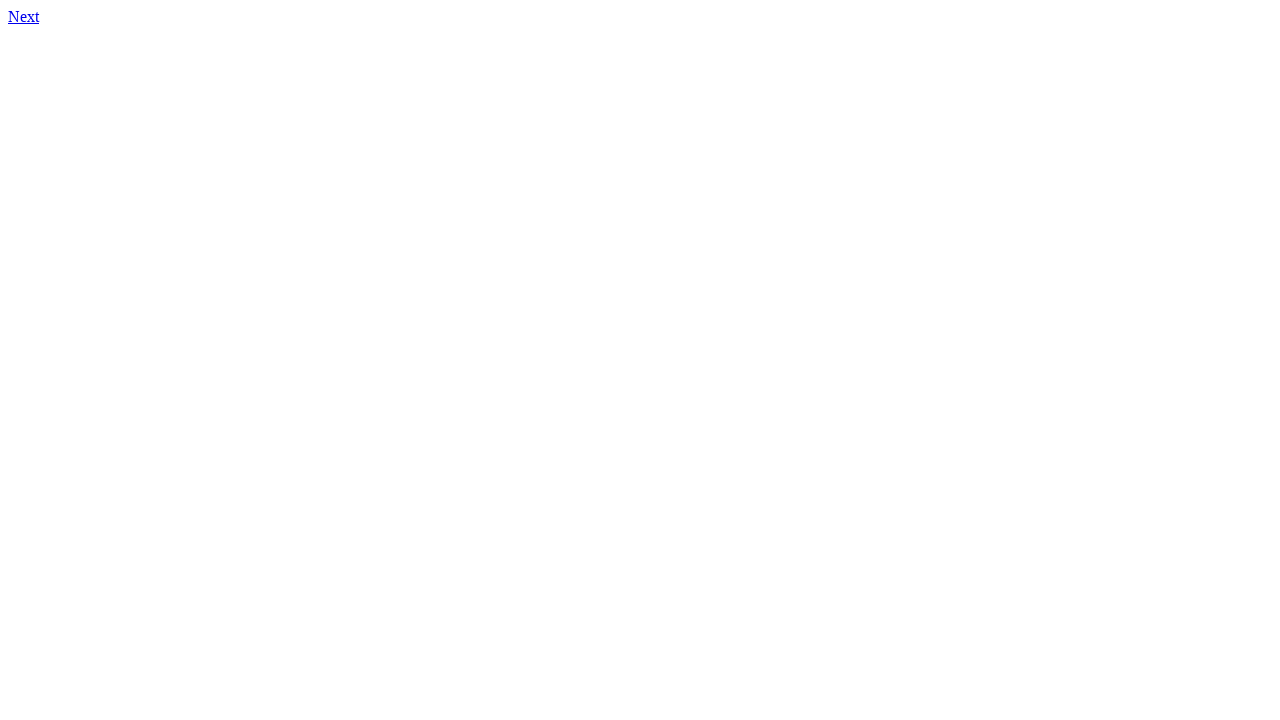

Located first link element on page 55
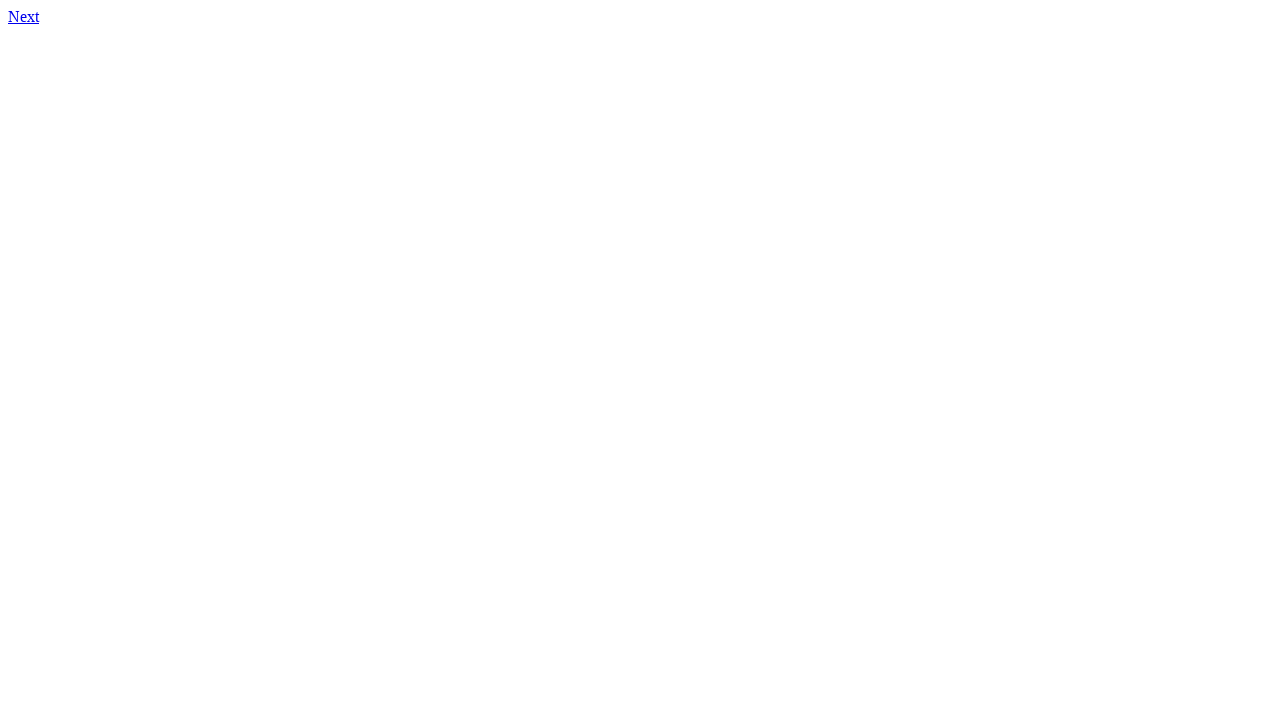

Retrieved href attribute from link on page 55: 56.html
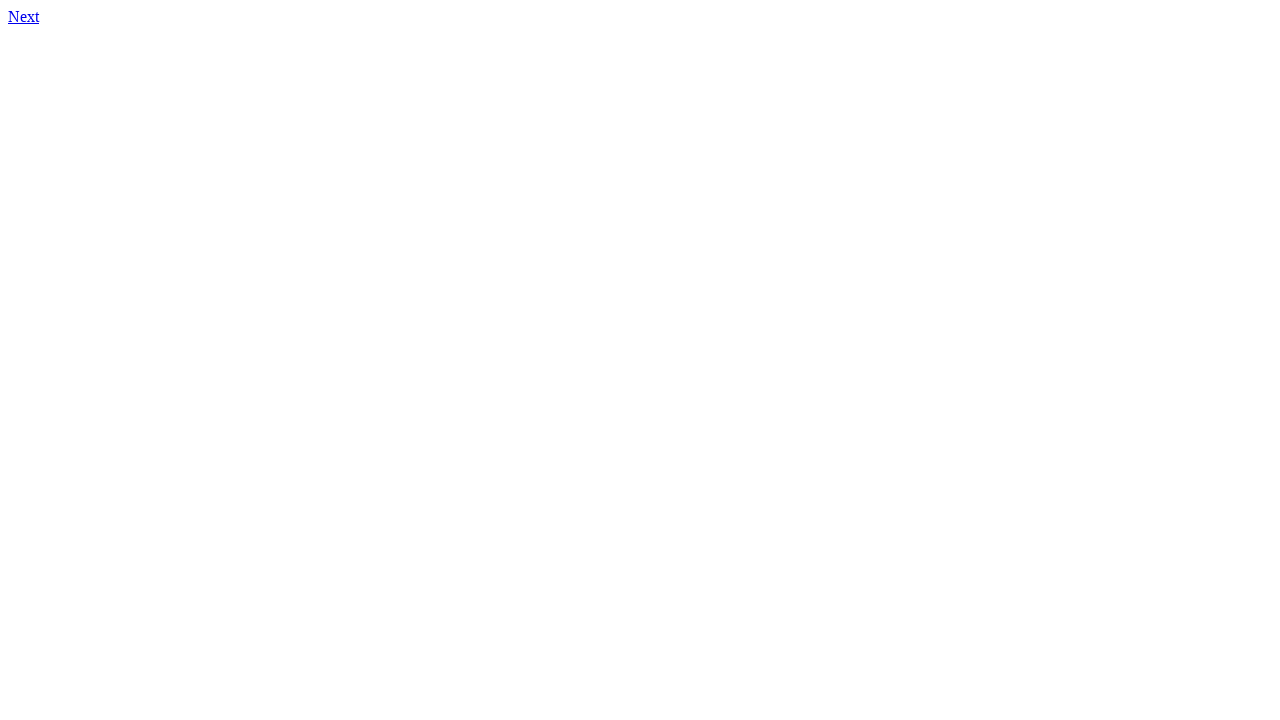

Link mismatch detected on page 55: expected http://qa-web-test-task.s3-website.eu-central-1.amazonaws.com/56.html, got 56.html
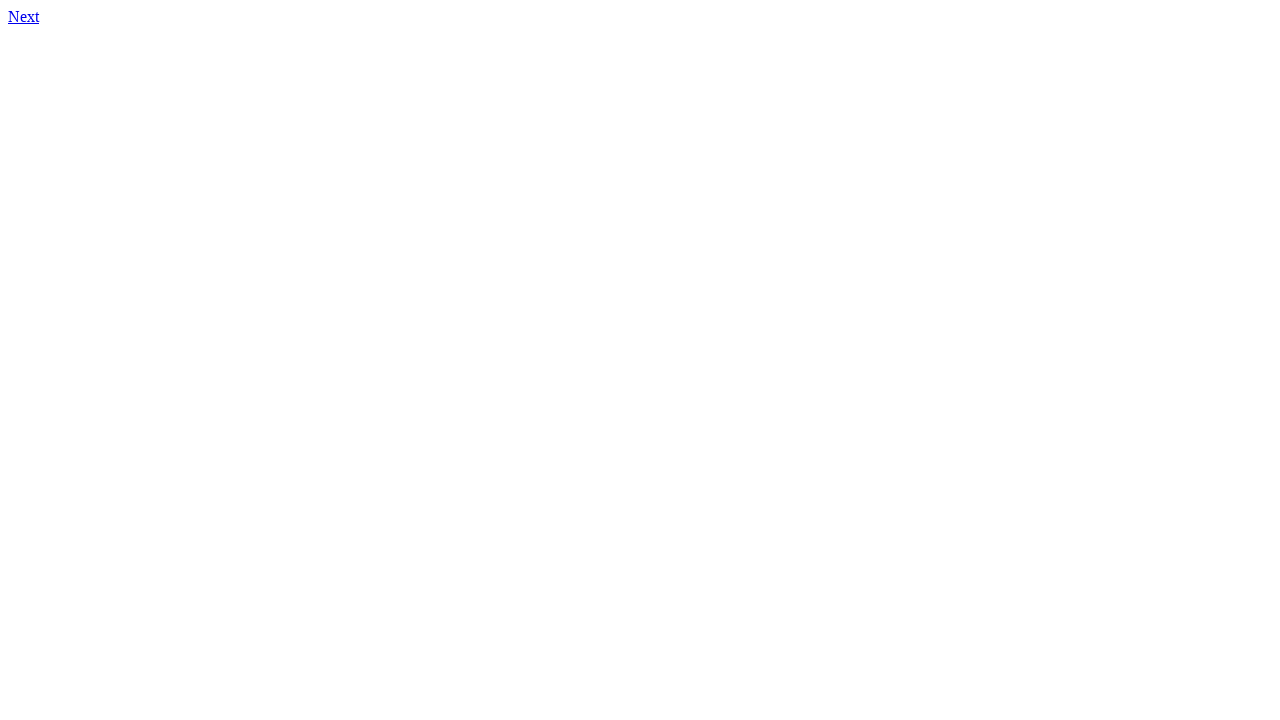

Navigated to page 56
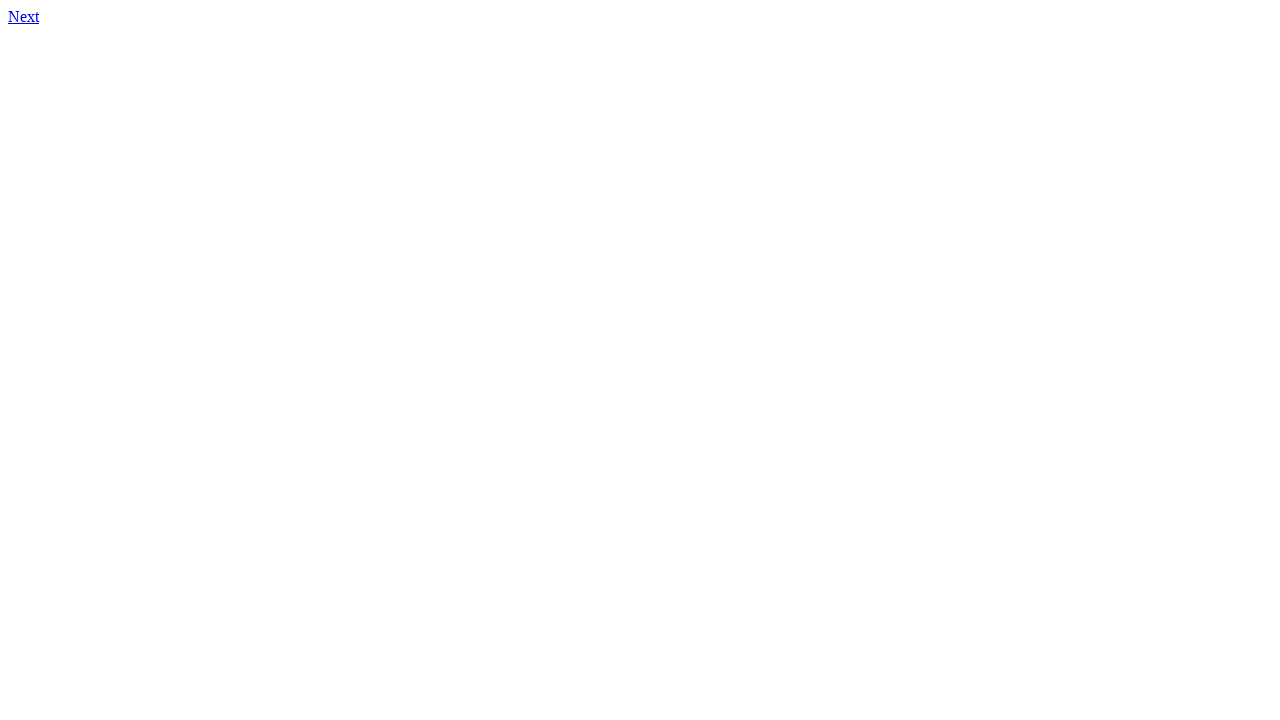

Retrieved content from page 56
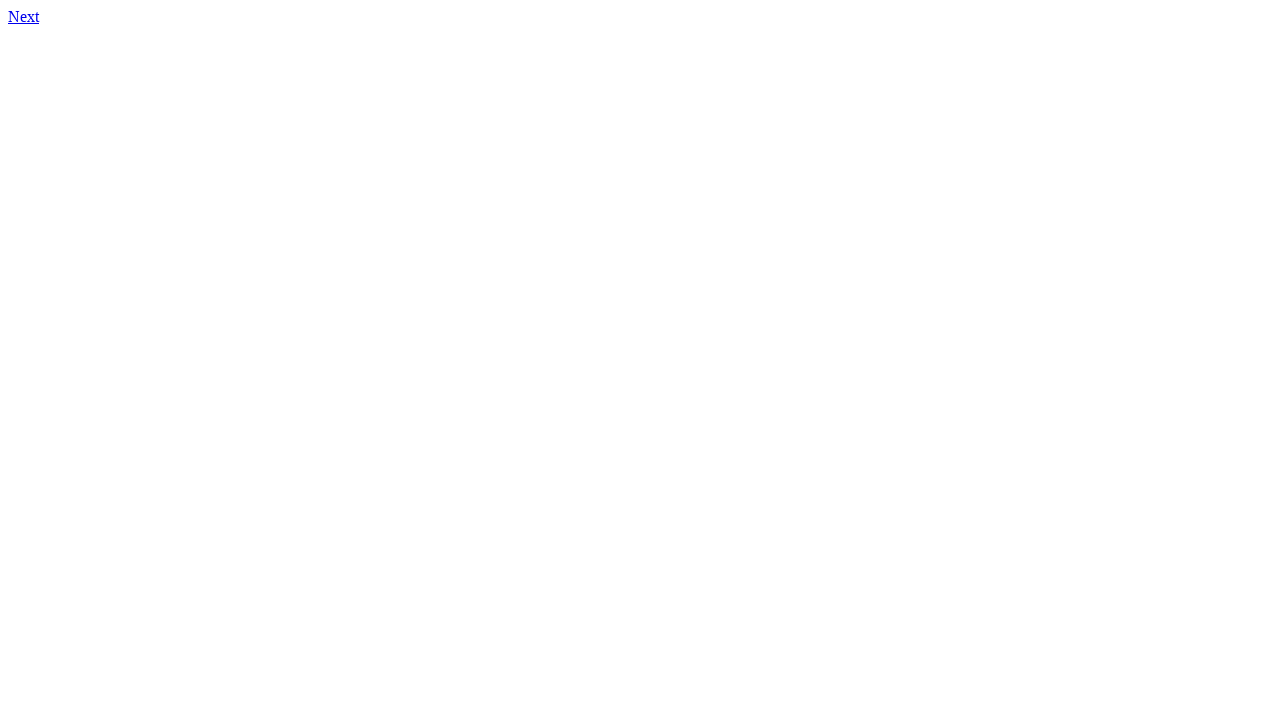

Located first link element on page 56
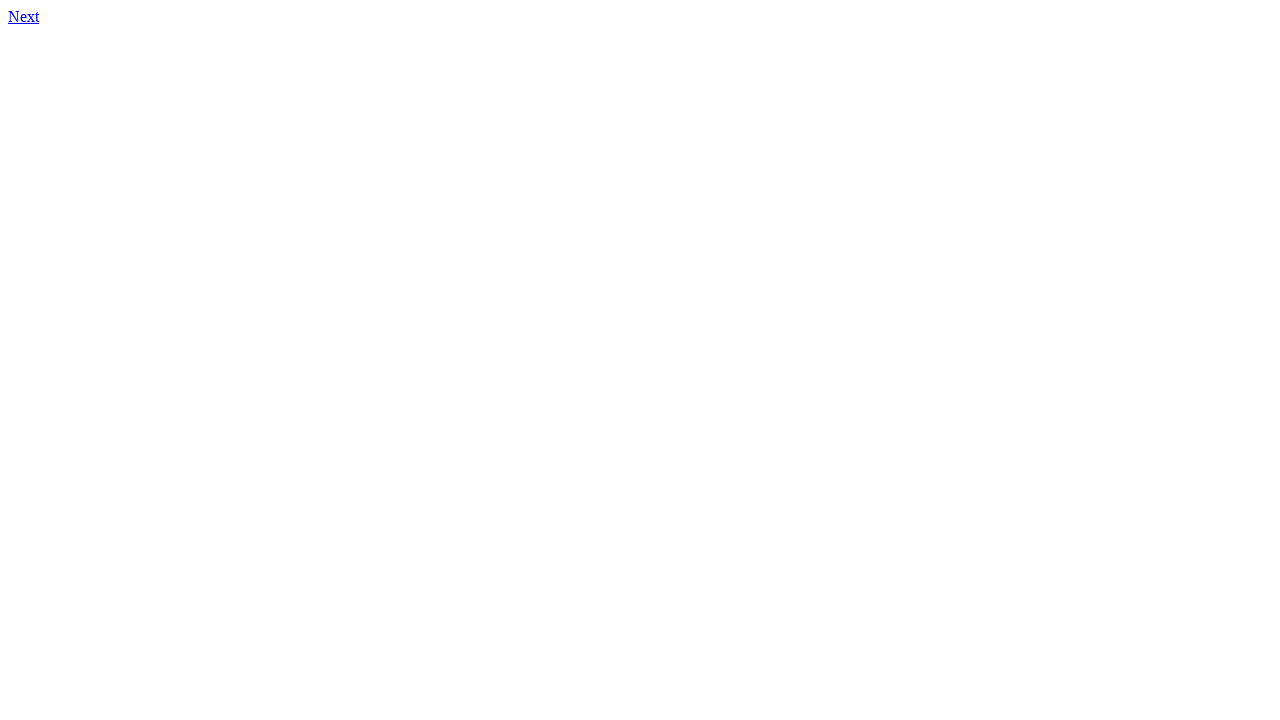

Retrieved href attribute from link on page 56: 57.html
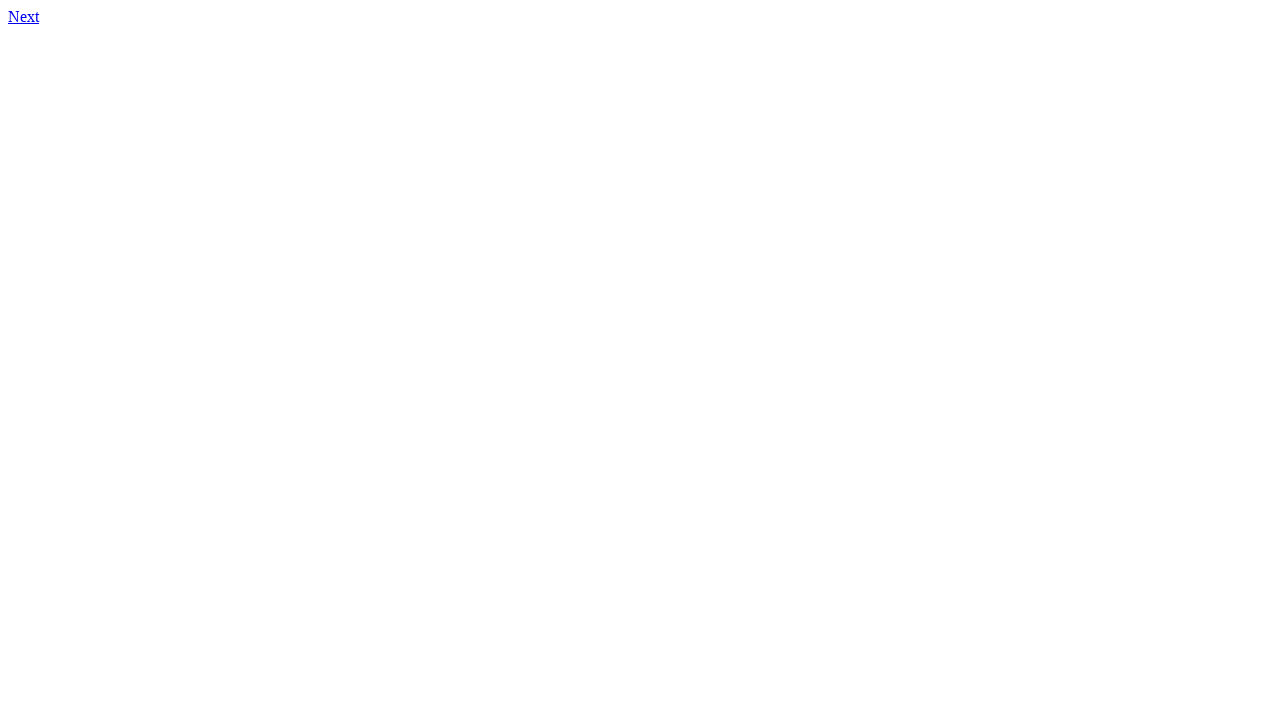

Link mismatch detected on page 56: expected http://qa-web-test-task.s3-website.eu-central-1.amazonaws.com/57.html, got 57.html
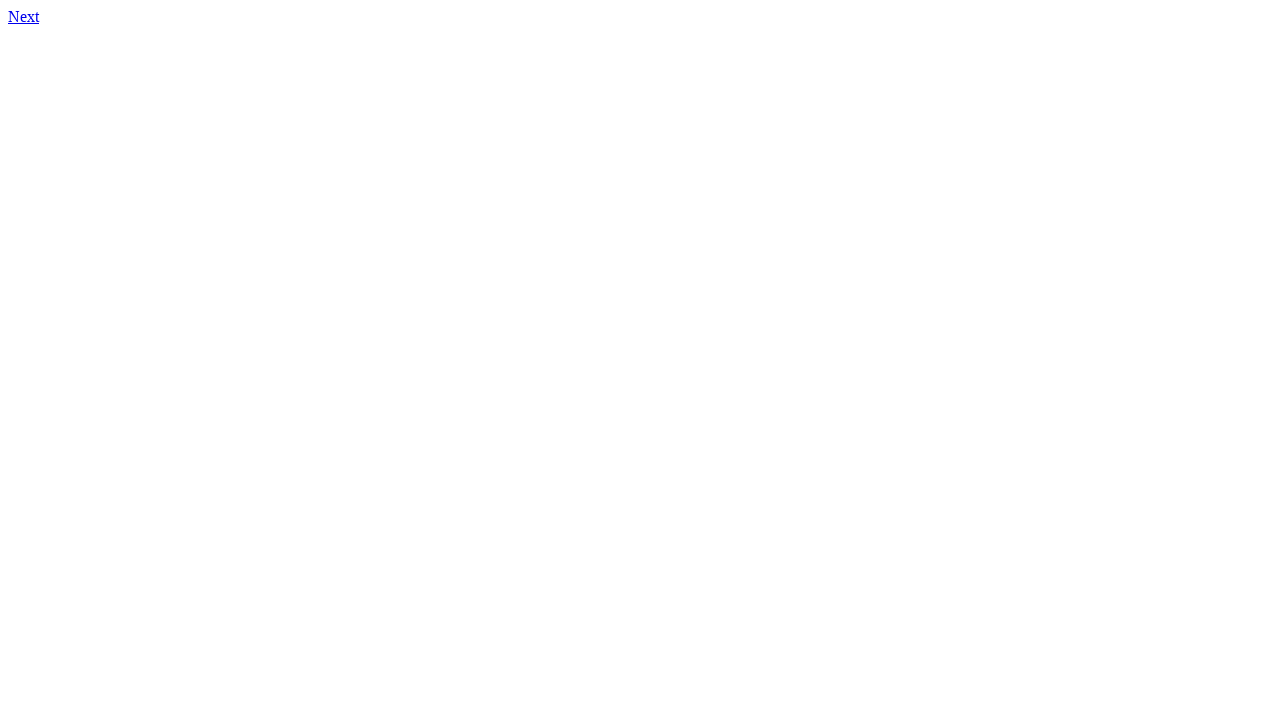

Navigated to page 57
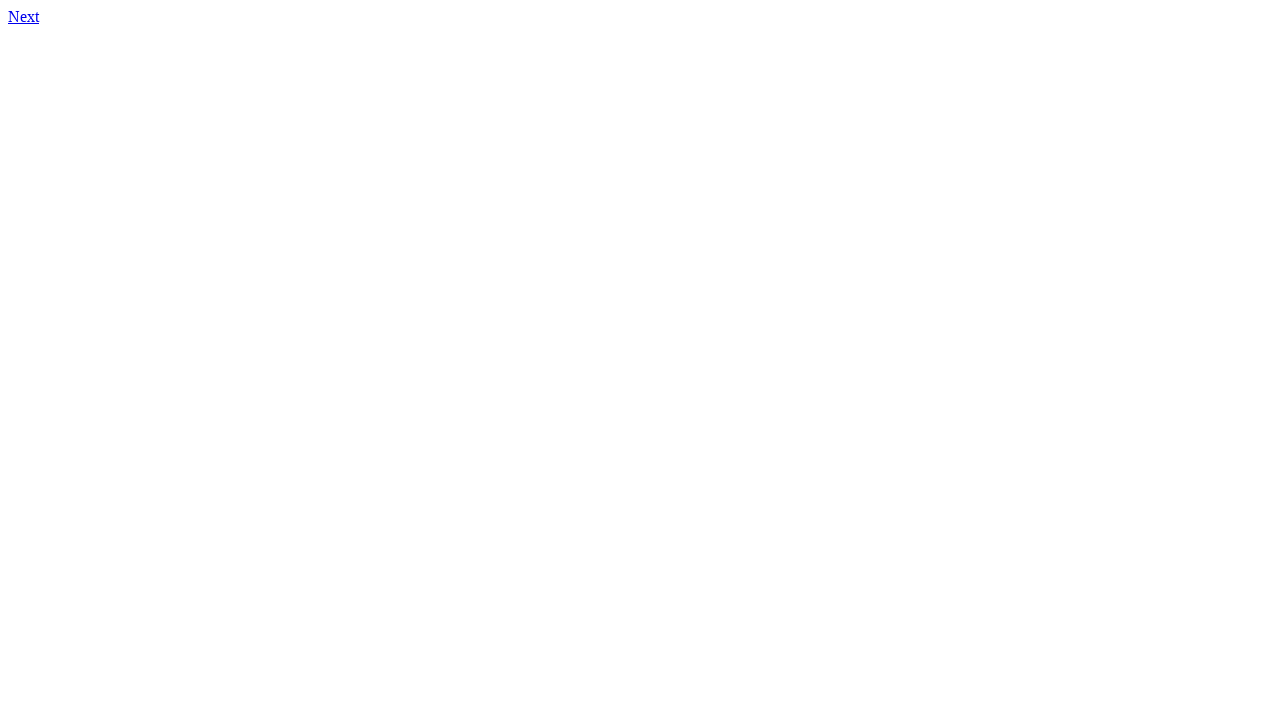

Retrieved content from page 57
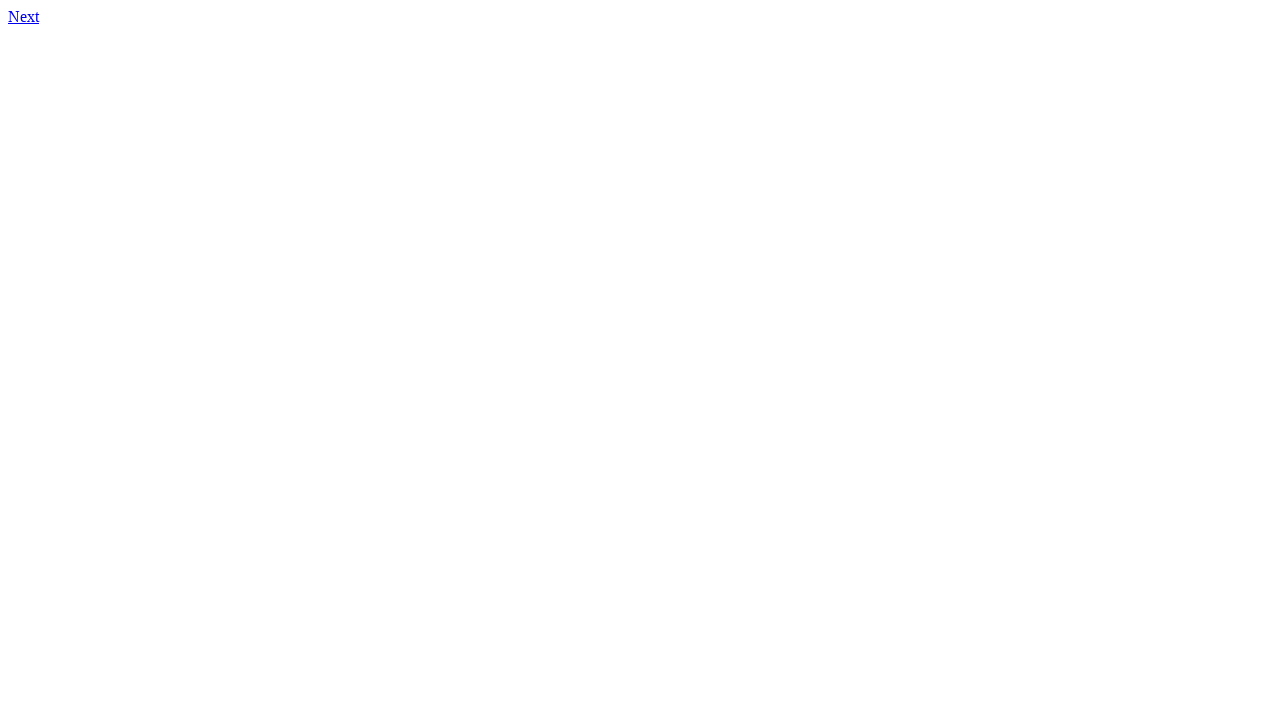

Located first link element on page 57
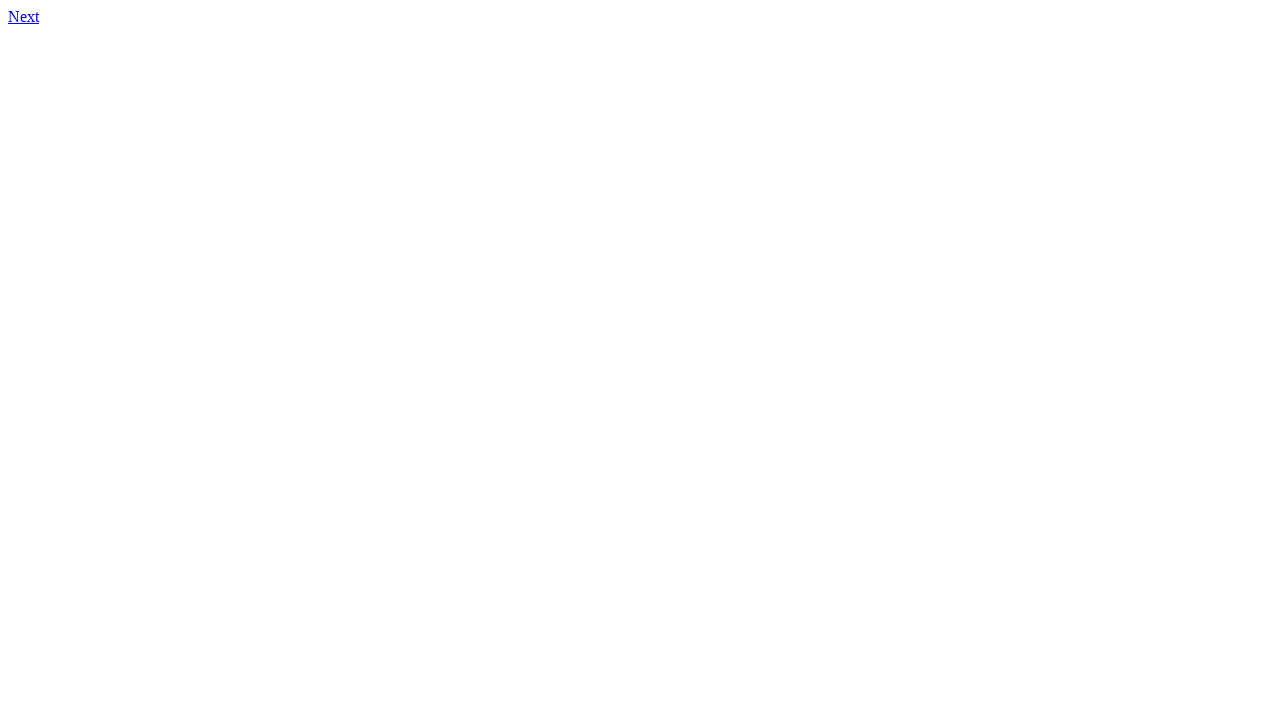

Retrieved href attribute from link on page 57: 58.html
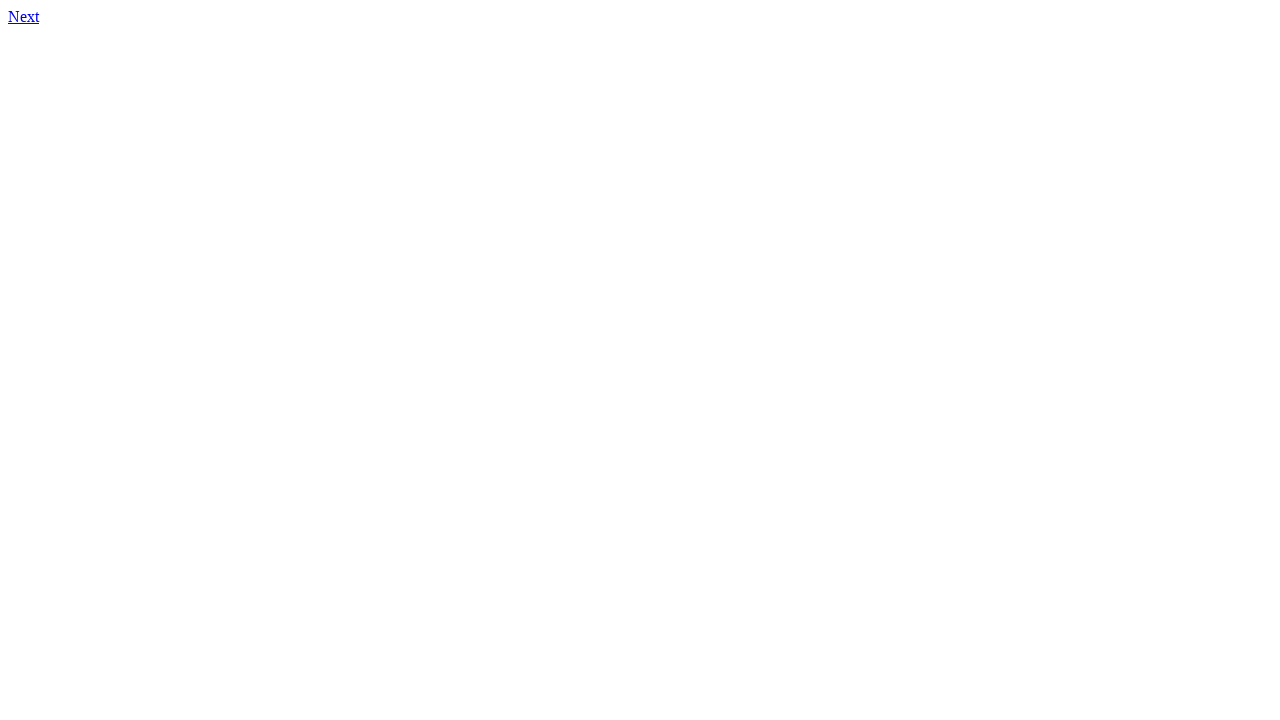

Link mismatch detected on page 57: expected http://qa-web-test-task.s3-website.eu-central-1.amazonaws.com/58.html, got 58.html
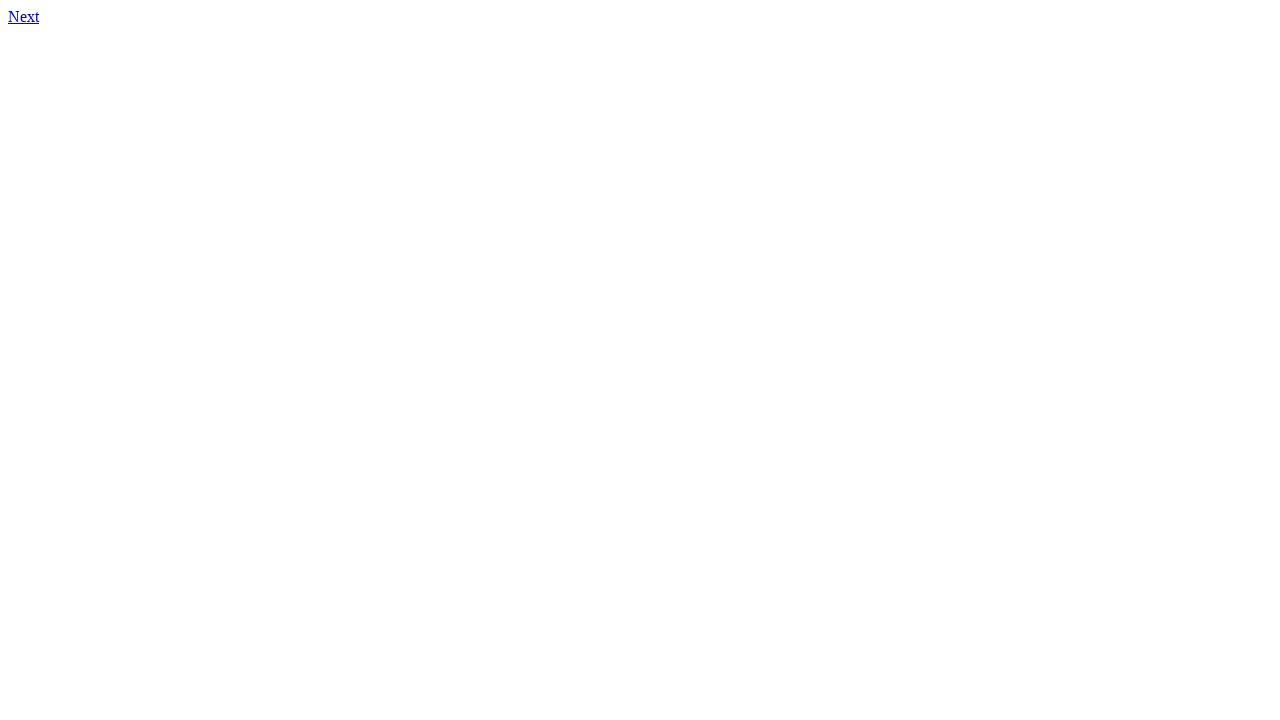

Navigated to page 58
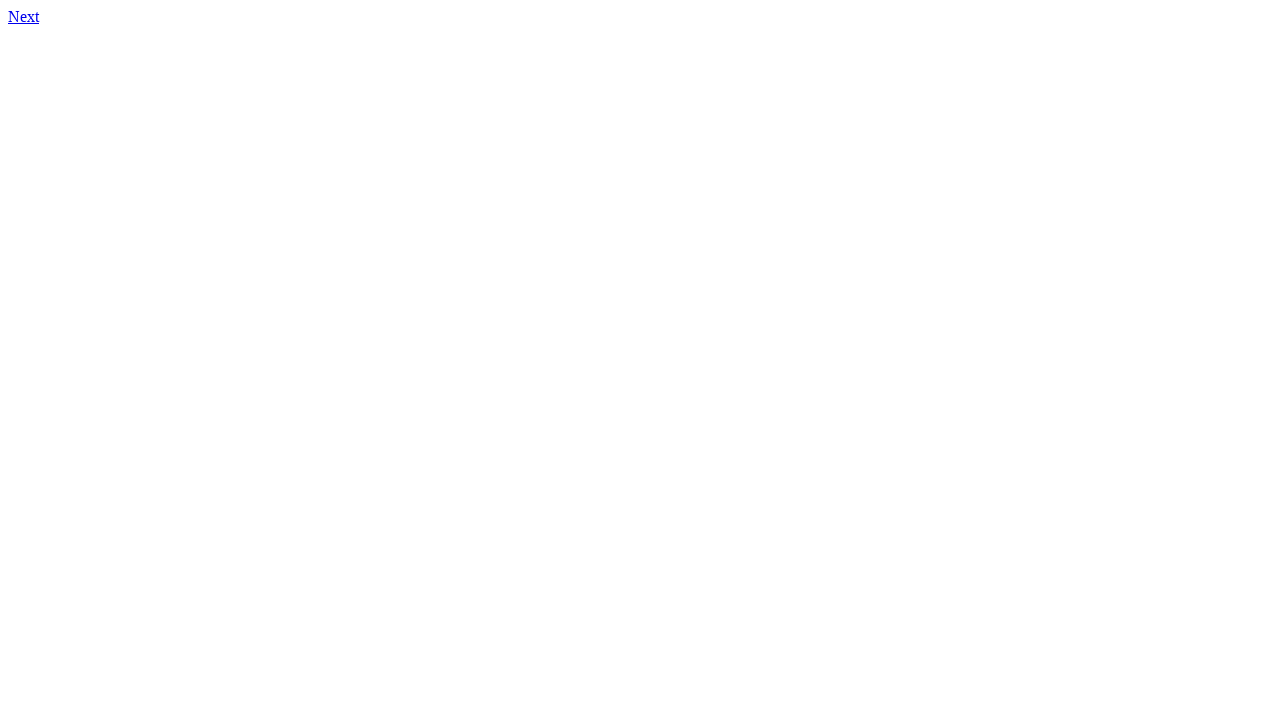

Retrieved content from page 58
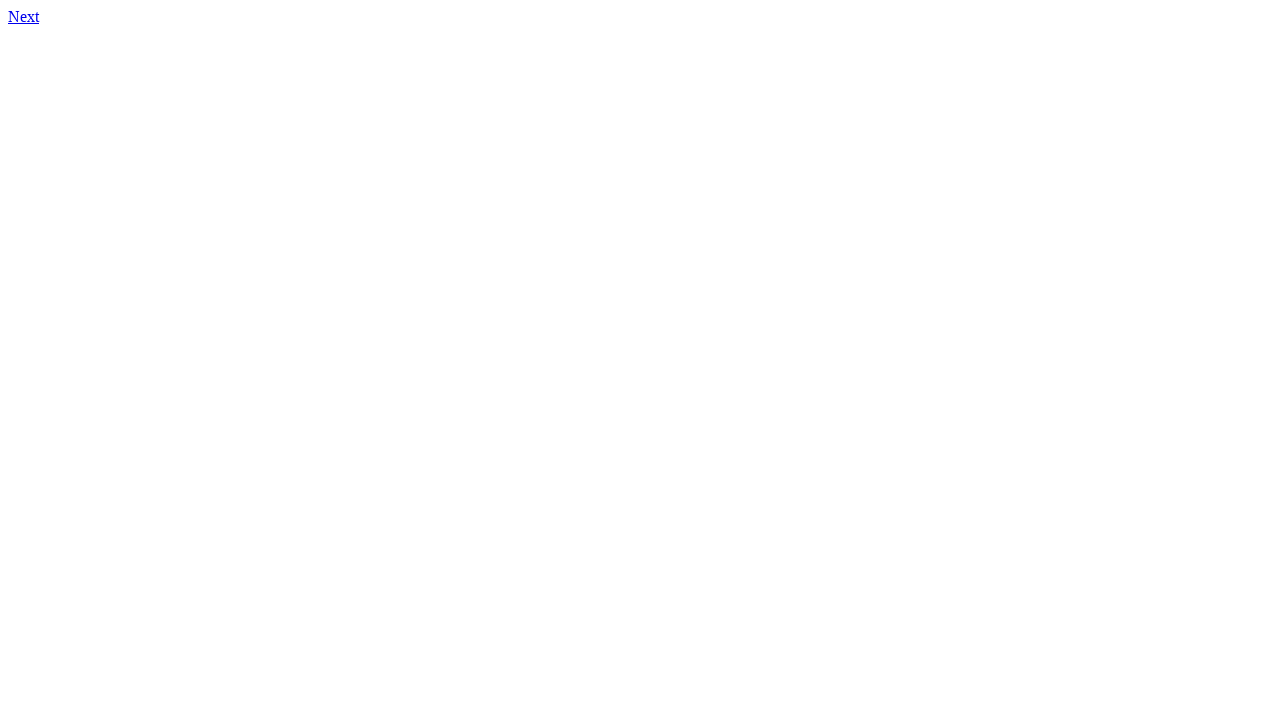

Located first link element on page 58
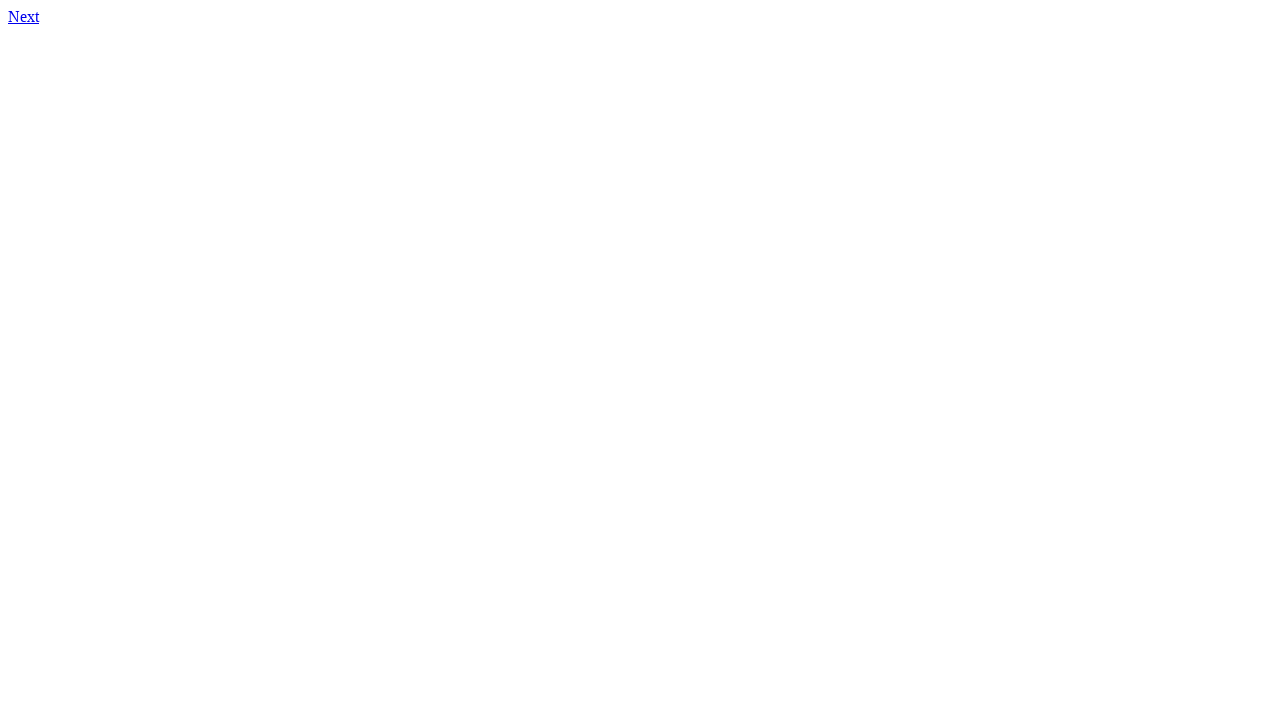

Retrieved href attribute from link on page 58: 59.html
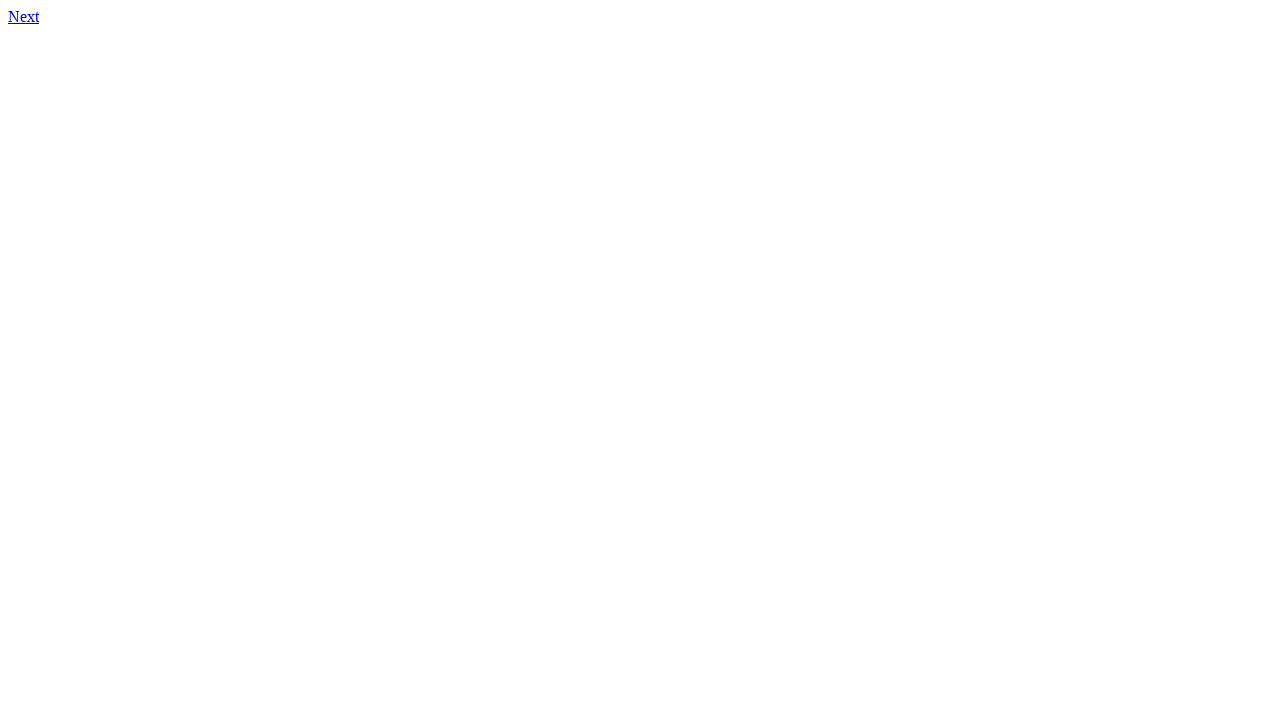

Link mismatch detected on page 58: expected http://qa-web-test-task.s3-website.eu-central-1.amazonaws.com/59.html, got 59.html
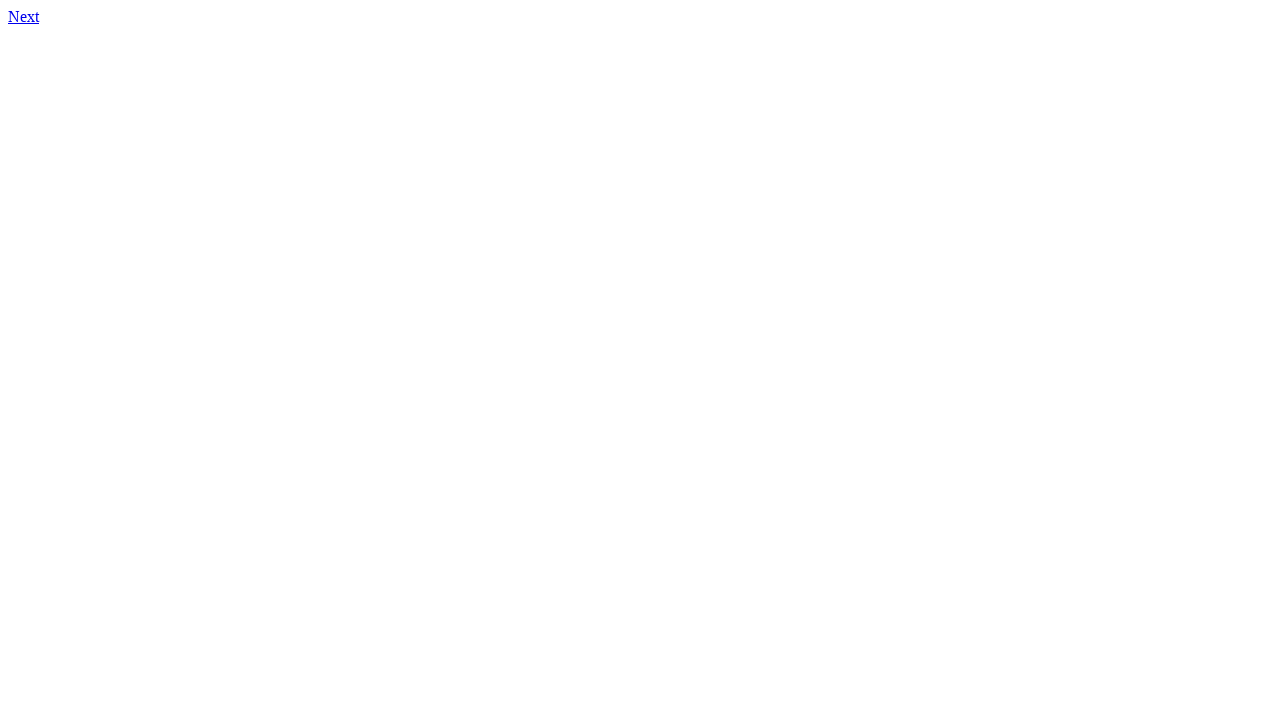

Navigated to page 59
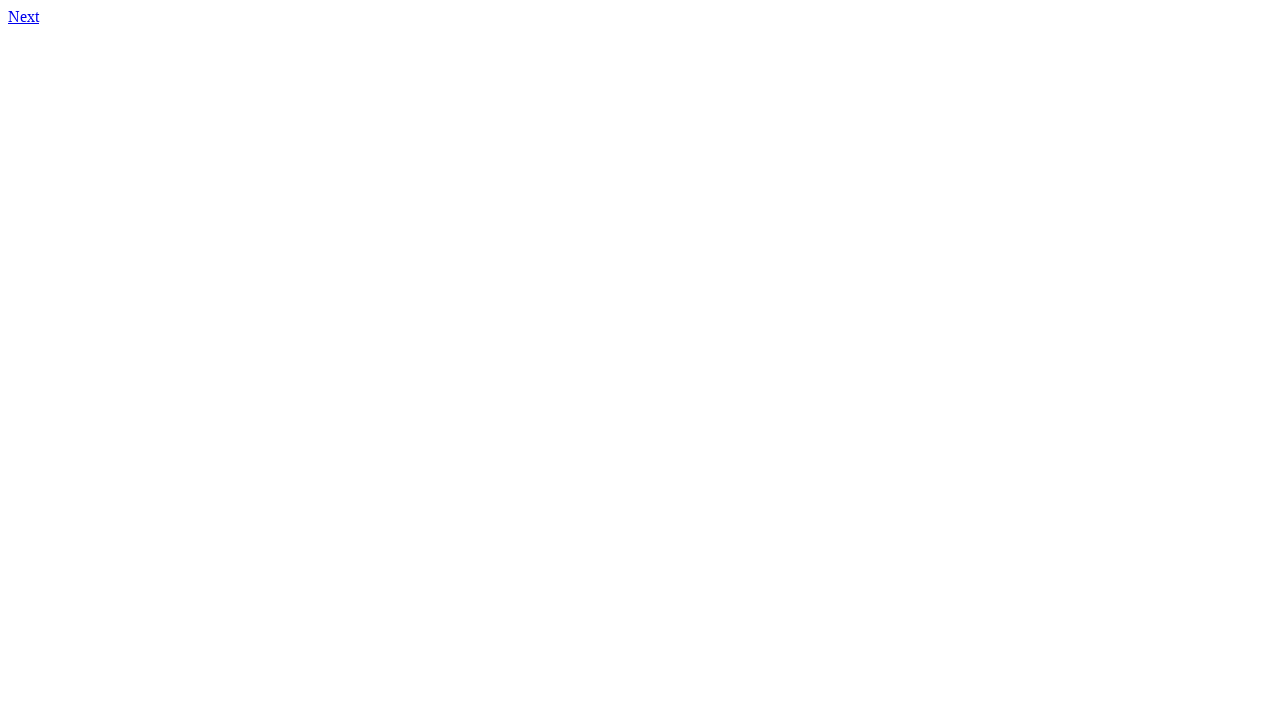

Retrieved content from page 59
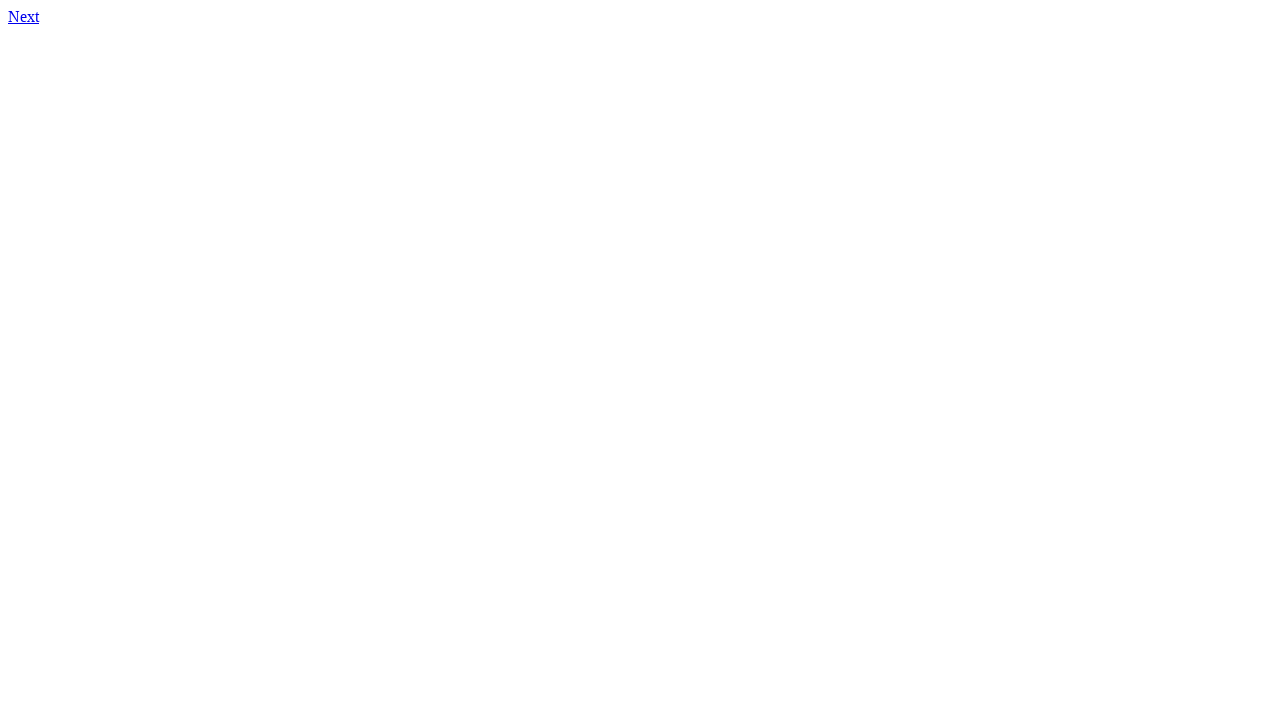

Located first link element on page 59
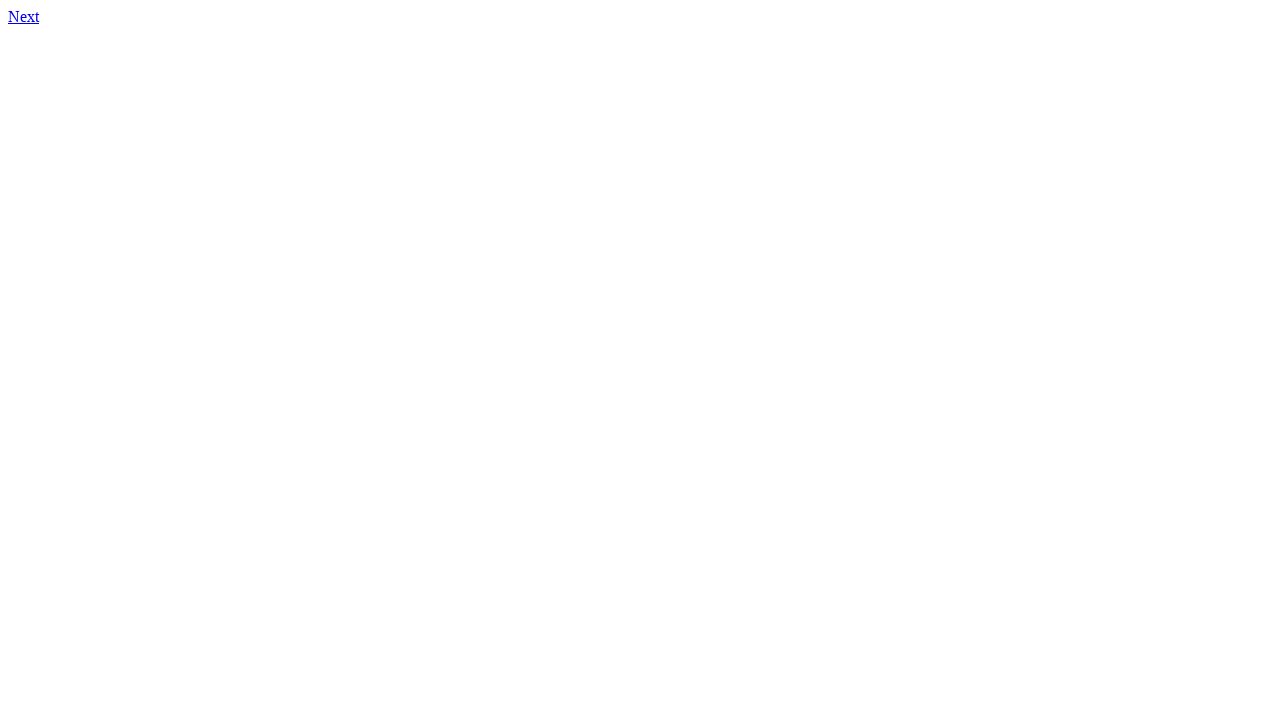

Retrieved href attribute from link on page 59: 60.html
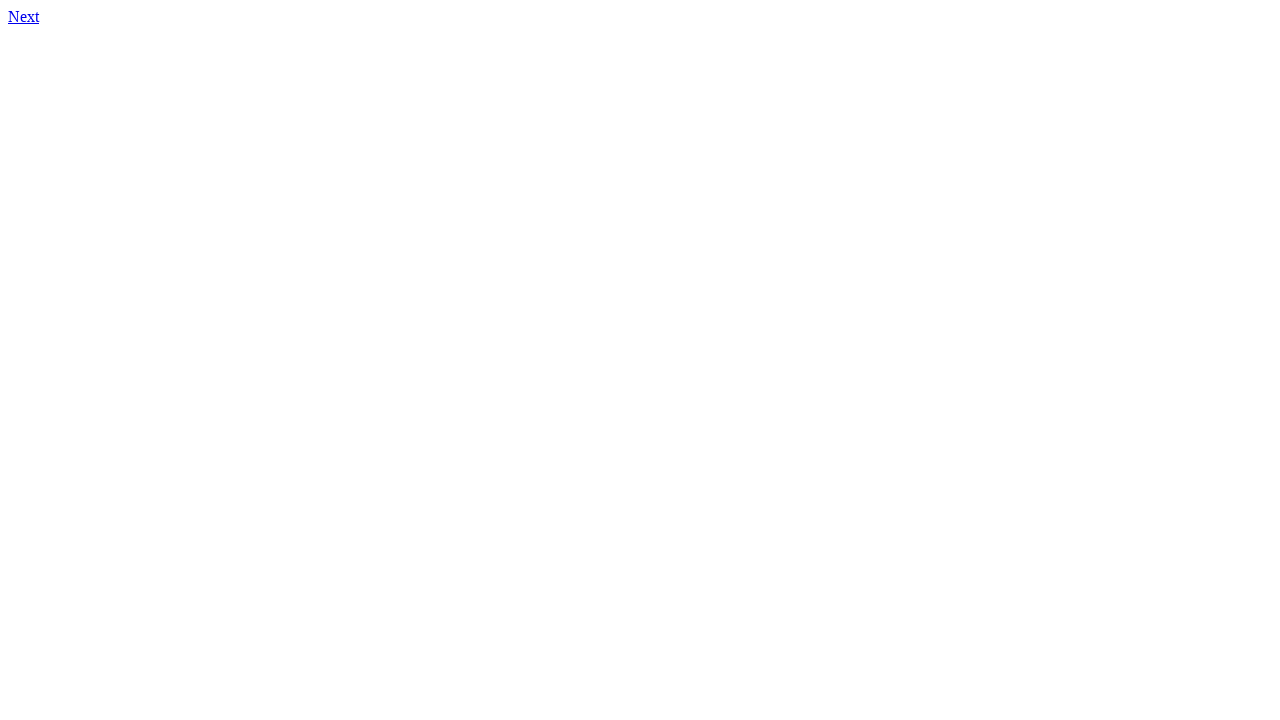

Link mismatch detected on page 59: expected http://qa-web-test-task.s3-website.eu-central-1.amazonaws.com/60.html, got 60.html
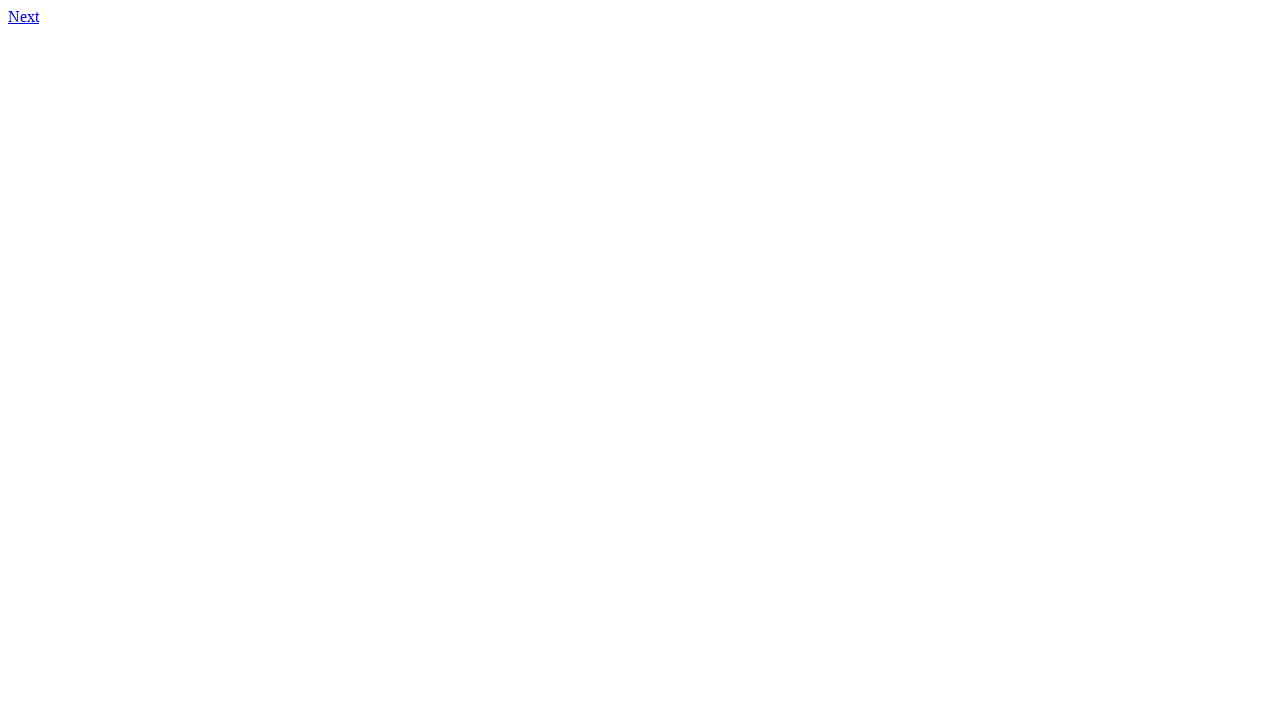

Navigated to page 60
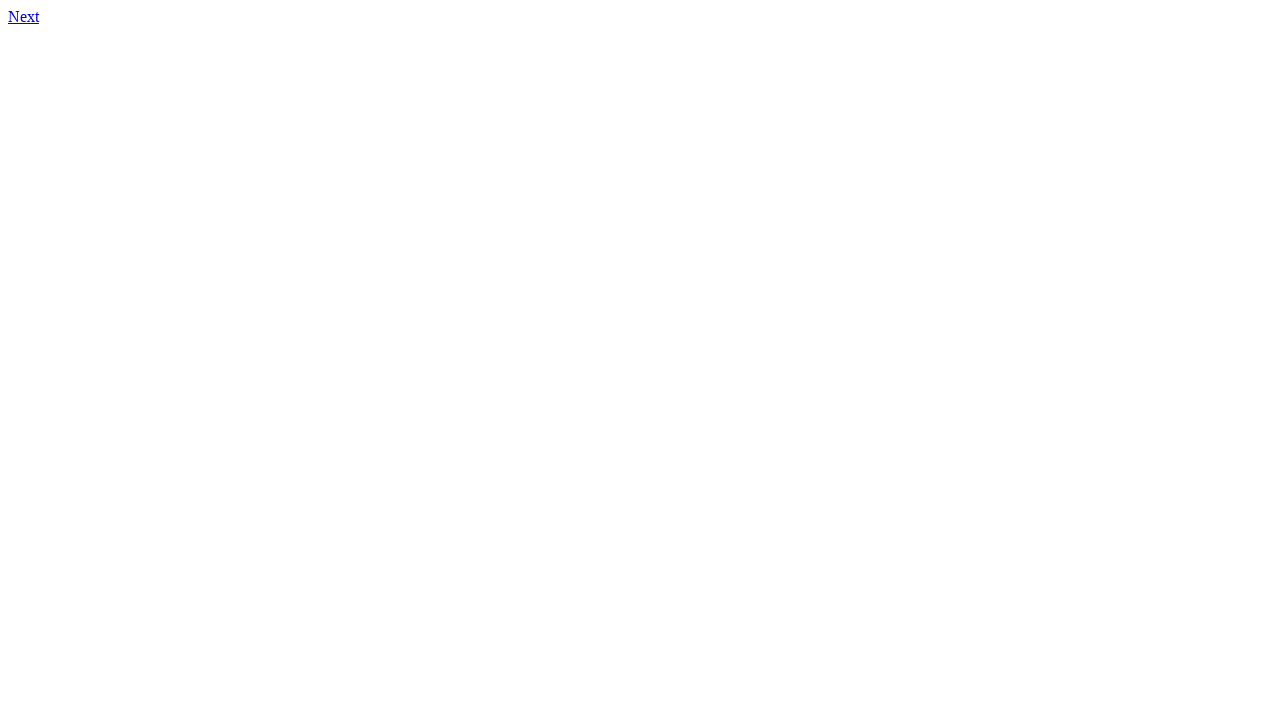

Retrieved content from page 60
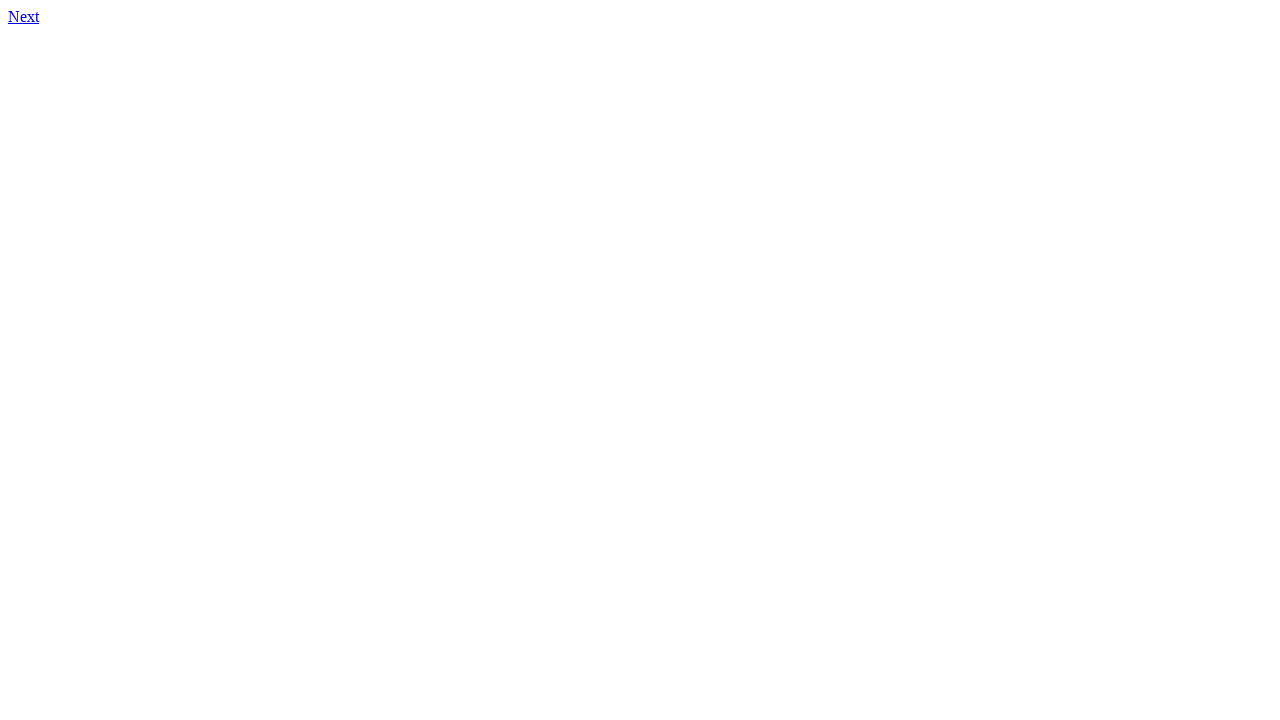

Located first link element on page 60
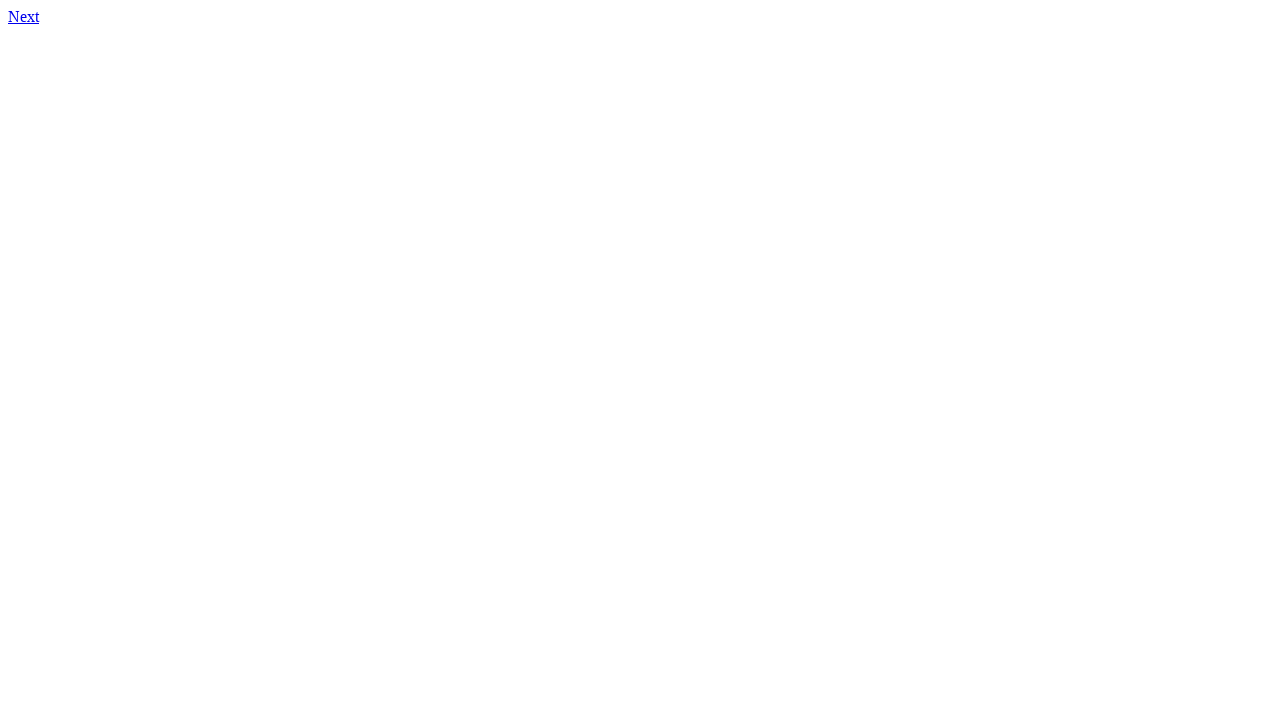

Retrieved href attribute from link on page 60: 61.html
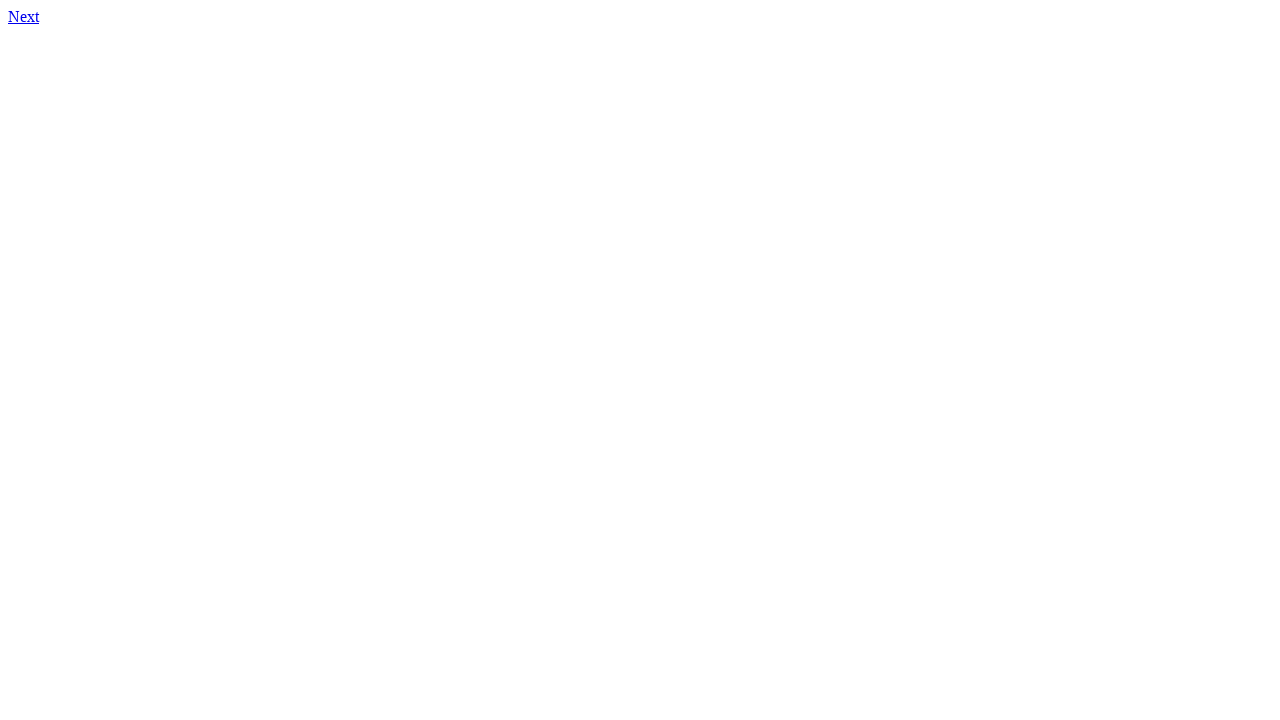

Link mismatch detected on page 60: expected http://qa-web-test-task.s3-website.eu-central-1.amazonaws.com/61.html, got 61.html
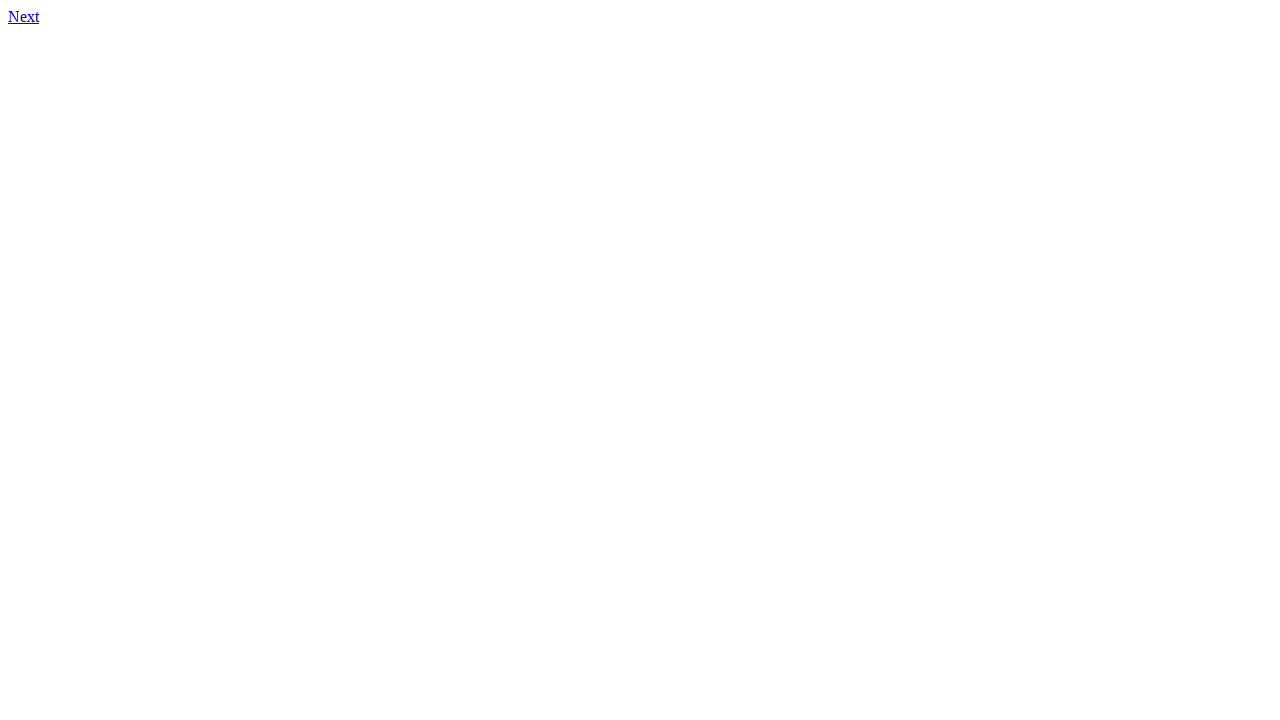

Navigated to page 61
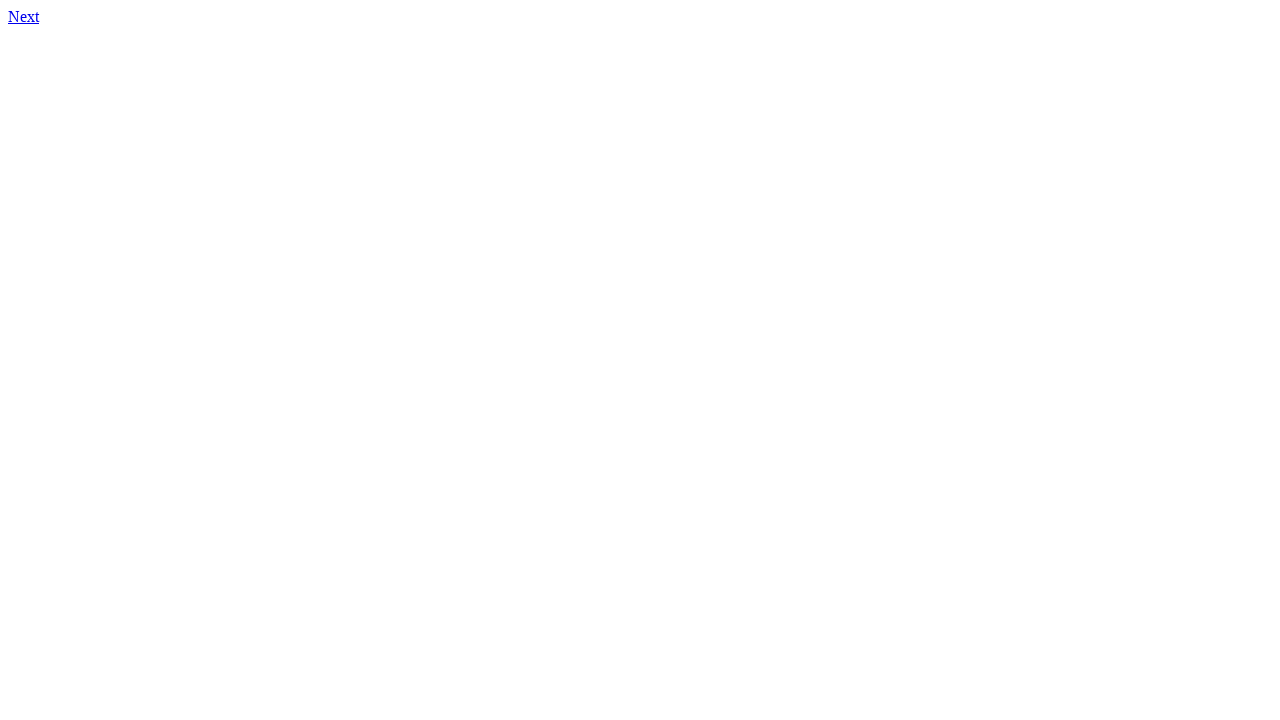

Retrieved content from page 61
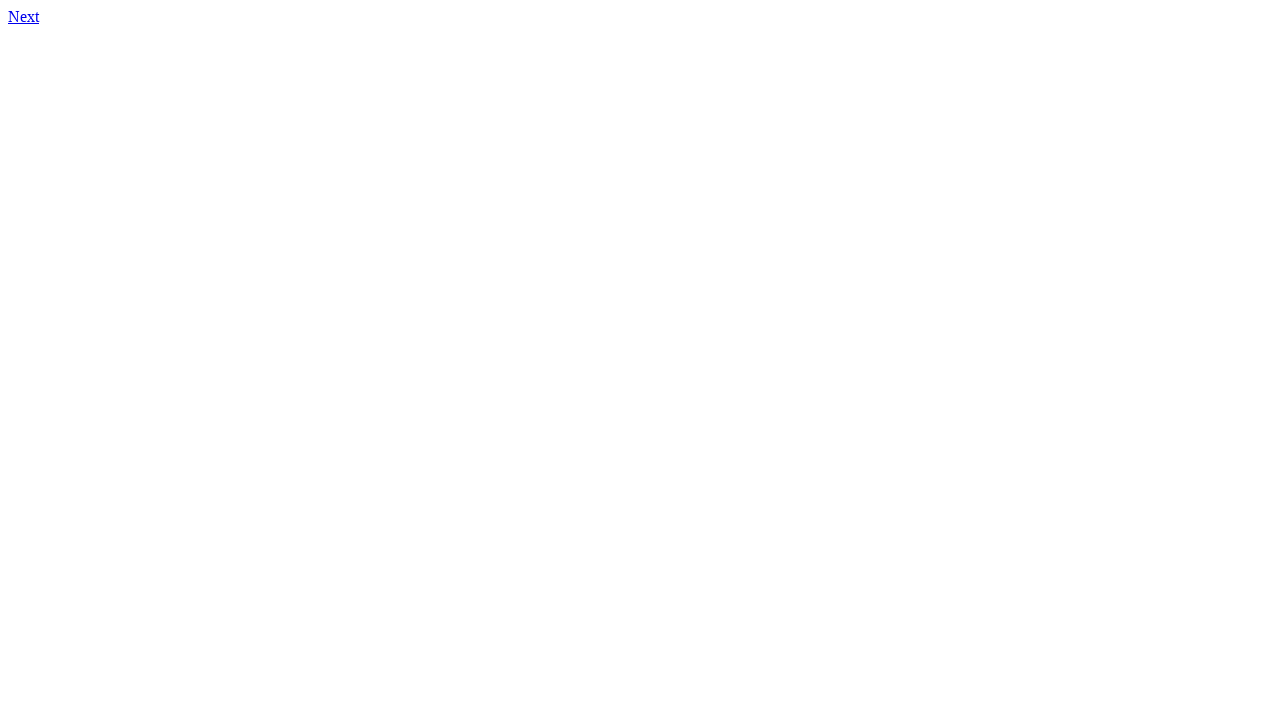

Located first link element on page 61
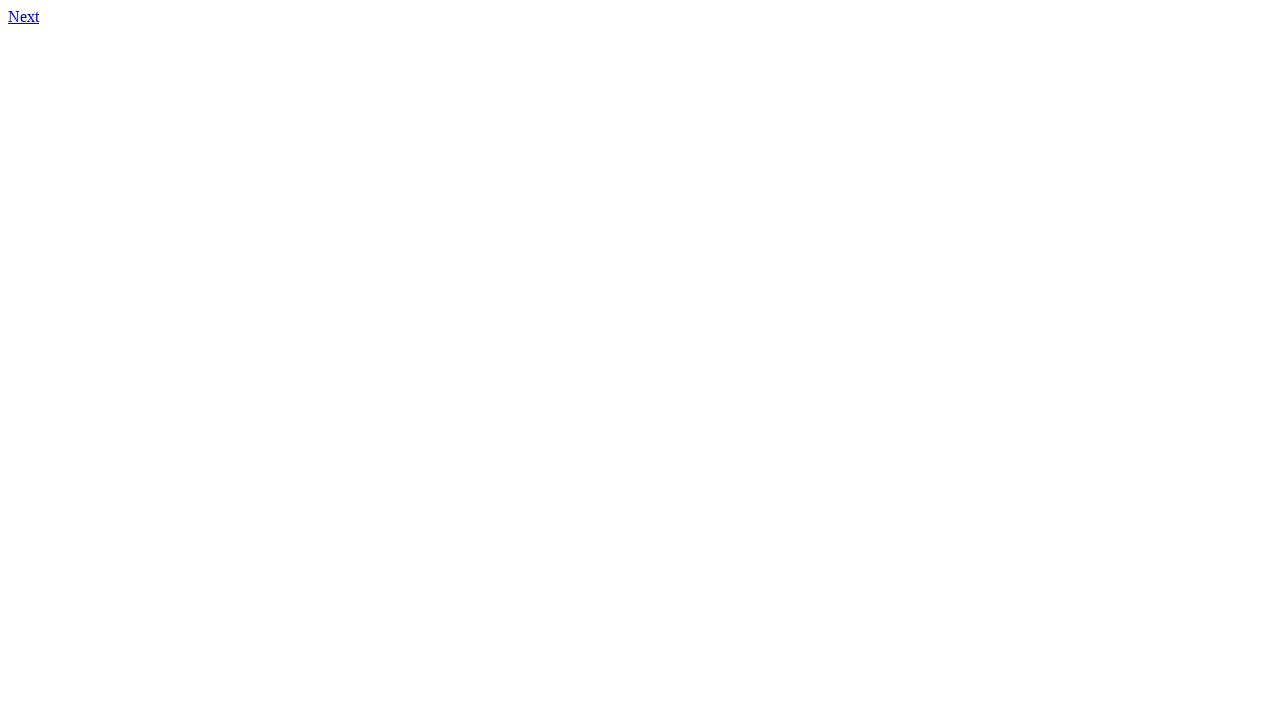

Retrieved href attribute from link on page 61: 62.html
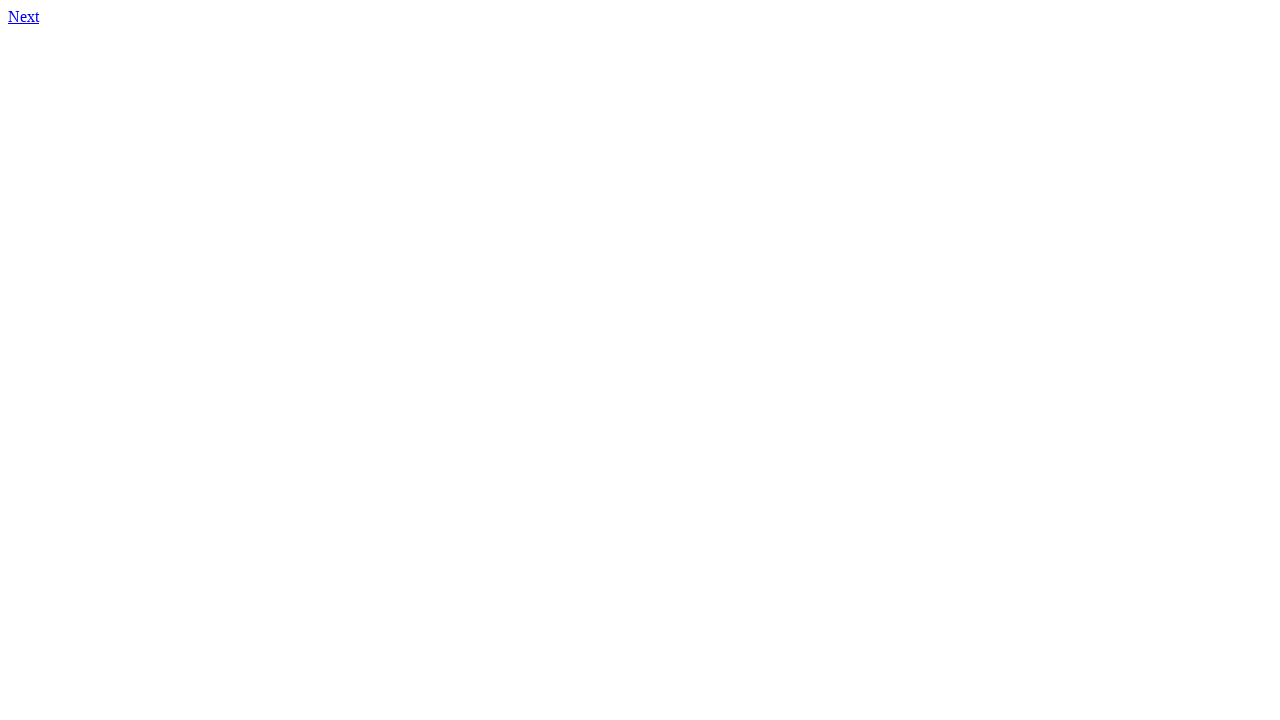

Link mismatch detected on page 61: expected http://qa-web-test-task.s3-website.eu-central-1.amazonaws.com/62.html, got 62.html
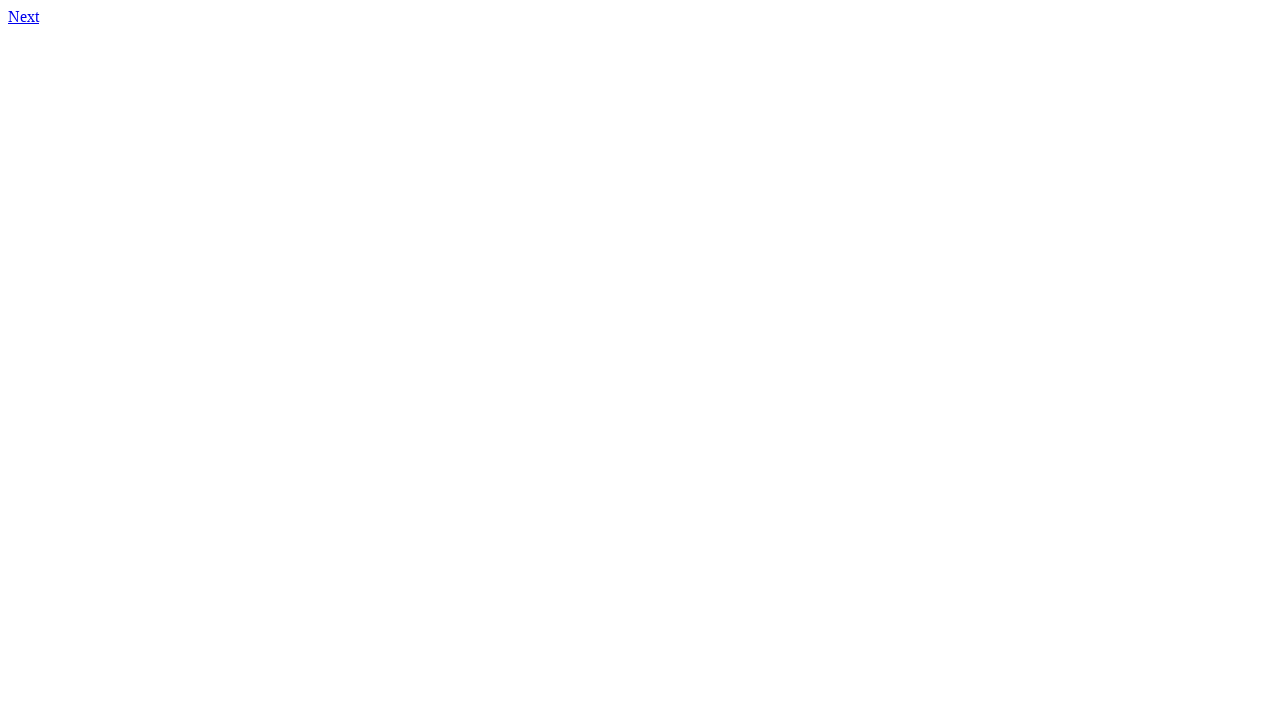

Navigated to page 62
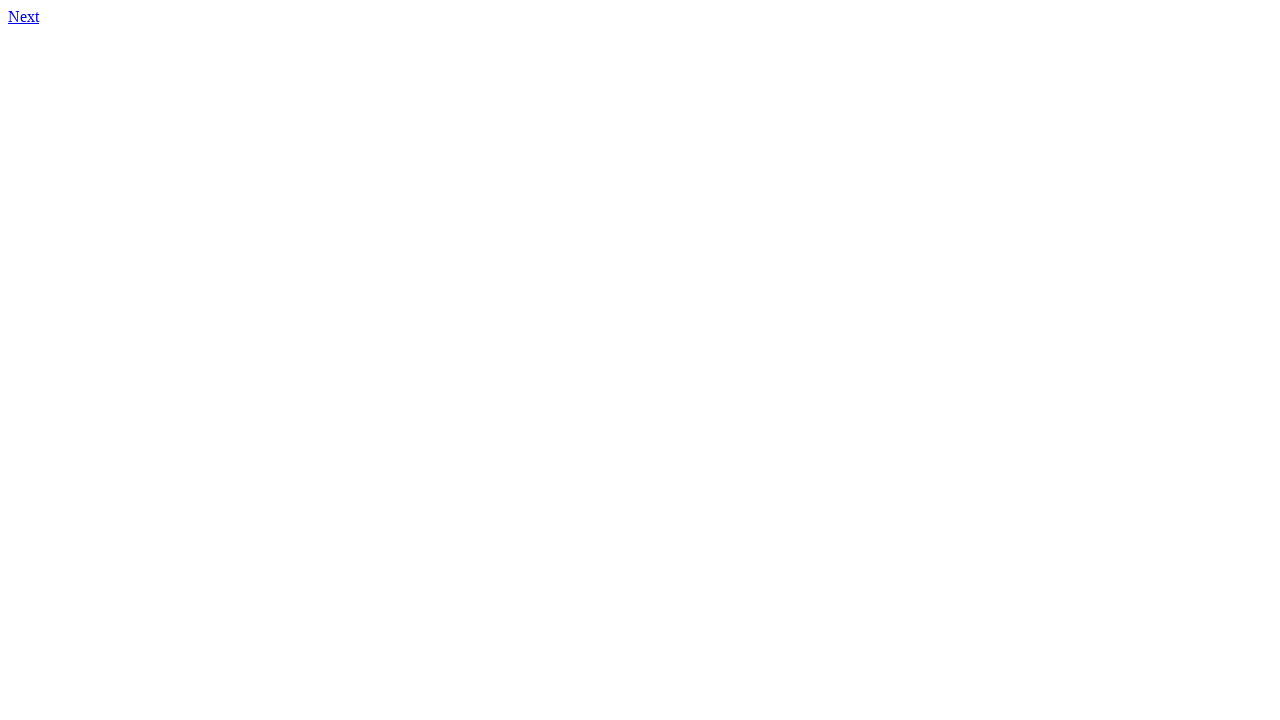

Retrieved content from page 62
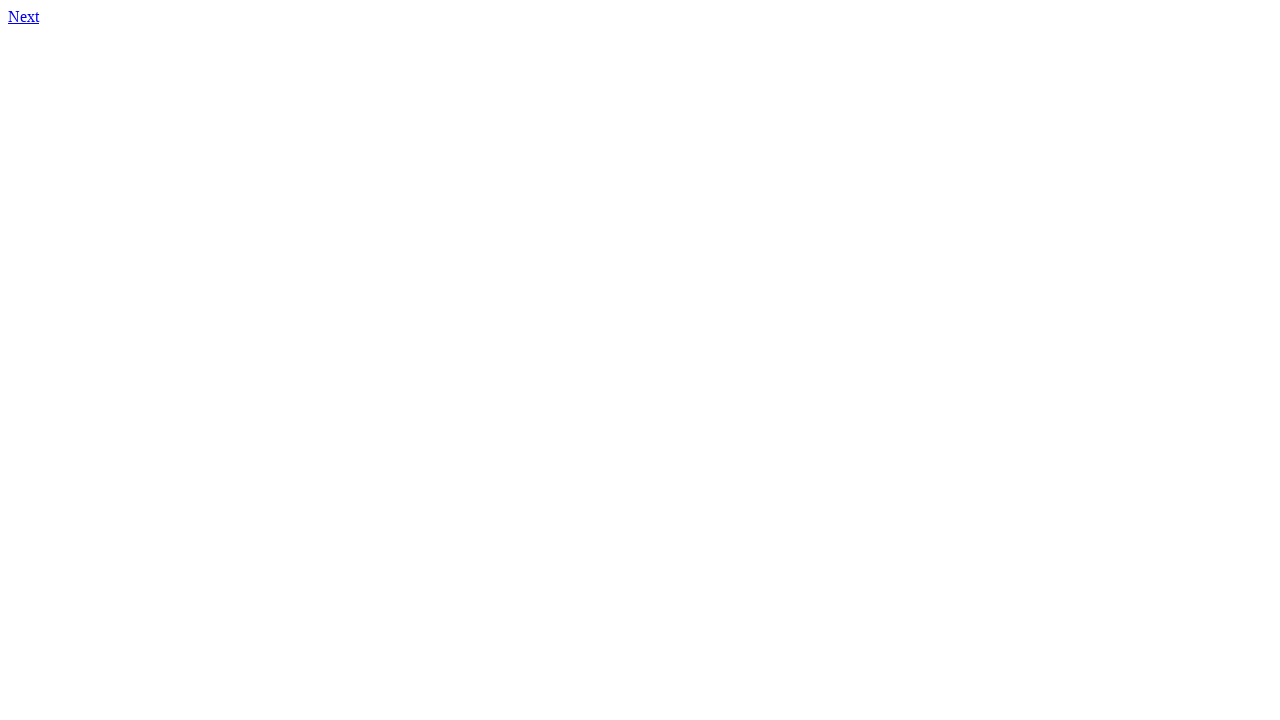

Located first link element on page 62
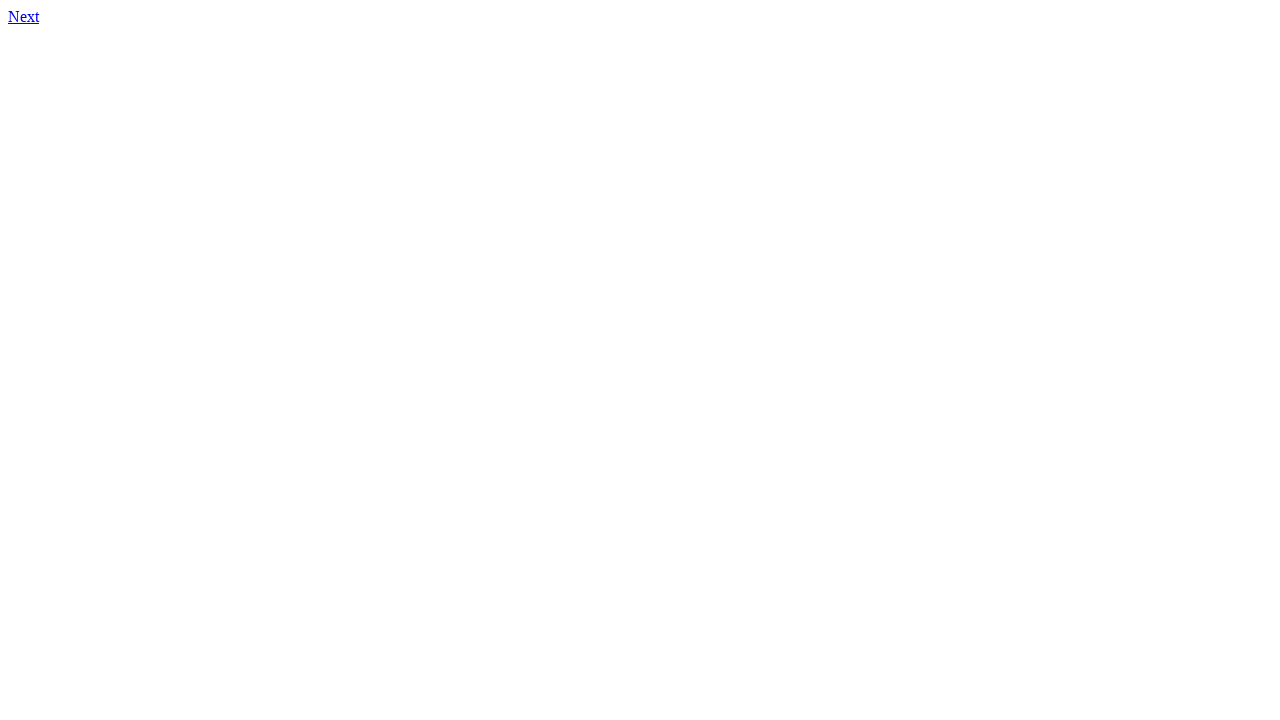

Retrieved href attribute from link on page 62: 63.html
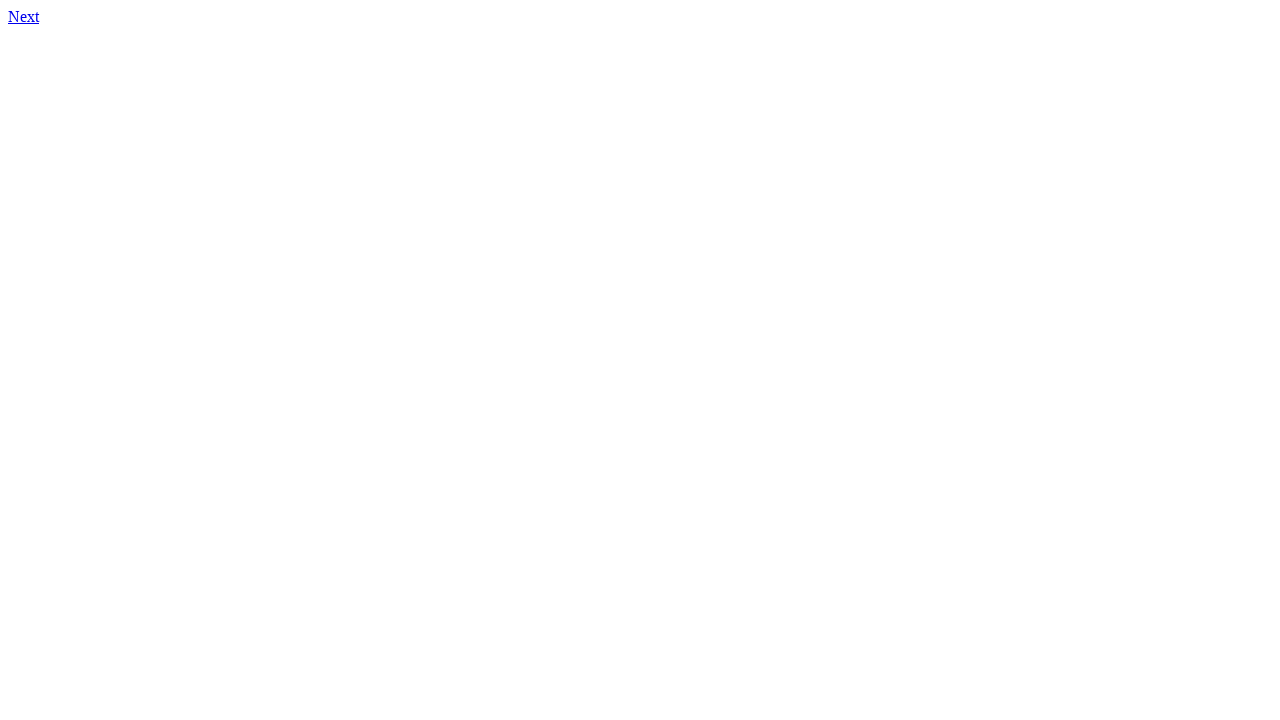

Link mismatch detected on page 62: expected http://qa-web-test-task.s3-website.eu-central-1.amazonaws.com/63.html, got 63.html
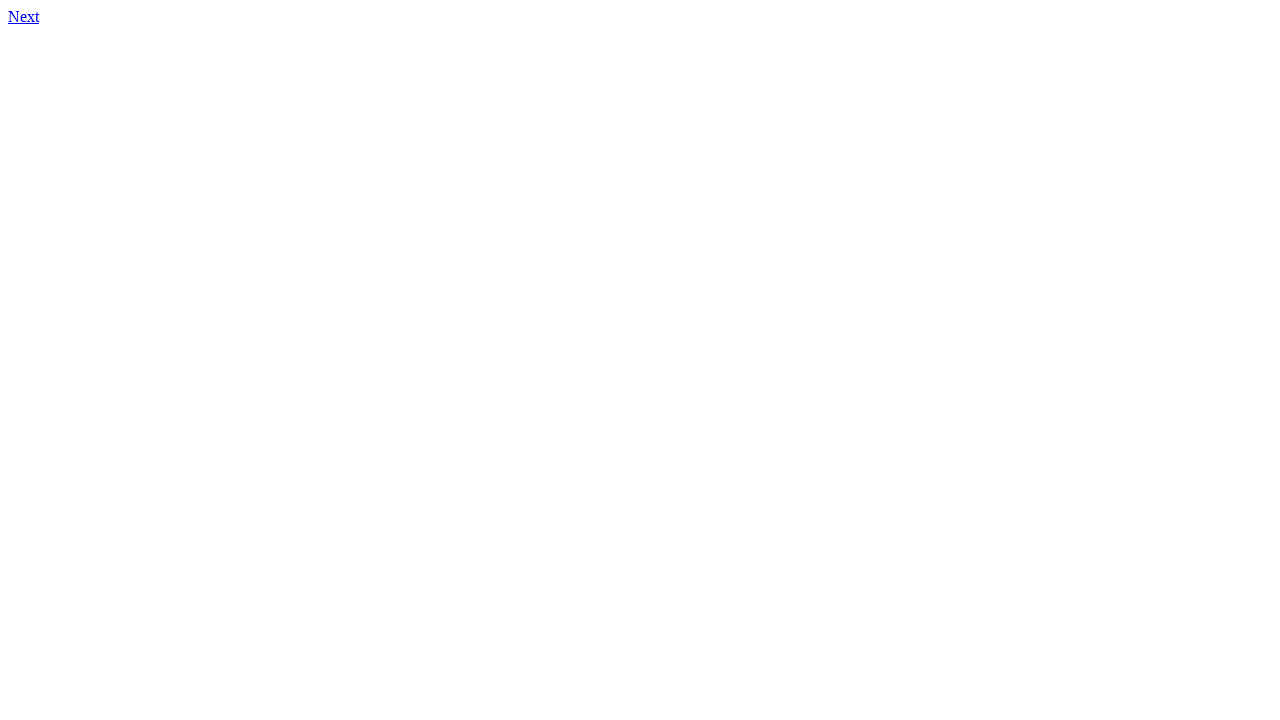

Navigated to page 63
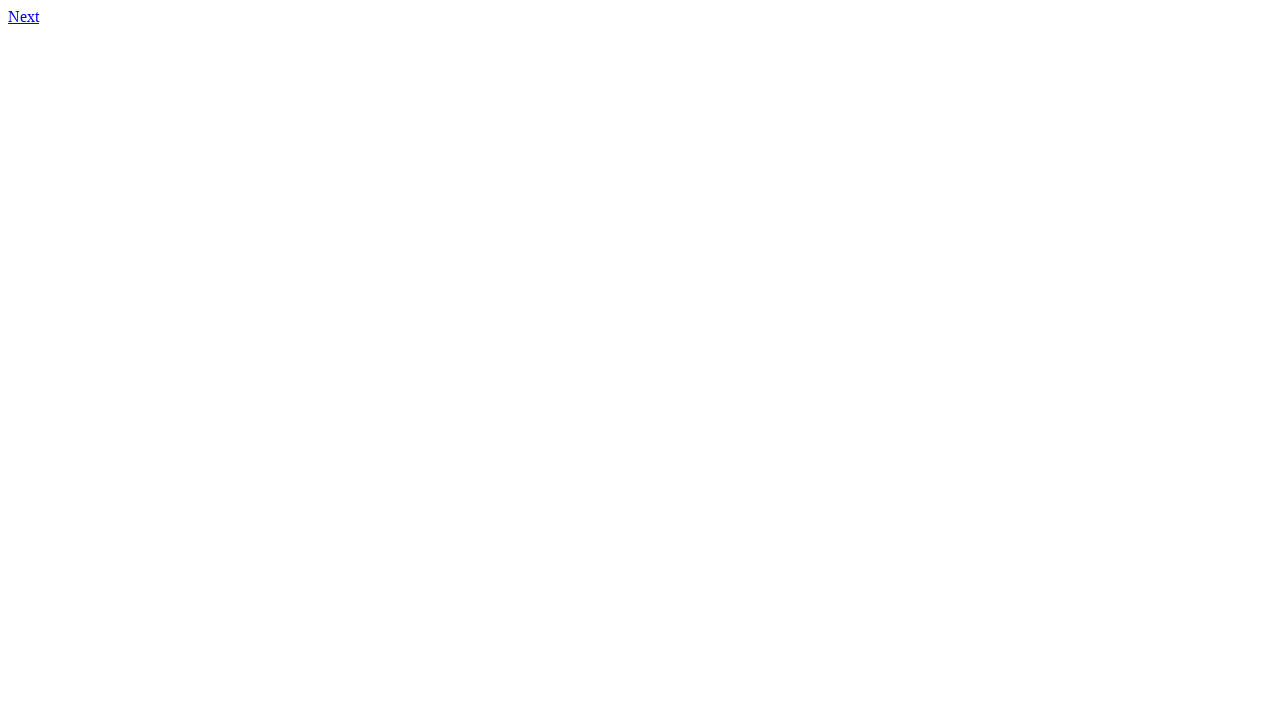

Retrieved content from page 63
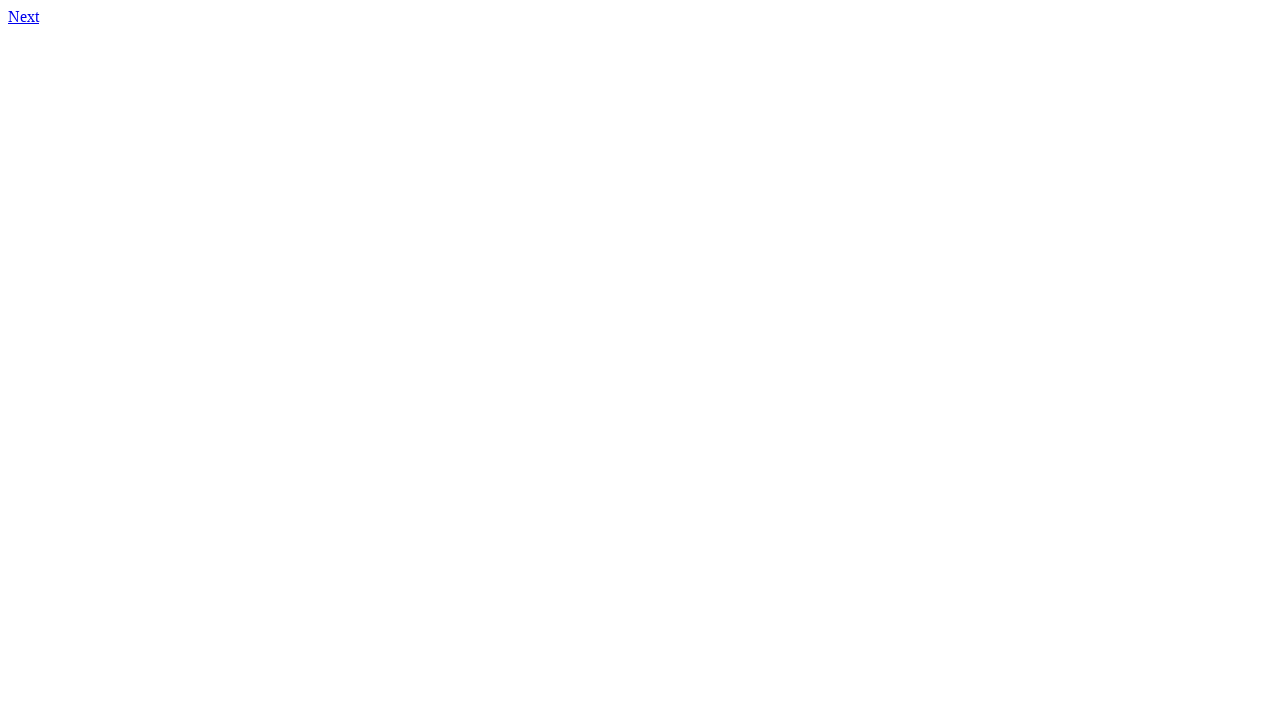

Located first link element on page 63
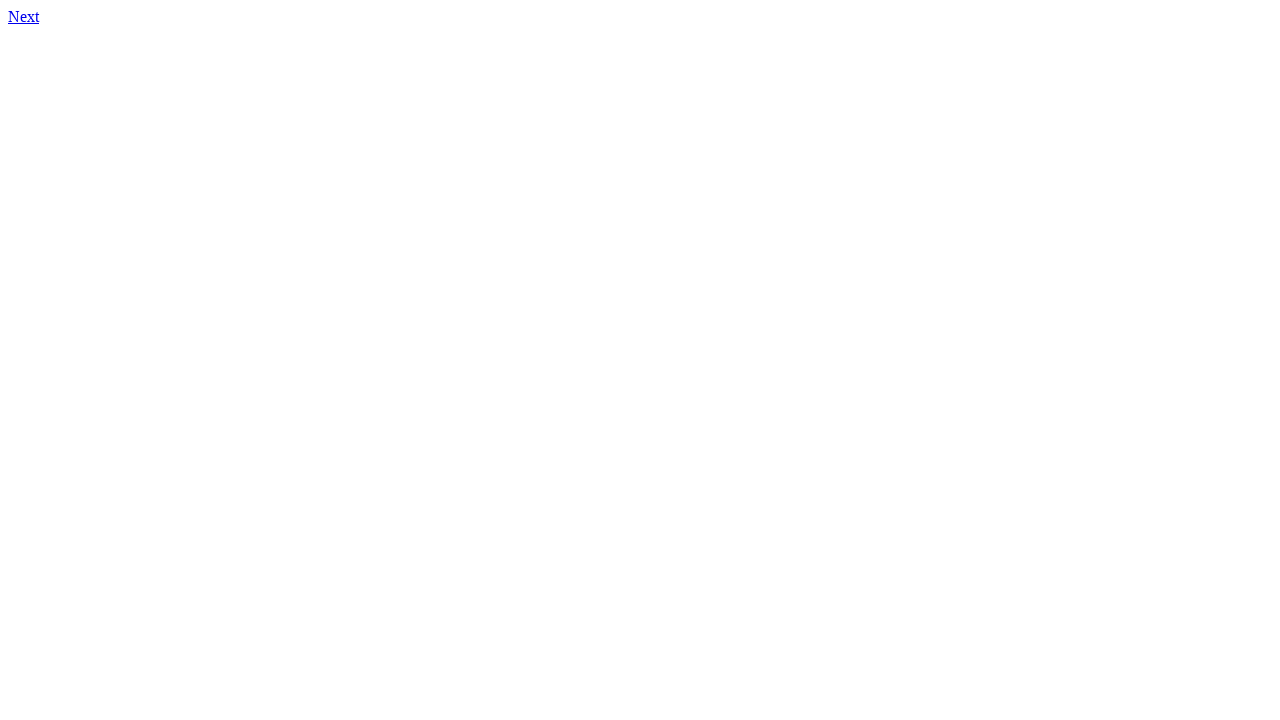

Retrieved href attribute from link on page 63: 64.html
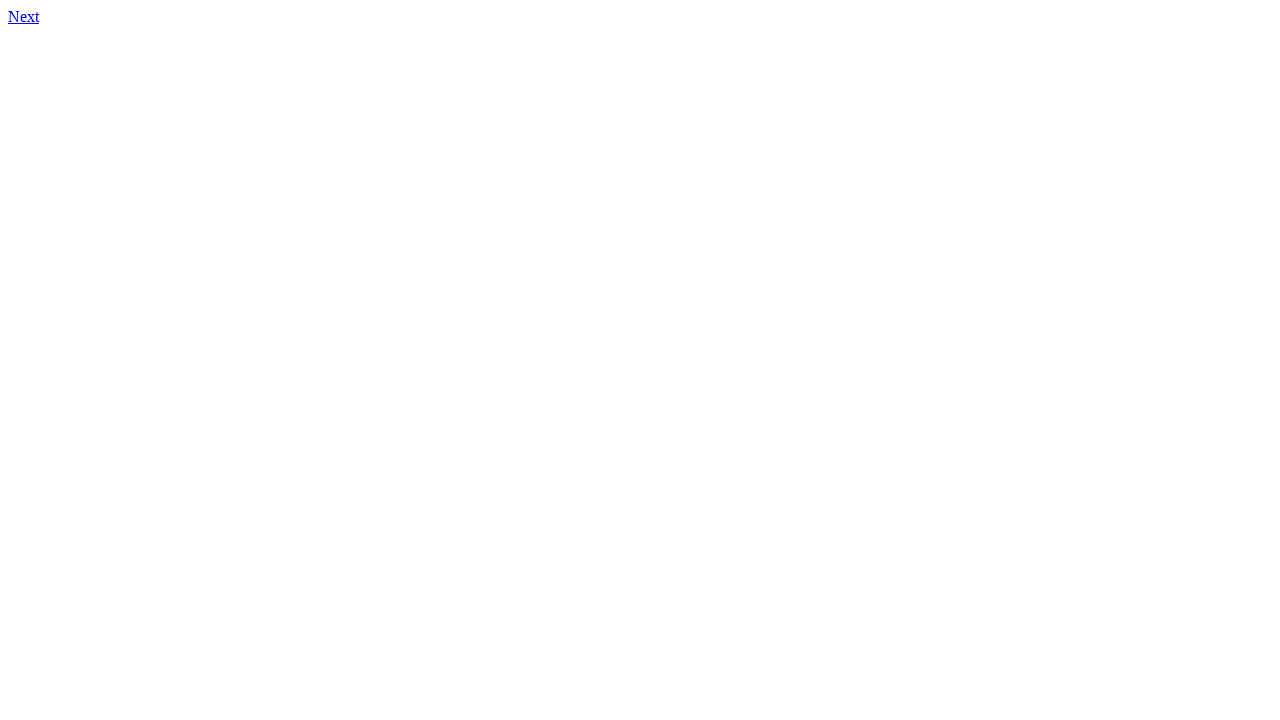

Link mismatch detected on page 63: expected http://qa-web-test-task.s3-website.eu-central-1.amazonaws.com/64.html, got 64.html
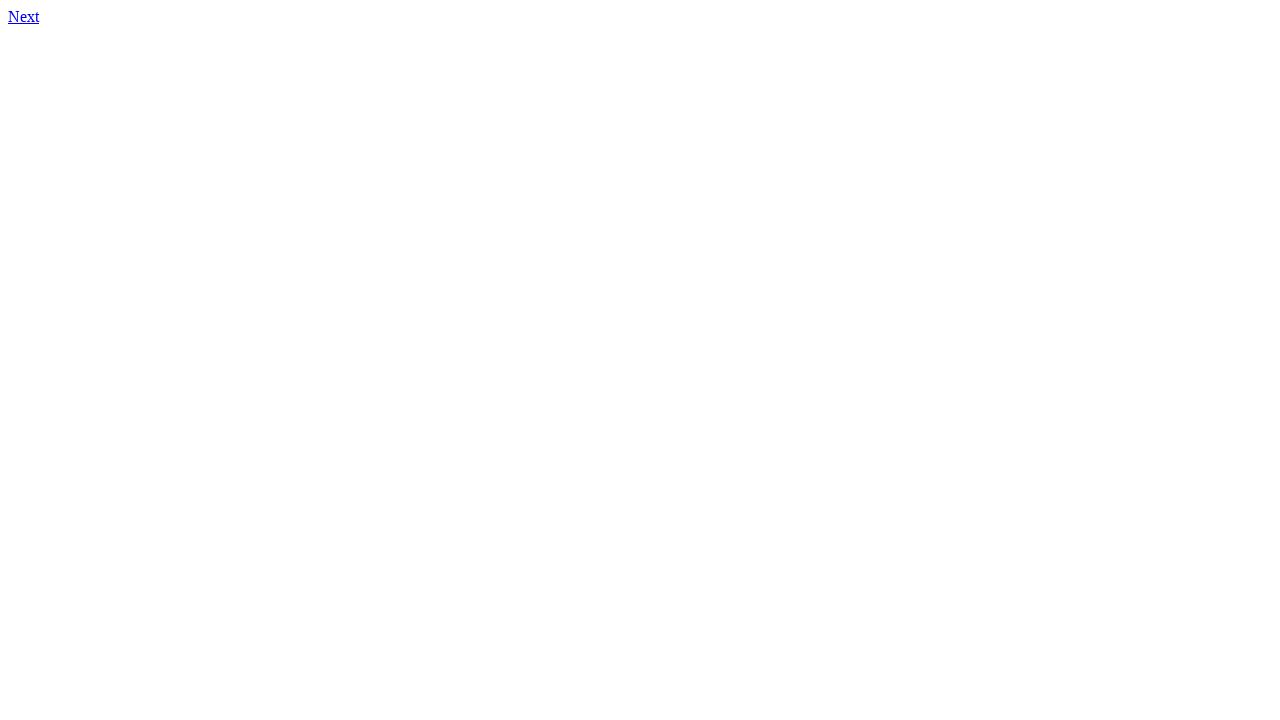

Navigated to page 64
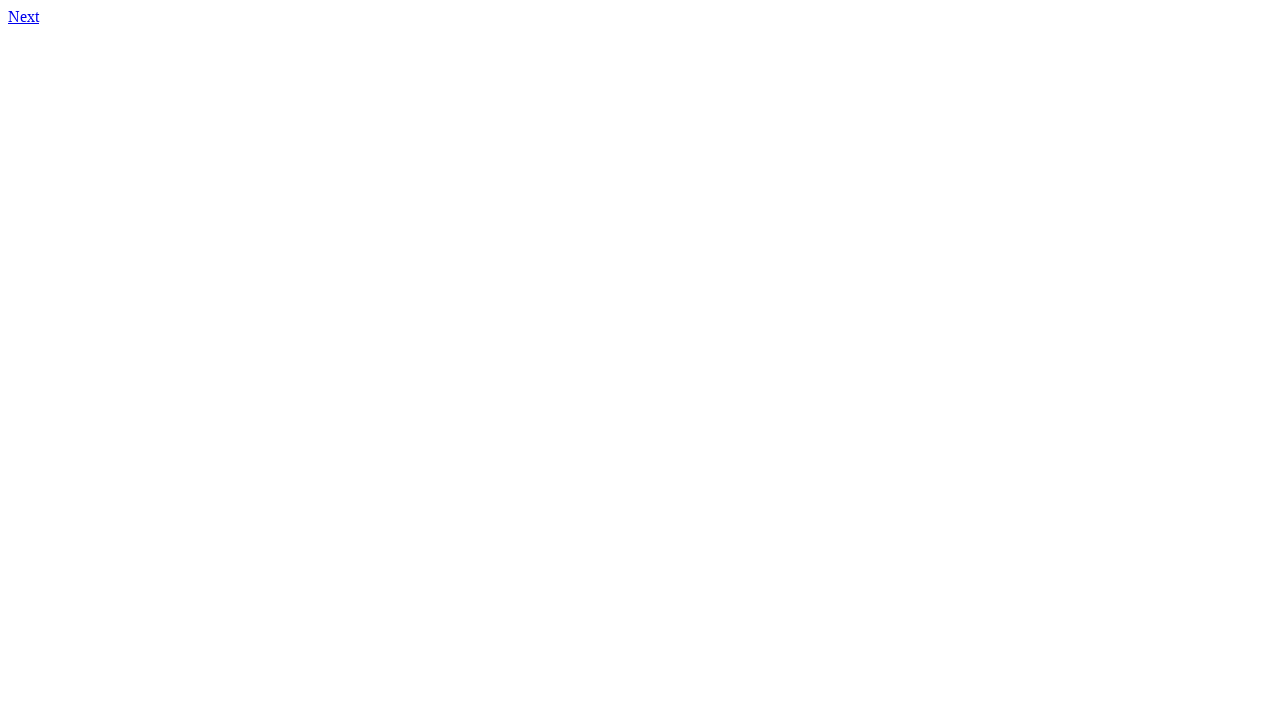

Retrieved content from page 64
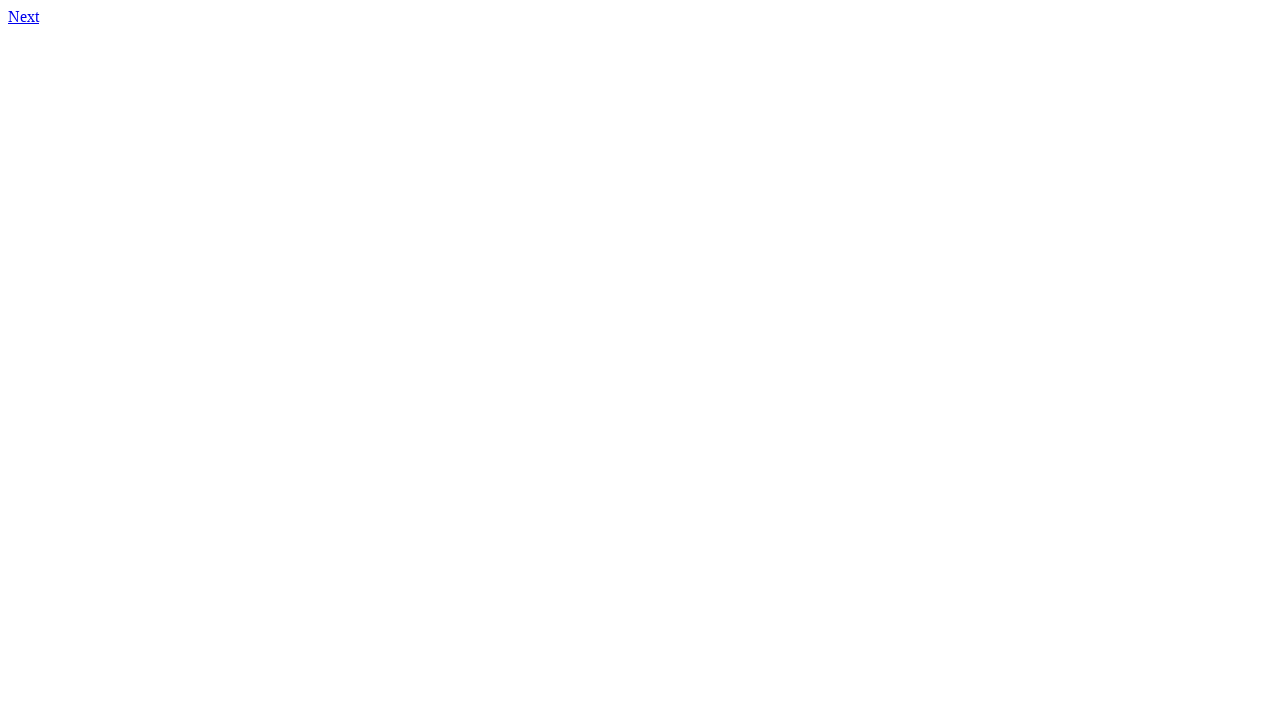

Located first link element on page 64
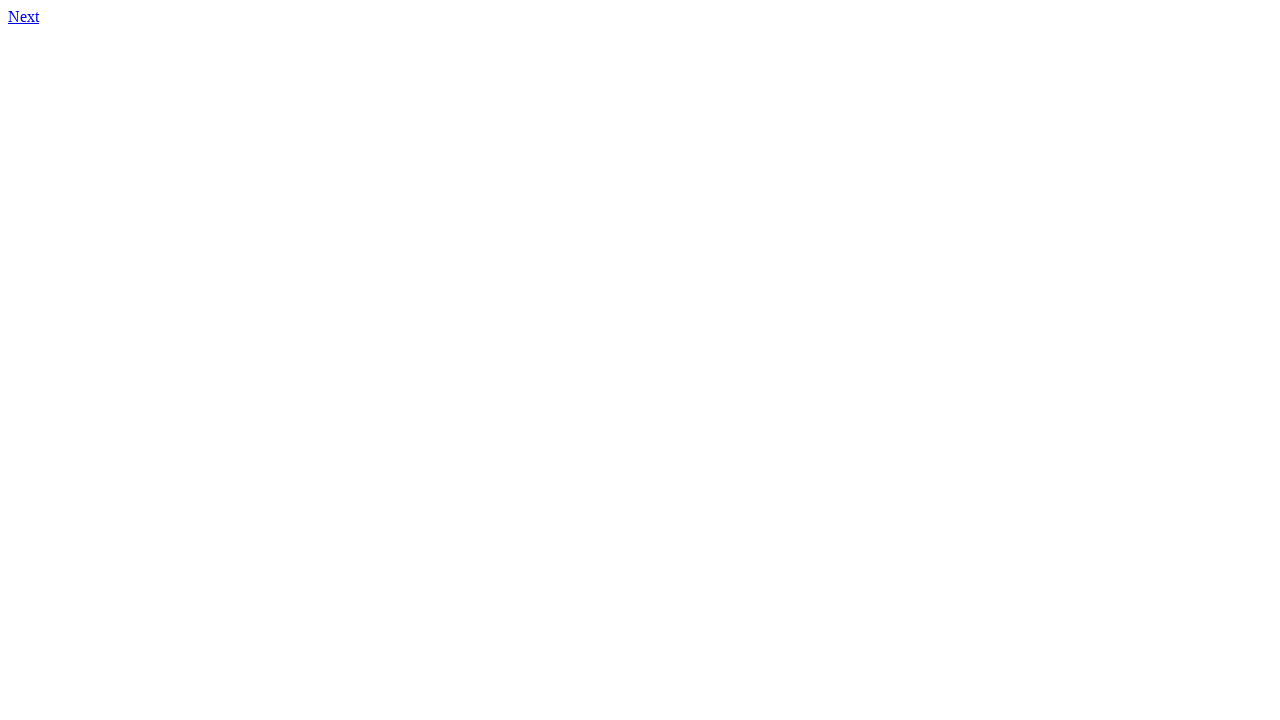

Retrieved href attribute from link on page 64: 65.html
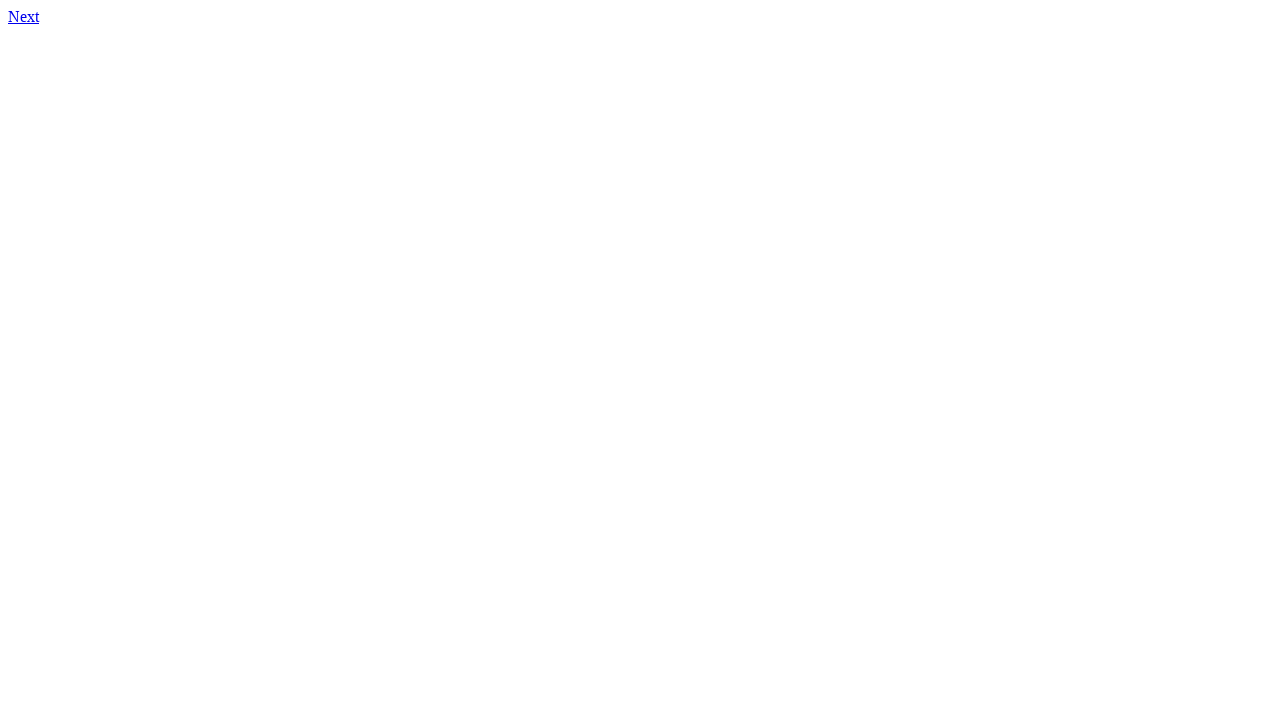

Link mismatch detected on page 64: expected http://qa-web-test-task.s3-website.eu-central-1.amazonaws.com/65.html, got 65.html
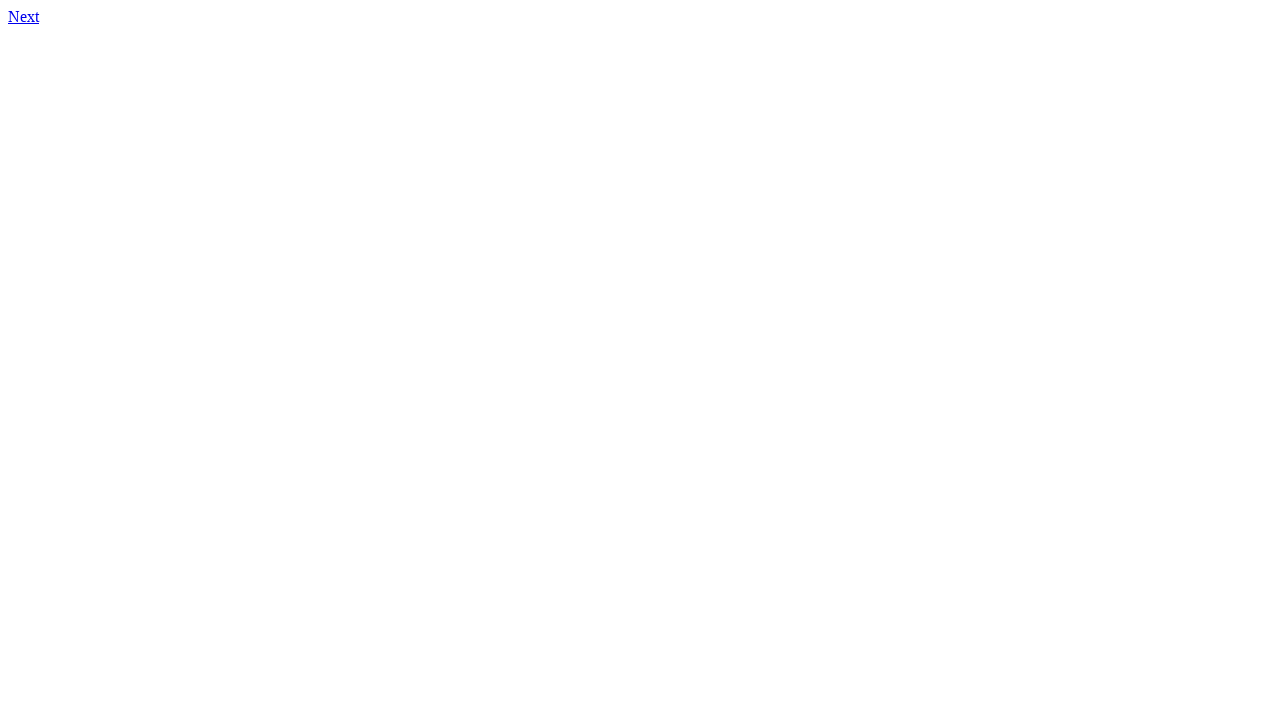

Navigated to page 65
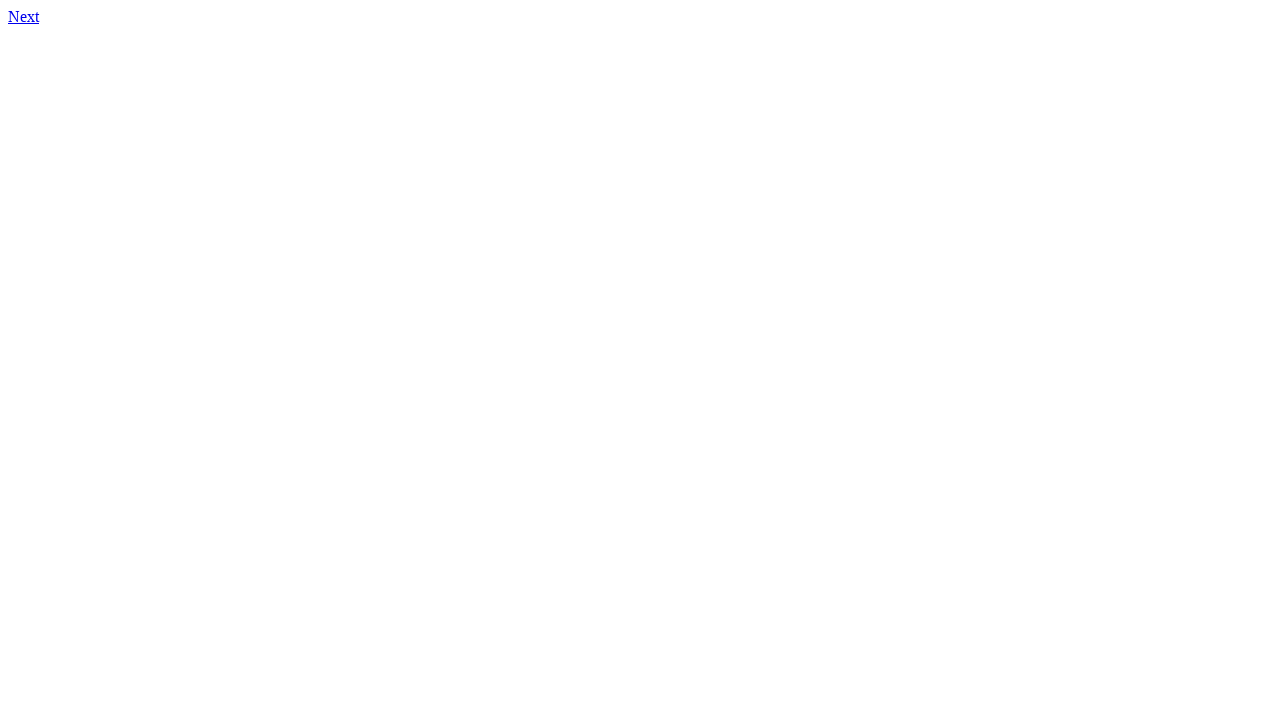

Retrieved content from page 65
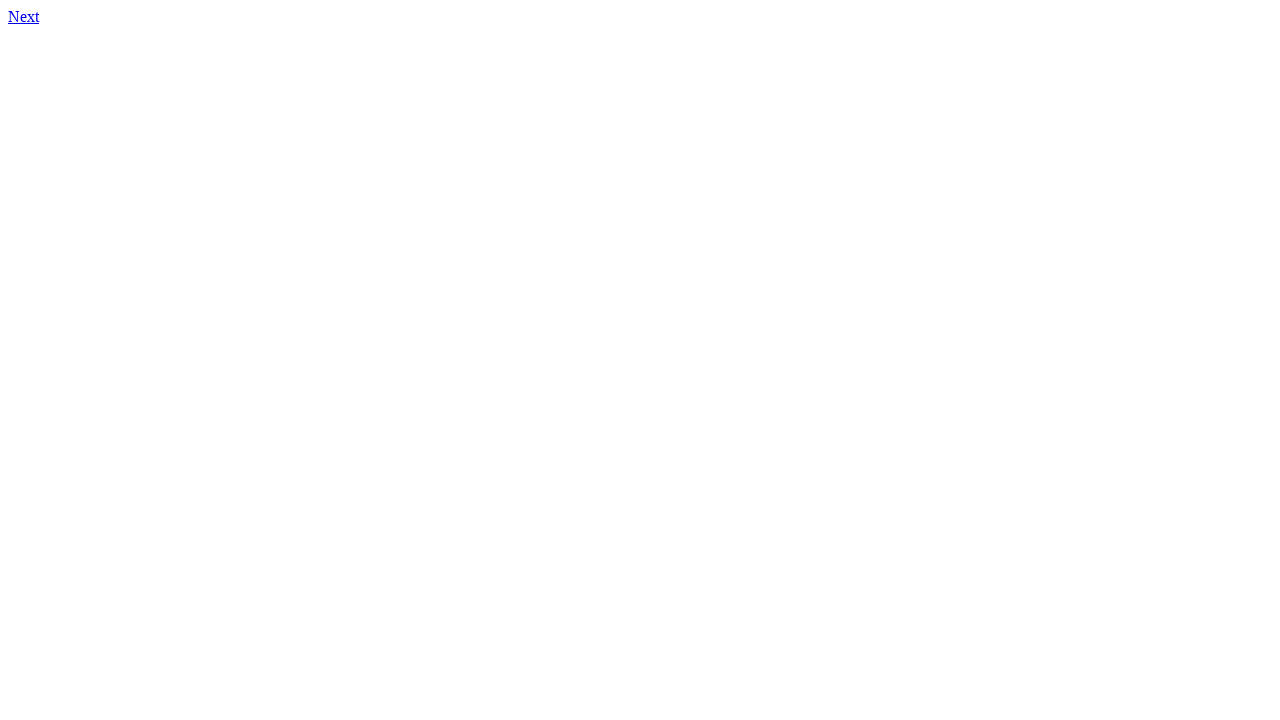

Located first link element on page 65
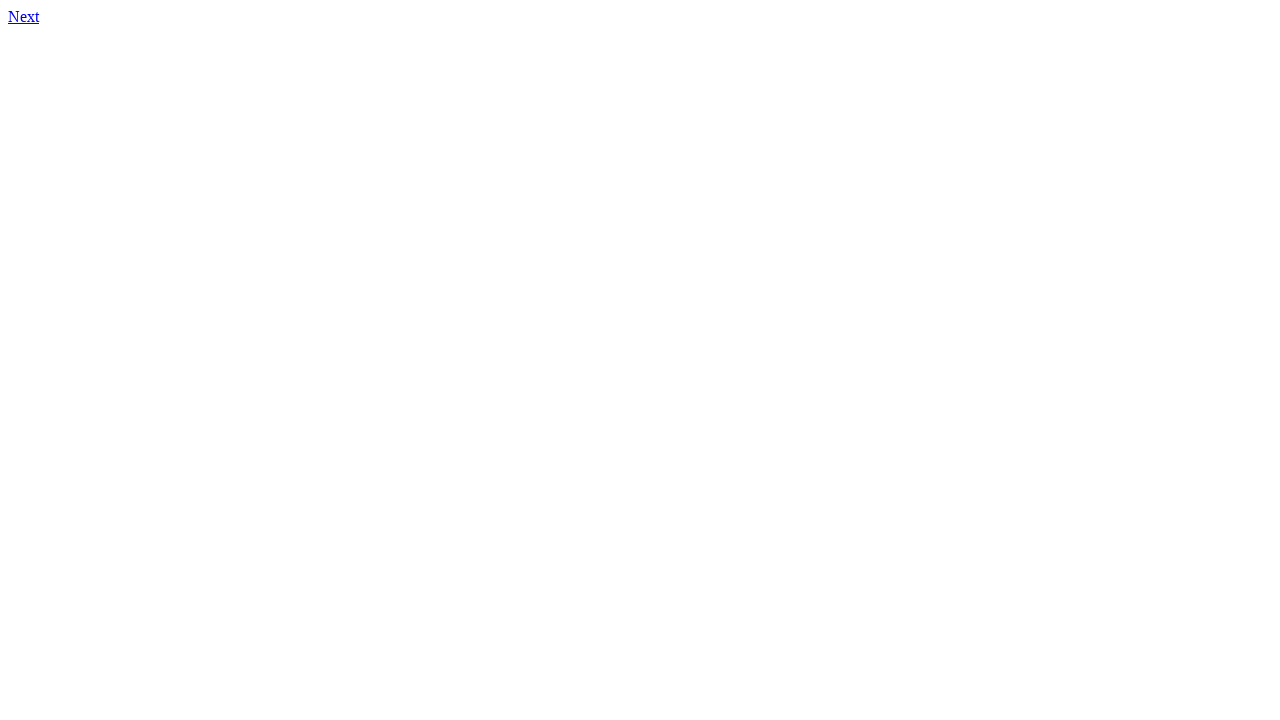

Retrieved href attribute from link on page 65: 66.html
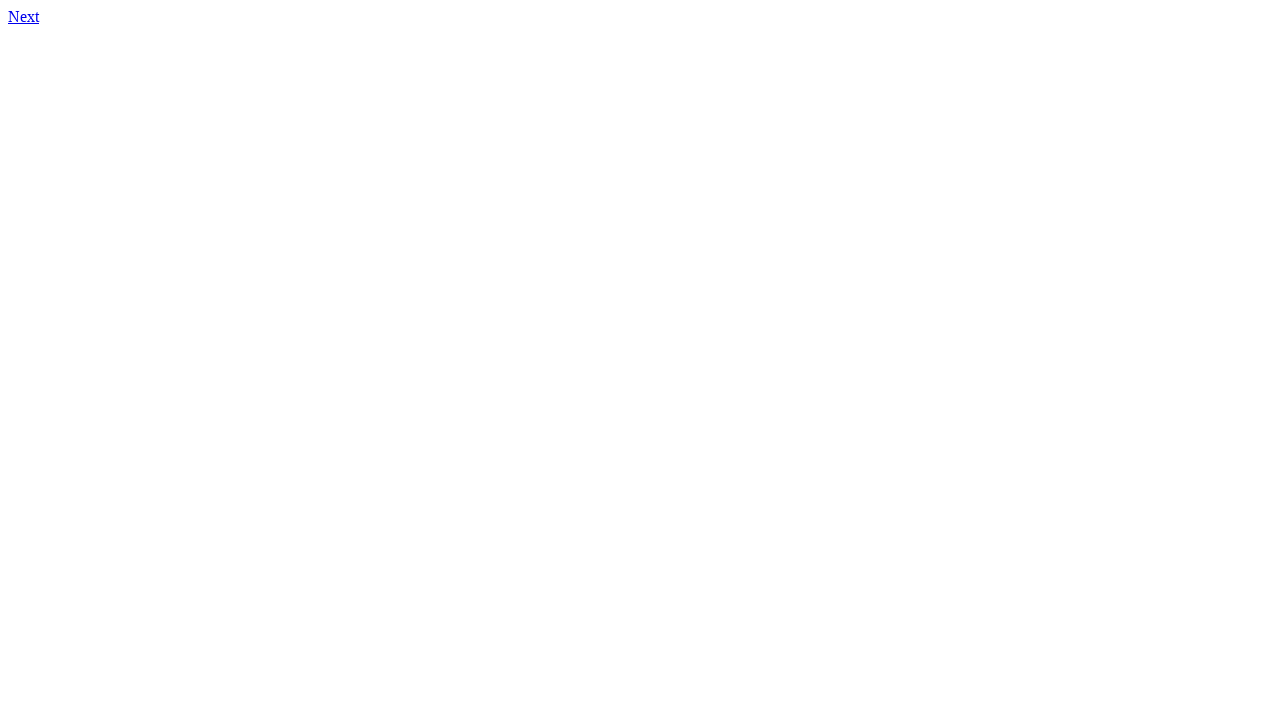

Link mismatch detected on page 65: expected http://qa-web-test-task.s3-website.eu-central-1.amazonaws.com/66.html, got 66.html
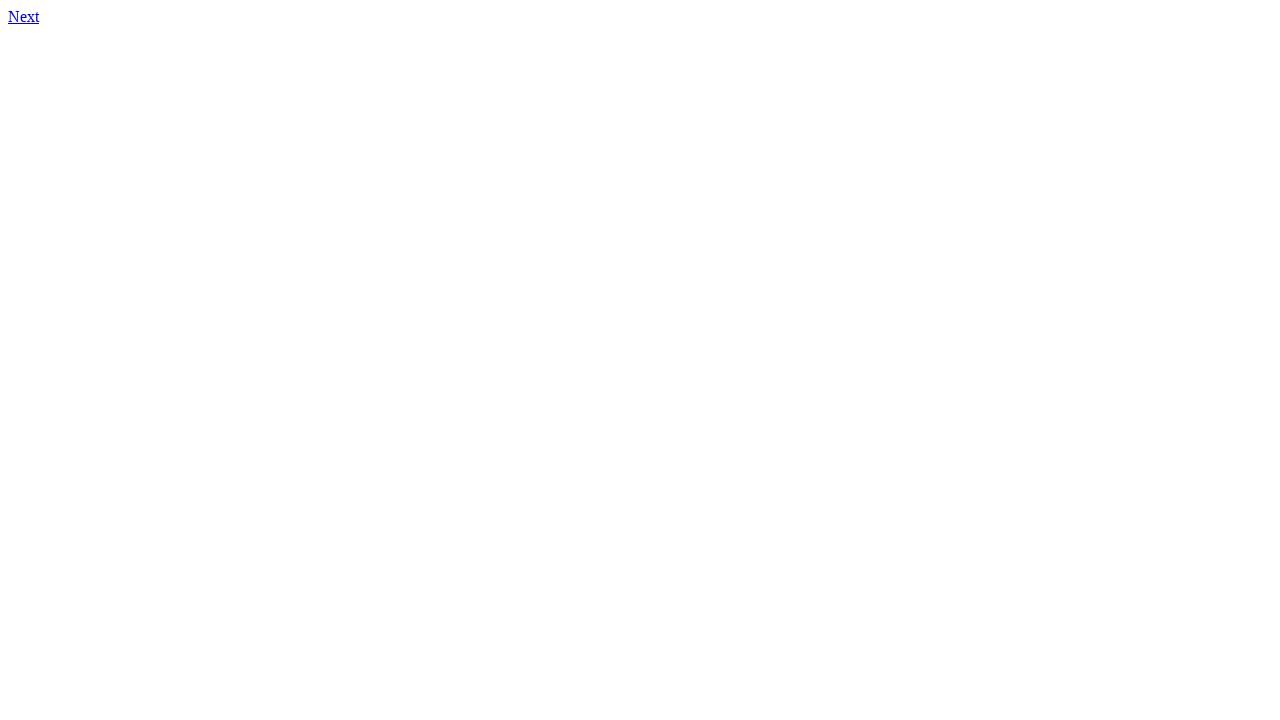

Navigated to page 66
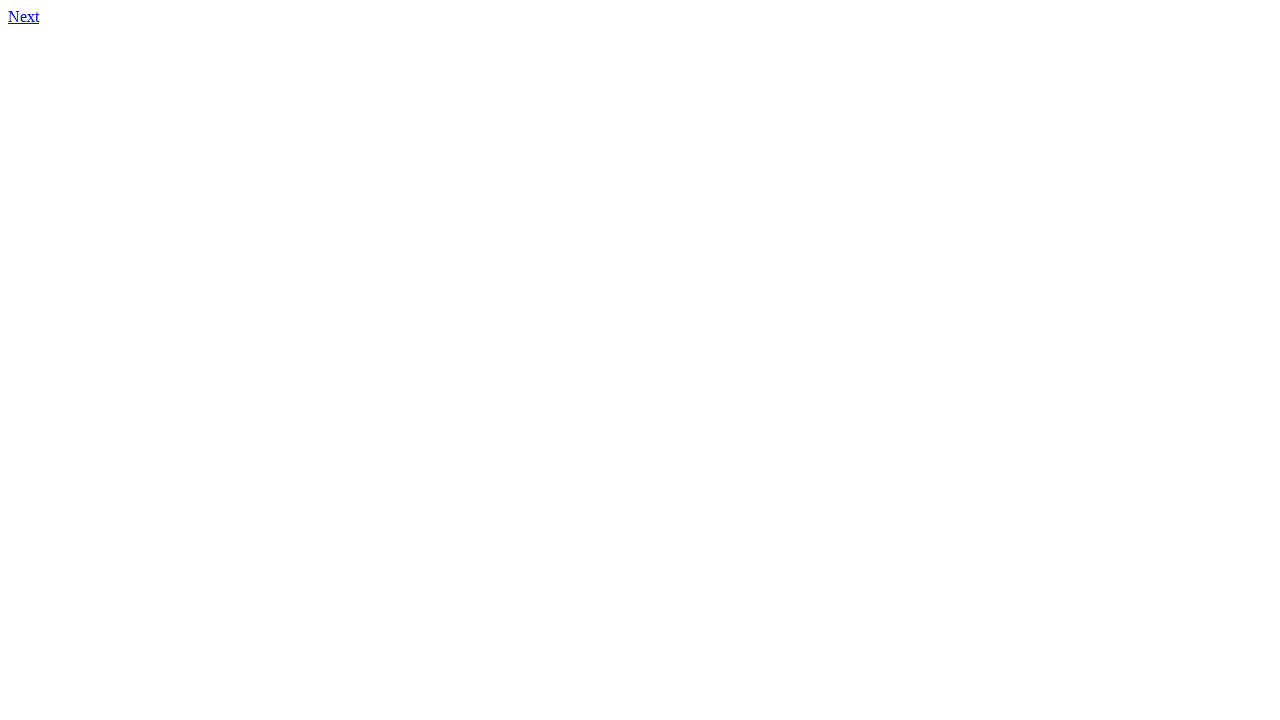

Retrieved content from page 66
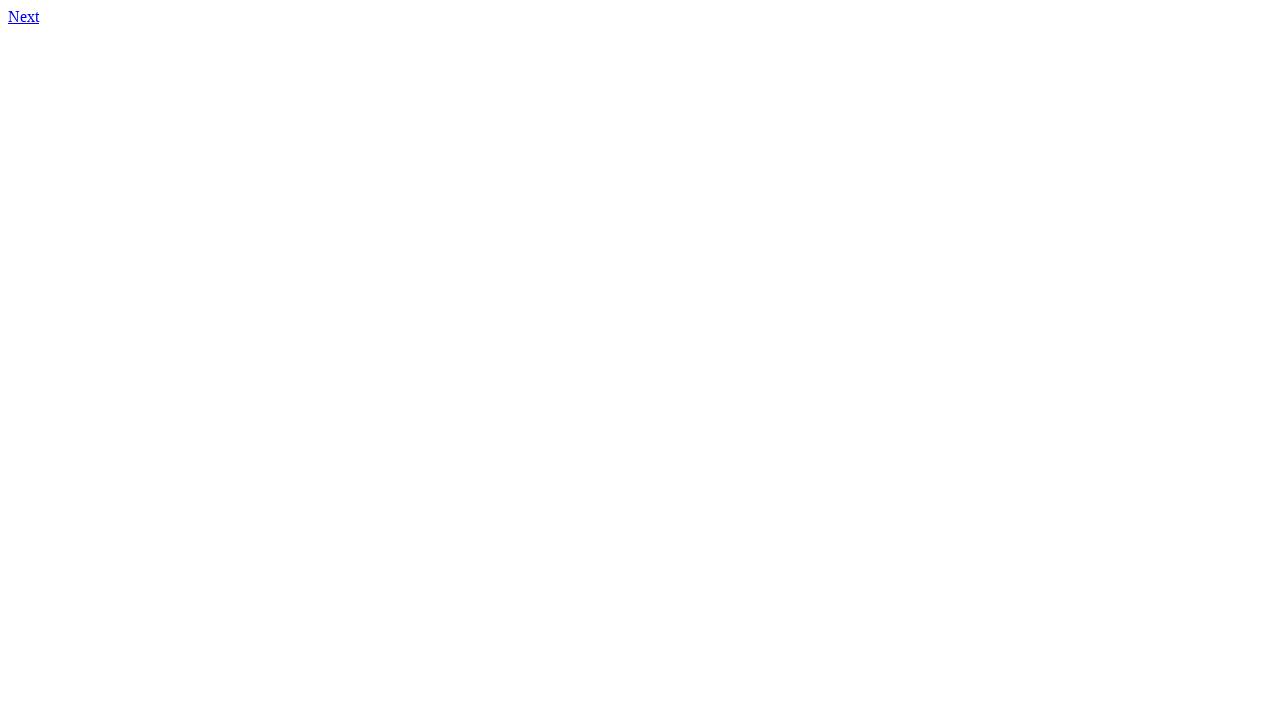

Located first link element on page 66
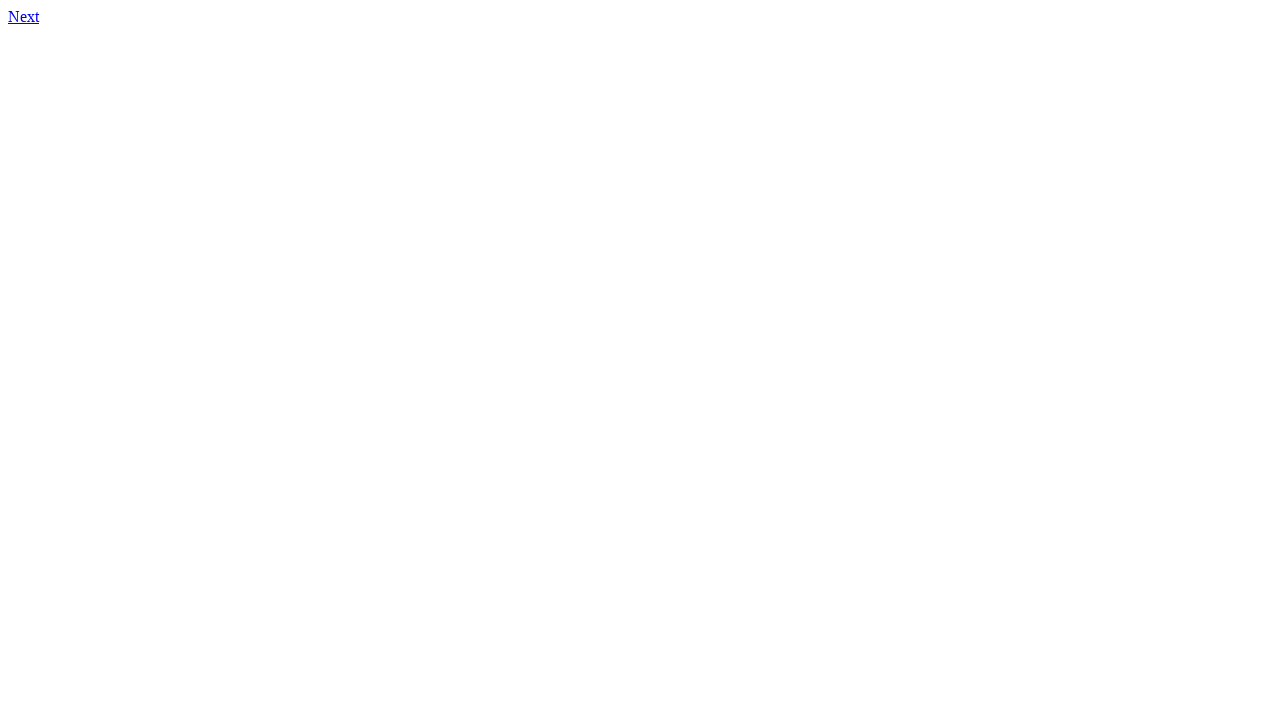

Retrieved href attribute from link on page 66: 67.html
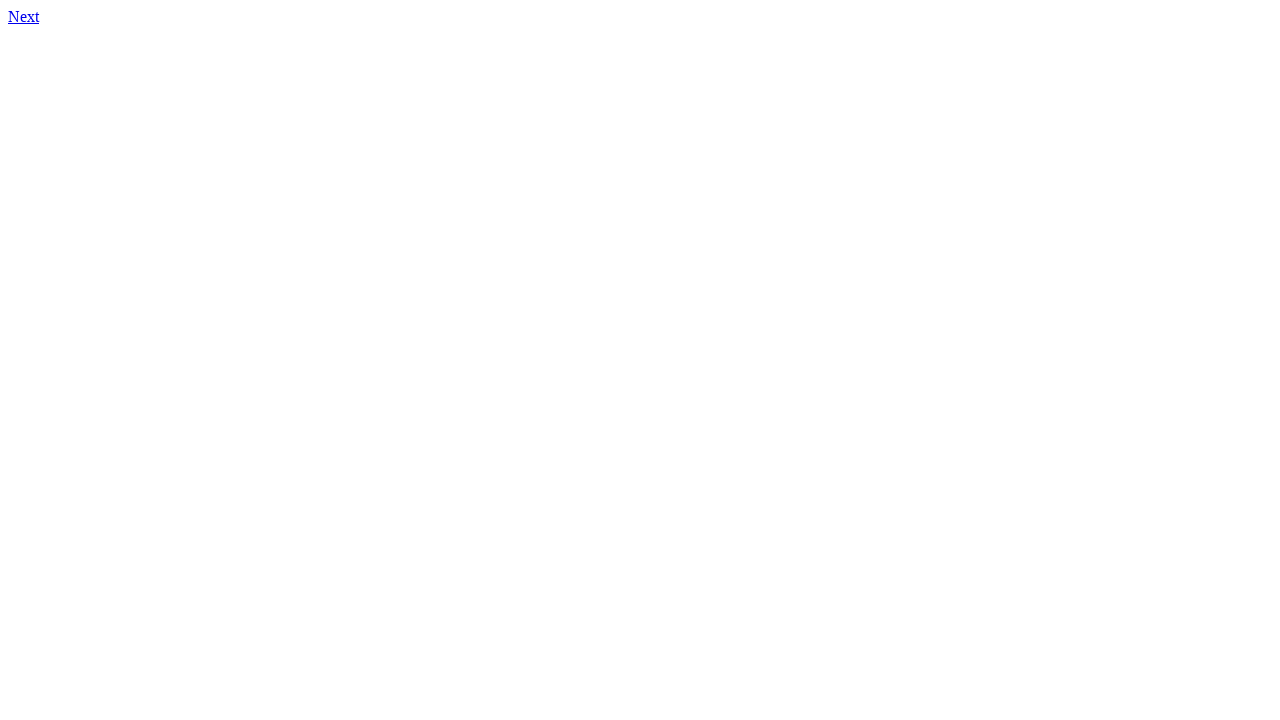

Link mismatch detected on page 66: expected http://qa-web-test-task.s3-website.eu-central-1.amazonaws.com/67.html, got 67.html
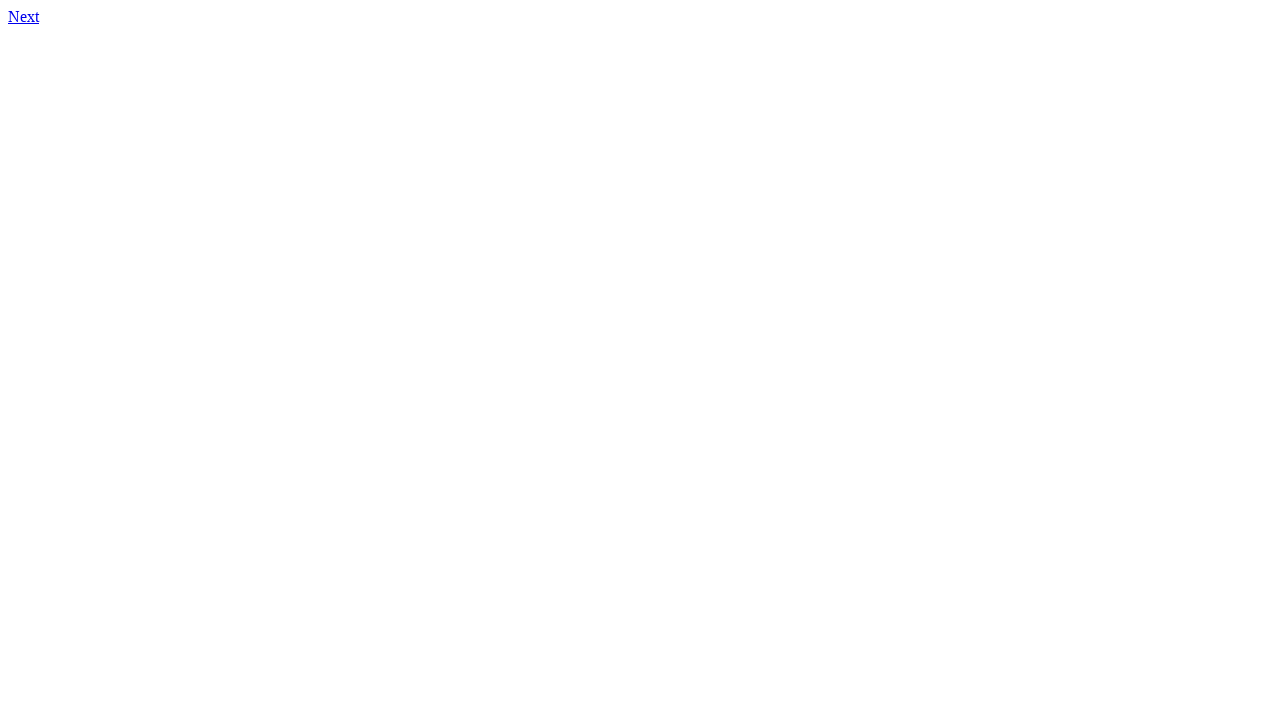

Navigated to page 67
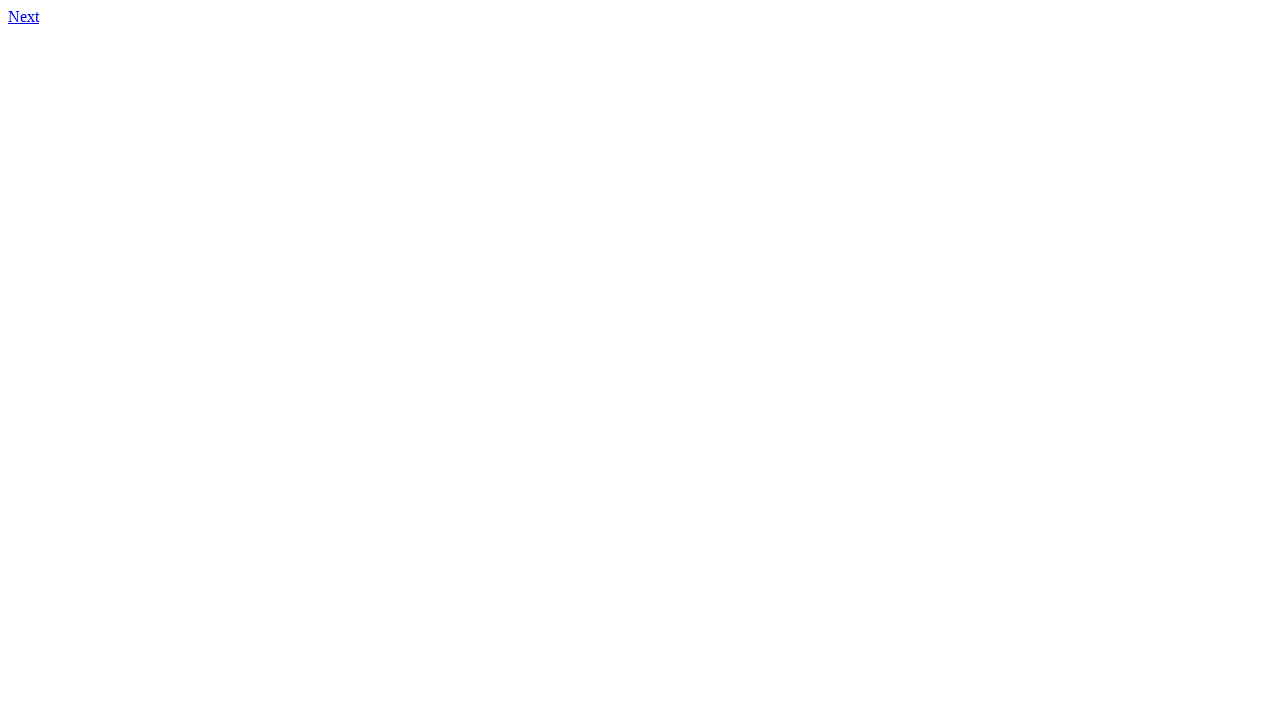

Retrieved content from page 67
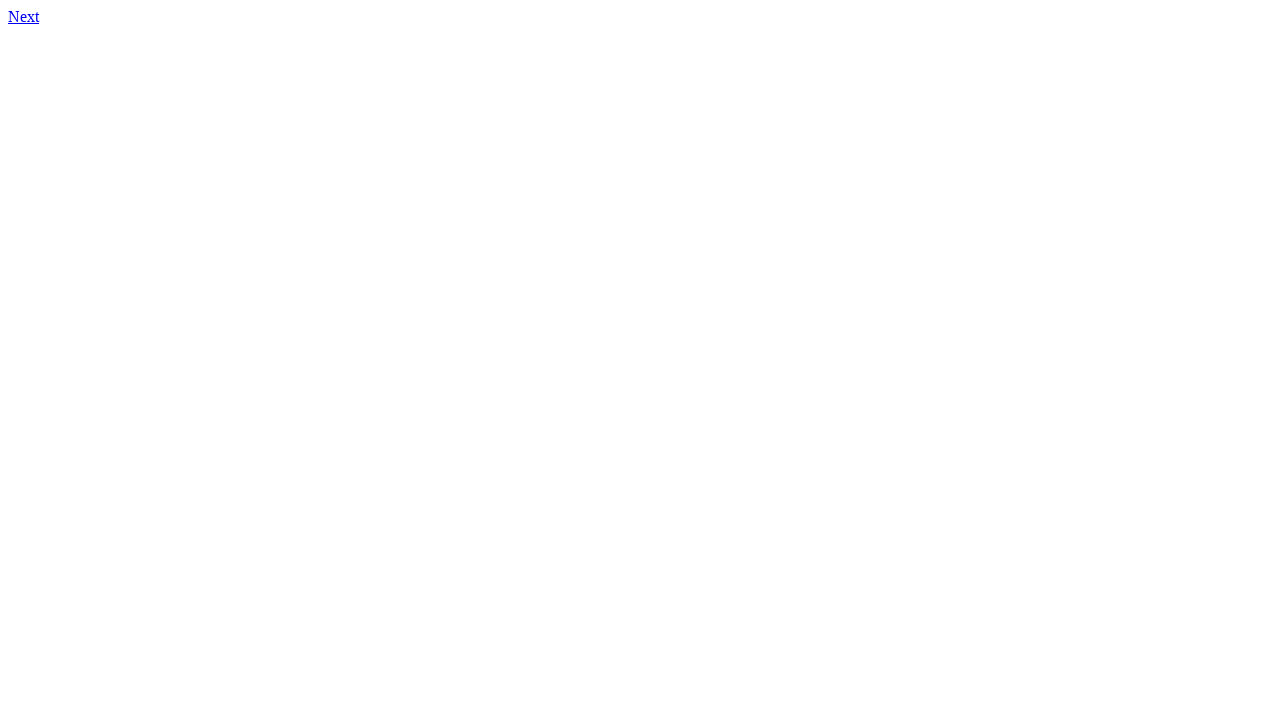

Located first link element on page 67
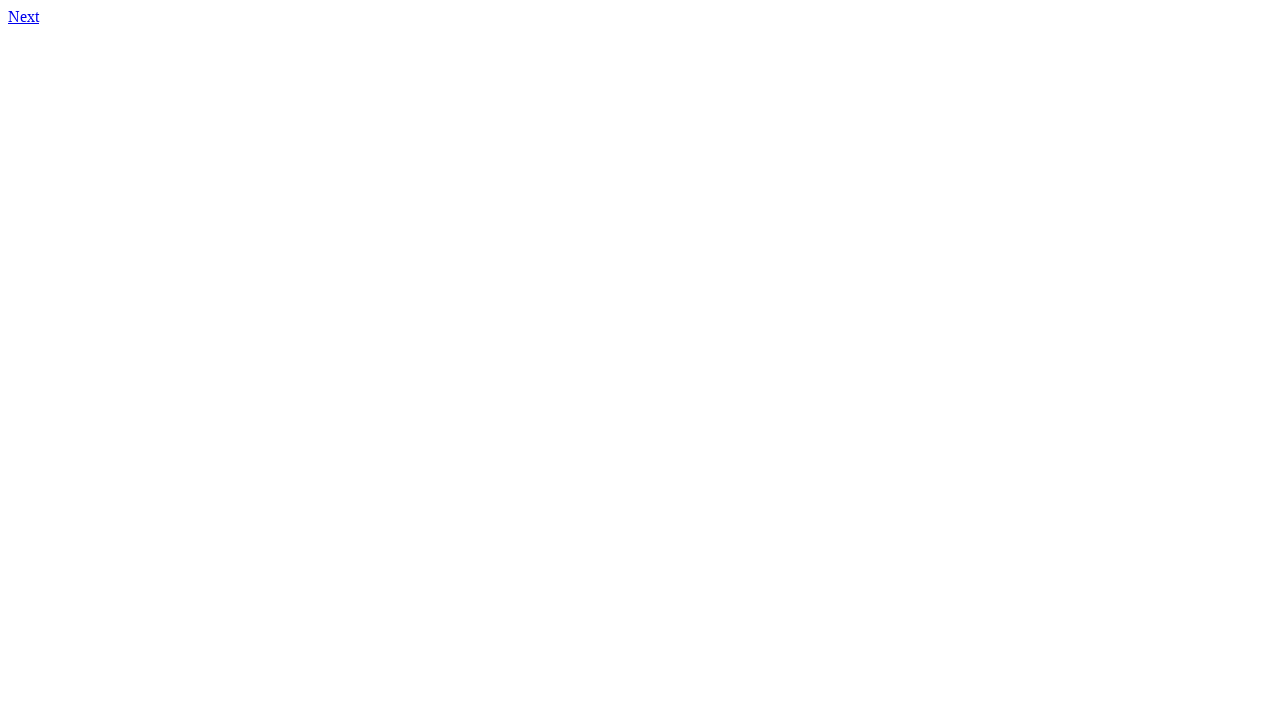

Retrieved href attribute from link on page 67: 68.html
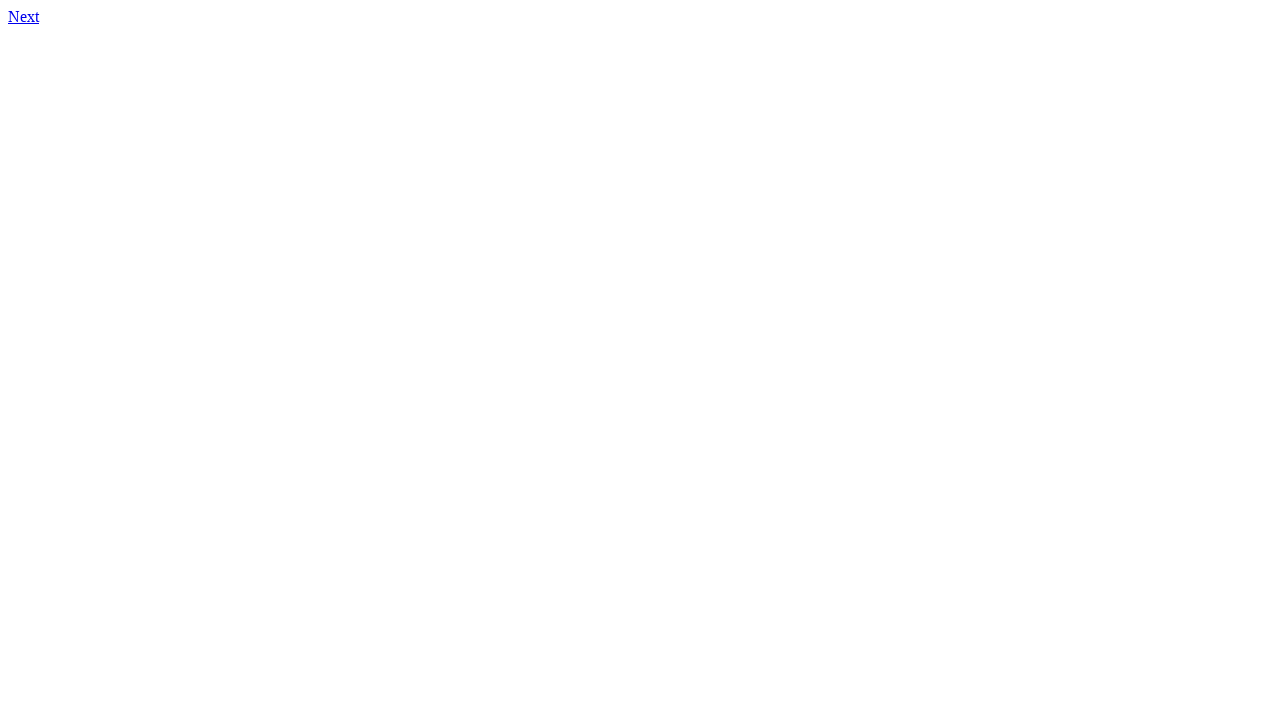

Link mismatch detected on page 67: expected http://qa-web-test-task.s3-website.eu-central-1.amazonaws.com/68.html, got 68.html
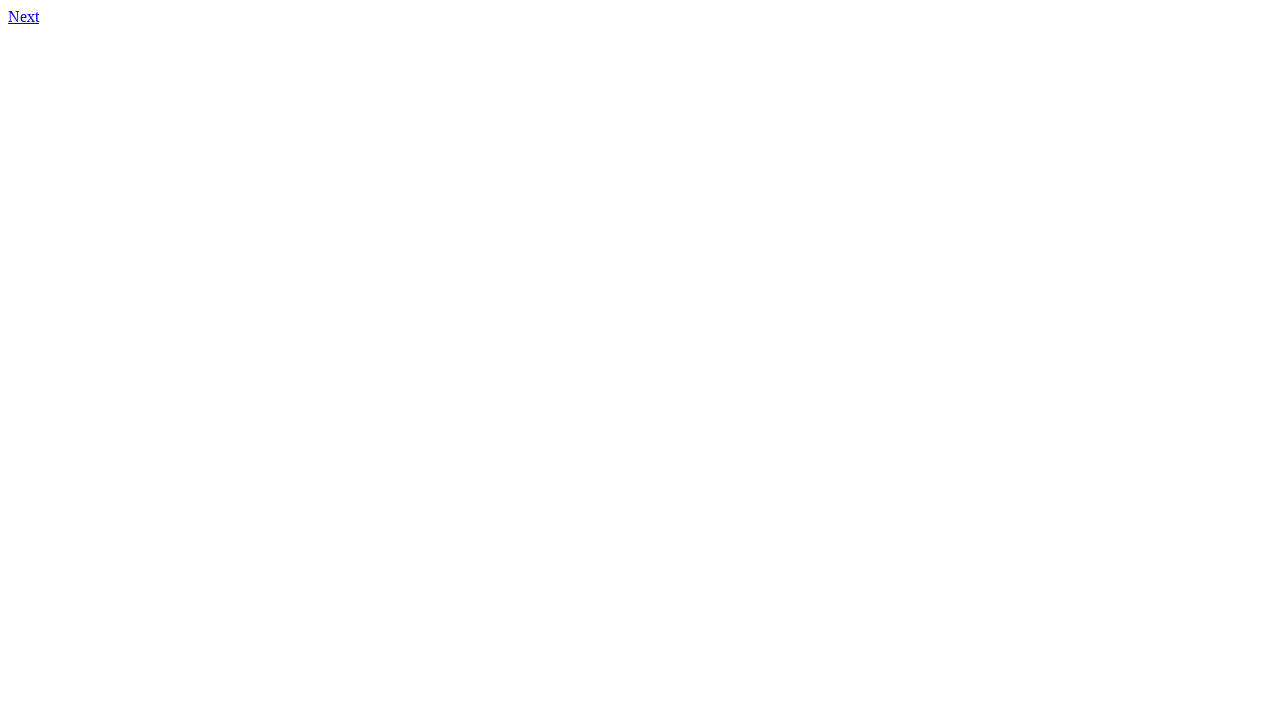

Navigated to page 68
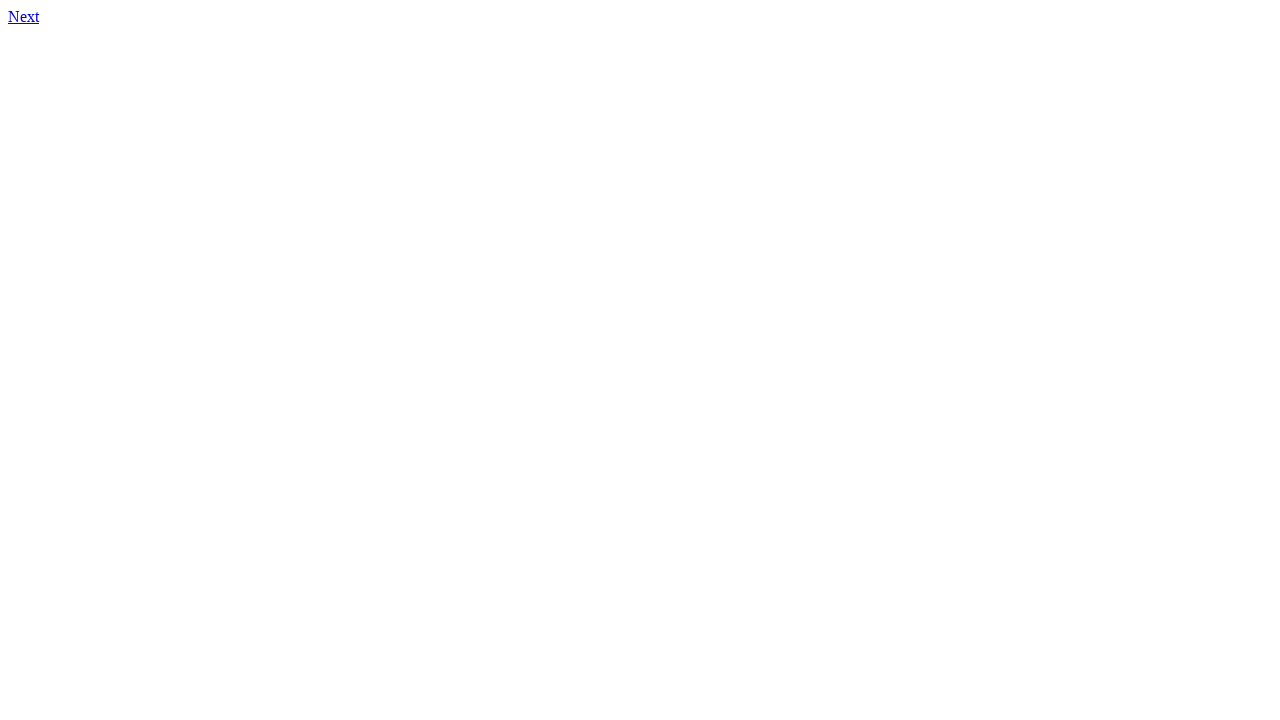

Retrieved content from page 68
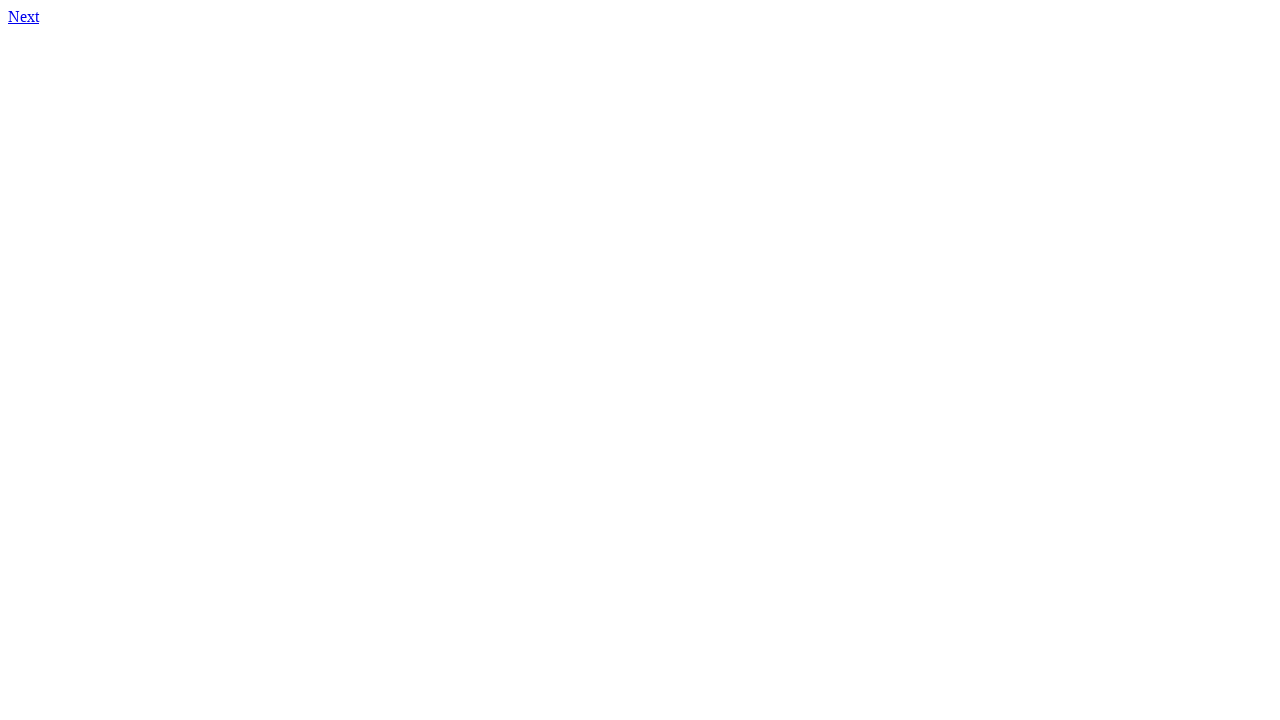

Located first link element on page 68
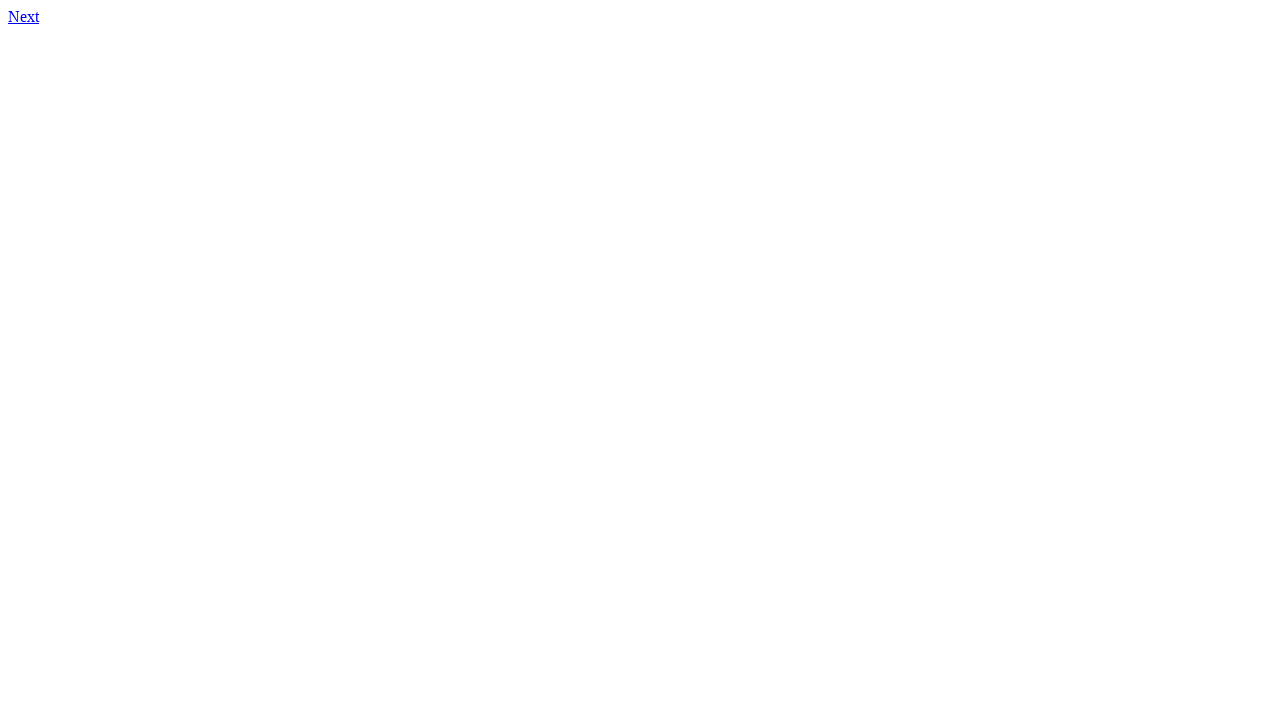

Retrieved href attribute from link on page 68: 69.html
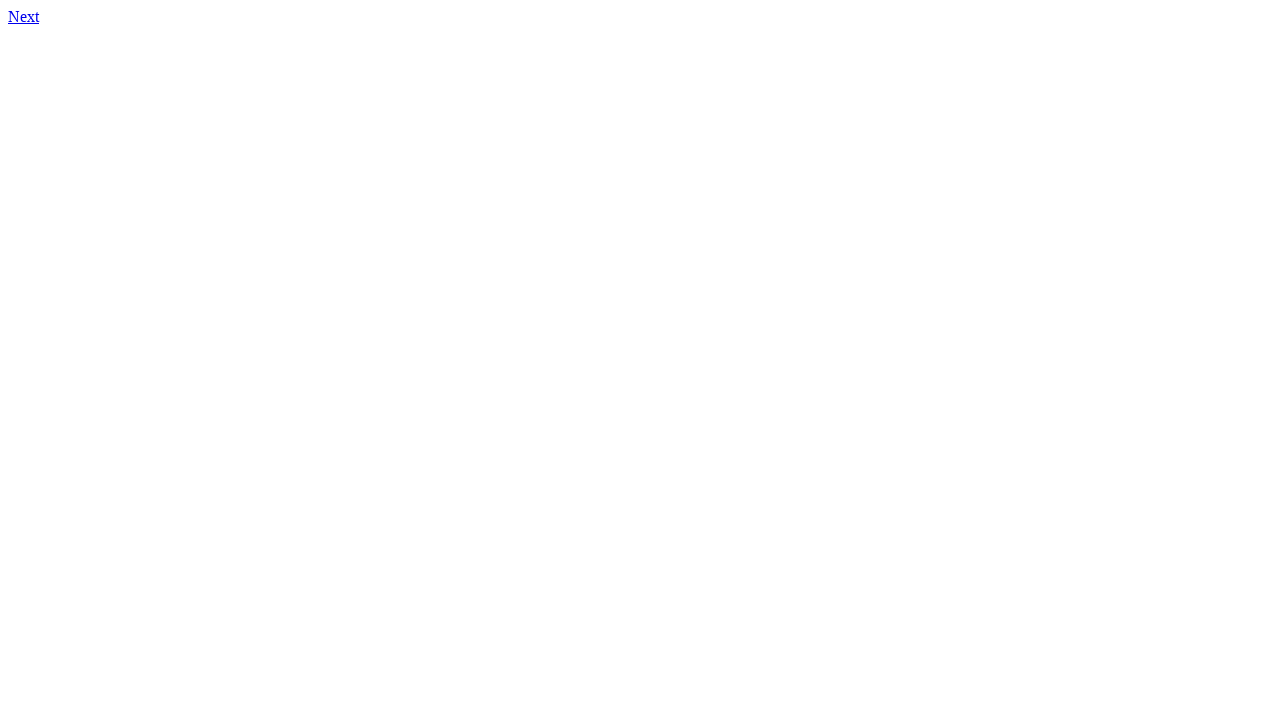

Link mismatch detected on page 68: expected http://qa-web-test-task.s3-website.eu-central-1.amazonaws.com/69.html, got 69.html
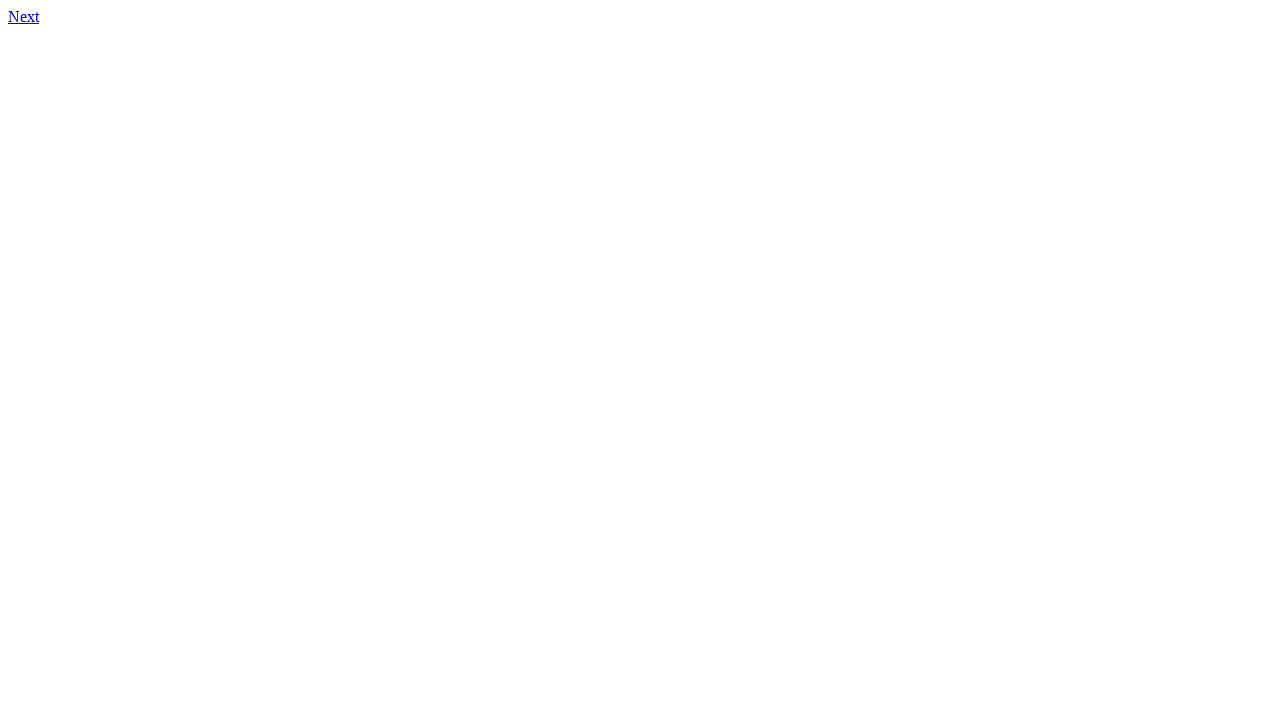

Navigated to page 69
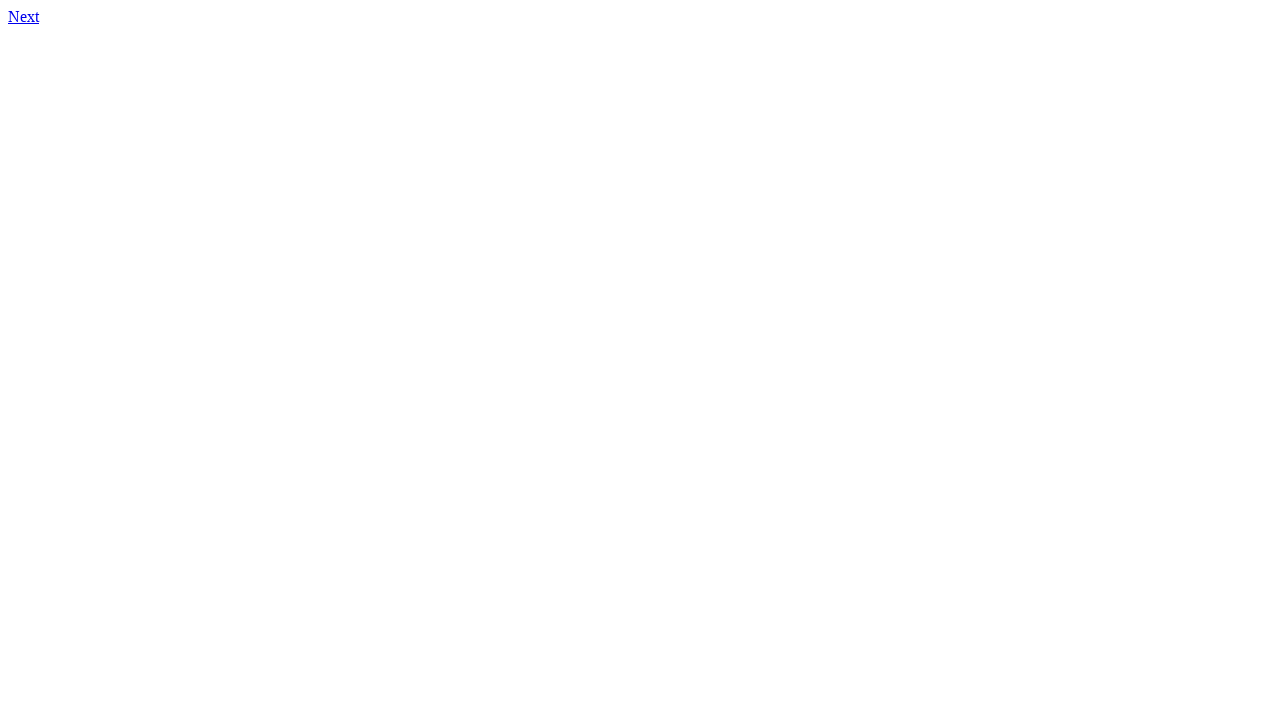

Retrieved content from page 69
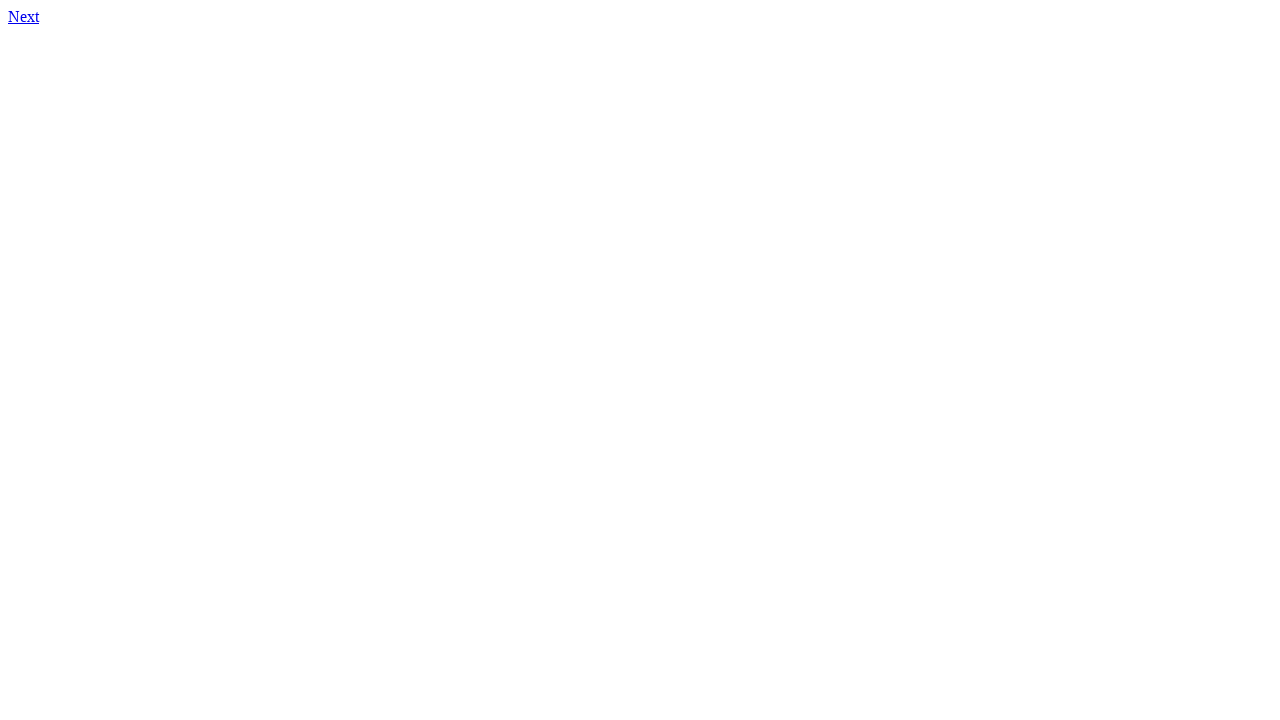

Located first link element on page 69
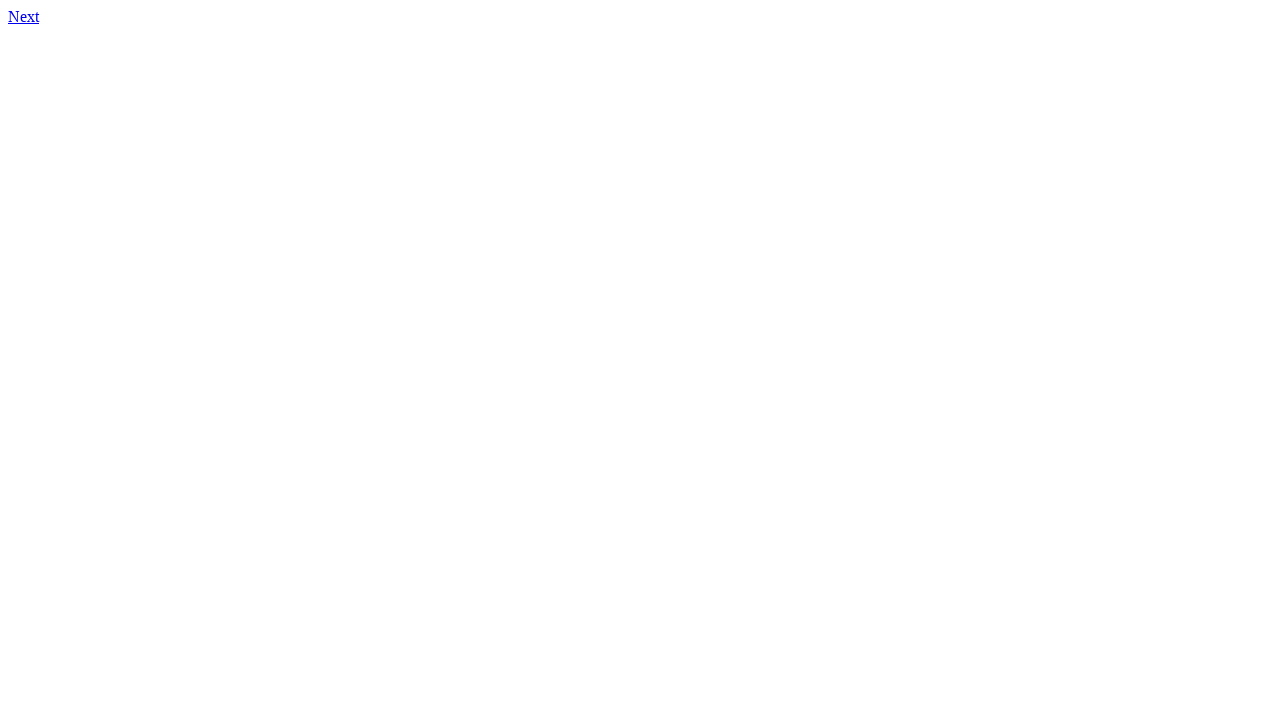

Retrieved href attribute from link on page 69: 70.html
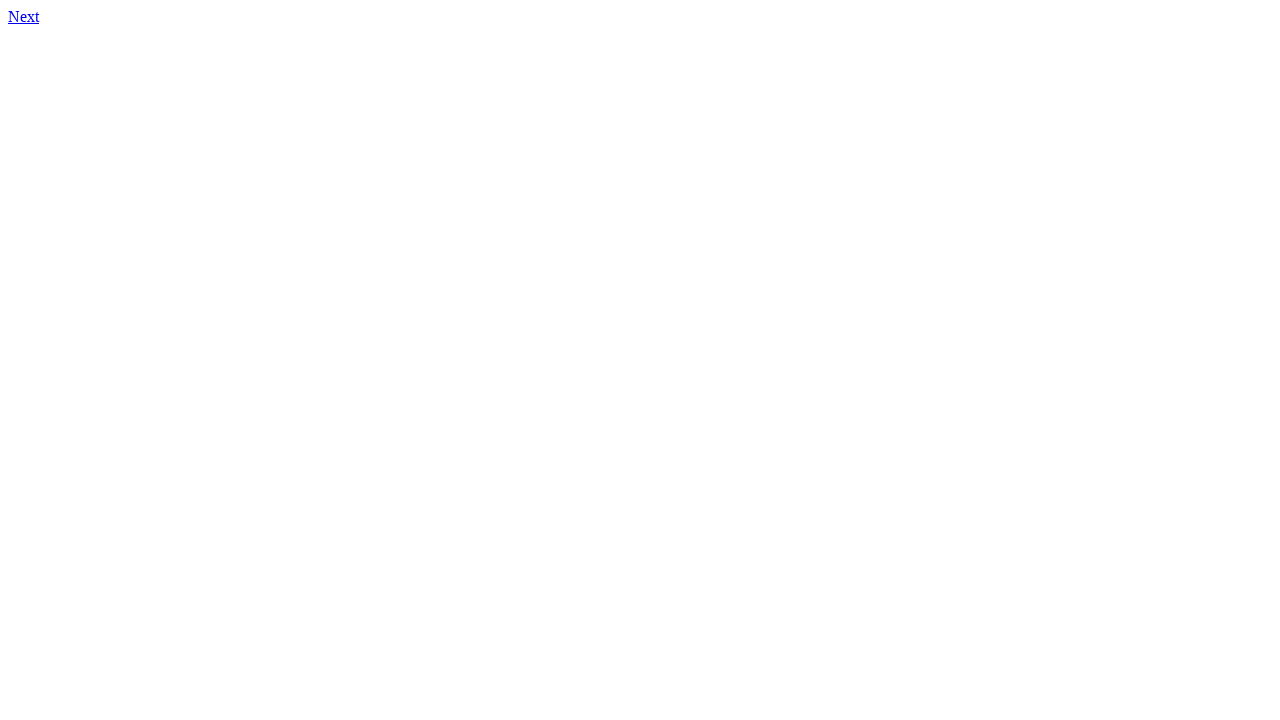

Link mismatch detected on page 69: expected http://qa-web-test-task.s3-website.eu-central-1.amazonaws.com/70.html, got 70.html
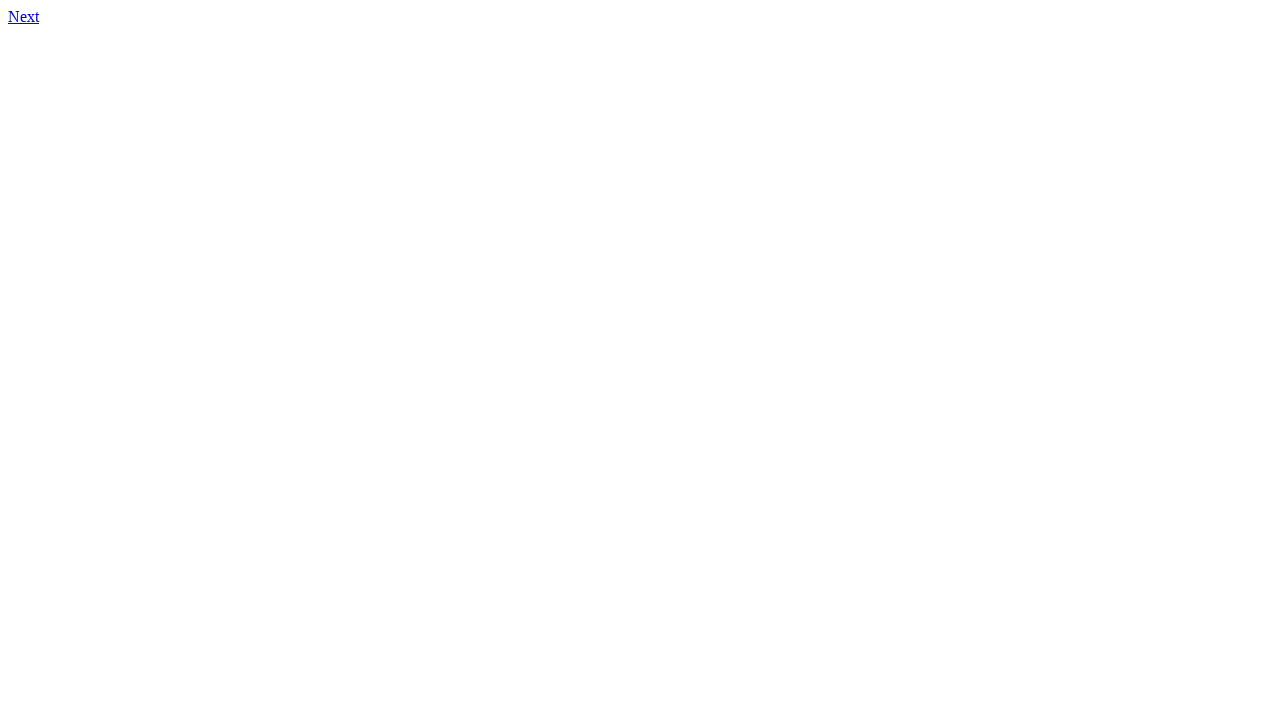

Navigated to page 70
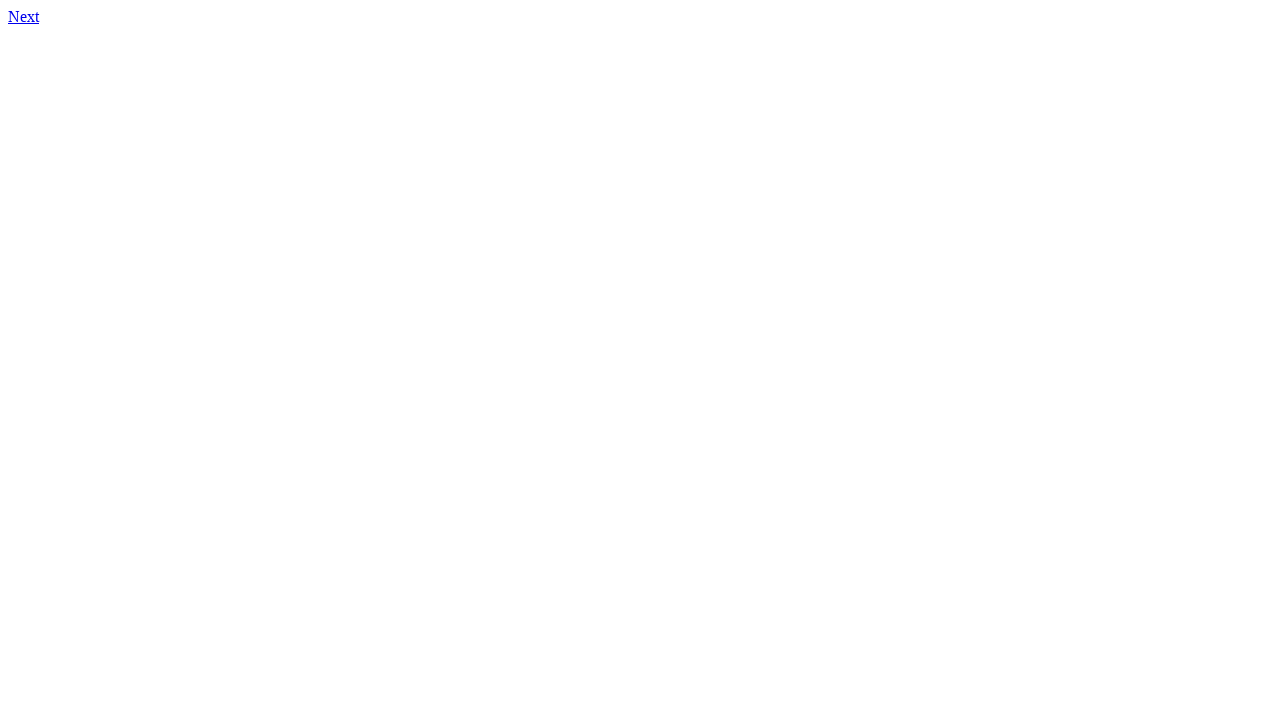

Retrieved content from page 70
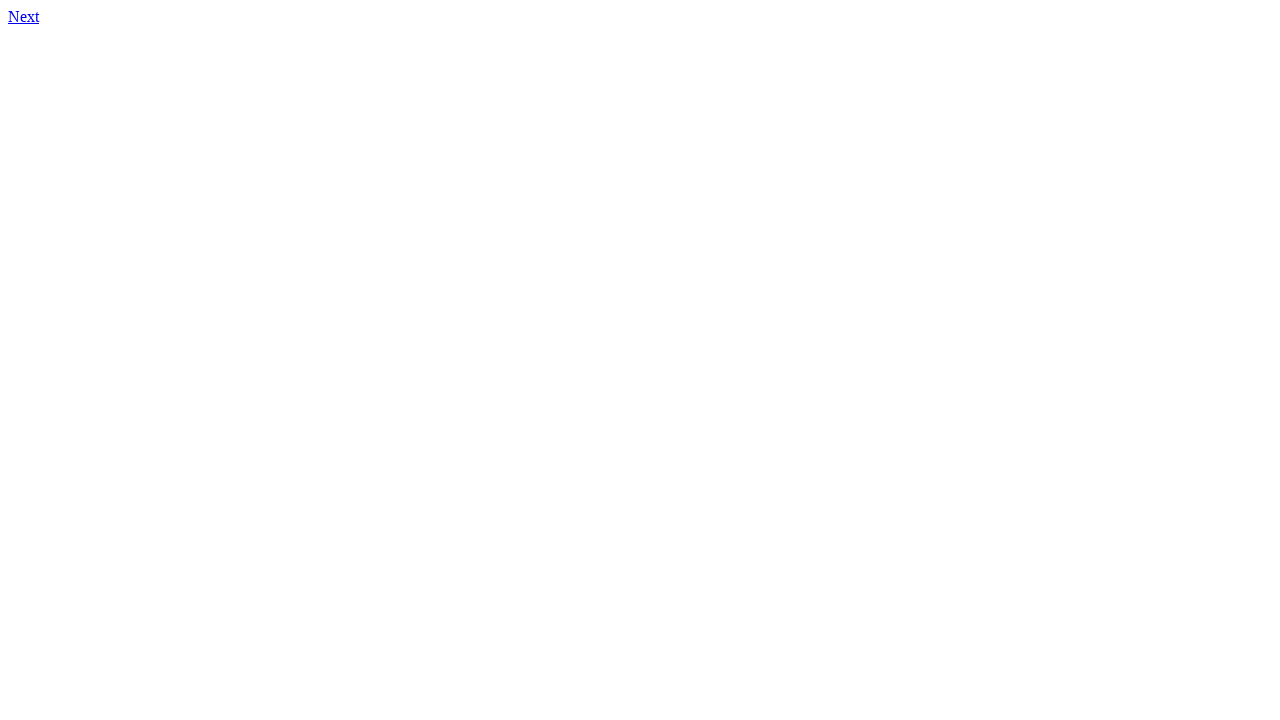

Located first link element on page 70
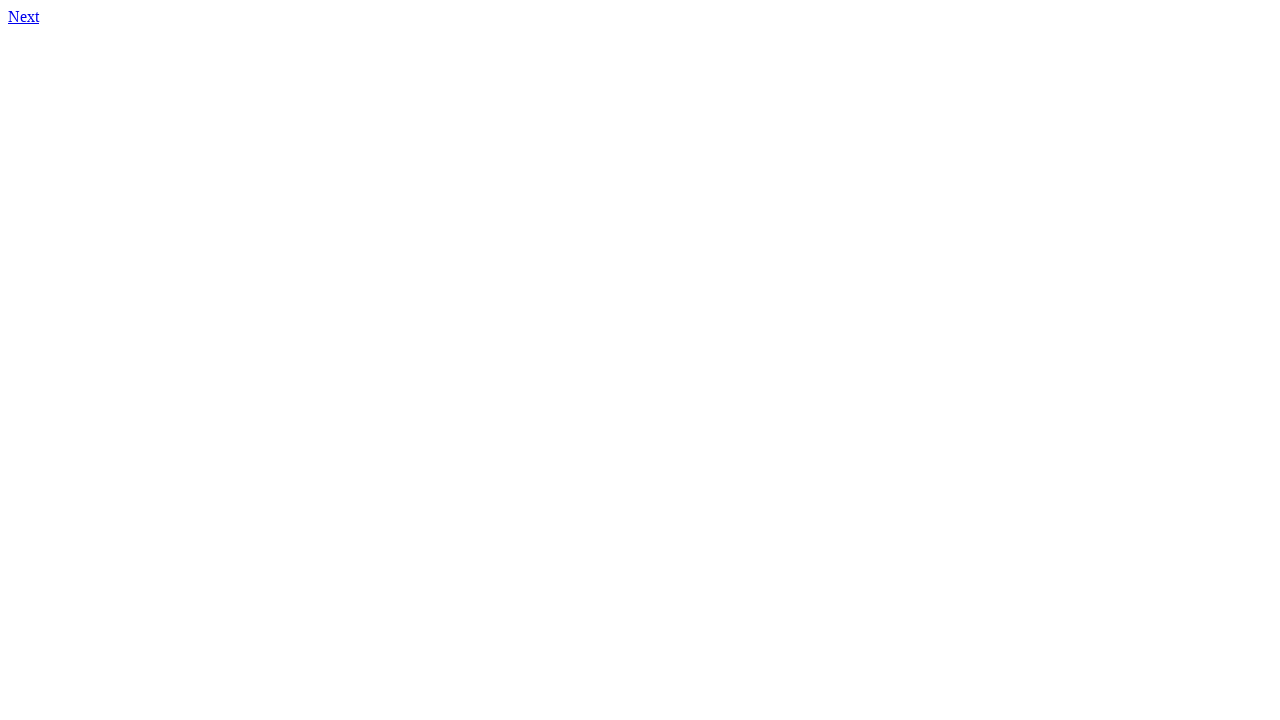

Retrieved href attribute from link on page 70: 71.html
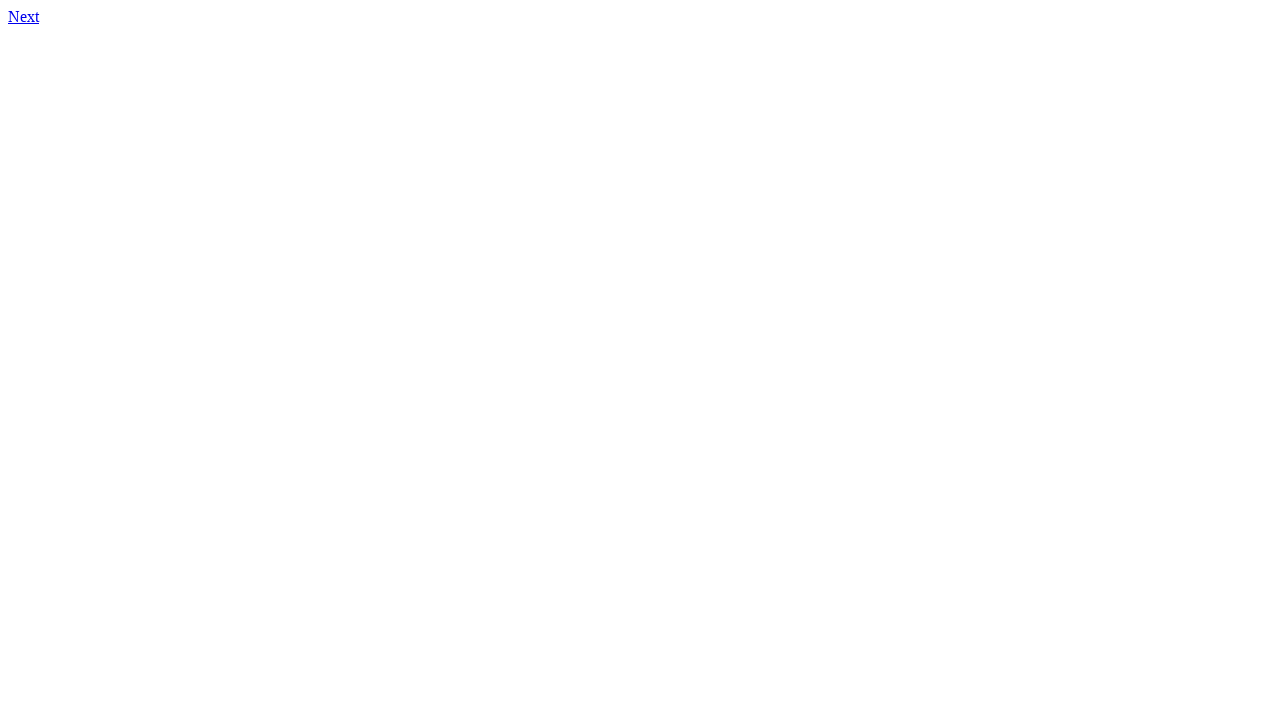

Link mismatch detected on page 70: expected http://qa-web-test-task.s3-website.eu-central-1.amazonaws.com/71.html, got 71.html
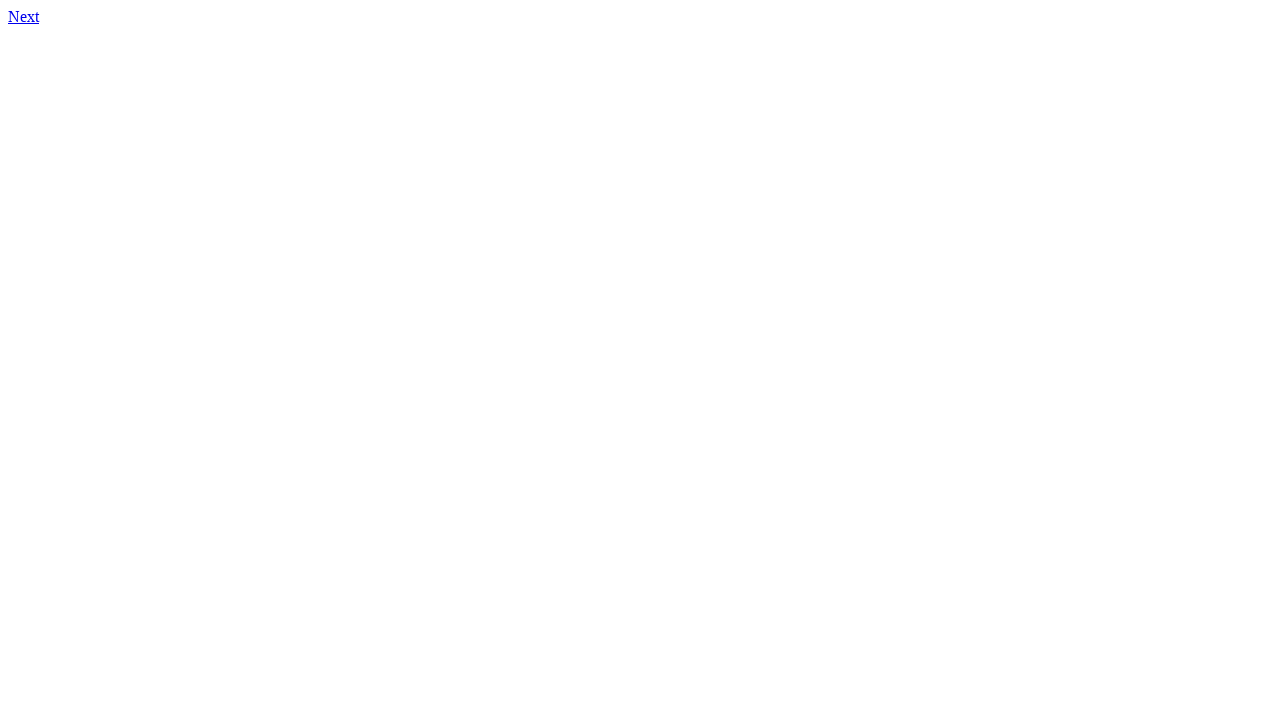

Navigated to page 71
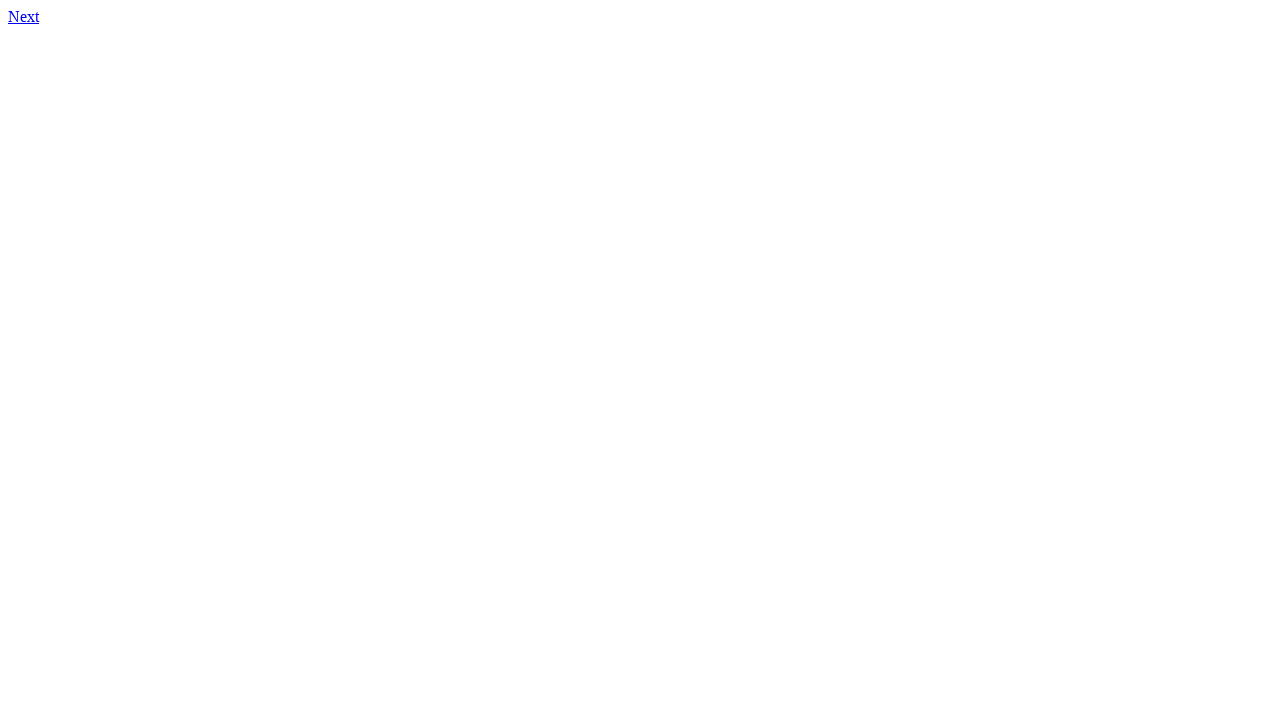

Retrieved content from page 71
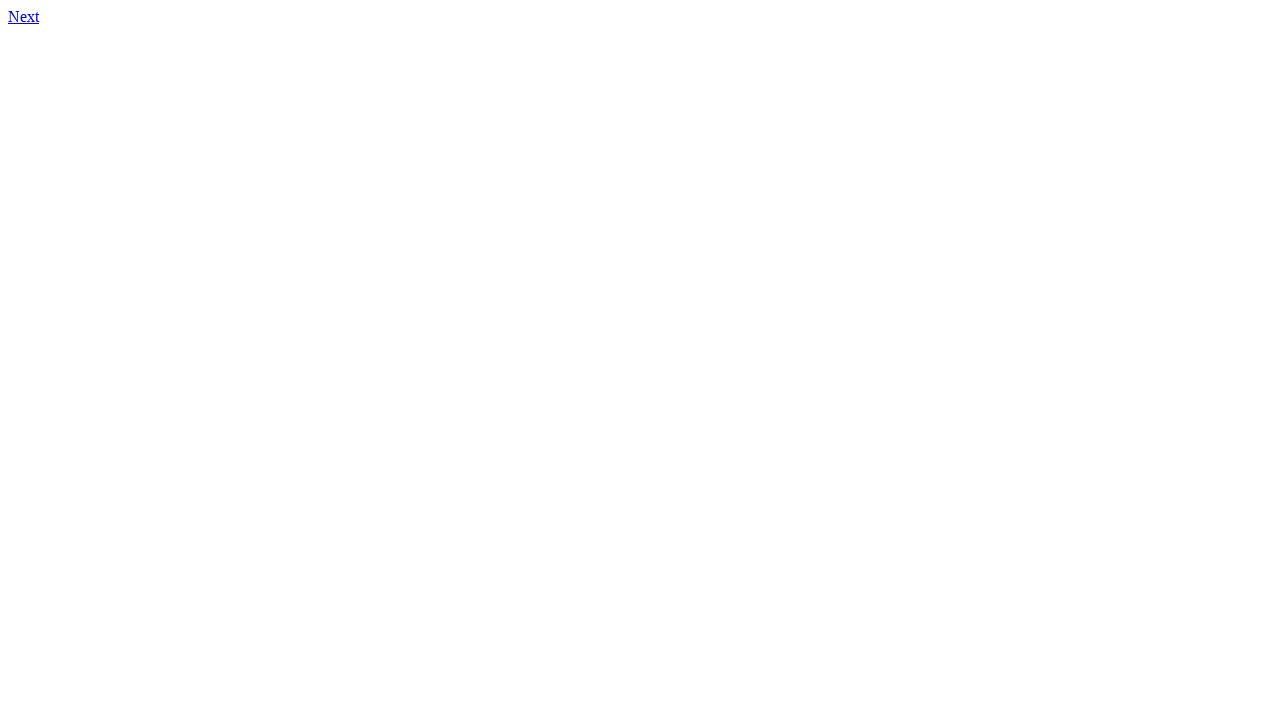

Located first link element on page 71
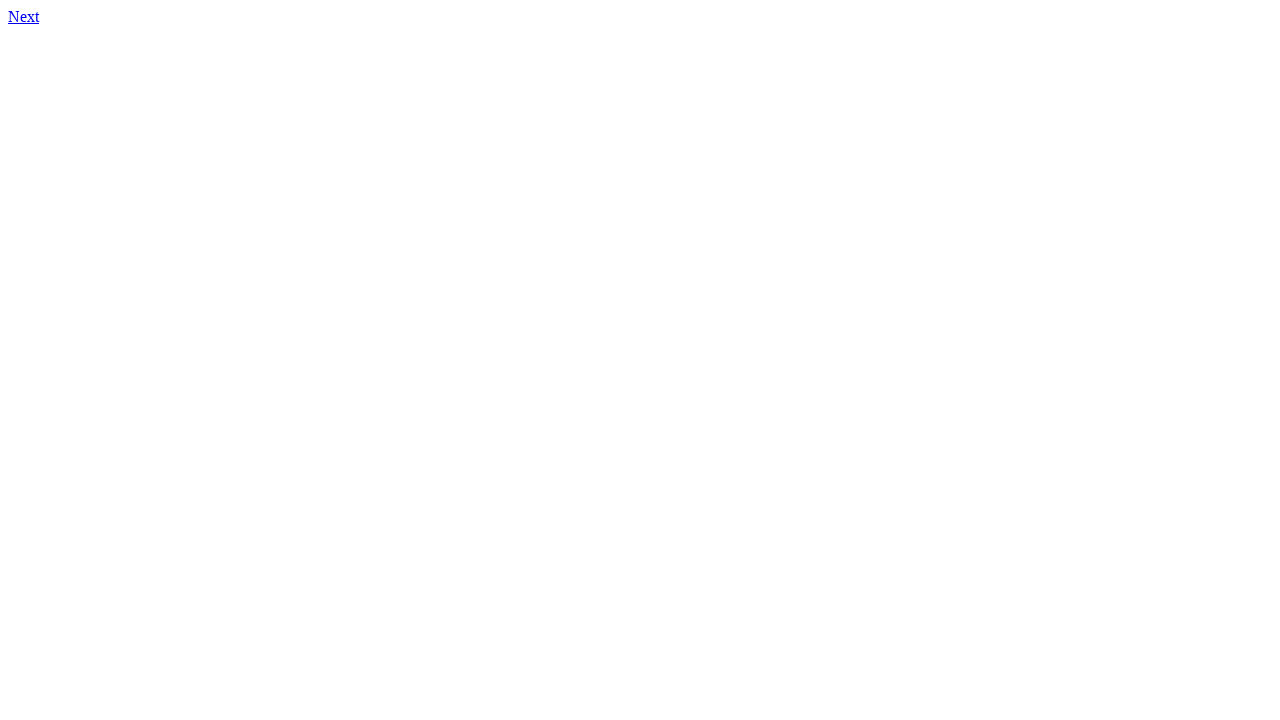

Retrieved href attribute from link on page 71: 72.html
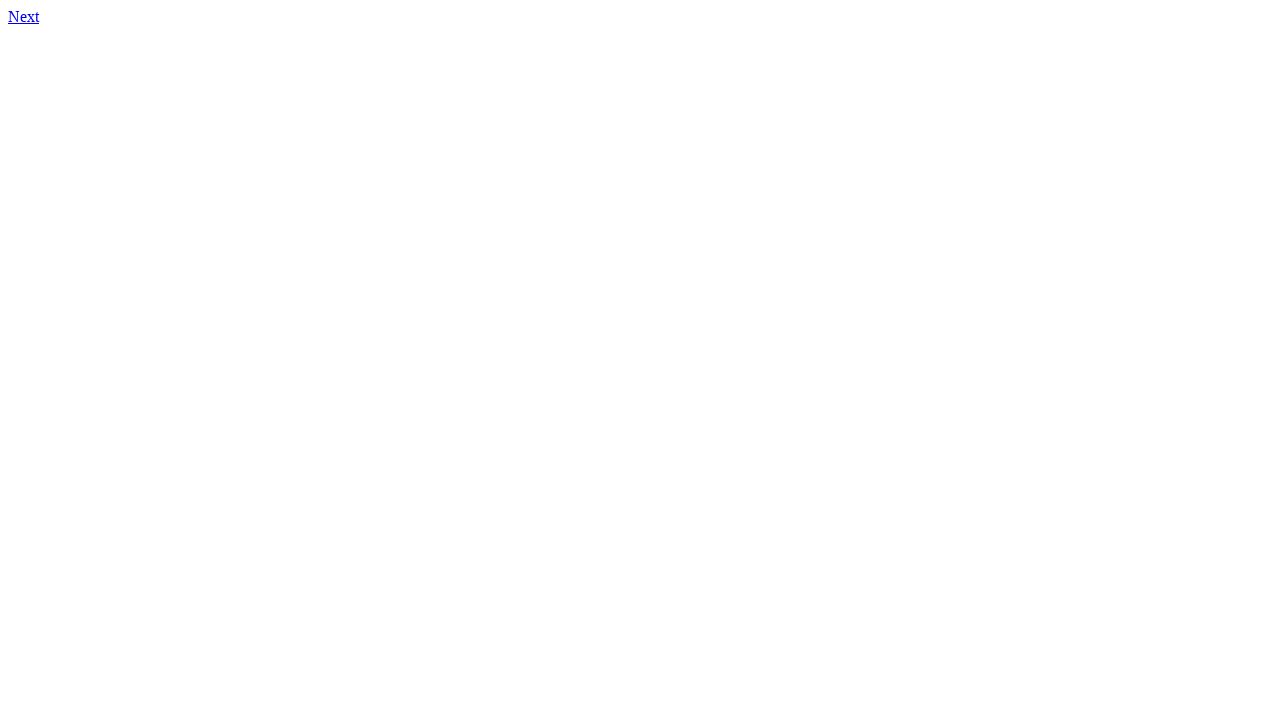

Link mismatch detected on page 71: expected http://qa-web-test-task.s3-website.eu-central-1.amazonaws.com/72.html, got 72.html
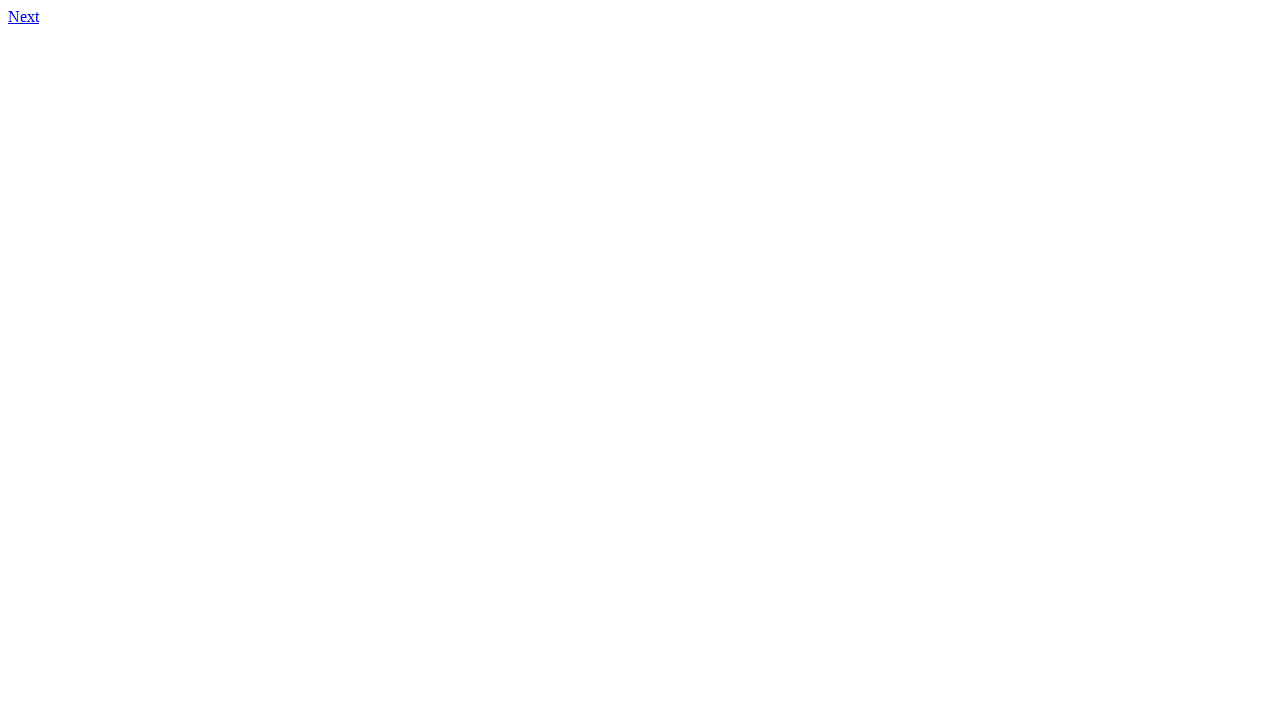

Navigated to page 72
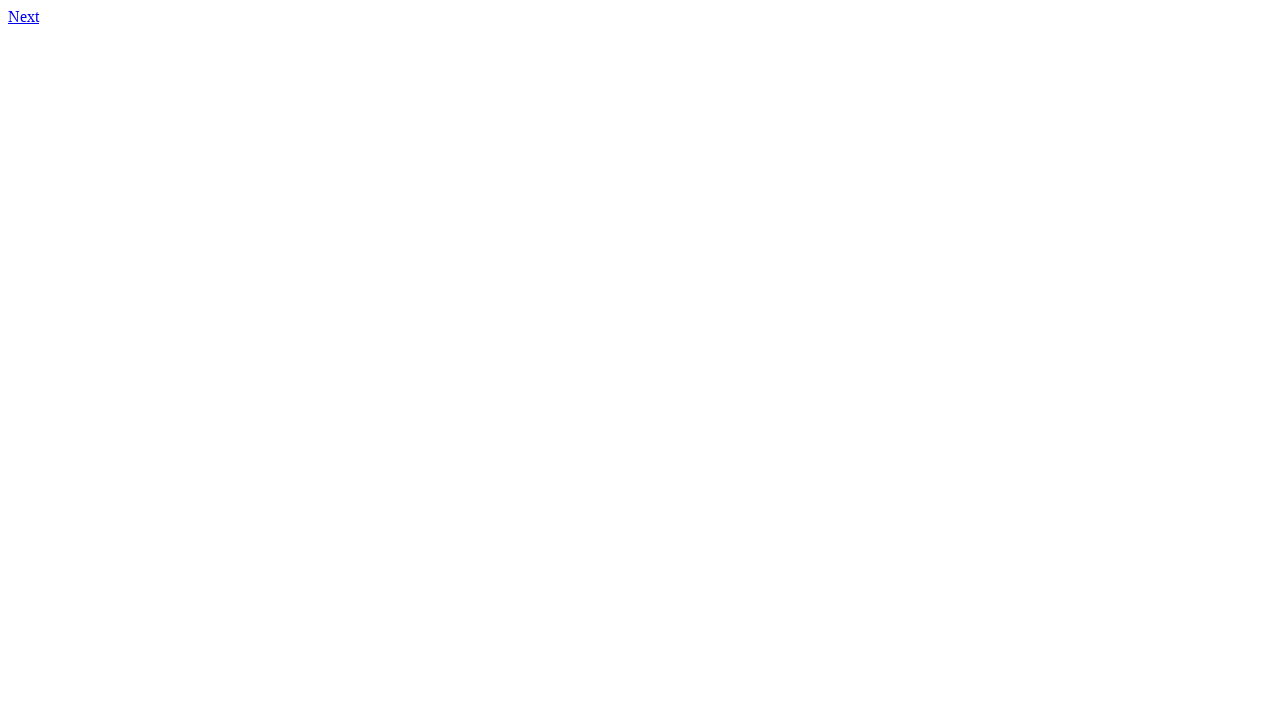

Retrieved content from page 72
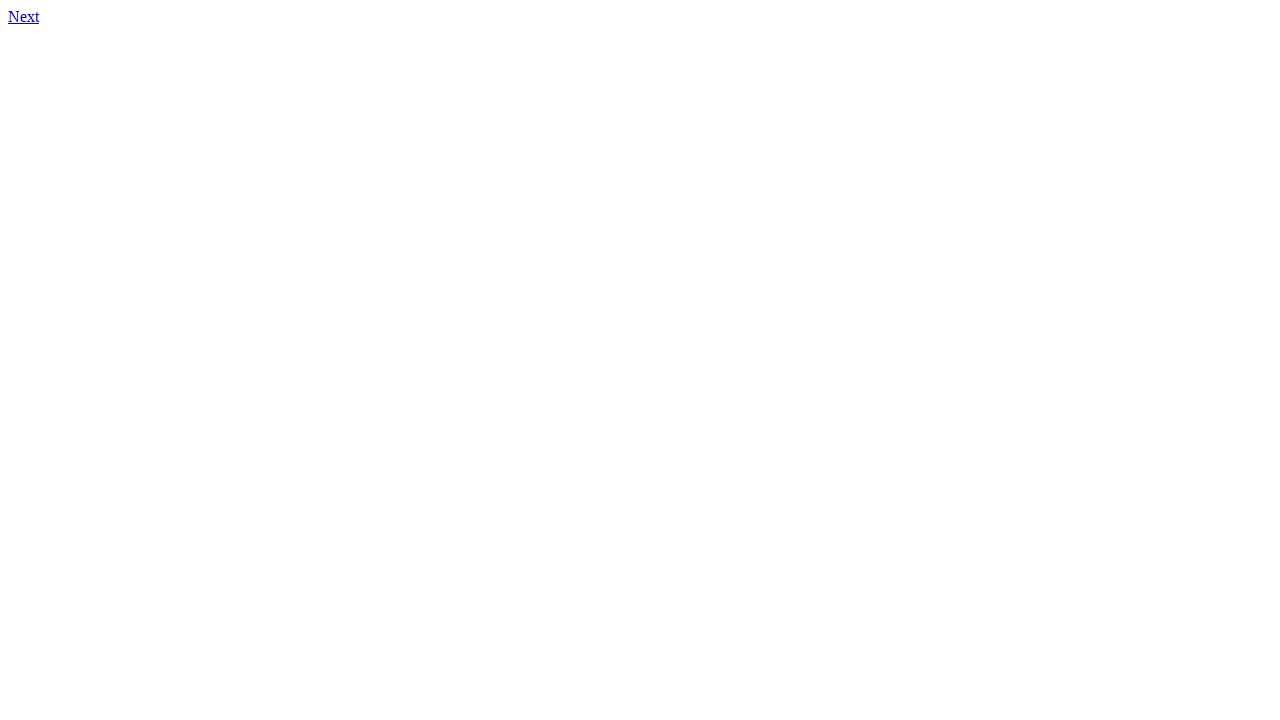

Located first link element on page 72
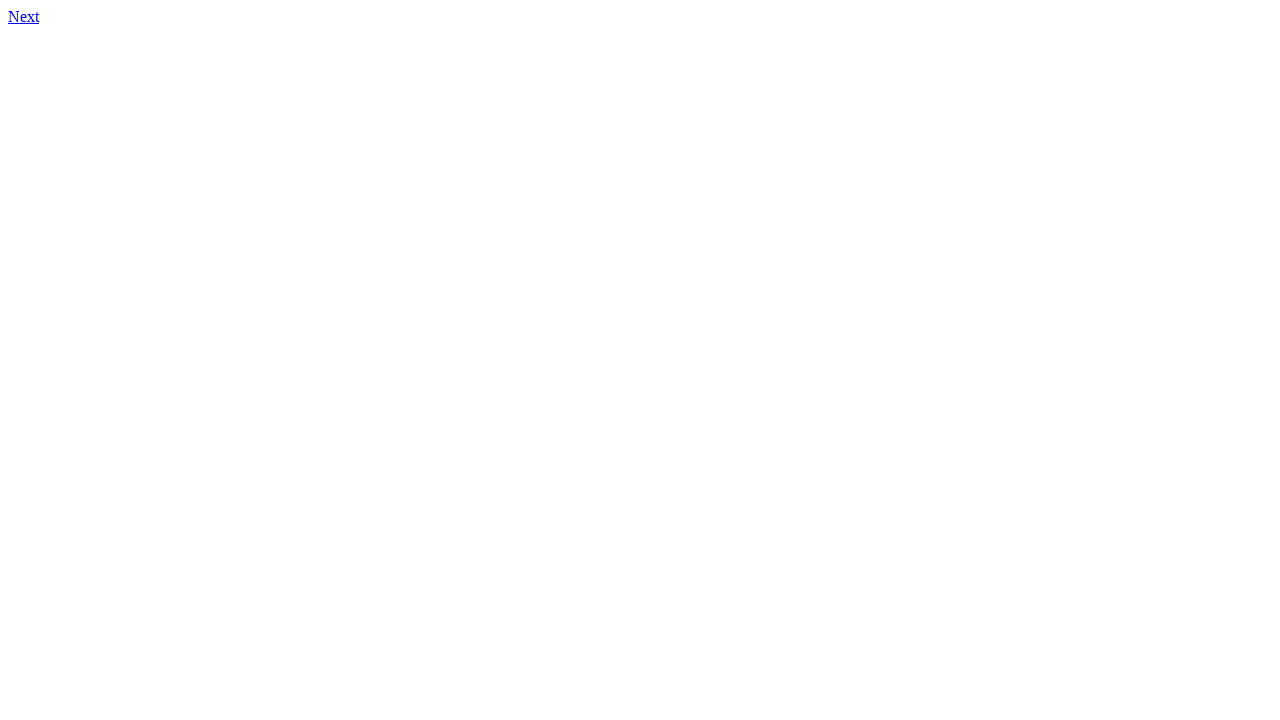

Retrieved href attribute from link on page 72: 73.html
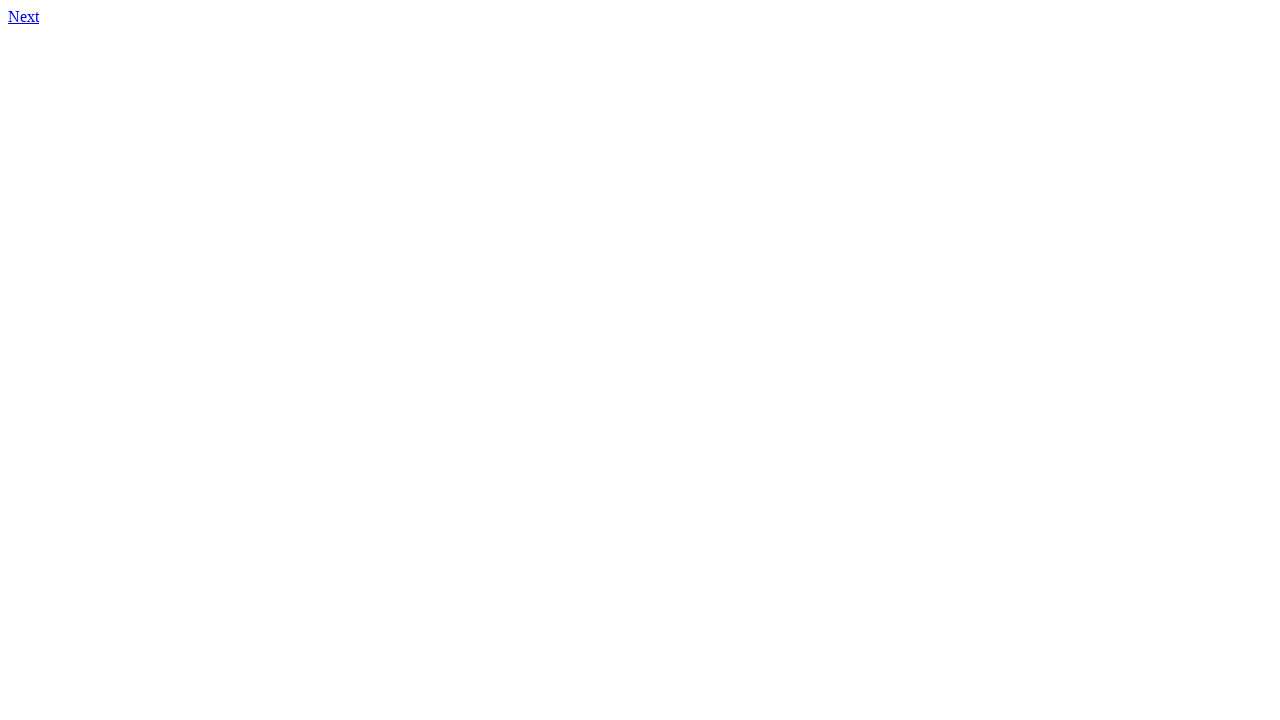

Link mismatch detected on page 72: expected http://qa-web-test-task.s3-website.eu-central-1.amazonaws.com/73.html, got 73.html
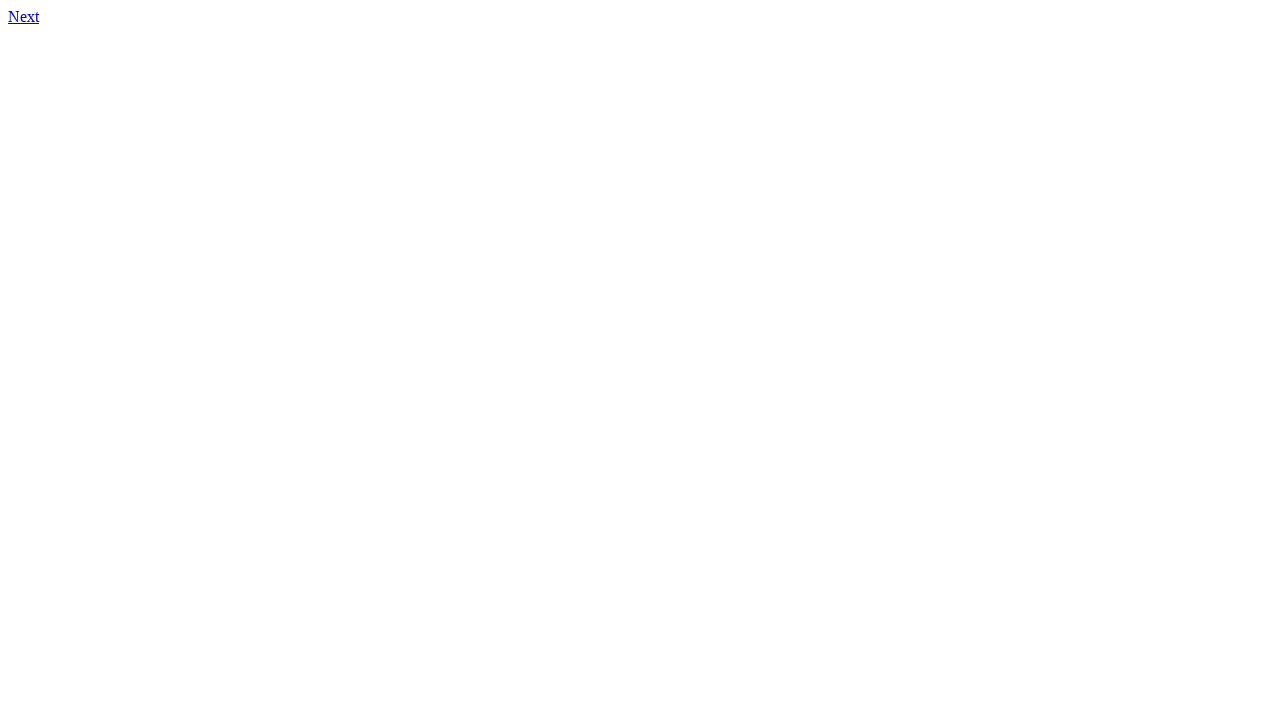

Navigated to page 73
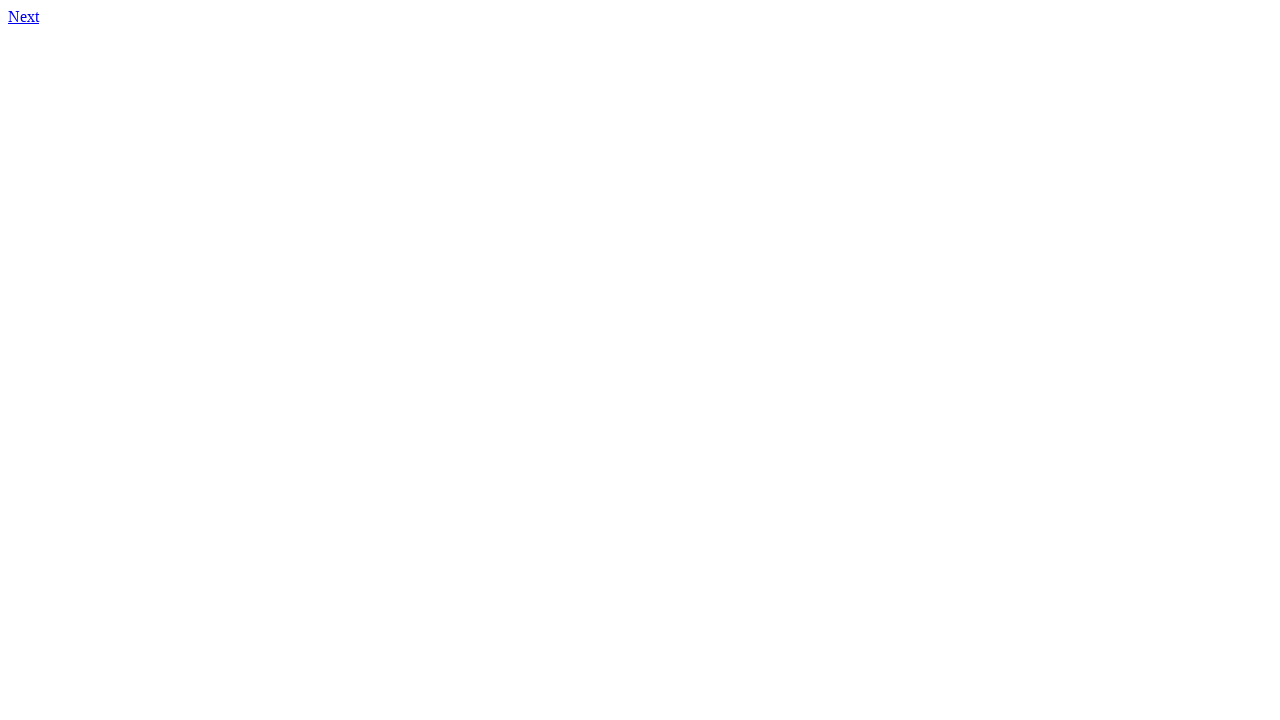

Retrieved content from page 73
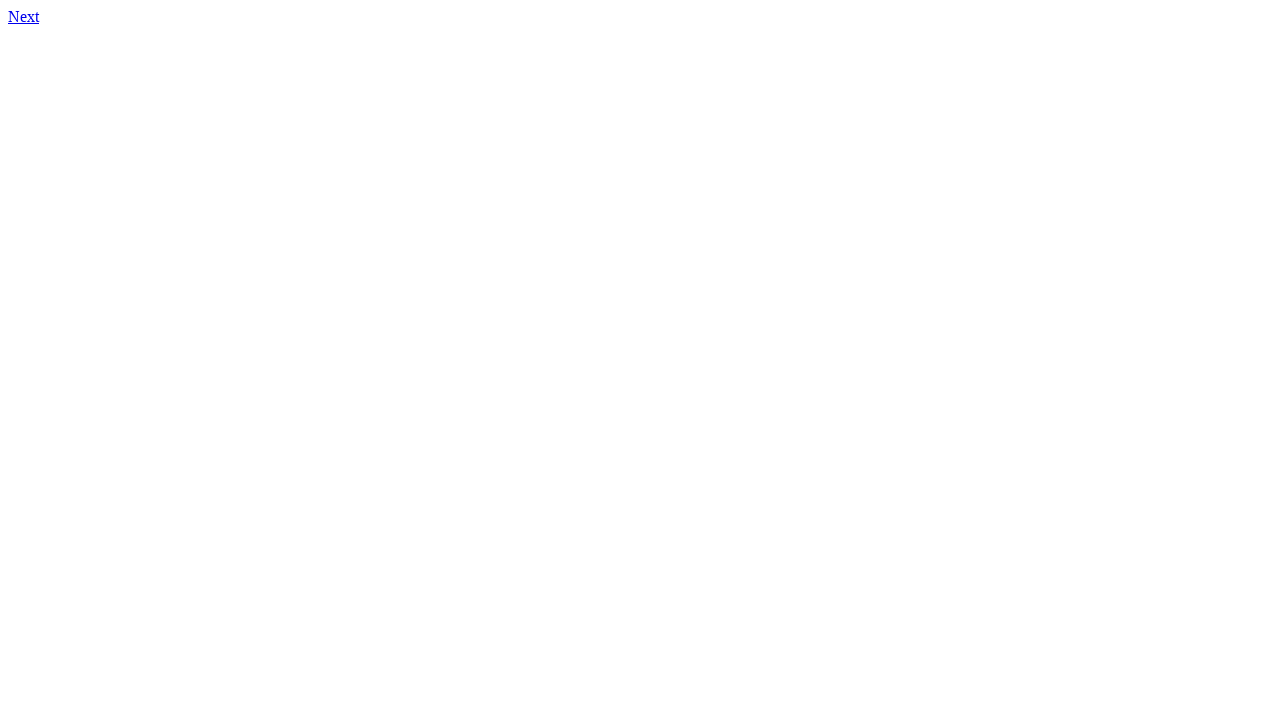

Located first link element on page 73
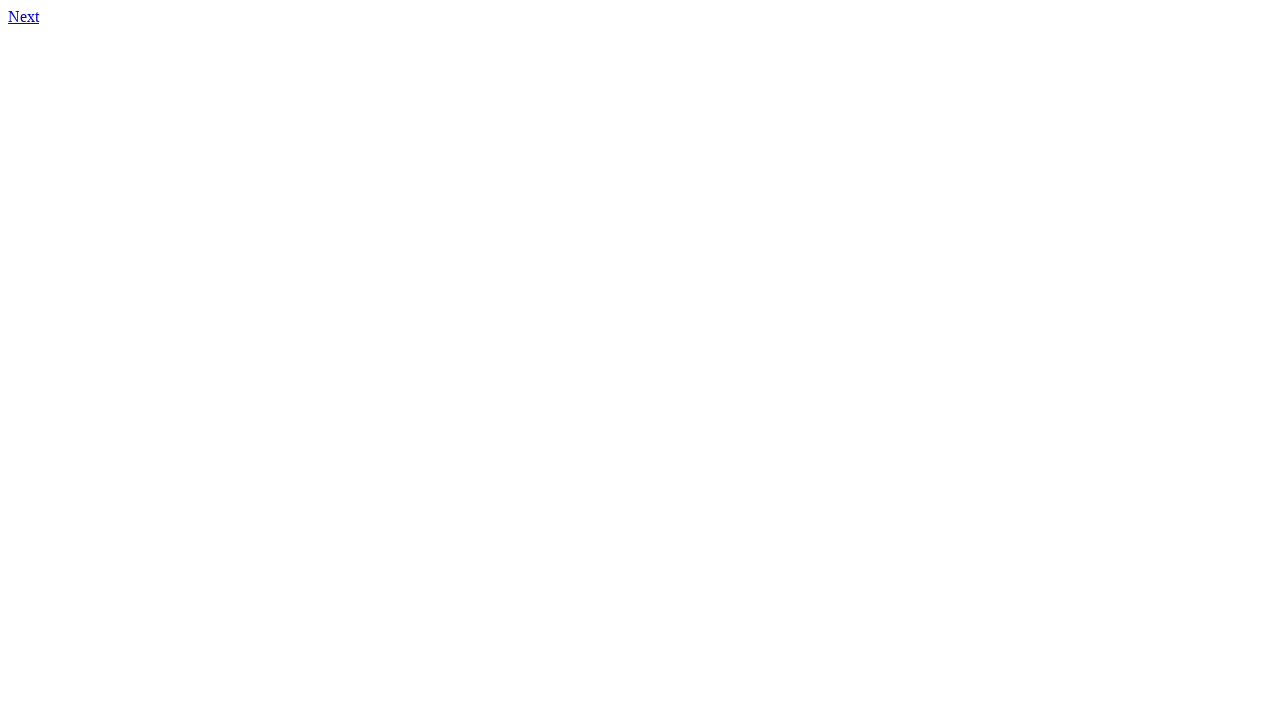

Retrieved href attribute from link on page 73: 74.html
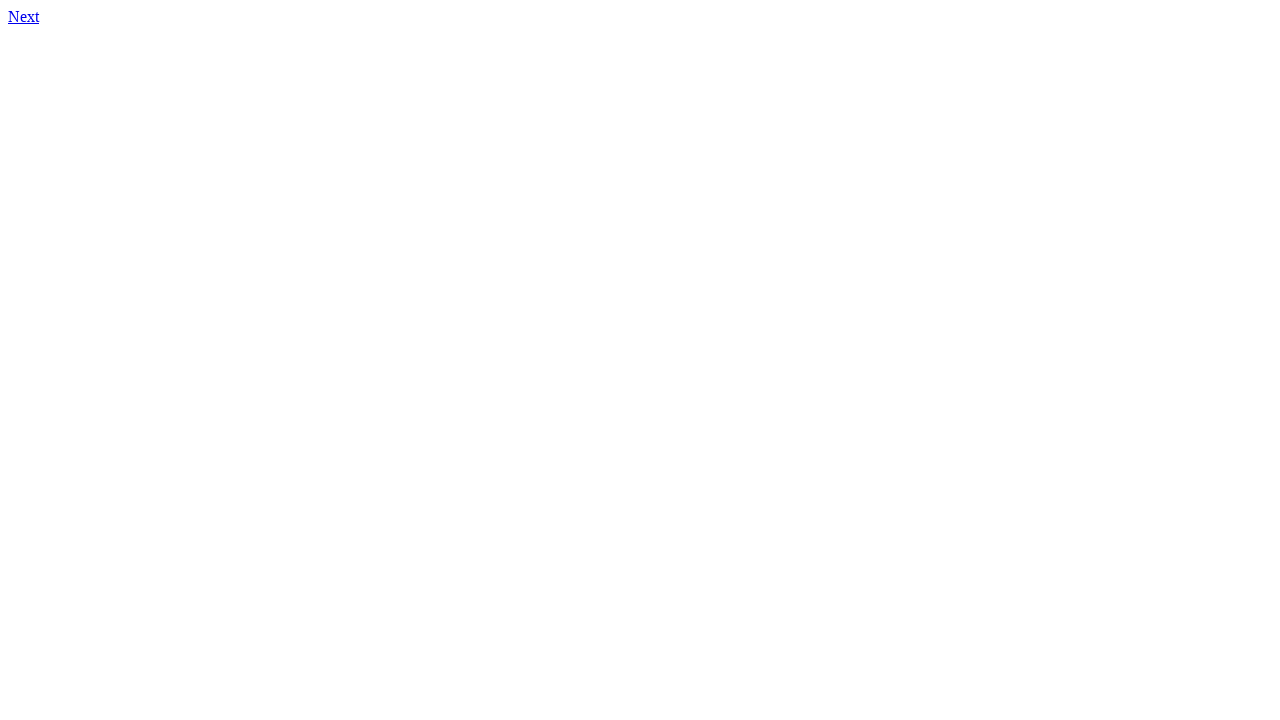

Link mismatch detected on page 73: expected http://qa-web-test-task.s3-website.eu-central-1.amazonaws.com/74.html, got 74.html
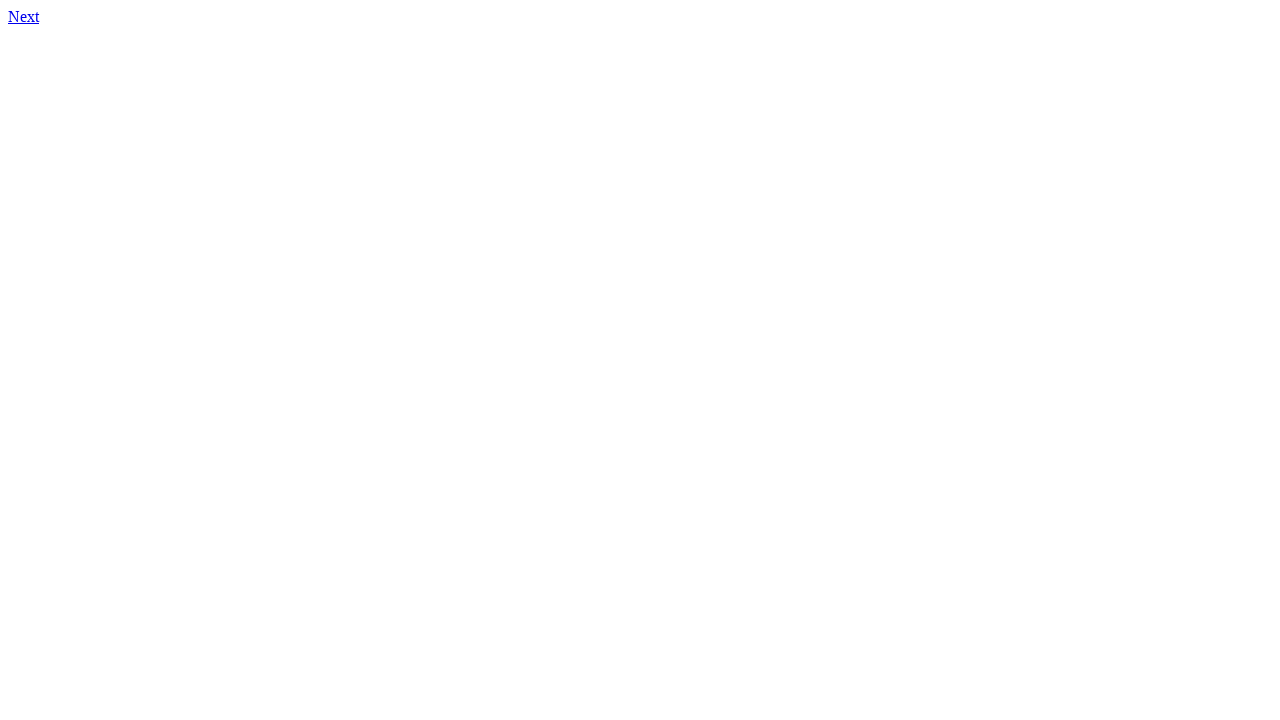

Navigated to page 74
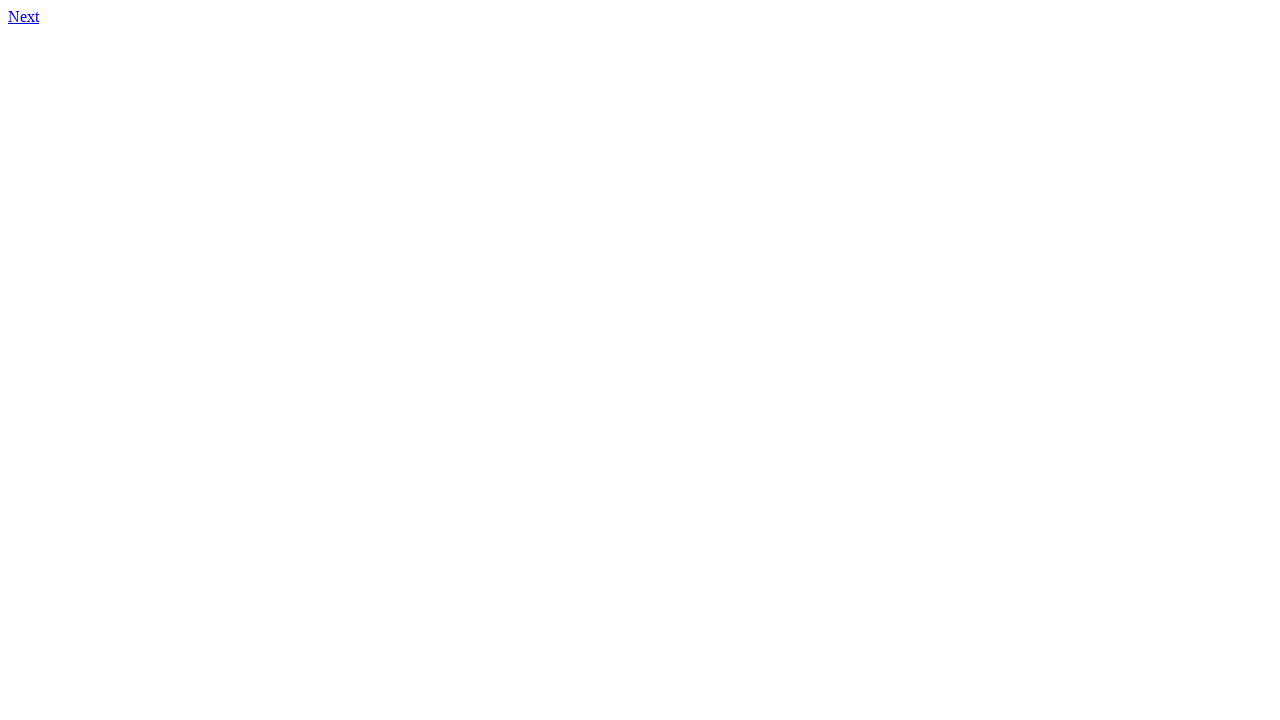

Retrieved content from page 74
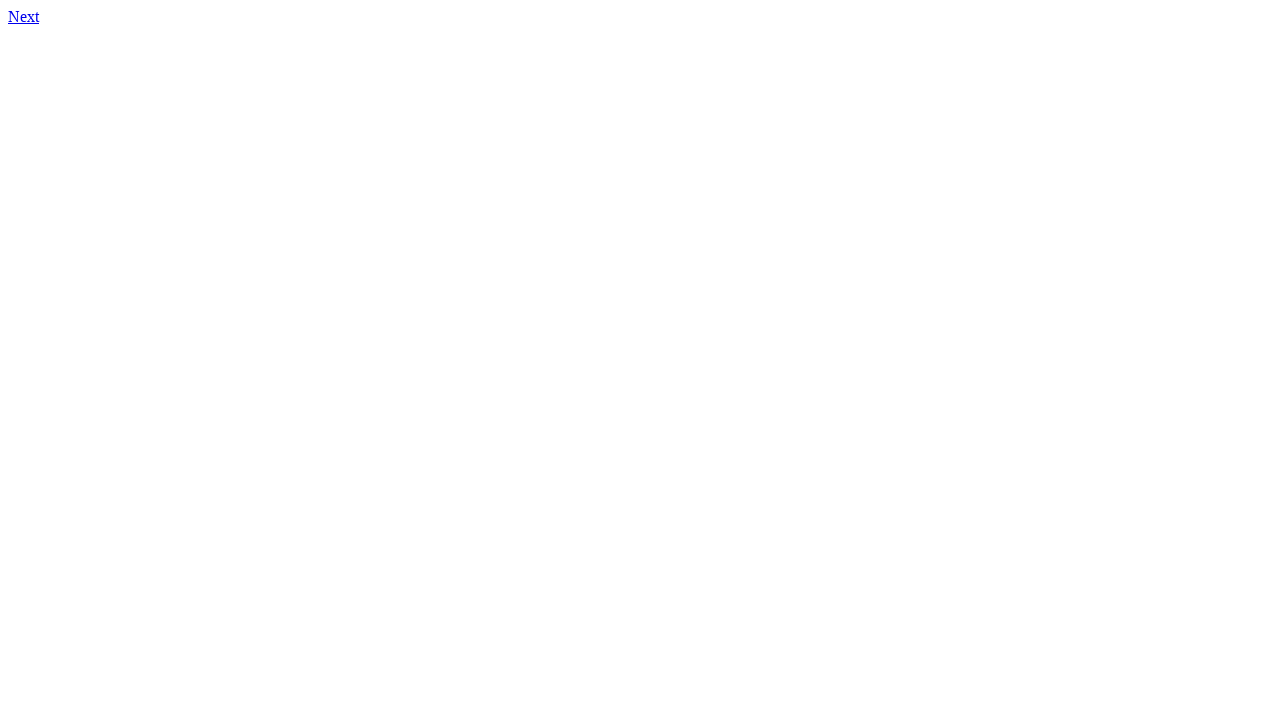

Located first link element on page 74
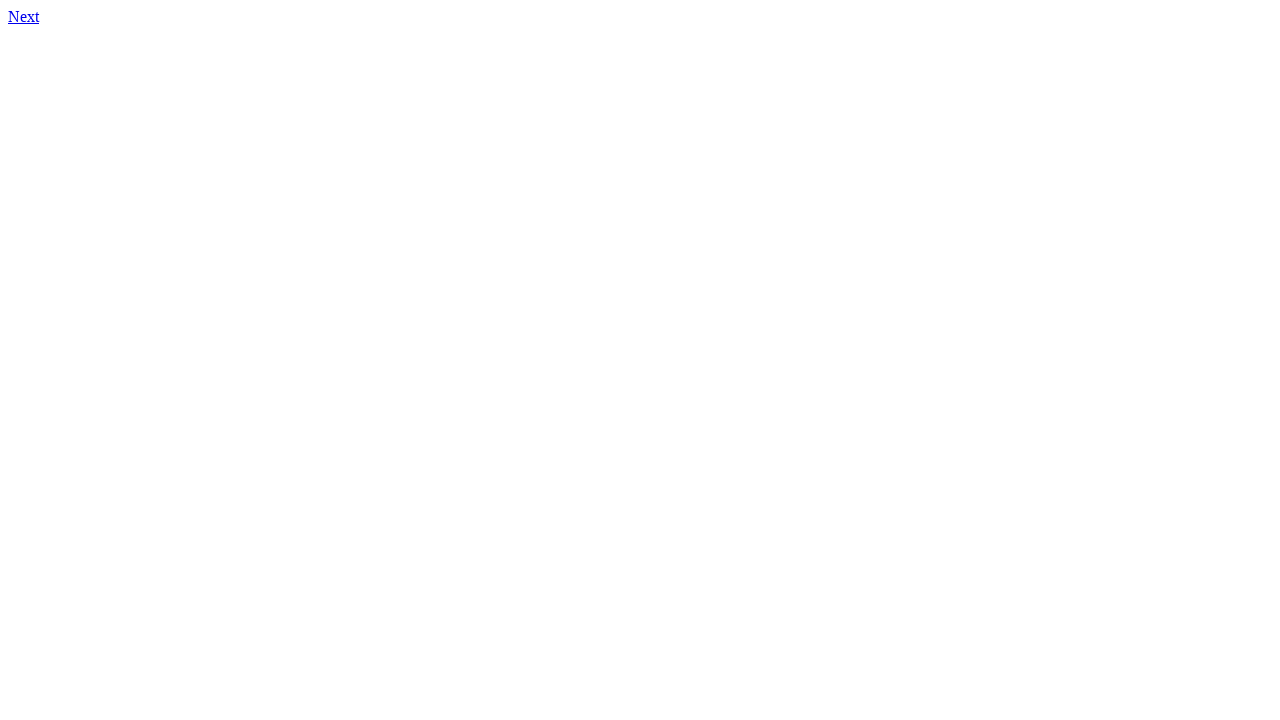

Retrieved href attribute from link on page 74: 75.html
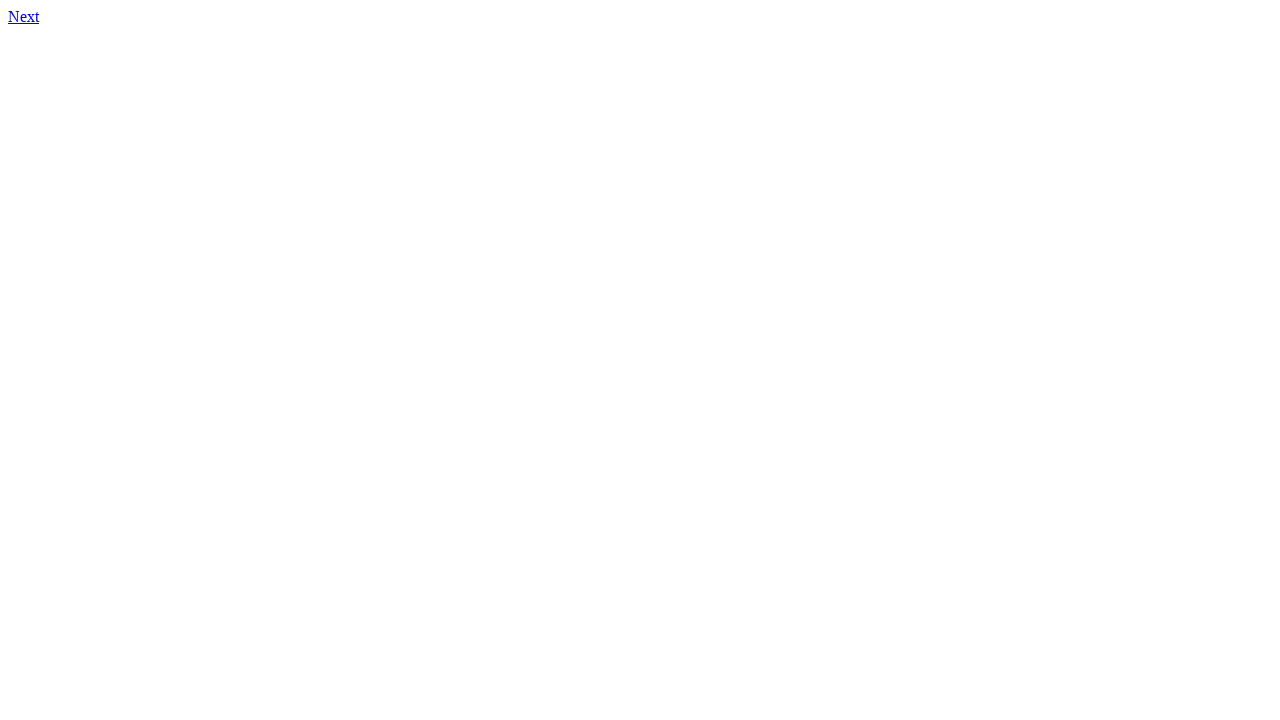

Link mismatch detected on page 74: expected http://qa-web-test-task.s3-website.eu-central-1.amazonaws.com/75.html, got 75.html
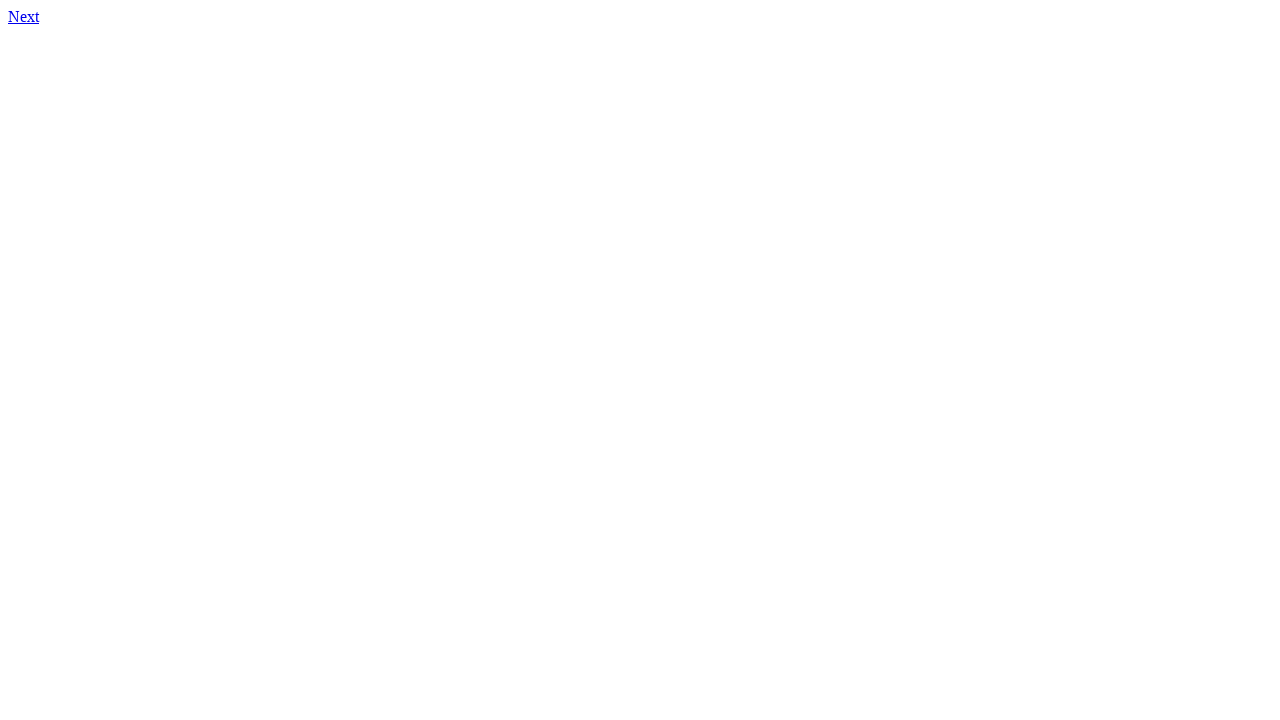

Navigated to page 75
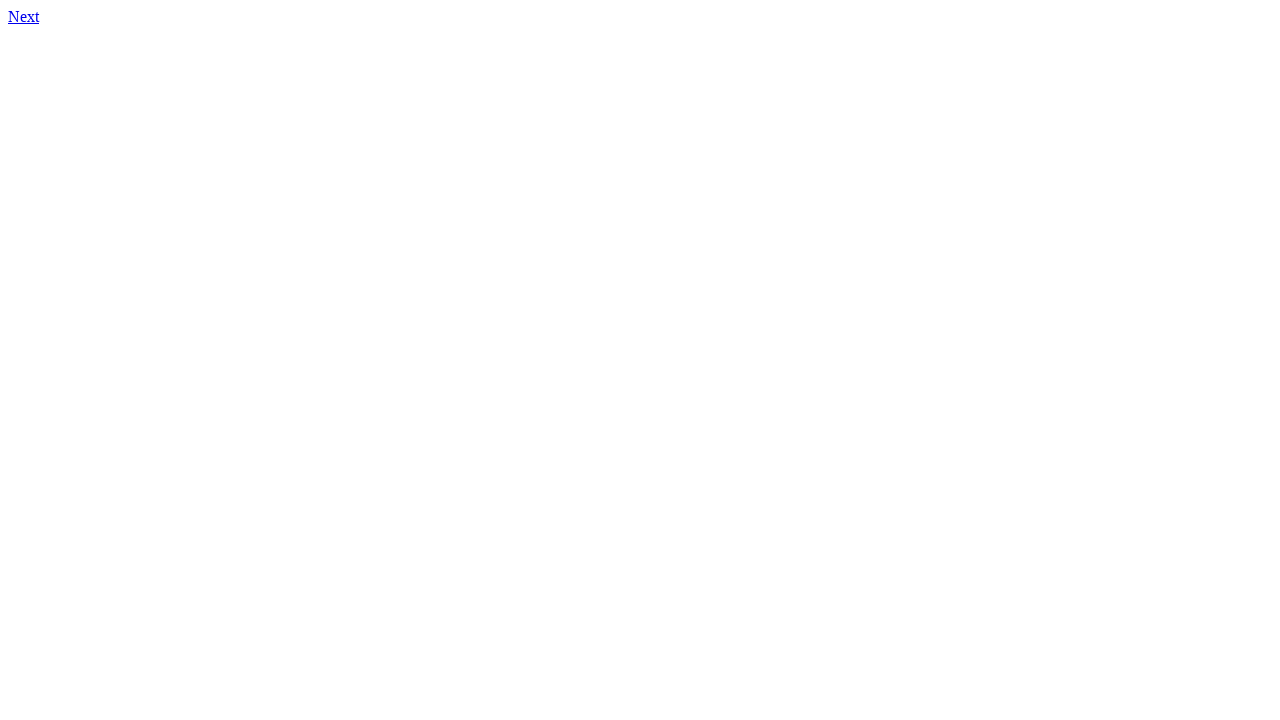

Retrieved content from page 75
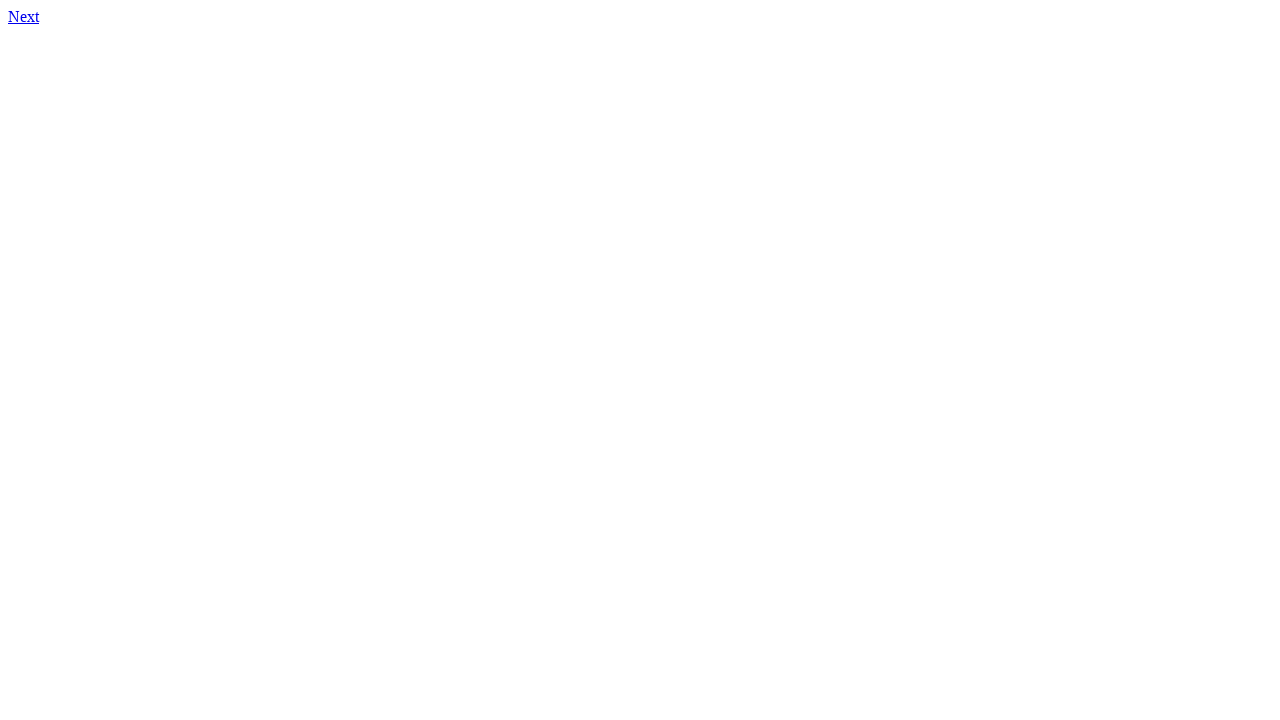

Located first link element on page 75
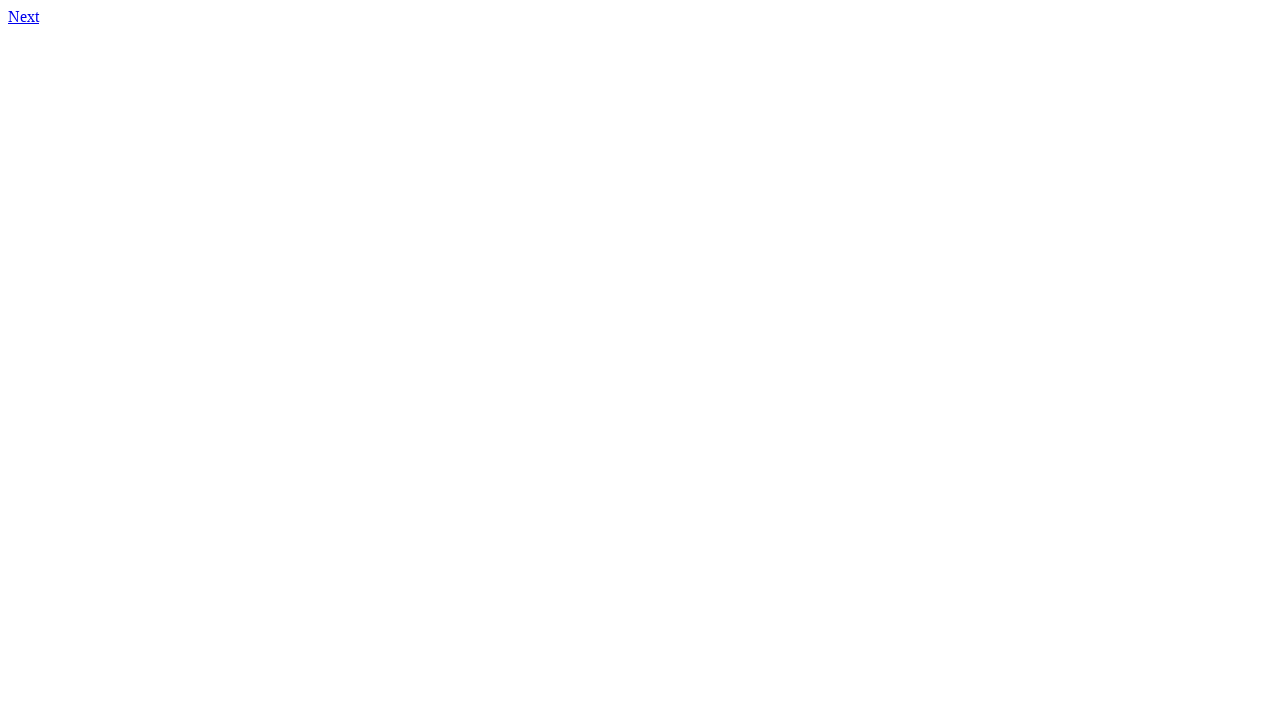

Retrieved href attribute from link on page 75: 76.html
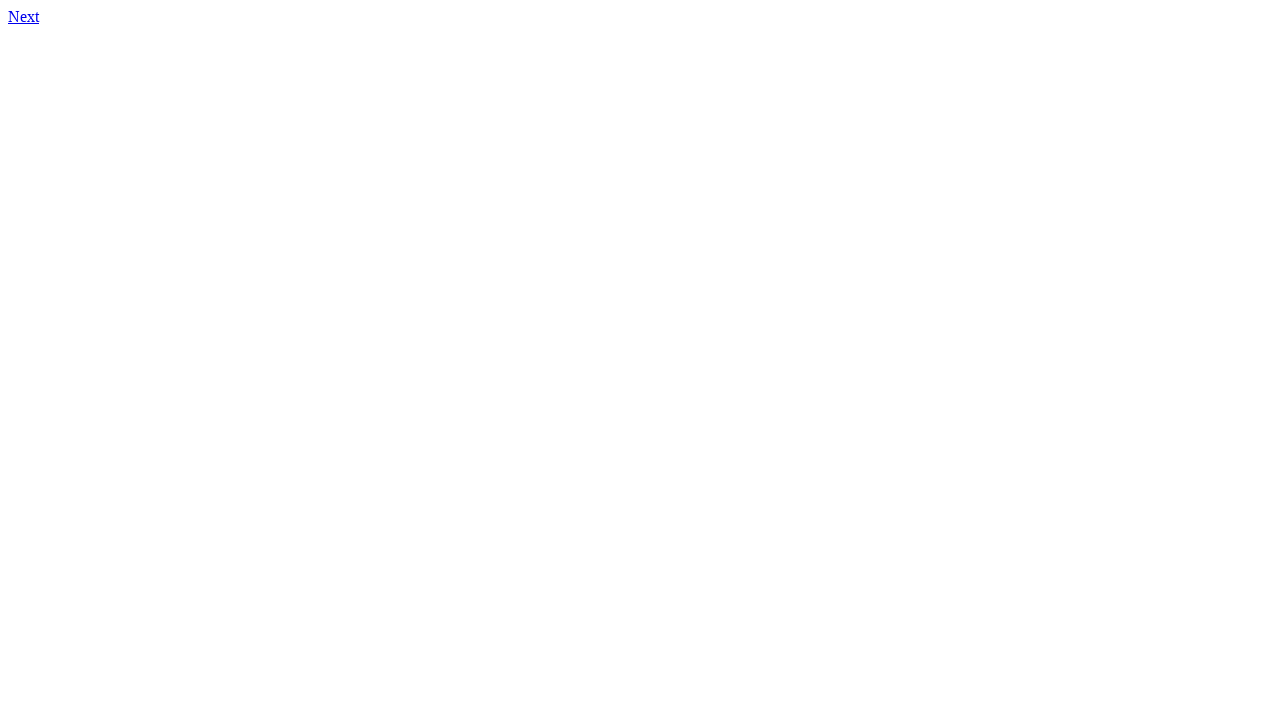

Link mismatch detected on page 75: expected http://qa-web-test-task.s3-website.eu-central-1.amazonaws.com/76.html, got 76.html
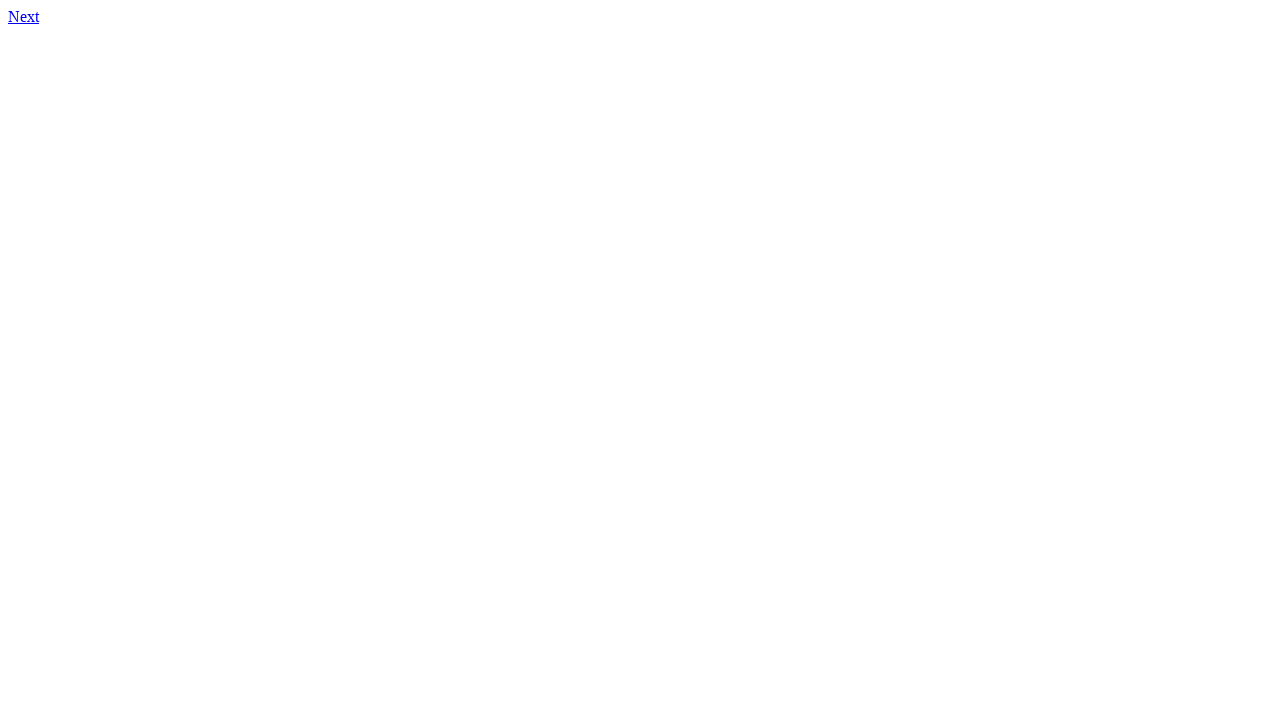

Navigated to page 76
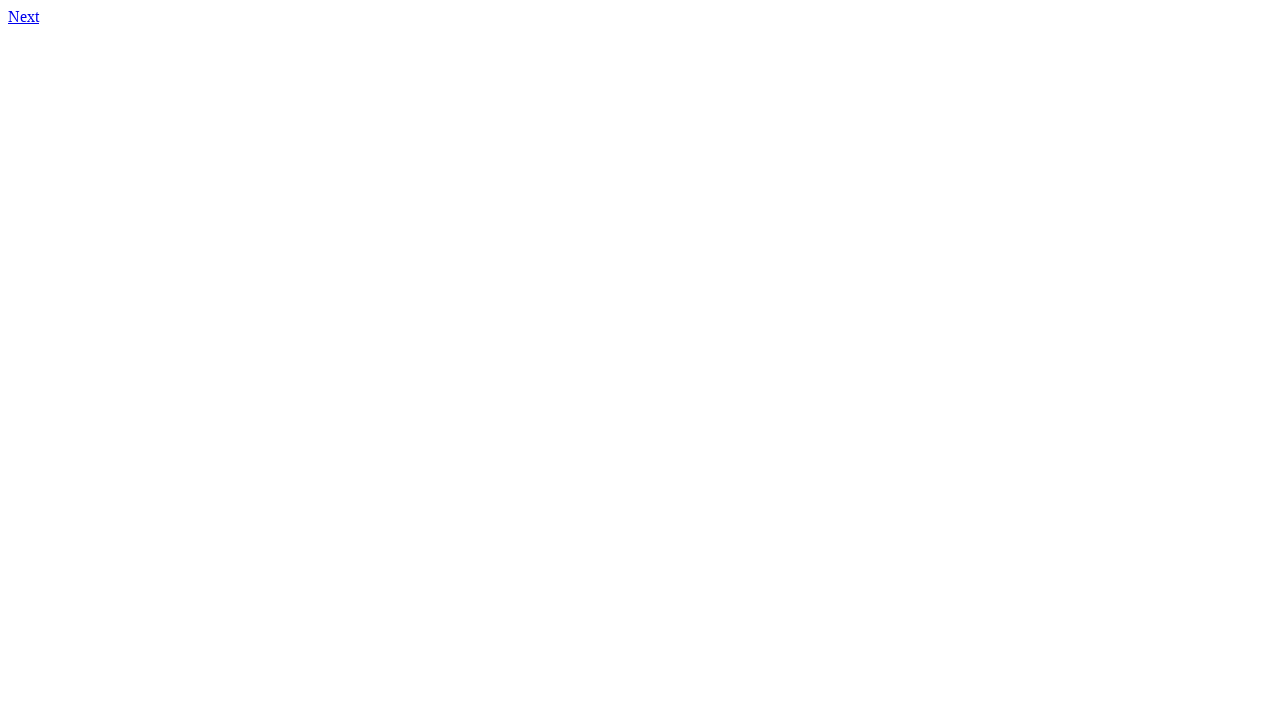

Retrieved content from page 76
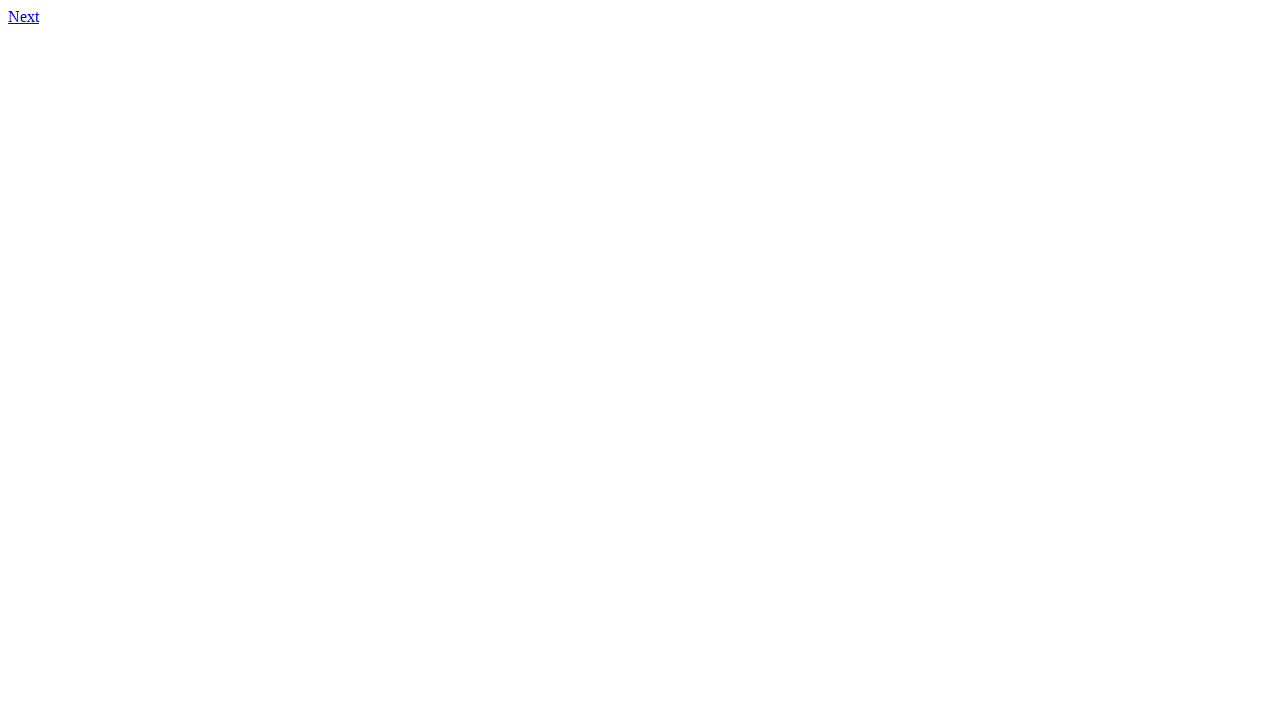

Located first link element on page 76
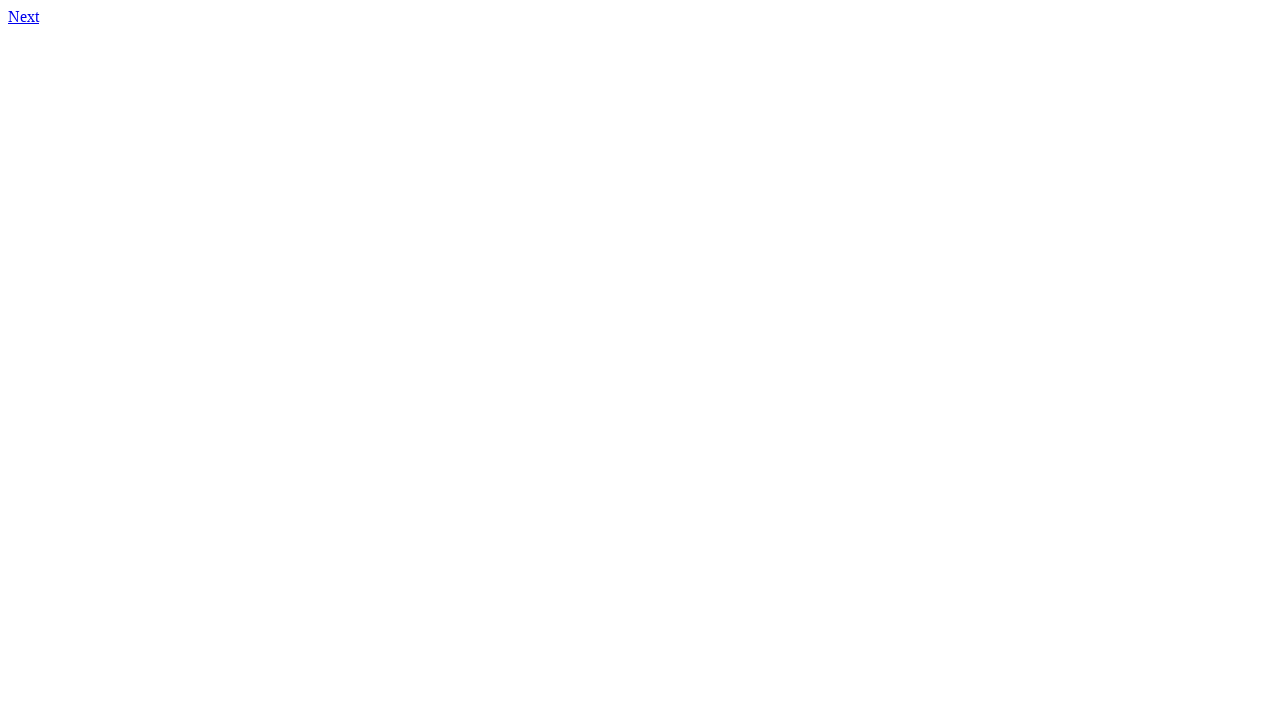

Retrieved href attribute from link on page 76: 77.html
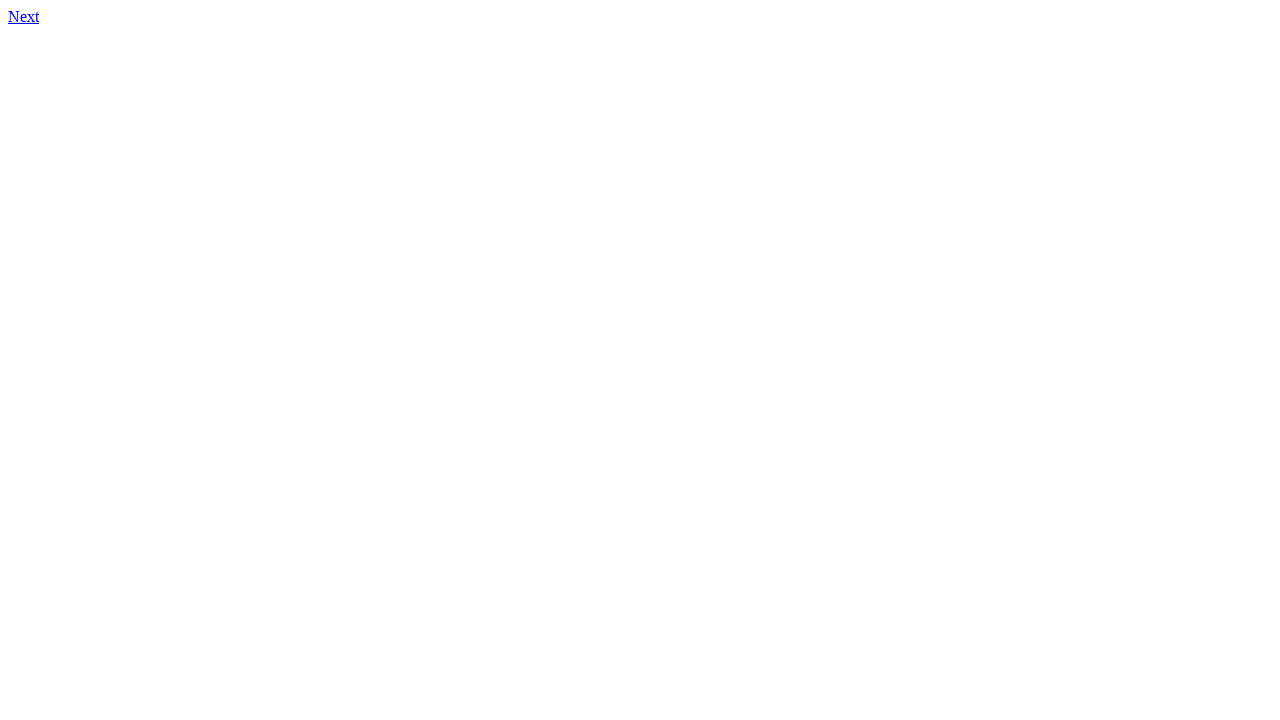

Link mismatch detected on page 76: expected http://qa-web-test-task.s3-website.eu-central-1.amazonaws.com/77.html, got 77.html
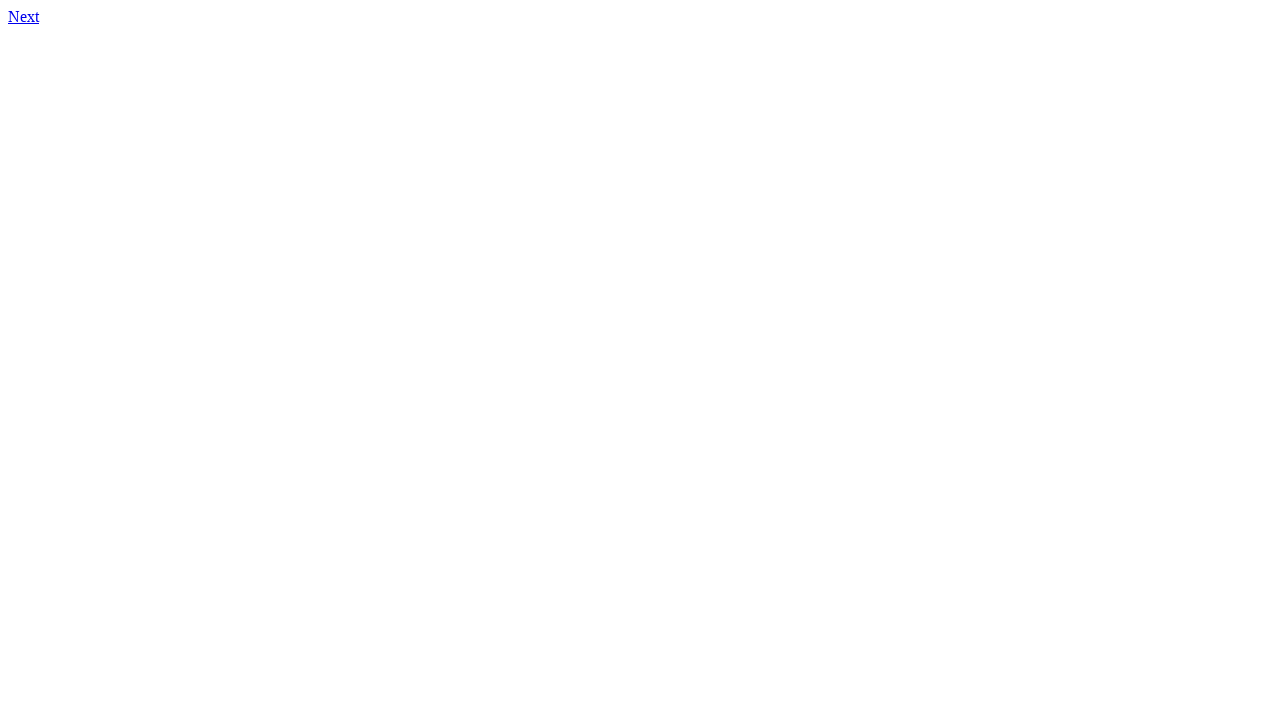

Navigated to page 77
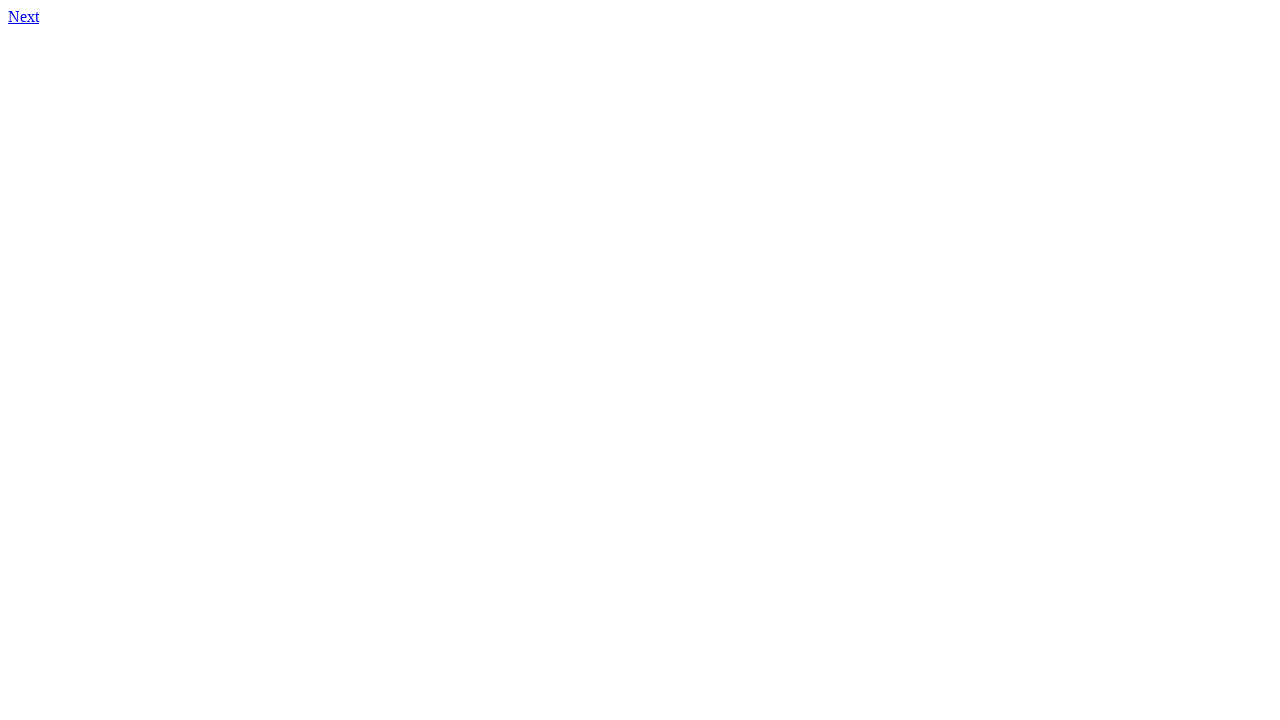

Retrieved content from page 77
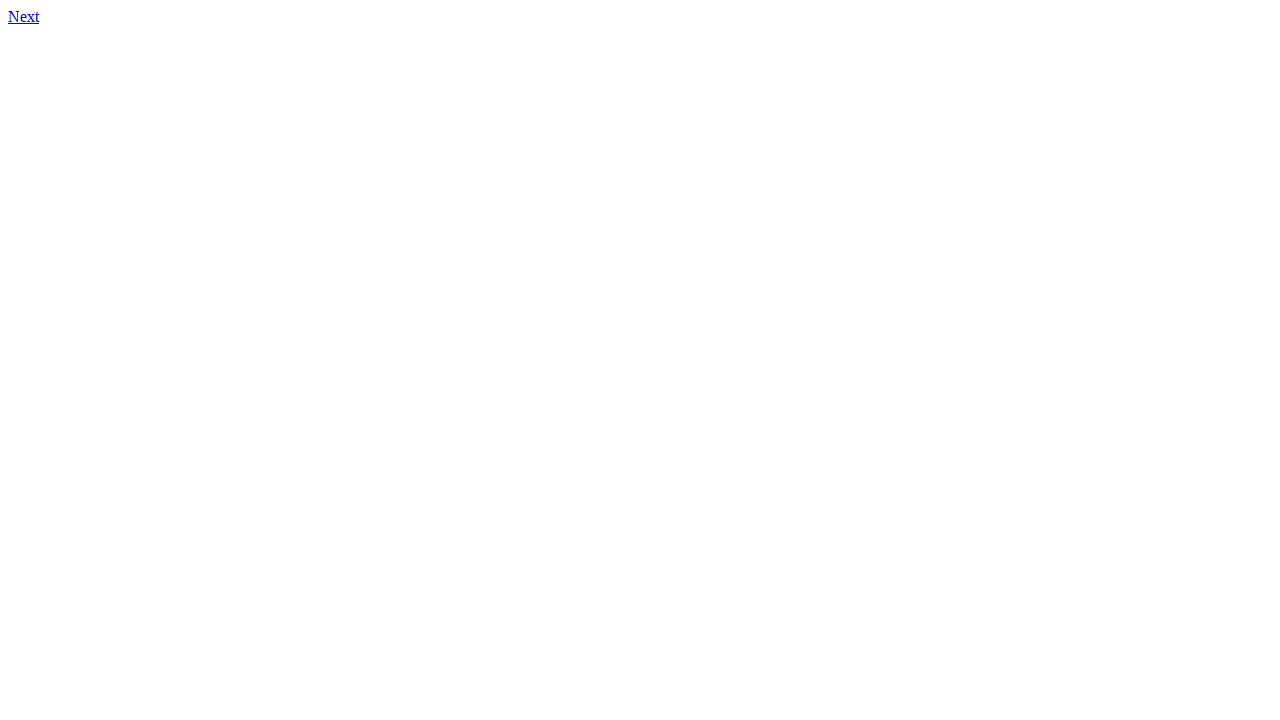

Located first link element on page 77
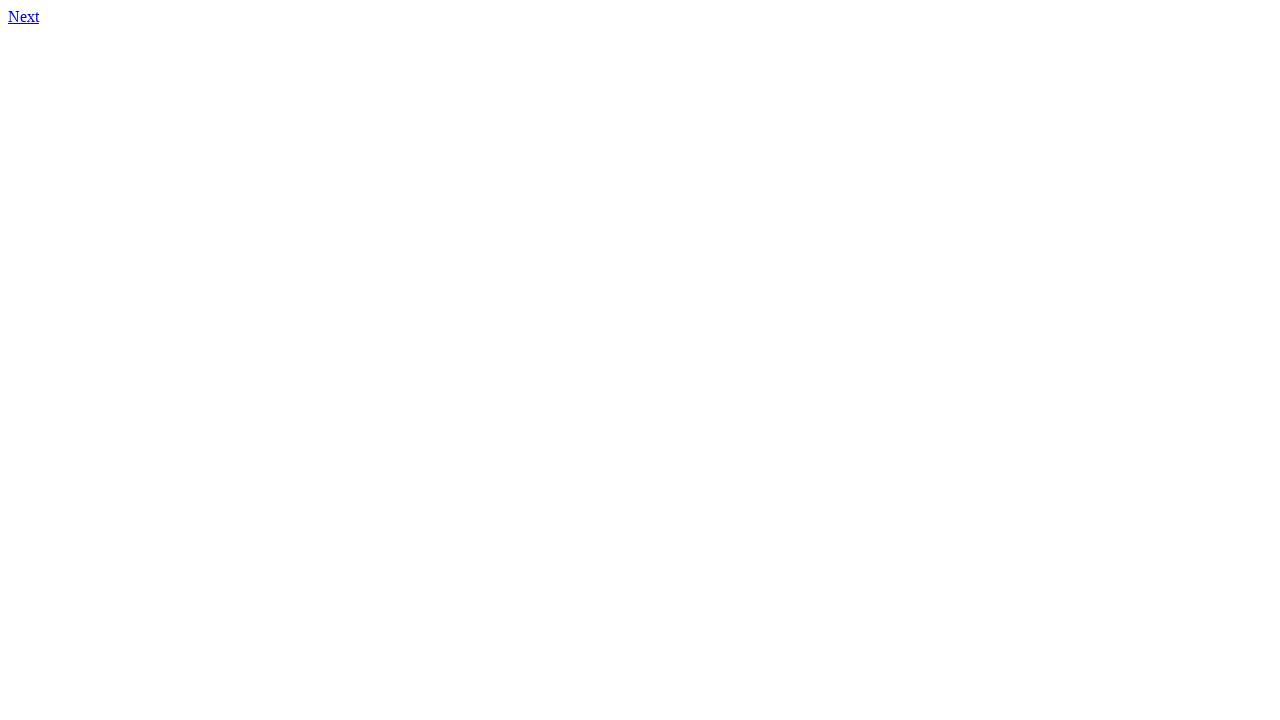

Retrieved href attribute from link on page 77: 78.html
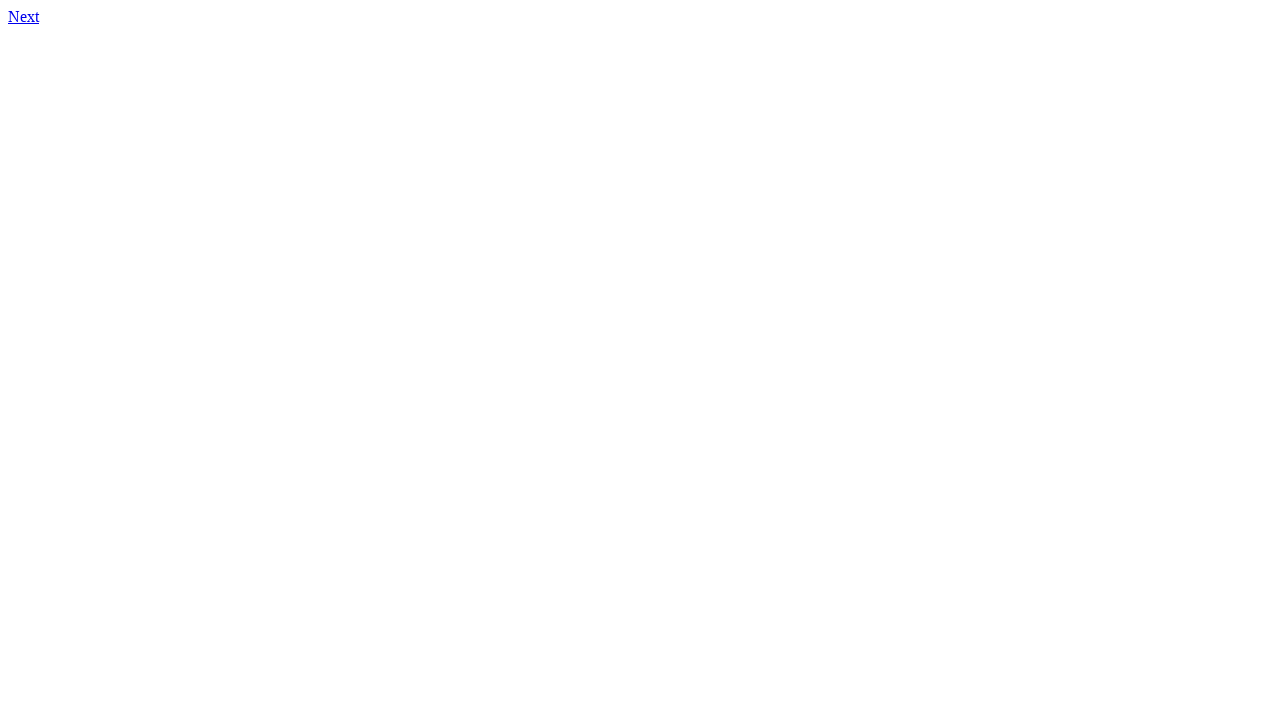

Link mismatch detected on page 77: expected http://qa-web-test-task.s3-website.eu-central-1.amazonaws.com/78.html, got 78.html
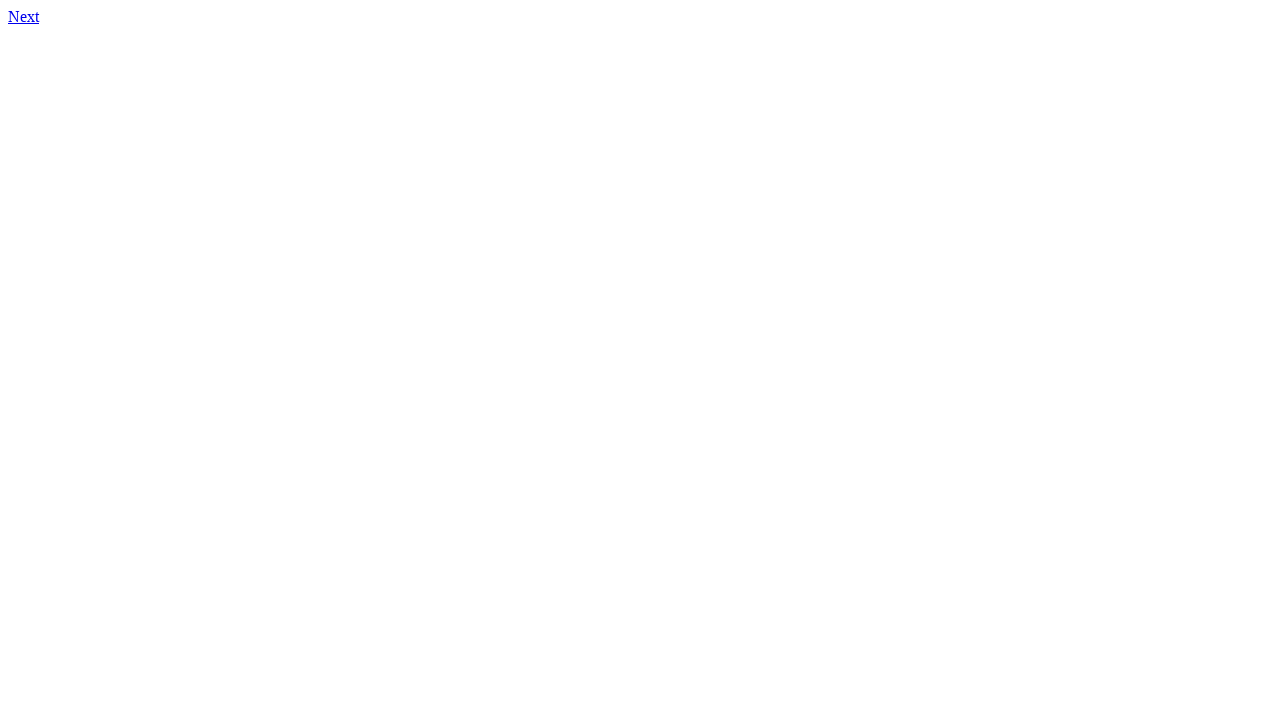

Navigated to page 78
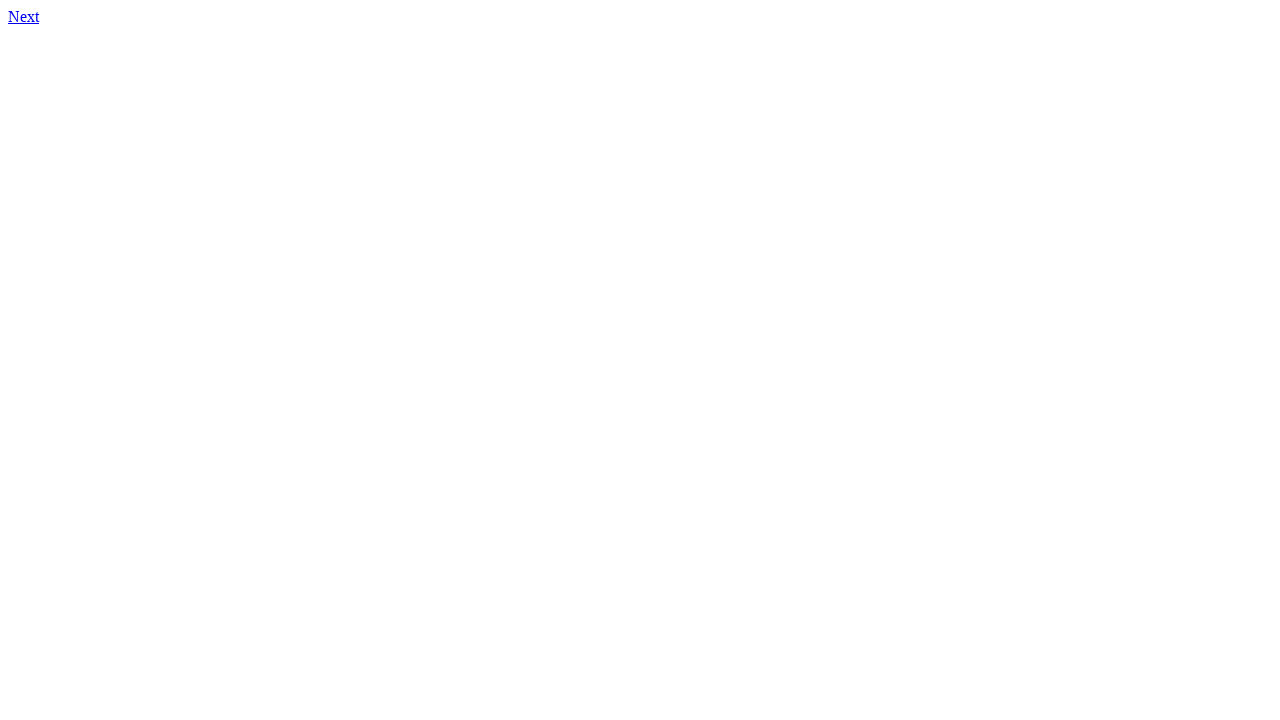

Retrieved content from page 78
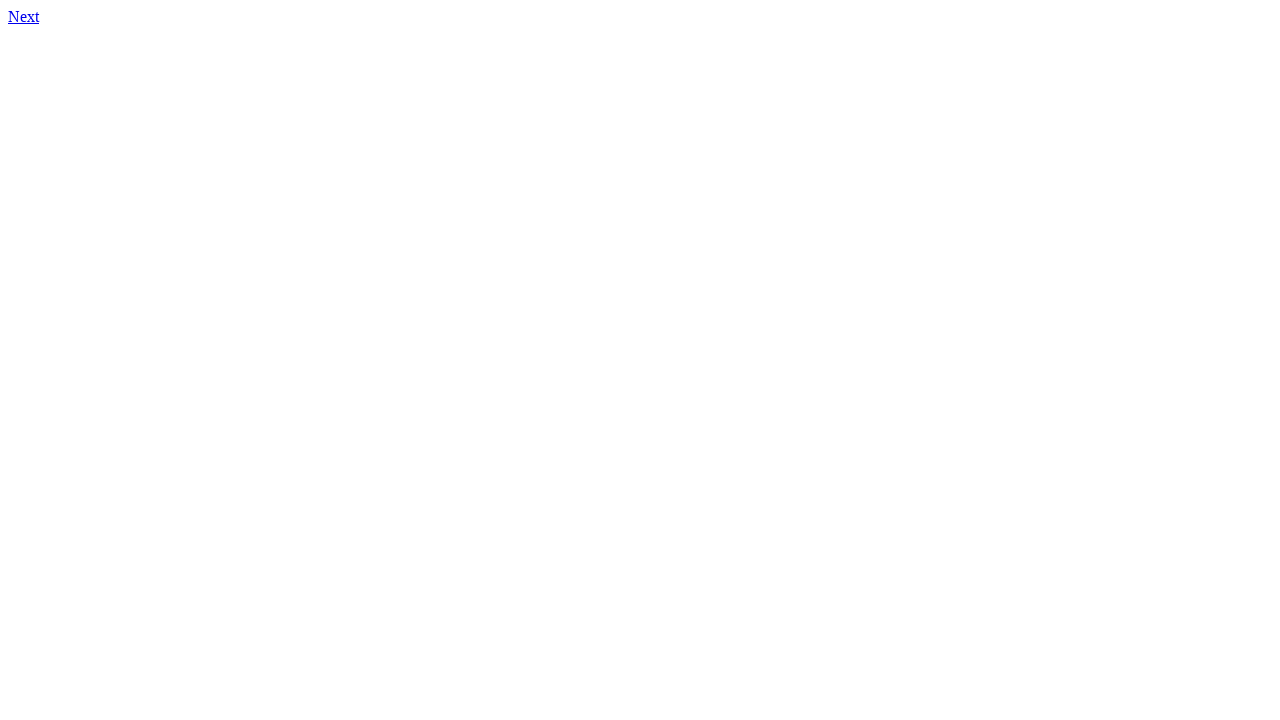

Located first link element on page 78
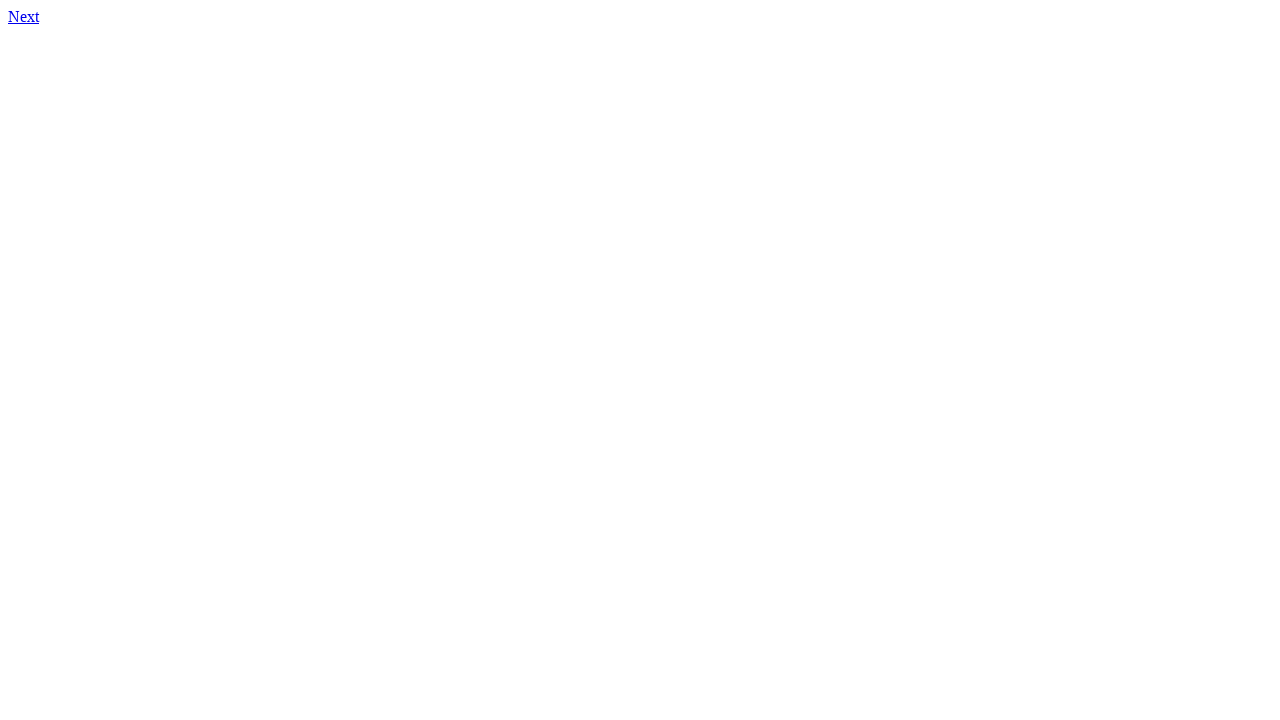

Retrieved href attribute from link on page 78: 79.html
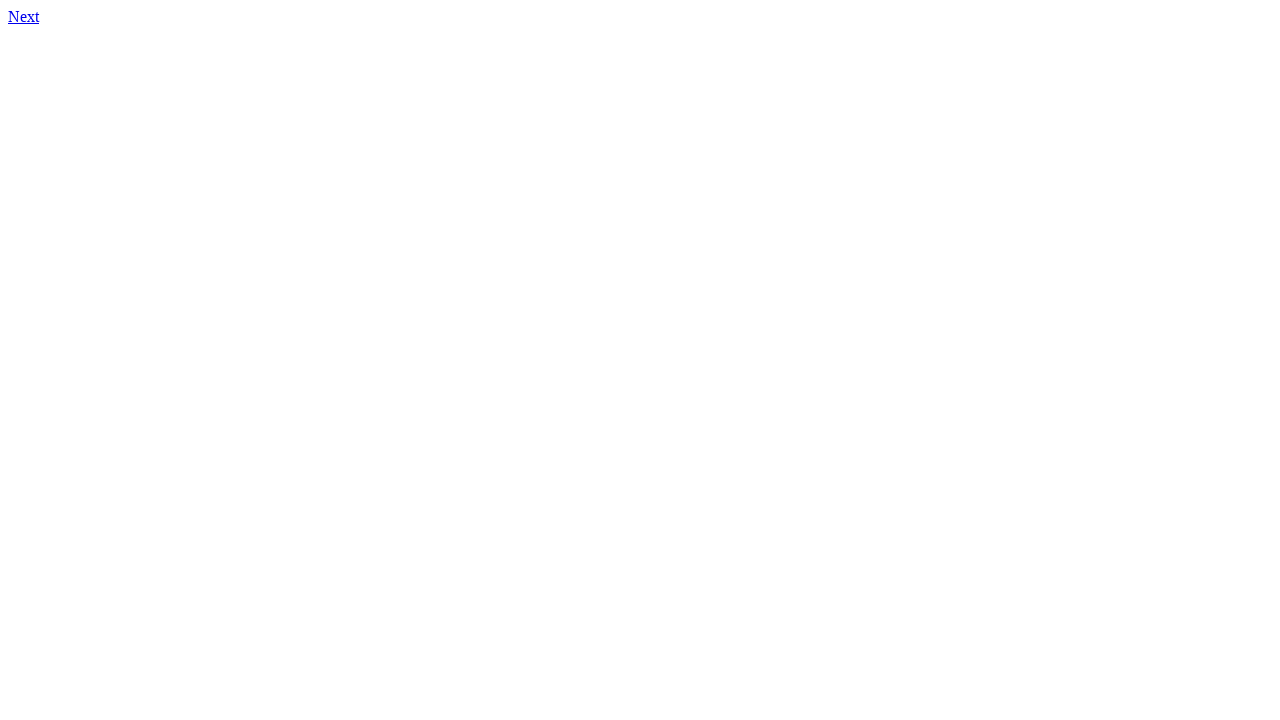

Link mismatch detected on page 78: expected http://qa-web-test-task.s3-website.eu-central-1.amazonaws.com/79.html, got 79.html
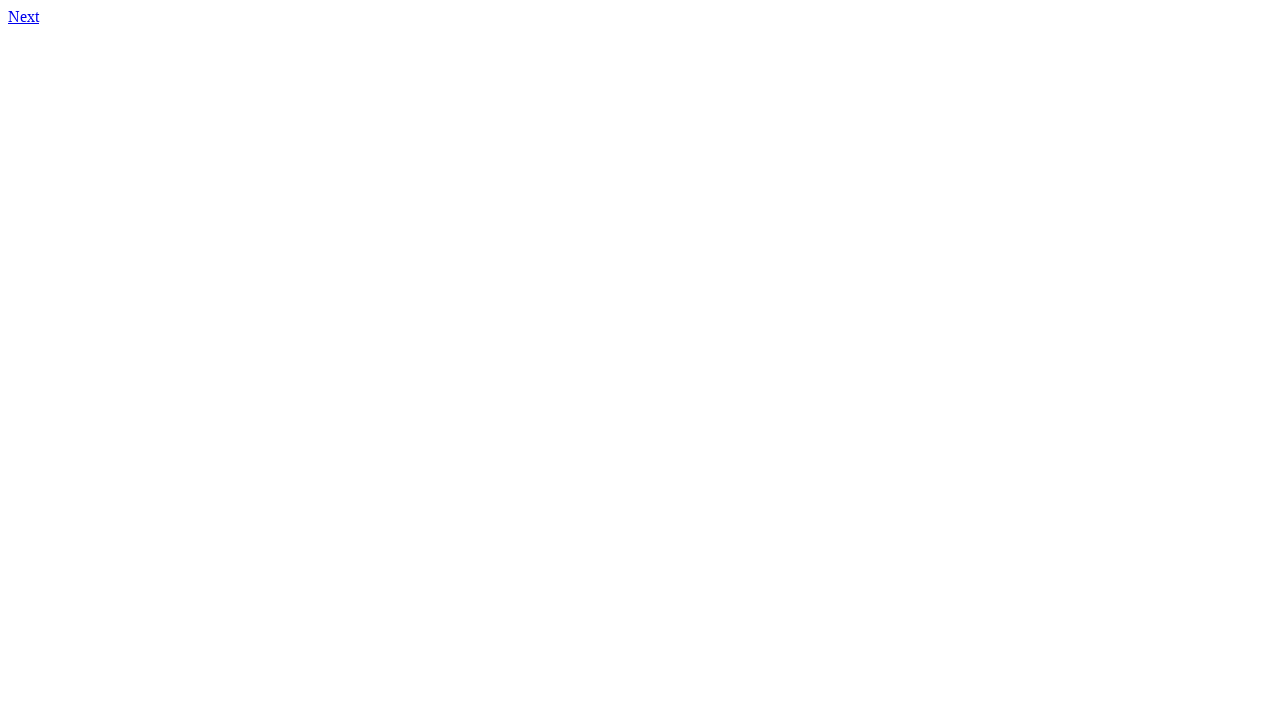

Navigated to page 79
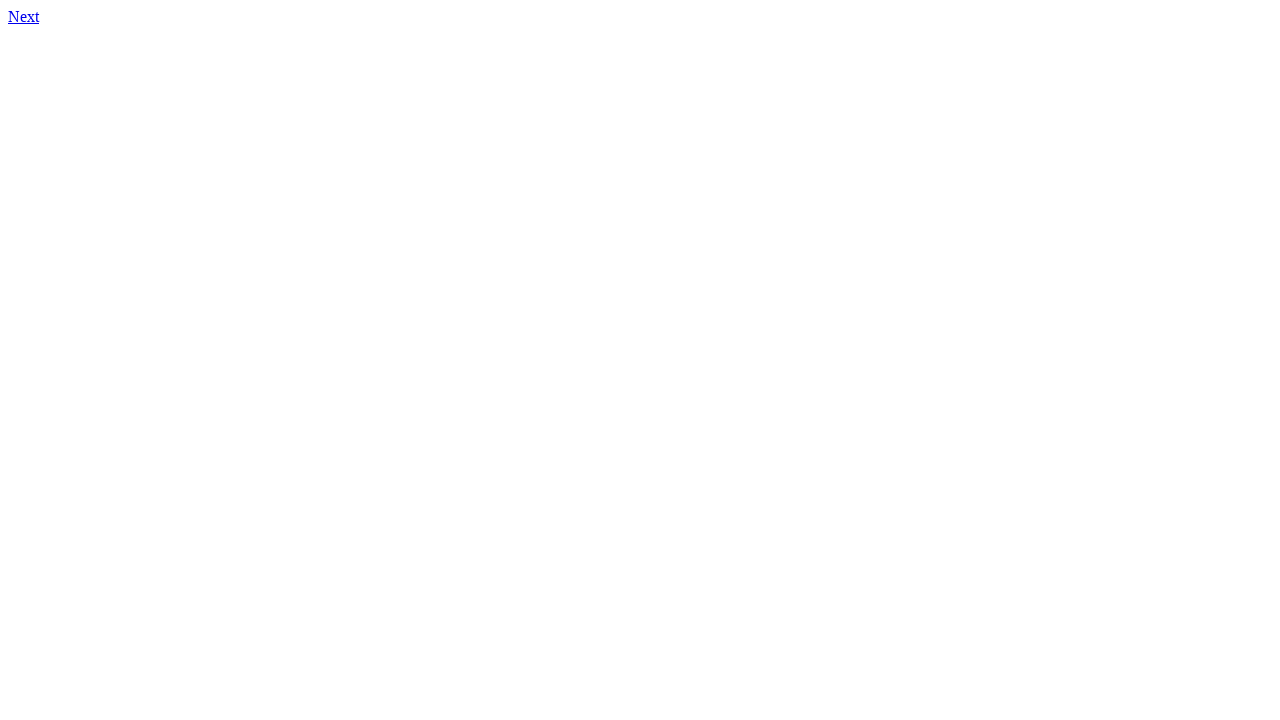

Retrieved content from page 79
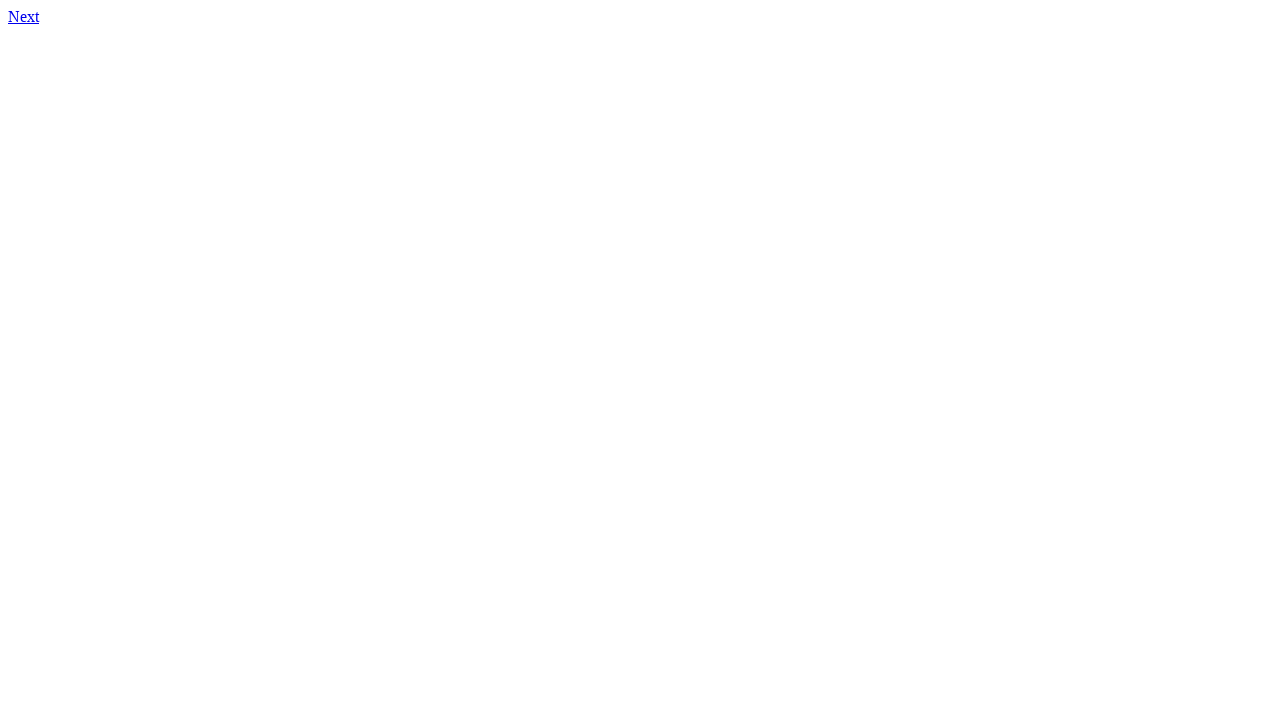

Located first link element on page 79
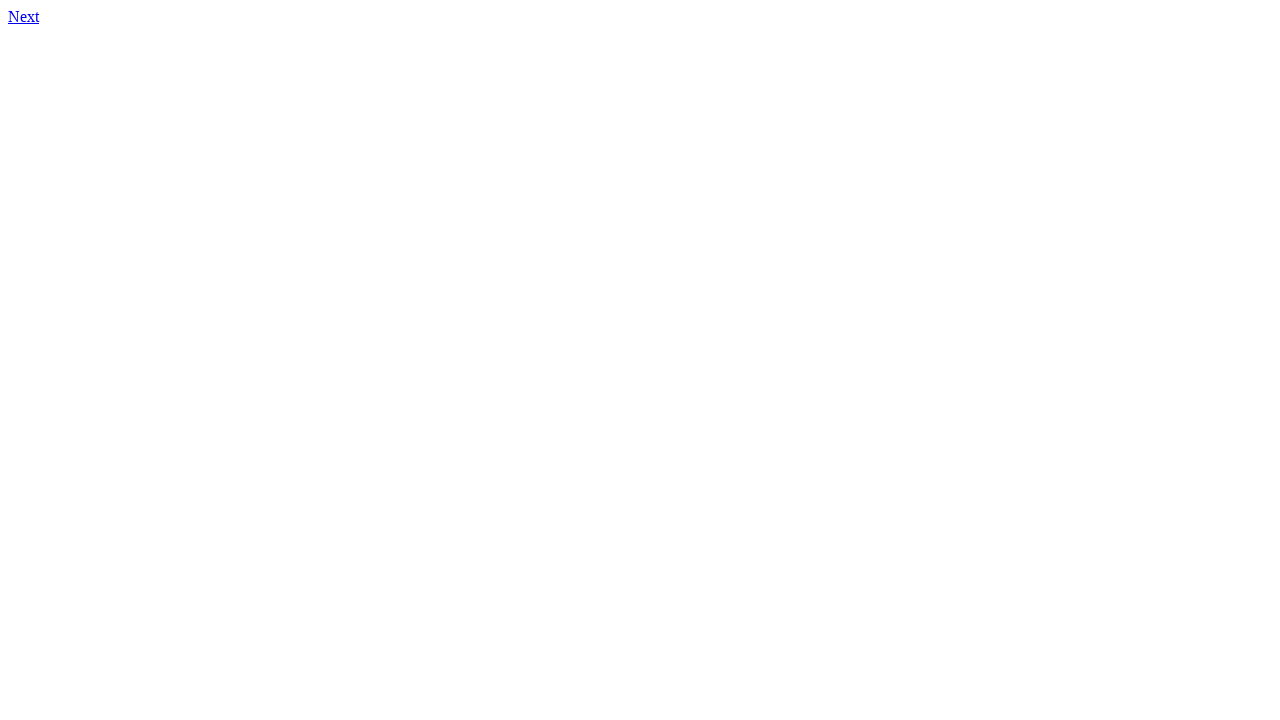

Retrieved href attribute from link on page 79: 80.html
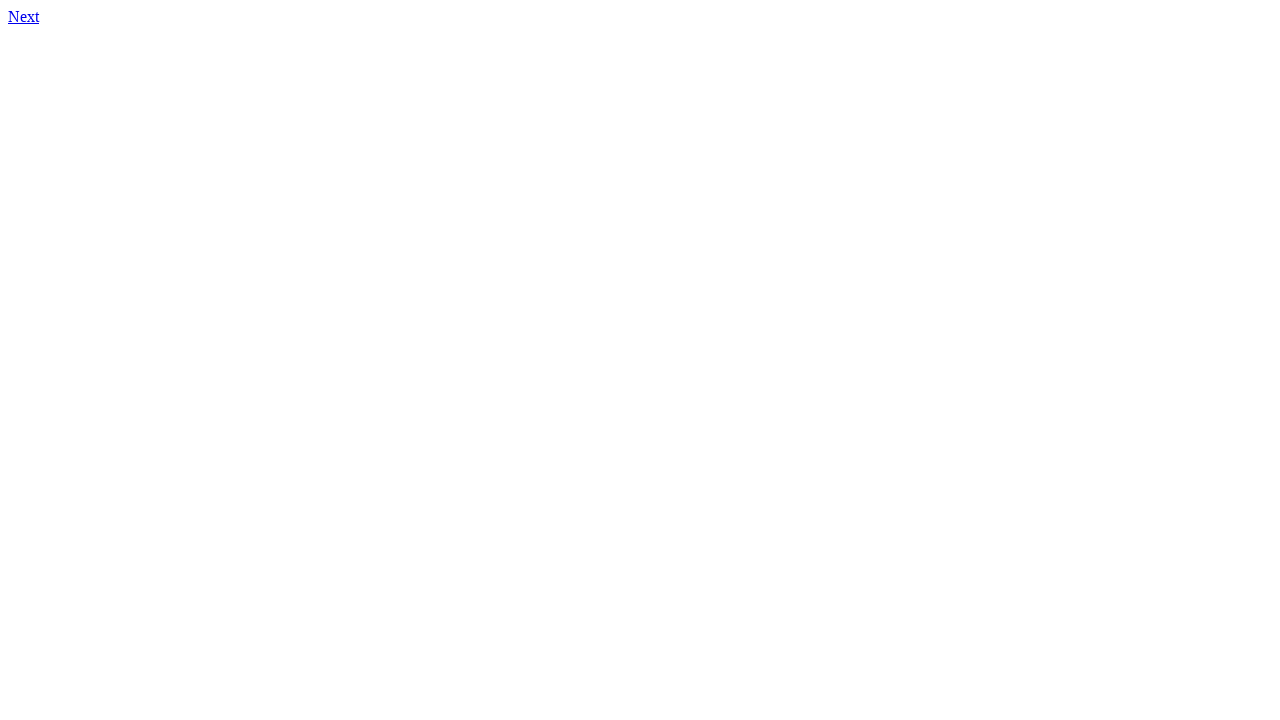

Link mismatch detected on page 79: expected http://qa-web-test-task.s3-website.eu-central-1.amazonaws.com/80.html, got 80.html
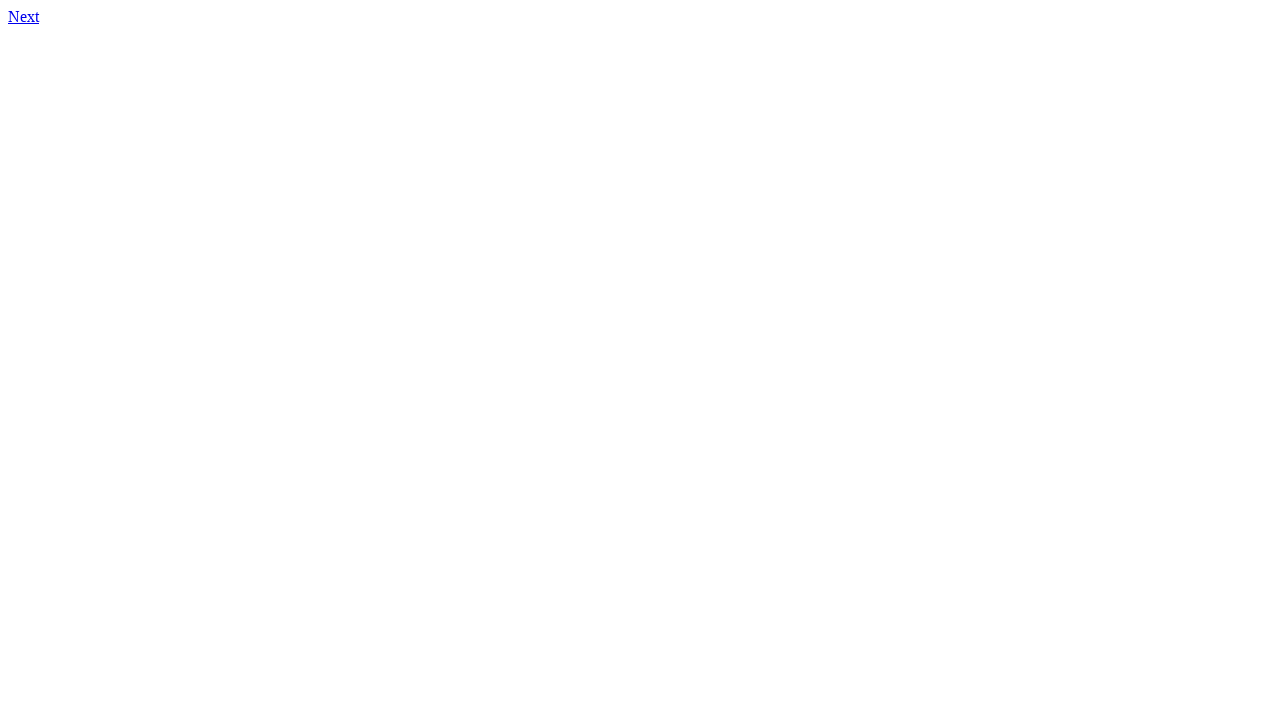

Navigated to page 80
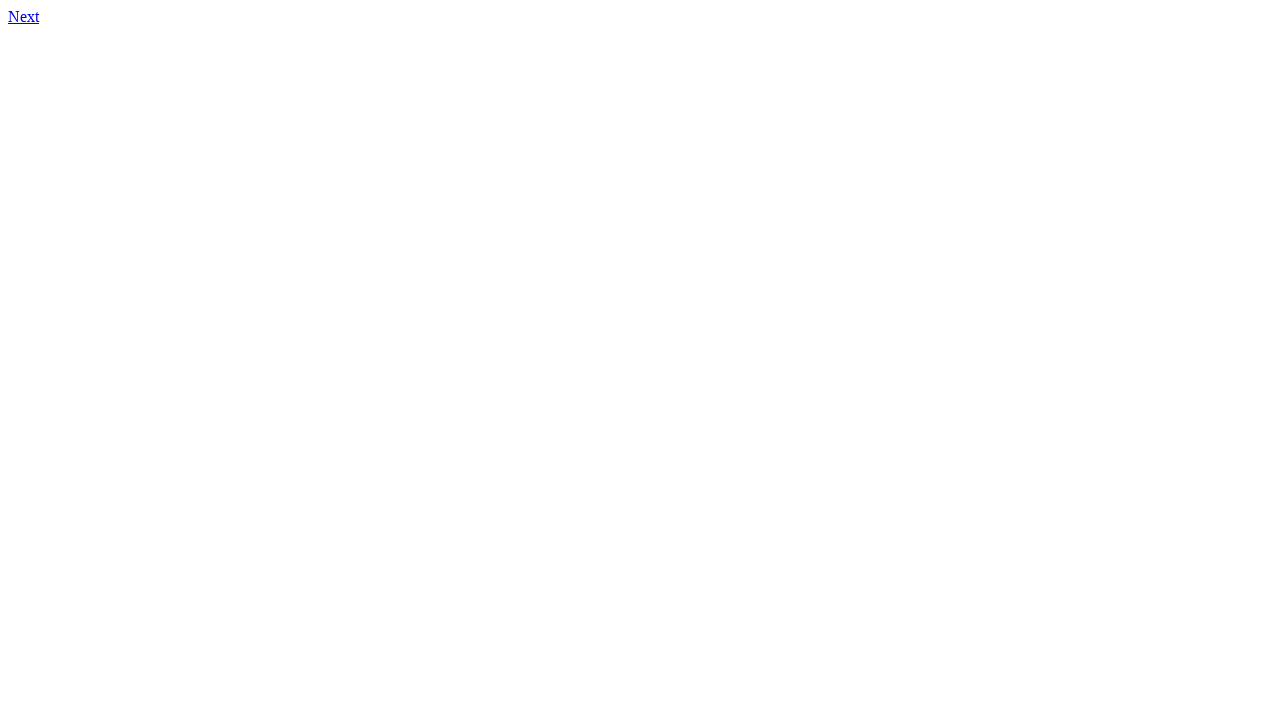

Retrieved content from page 80
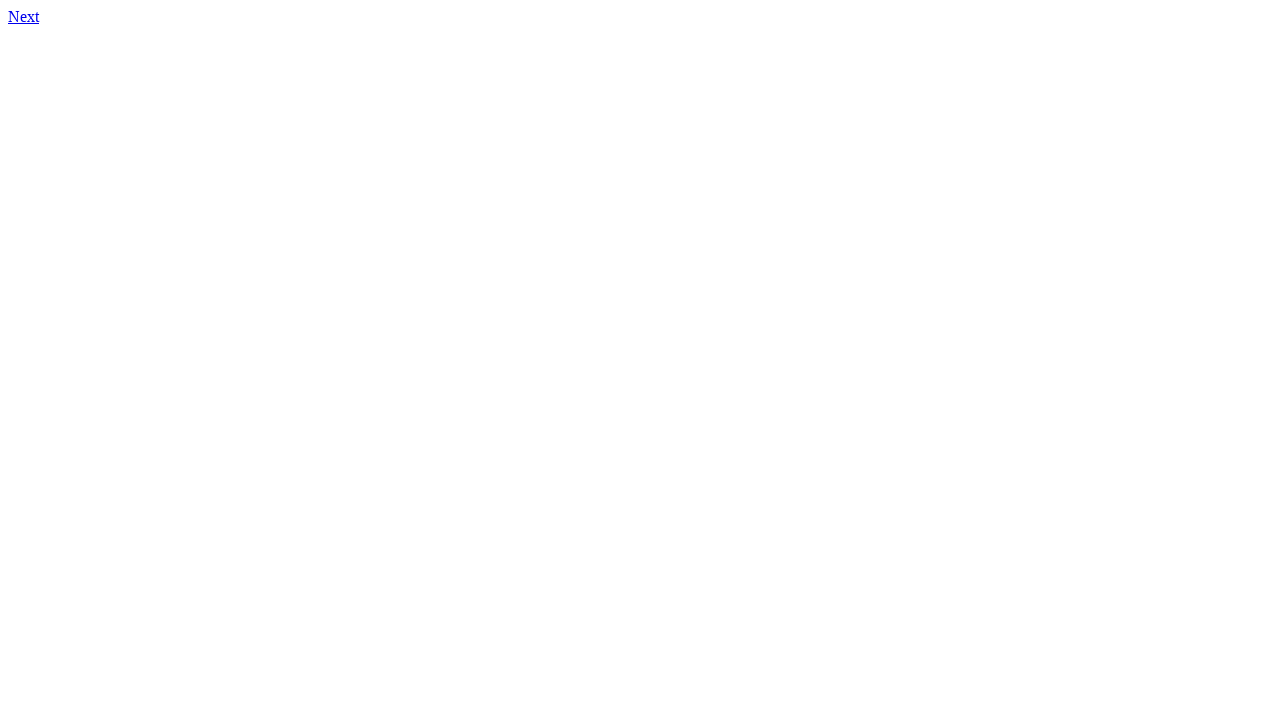

Located first link element on page 80
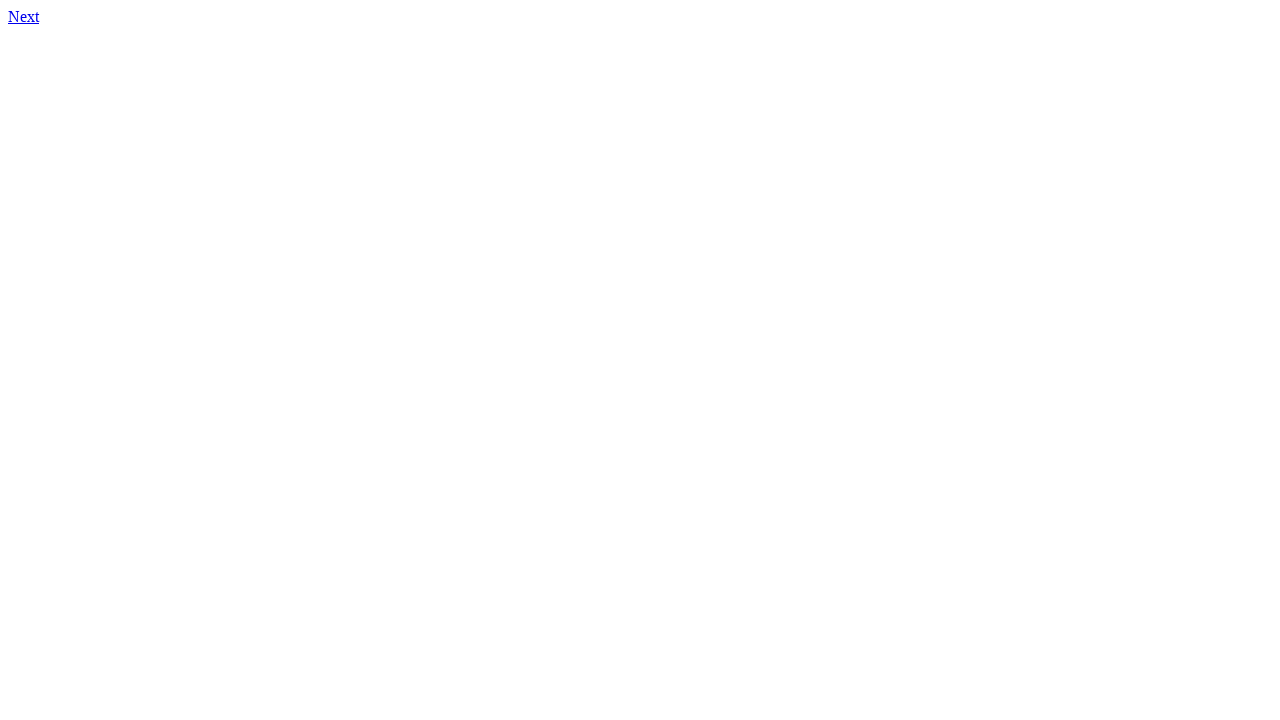

Retrieved href attribute from link on page 80: 81.html
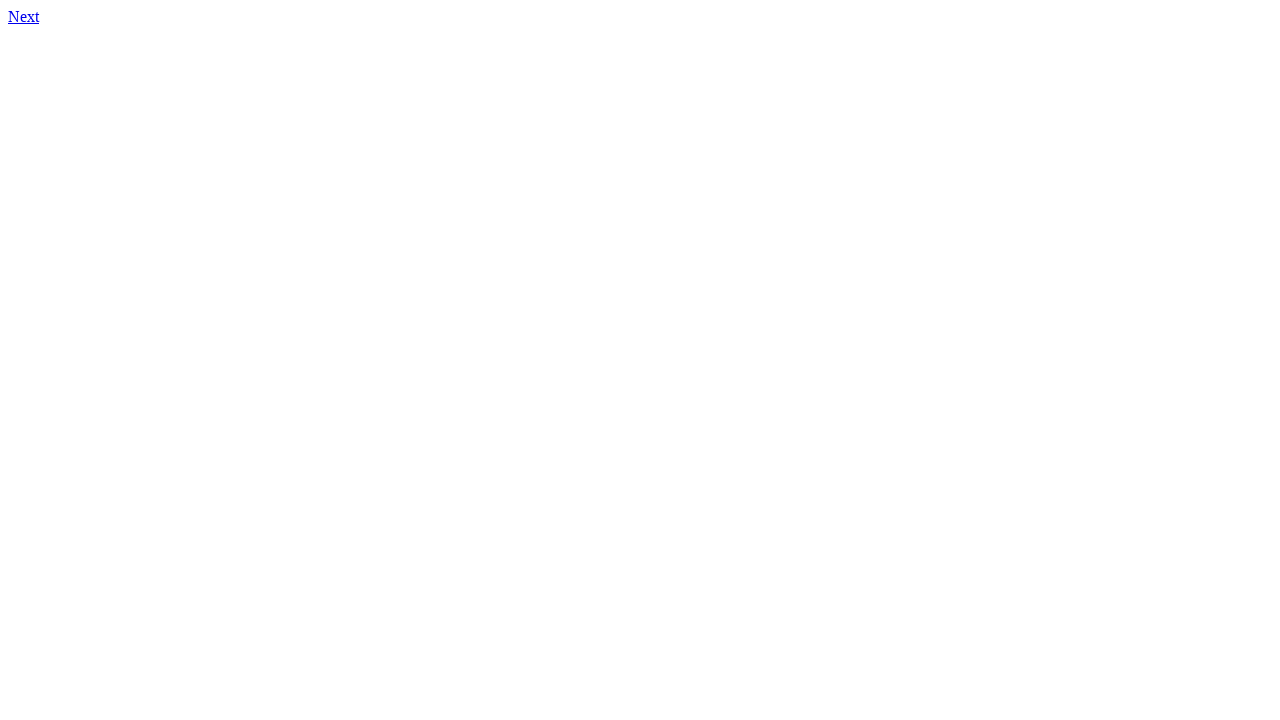

Link mismatch detected on page 80: expected http://qa-web-test-task.s3-website.eu-central-1.amazonaws.com/81.html, got 81.html
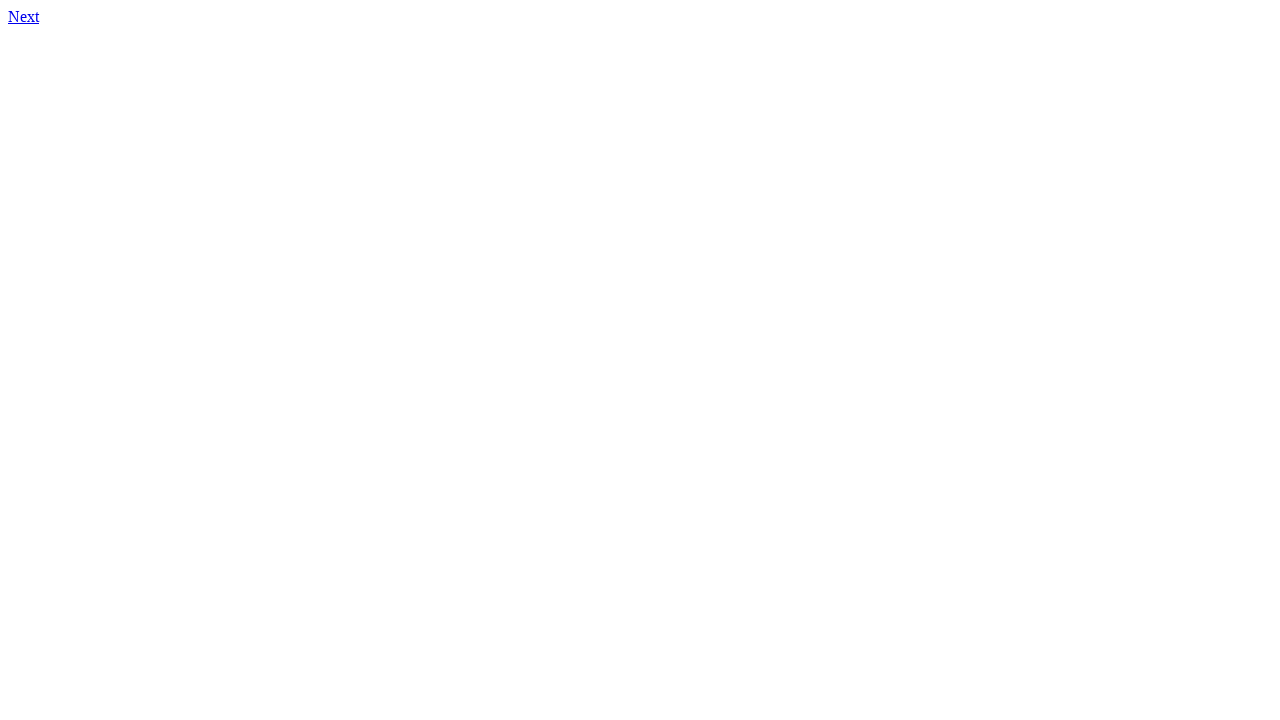

Navigated to page 81
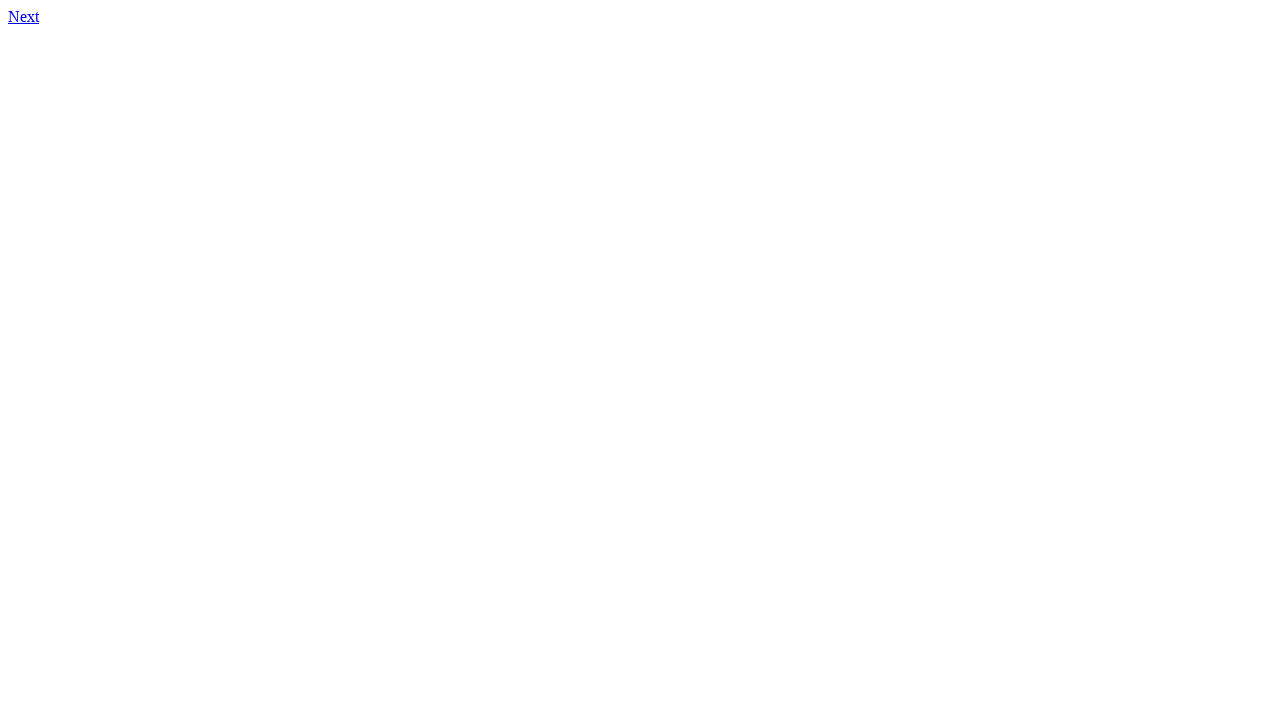

Retrieved content from page 81
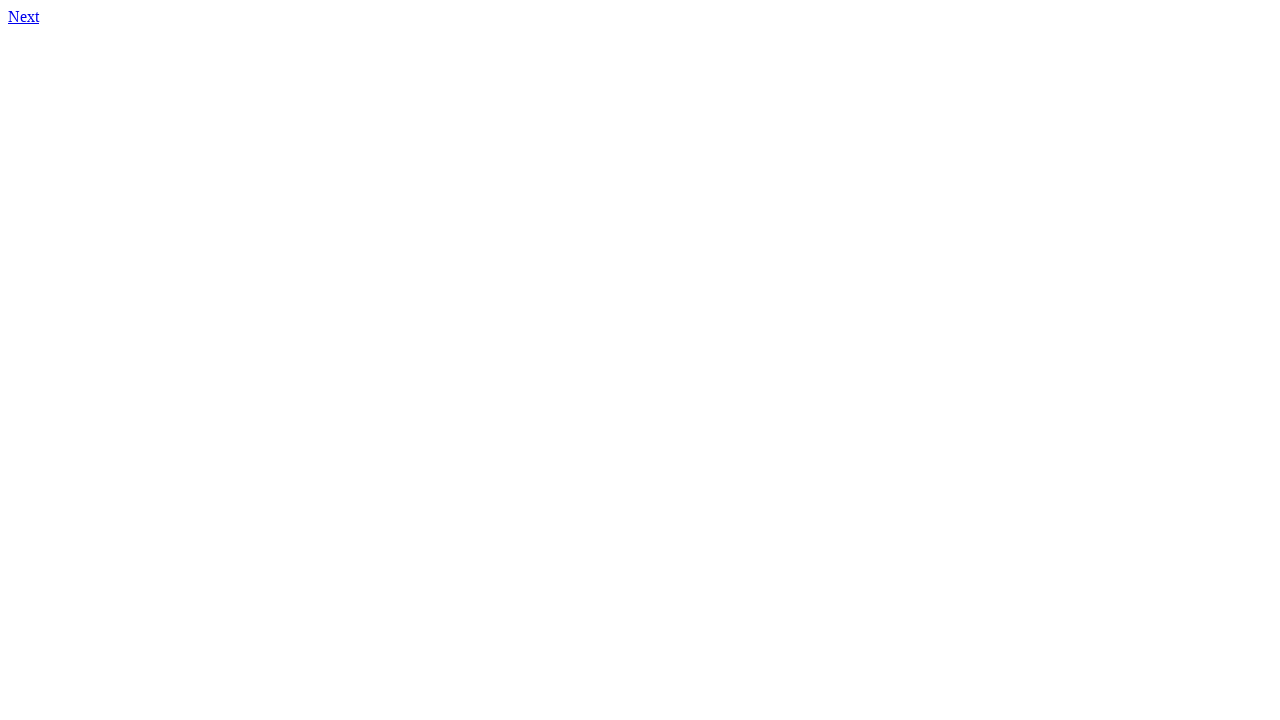

Located first link element on page 81
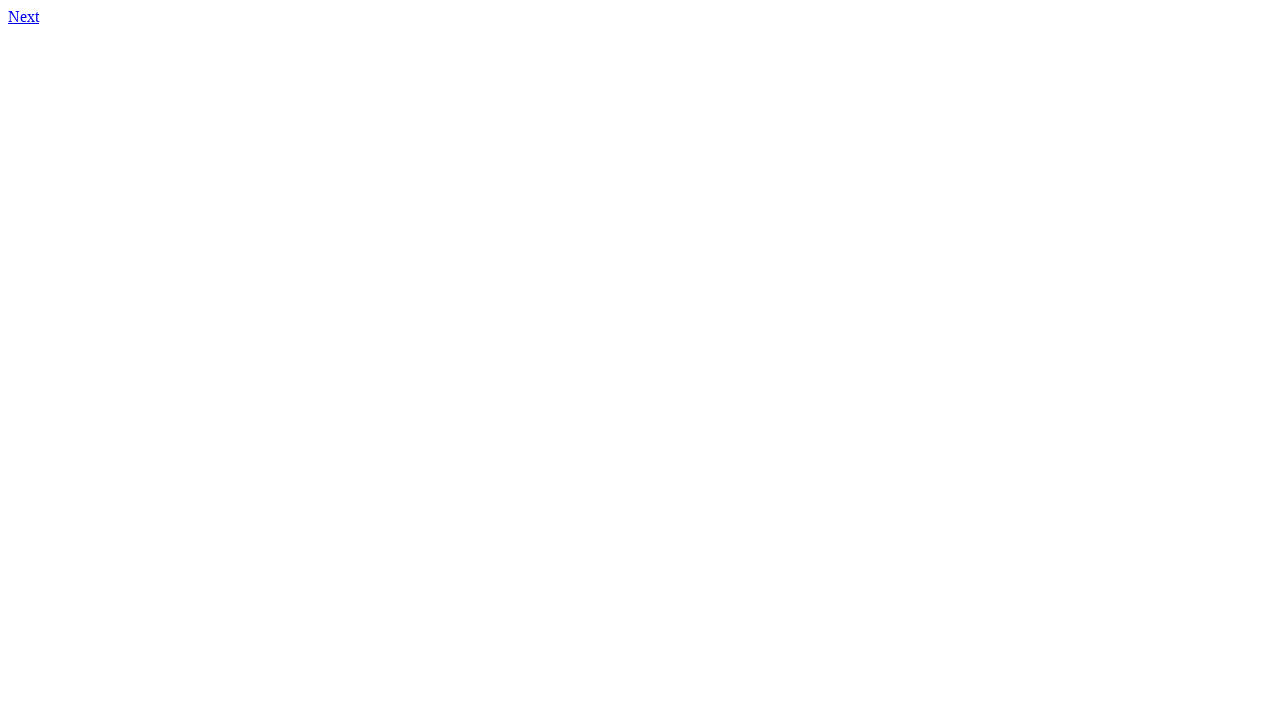

Retrieved href attribute from link on page 81: 82.html
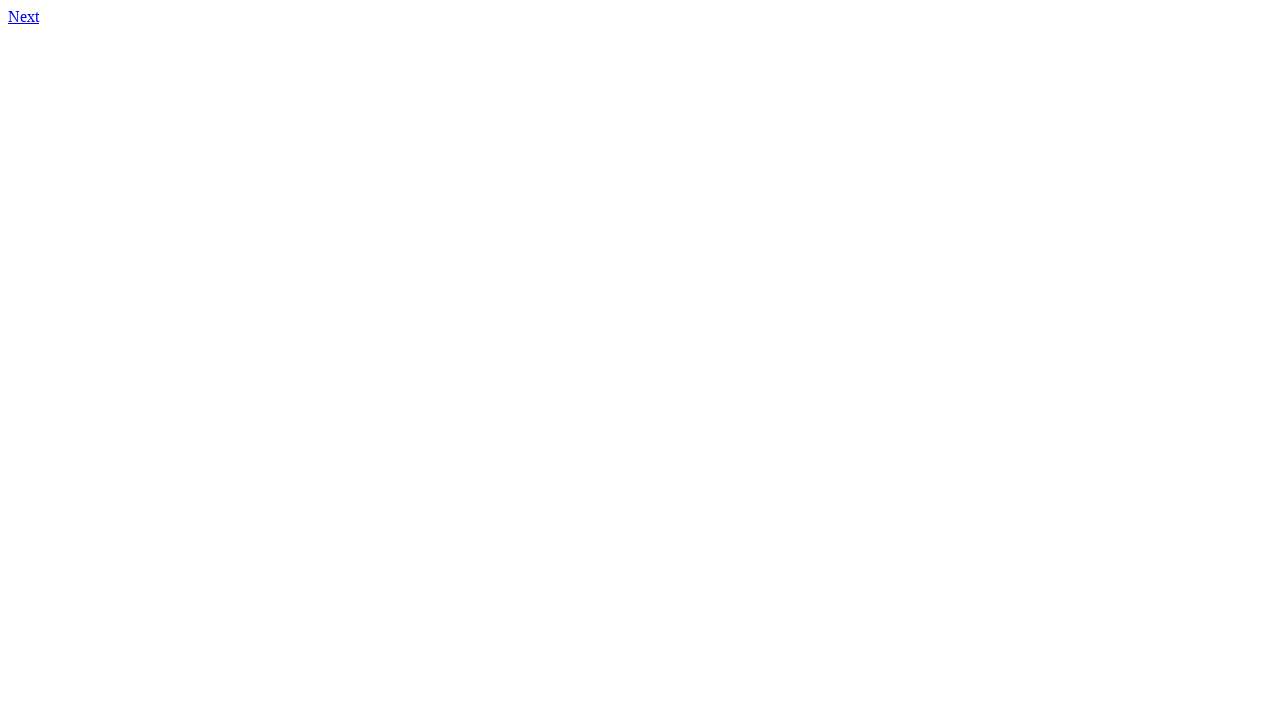

Link mismatch detected on page 81: expected http://qa-web-test-task.s3-website.eu-central-1.amazonaws.com/82.html, got 82.html
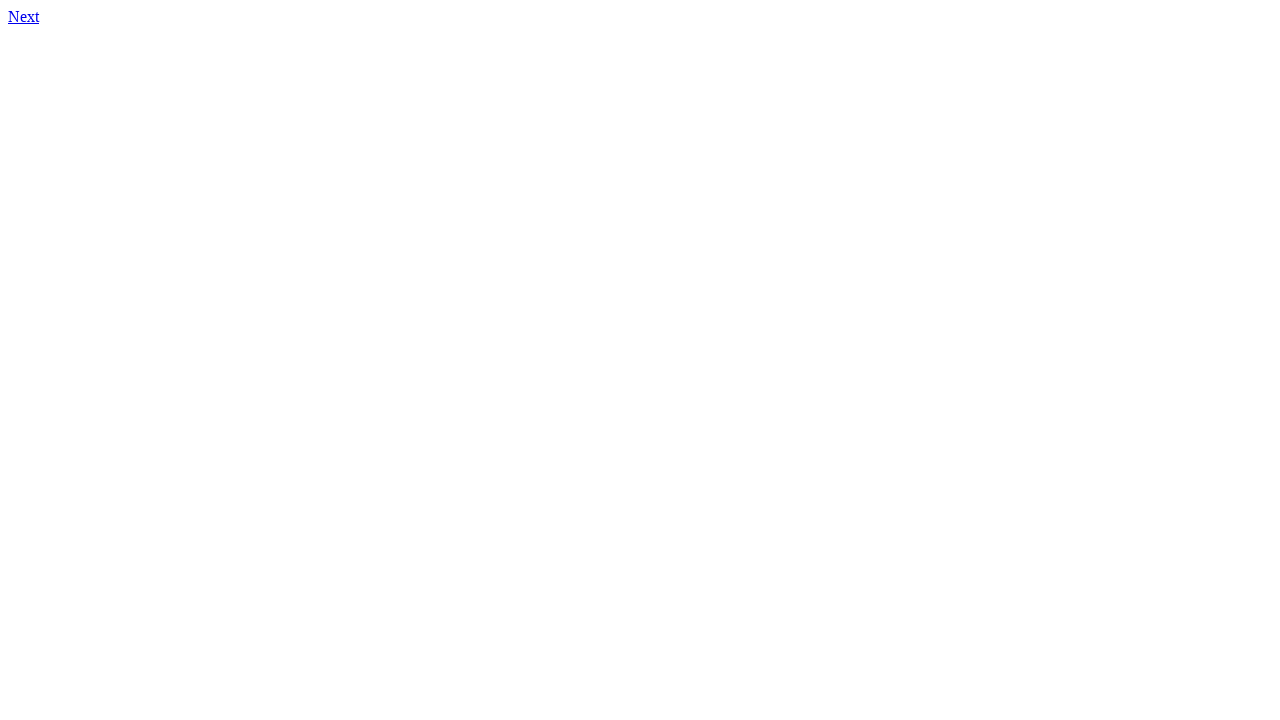

Navigated to page 82
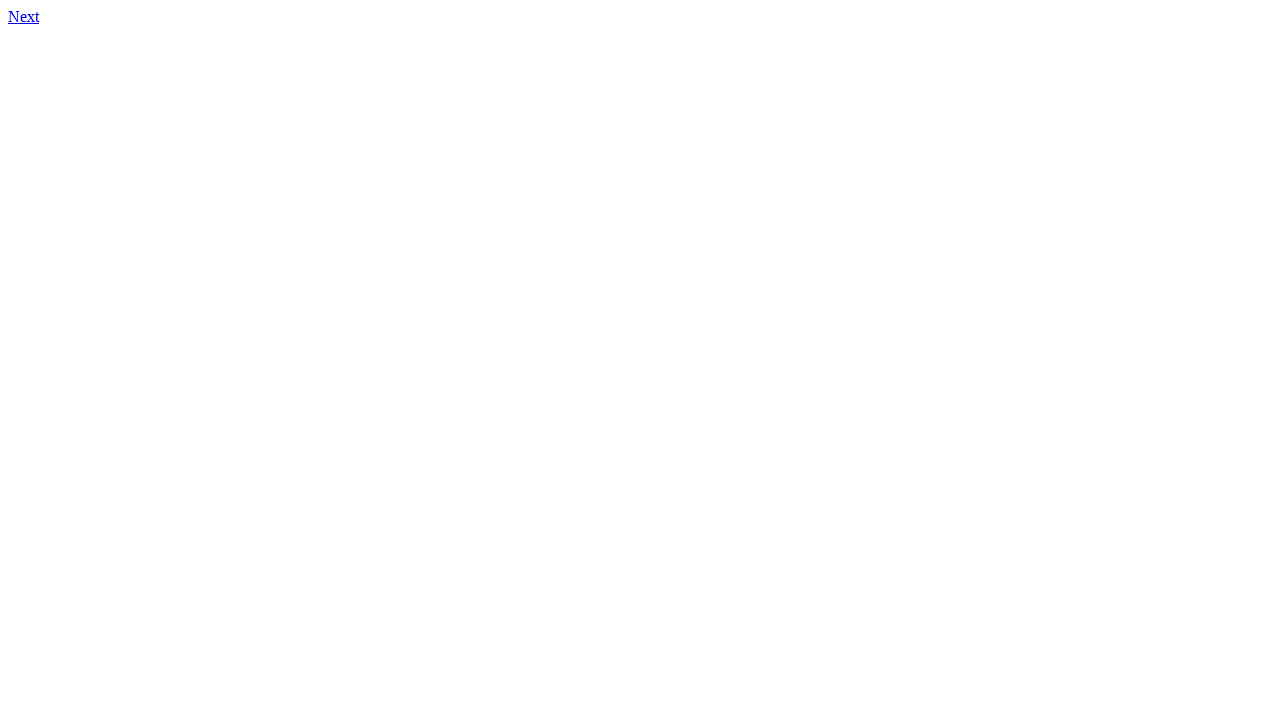

Retrieved content from page 82
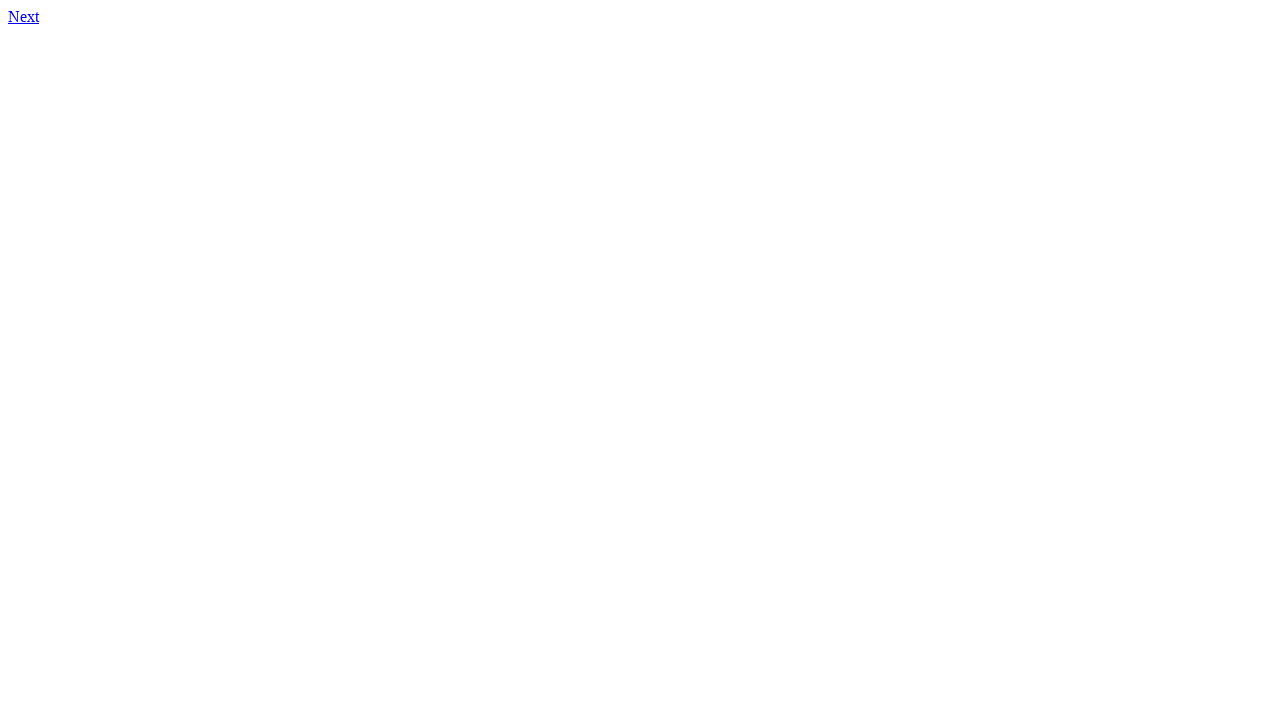

Located first link element on page 82
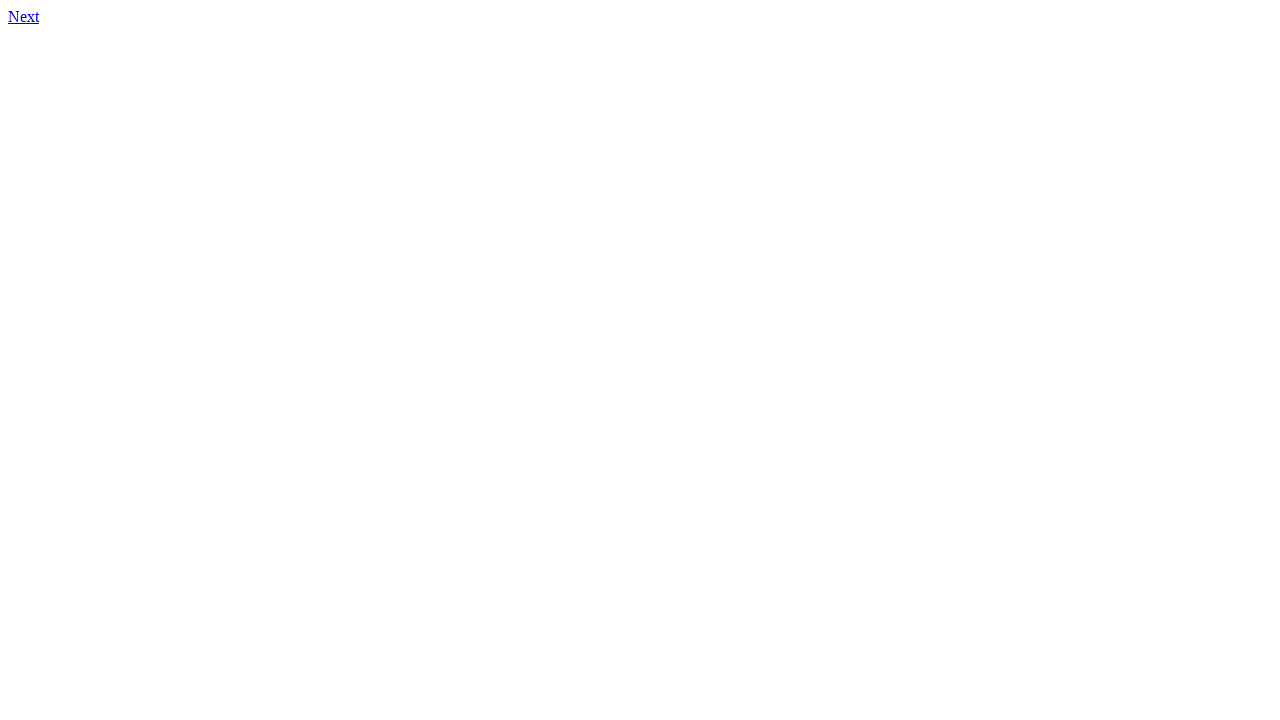

Retrieved href attribute from link on page 82: 83.html
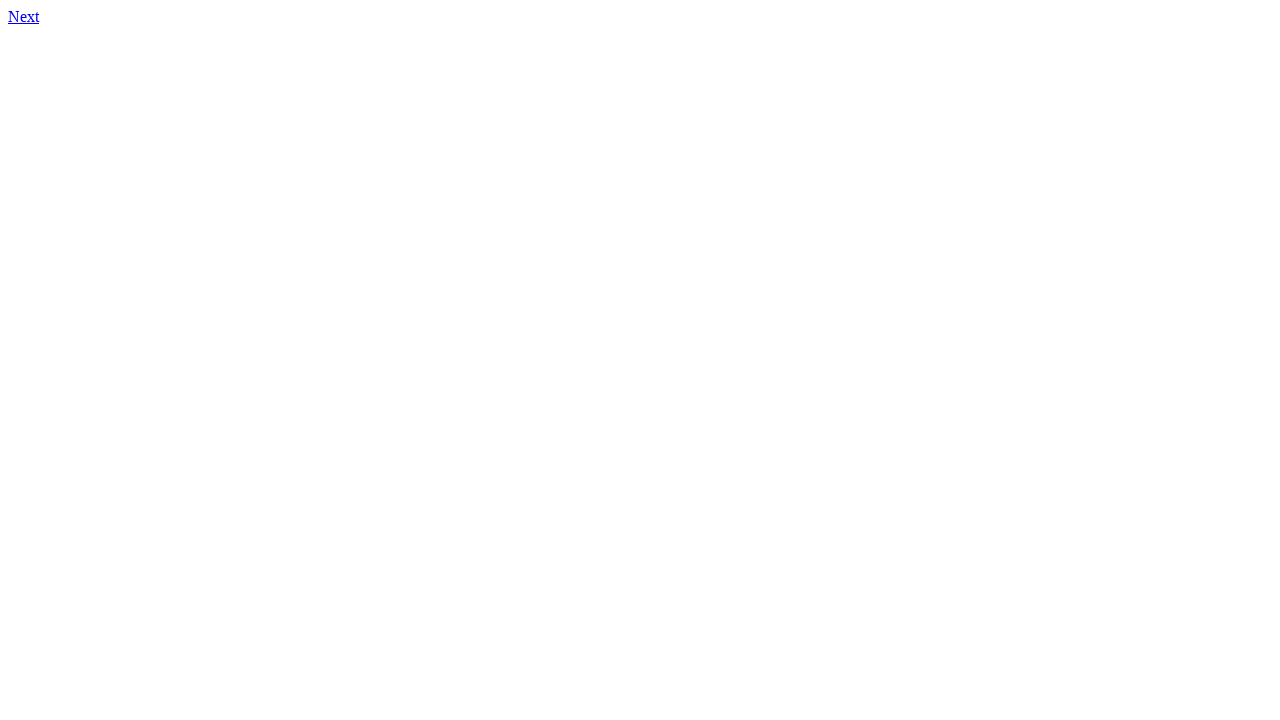

Link mismatch detected on page 82: expected http://qa-web-test-task.s3-website.eu-central-1.amazonaws.com/83.html, got 83.html
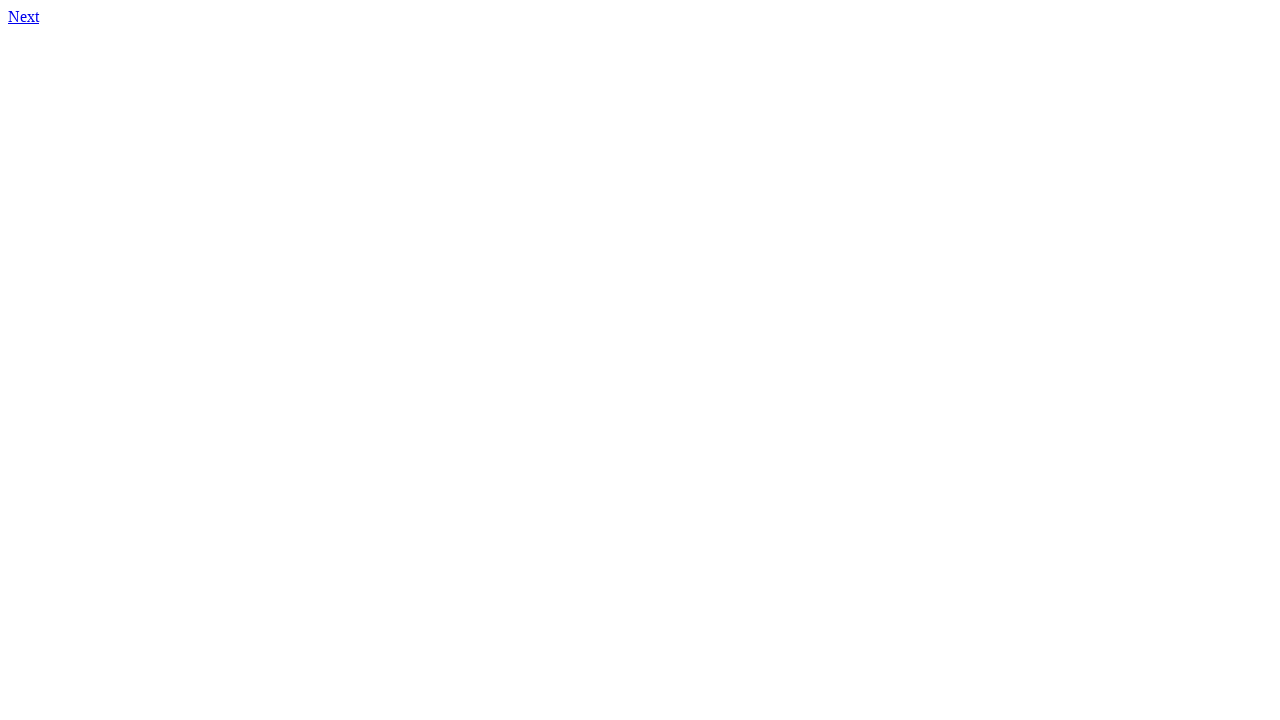

Navigated to page 83
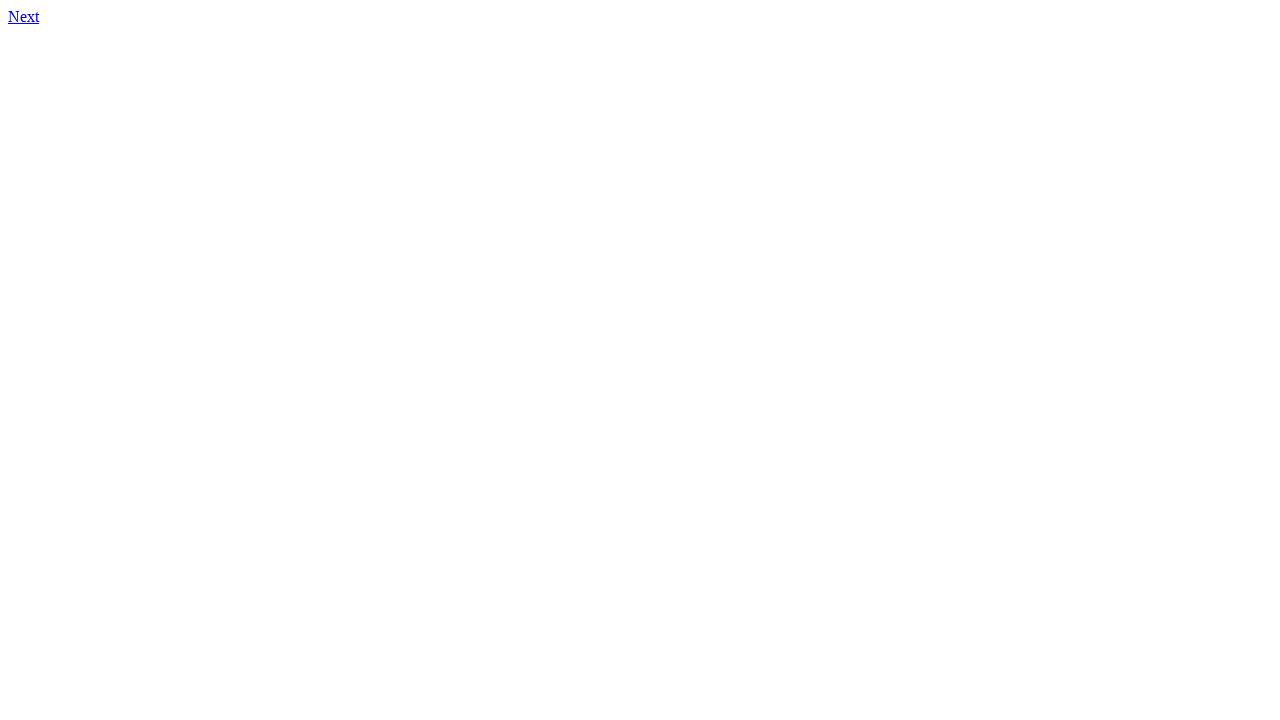

Retrieved content from page 83
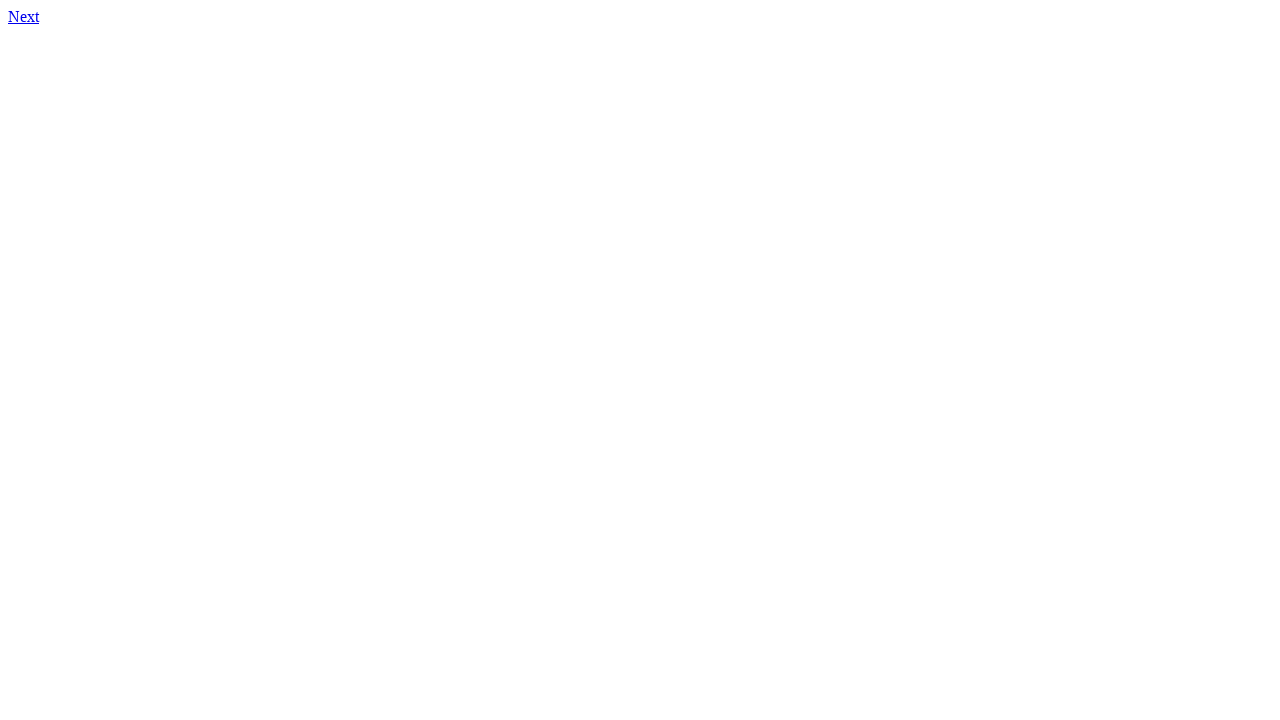

Located first link element on page 83
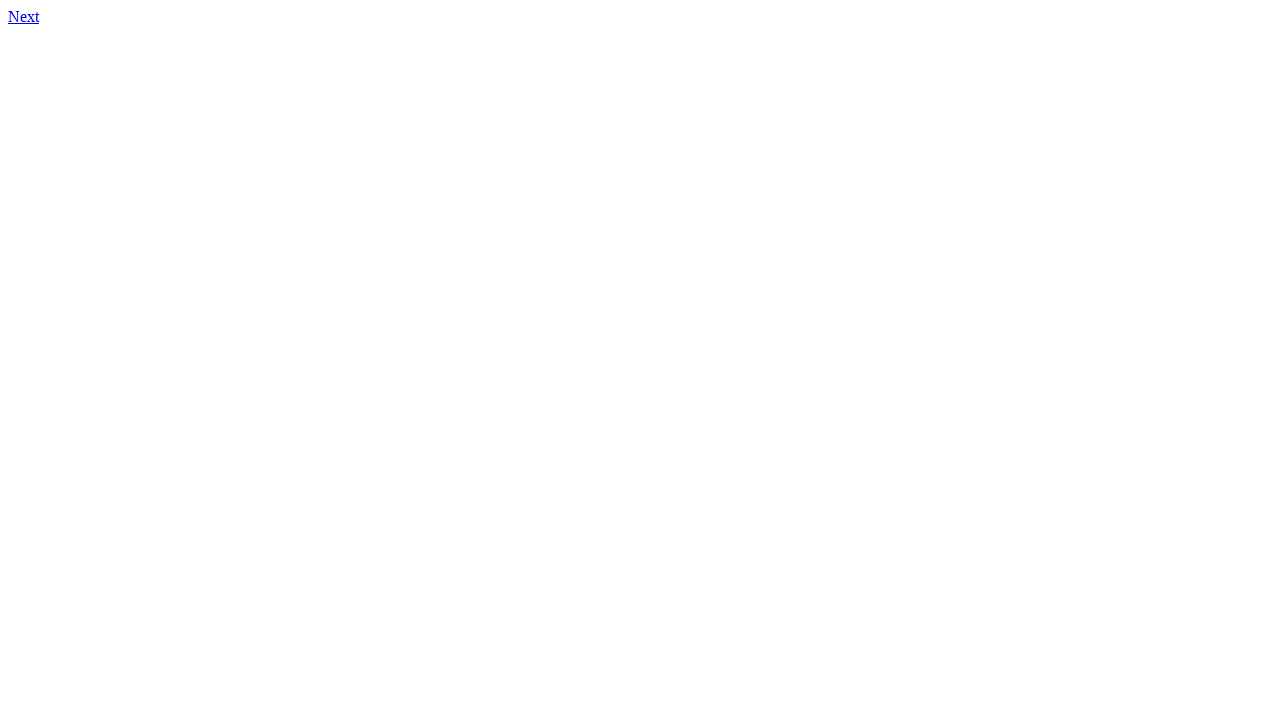

Retrieved href attribute from link on page 83: 84.html
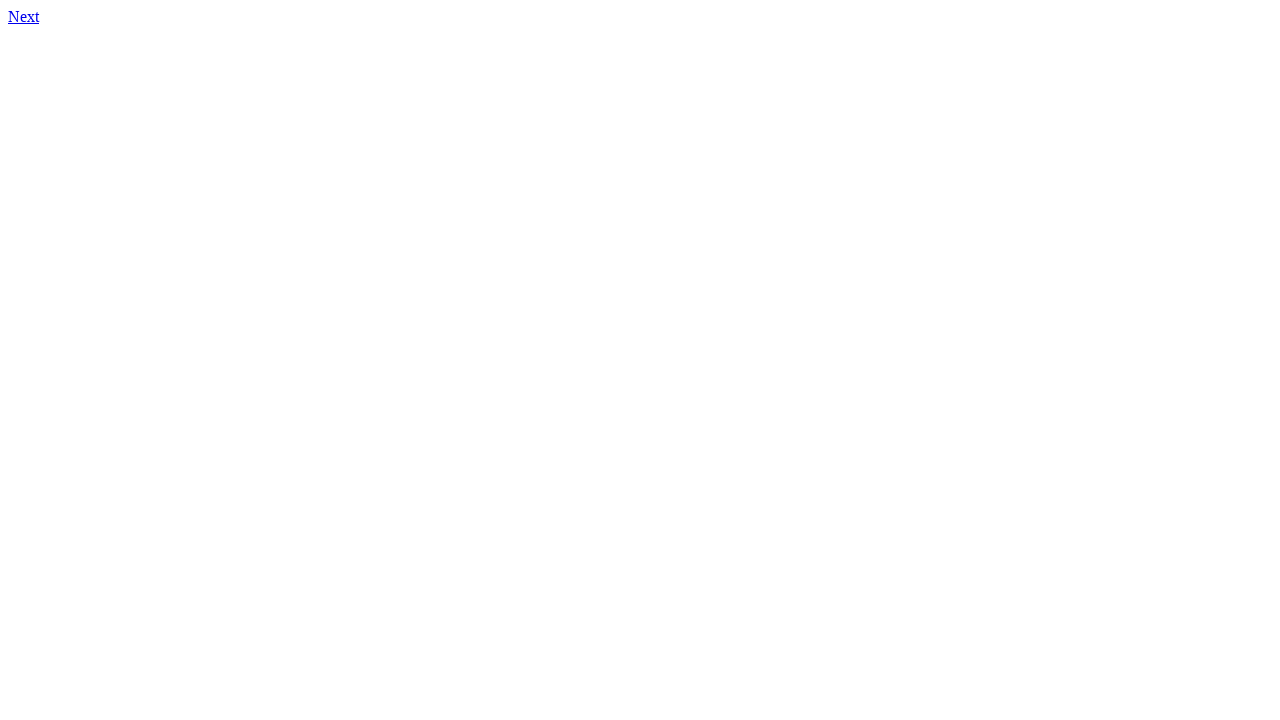

Link mismatch detected on page 83: expected http://qa-web-test-task.s3-website.eu-central-1.amazonaws.com/84.html, got 84.html
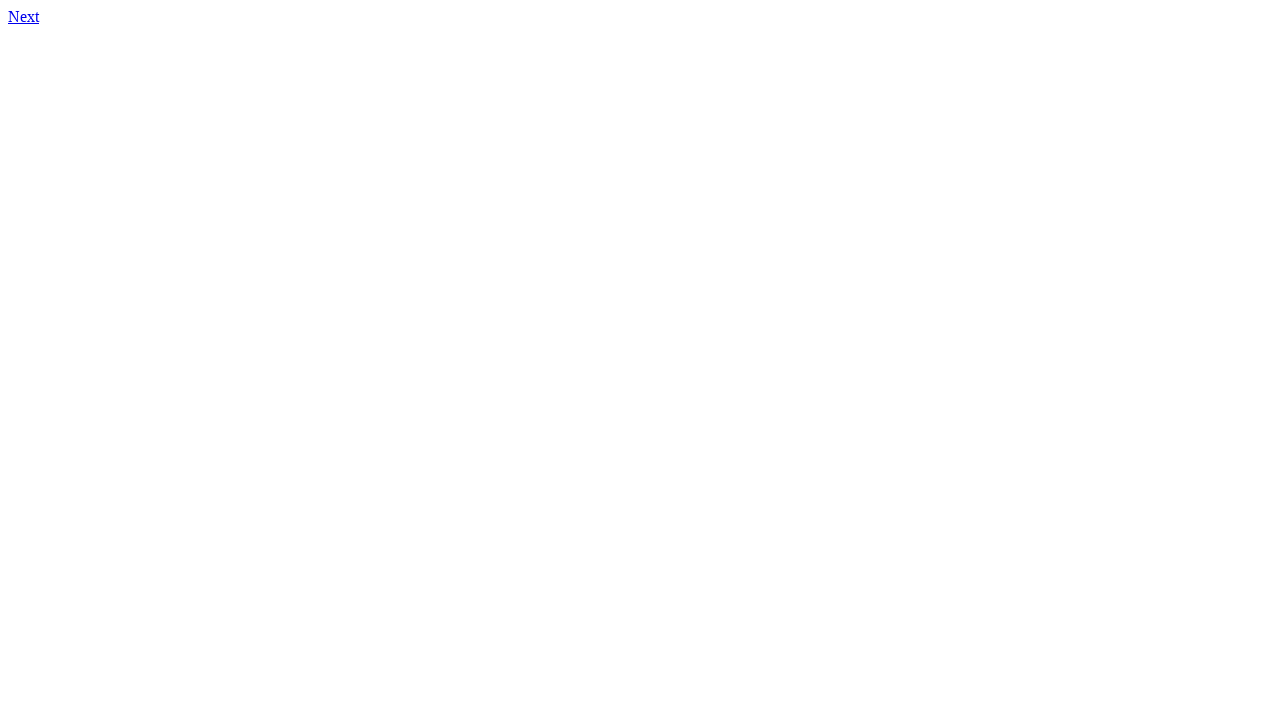

Navigated to page 84
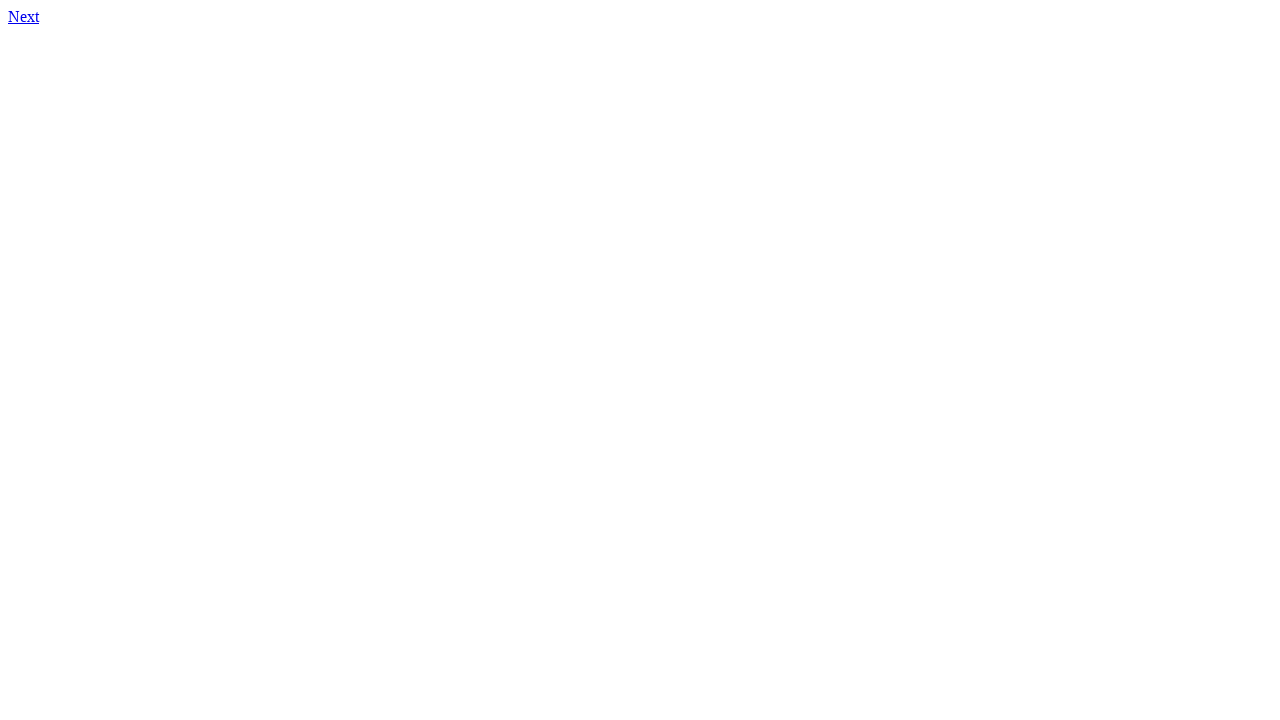

Retrieved content from page 84
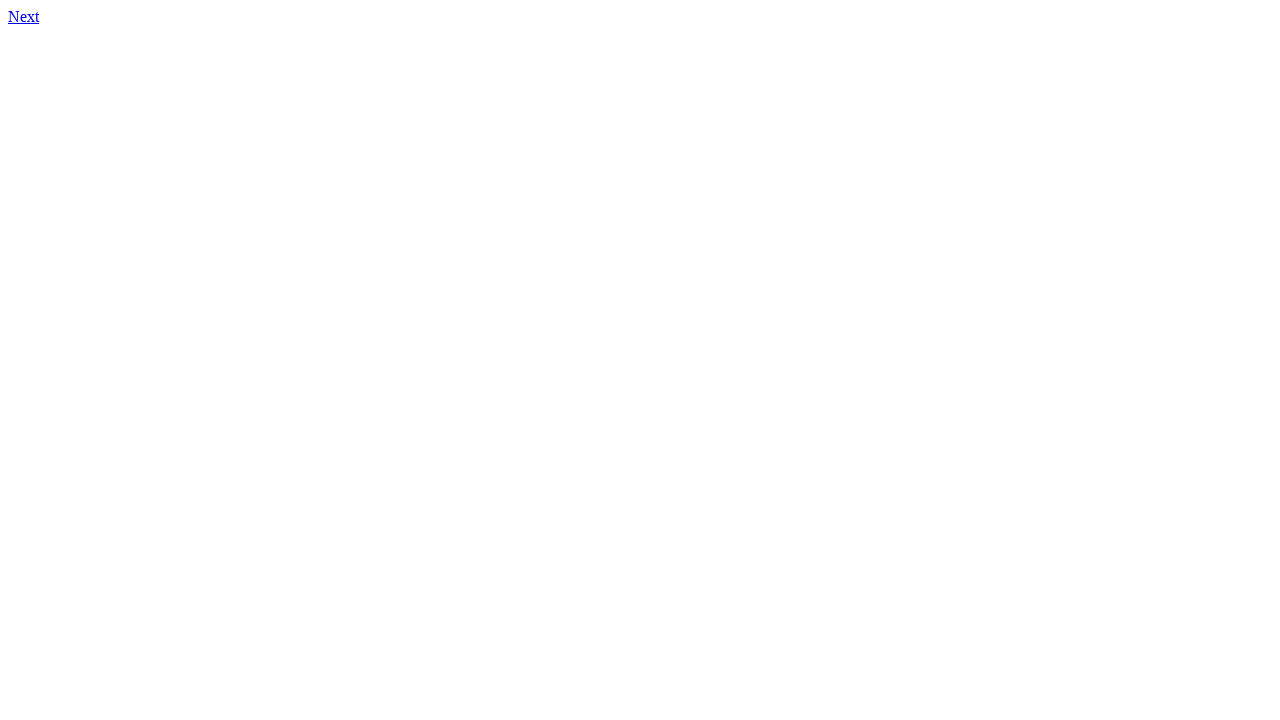

Located first link element on page 84
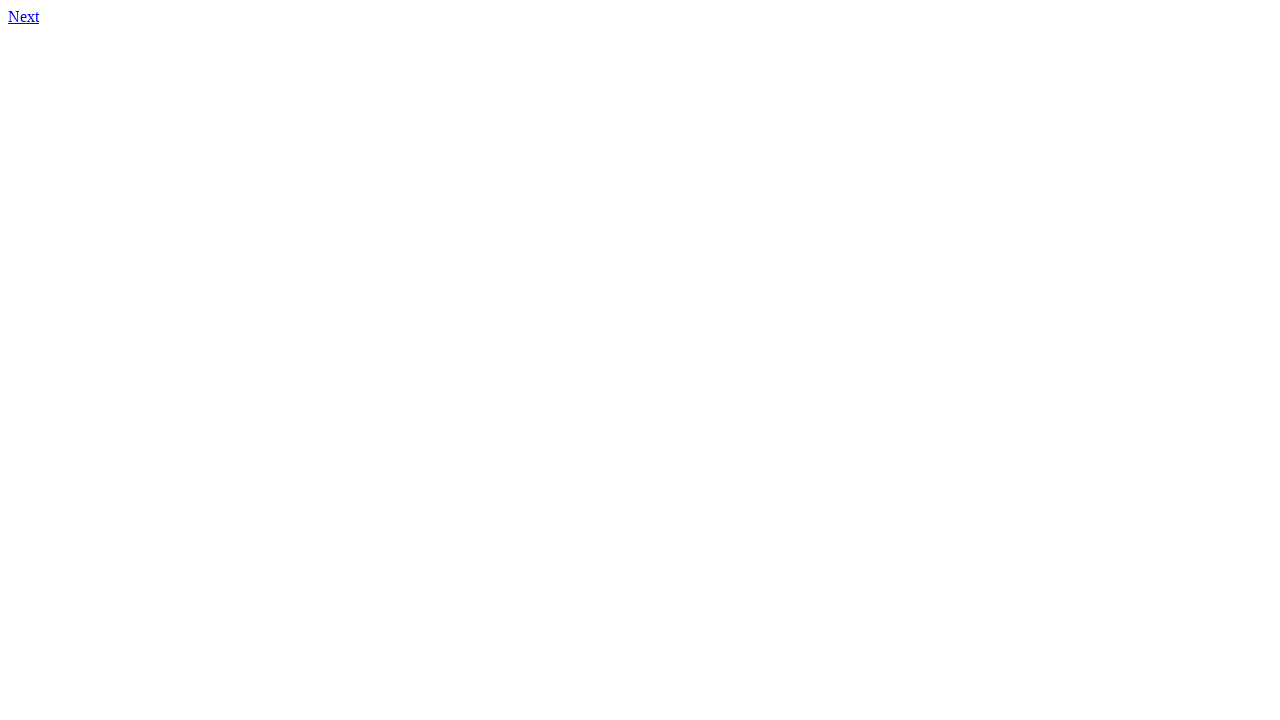

Retrieved href attribute from link on page 84: 85.html
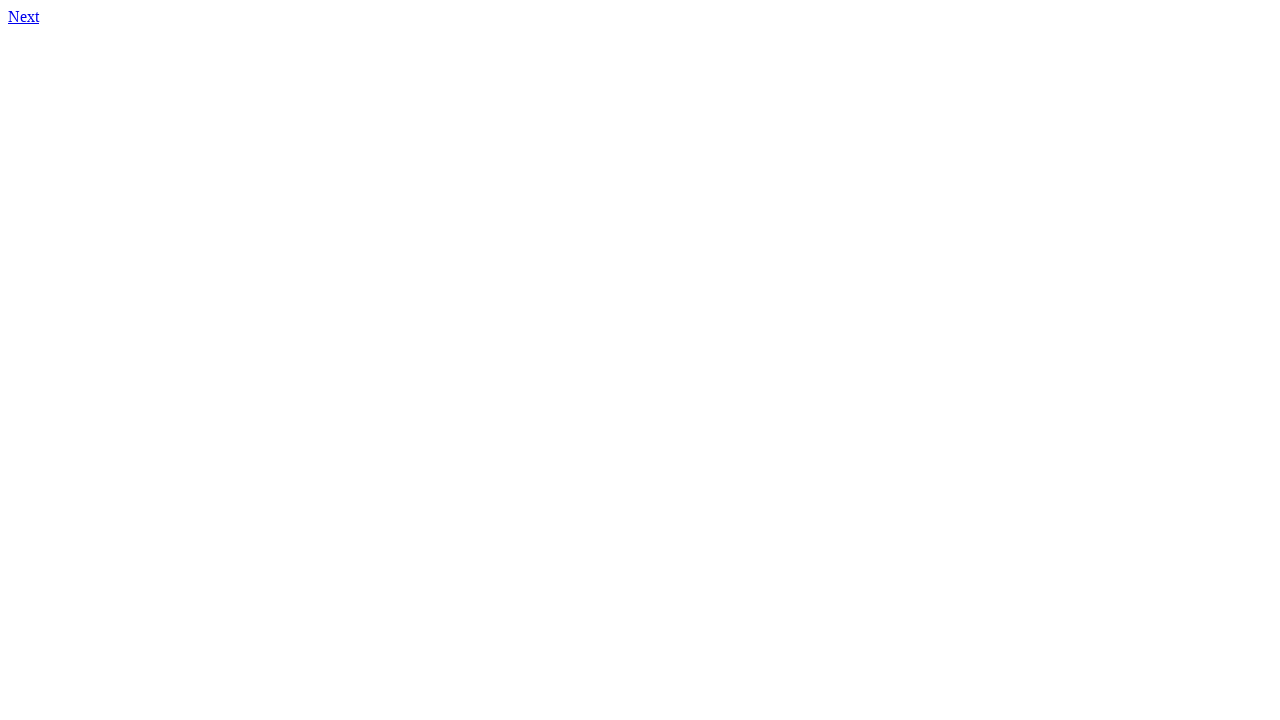

Link mismatch detected on page 84: expected http://qa-web-test-task.s3-website.eu-central-1.amazonaws.com/85.html, got 85.html
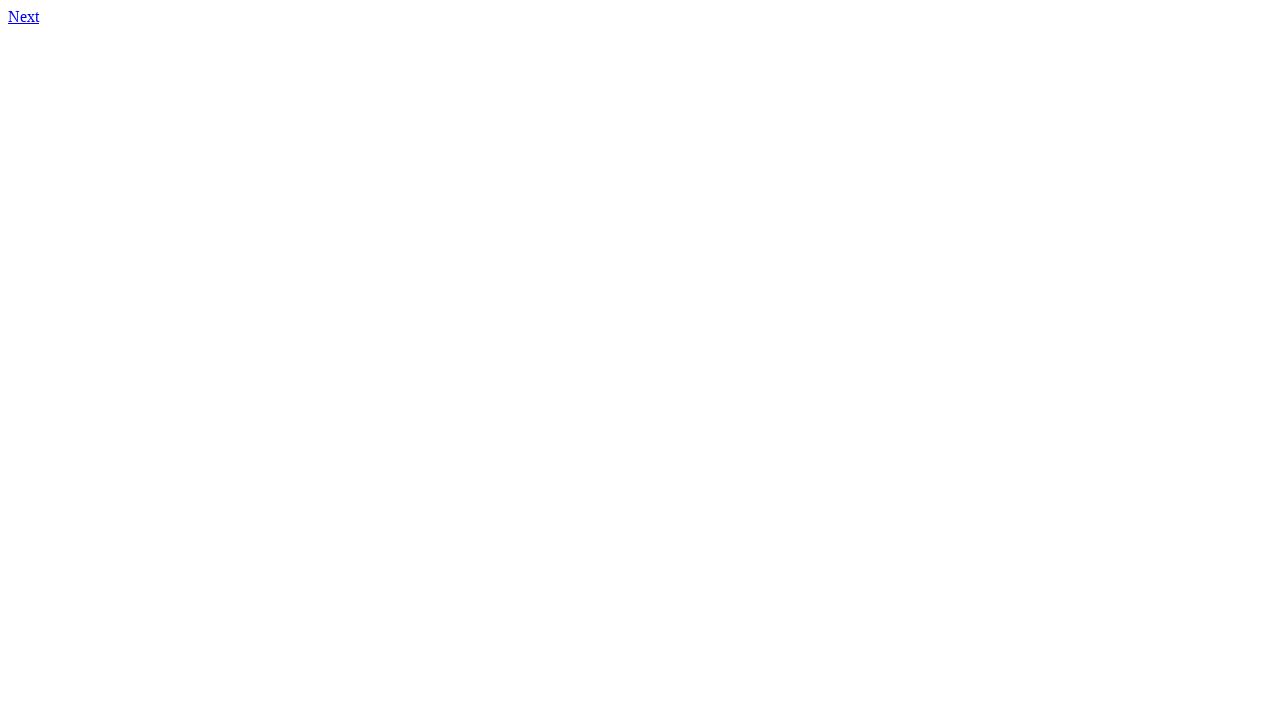

Navigated to page 85
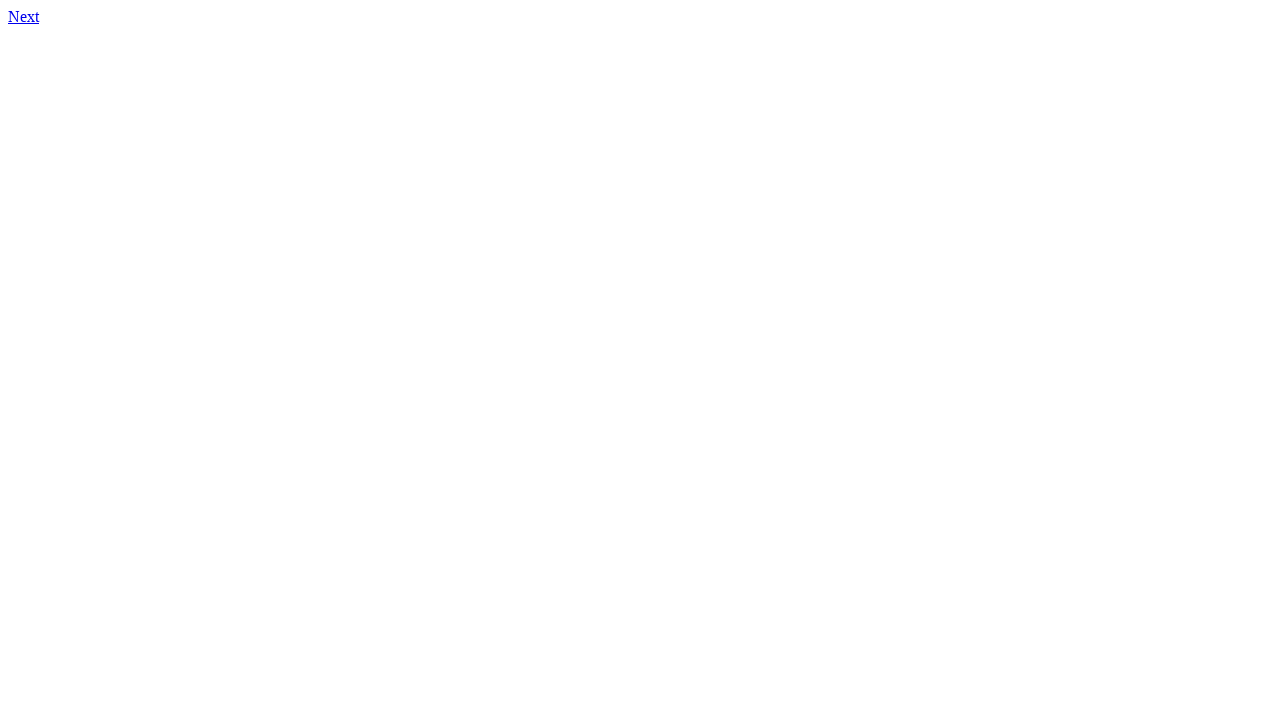

Retrieved content from page 85
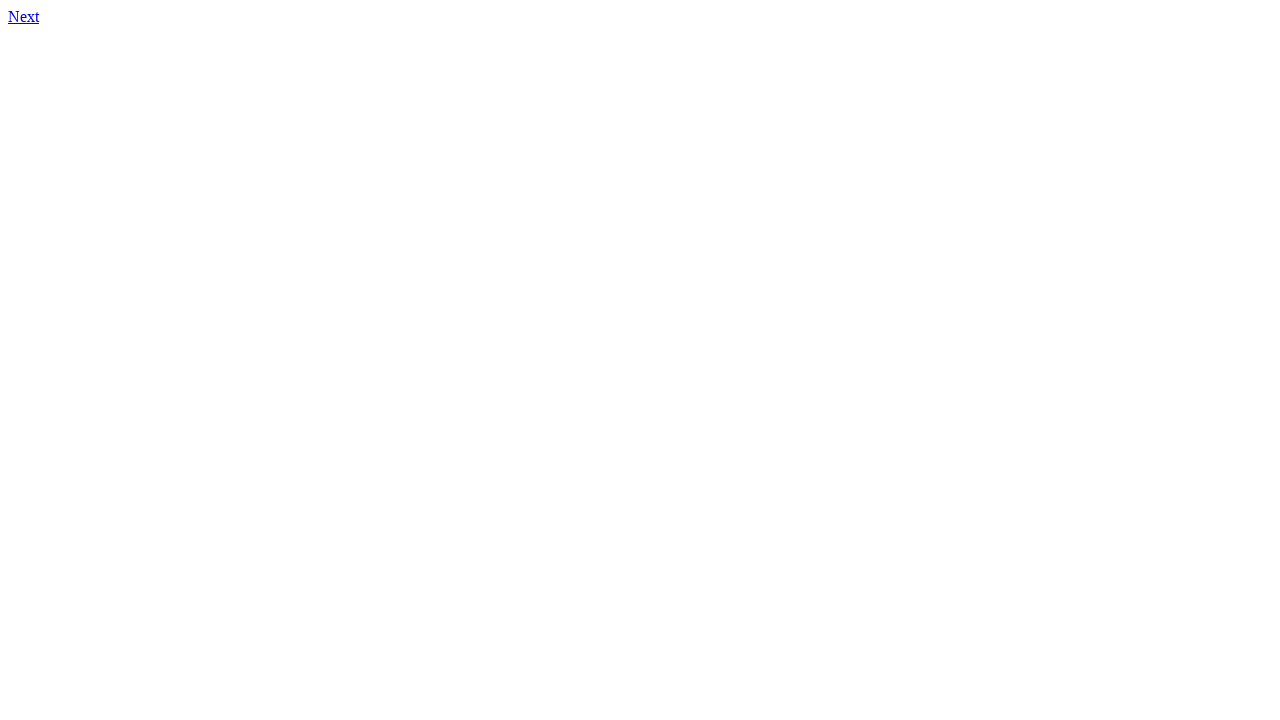

Located first link element on page 85
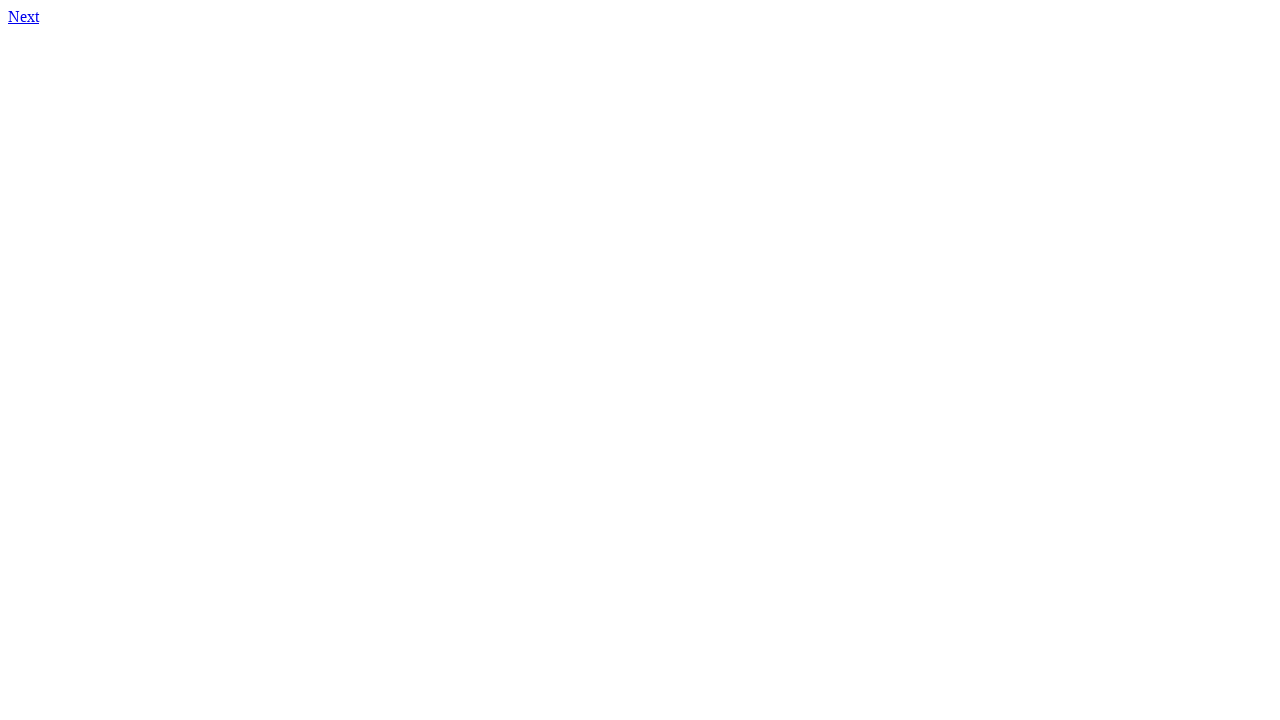

Retrieved href attribute from link on page 85: 86.html
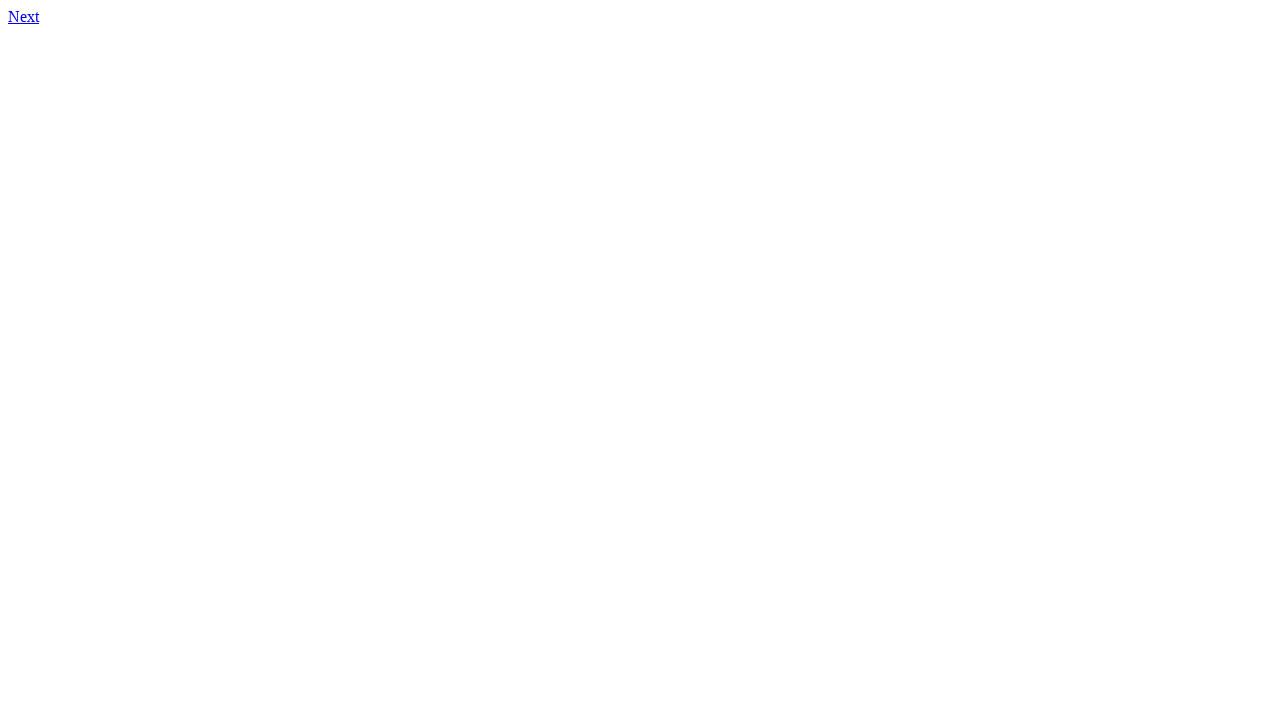

Link mismatch detected on page 85: expected http://qa-web-test-task.s3-website.eu-central-1.amazonaws.com/86.html, got 86.html
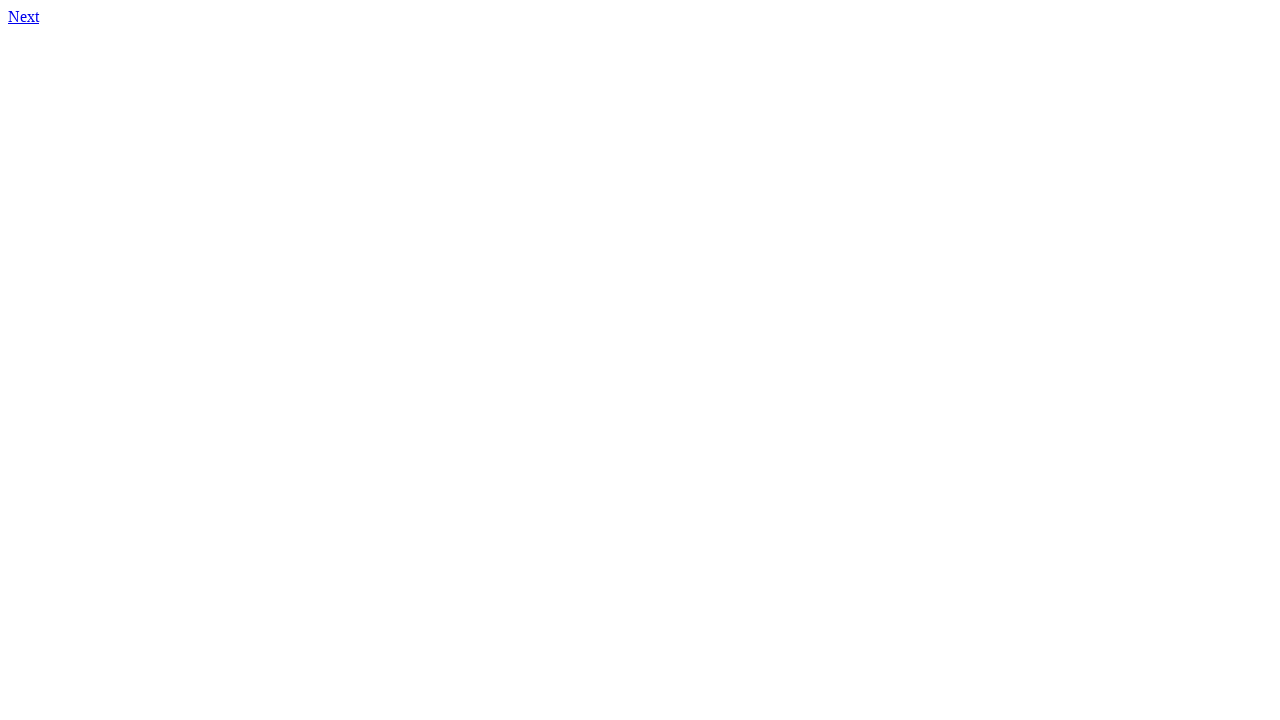

Navigated to page 86
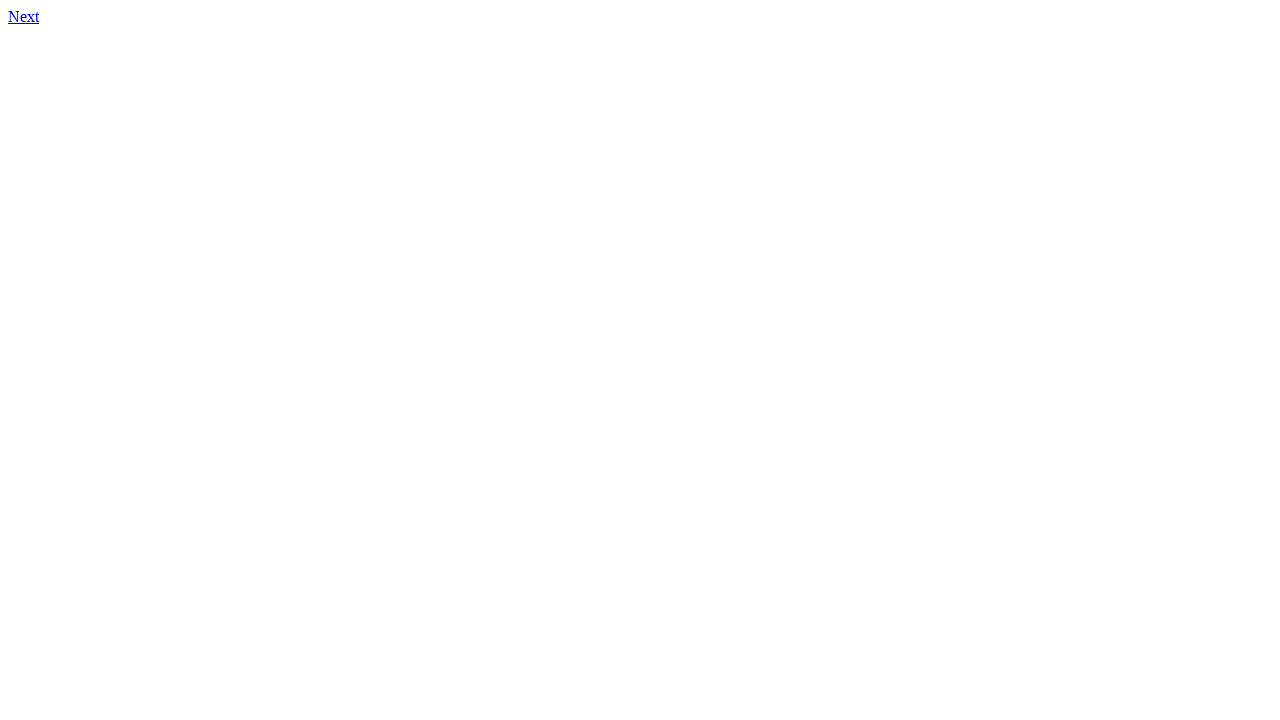

Retrieved content from page 86
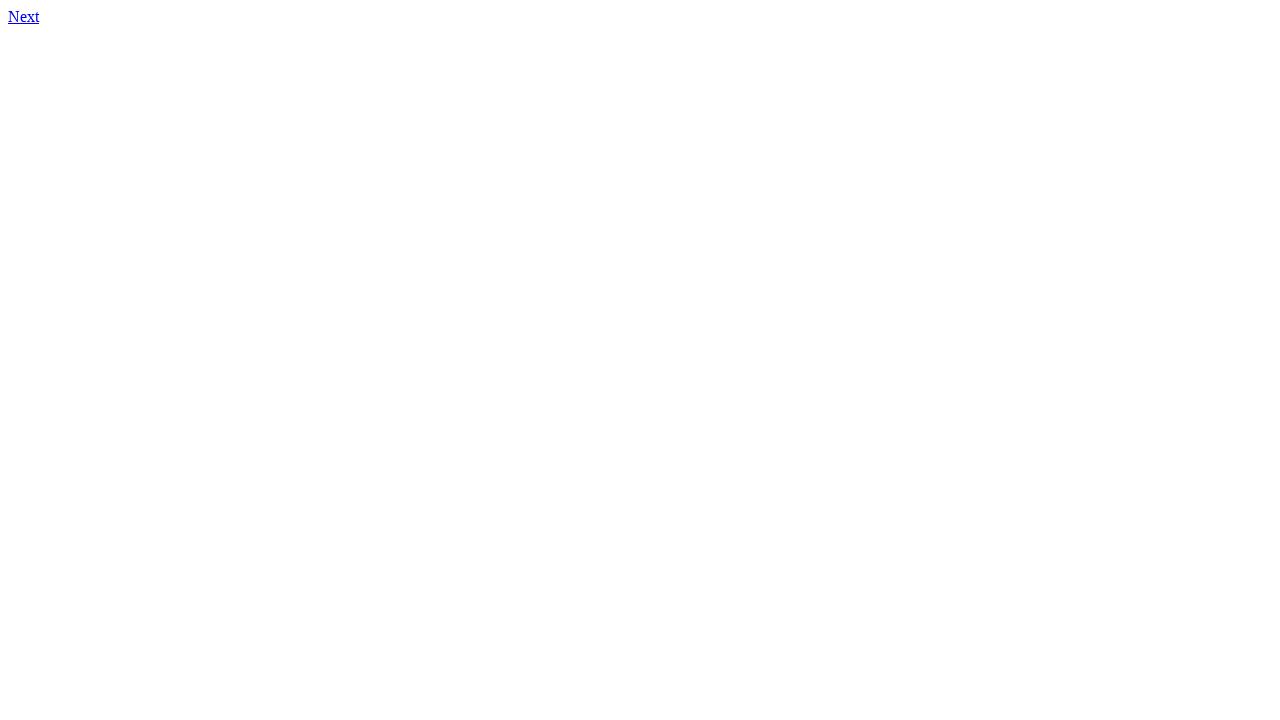

Located first link element on page 86
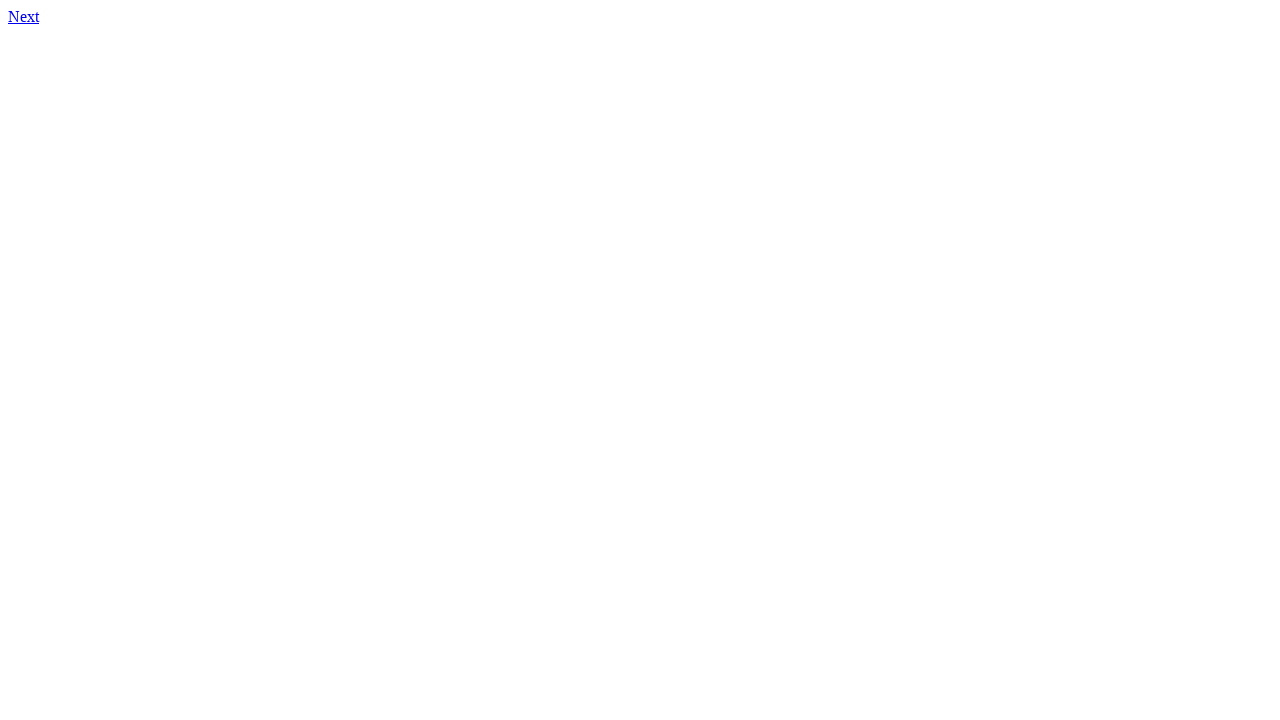

Retrieved href attribute from link on page 86: 87.html
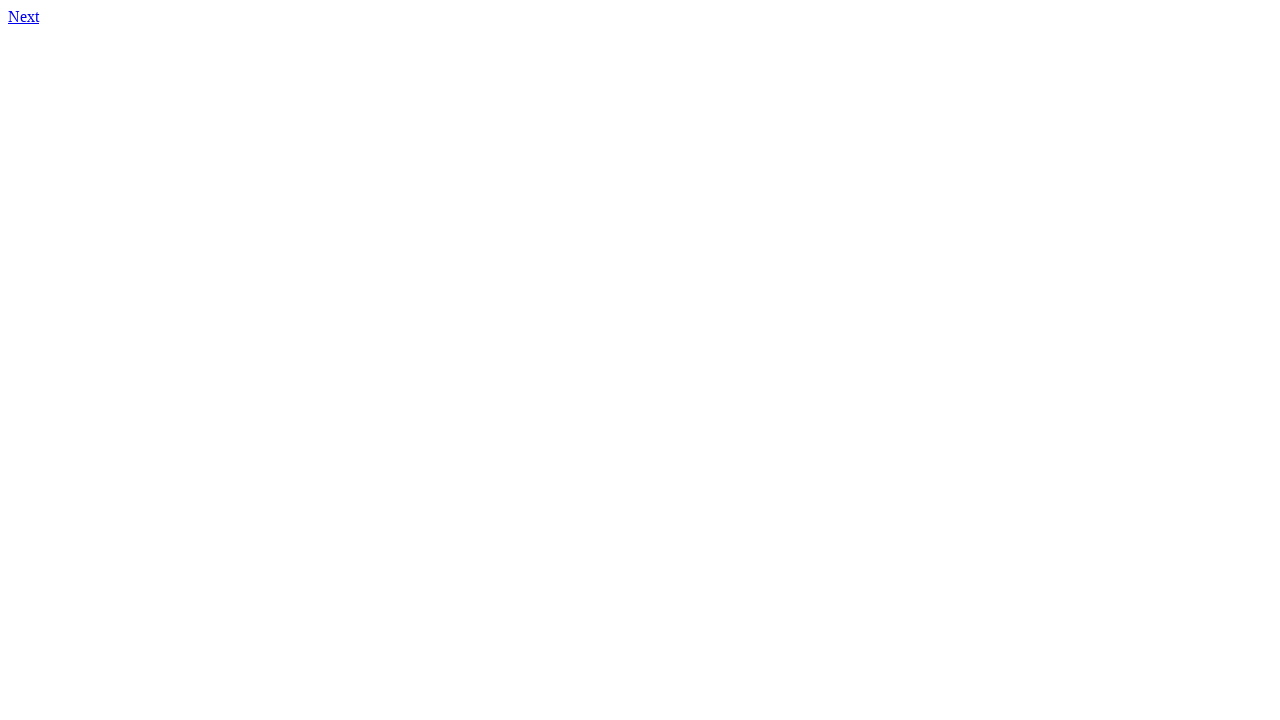

Link mismatch detected on page 86: expected http://qa-web-test-task.s3-website.eu-central-1.amazonaws.com/87.html, got 87.html
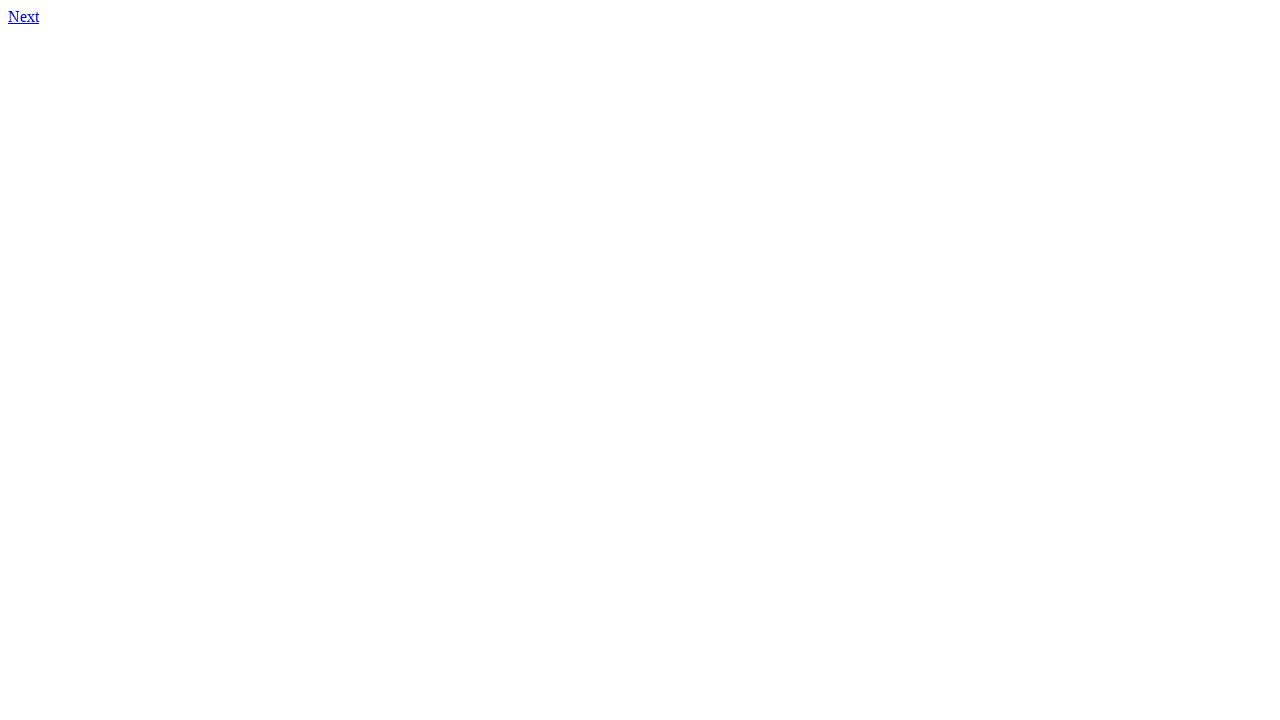

Navigated to page 87
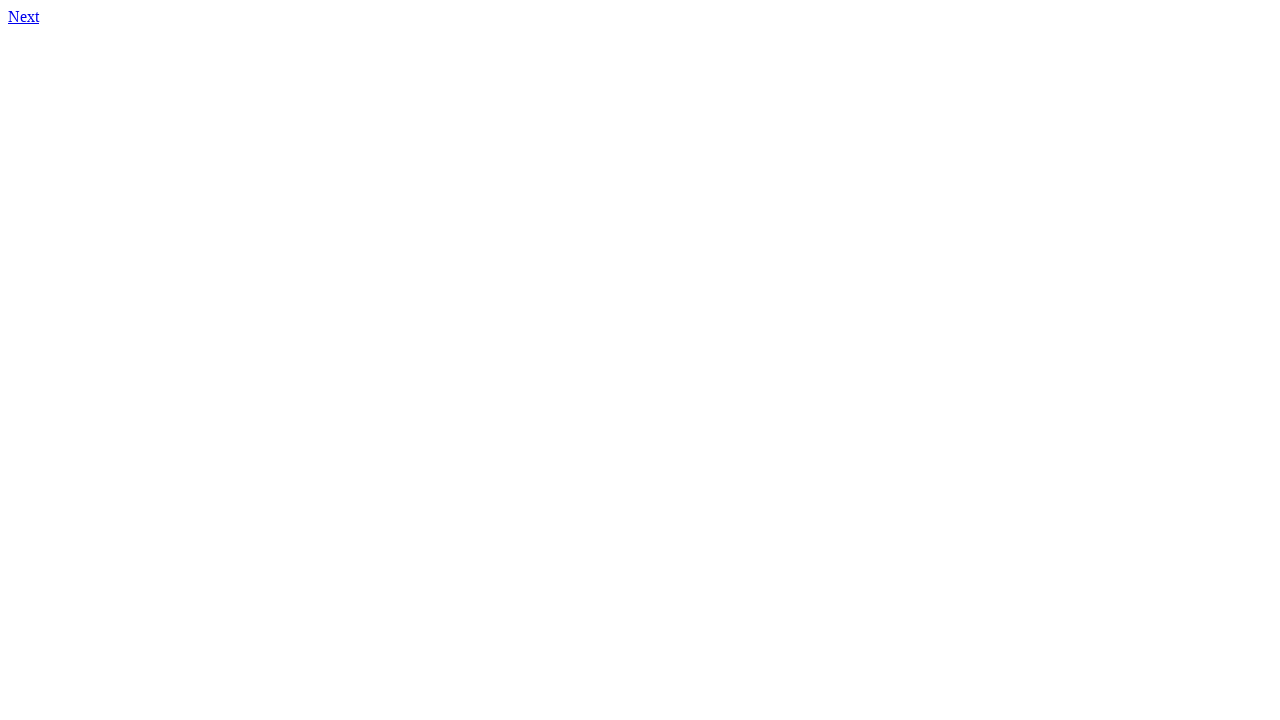

Retrieved content from page 87
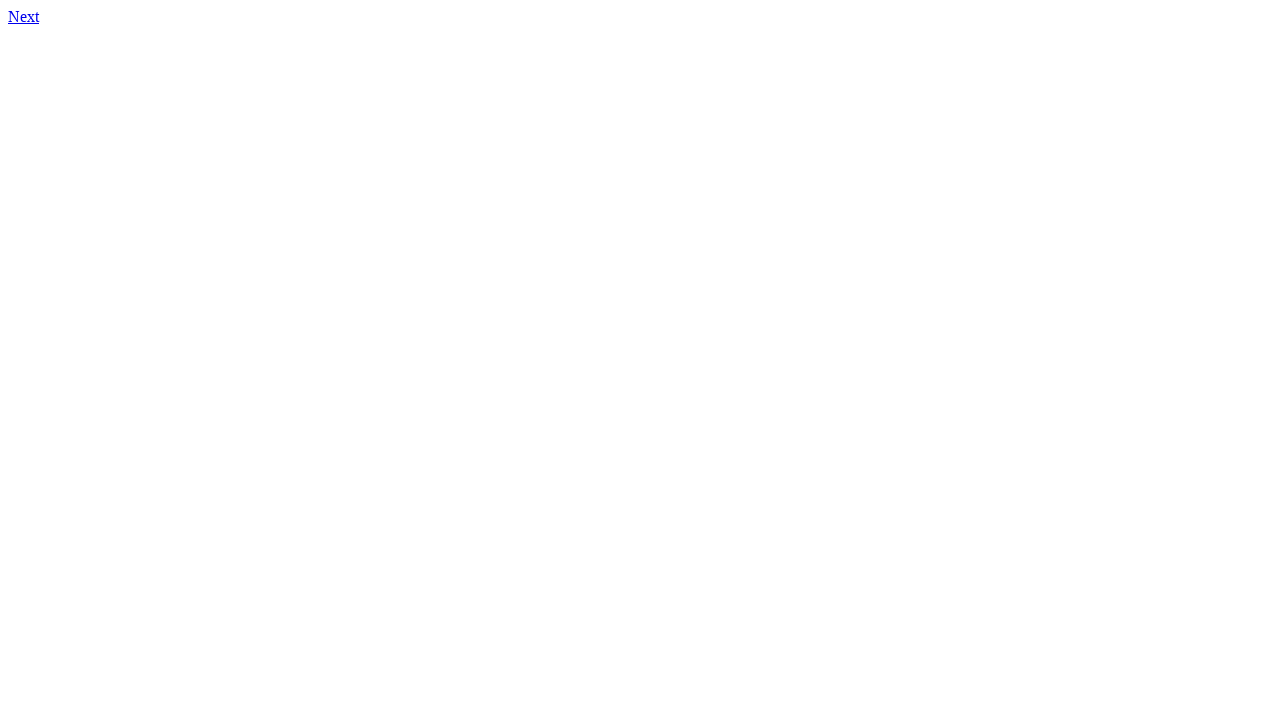

Located first link element on page 87
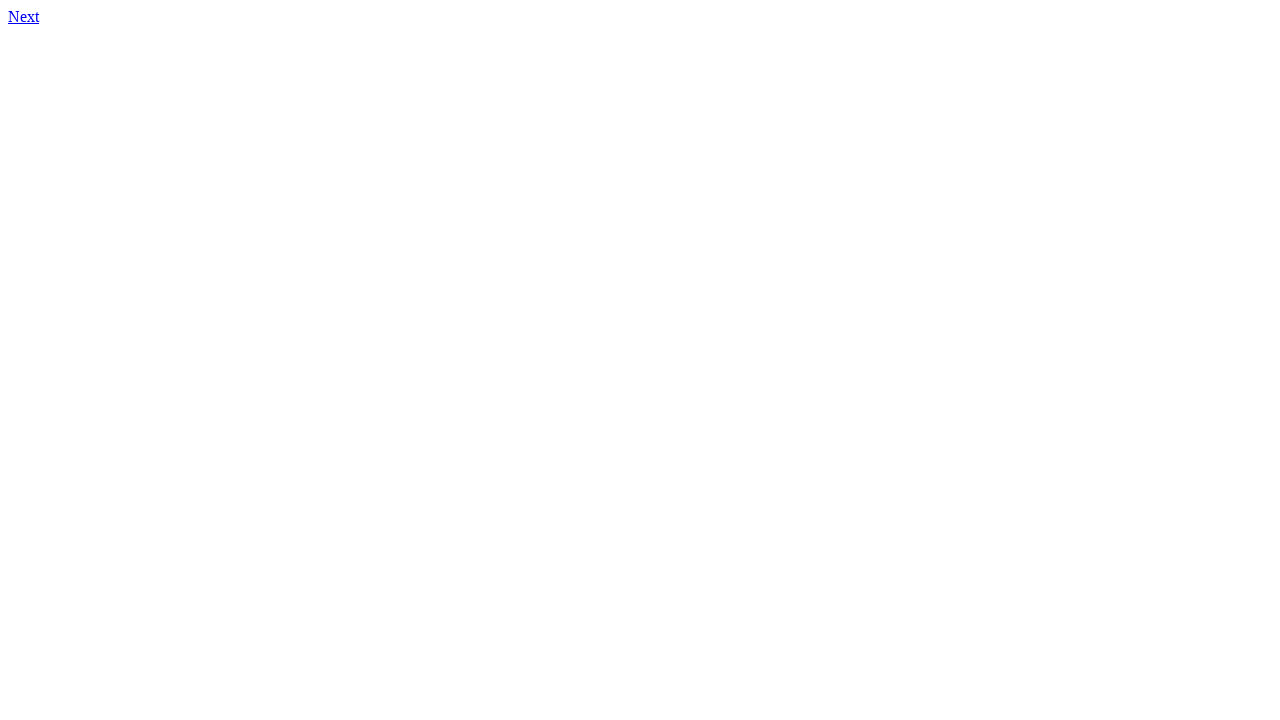

Retrieved href attribute from link on page 87: 88.html
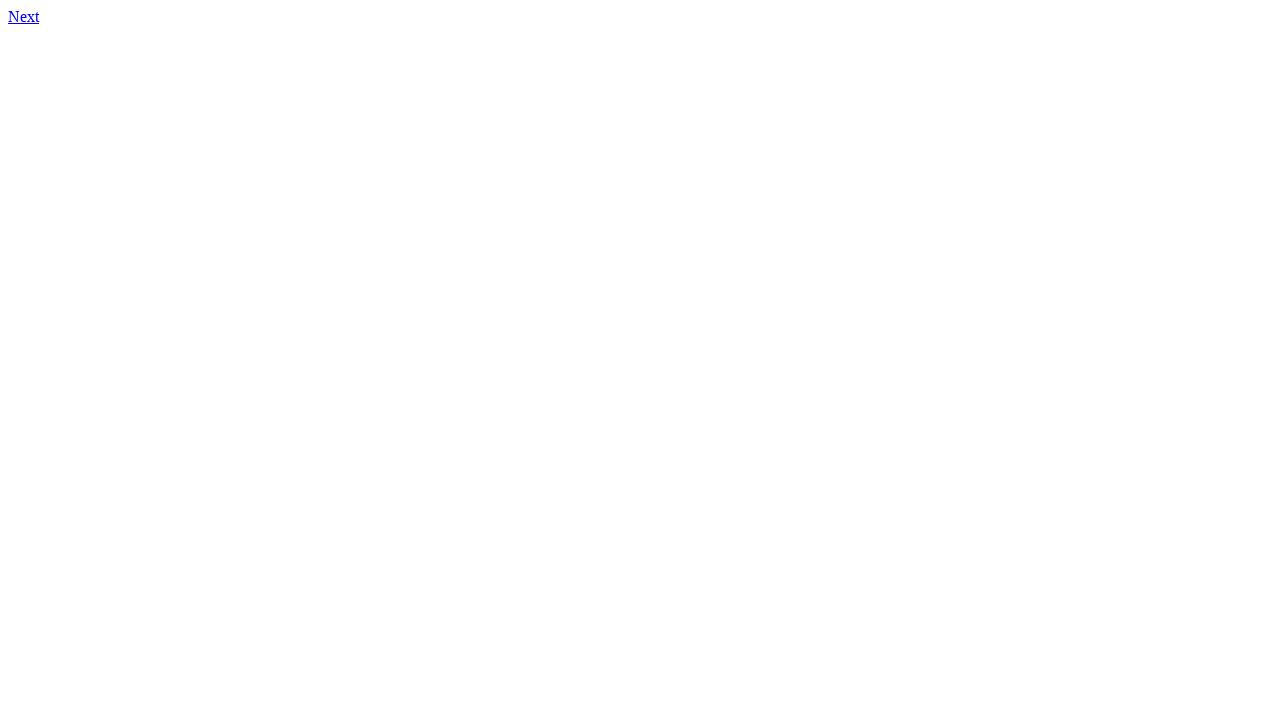

Link mismatch detected on page 87: expected http://qa-web-test-task.s3-website.eu-central-1.amazonaws.com/88.html, got 88.html
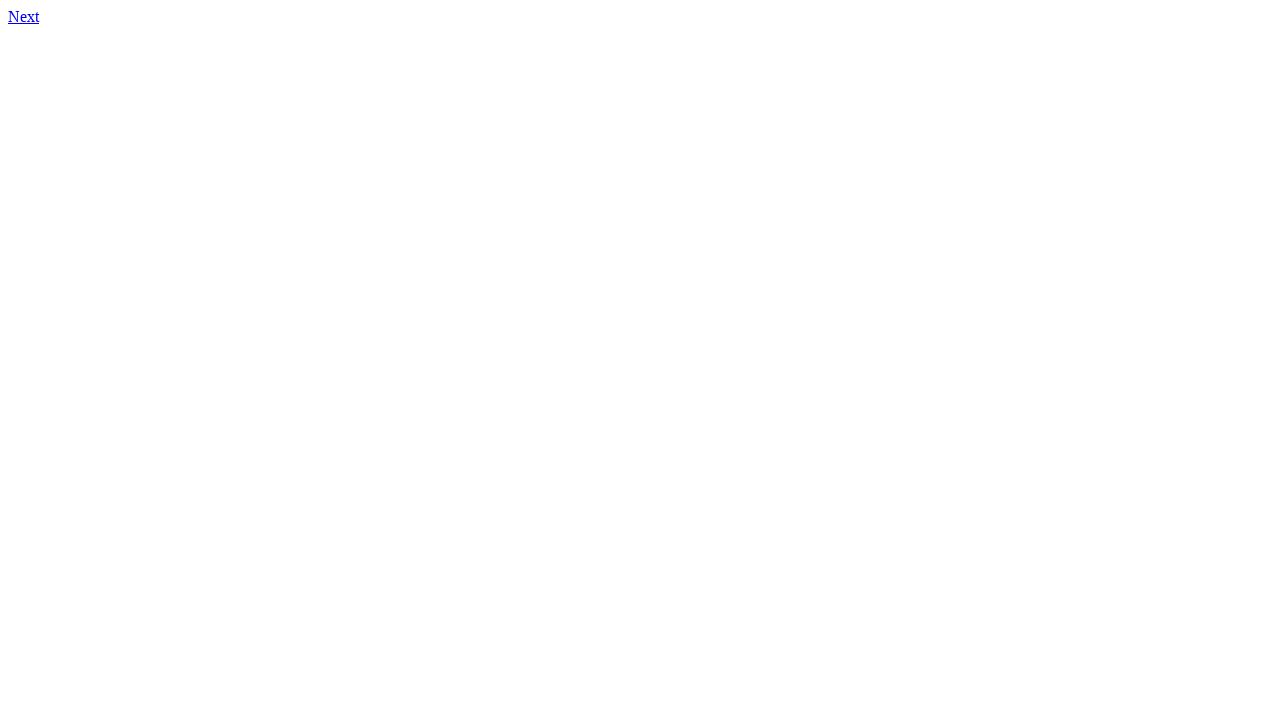

Navigated to page 88
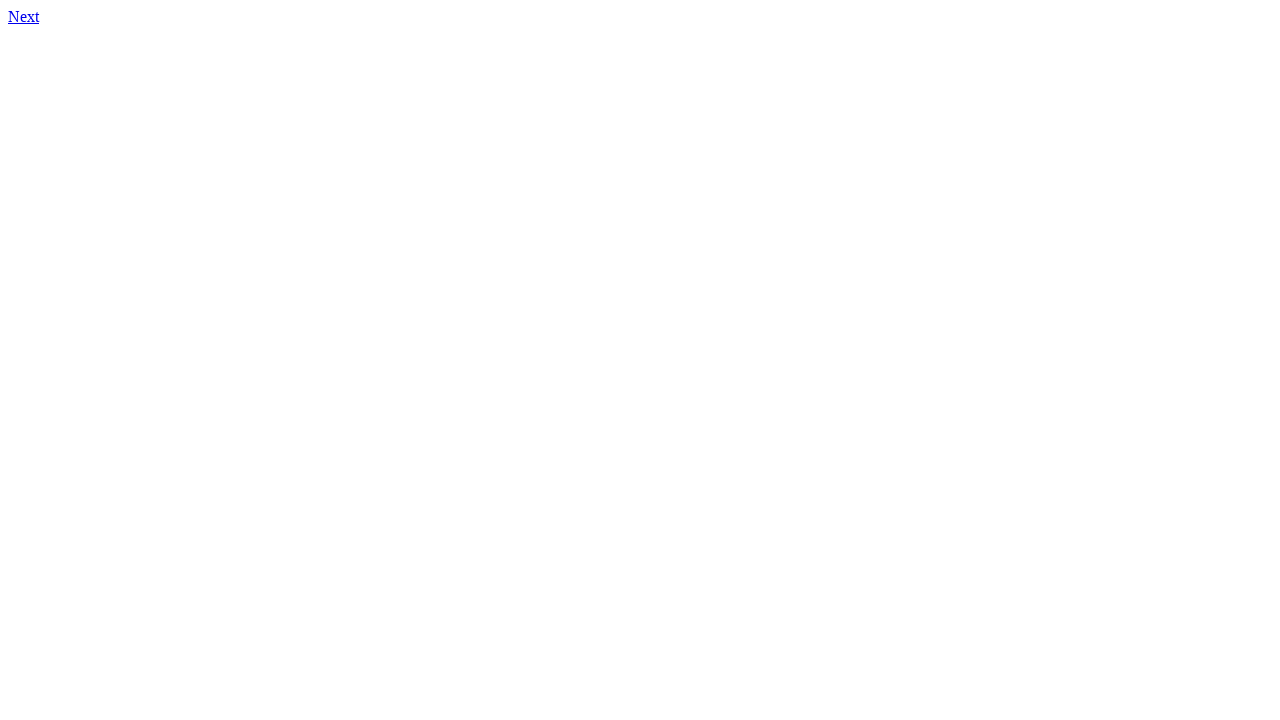

Retrieved content from page 88
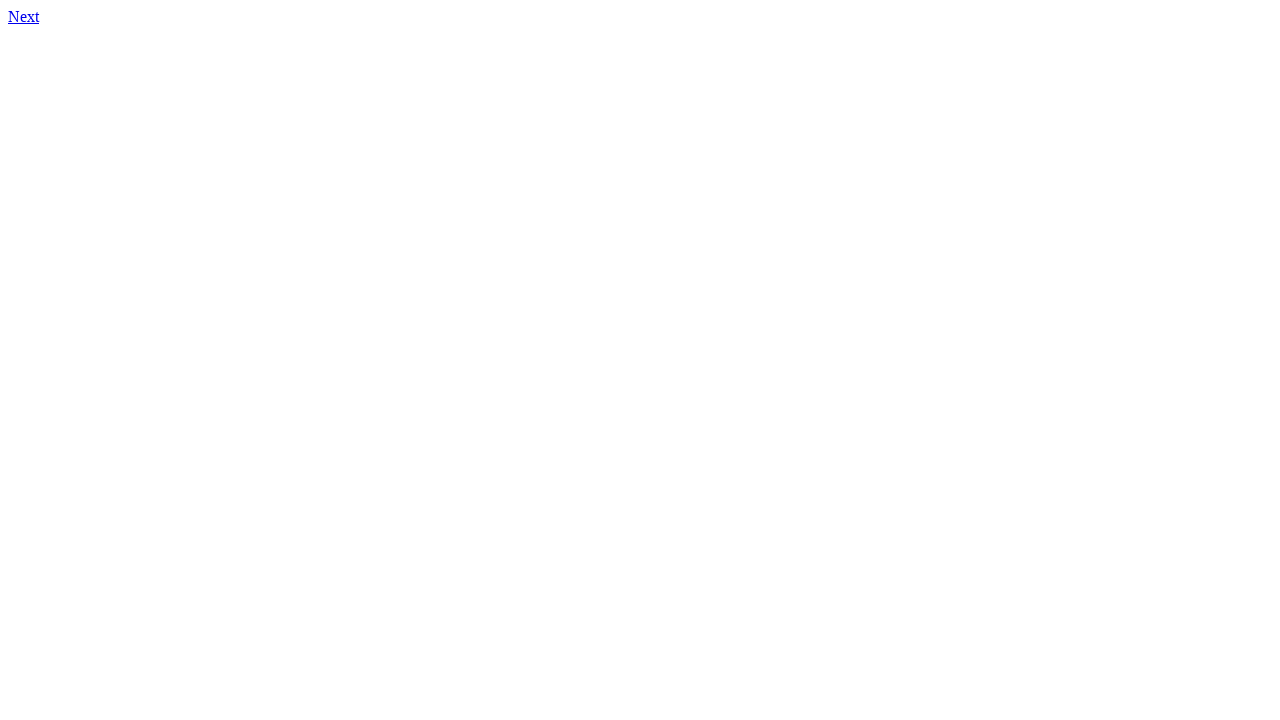

Located first link element on page 88
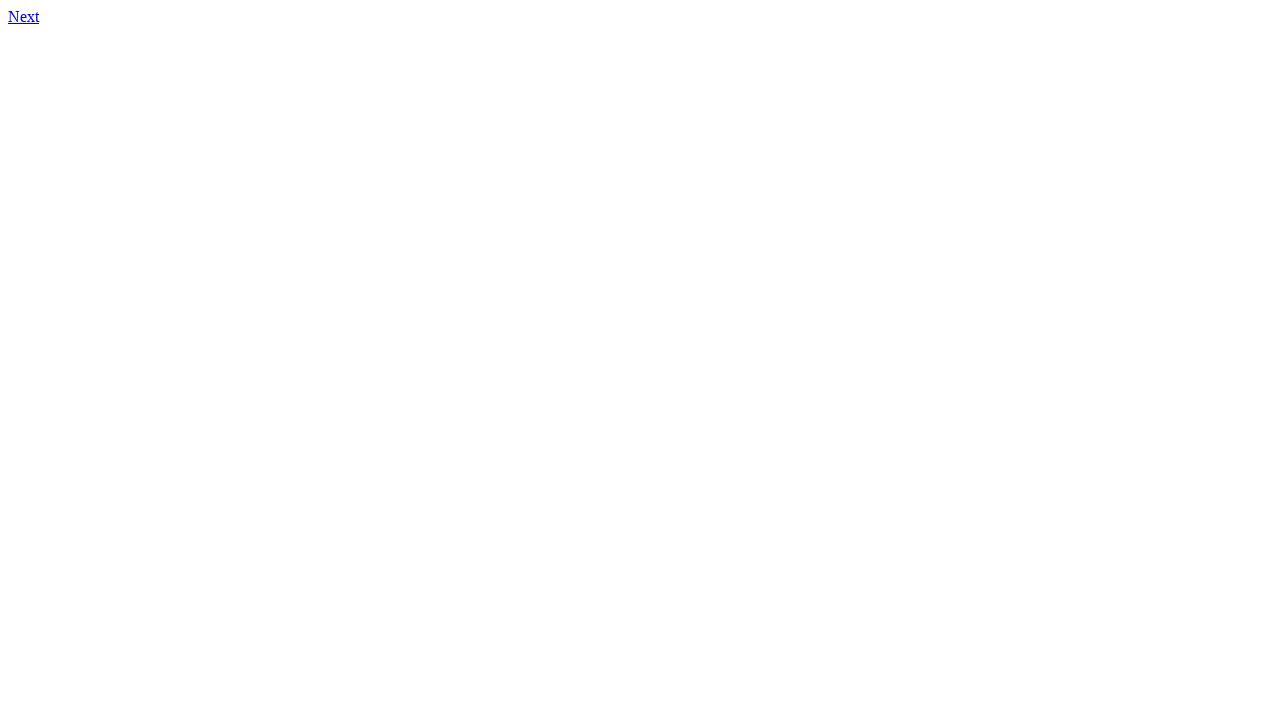

Retrieved href attribute from link on page 88: 89.html
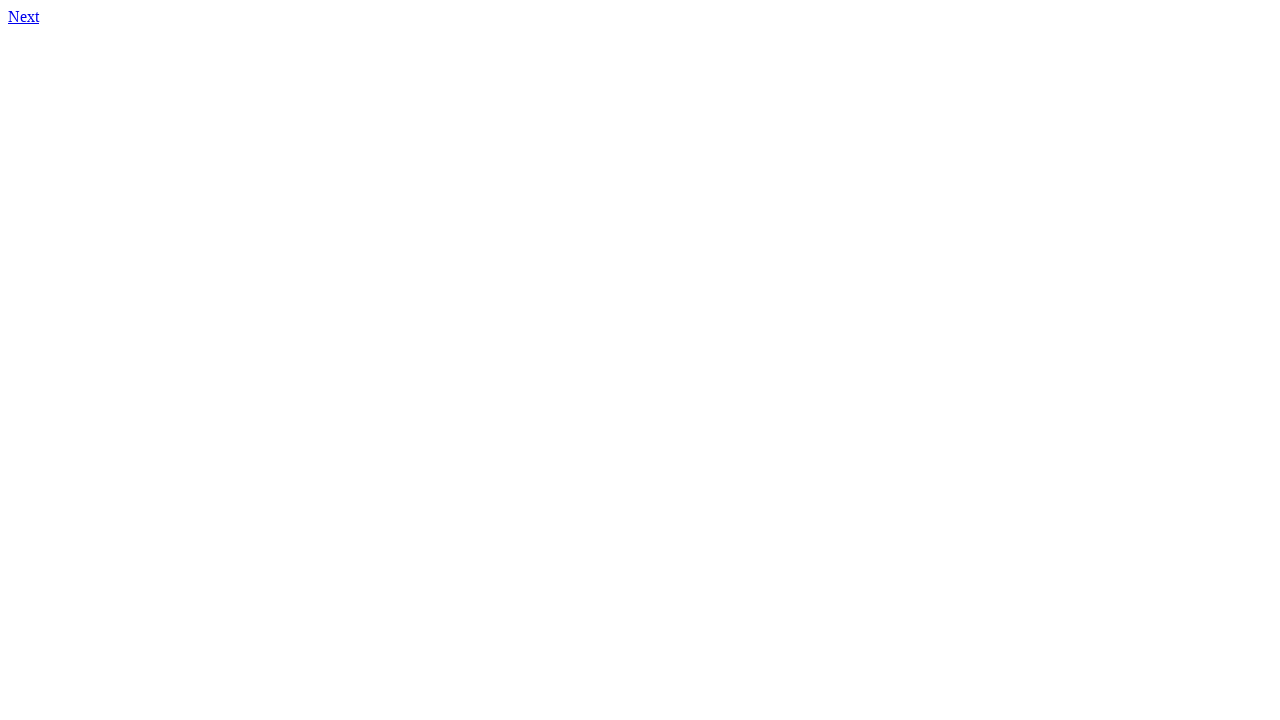

Link mismatch detected on page 88: expected http://qa-web-test-task.s3-website.eu-central-1.amazonaws.com/89.html, got 89.html
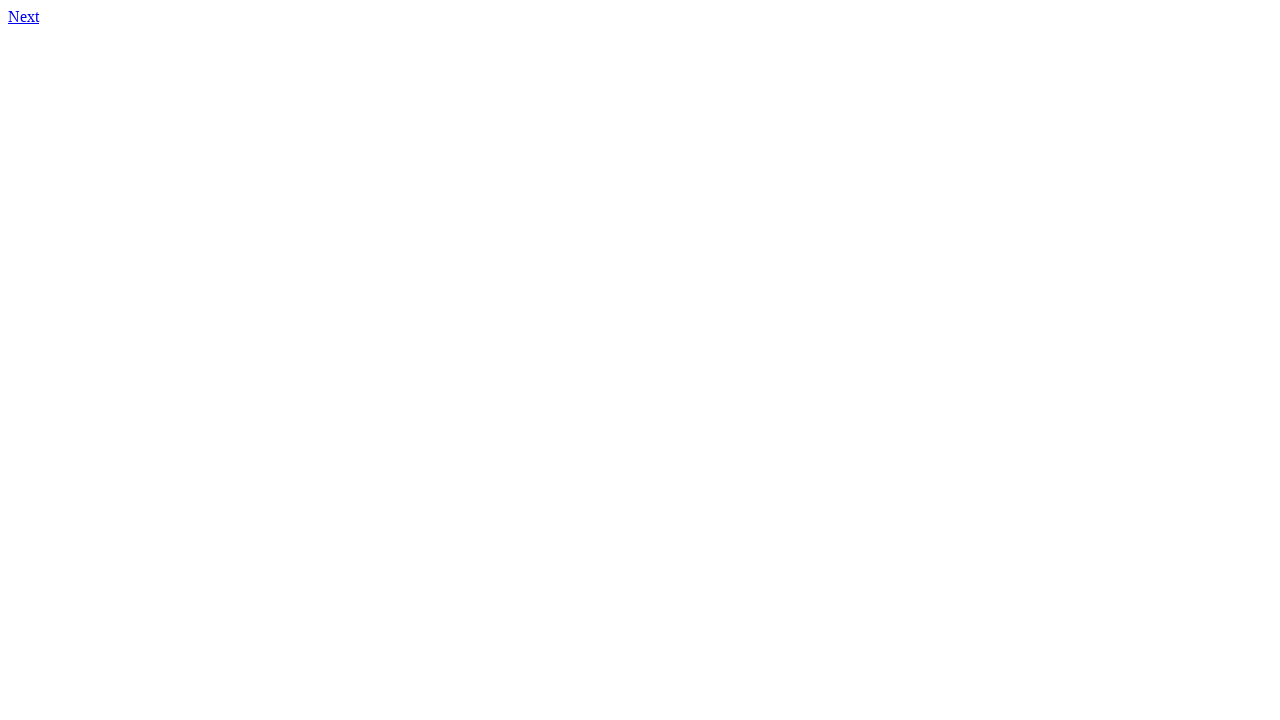

Navigated to page 89
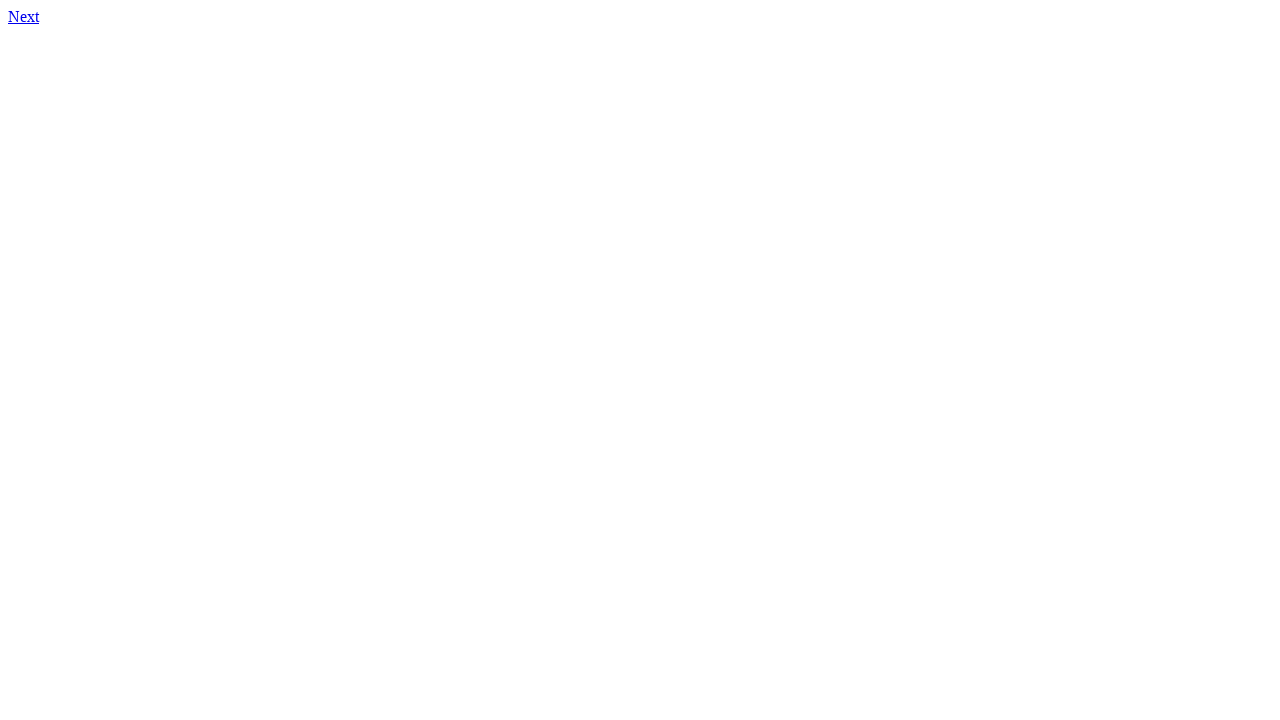

Retrieved content from page 89
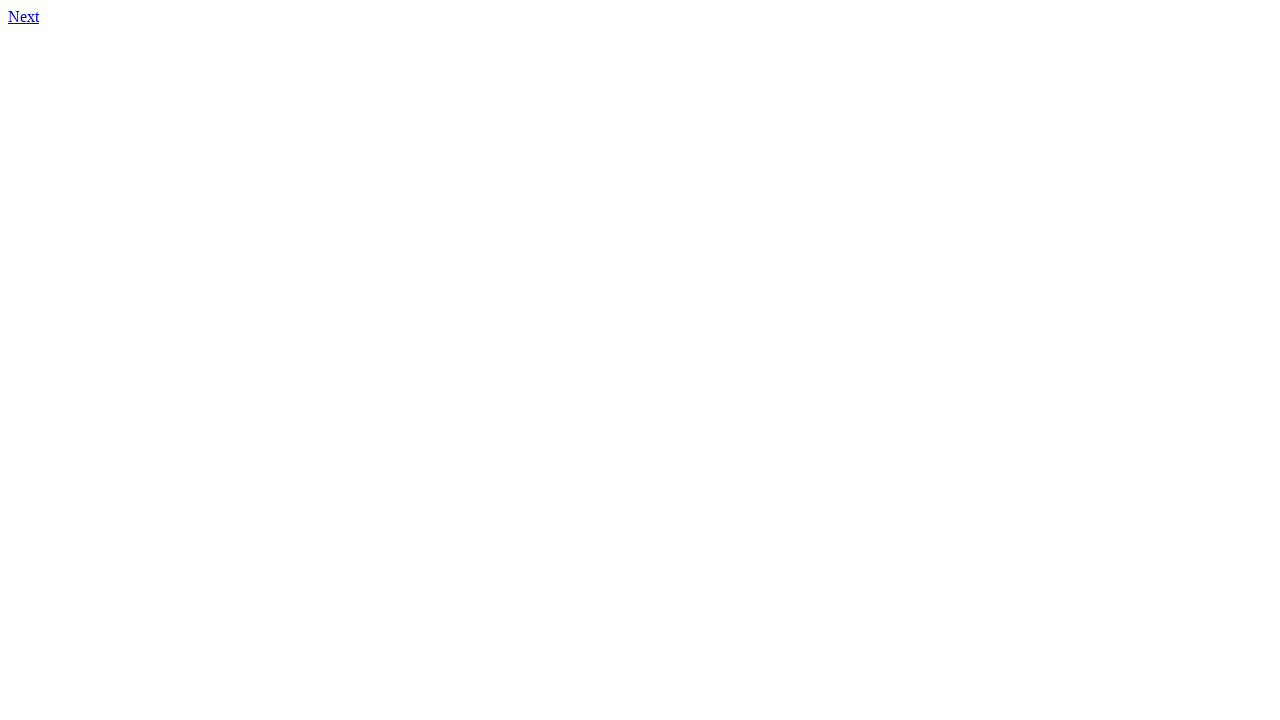

Located first link element on page 89
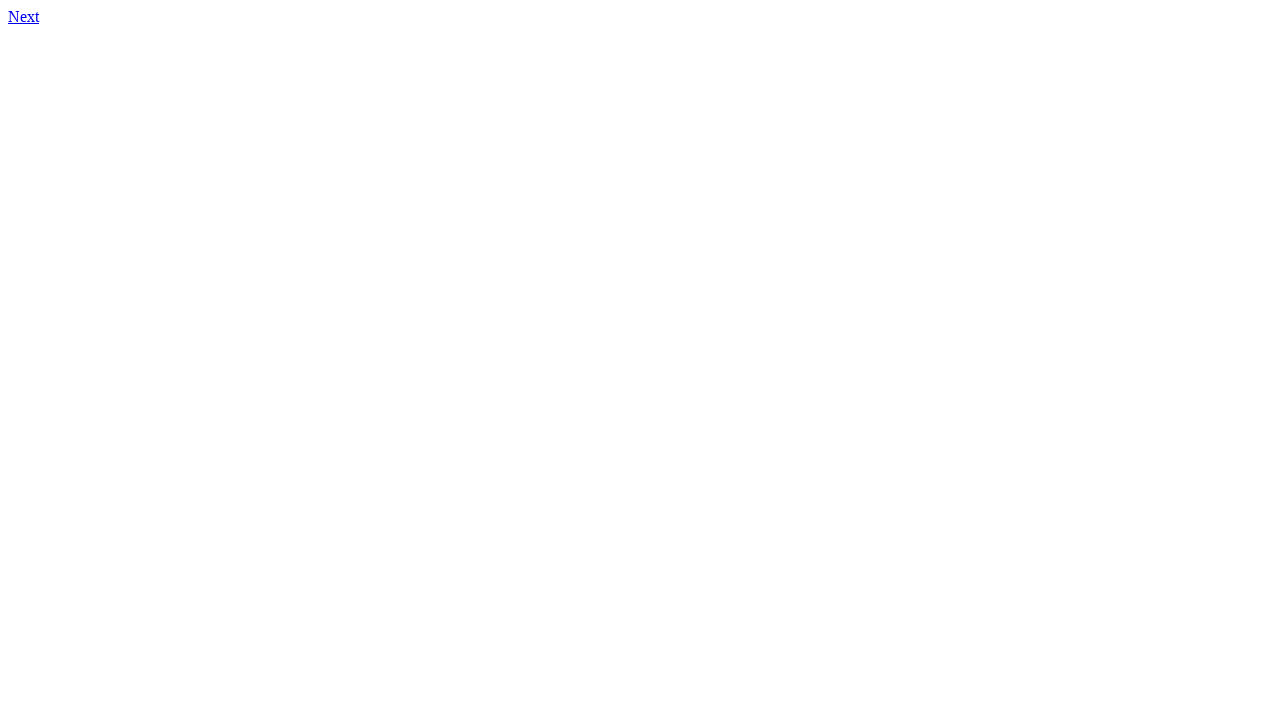

Retrieved href attribute from link on page 89: 90.html
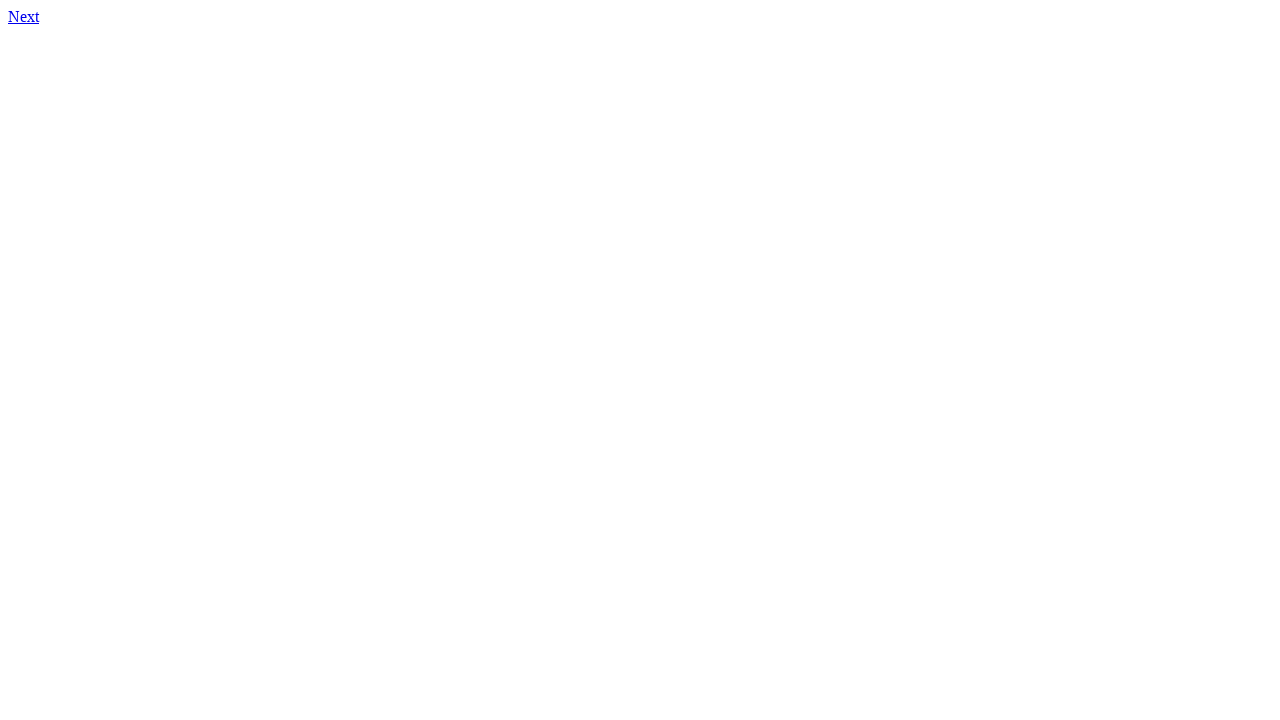

Link mismatch detected on page 89: expected http://qa-web-test-task.s3-website.eu-central-1.amazonaws.com/90.html, got 90.html
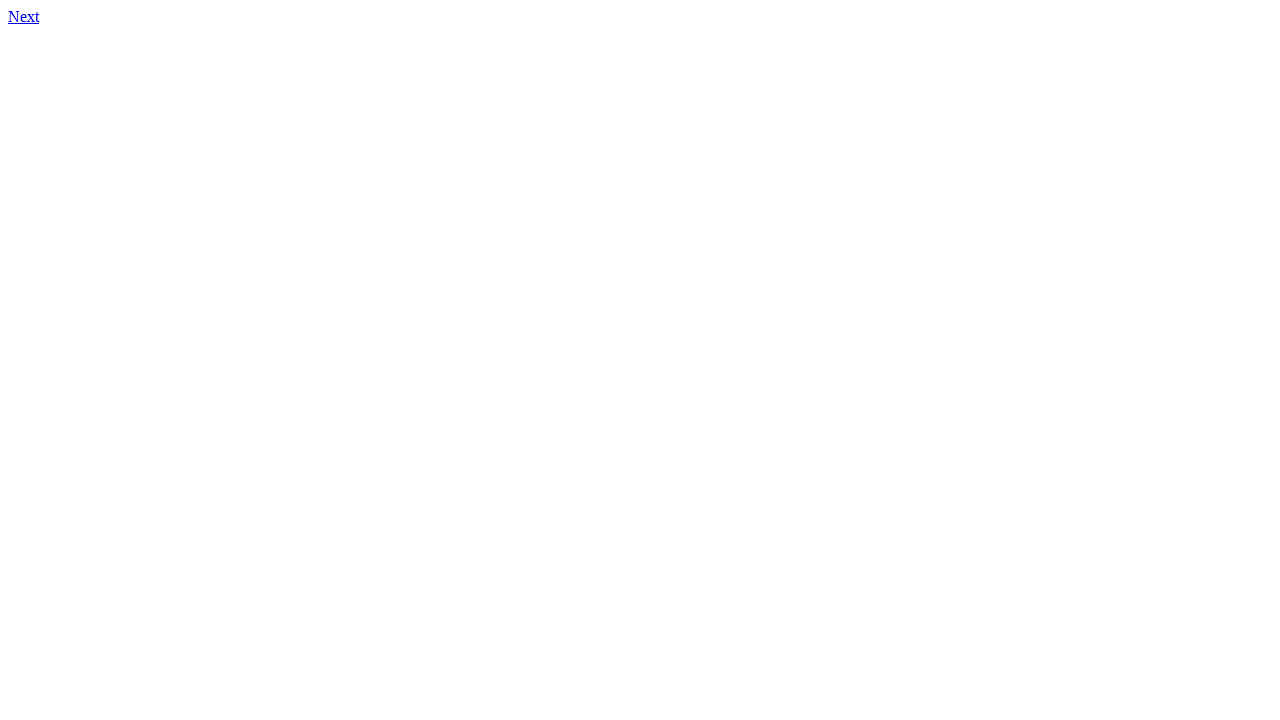

Navigated to page 90
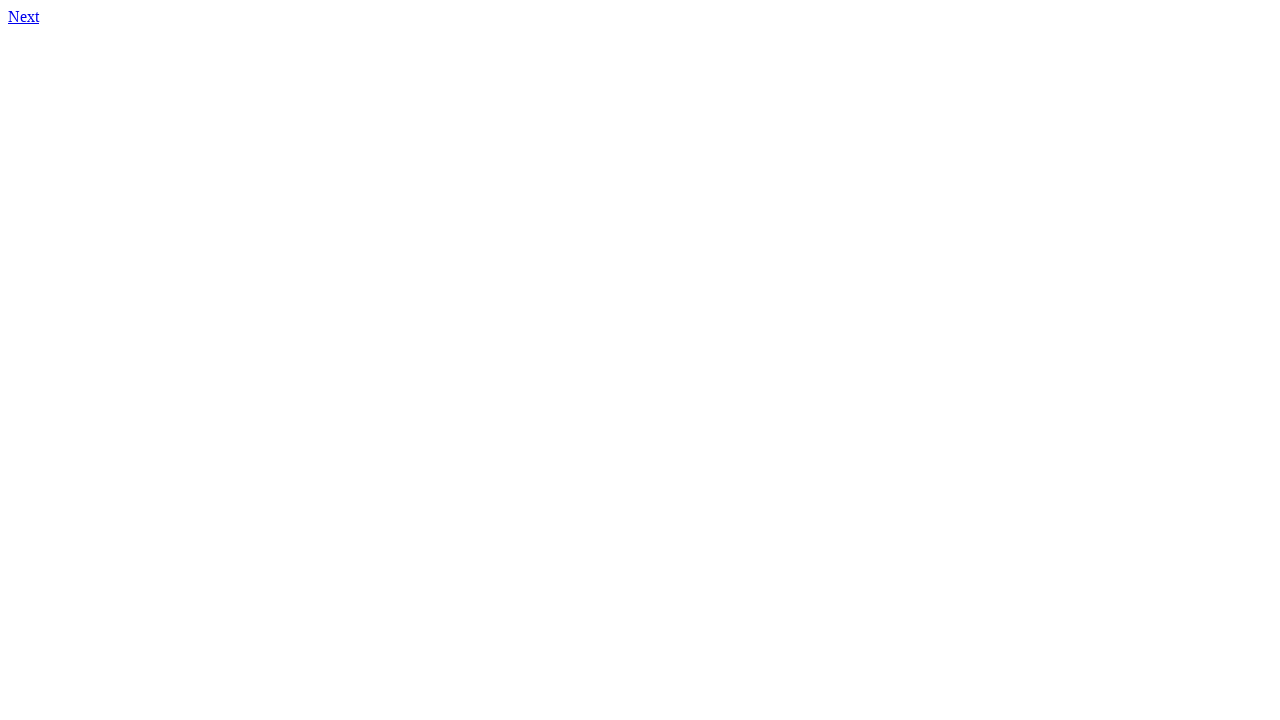

Retrieved content from page 90
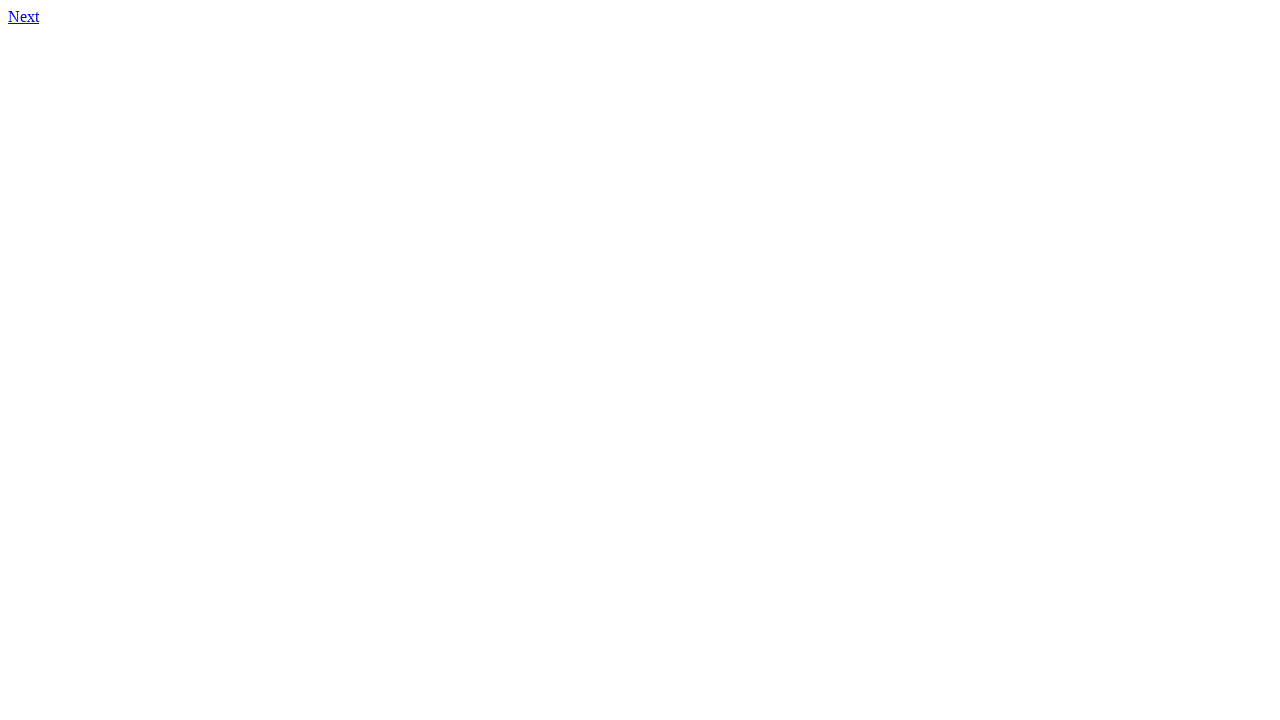

Located first link element on page 90
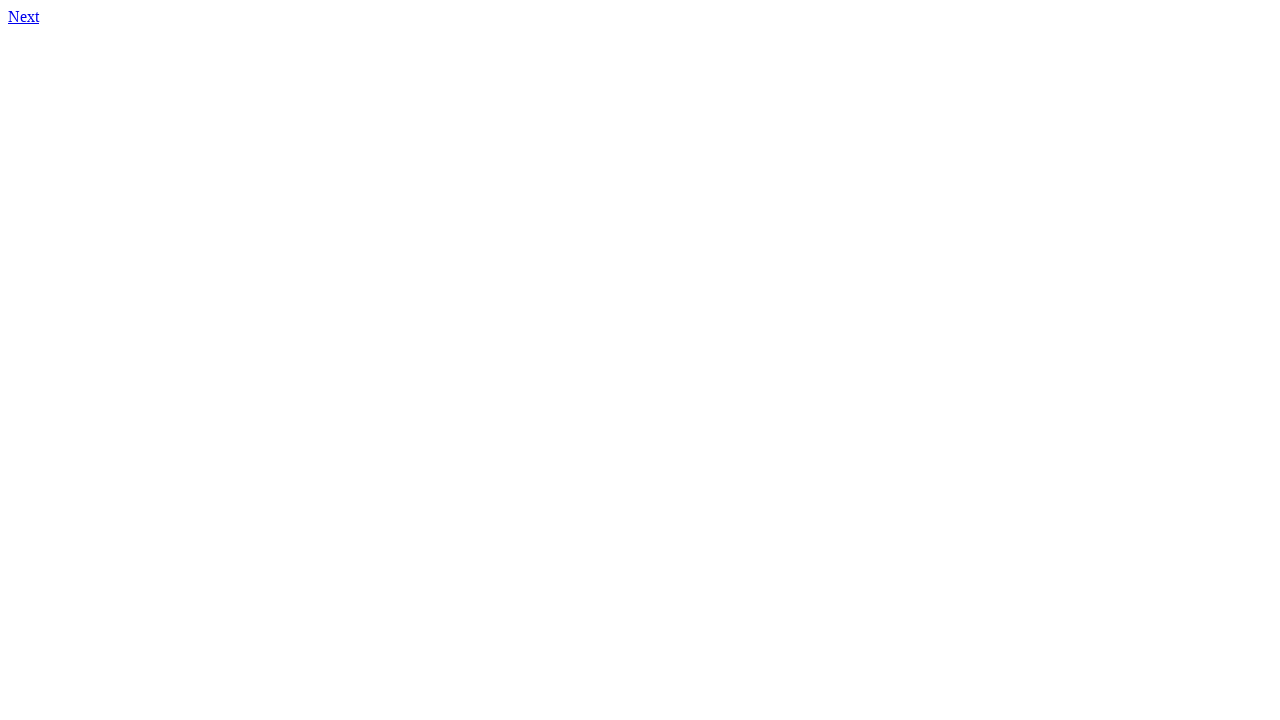

Retrieved href attribute from link on page 90: 91.html
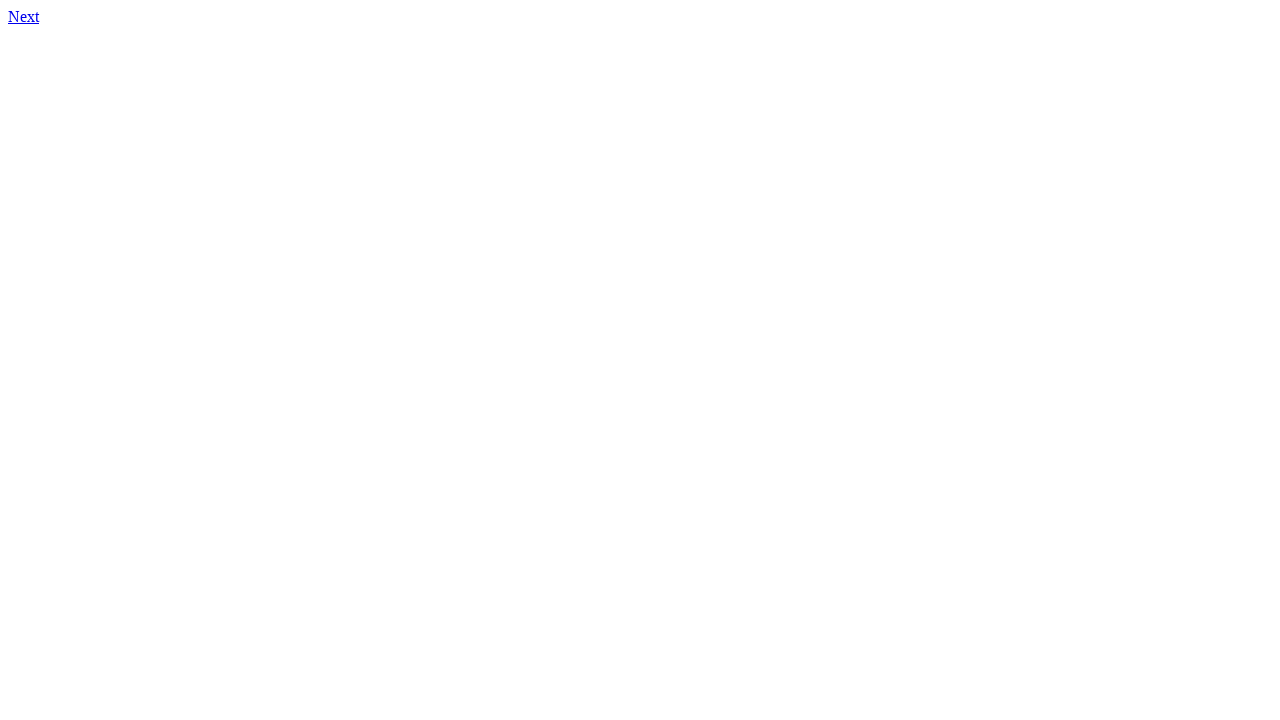

Link mismatch detected on page 90: expected http://qa-web-test-task.s3-website.eu-central-1.amazonaws.com/91.html, got 91.html
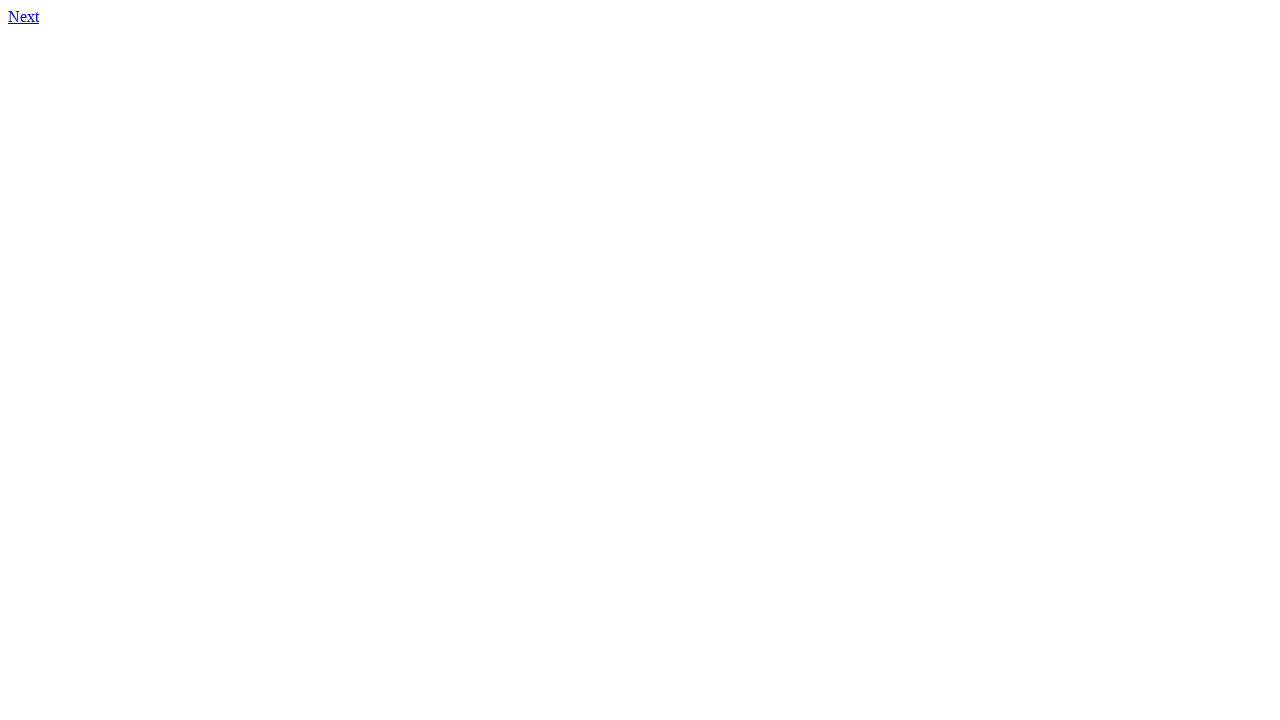

Navigated to page 91
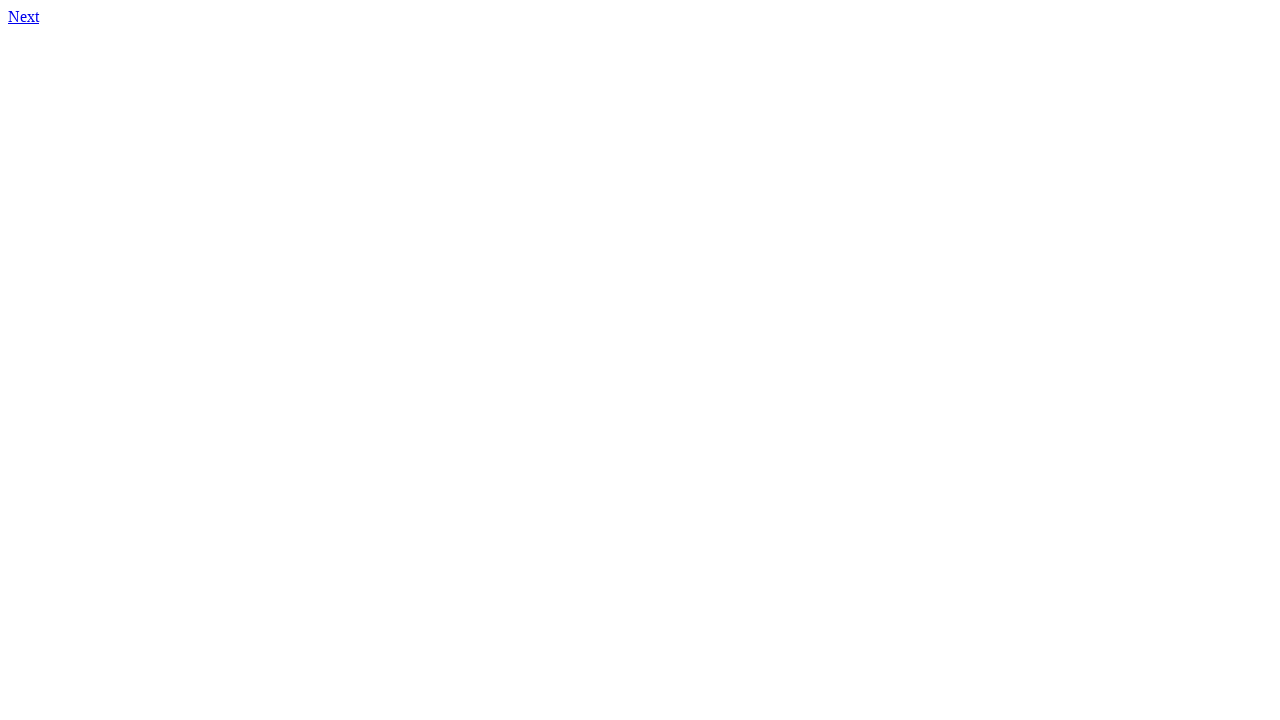

Retrieved content from page 91
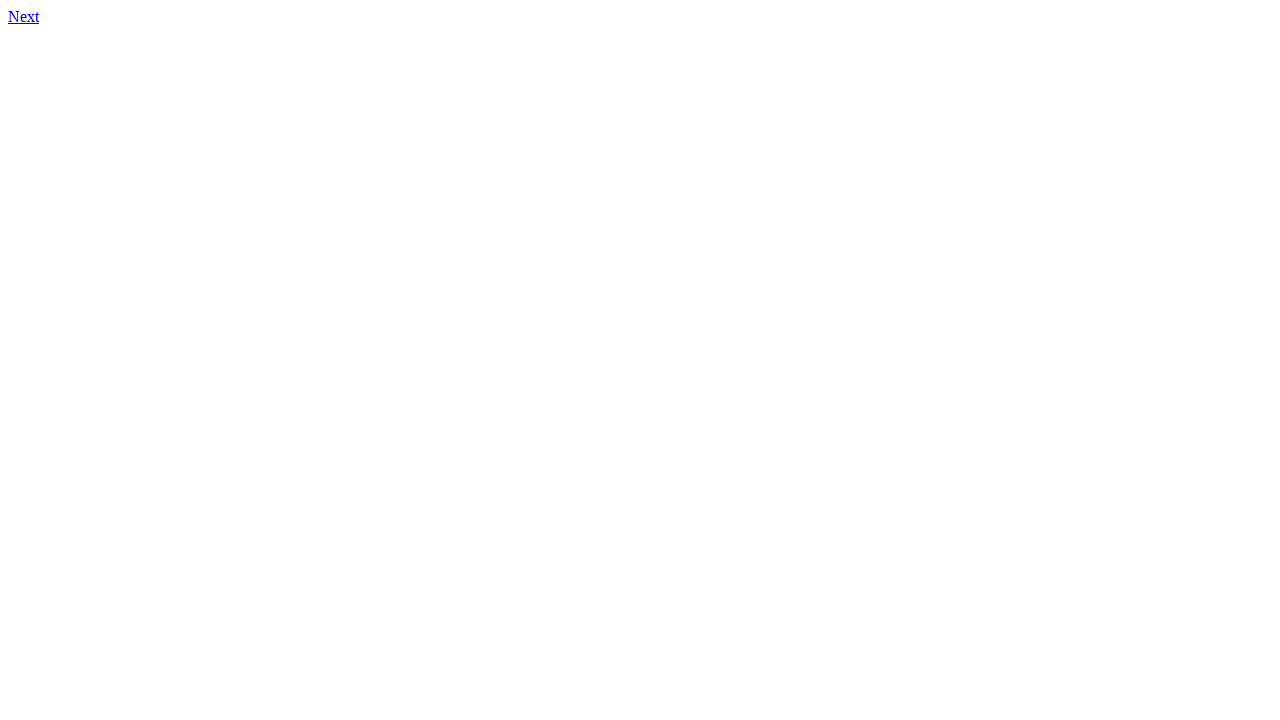

Located first link element on page 91
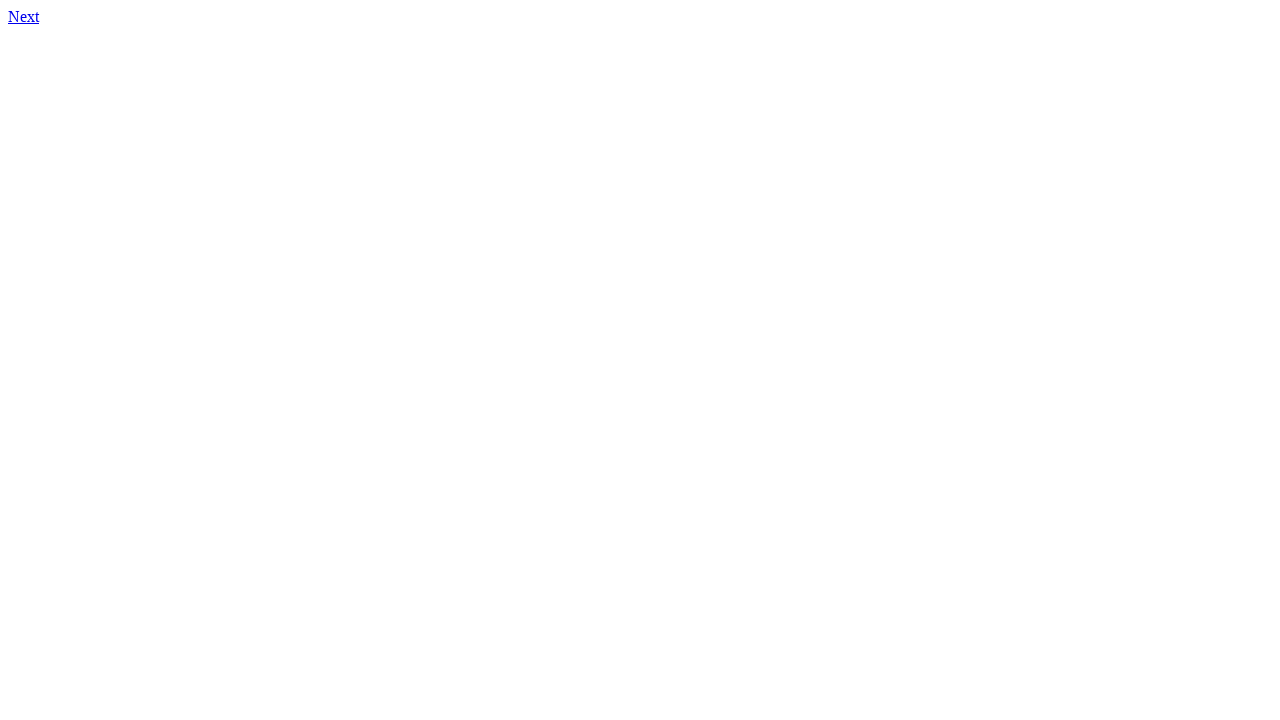

Retrieved href attribute from link on page 91: 92.html
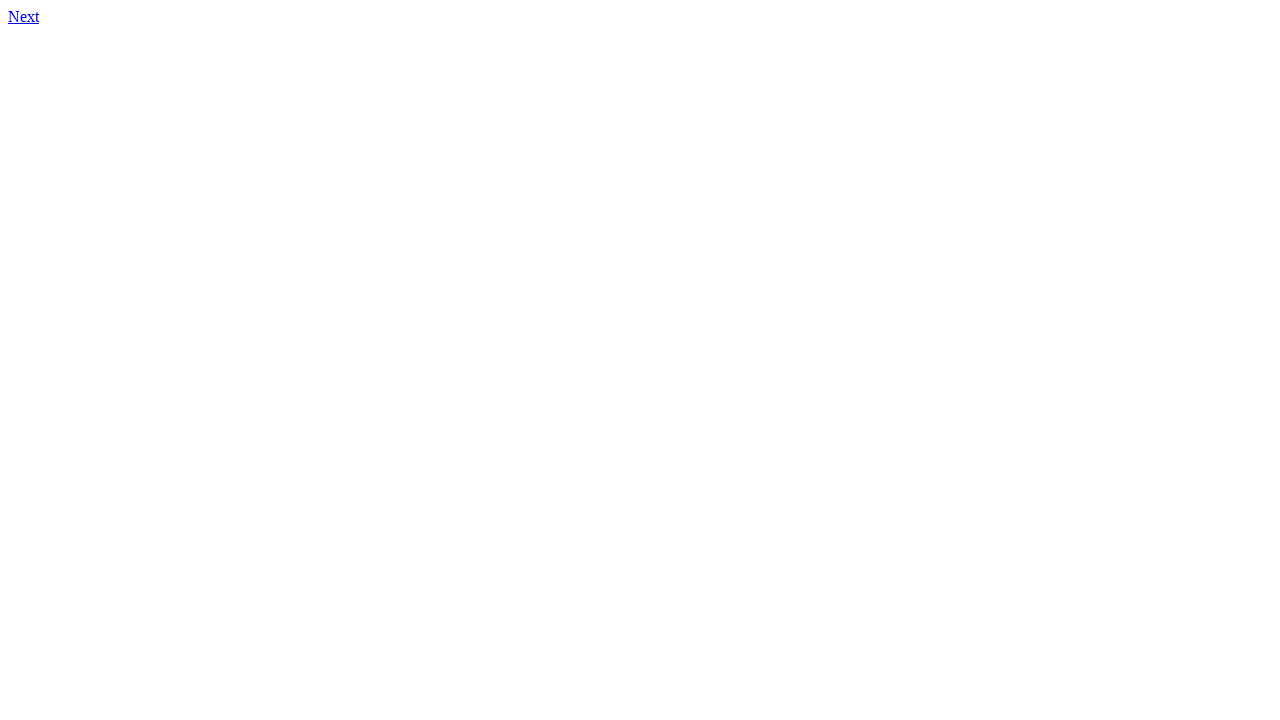

Link mismatch detected on page 91: expected http://qa-web-test-task.s3-website.eu-central-1.amazonaws.com/92.html, got 92.html
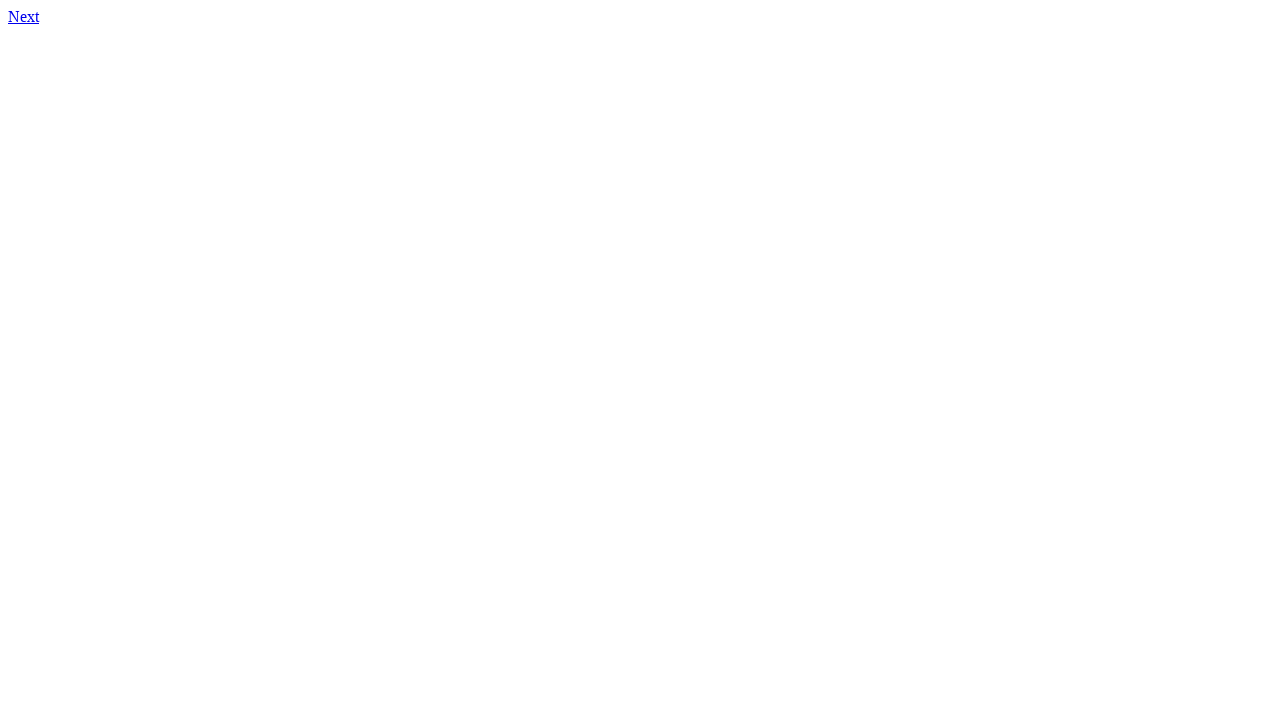

Navigated to page 92
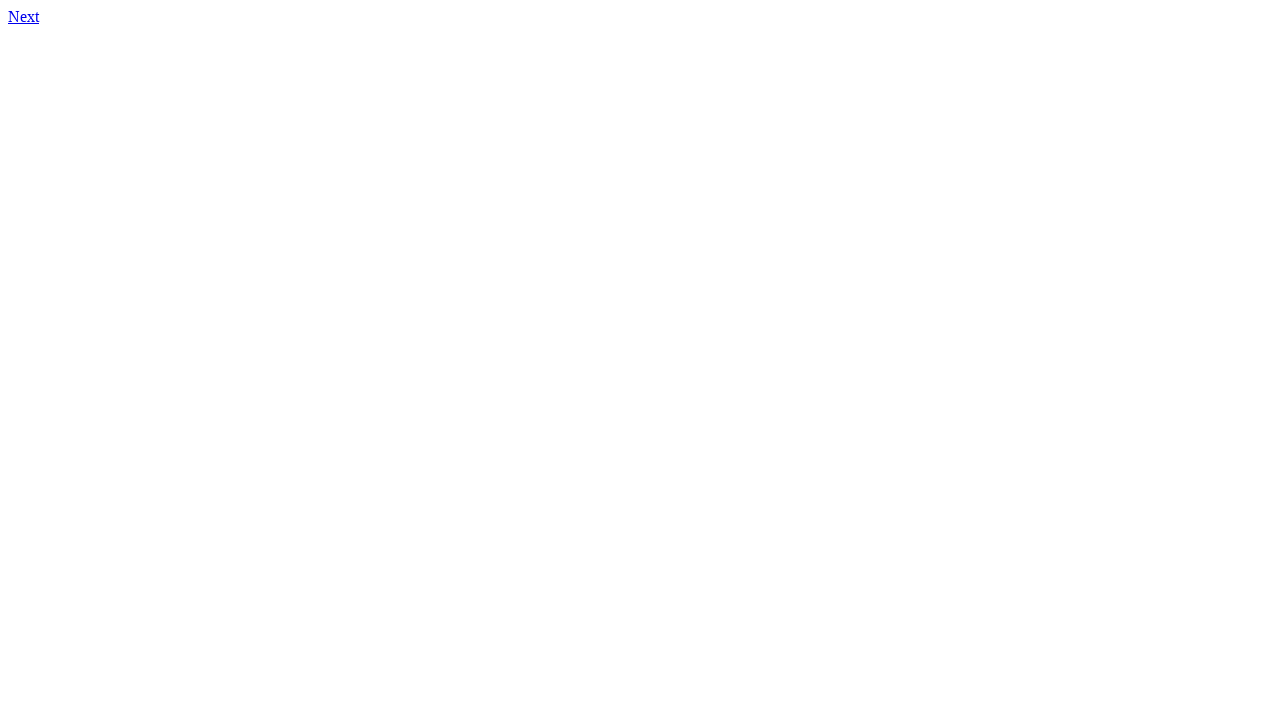

Retrieved content from page 92
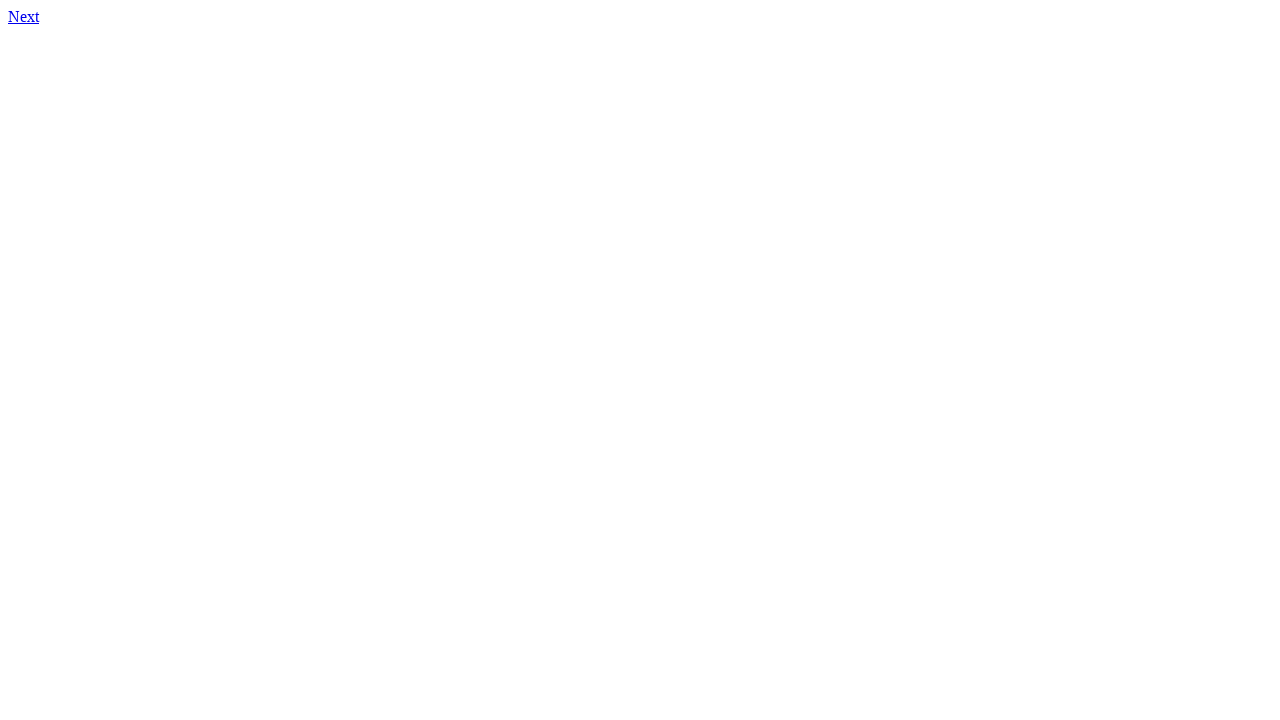

Located first link element on page 92
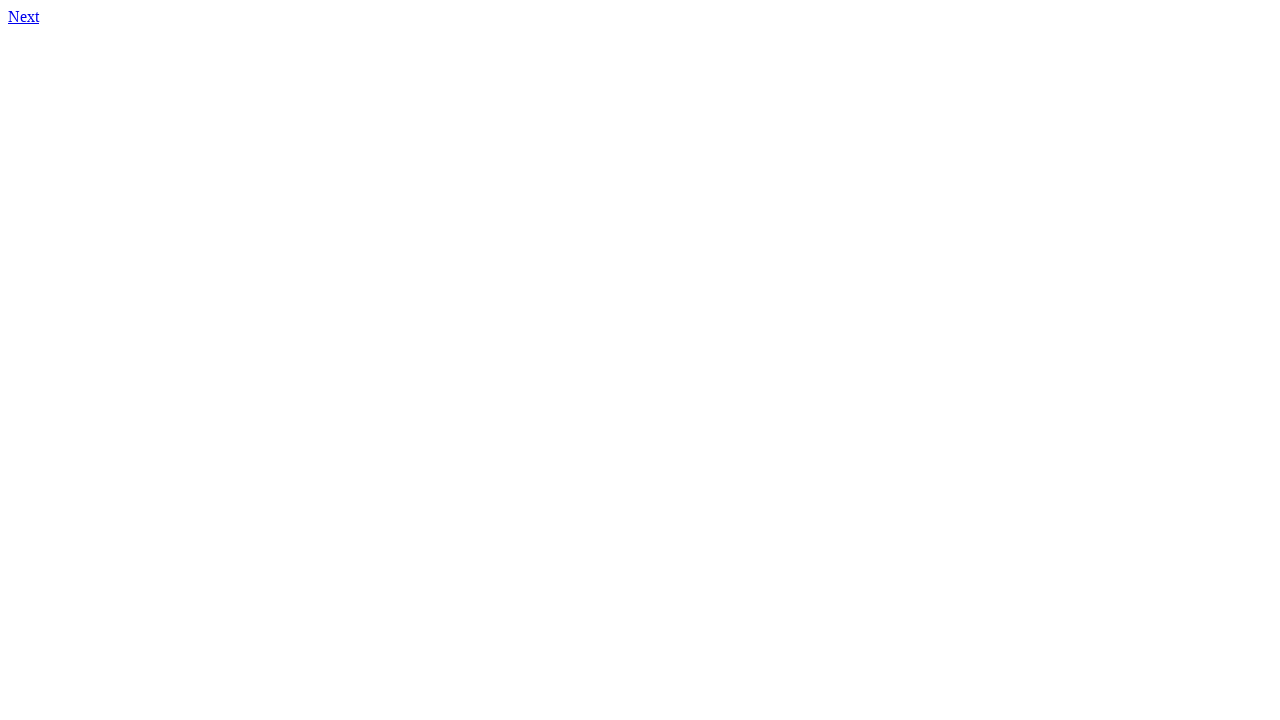

Retrieved href attribute from link on page 92: 93.html
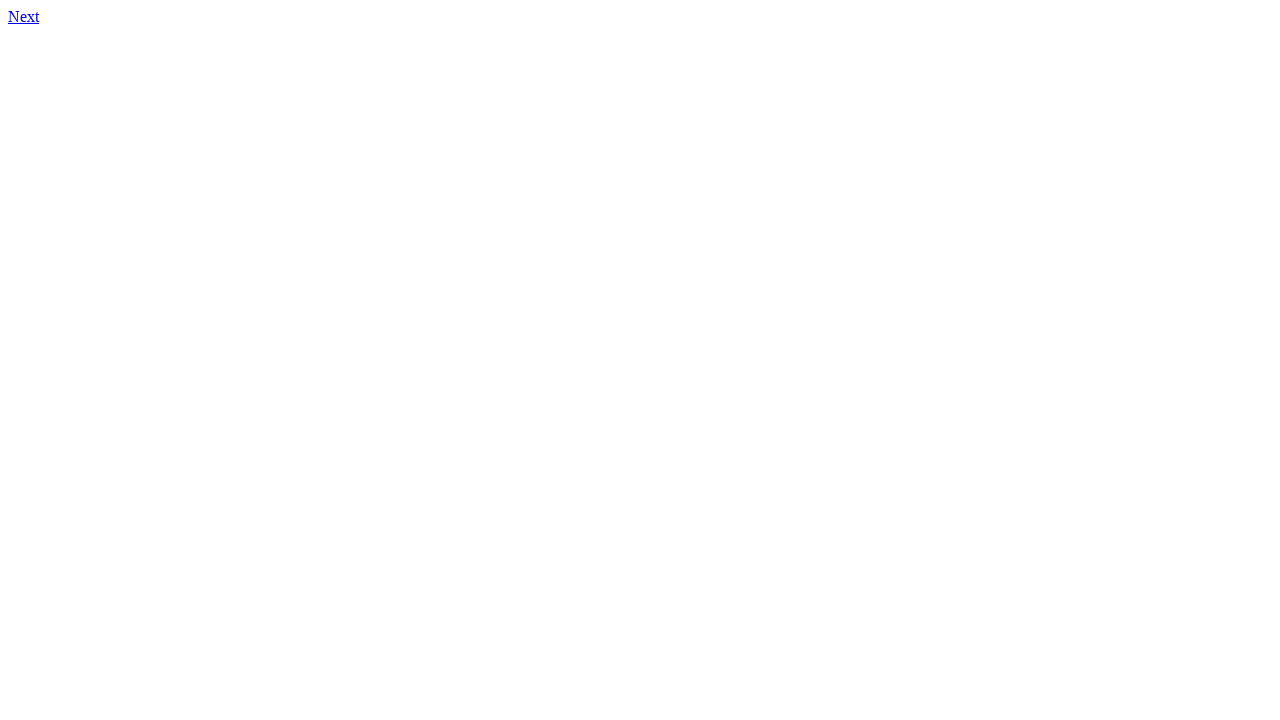

Link mismatch detected on page 92: expected http://qa-web-test-task.s3-website.eu-central-1.amazonaws.com/93.html, got 93.html
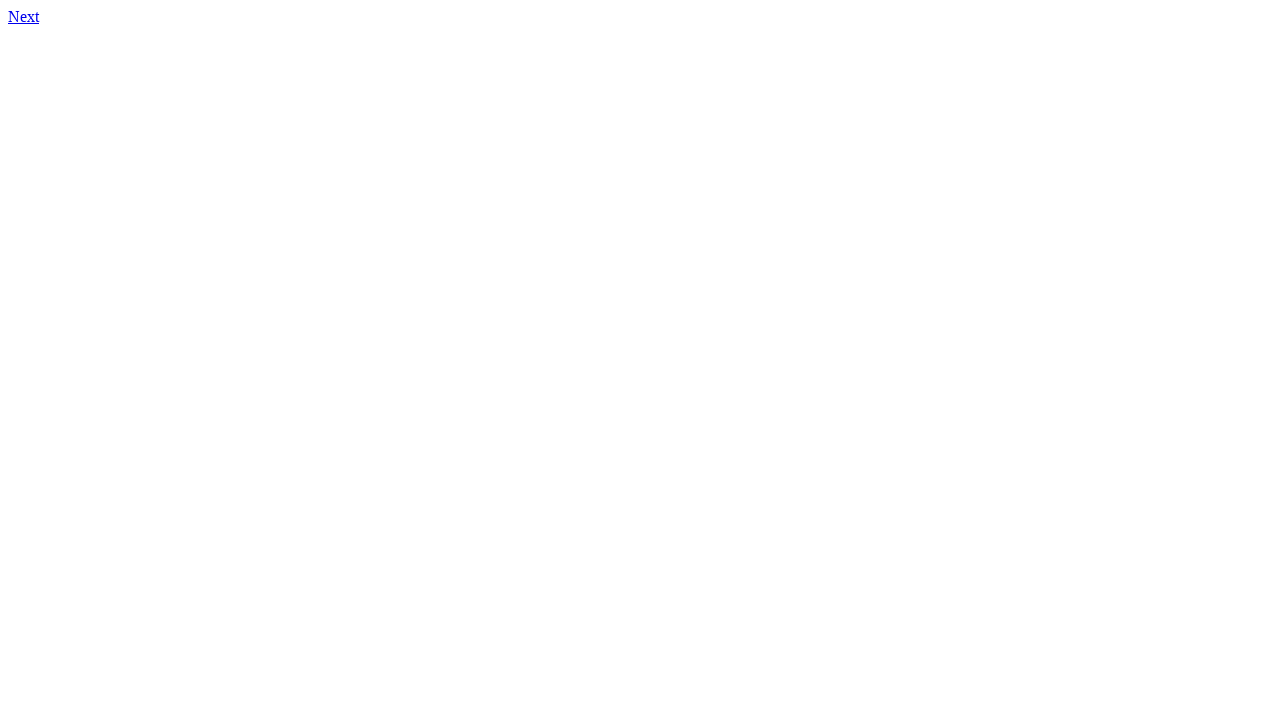

Navigated to page 93
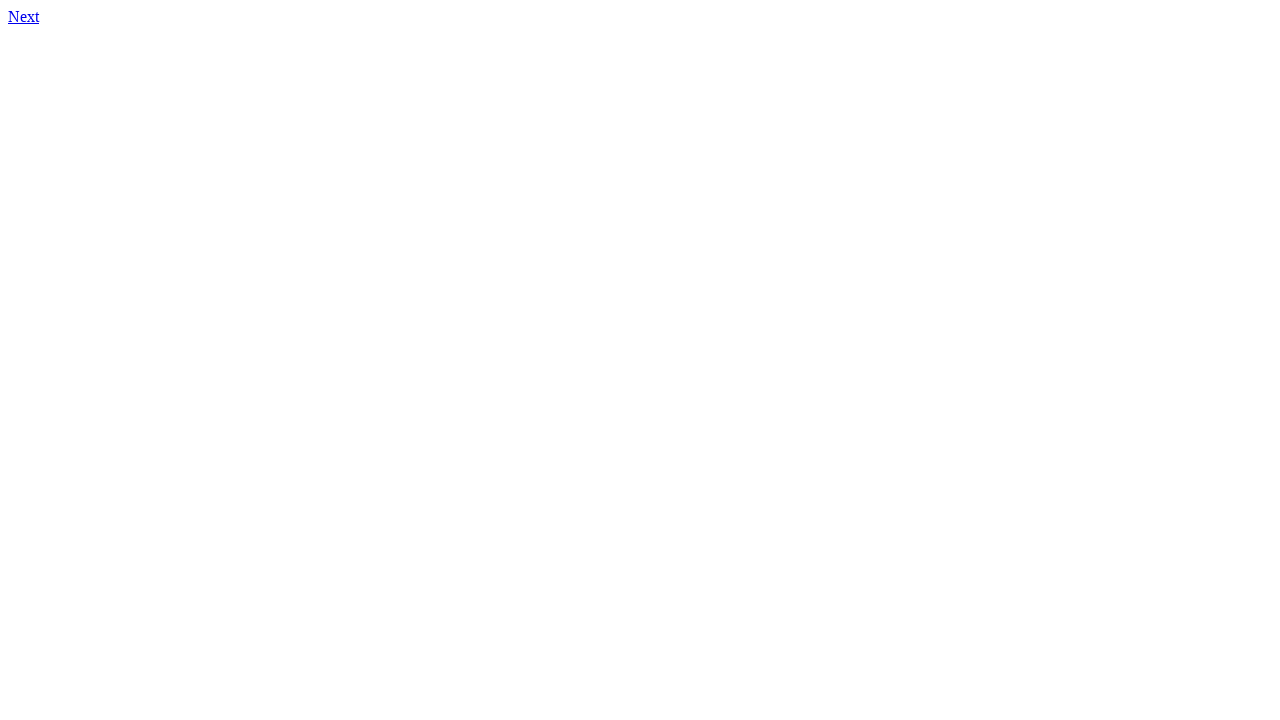

Retrieved content from page 93
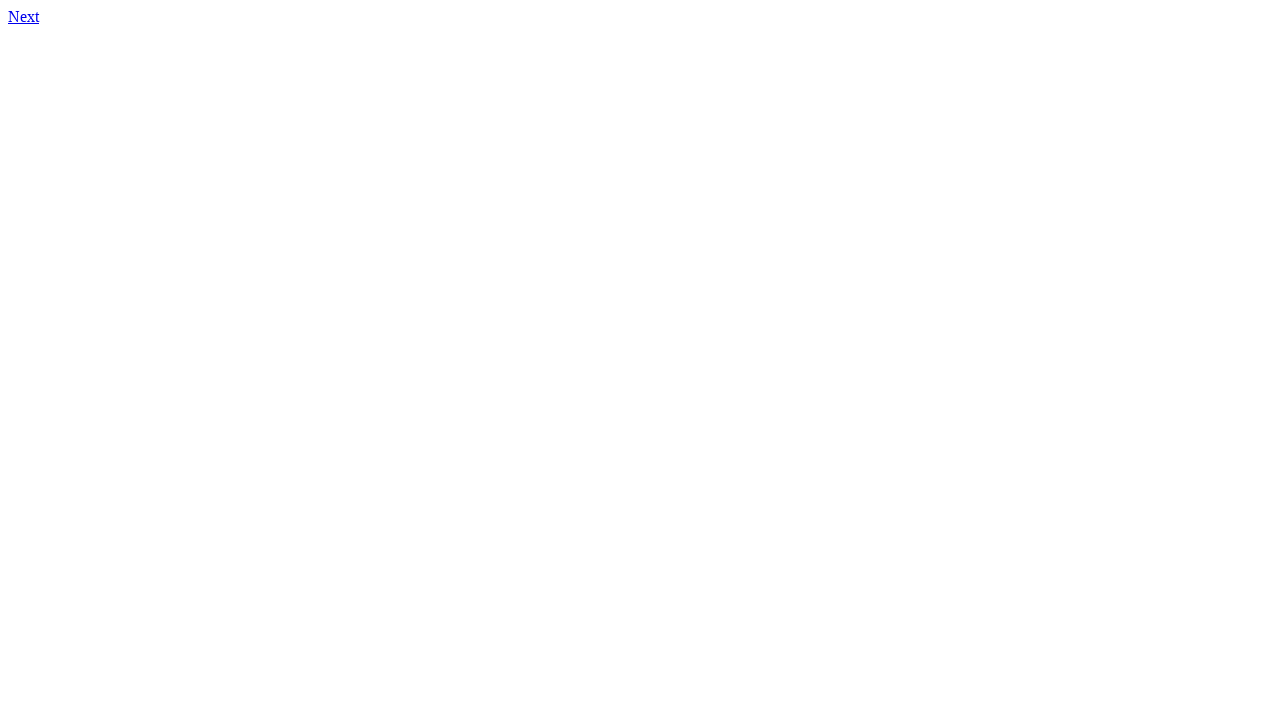

Located first link element on page 93
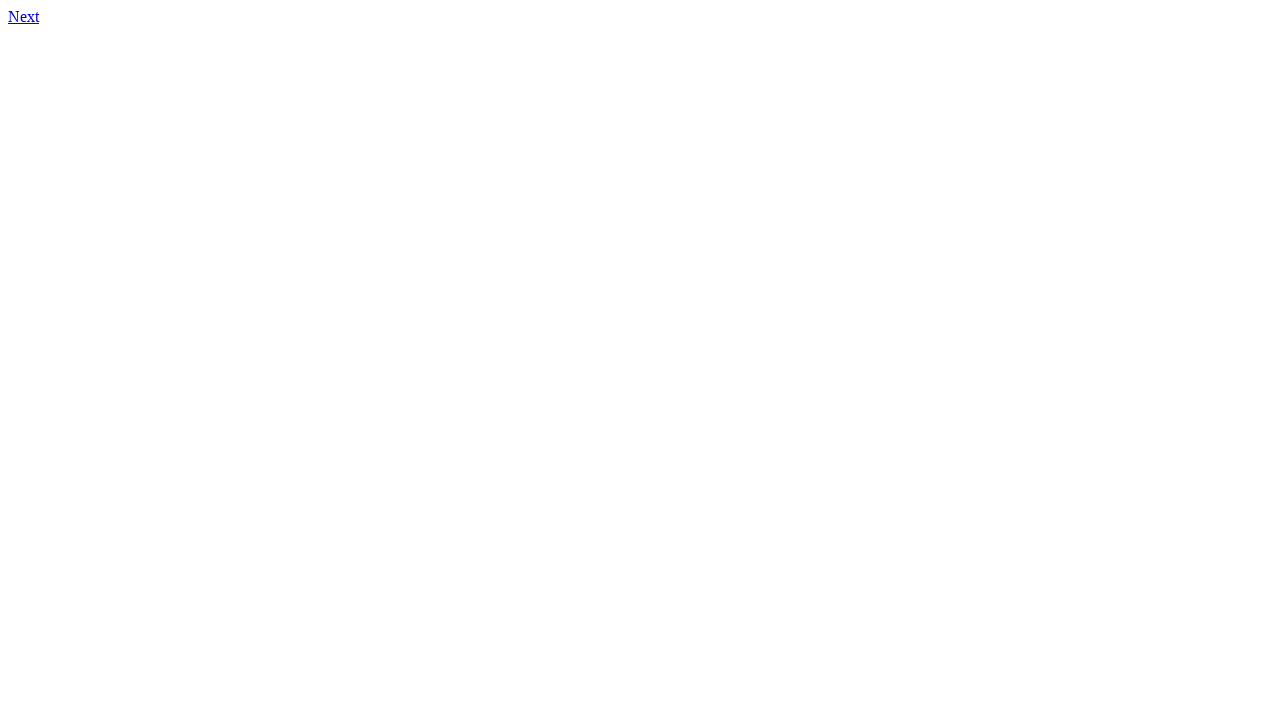

Retrieved href attribute from link on page 93: 94.html
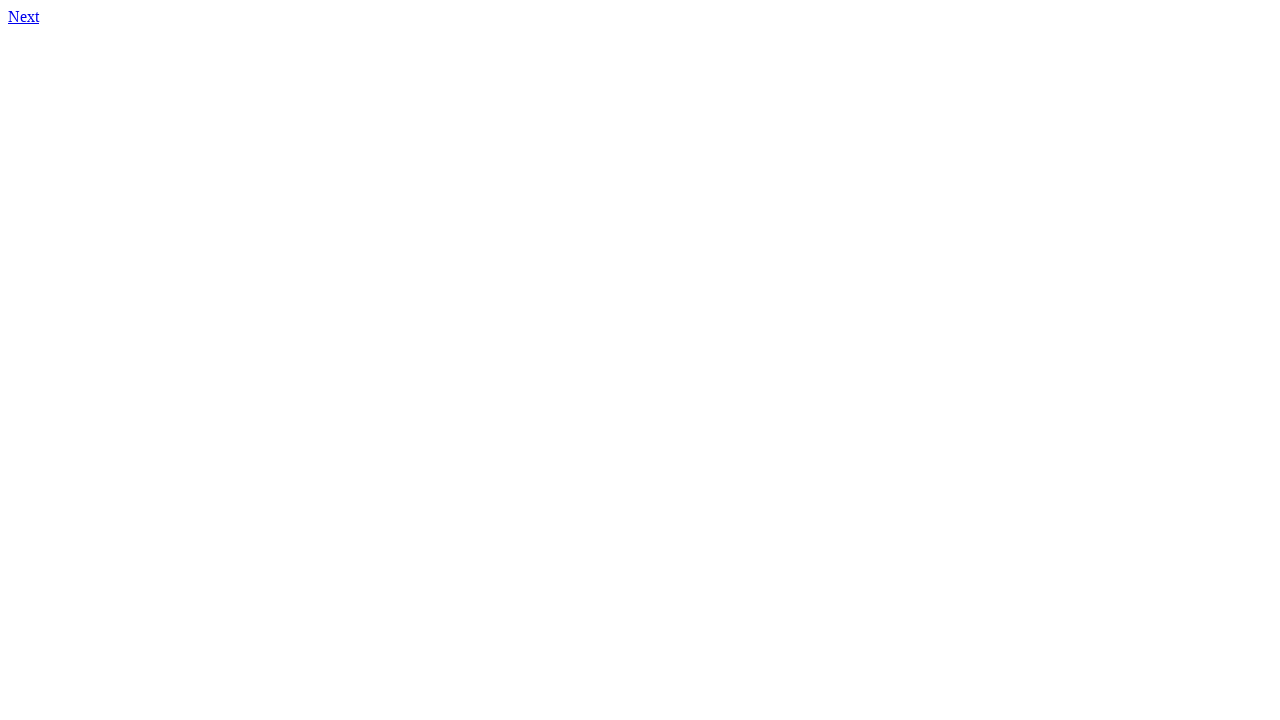

Link mismatch detected on page 93: expected http://qa-web-test-task.s3-website.eu-central-1.amazonaws.com/94.html, got 94.html
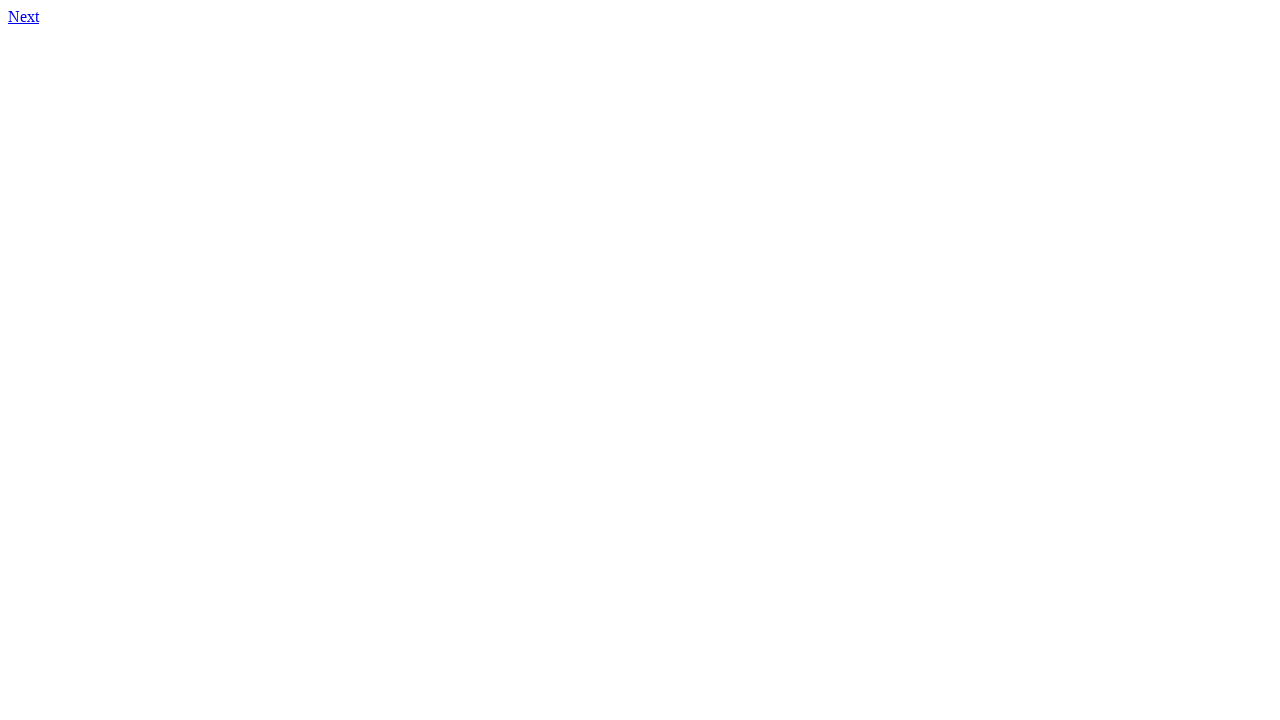

Navigated to page 94
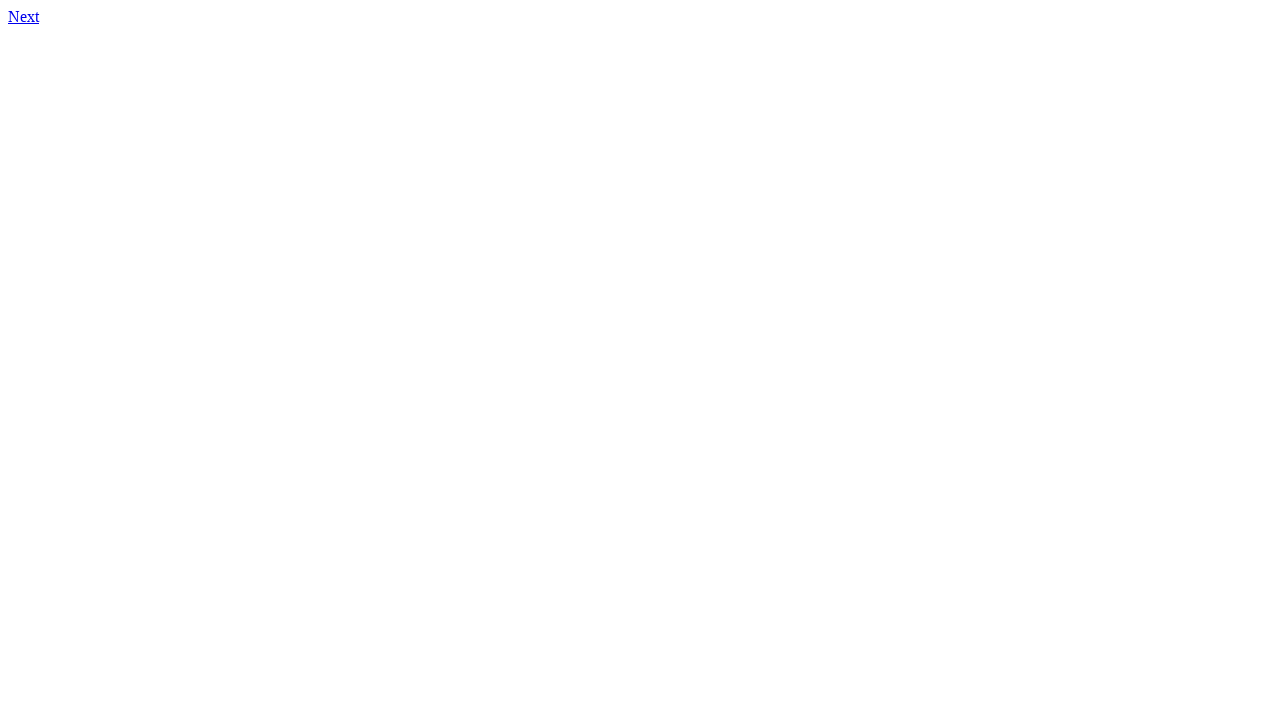

Retrieved content from page 94
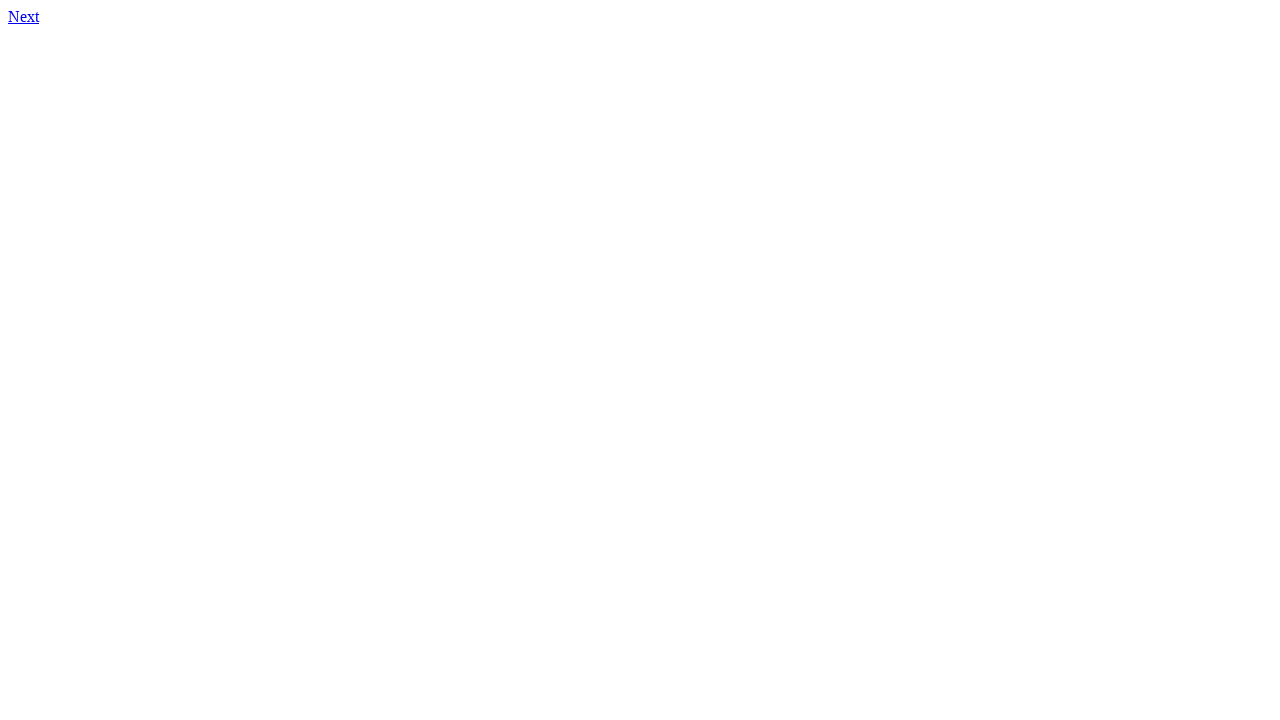

Located first link element on page 94
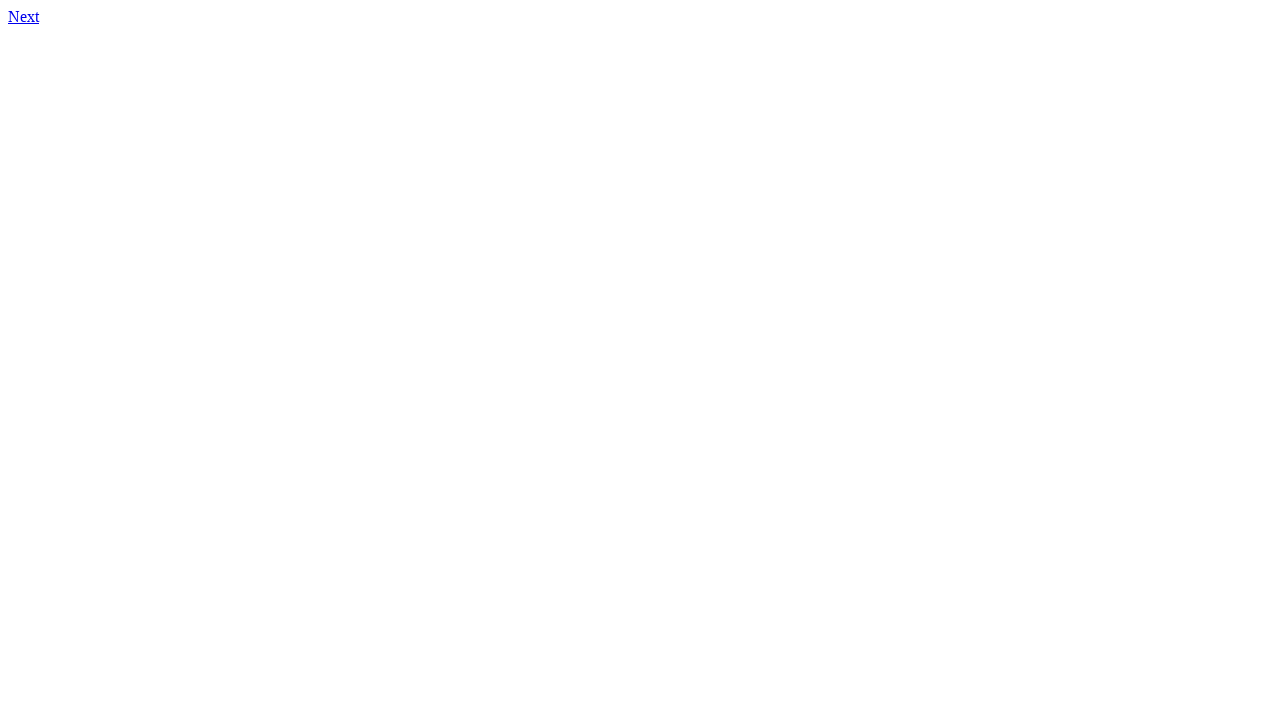

Retrieved href attribute from link on page 94: 95.html
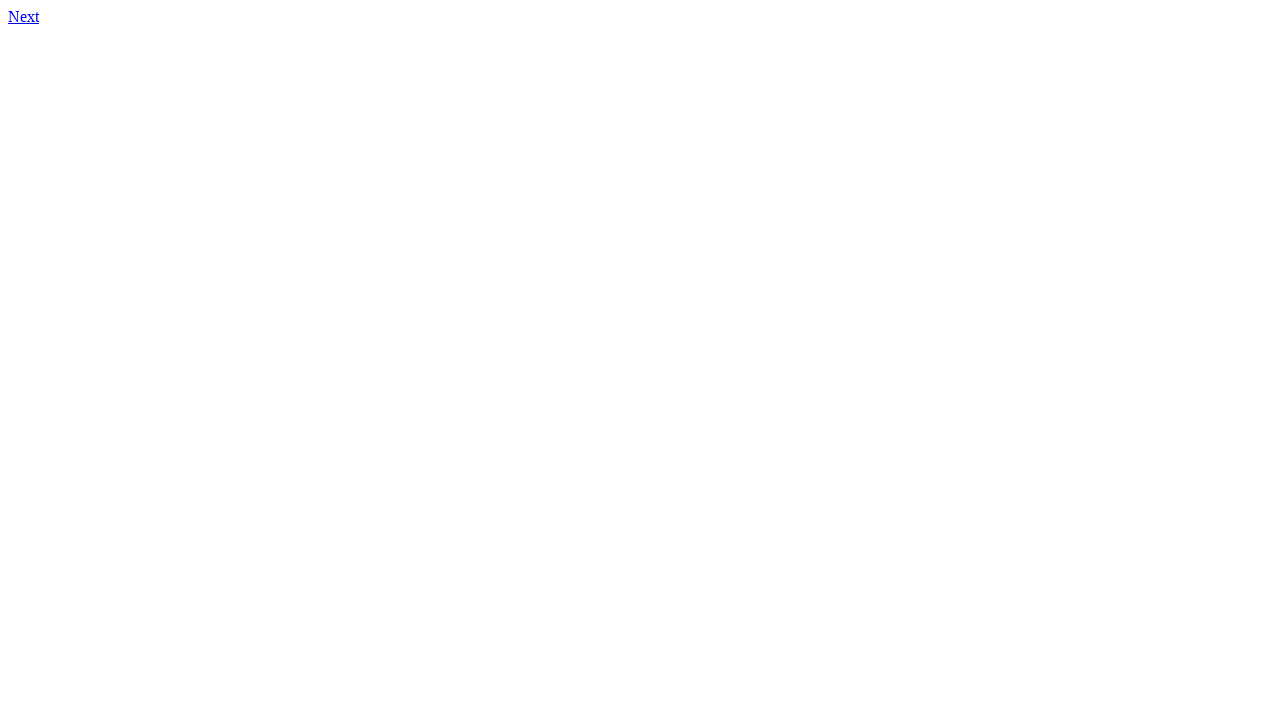

Link mismatch detected on page 94: expected http://qa-web-test-task.s3-website.eu-central-1.amazonaws.com/95.html, got 95.html
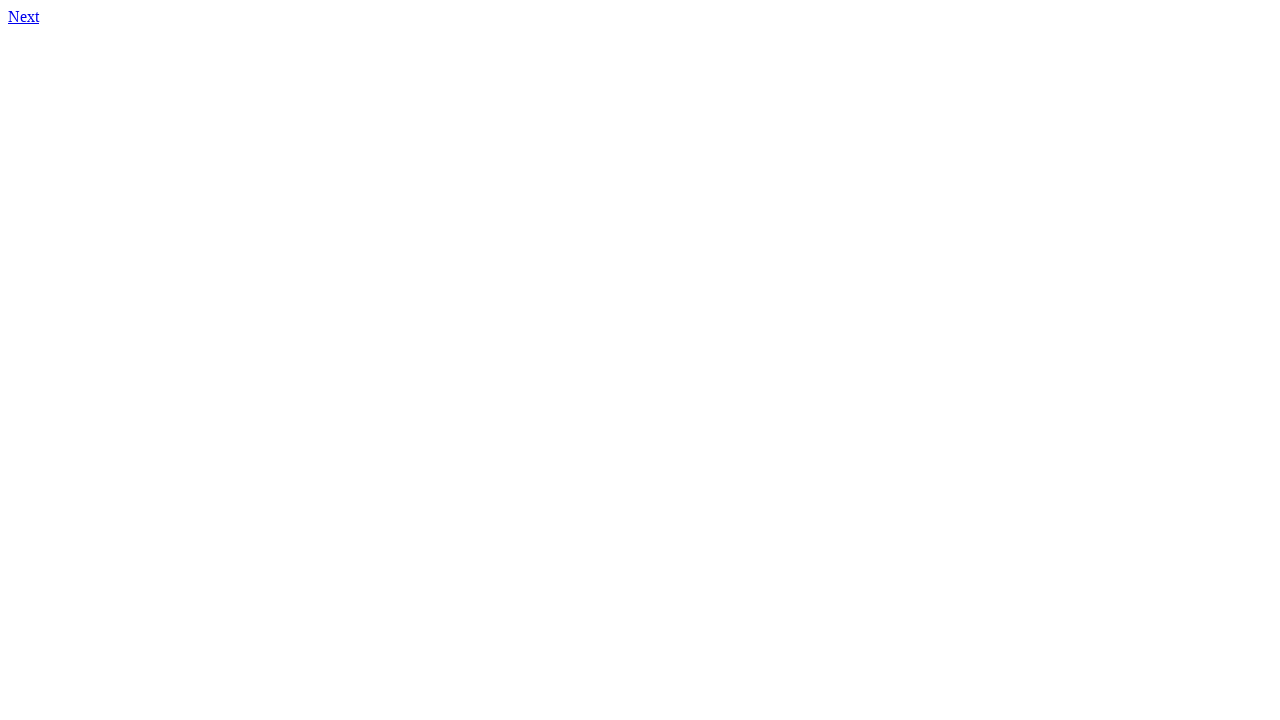

Navigated to page 95
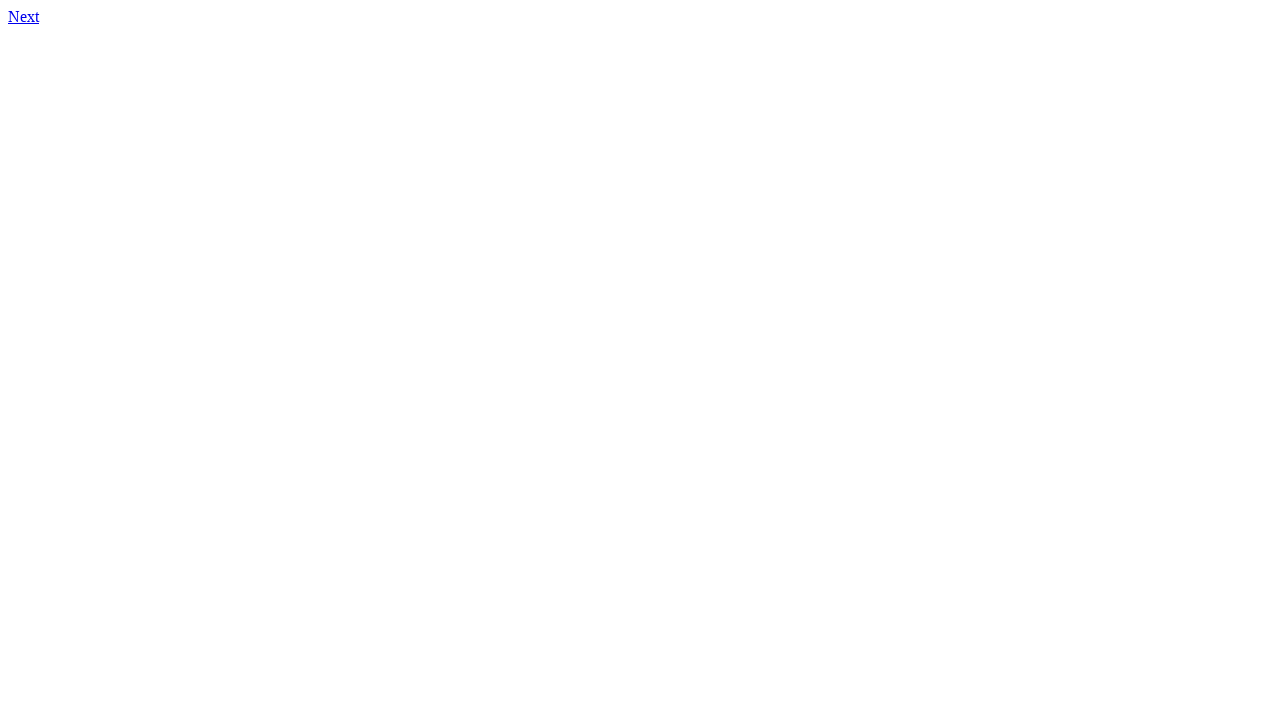

Retrieved content from page 95
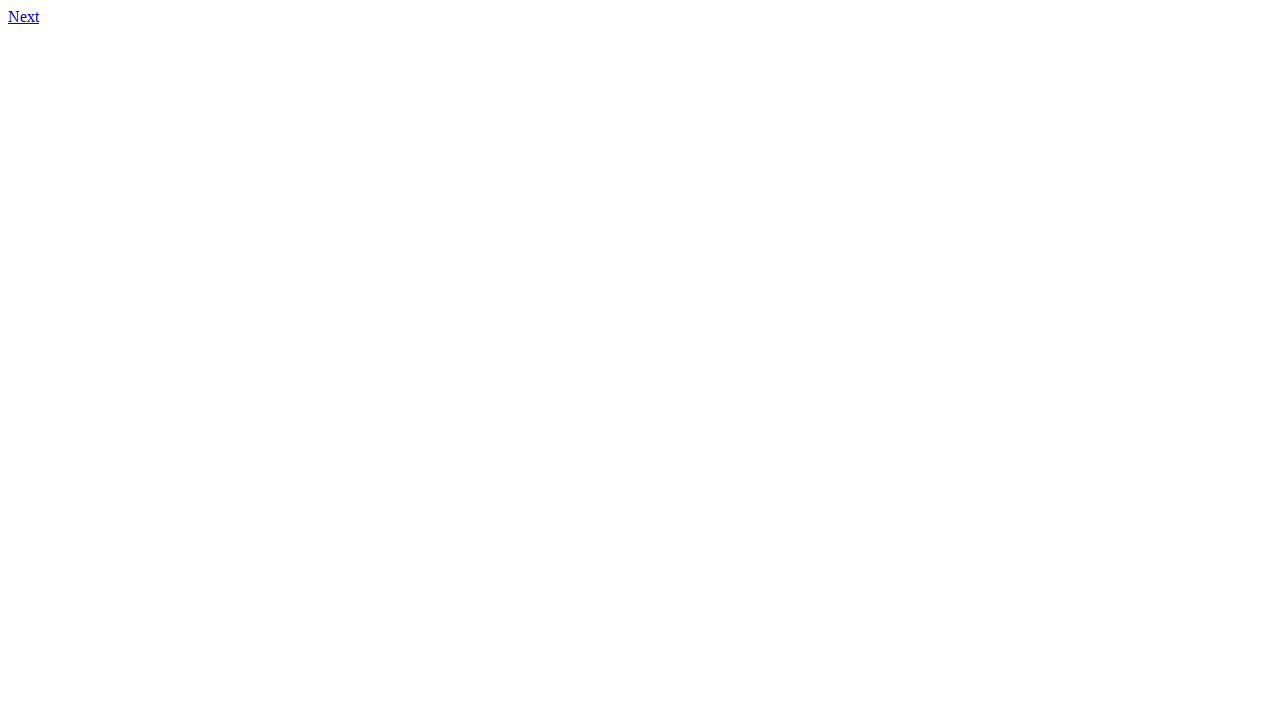

Located first link element on page 95
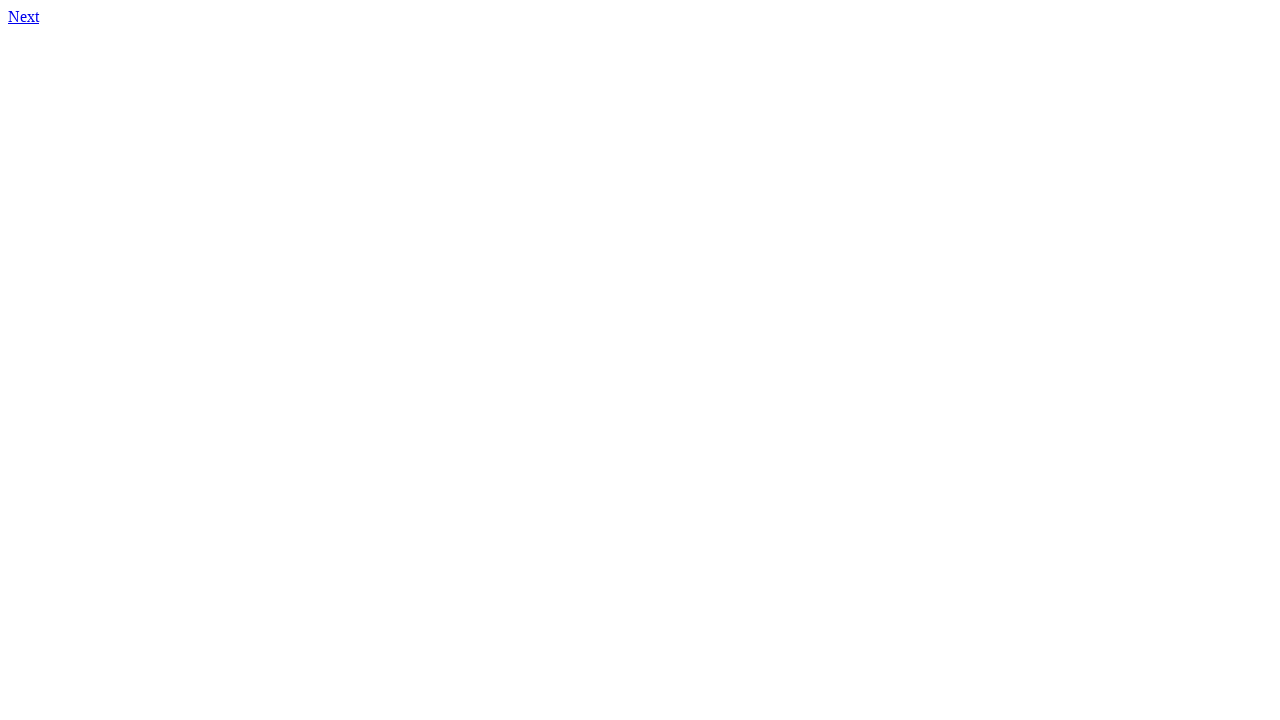

Retrieved href attribute from link on page 95: 96.html
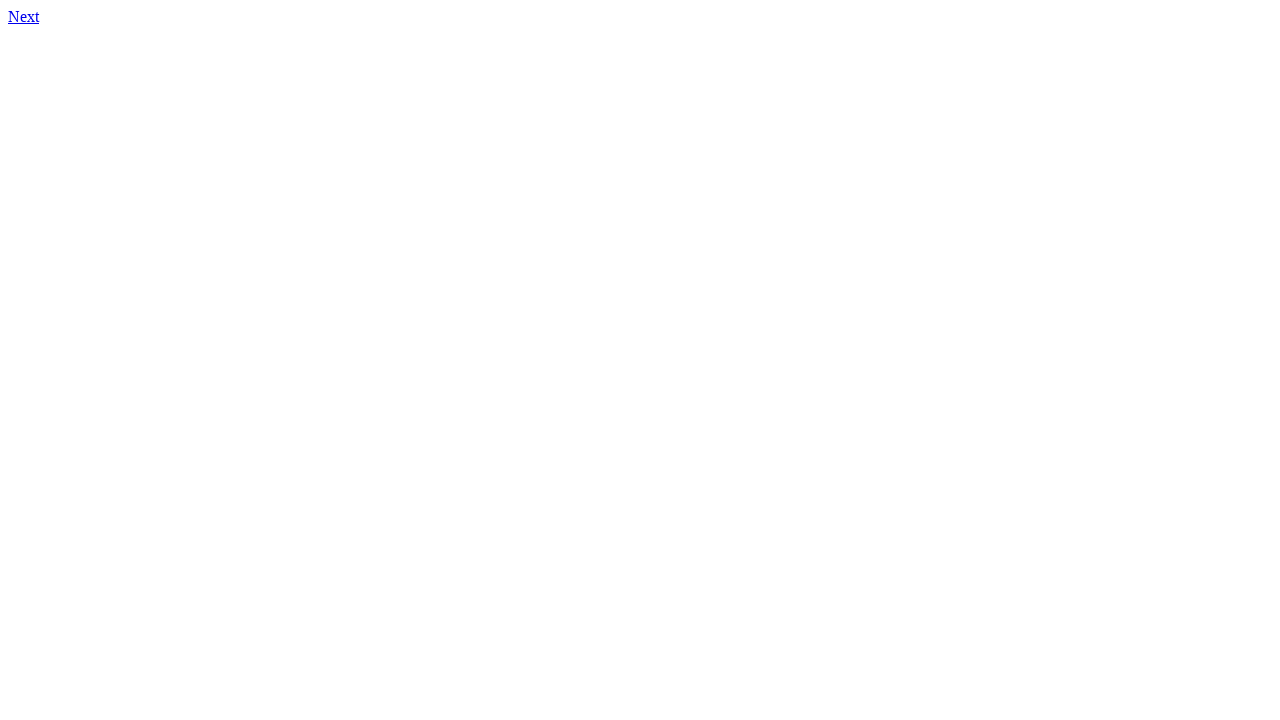

Link mismatch detected on page 95: expected http://qa-web-test-task.s3-website.eu-central-1.amazonaws.com/96.html, got 96.html
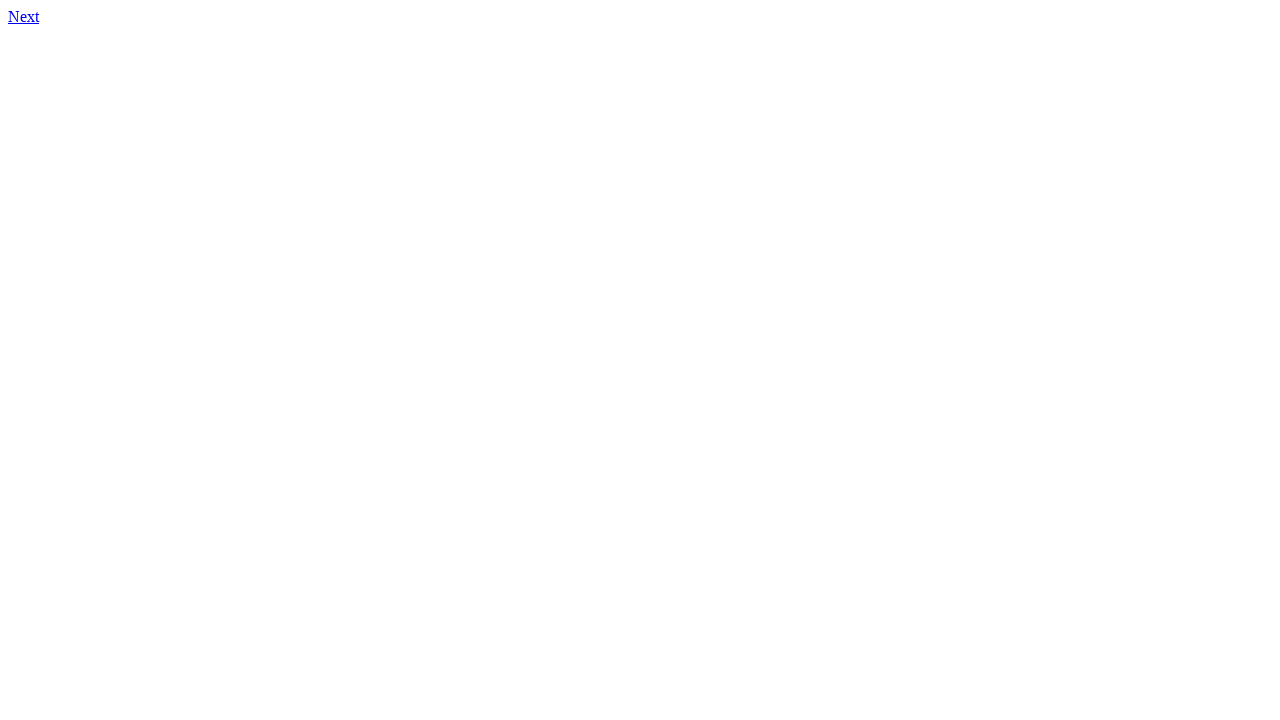

Navigated to page 96
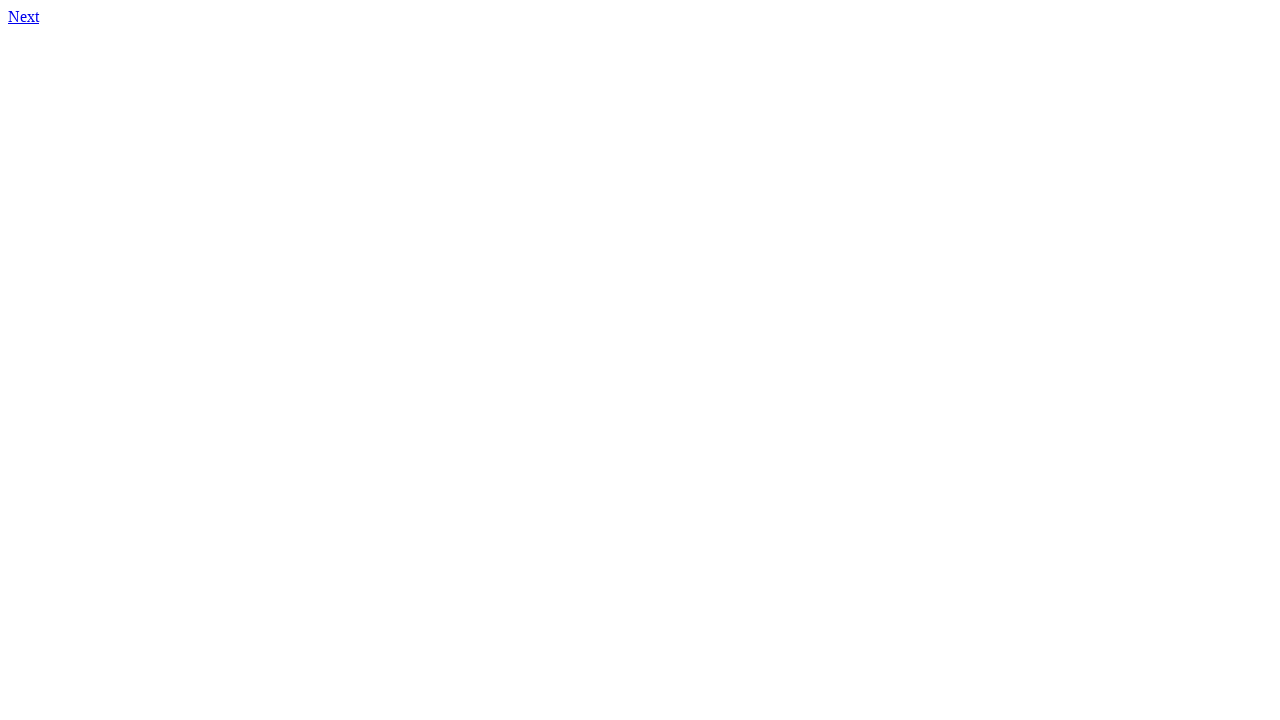

Retrieved content from page 96
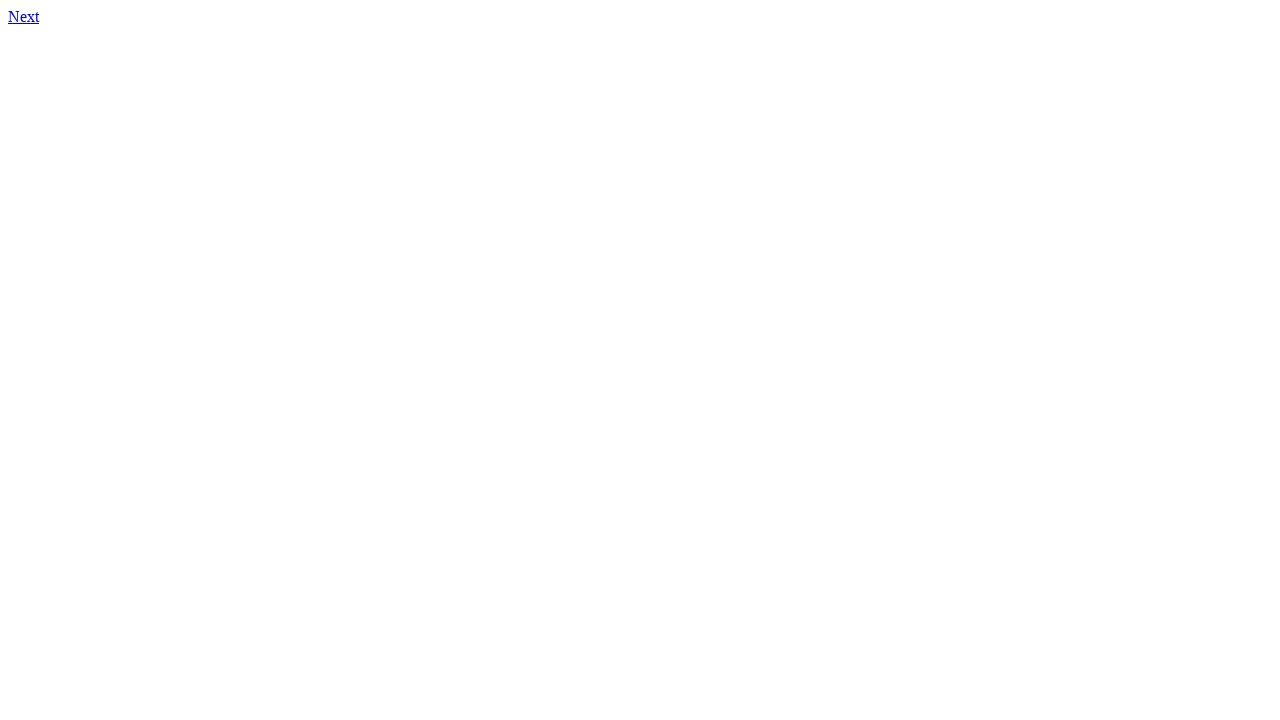

Located first link element on page 96
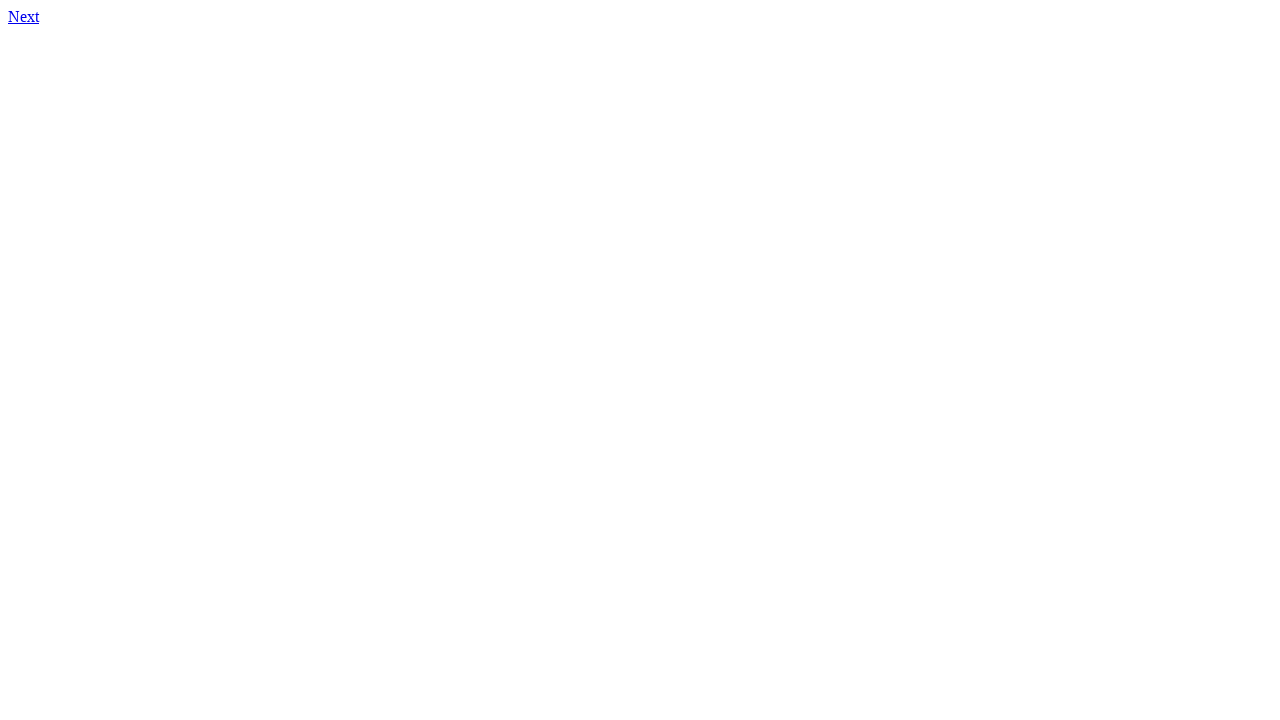

Retrieved href attribute from link on page 96: 97.html
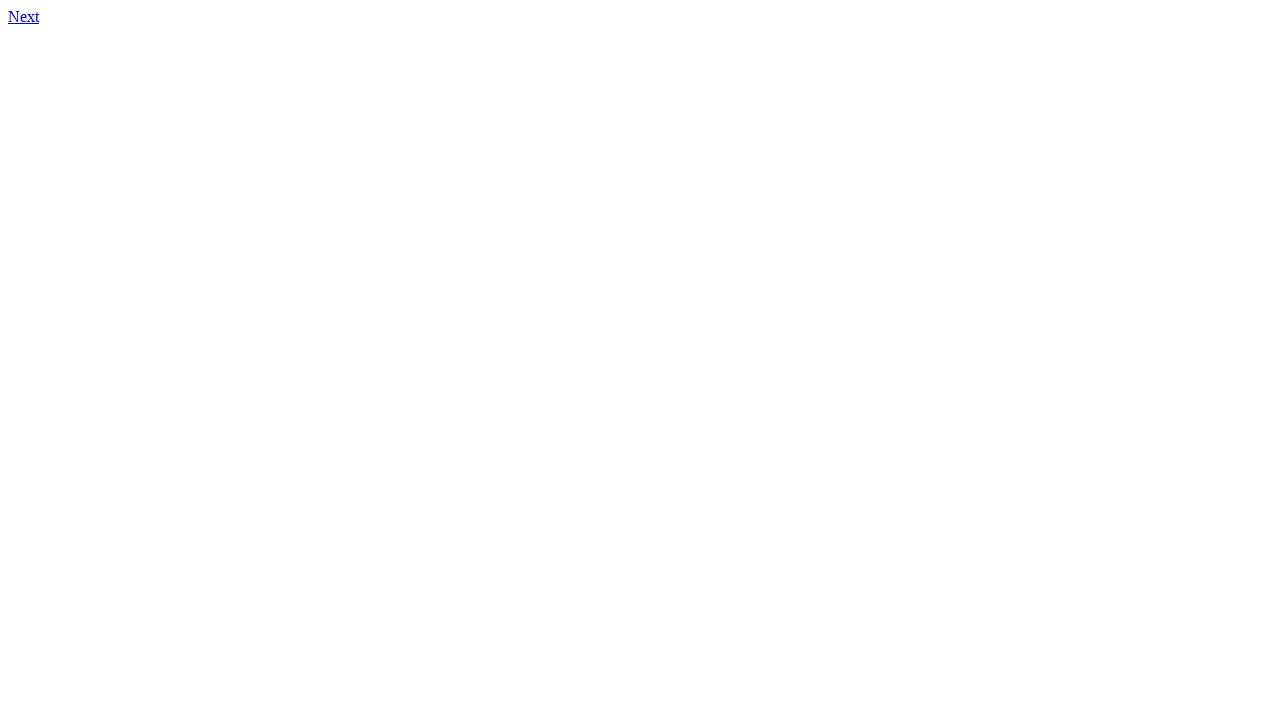

Link mismatch detected on page 96: expected http://qa-web-test-task.s3-website.eu-central-1.amazonaws.com/97.html, got 97.html
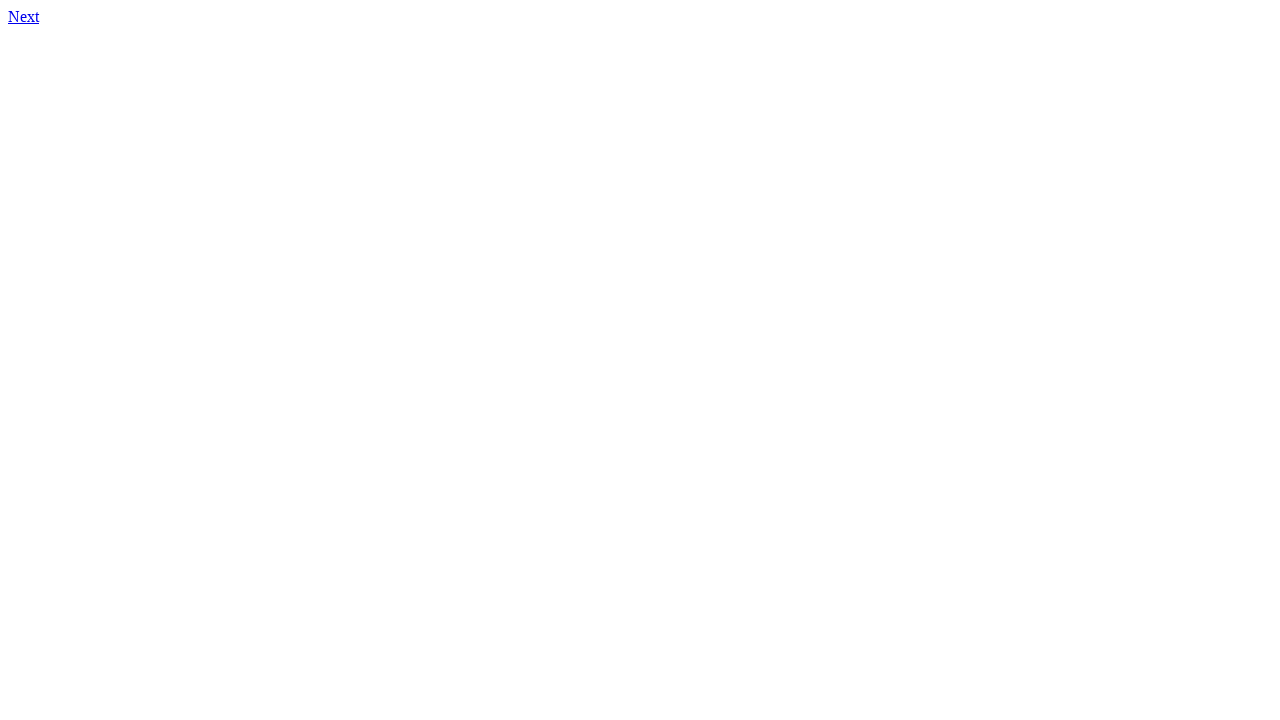

Navigated to page 97
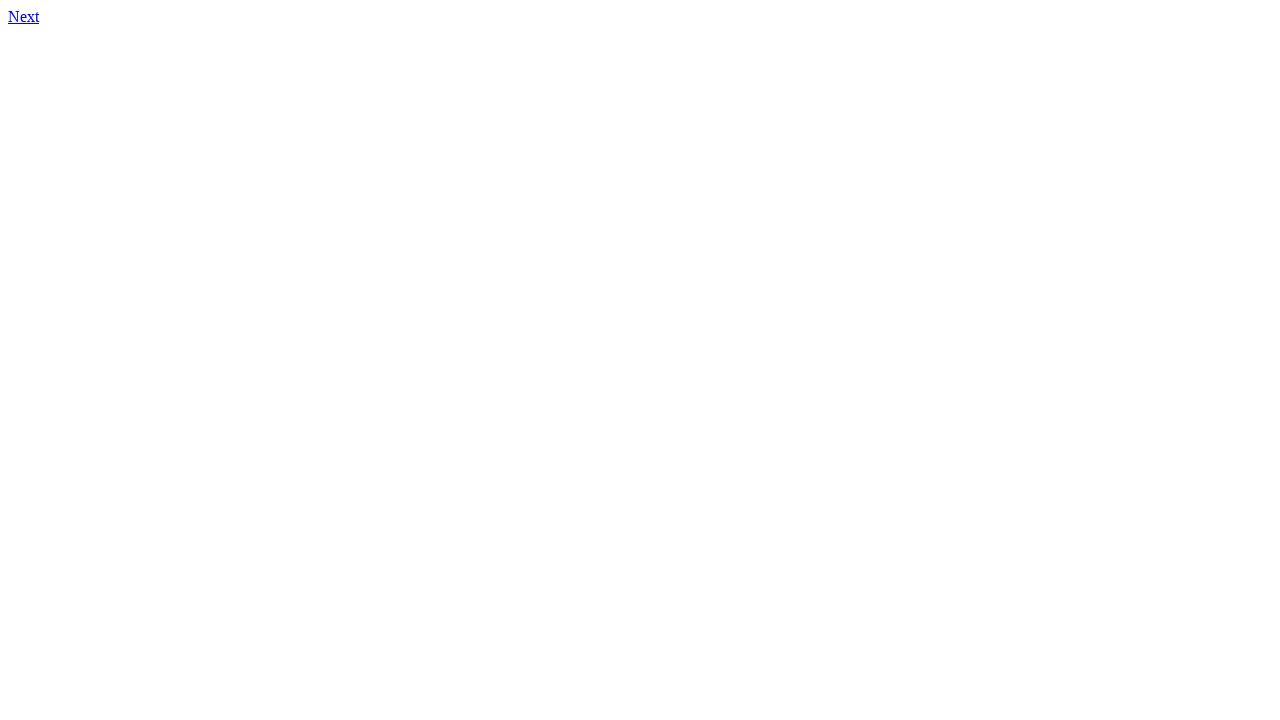

Retrieved content from page 97
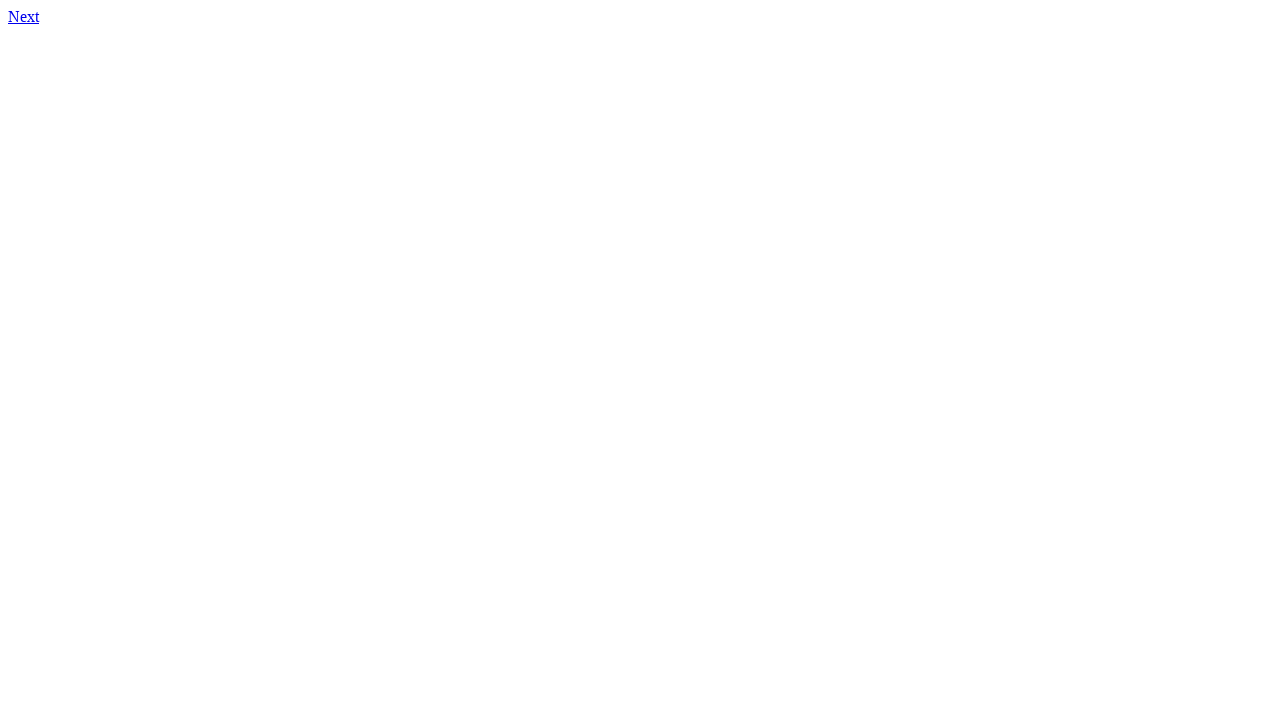

Located first link element on page 97
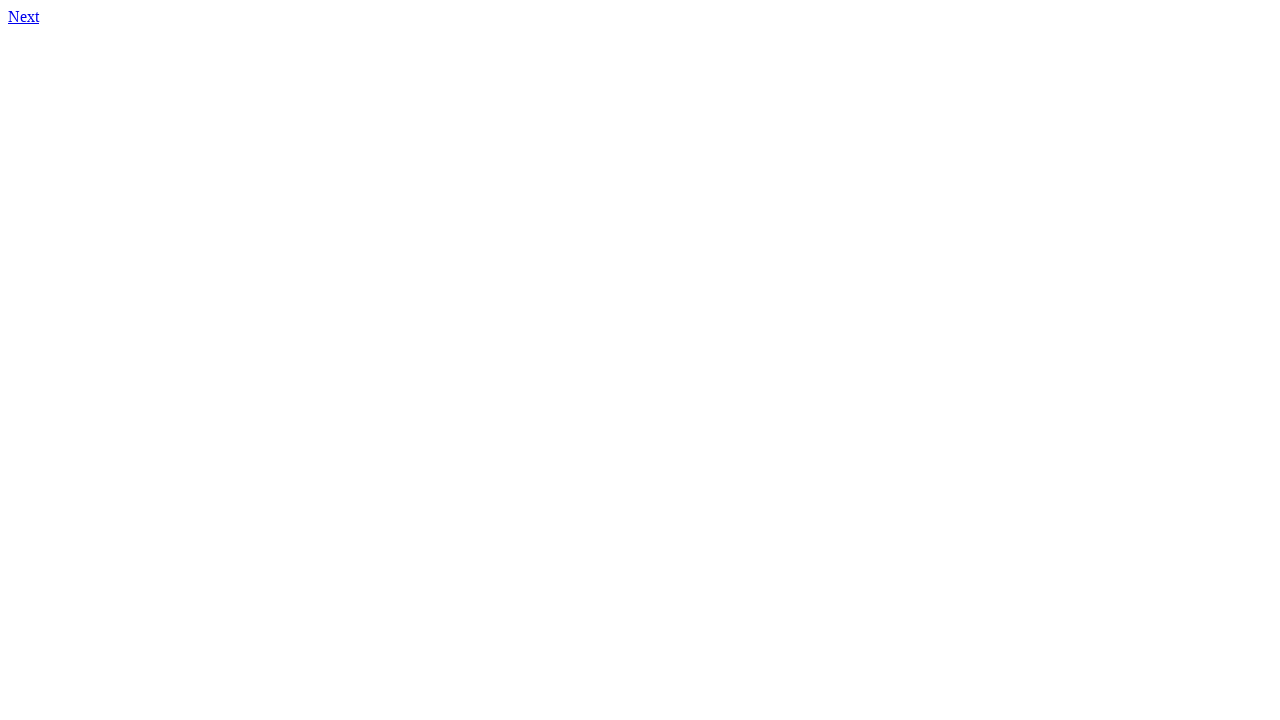

Retrieved href attribute from link on page 97: 98.html
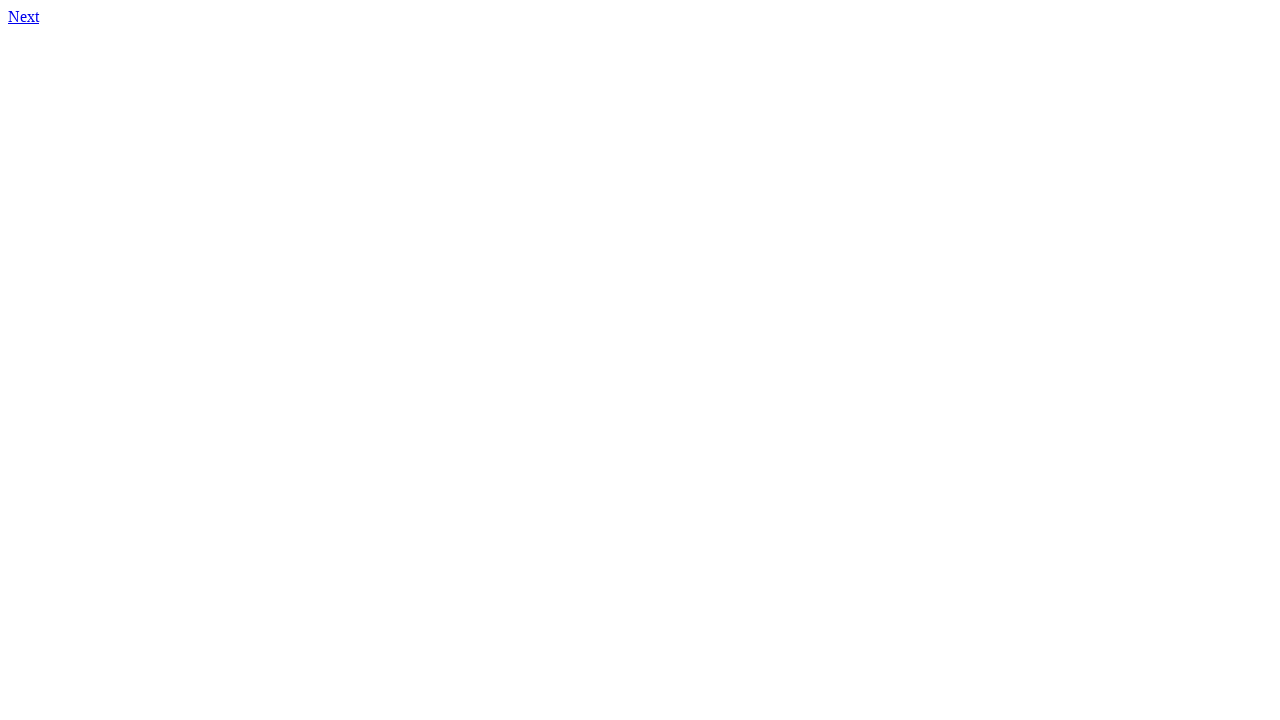

Link mismatch detected on page 97: expected http://qa-web-test-task.s3-website.eu-central-1.amazonaws.com/98.html, got 98.html
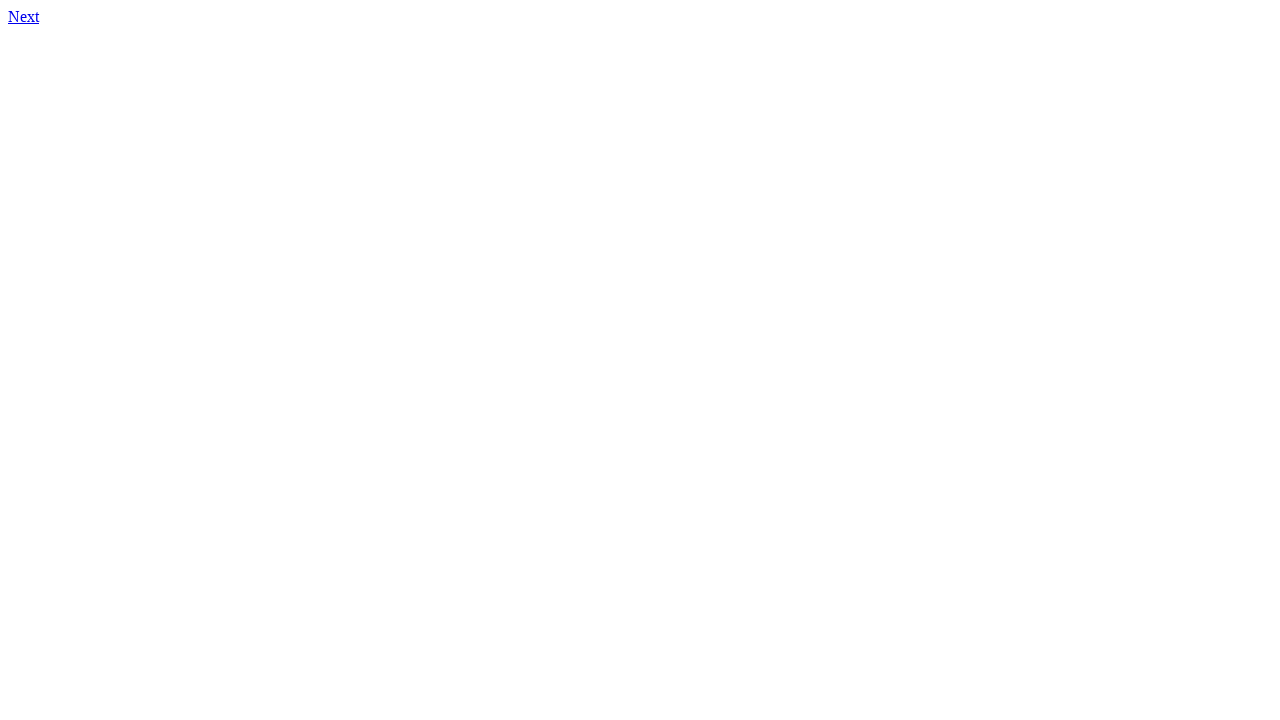

Navigated to page 98
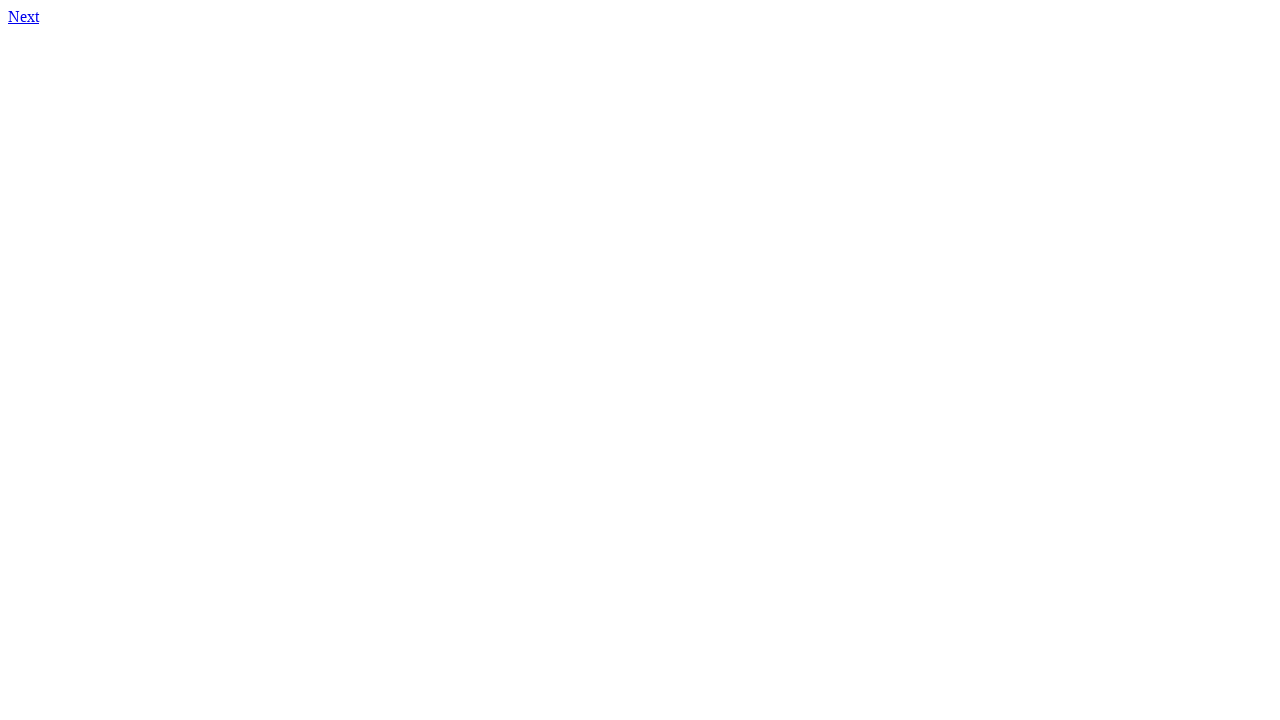

Retrieved content from page 98
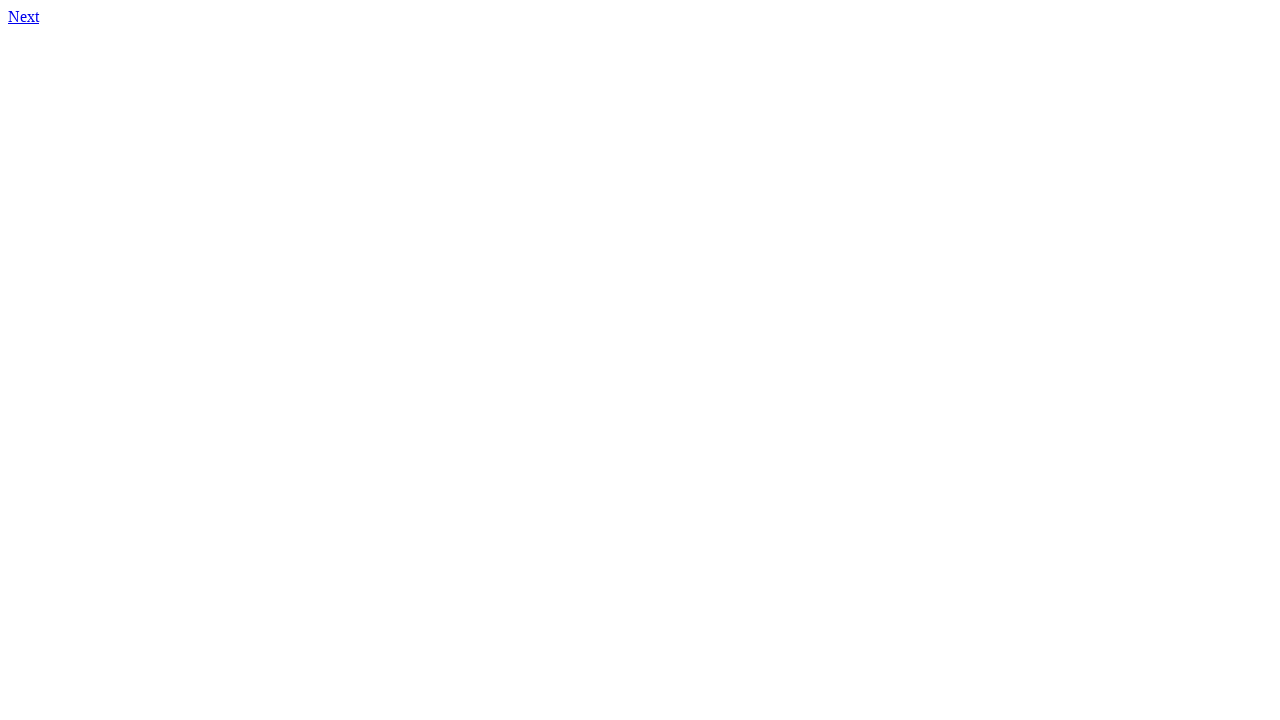

Located first link element on page 98
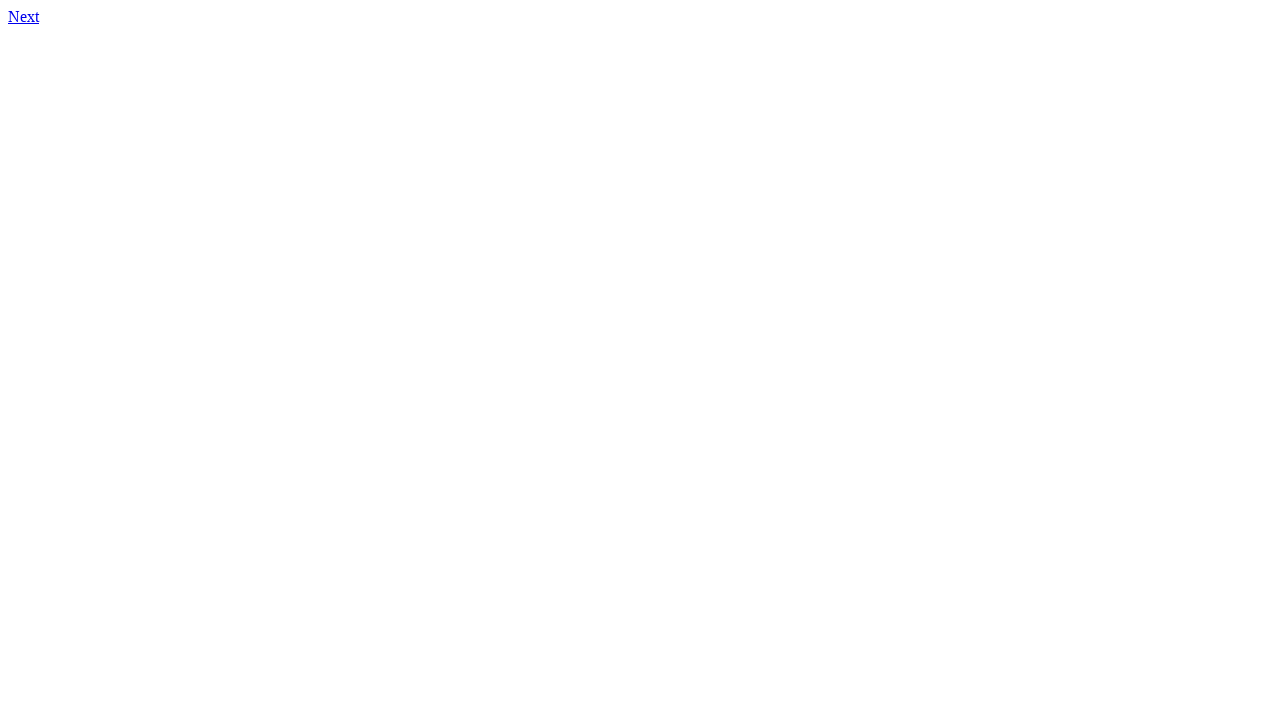

Retrieved href attribute from link on page 98: 99.html
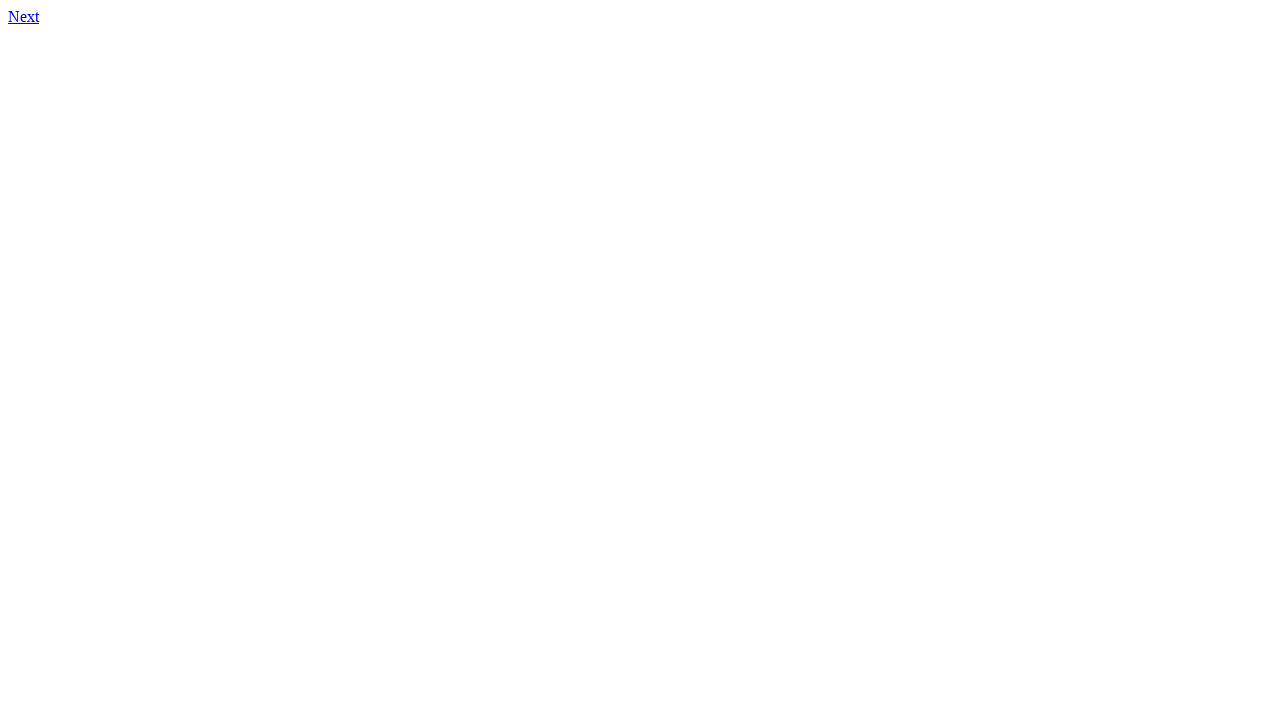

Link mismatch detected on page 98: expected http://qa-web-test-task.s3-website.eu-central-1.amazonaws.com/99.html, got 99.html
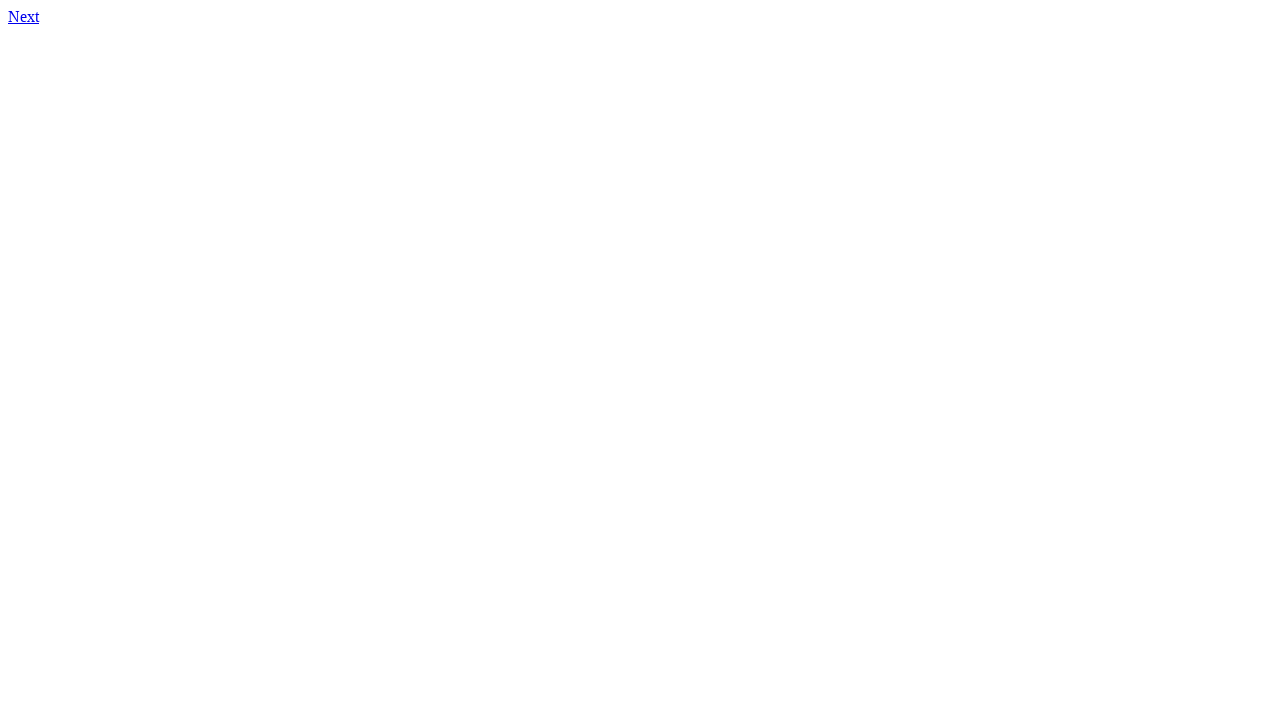

Navigated to page 99
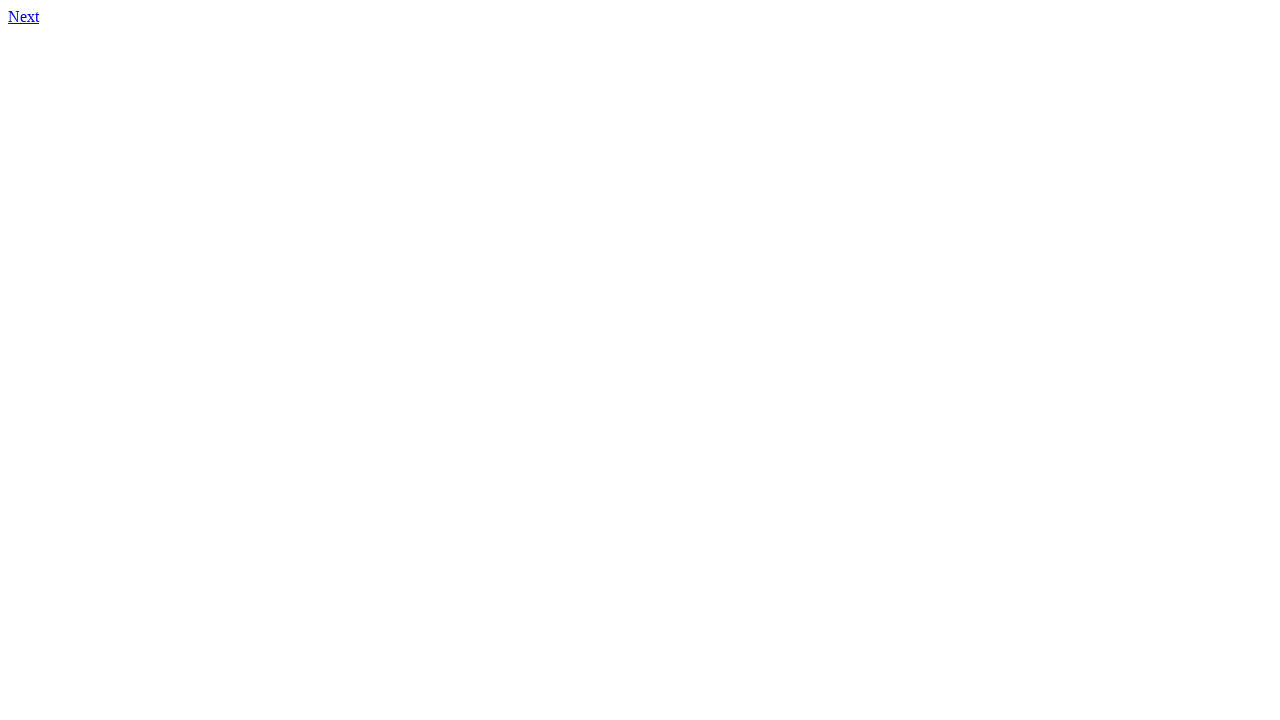

Retrieved content from page 99
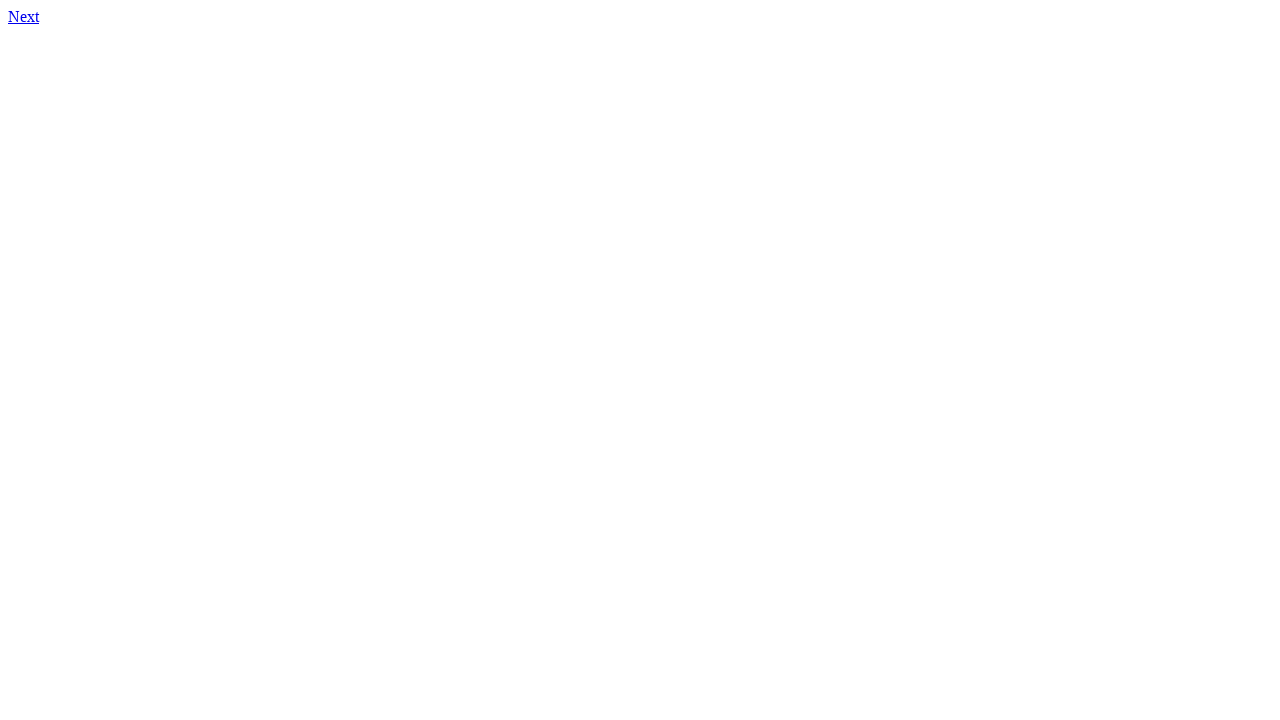

Located first link element on page 99
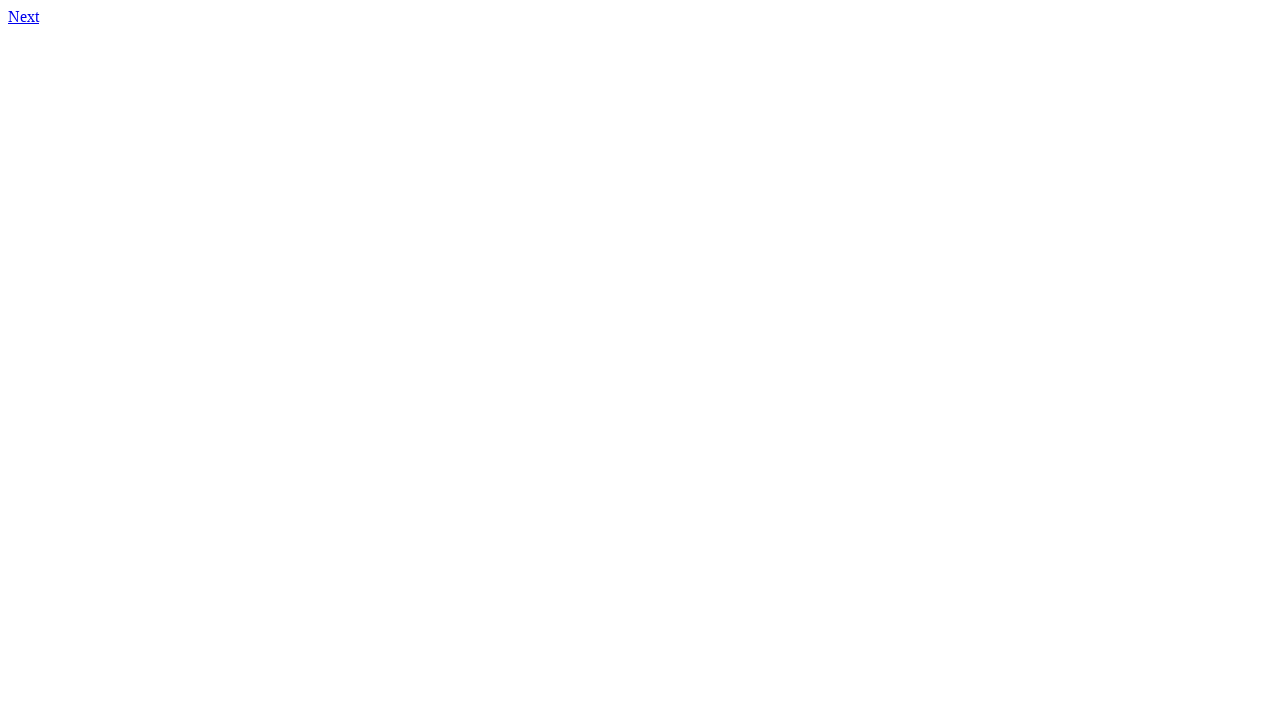

Retrieved href attribute from link on page 99: 100.html
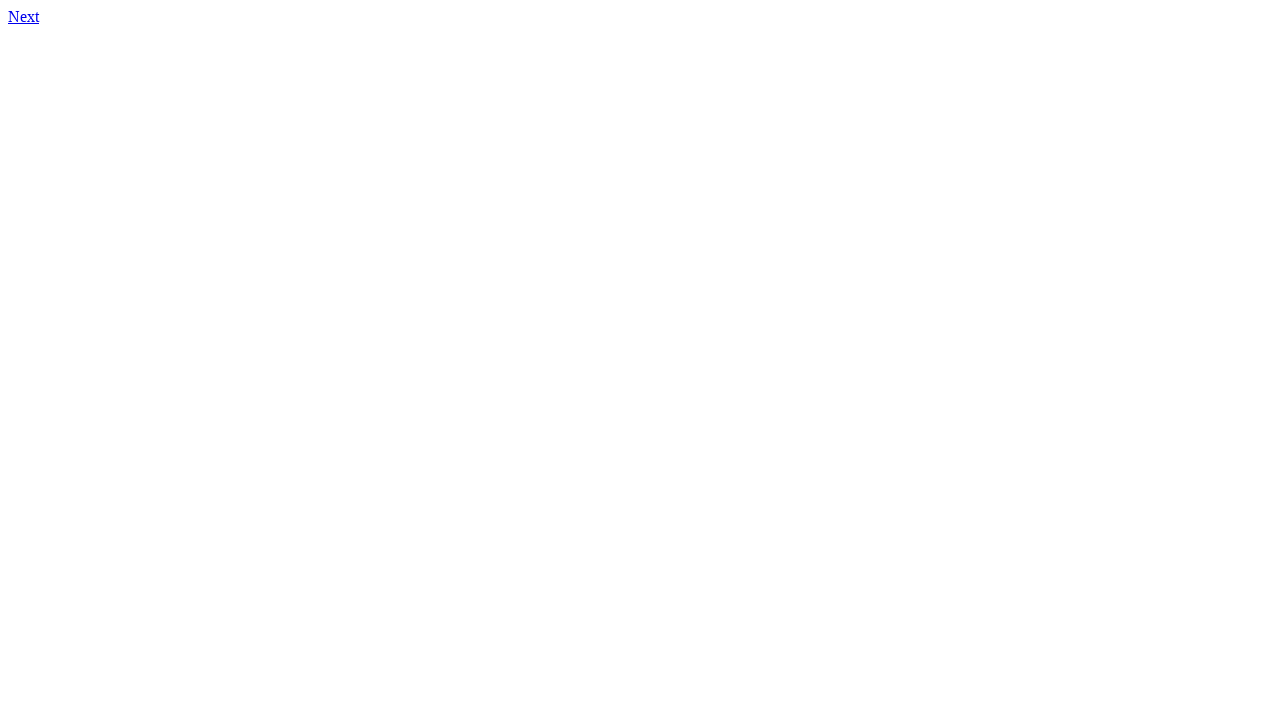

Link mismatch detected on page 99: expected http://qa-web-test-task.s3-website.eu-central-1.amazonaws.com/100.html, got 100.html
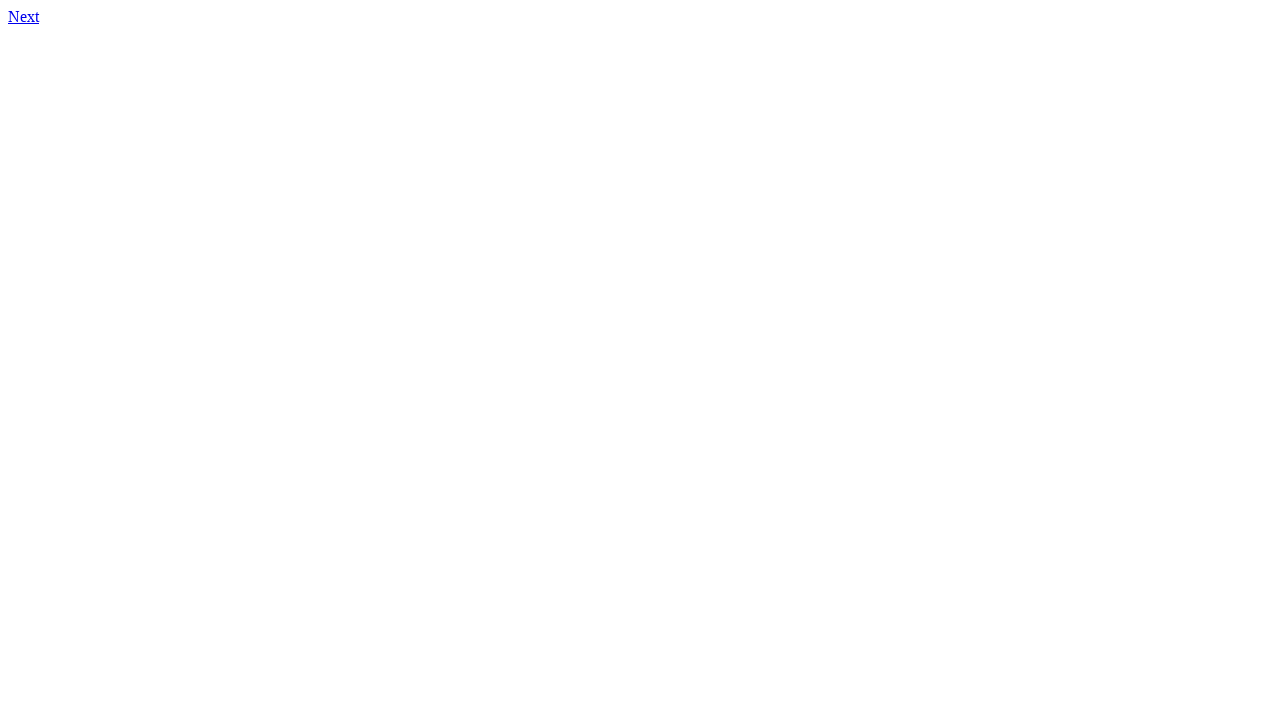

Navigation completed. Found 100 pages without proper links. Last page index: 100
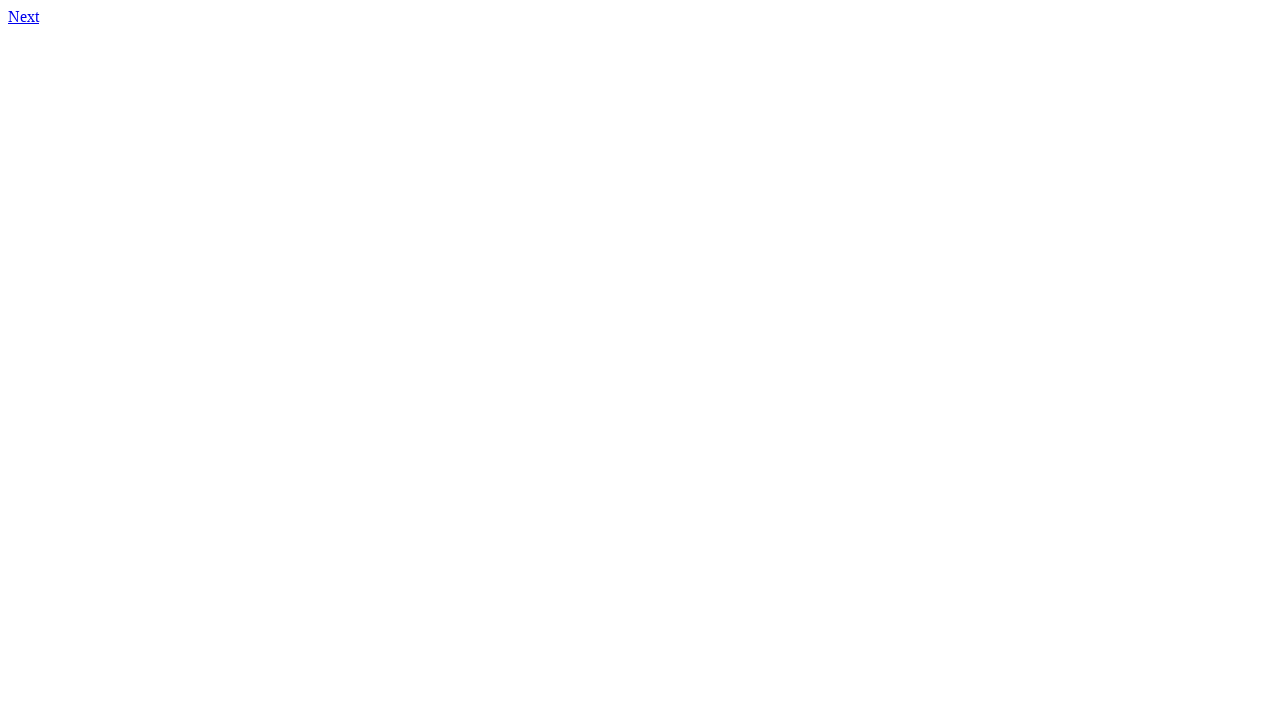

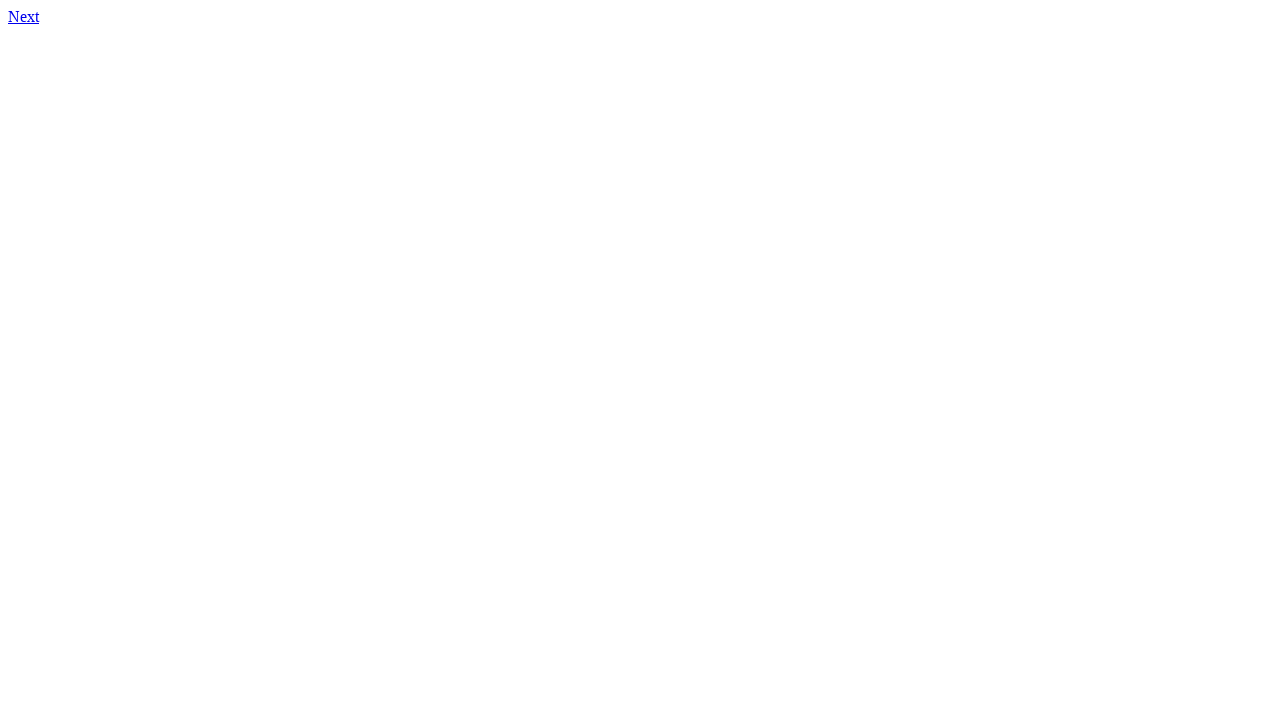